Tests calendar date picker functionality by navigating to a specific month/year (December 2012) and selecting day 12

Starting URL: https://seleniumpractise.blogspot.com/2016/08/how-to-handle-calendar-in-selenium.html

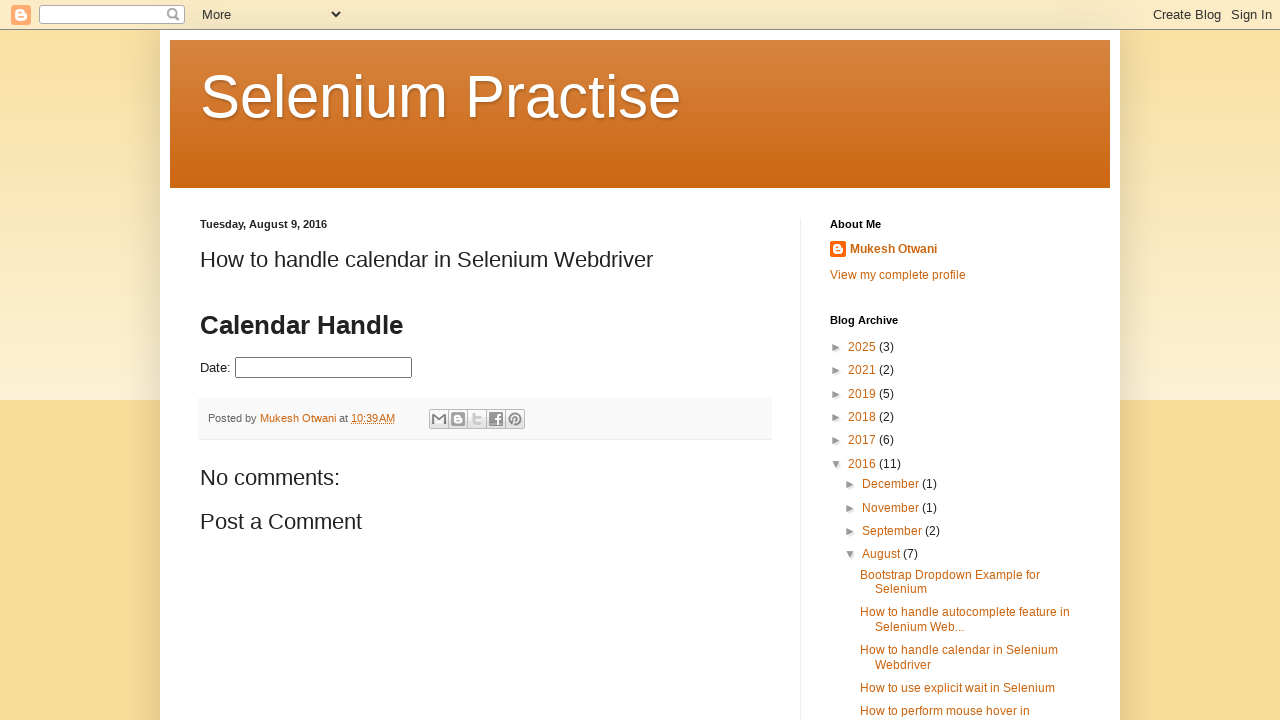

Clicked on date picker input to open calendar at (324, 368) on #datepicker
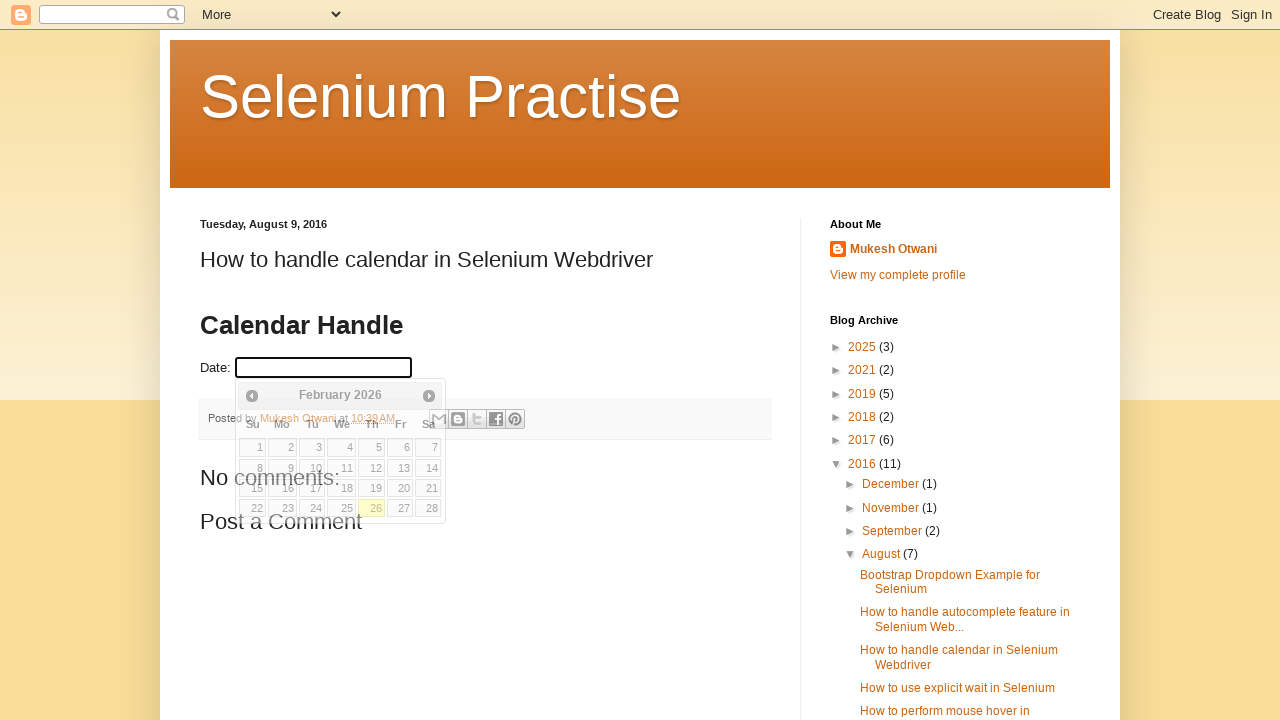

Located month and year elements in calendar
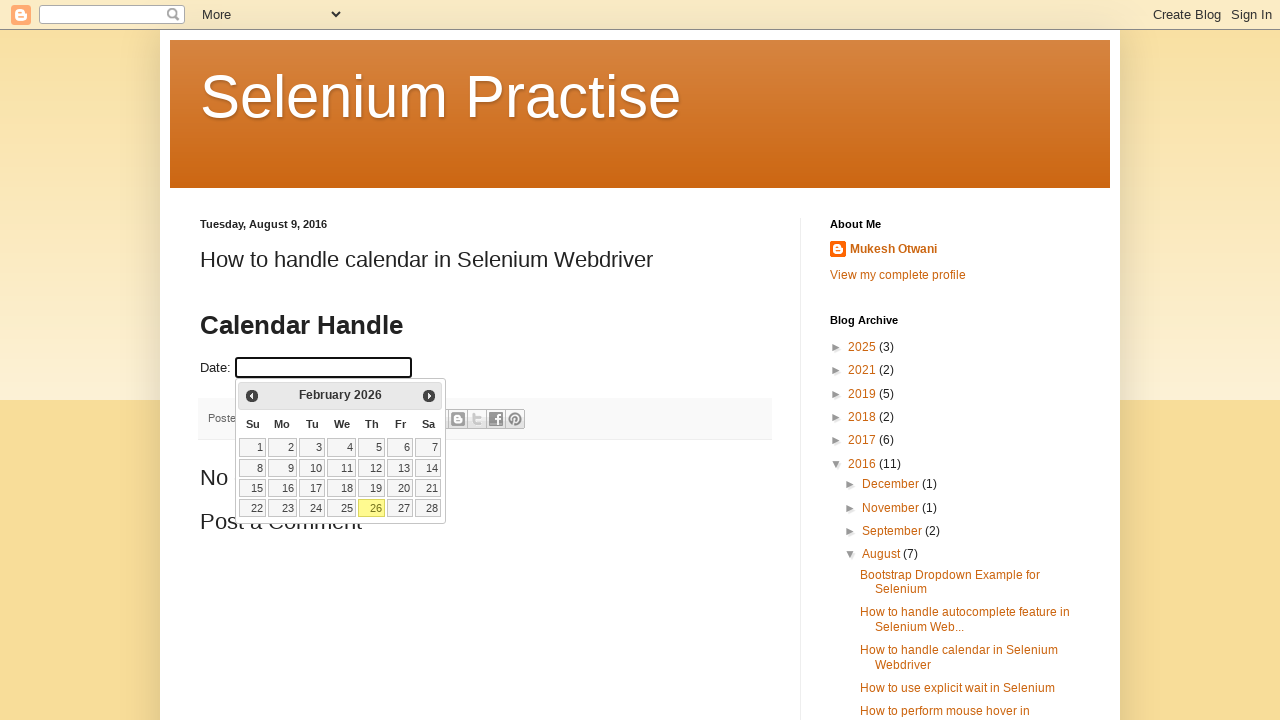

Clicked previous month button to navigate towards December 2012 (currently at February 2026) at (252, 396) on xpath=//a[@data-handler='prev']/span
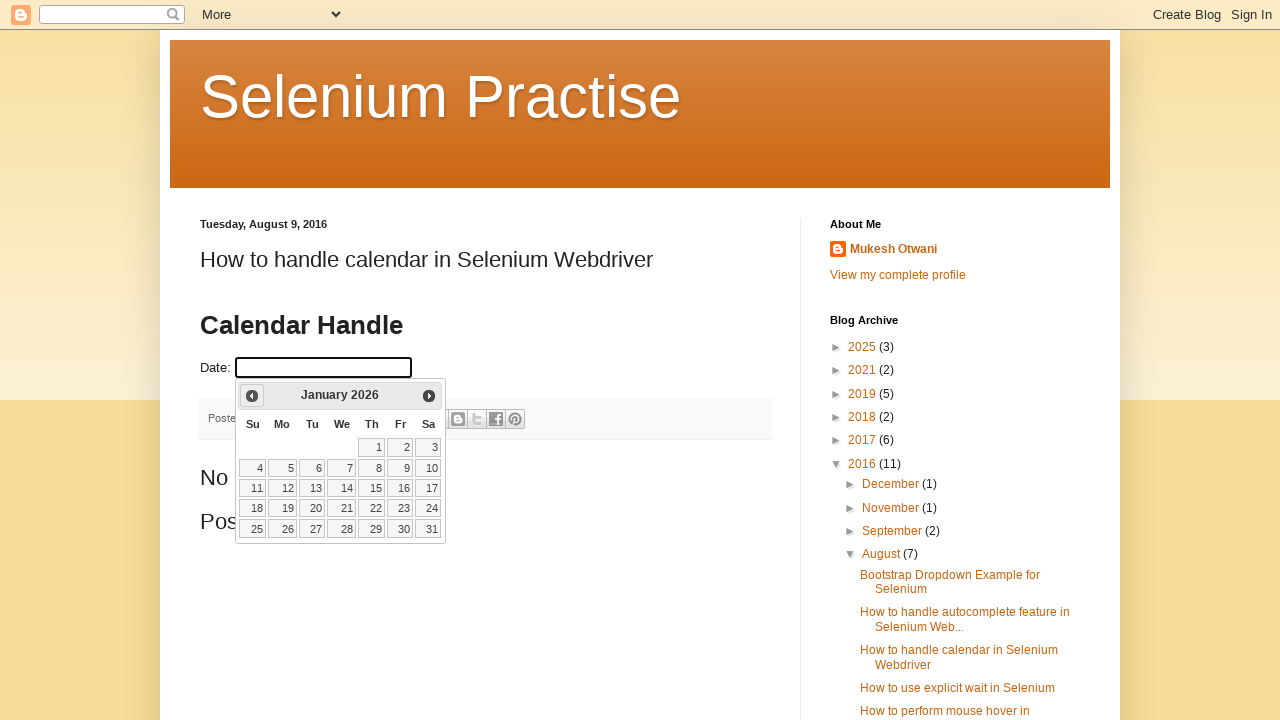

Waited for calendar to update after navigation
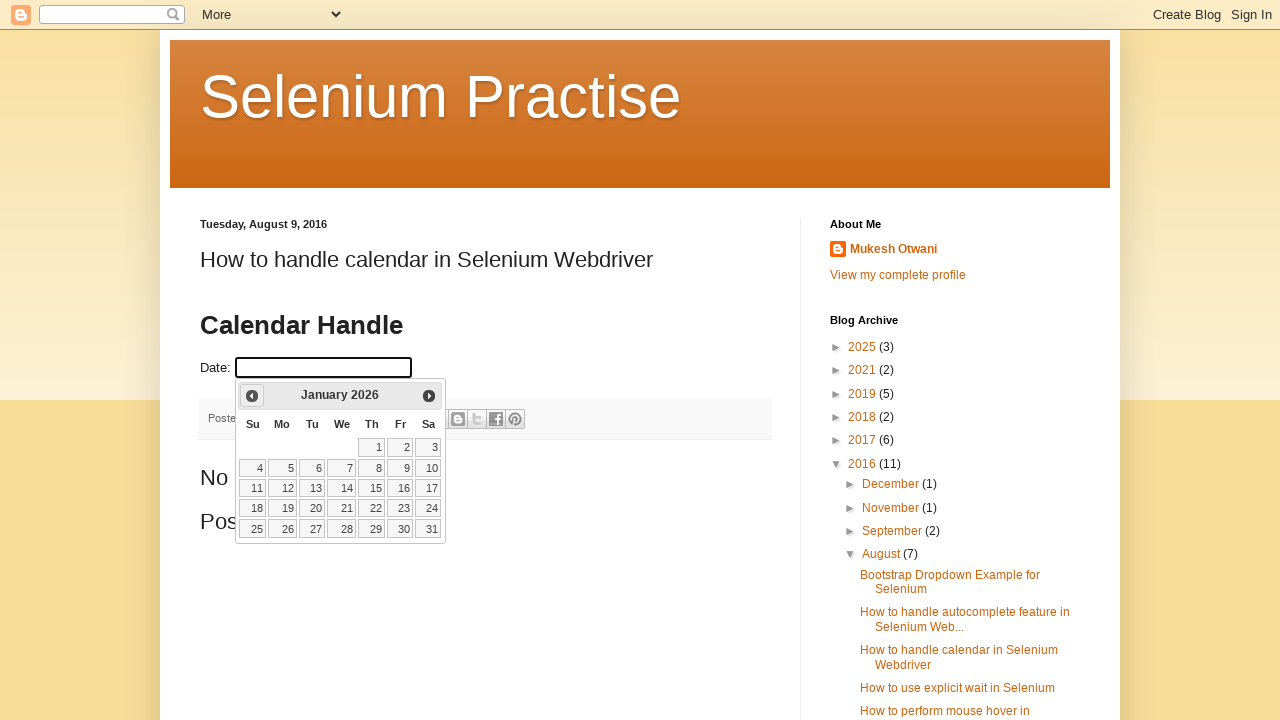

Clicked previous month button to navigate towards December 2012 (currently at January 2026) at (252, 396) on xpath=//a[@data-handler='prev']/span
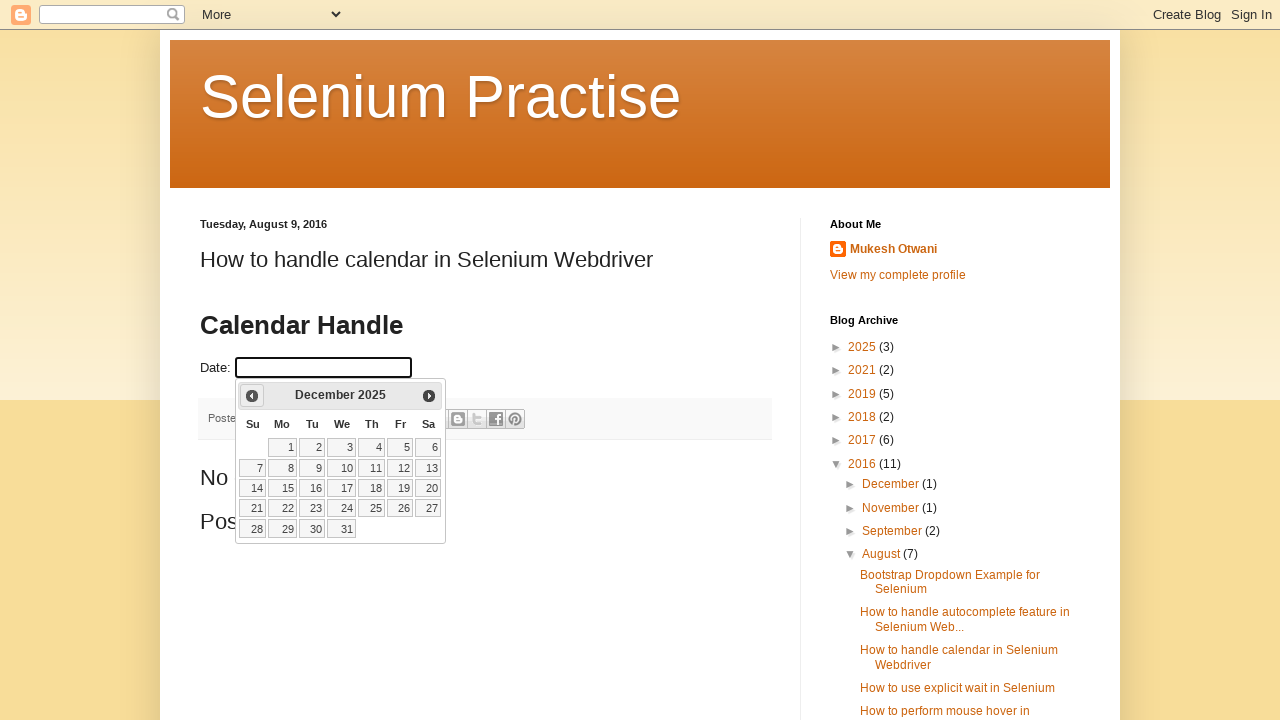

Waited for calendar to update after navigation
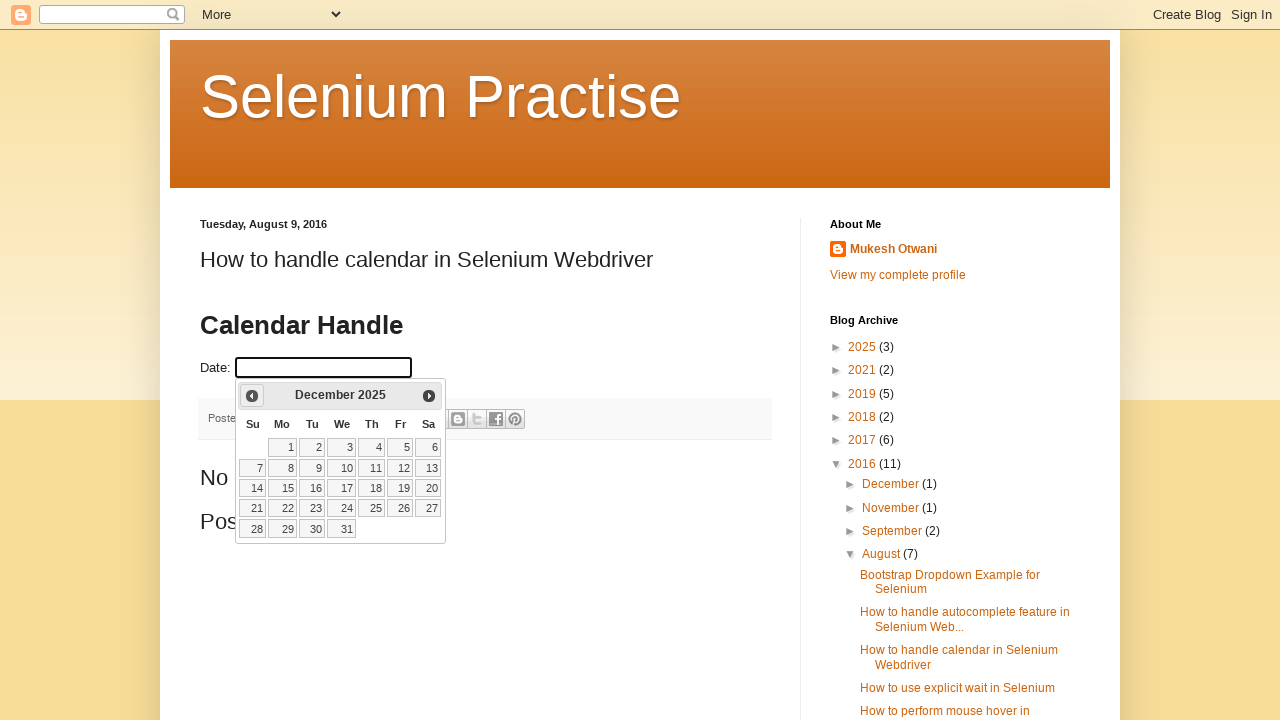

Clicked previous month button to navigate towards December 2012 (currently at December 2025) at (252, 396) on xpath=//a[@data-handler='prev']/span
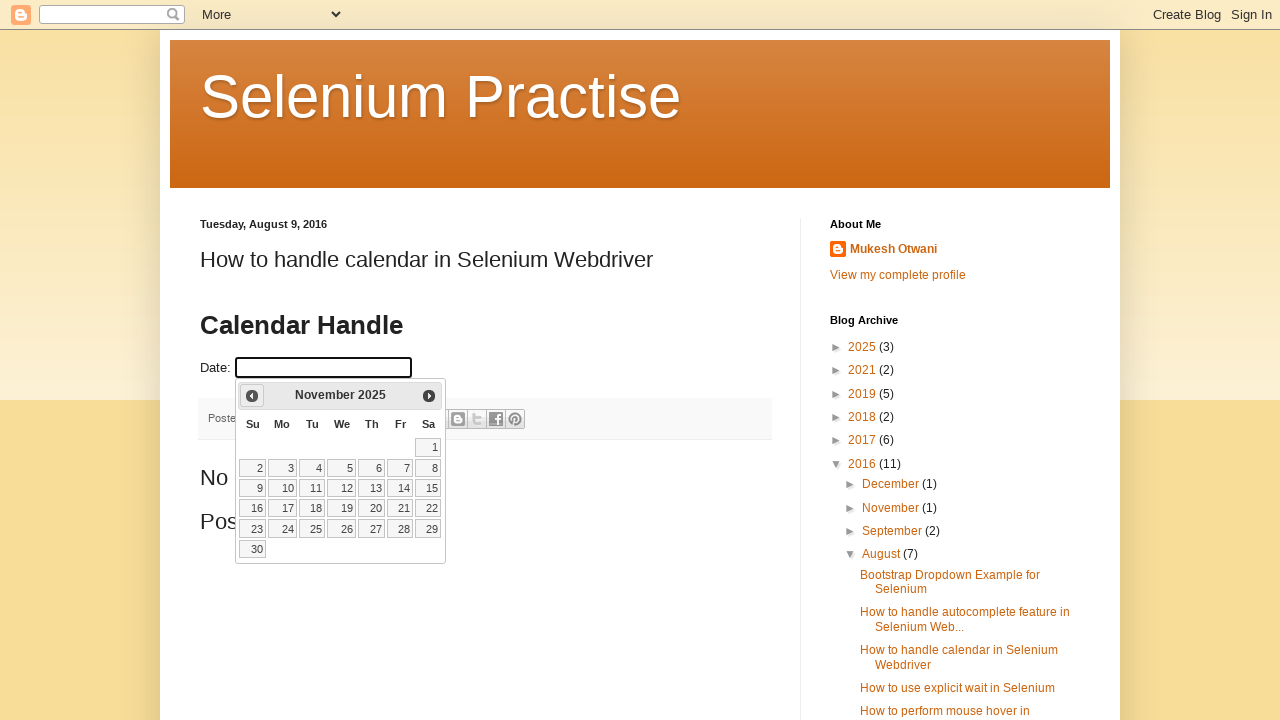

Waited for calendar to update after navigation
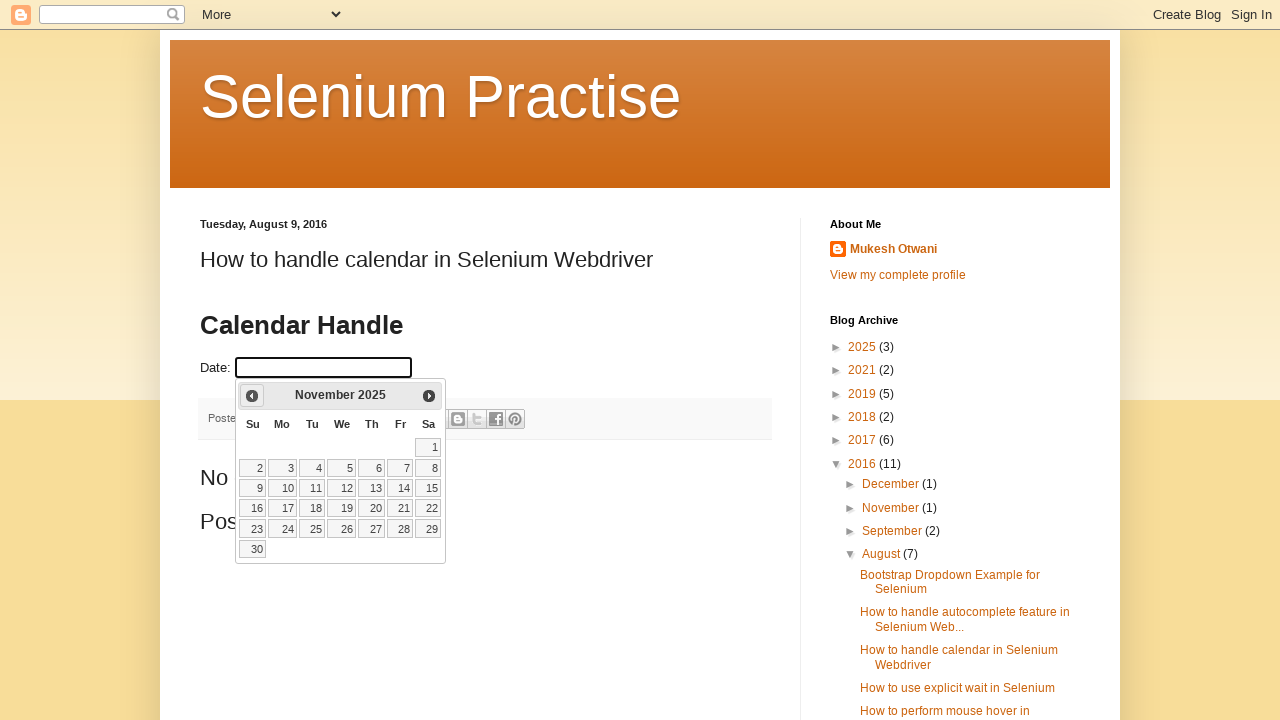

Clicked previous month button to navigate towards December 2012 (currently at November 2025) at (252, 396) on xpath=//a[@data-handler='prev']/span
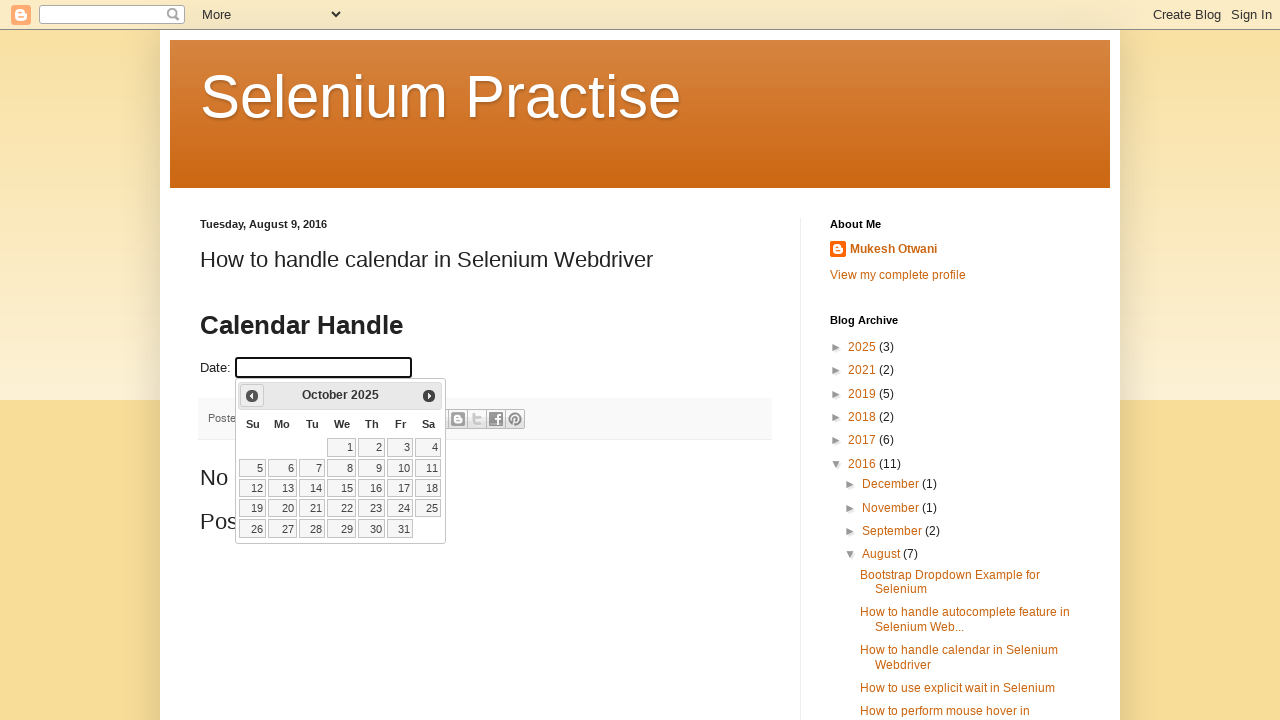

Waited for calendar to update after navigation
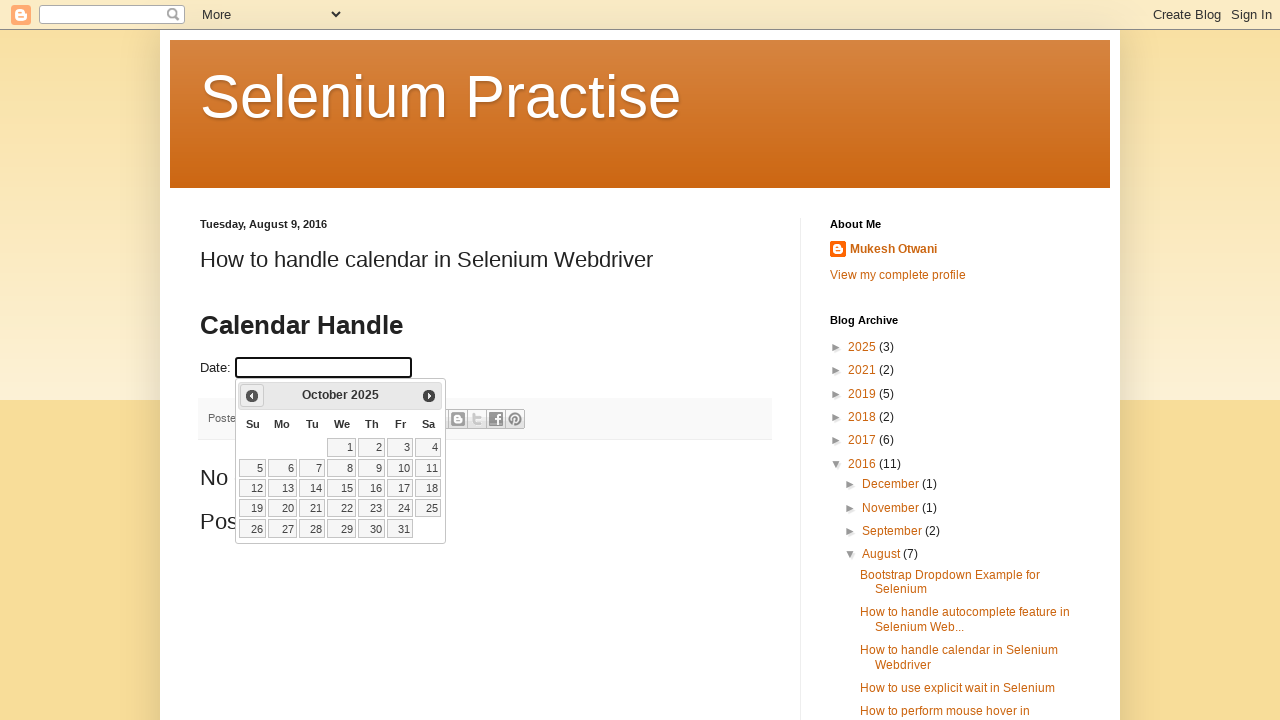

Clicked previous month button to navigate towards December 2012 (currently at October 2025) at (252, 396) on xpath=//a[@data-handler='prev']/span
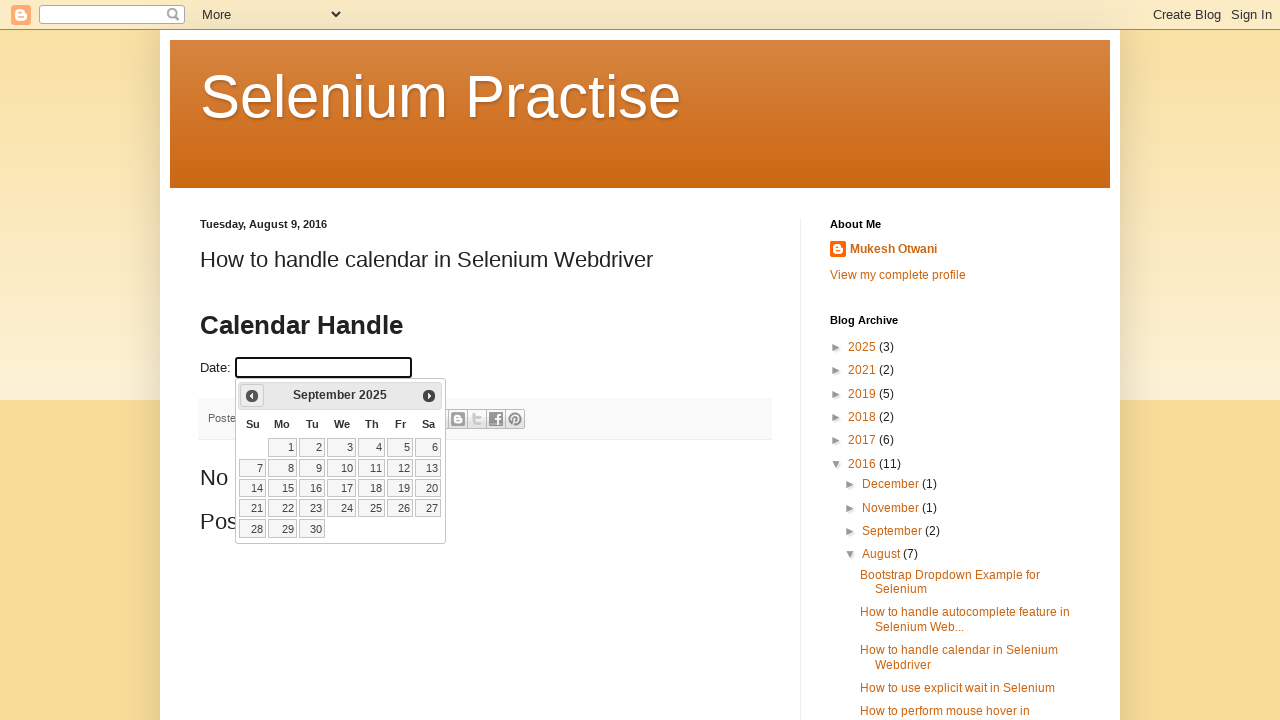

Waited for calendar to update after navigation
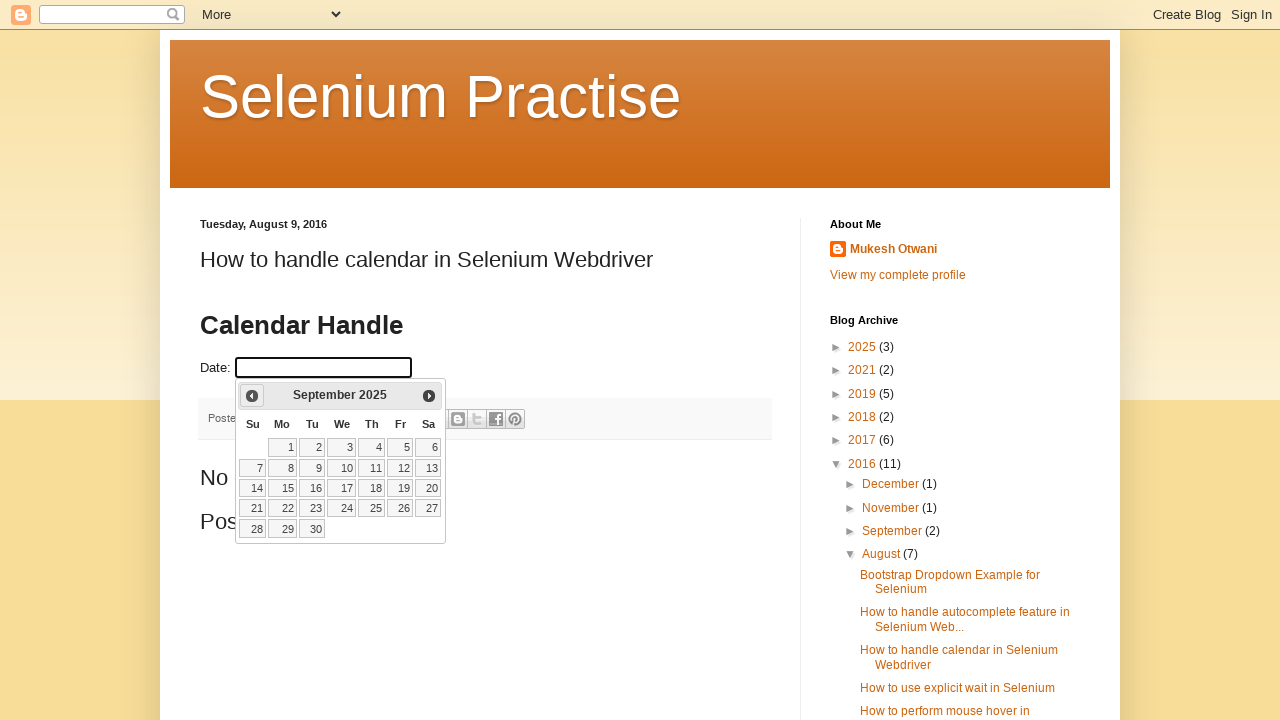

Clicked previous month button to navigate towards December 2012 (currently at September 2025) at (252, 396) on xpath=//a[@data-handler='prev']/span
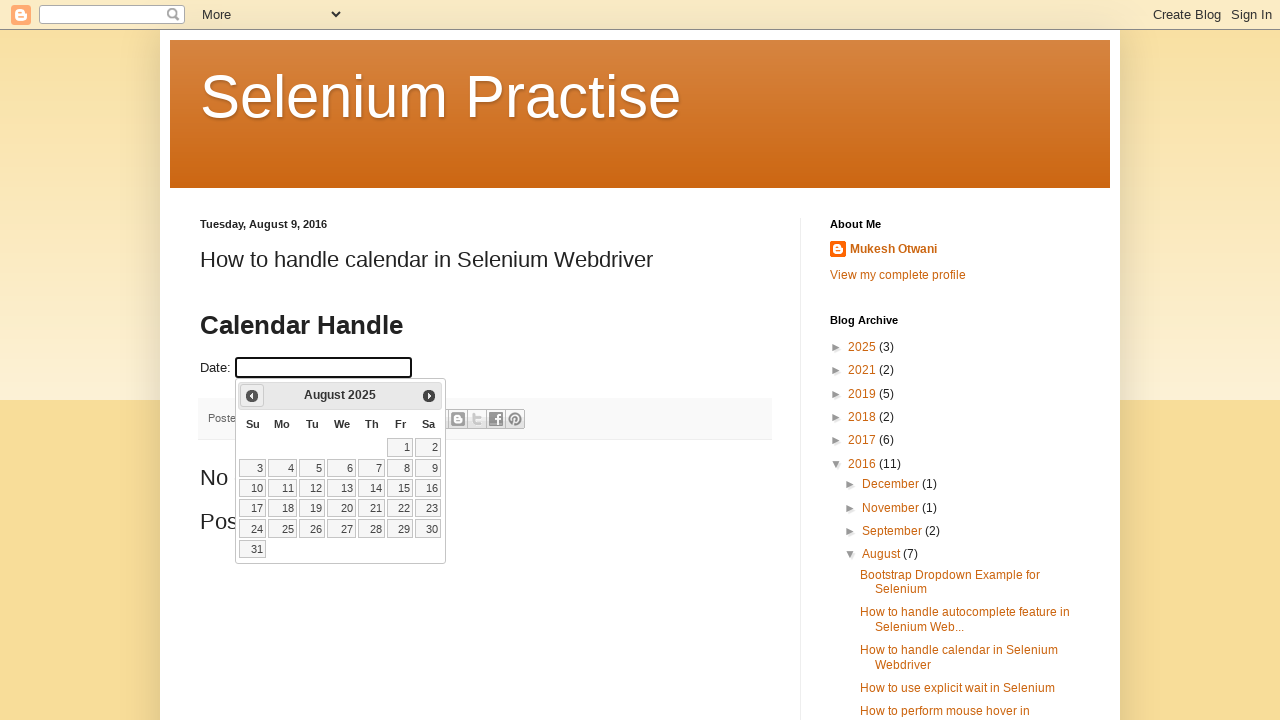

Waited for calendar to update after navigation
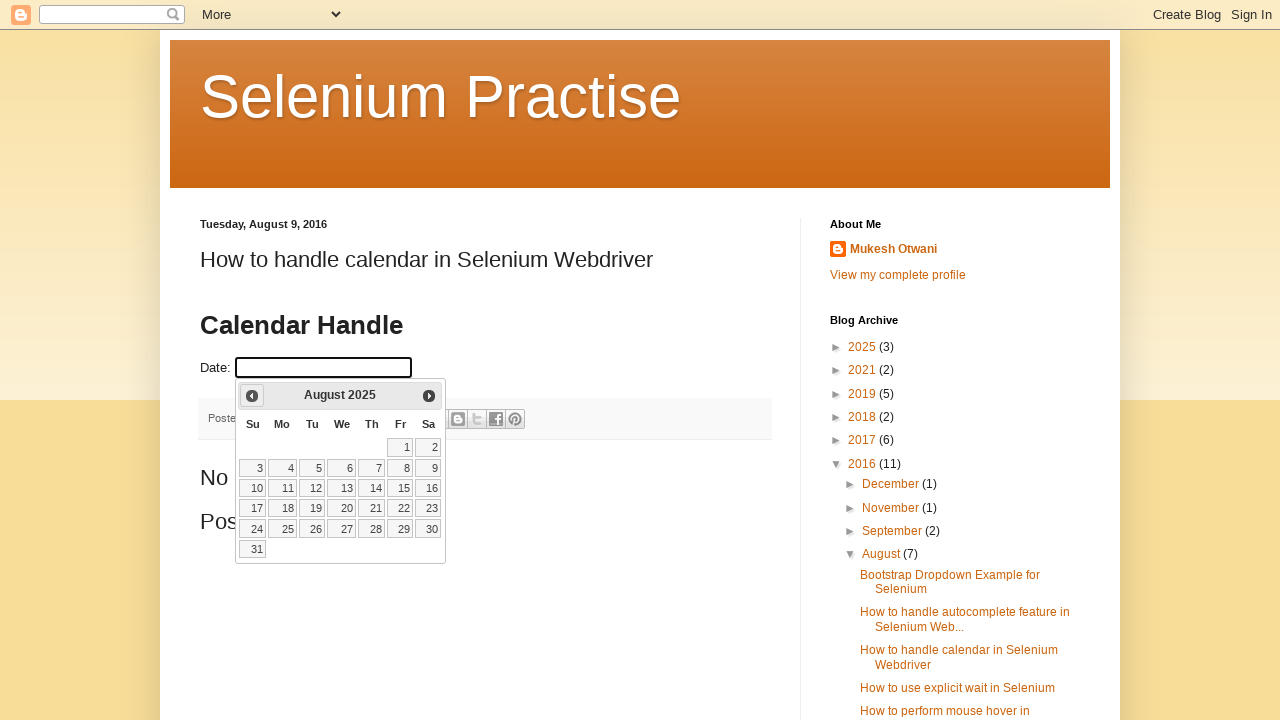

Clicked previous month button to navigate towards December 2012 (currently at August 2025) at (252, 396) on xpath=//a[@data-handler='prev']/span
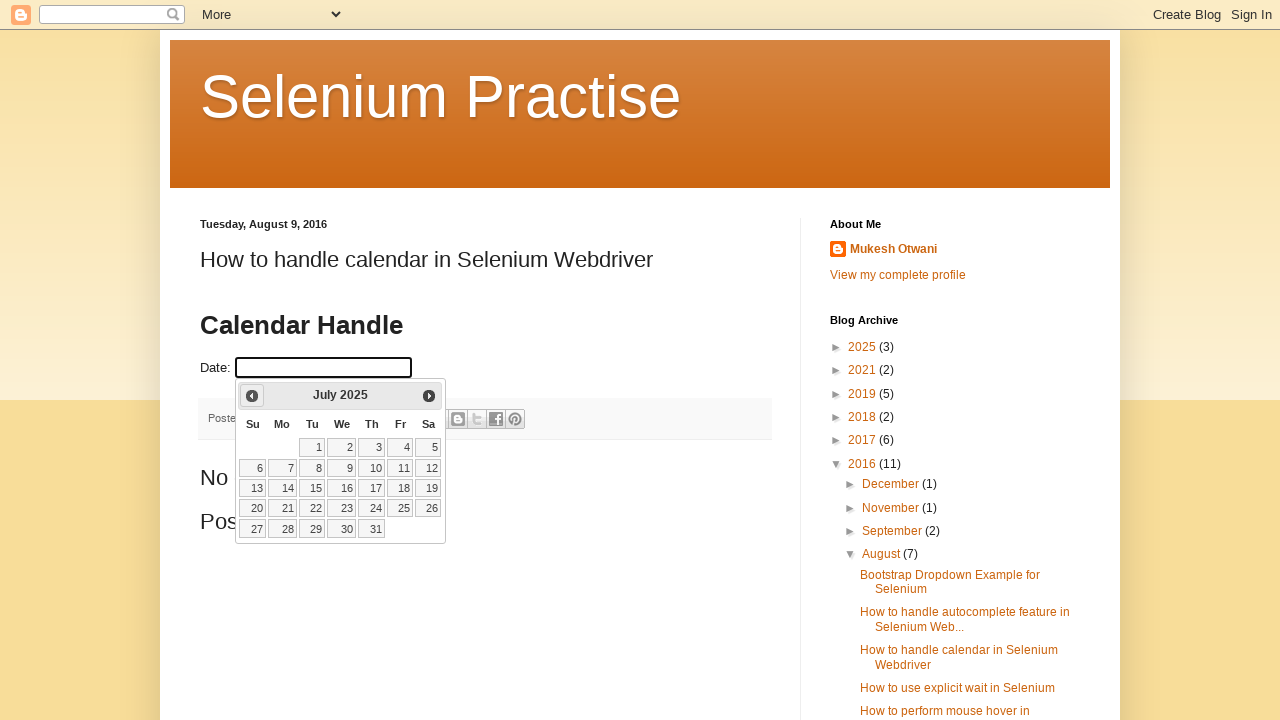

Waited for calendar to update after navigation
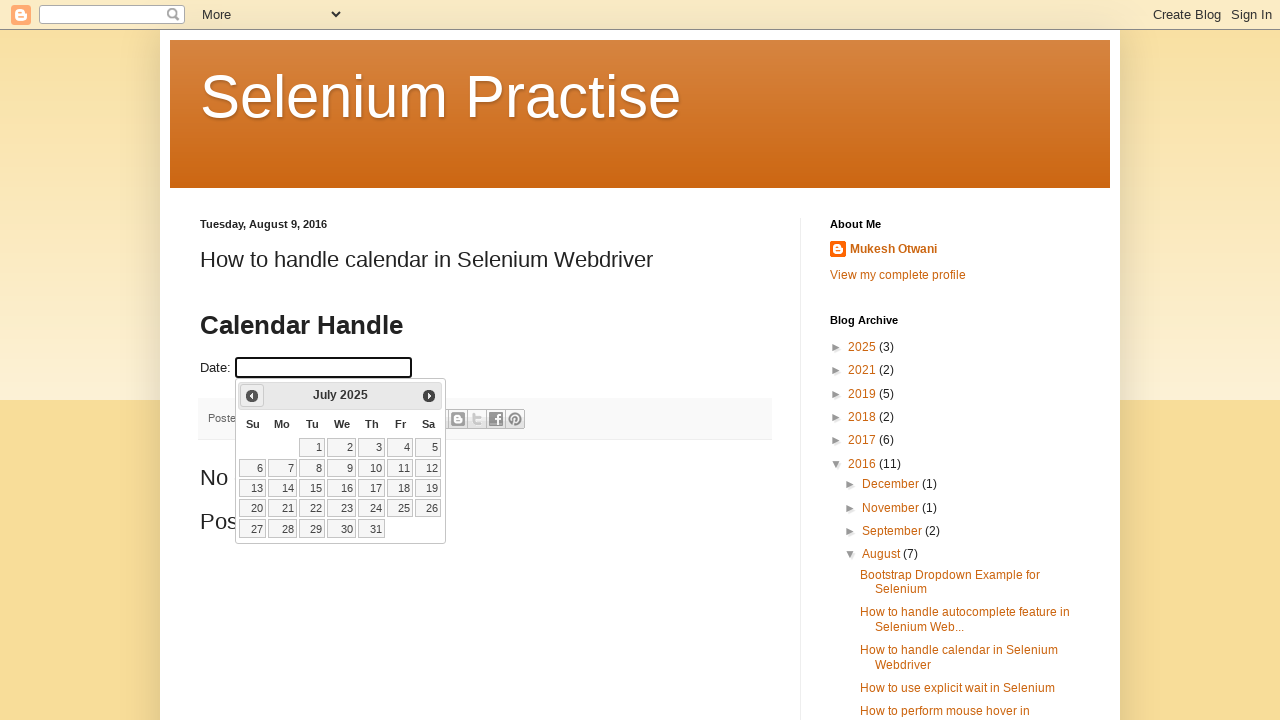

Clicked previous month button to navigate towards December 2012 (currently at July 2025) at (252, 396) on xpath=//a[@data-handler='prev']/span
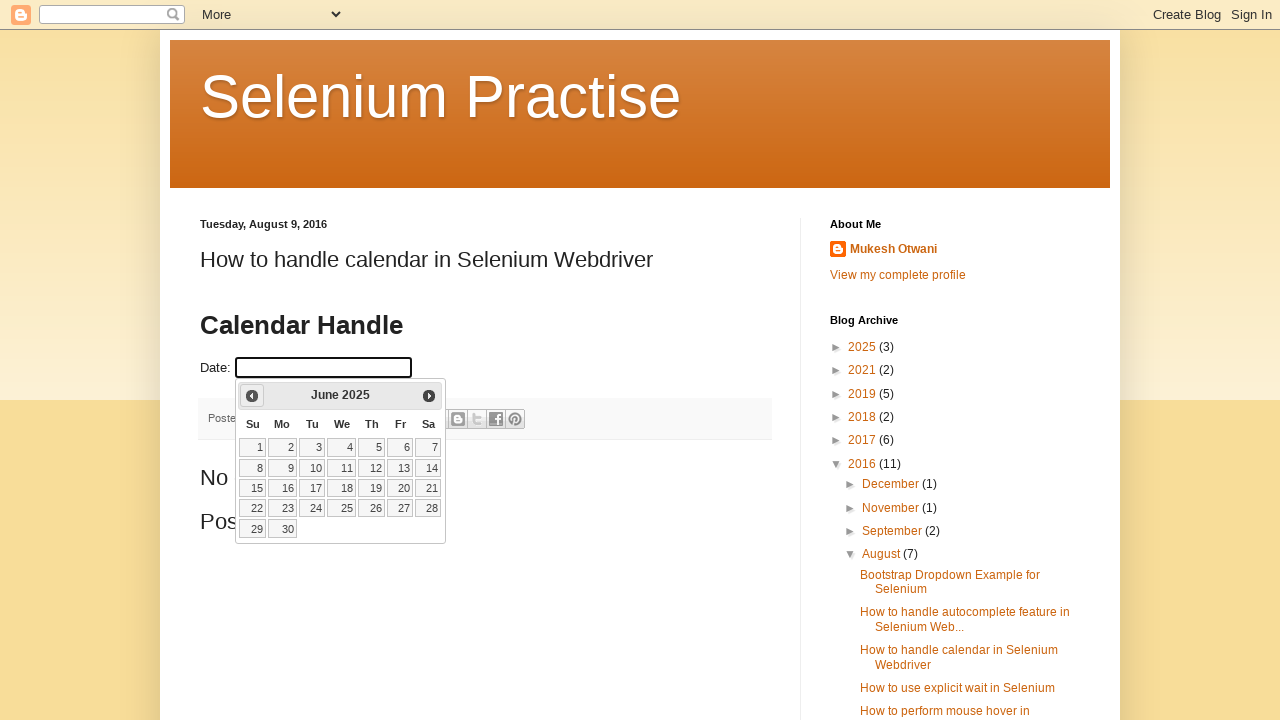

Waited for calendar to update after navigation
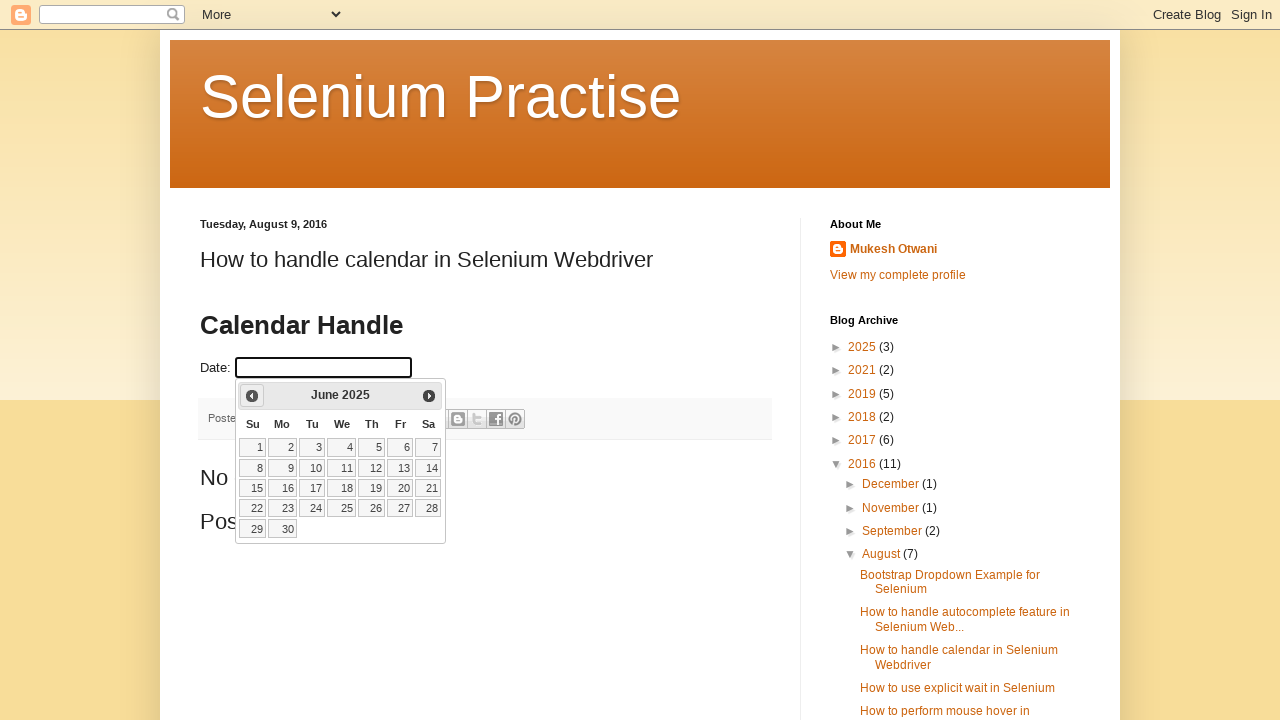

Clicked previous month button to navigate towards December 2012 (currently at June 2025) at (252, 396) on xpath=//a[@data-handler='prev']/span
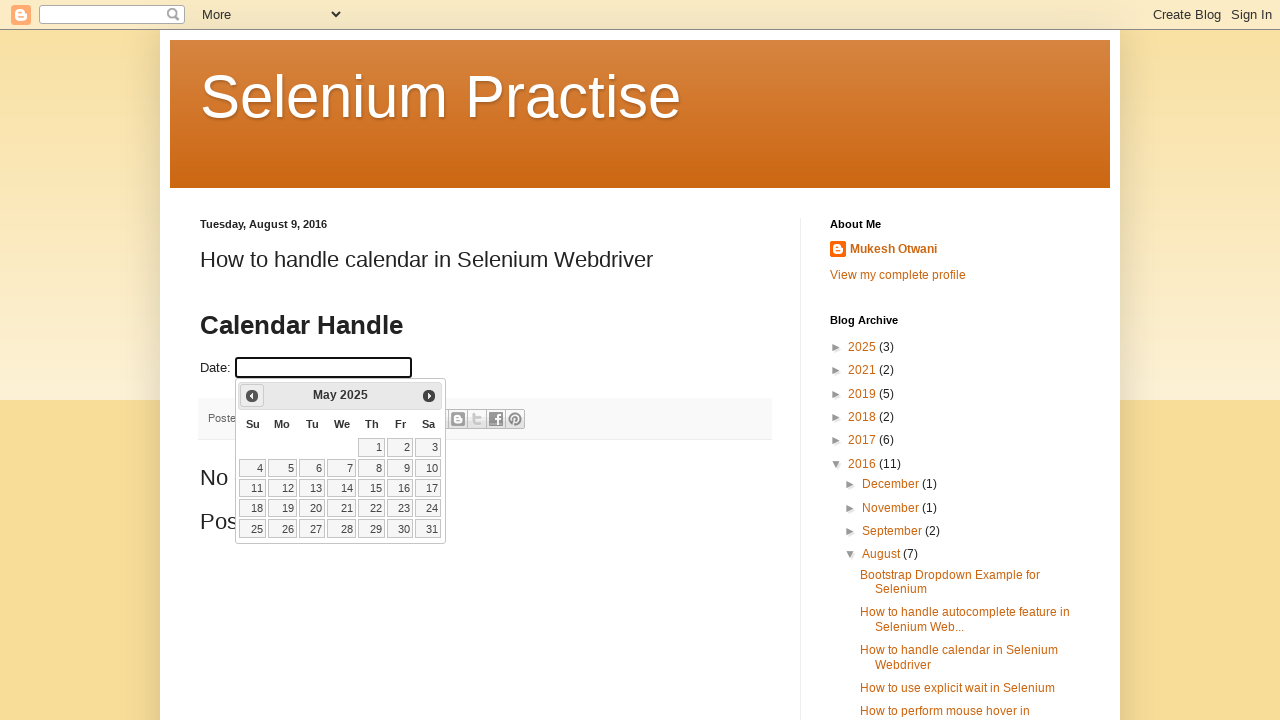

Waited for calendar to update after navigation
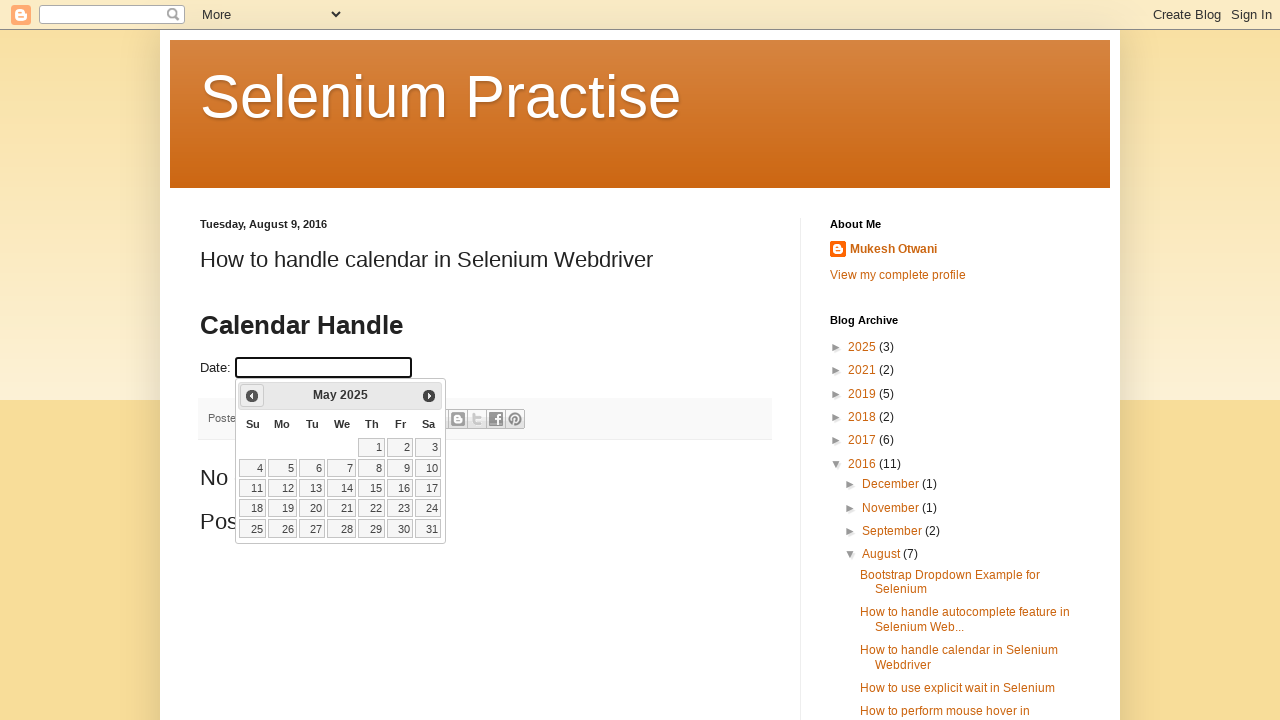

Clicked previous month button to navigate towards December 2012 (currently at May 2025) at (252, 396) on xpath=//a[@data-handler='prev']/span
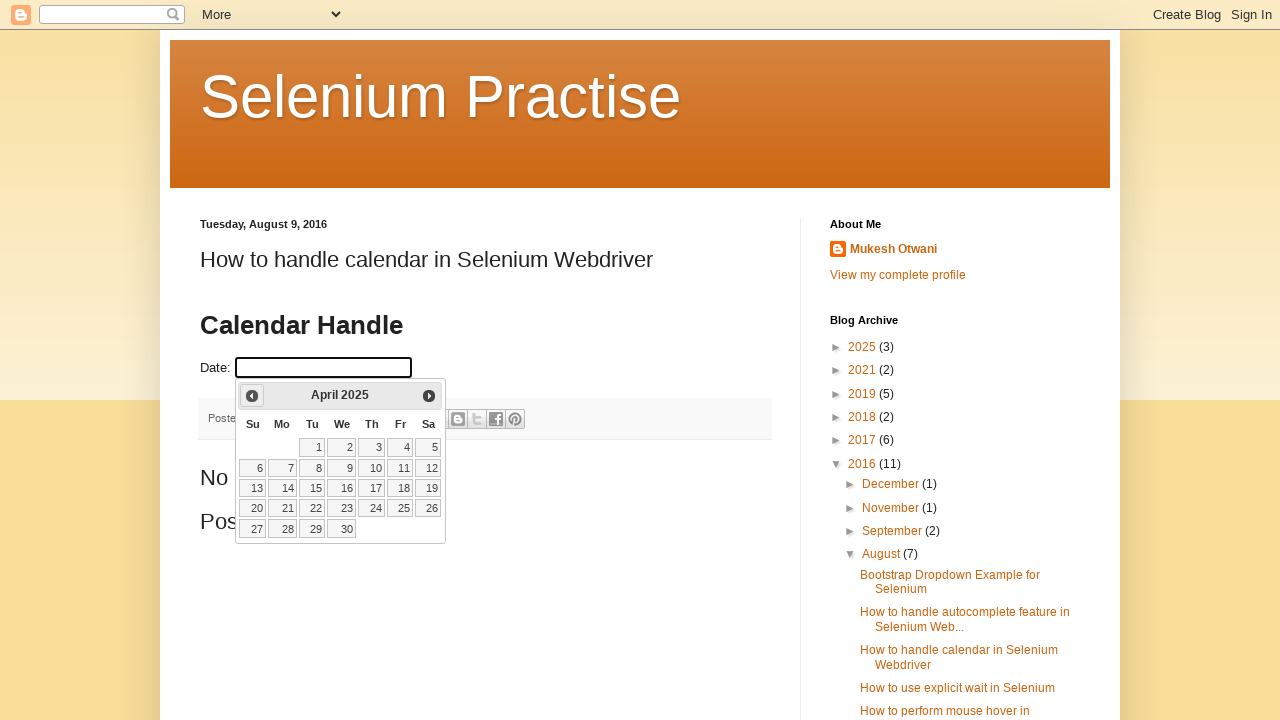

Waited for calendar to update after navigation
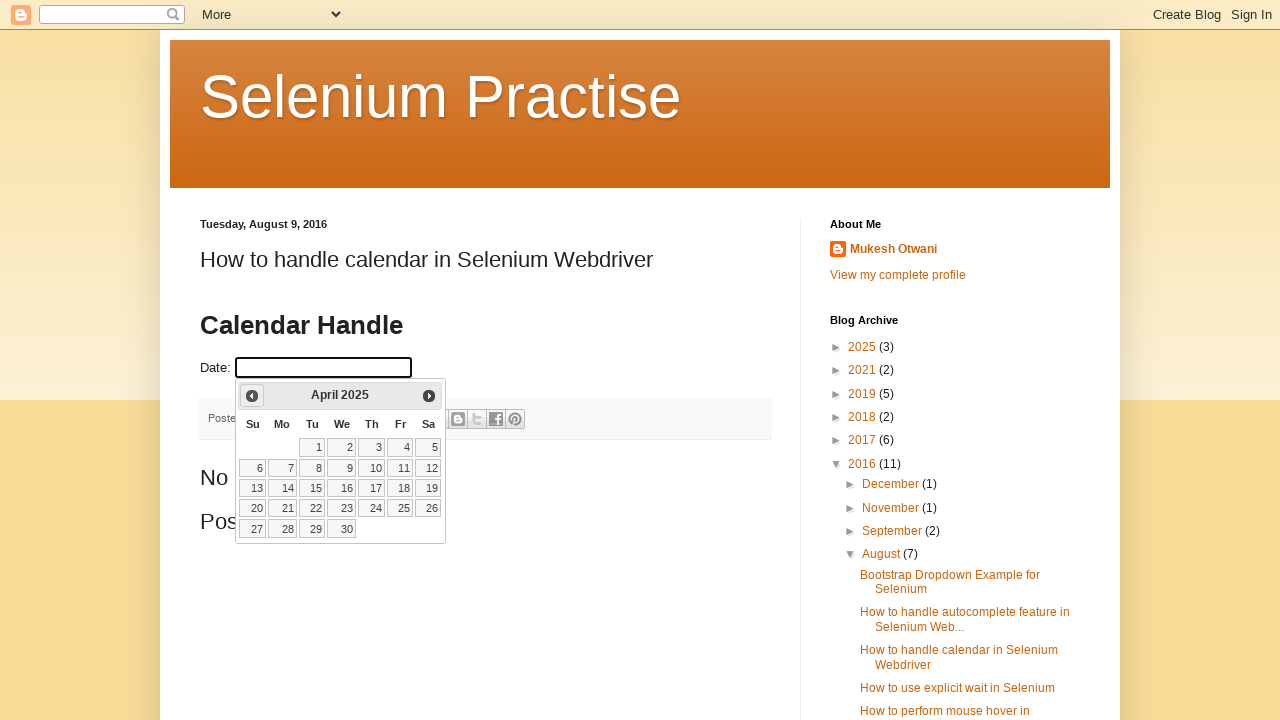

Clicked previous month button to navigate towards December 2012 (currently at April 2025) at (252, 396) on xpath=//a[@data-handler='prev']/span
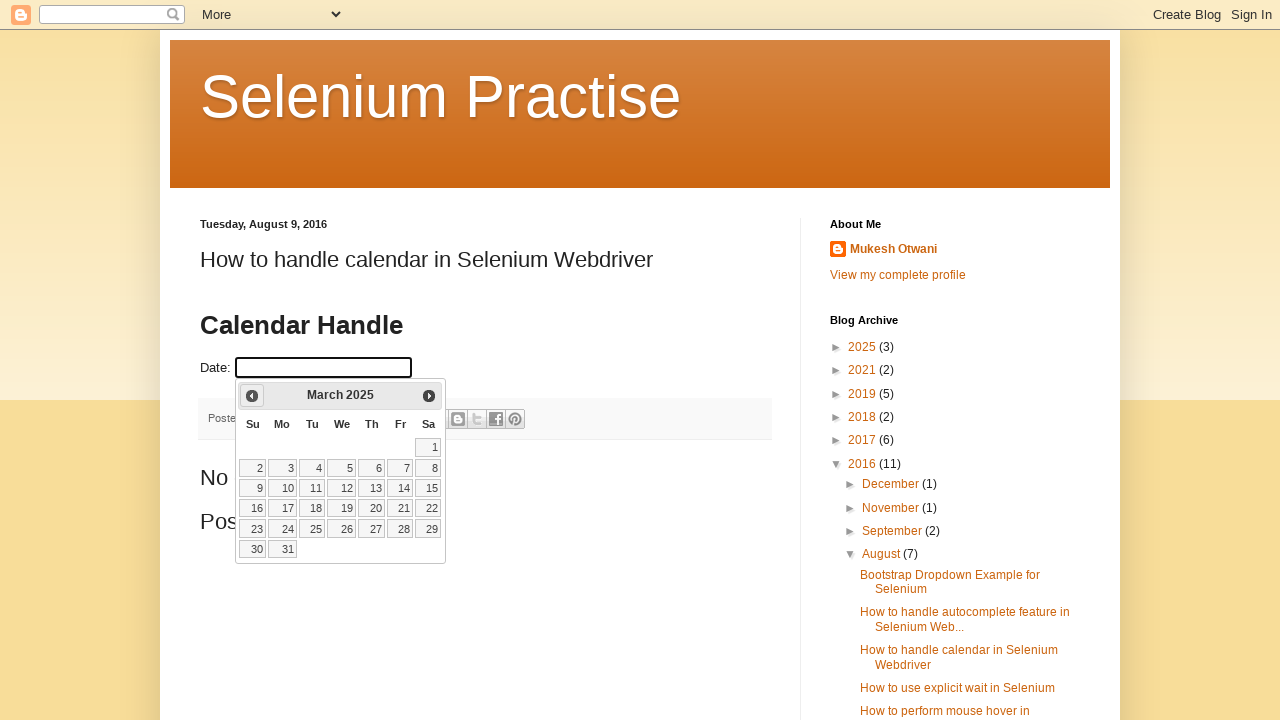

Waited for calendar to update after navigation
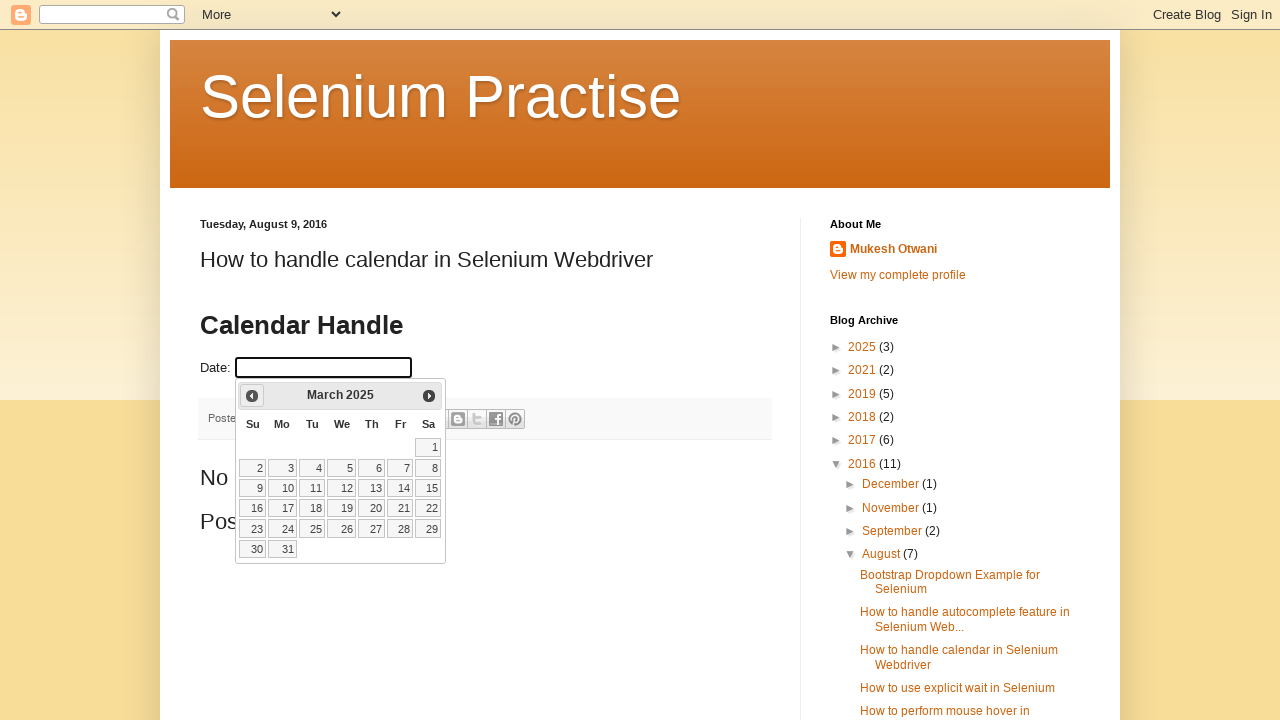

Clicked previous month button to navigate towards December 2012 (currently at March 2025) at (252, 396) on xpath=//a[@data-handler='prev']/span
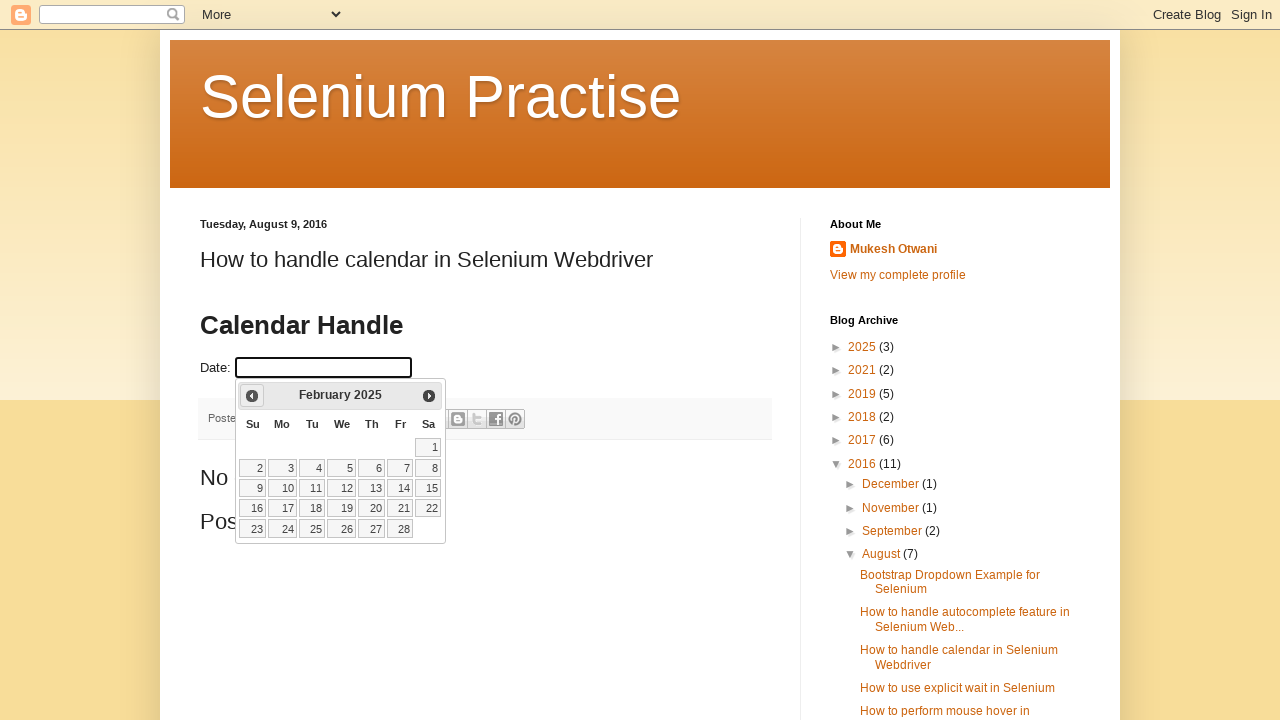

Waited for calendar to update after navigation
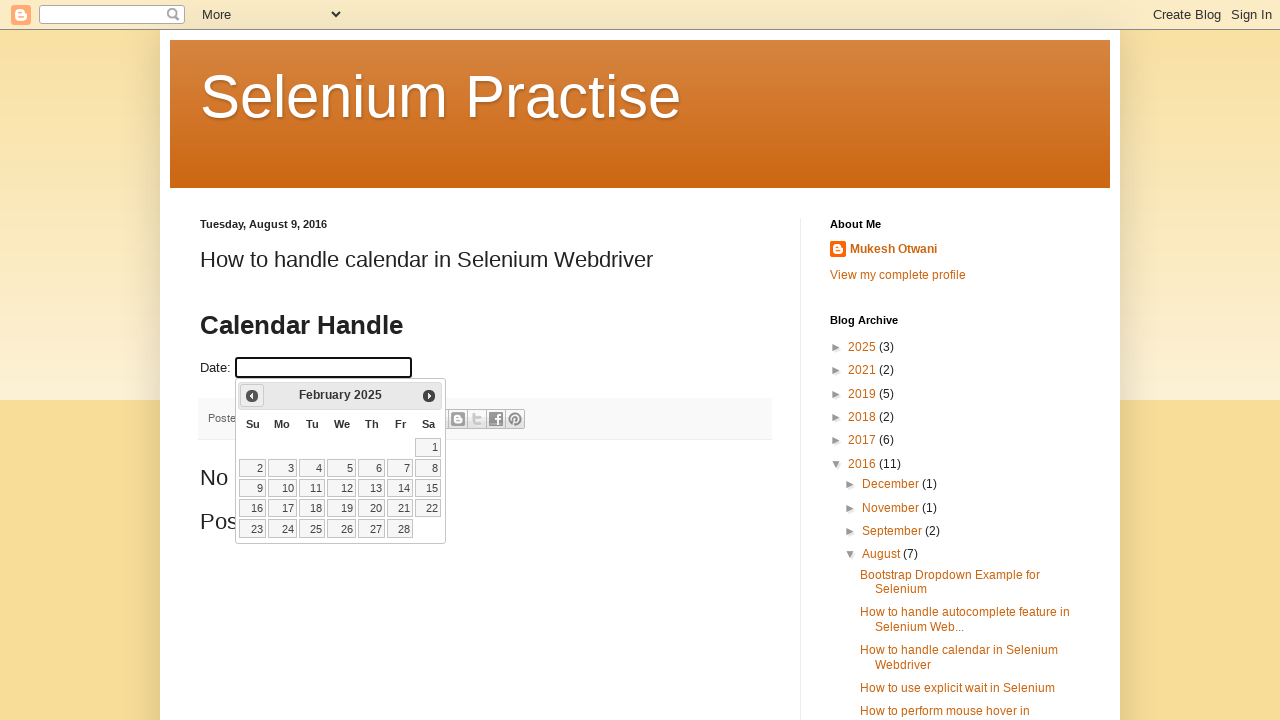

Clicked previous month button to navigate towards December 2012 (currently at February 2025) at (252, 396) on xpath=//a[@data-handler='prev']/span
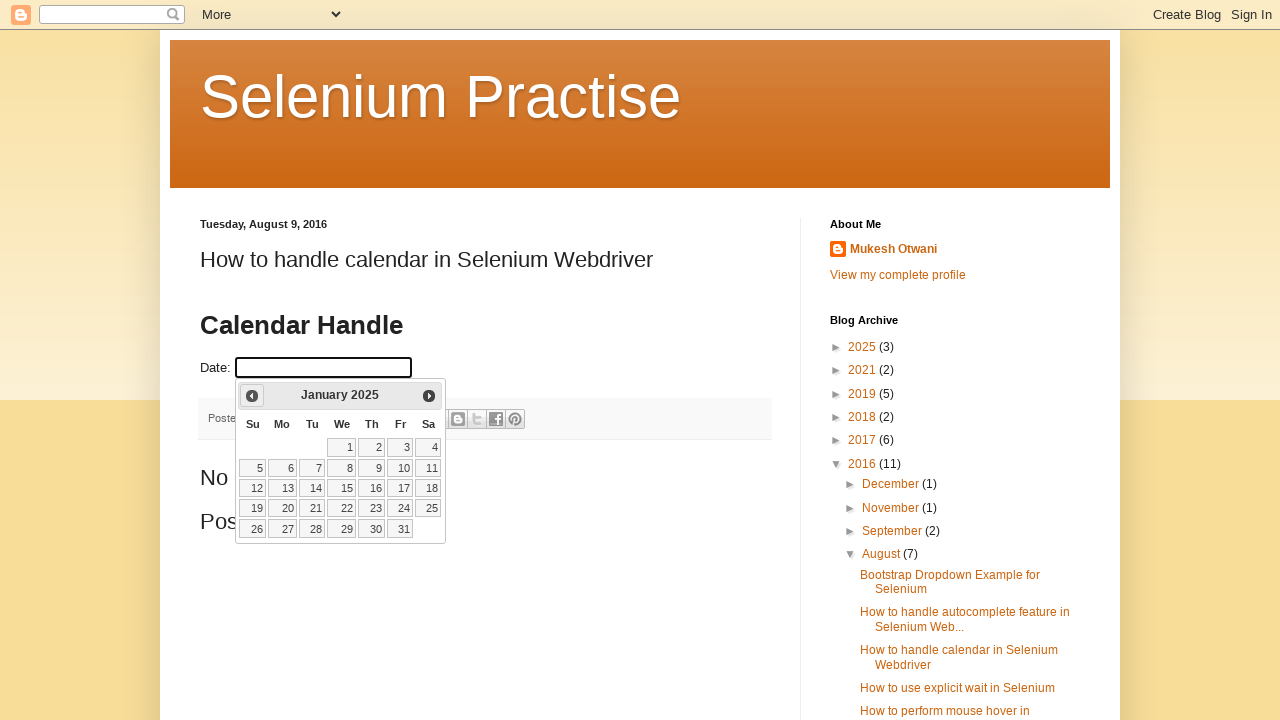

Waited for calendar to update after navigation
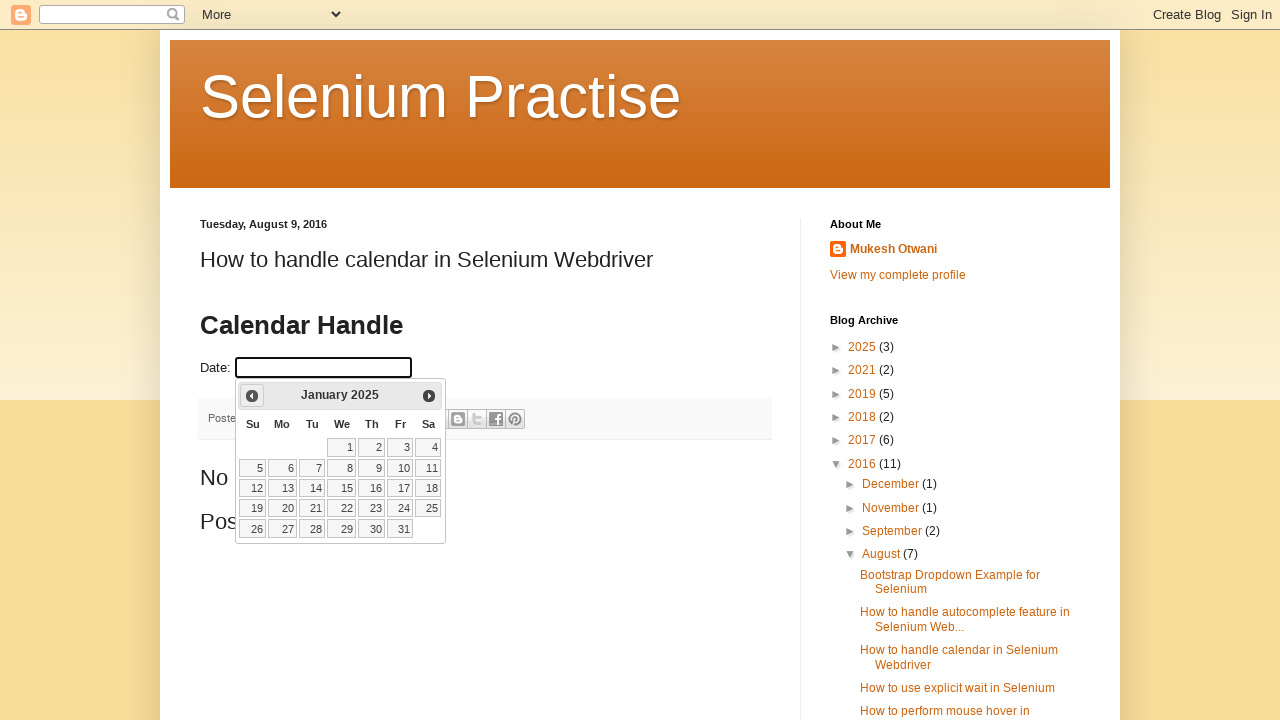

Clicked previous month button to navigate towards December 2012 (currently at January 2025) at (252, 396) on xpath=//a[@data-handler='prev']/span
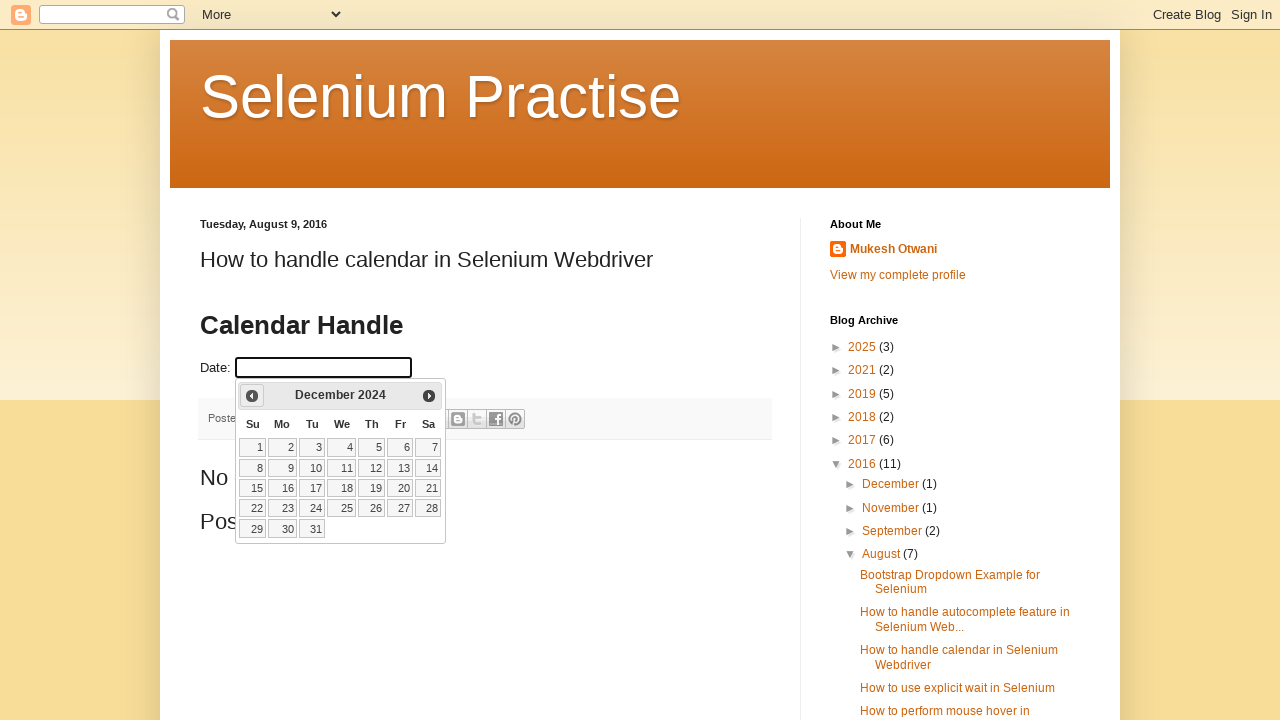

Waited for calendar to update after navigation
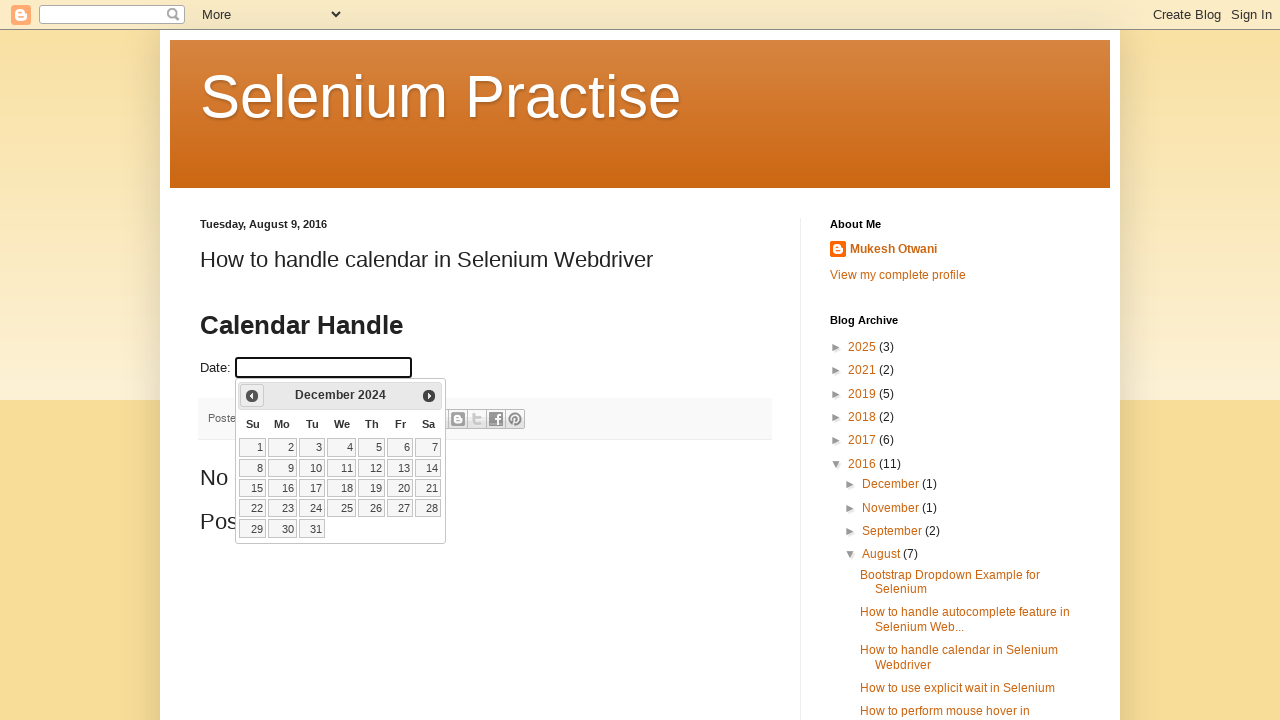

Clicked previous month button to navigate towards December 2012 (currently at December 2024) at (252, 396) on xpath=//a[@data-handler='prev']/span
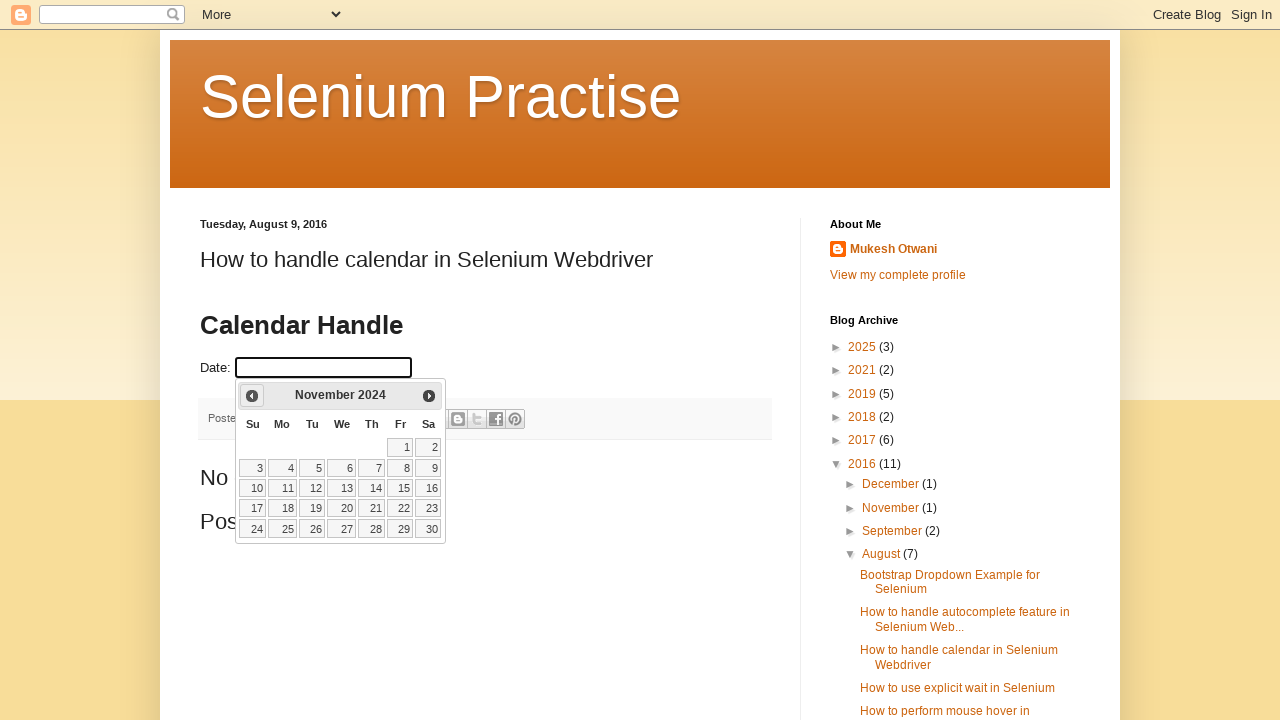

Waited for calendar to update after navigation
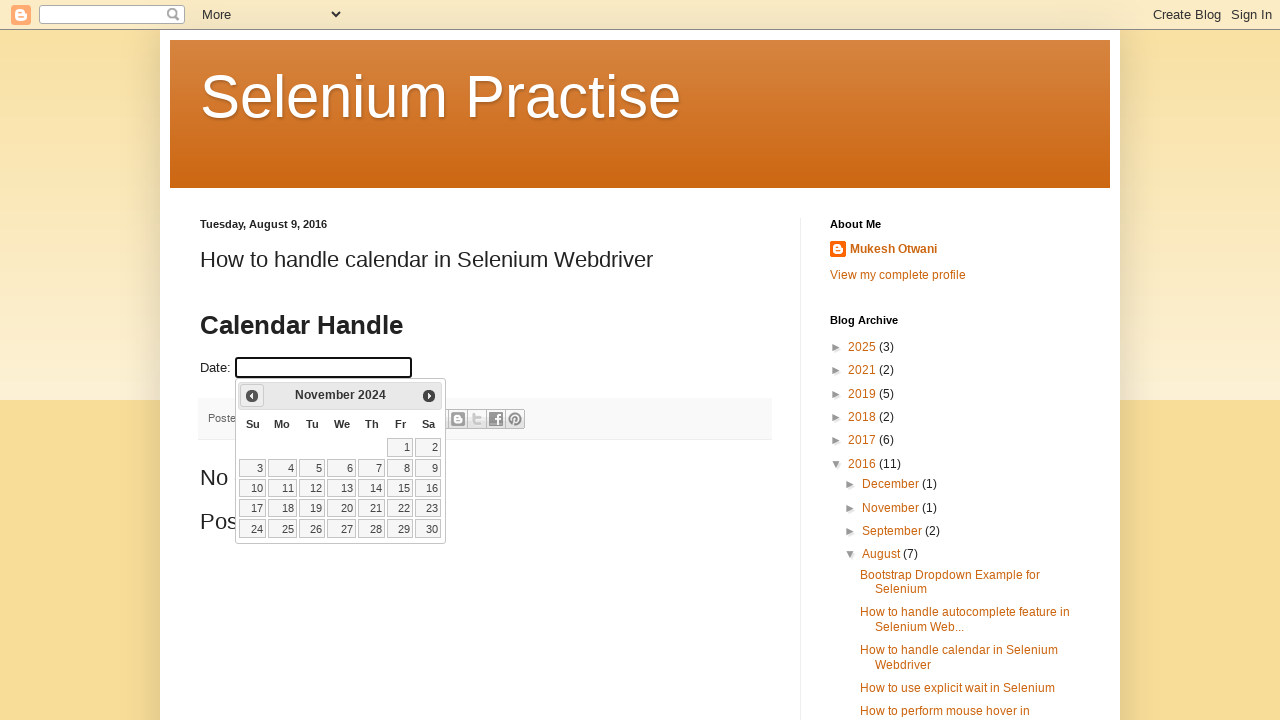

Clicked previous month button to navigate towards December 2012 (currently at November 2024) at (252, 396) on xpath=//a[@data-handler='prev']/span
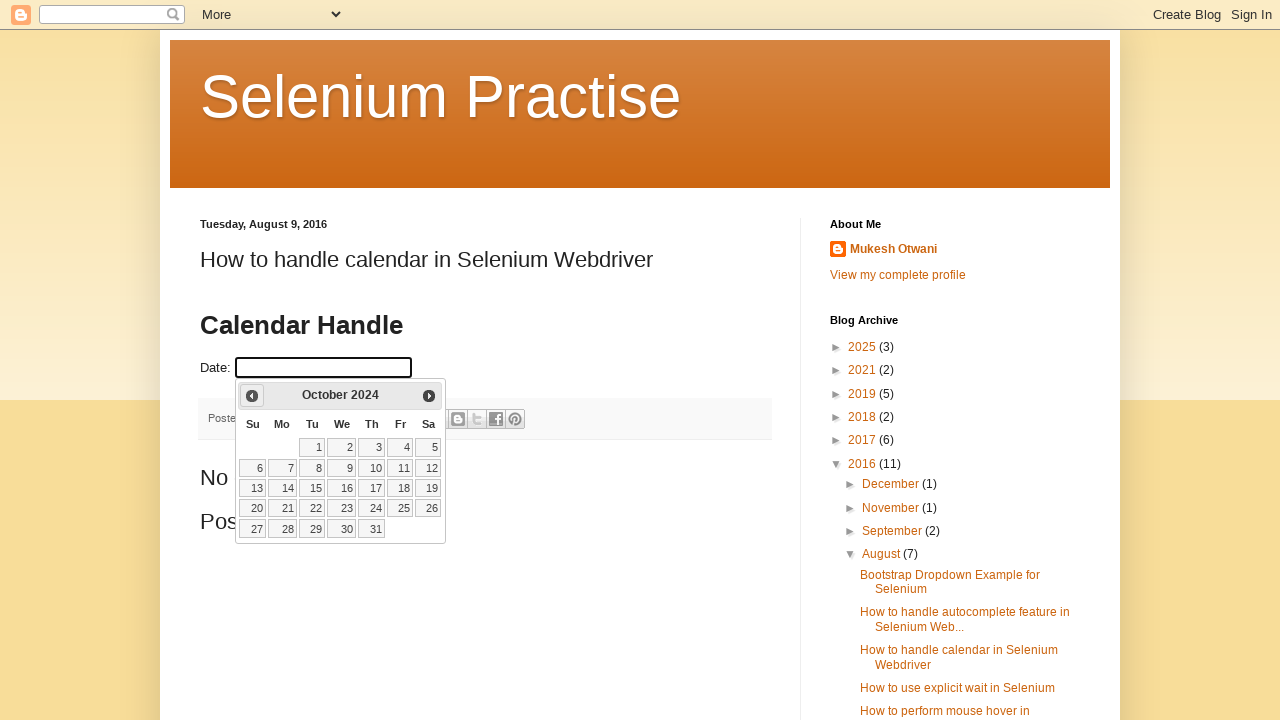

Waited for calendar to update after navigation
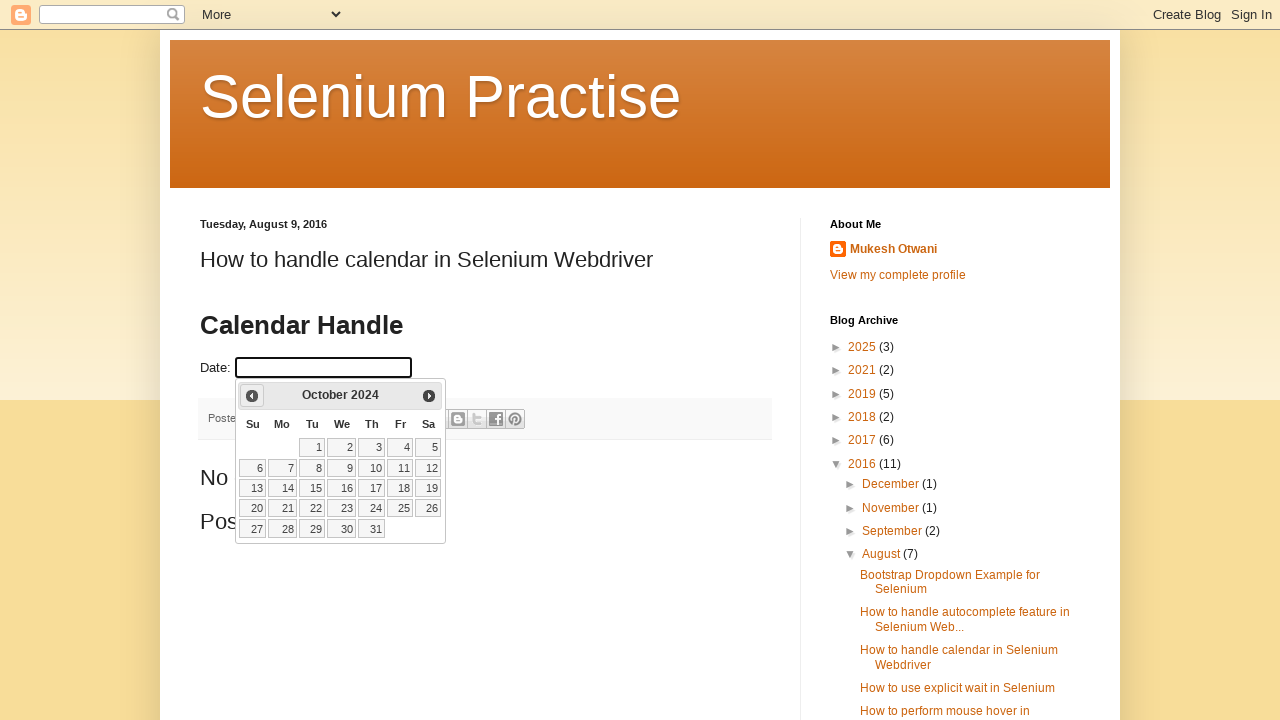

Clicked previous month button to navigate towards December 2012 (currently at October 2024) at (252, 396) on xpath=//a[@data-handler='prev']/span
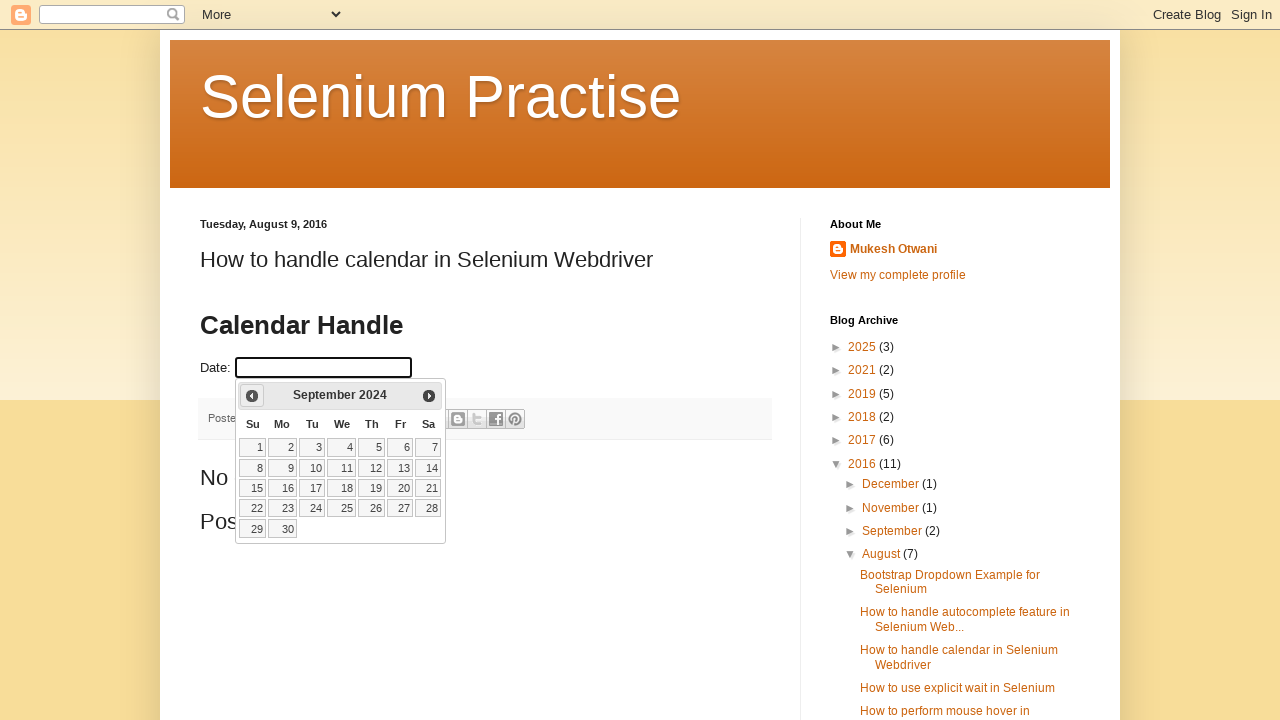

Waited for calendar to update after navigation
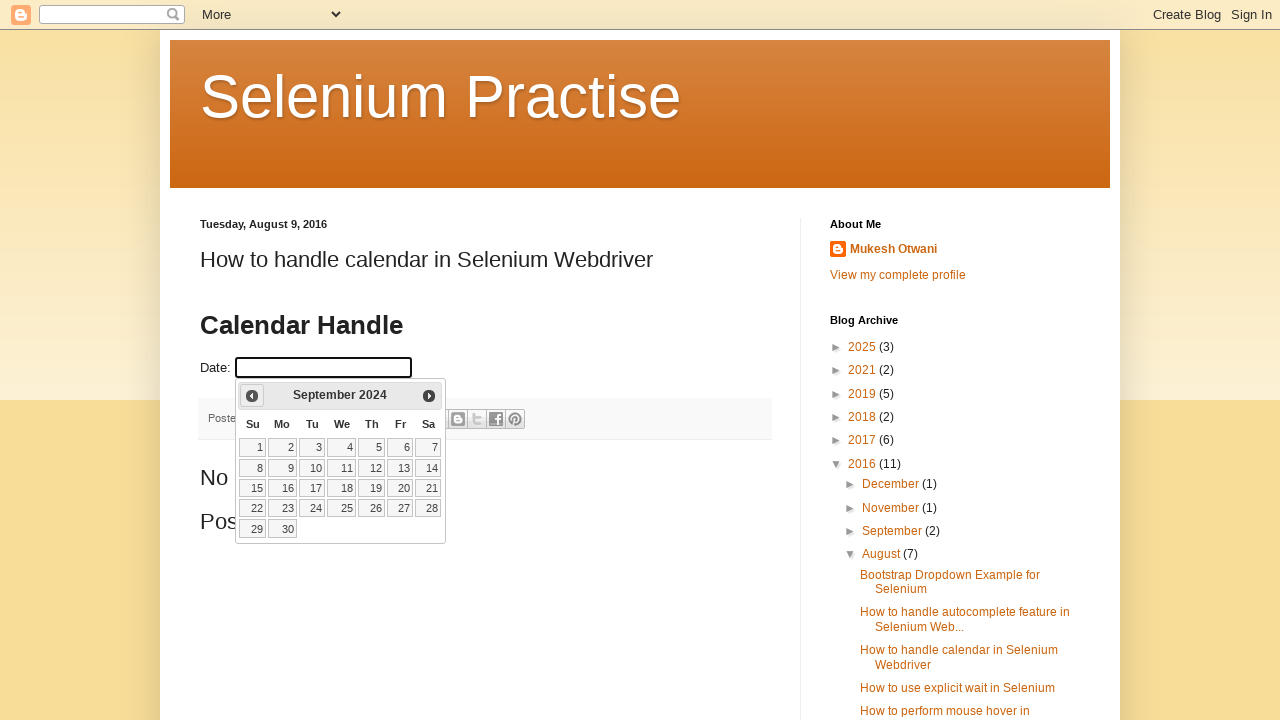

Clicked previous month button to navigate towards December 2012 (currently at September 2024) at (252, 396) on xpath=//a[@data-handler='prev']/span
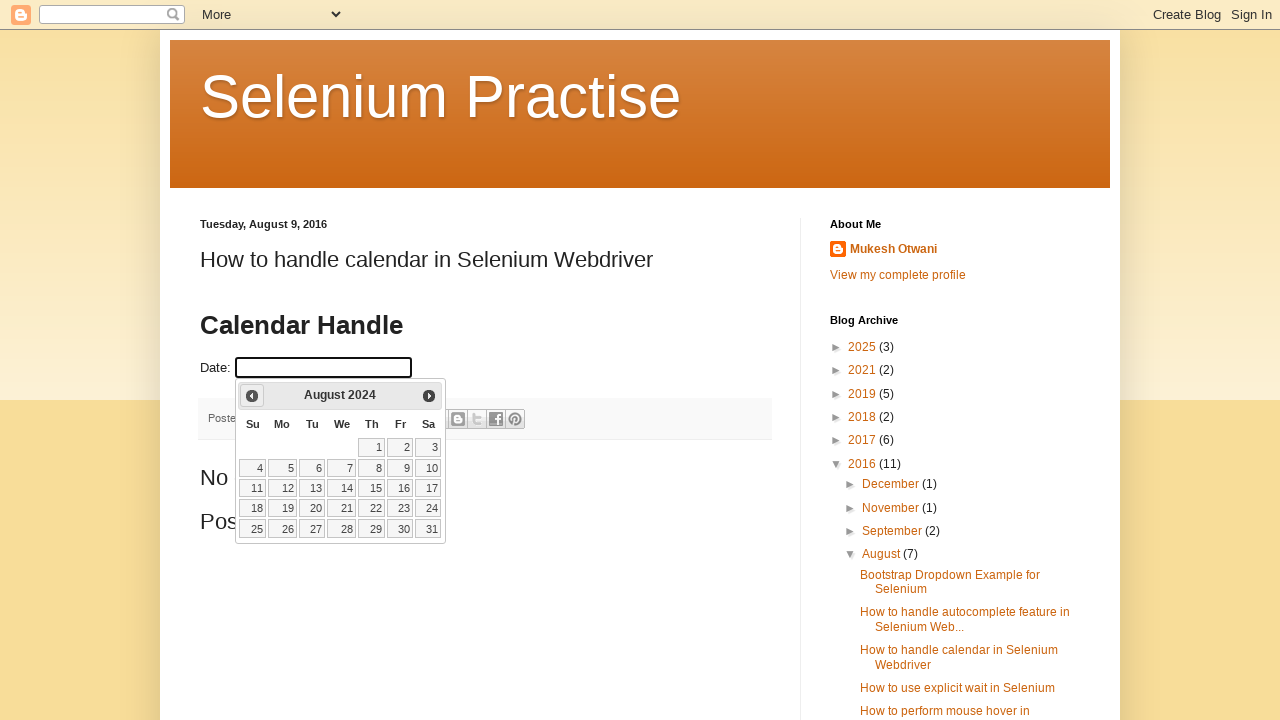

Waited for calendar to update after navigation
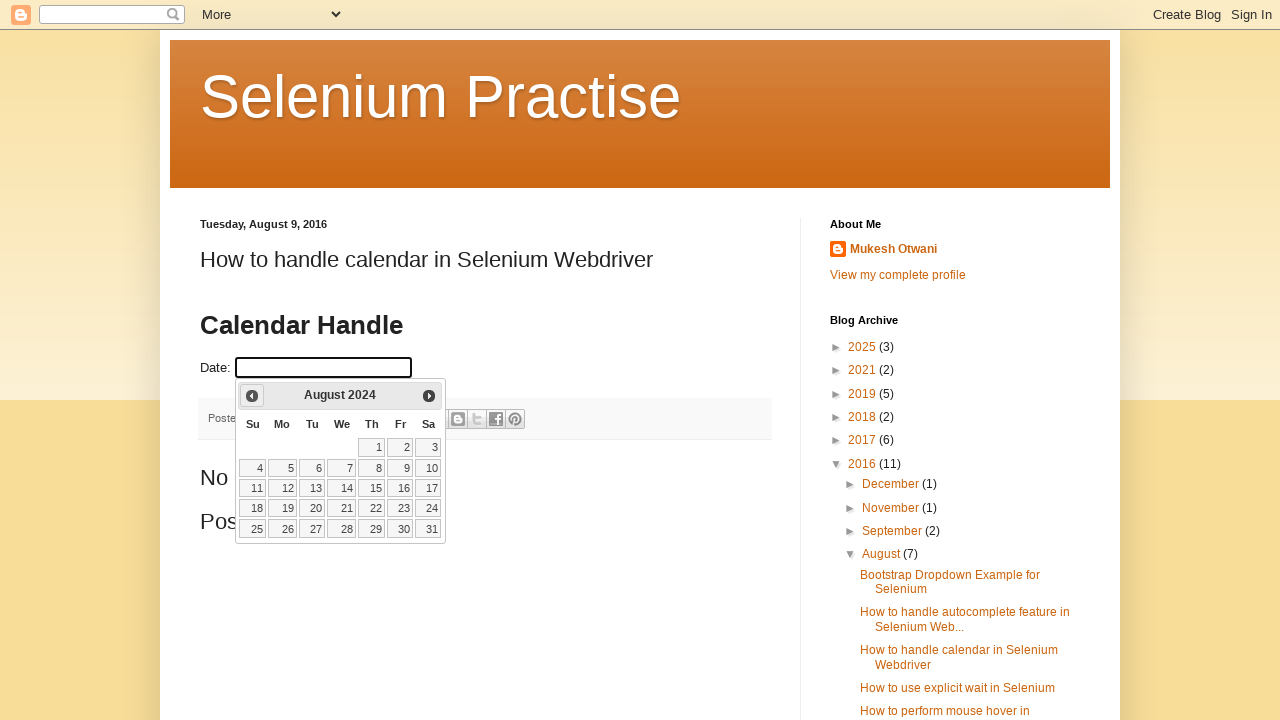

Clicked previous month button to navigate towards December 2012 (currently at August 2024) at (252, 396) on xpath=//a[@data-handler='prev']/span
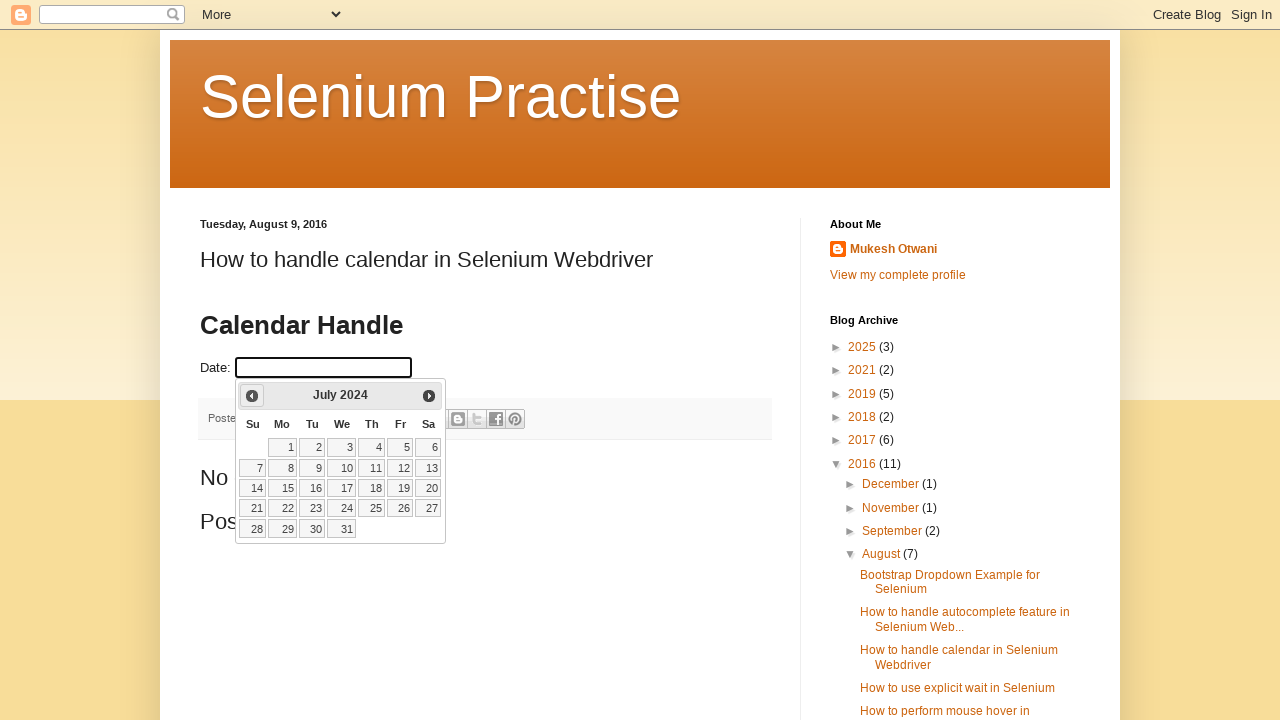

Waited for calendar to update after navigation
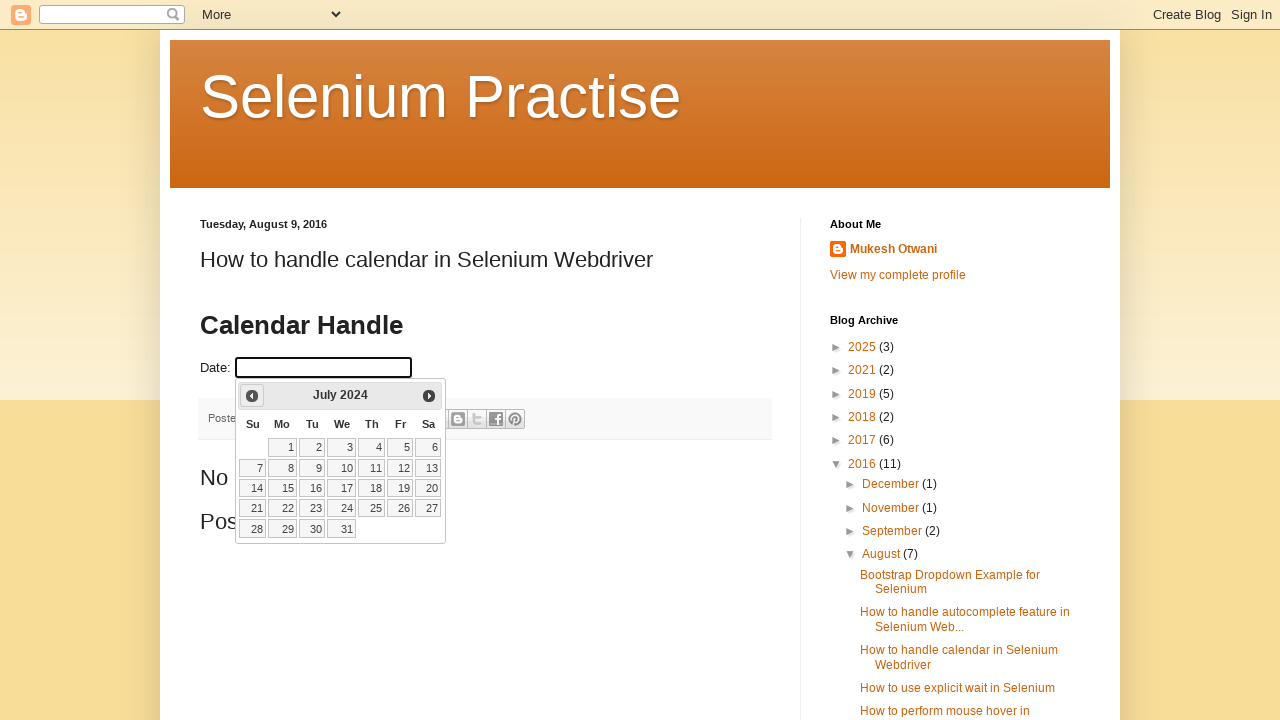

Clicked previous month button to navigate towards December 2012 (currently at July 2024) at (252, 396) on xpath=//a[@data-handler='prev']/span
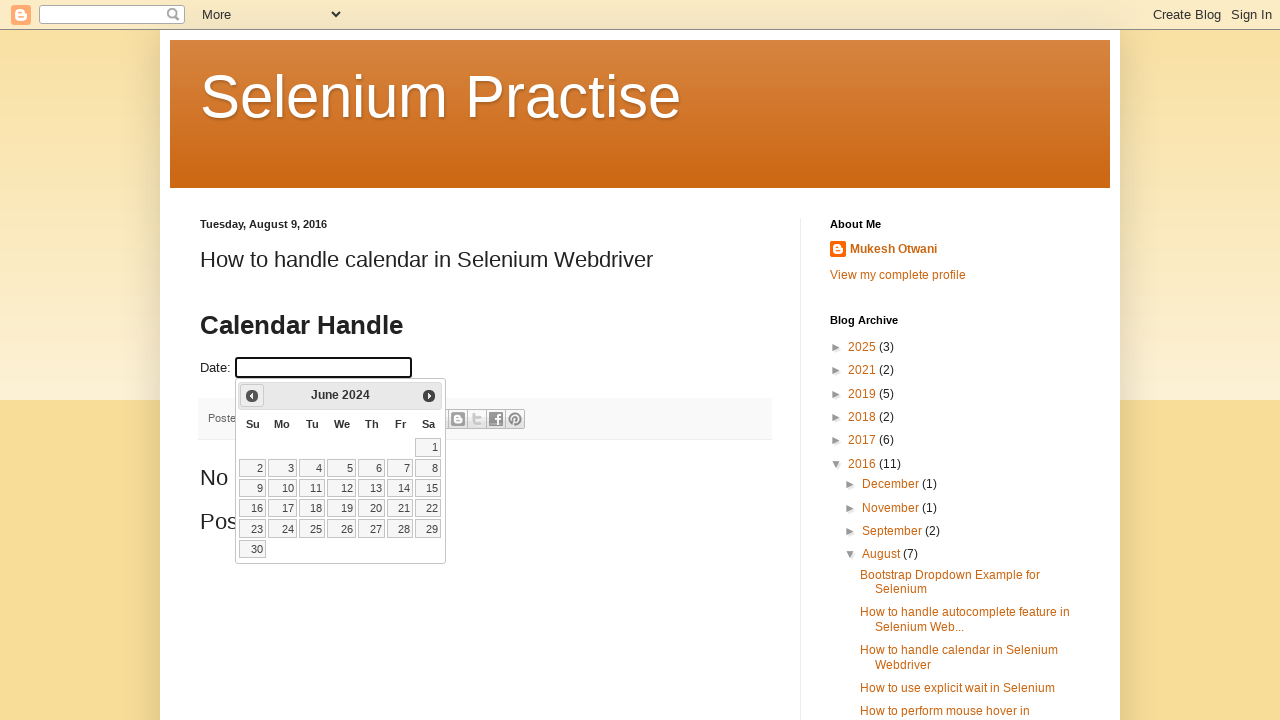

Waited for calendar to update after navigation
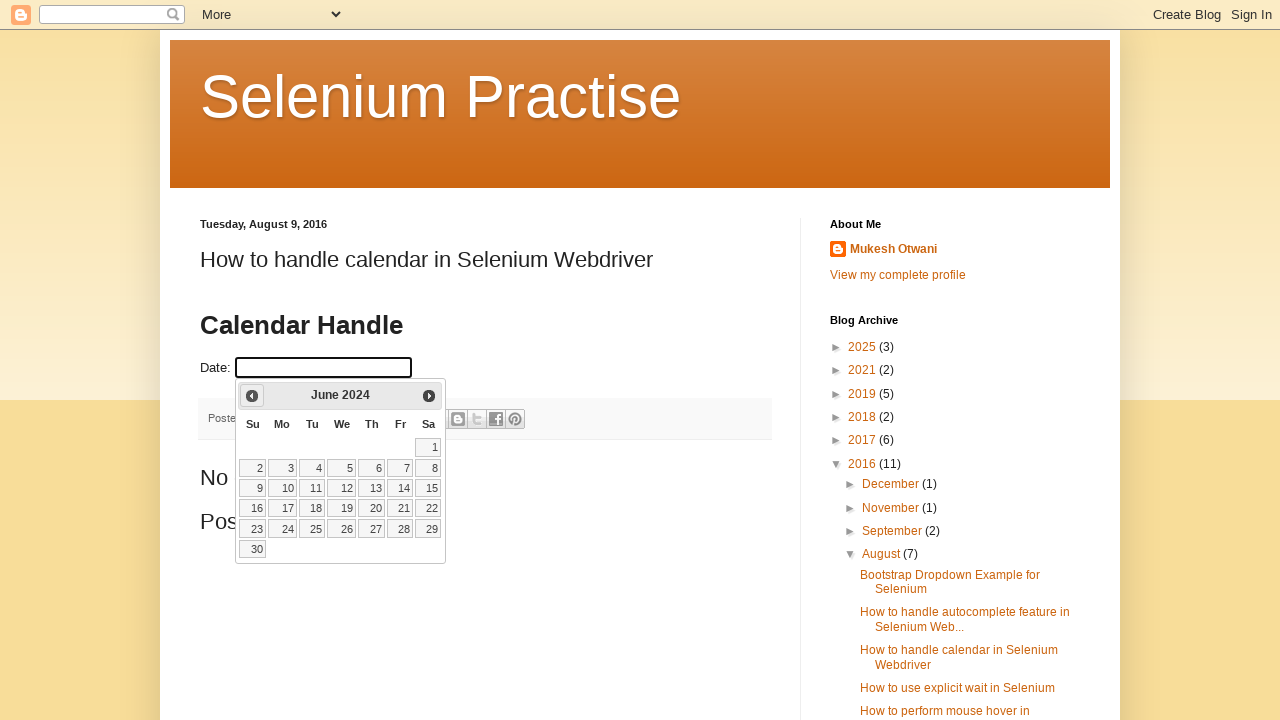

Clicked previous month button to navigate towards December 2012 (currently at June 2024) at (252, 396) on xpath=//a[@data-handler='prev']/span
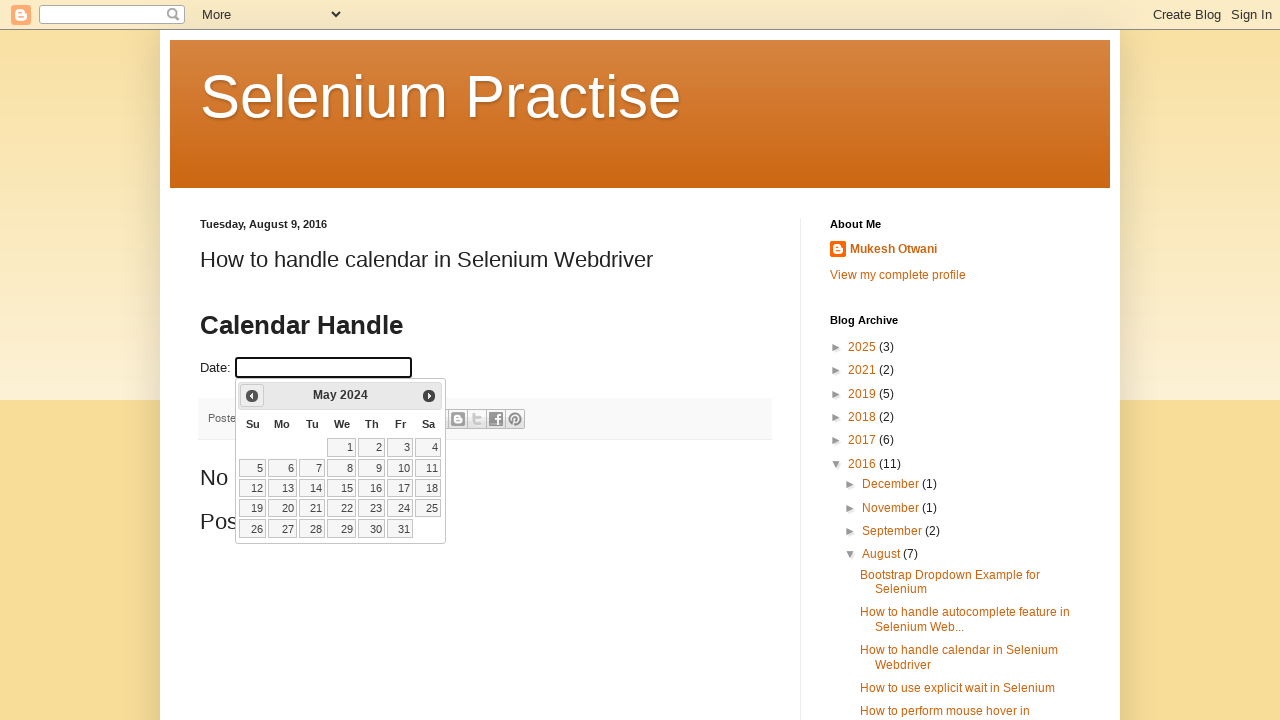

Waited for calendar to update after navigation
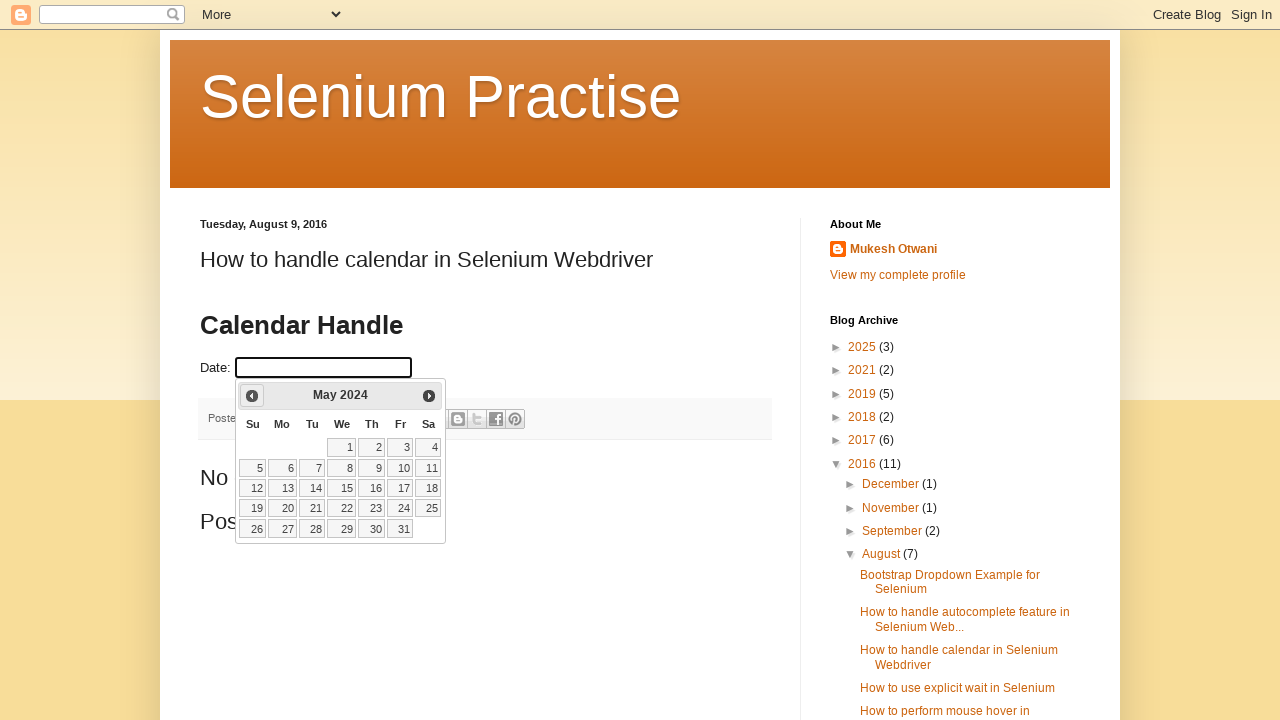

Clicked previous month button to navigate towards December 2012 (currently at May 2024) at (252, 396) on xpath=//a[@data-handler='prev']/span
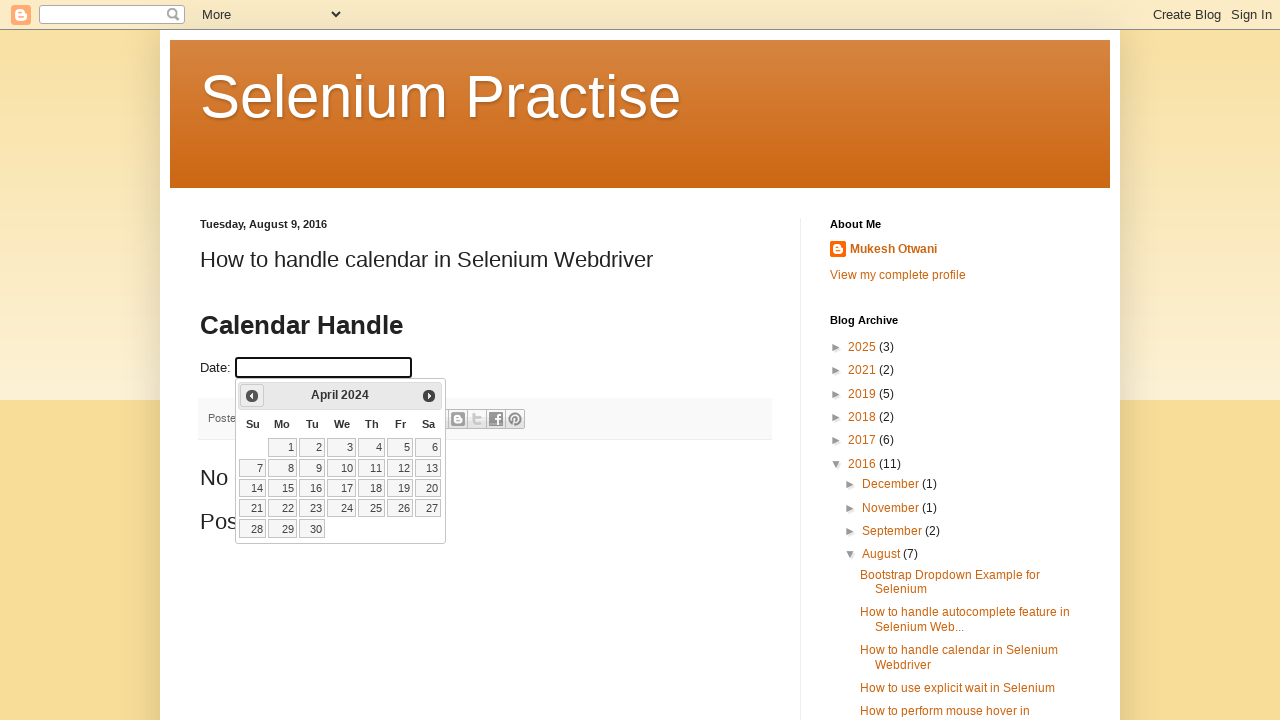

Waited for calendar to update after navigation
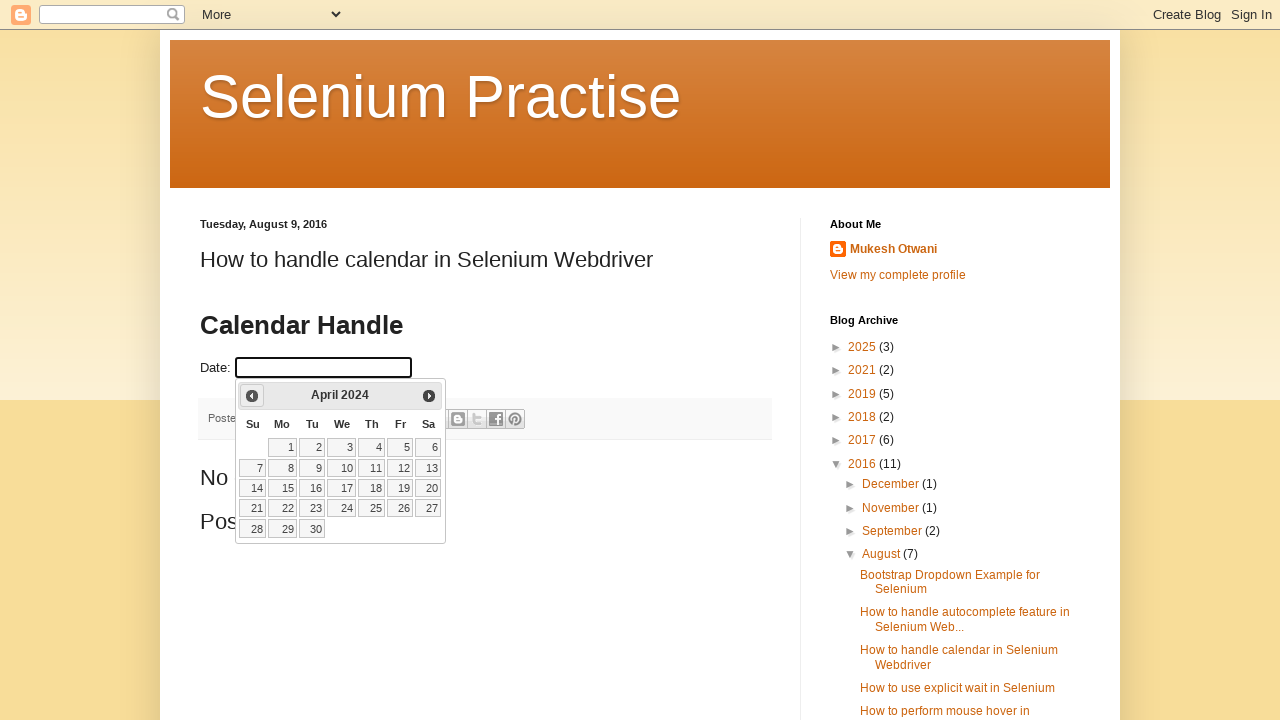

Clicked previous month button to navigate towards December 2012 (currently at April 2024) at (252, 396) on xpath=//a[@data-handler='prev']/span
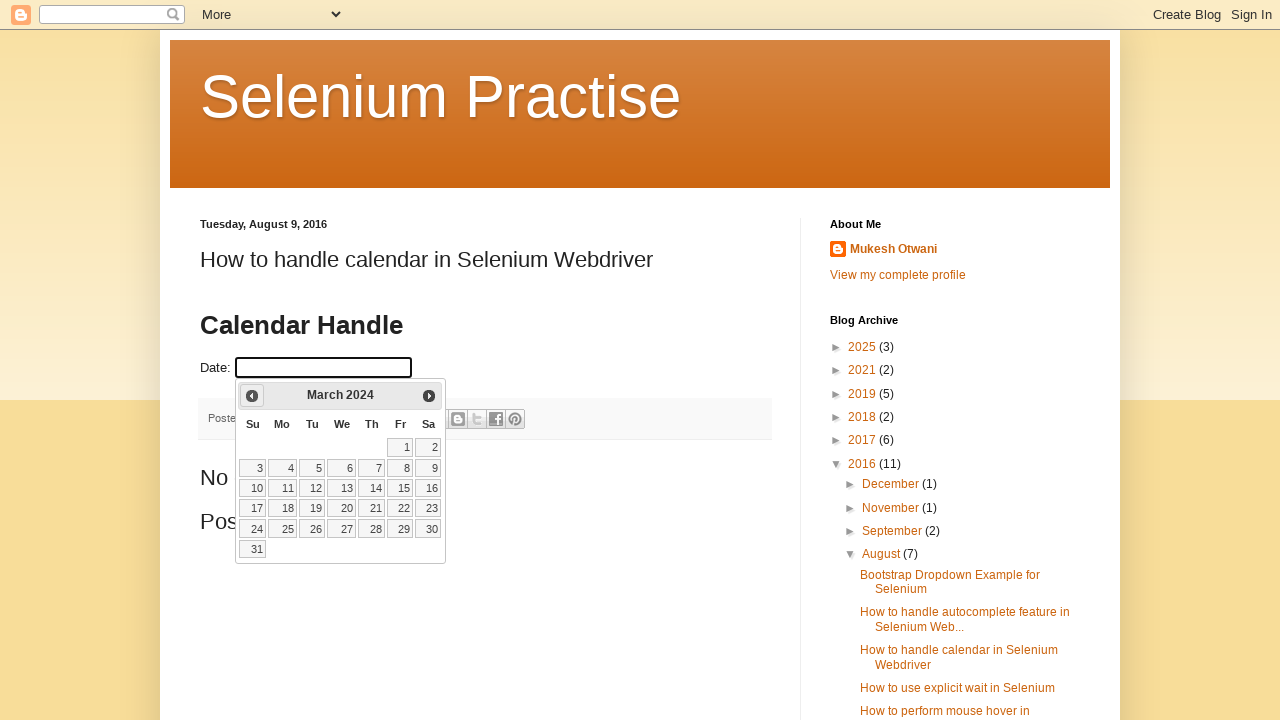

Waited for calendar to update after navigation
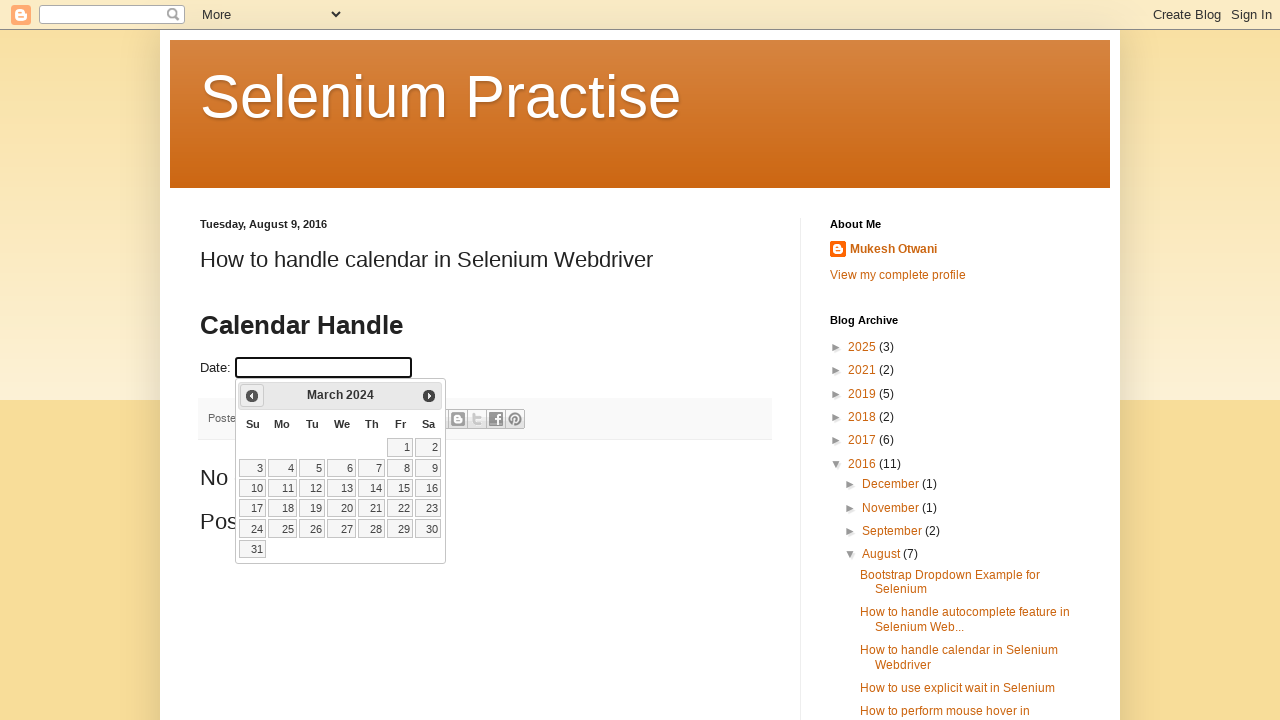

Clicked previous month button to navigate towards December 2012 (currently at March 2024) at (252, 396) on xpath=//a[@data-handler='prev']/span
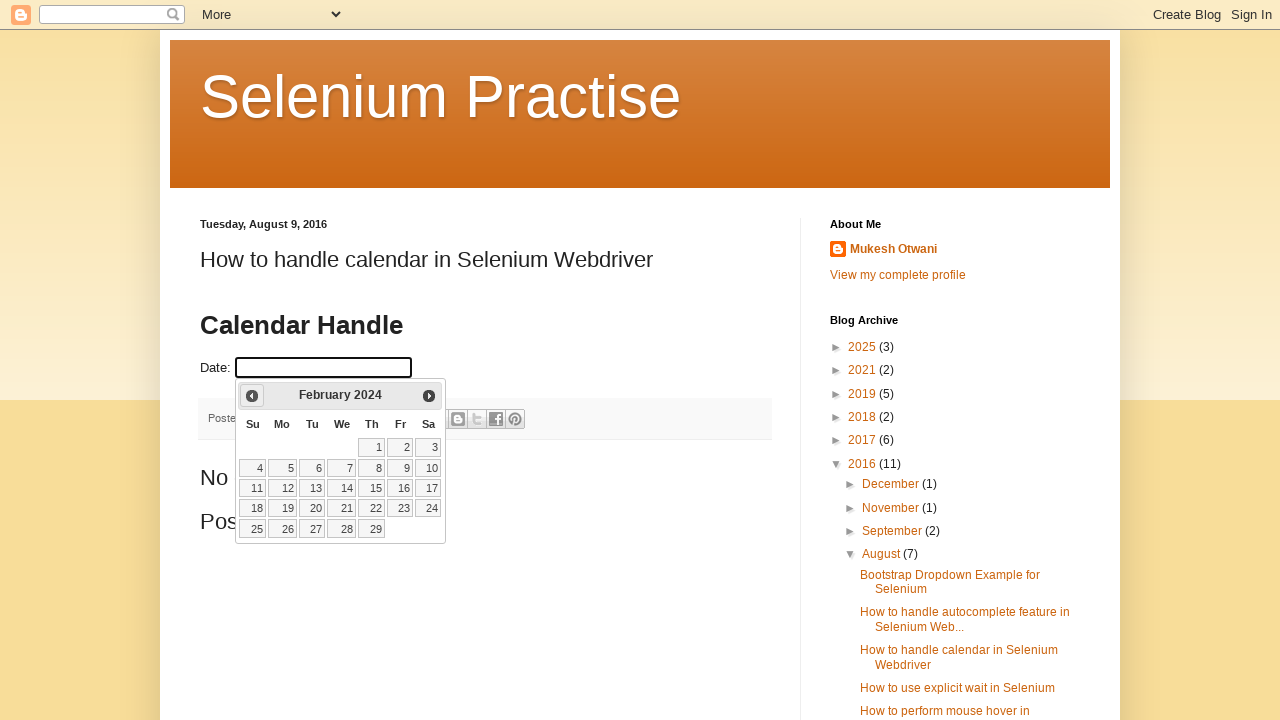

Waited for calendar to update after navigation
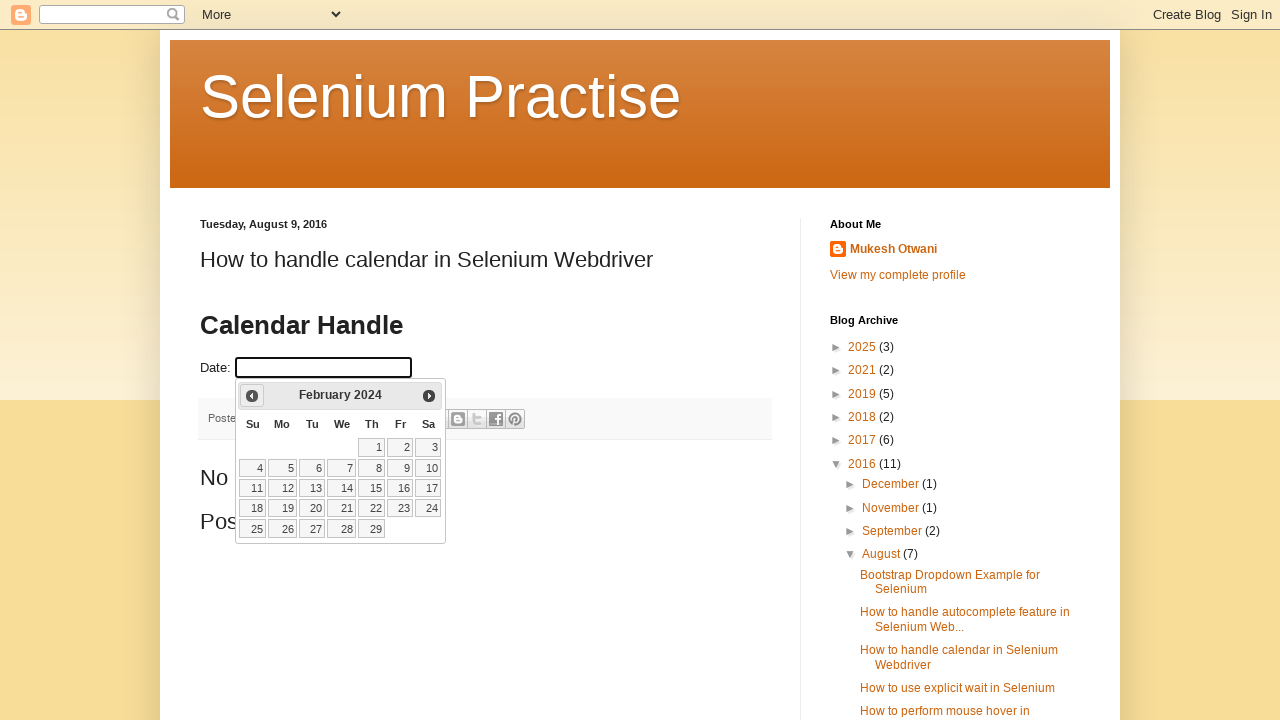

Clicked previous month button to navigate towards December 2012 (currently at February 2024) at (252, 396) on xpath=//a[@data-handler='prev']/span
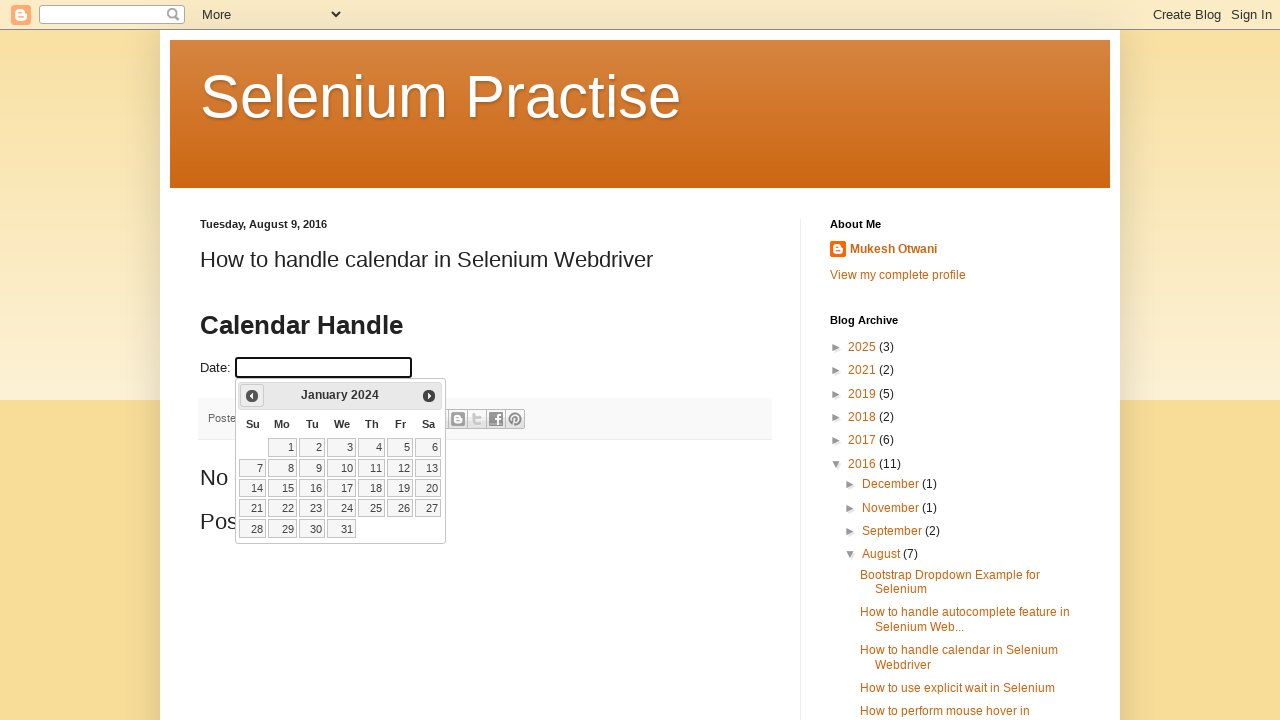

Waited for calendar to update after navigation
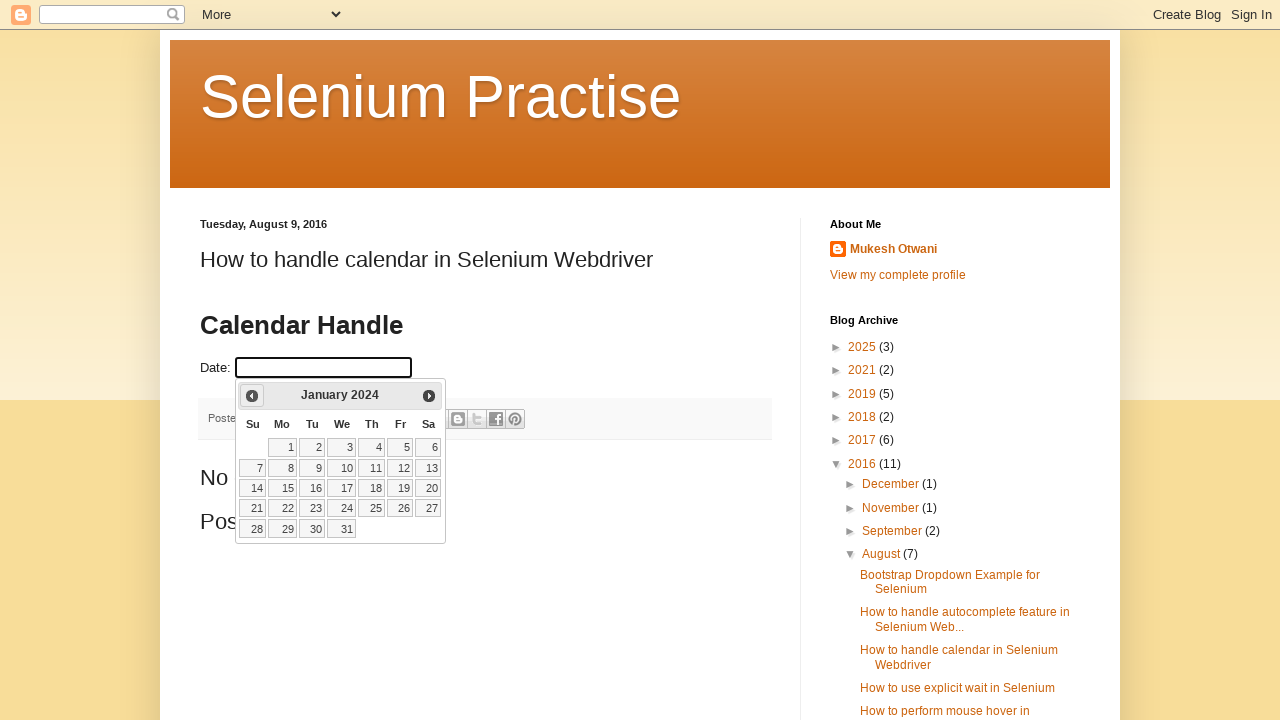

Clicked previous month button to navigate towards December 2012 (currently at January 2024) at (252, 396) on xpath=//a[@data-handler='prev']/span
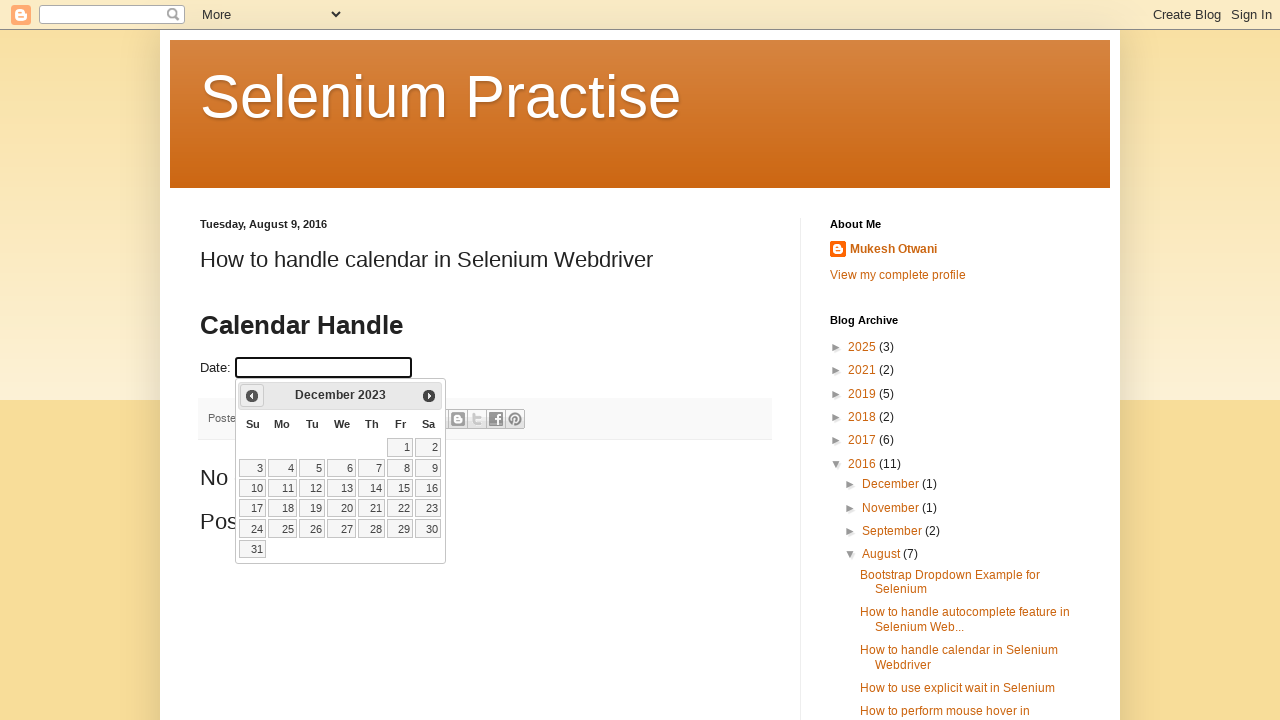

Waited for calendar to update after navigation
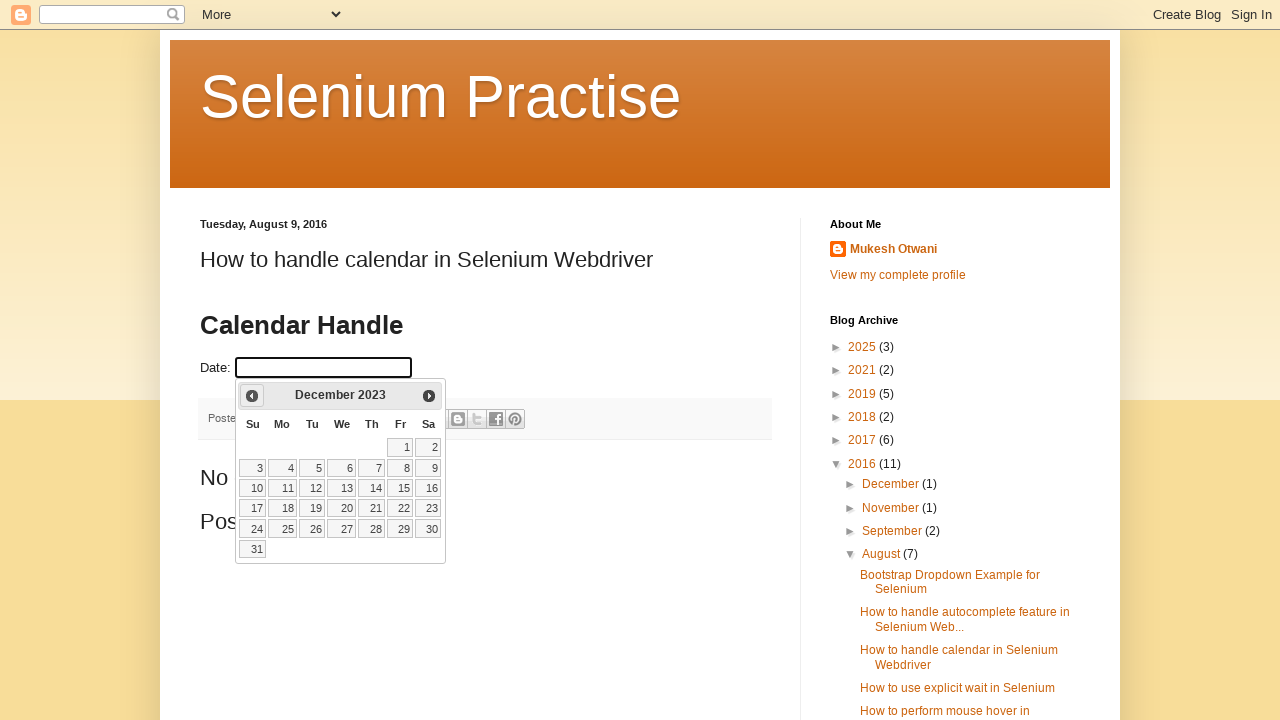

Clicked previous month button to navigate towards December 2012 (currently at December 2023) at (252, 396) on xpath=//a[@data-handler='prev']/span
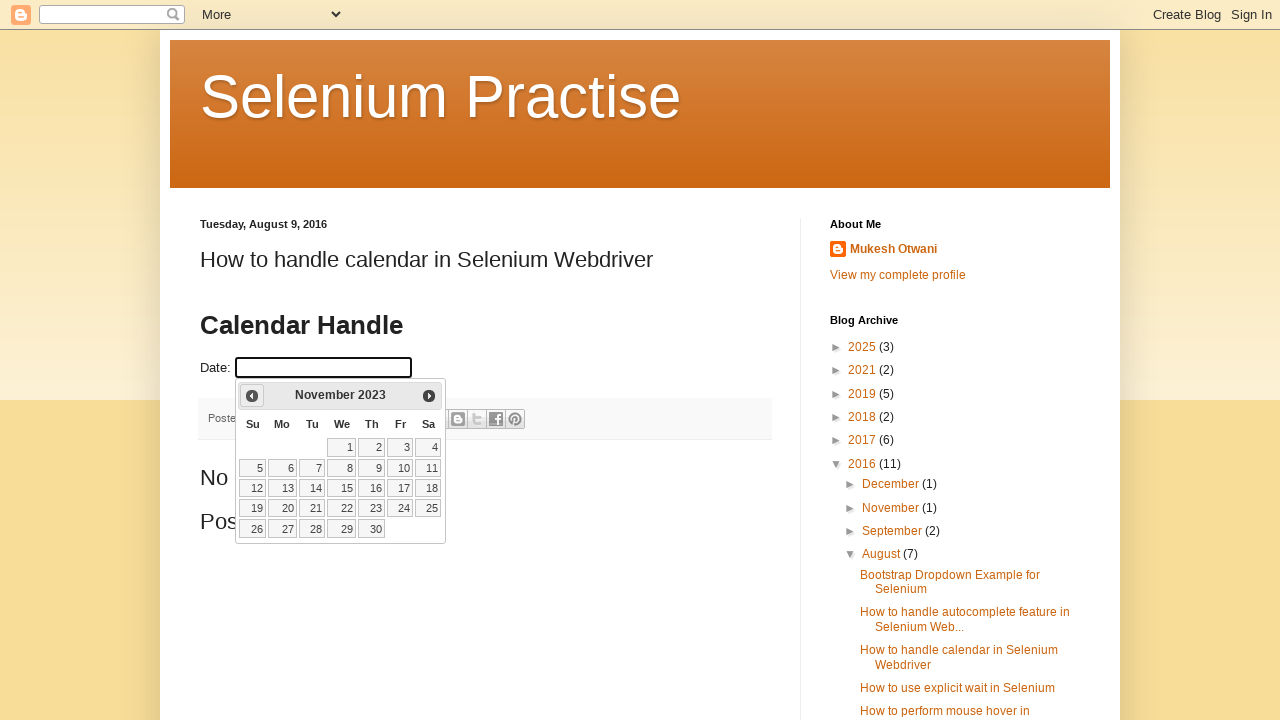

Waited for calendar to update after navigation
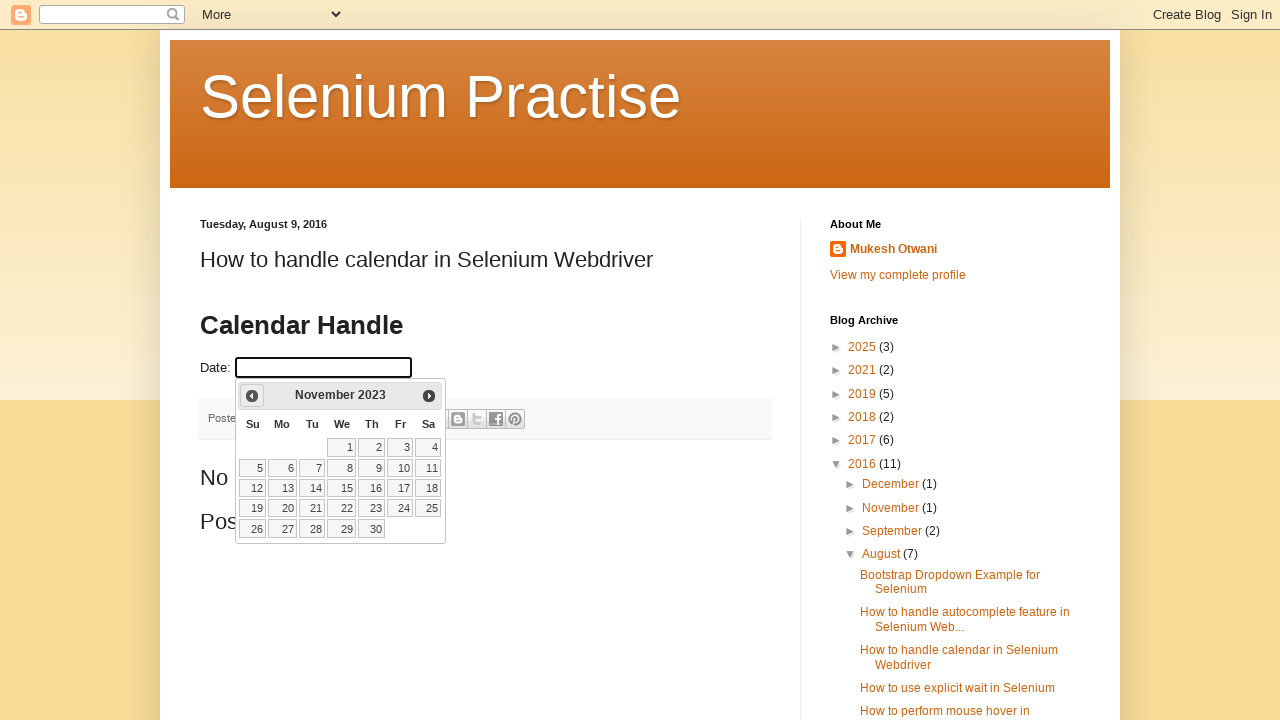

Clicked previous month button to navigate towards December 2012 (currently at November 2023) at (252, 396) on xpath=//a[@data-handler='prev']/span
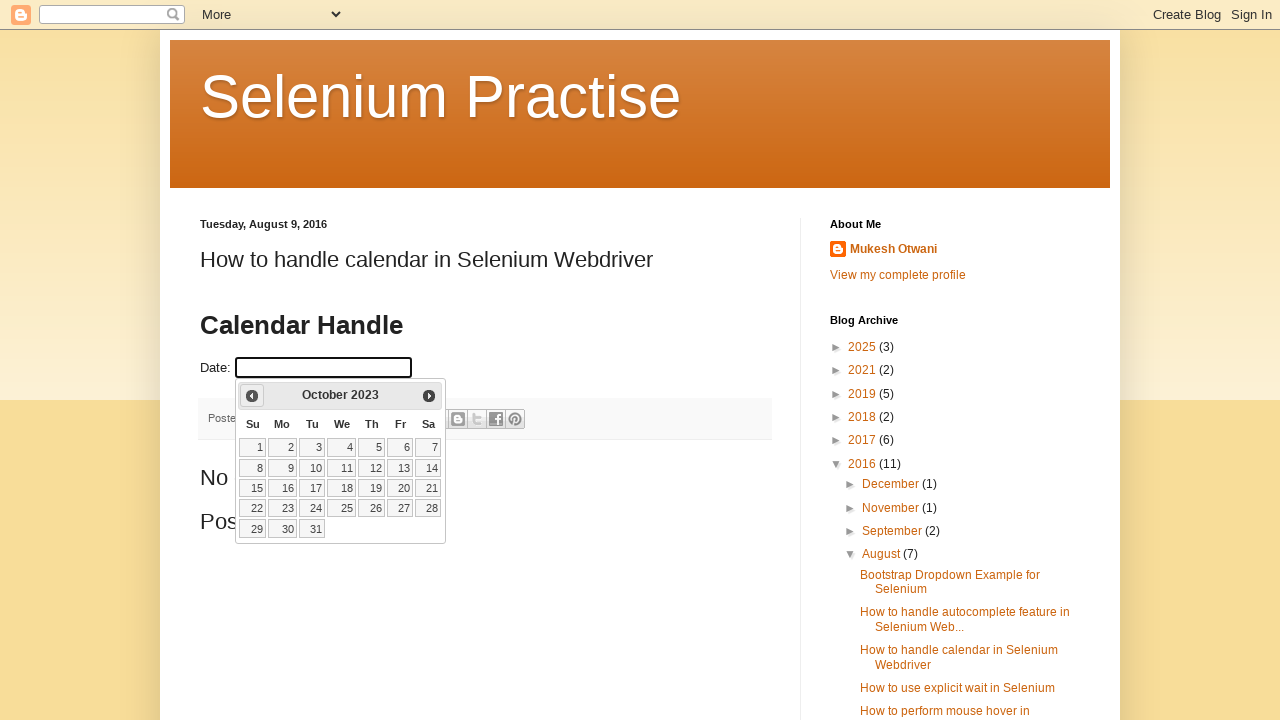

Waited for calendar to update after navigation
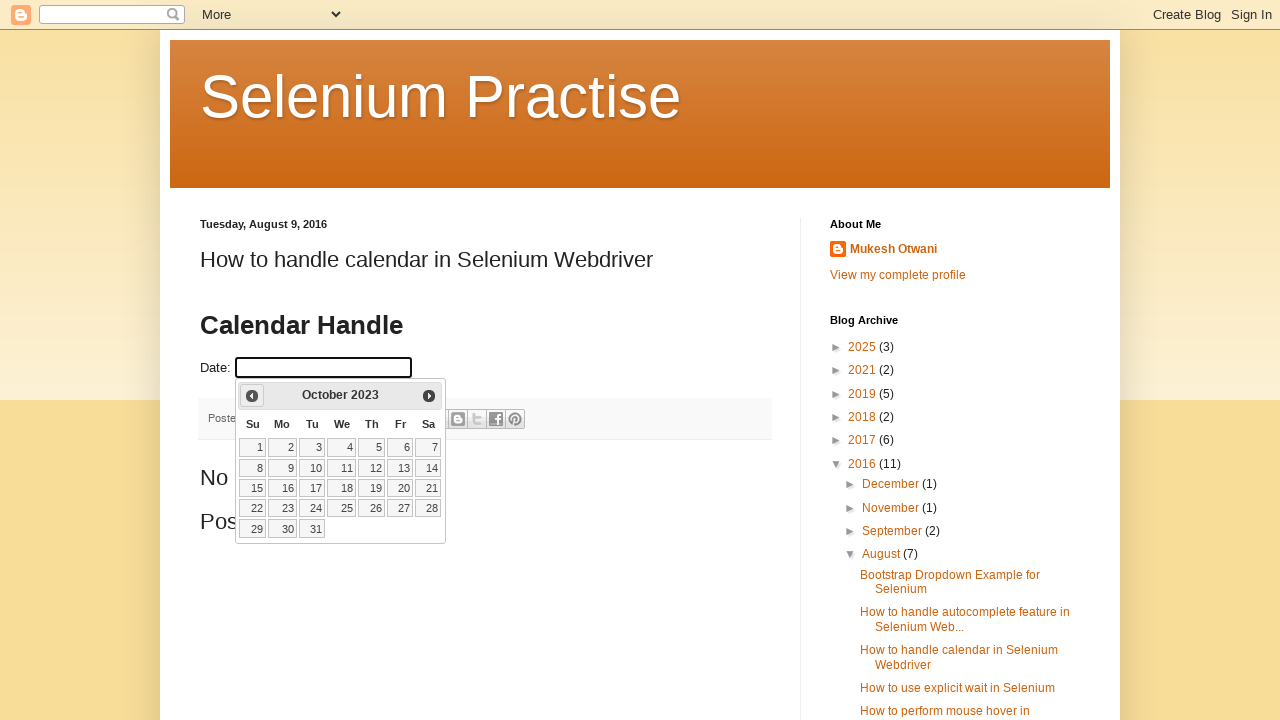

Clicked previous month button to navigate towards December 2012 (currently at October 2023) at (252, 396) on xpath=//a[@data-handler='prev']/span
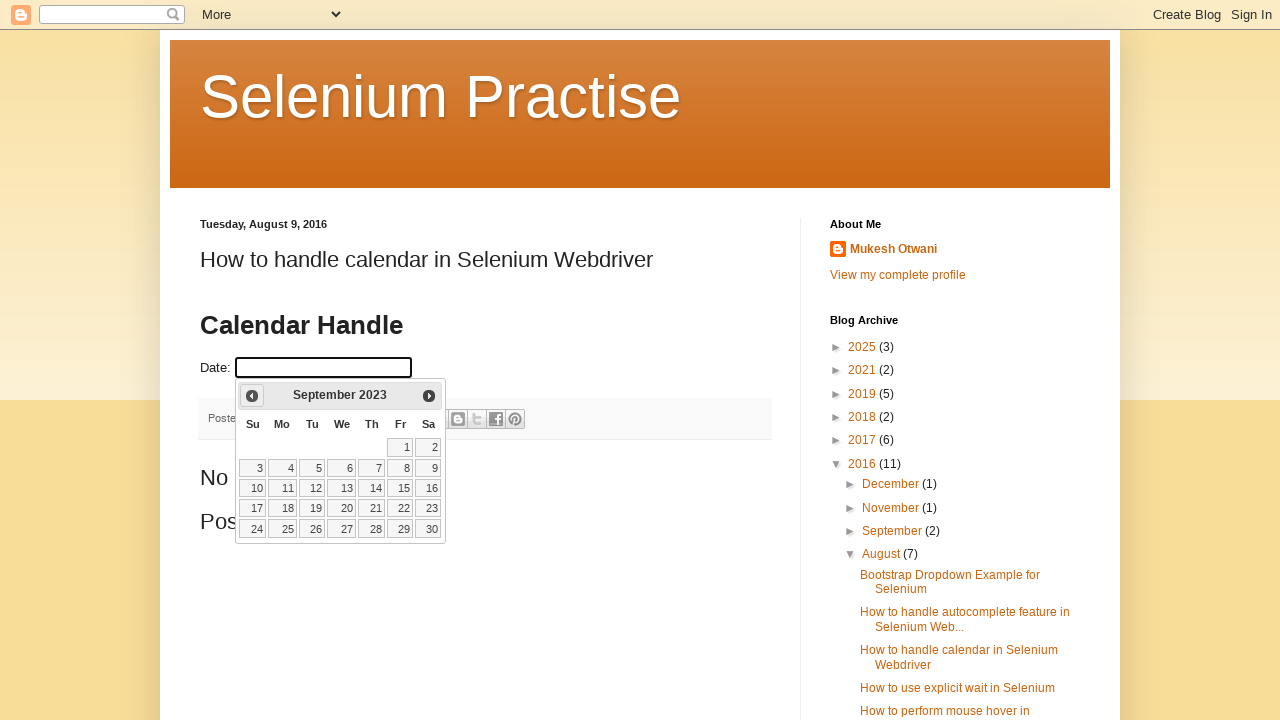

Waited for calendar to update after navigation
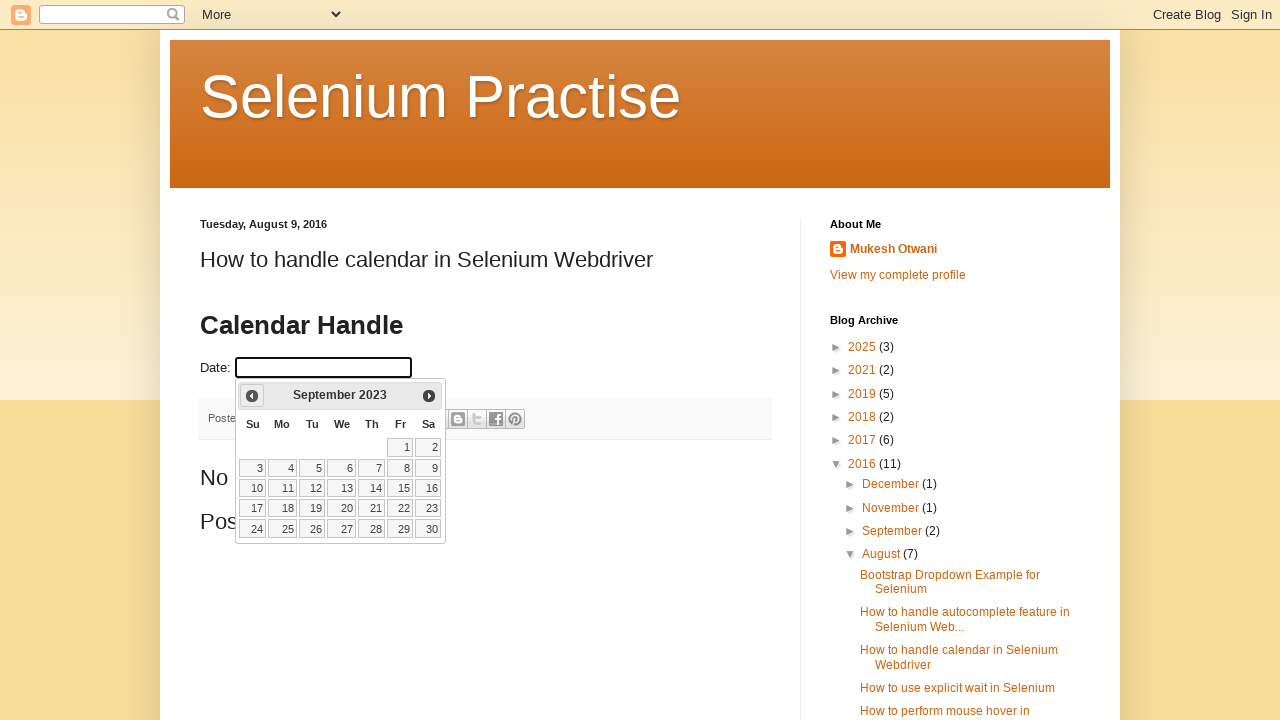

Clicked previous month button to navigate towards December 2012 (currently at September 2023) at (252, 396) on xpath=//a[@data-handler='prev']/span
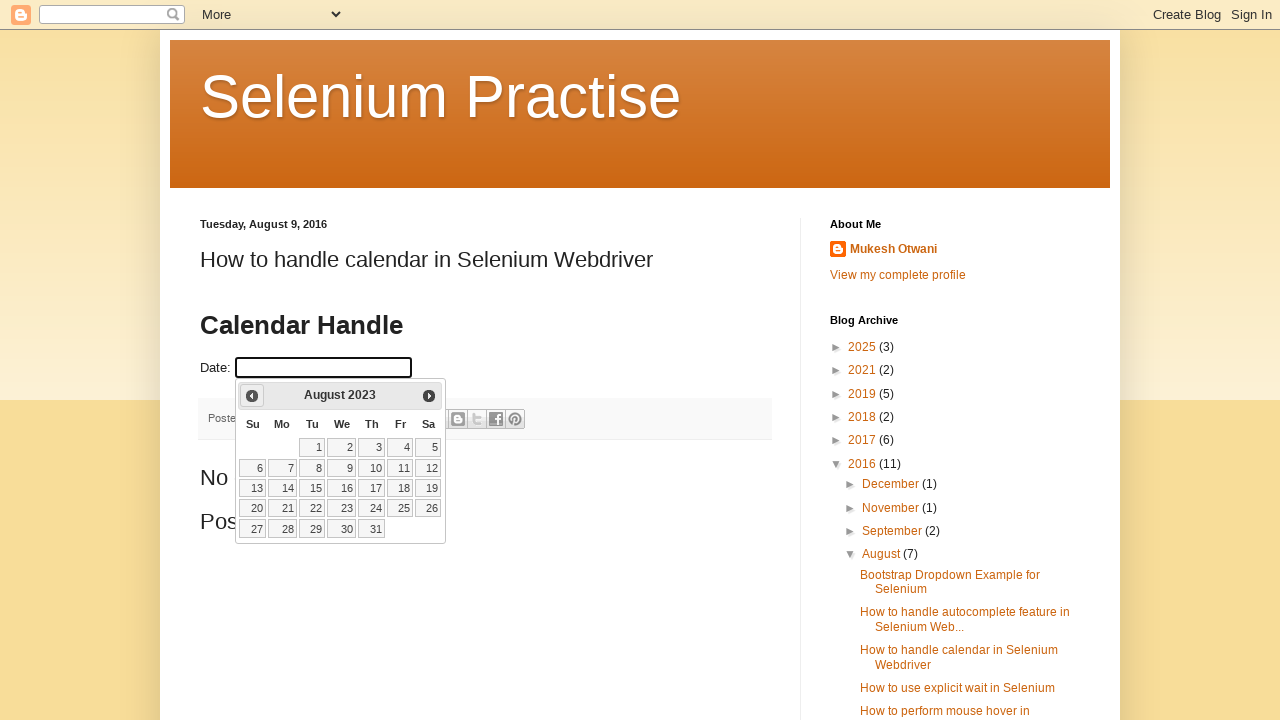

Waited for calendar to update after navigation
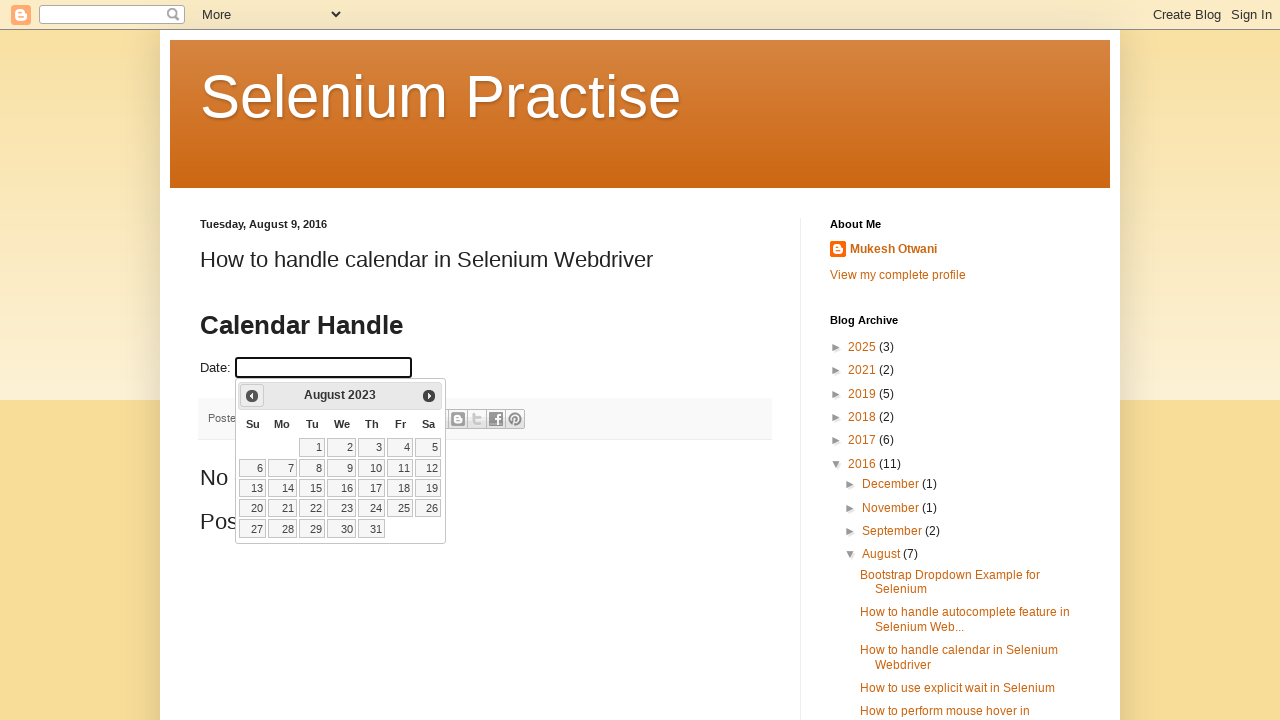

Clicked previous month button to navigate towards December 2012 (currently at August 2023) at (252, 396) on xpath=//a[@data-handler='prev']/span
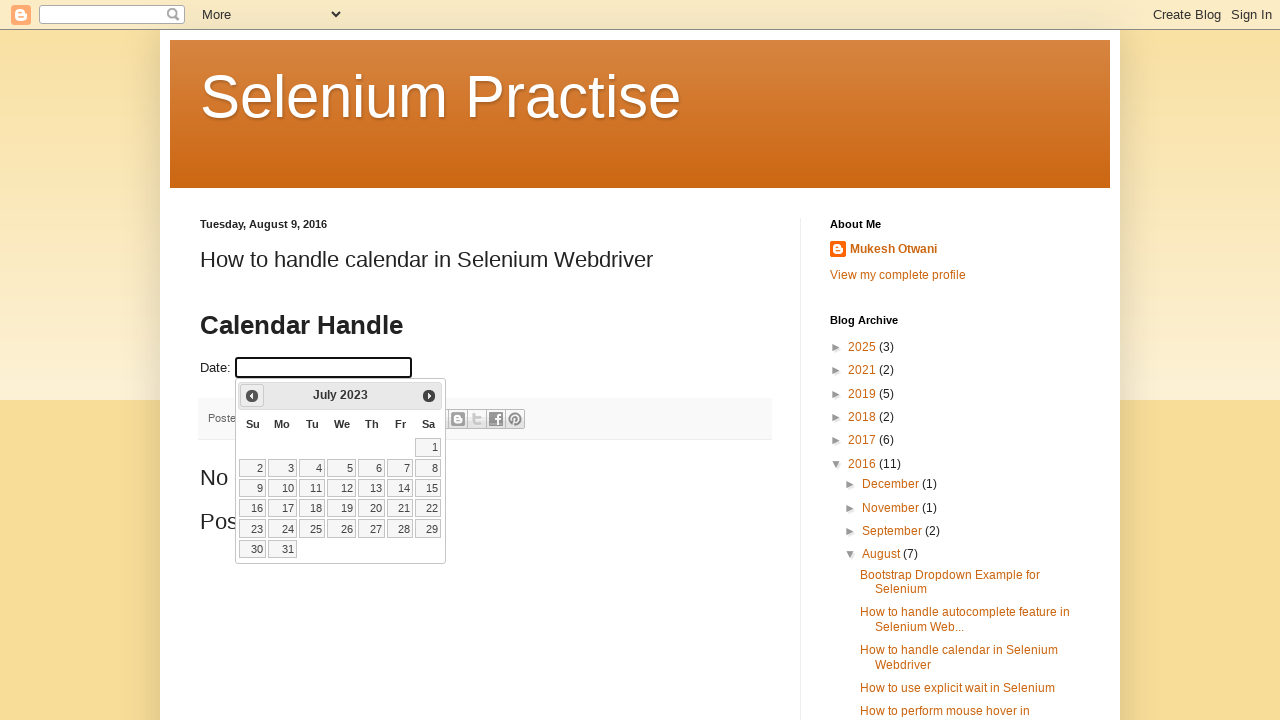

Waited for calendar to update after navigation
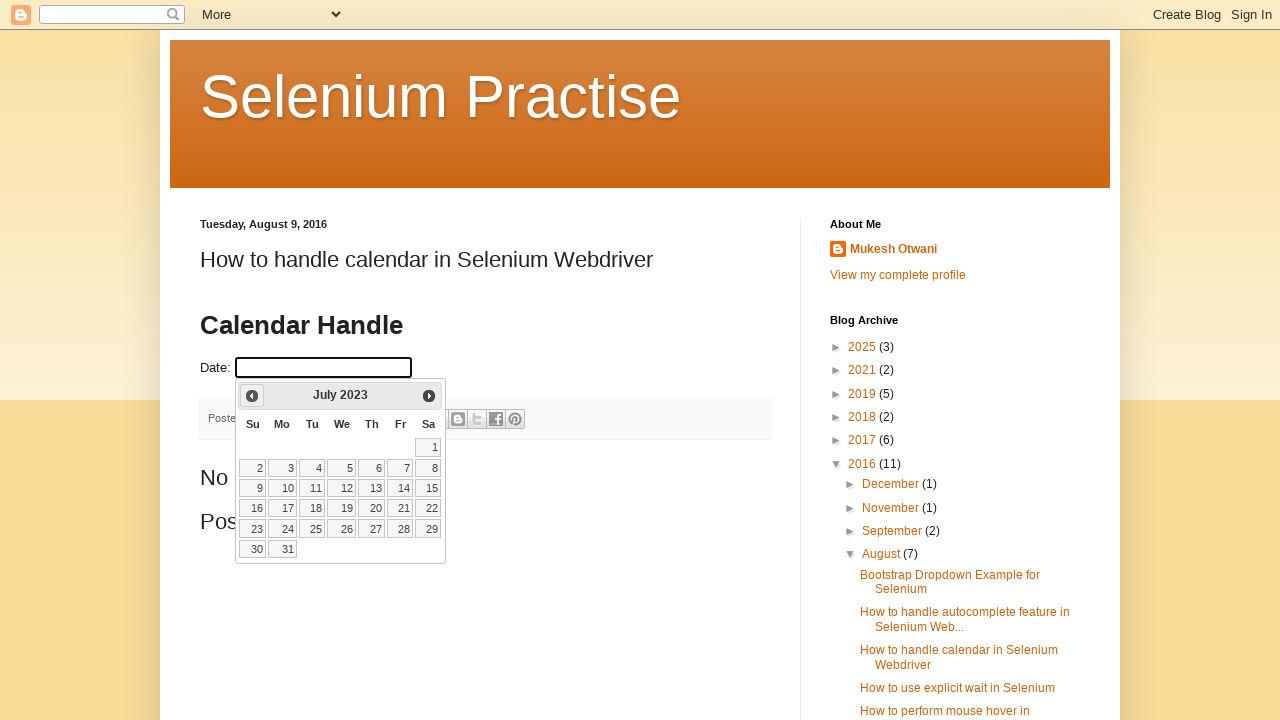

Clicked previous month button to navigate towards December 2012 (currently at July 2023) at (252, 396) on xpath=//a[@data-handler='prev']/span
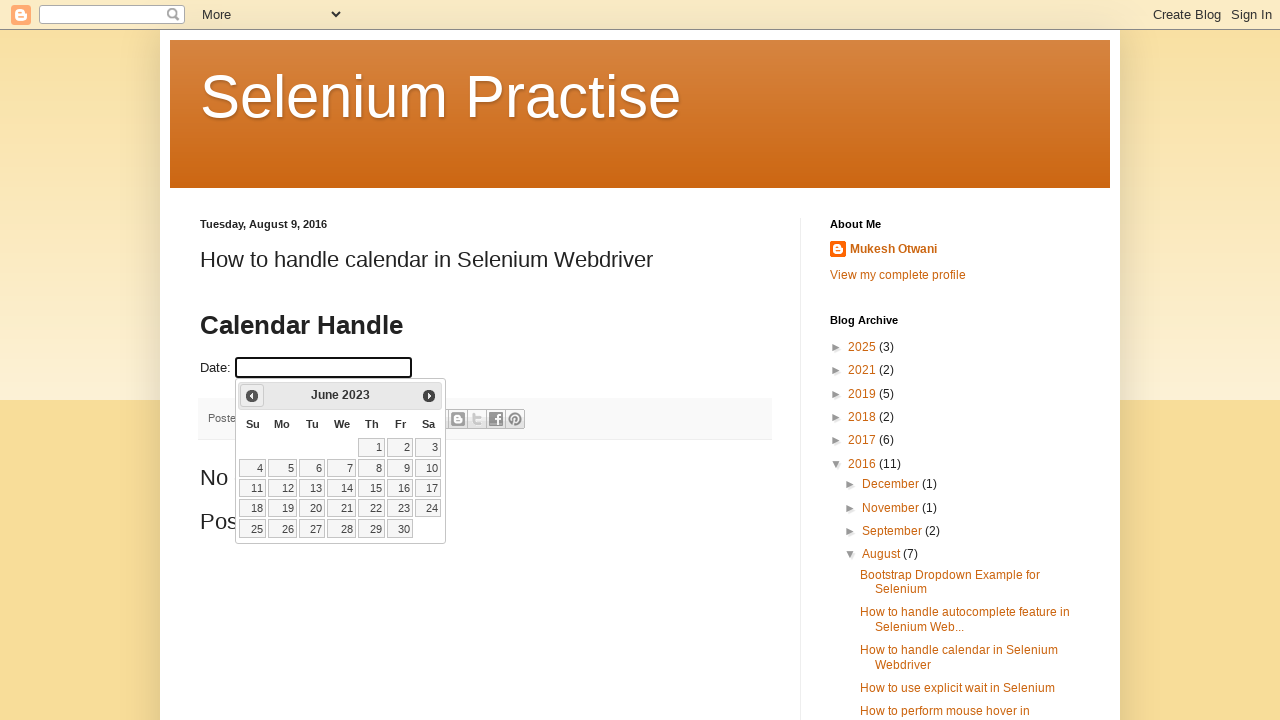

Waited for calendar to update after navigation
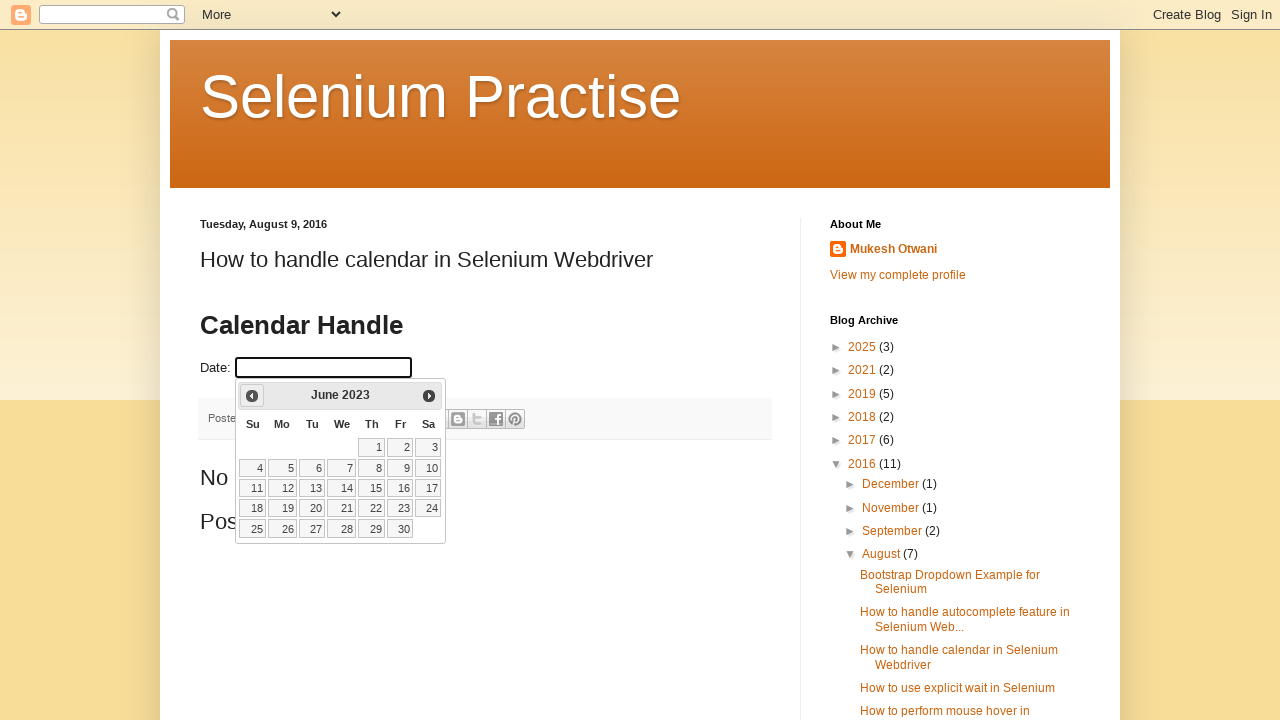

Clicked previous month button to navigate towards December 2012 (currently at June 2023) at (252, 396) on xpath=//a[@data-handler='prev']/span
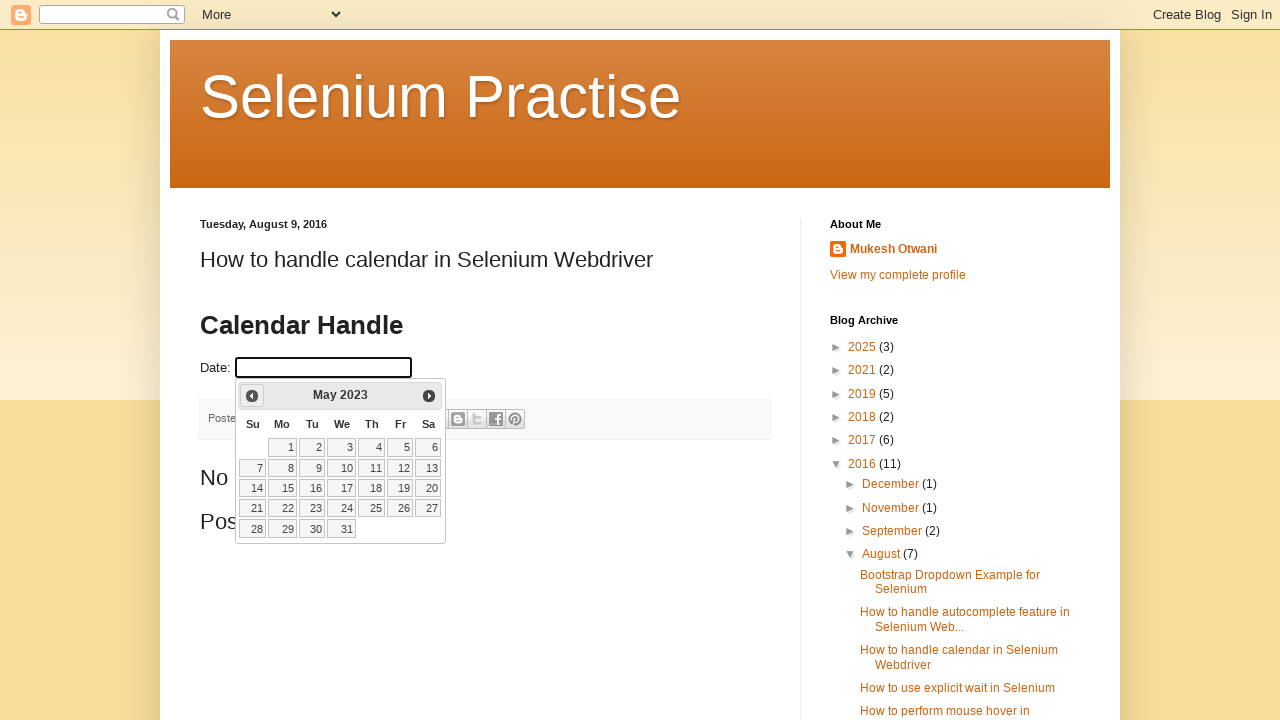

Waited for calendar to update after navigation
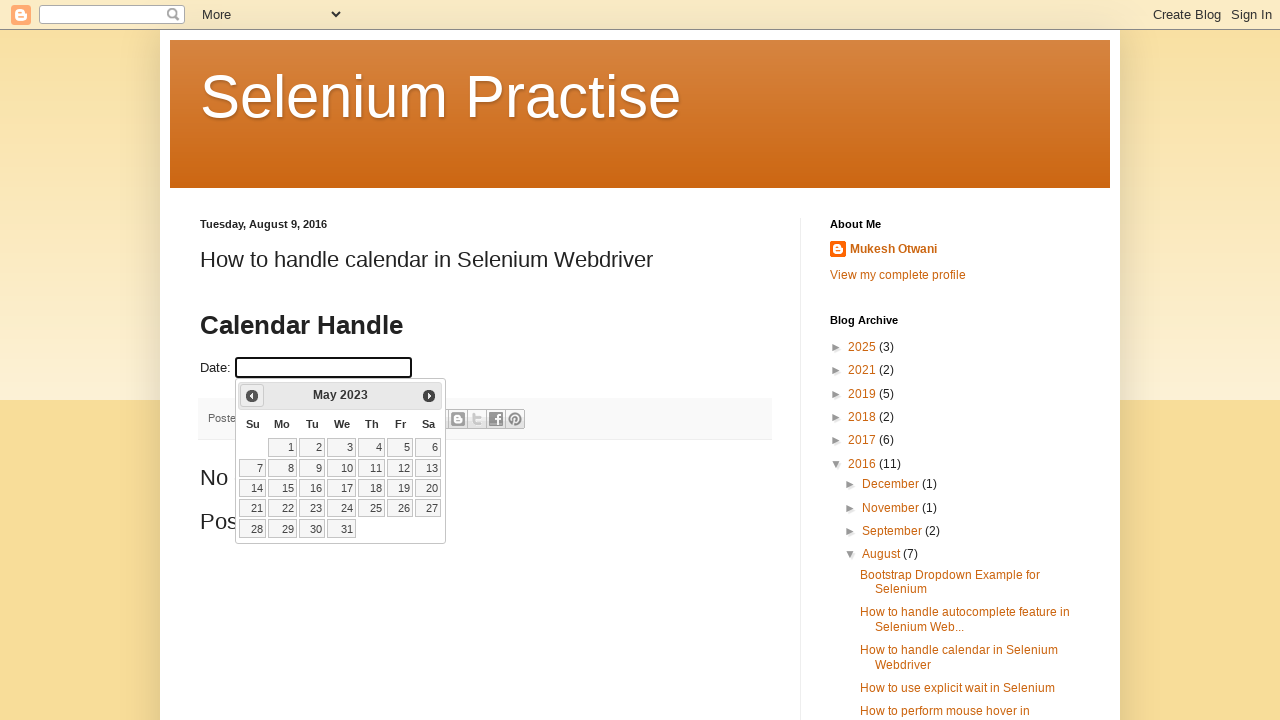

Clicked previous month button to navigate towards December 2012 (currently at May 2023) at (252, 396) on xpath=//a[@data-handler='prev']/span
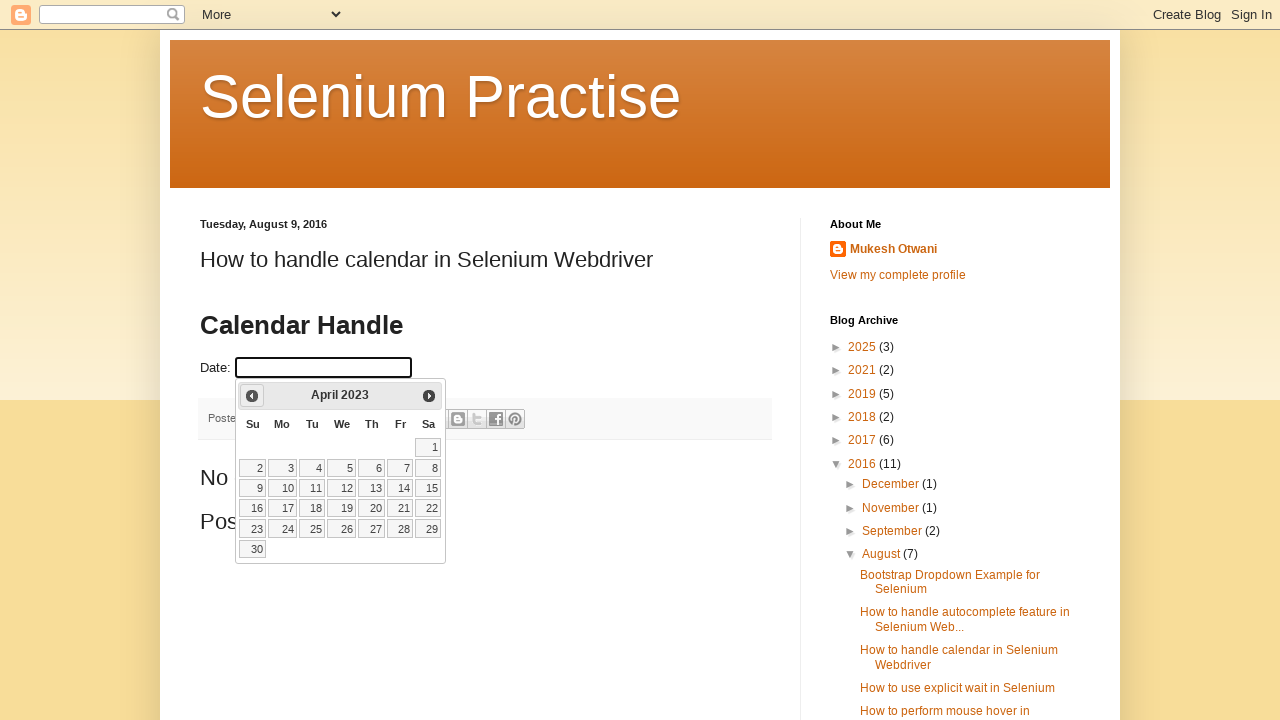

Waited for calendar to update after navigation
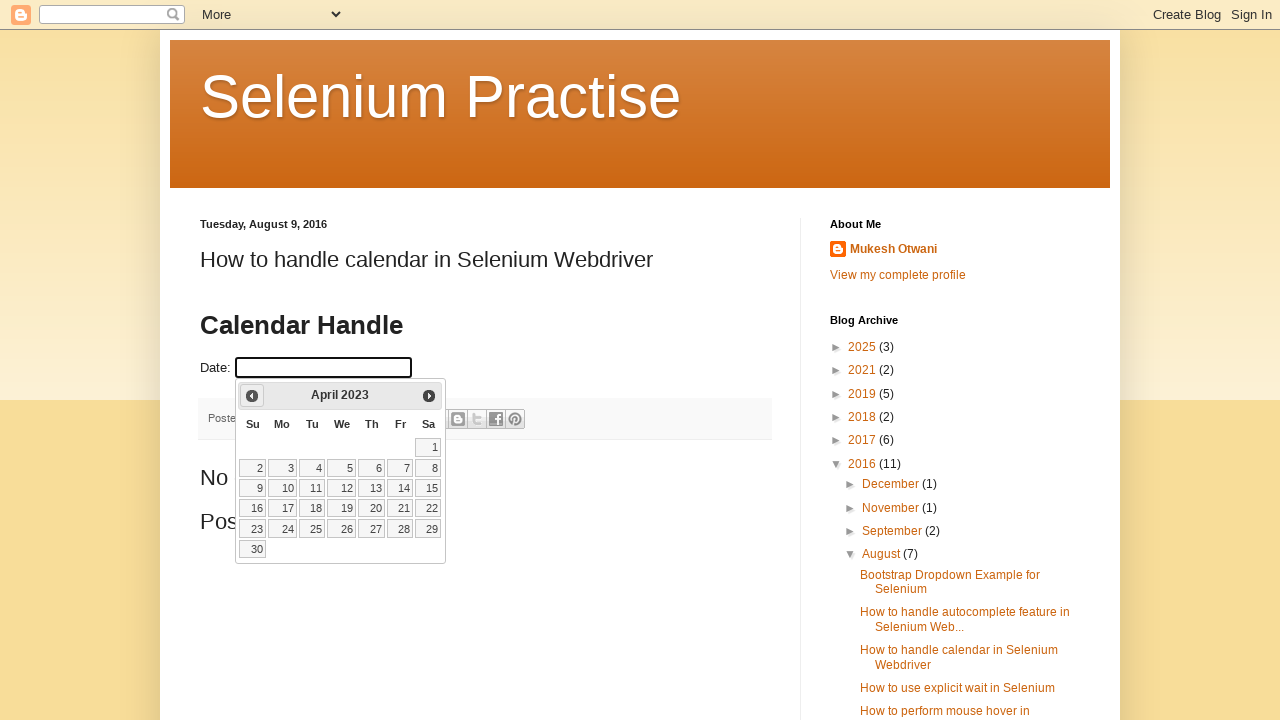

Clicked previous month button to navigate towards December 2012 (currently at April 2023) at (252, 396) on xpath=//a[@data-handler='prev']/span
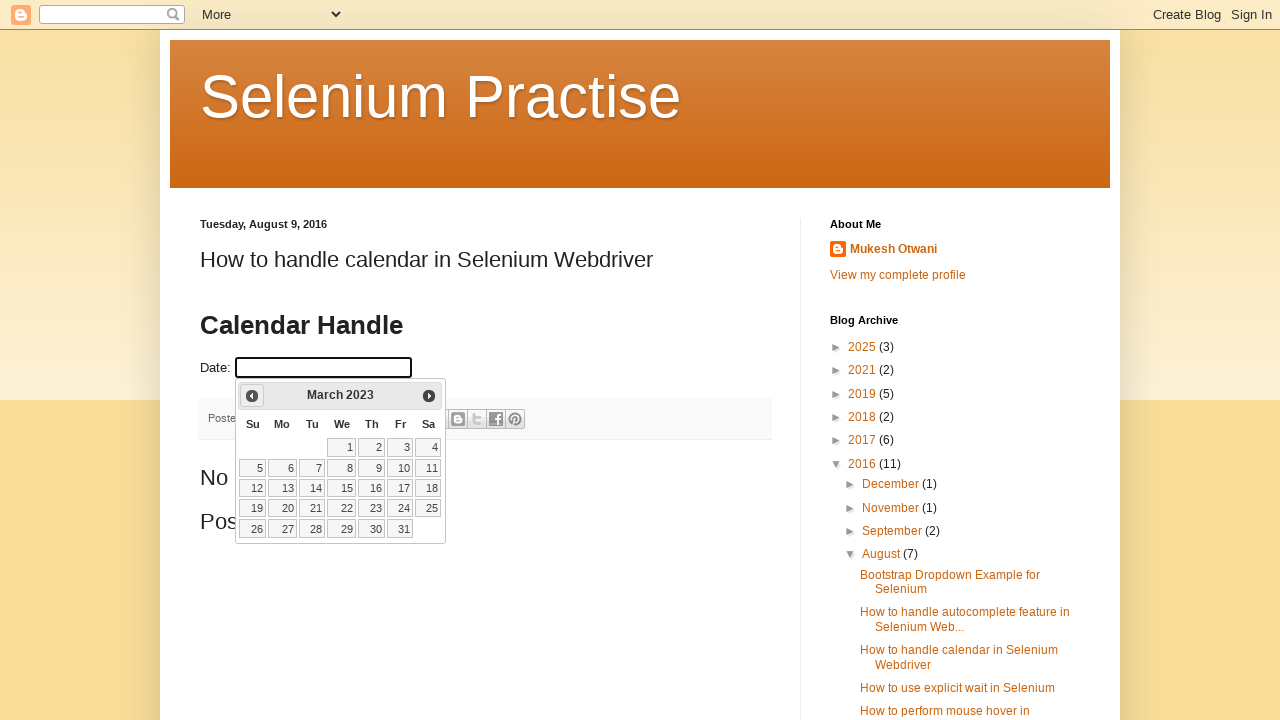

Waited for calendar to update after navigation
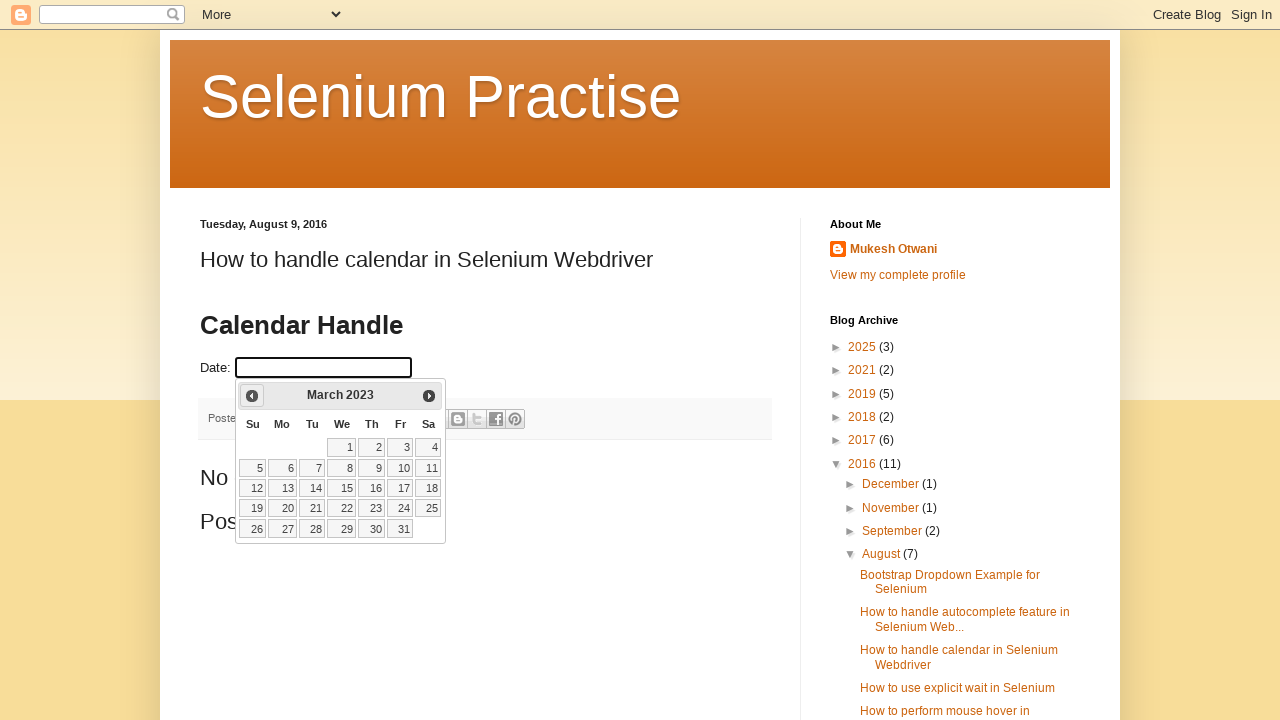

Clicked previous month button to navigate towards December 2012 (currently at March 2023) at (252, 396) on xpath=//a[@data-handler='prev']/span
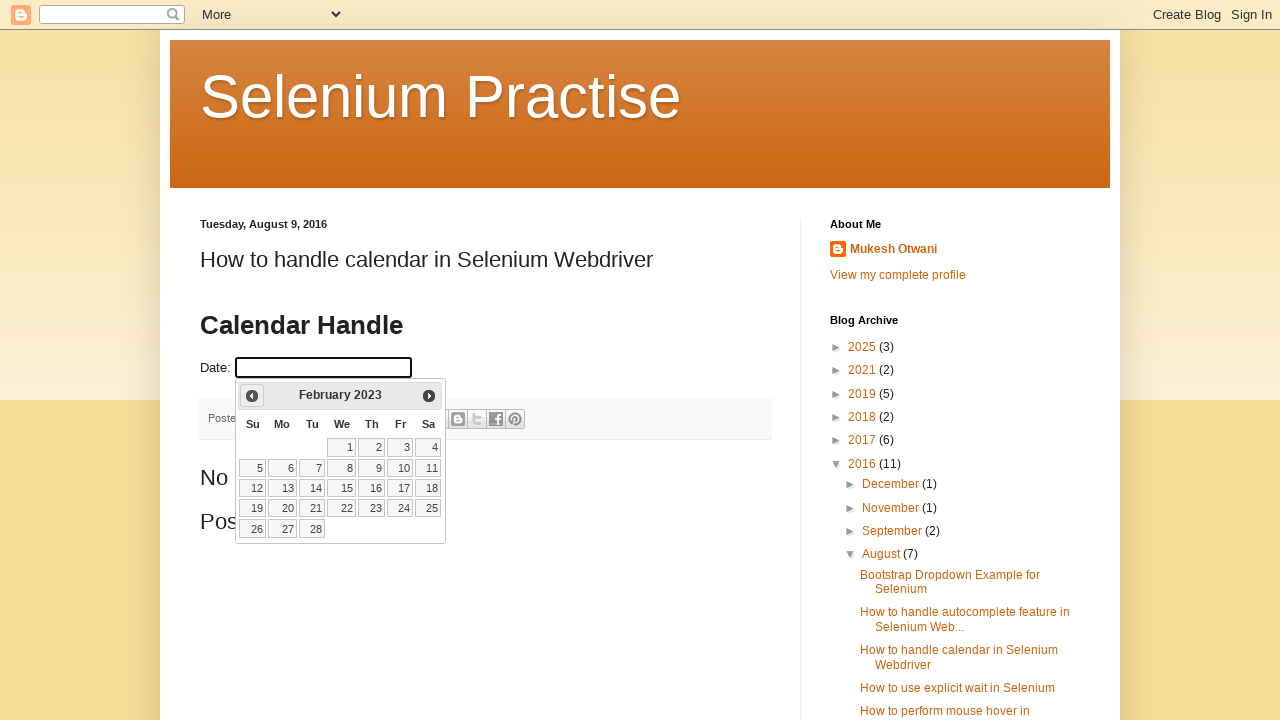

Waited for calendar to update after navigation
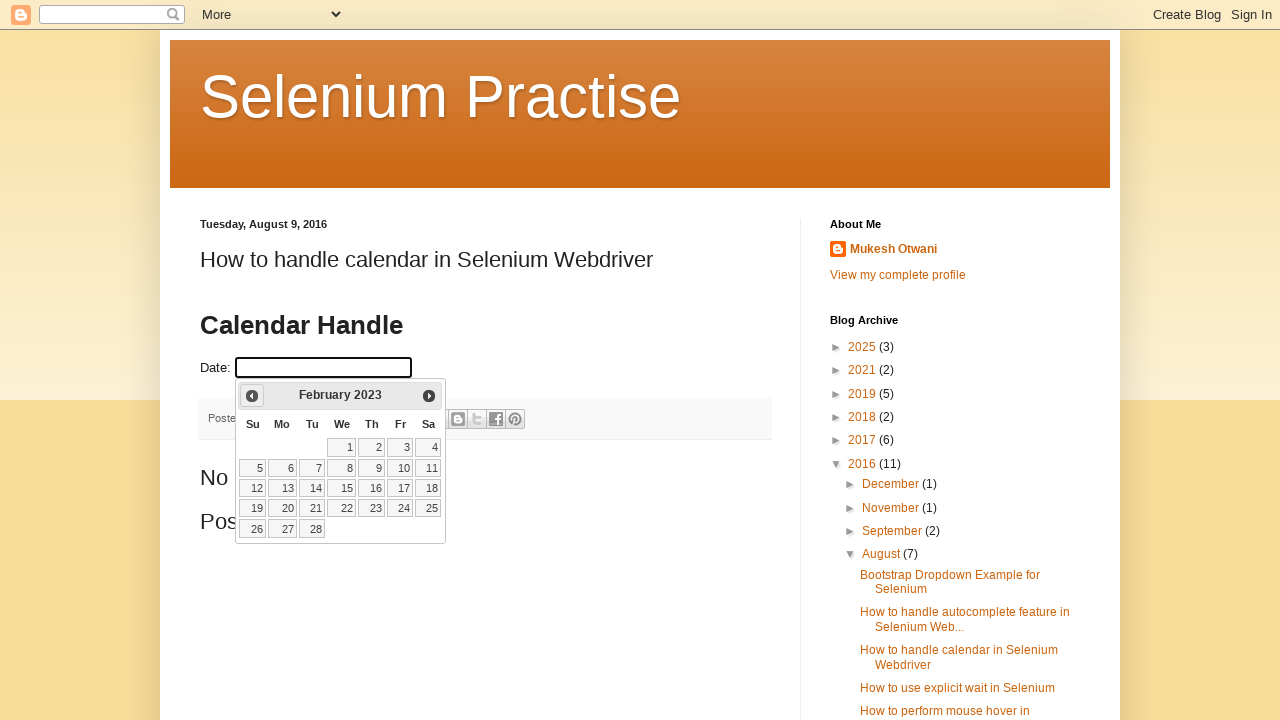

Clicked previous month button to navigate towards December 2012 (currently at February 2023) at (252, 396) on xpath=//a[@data-handler='prev']/span
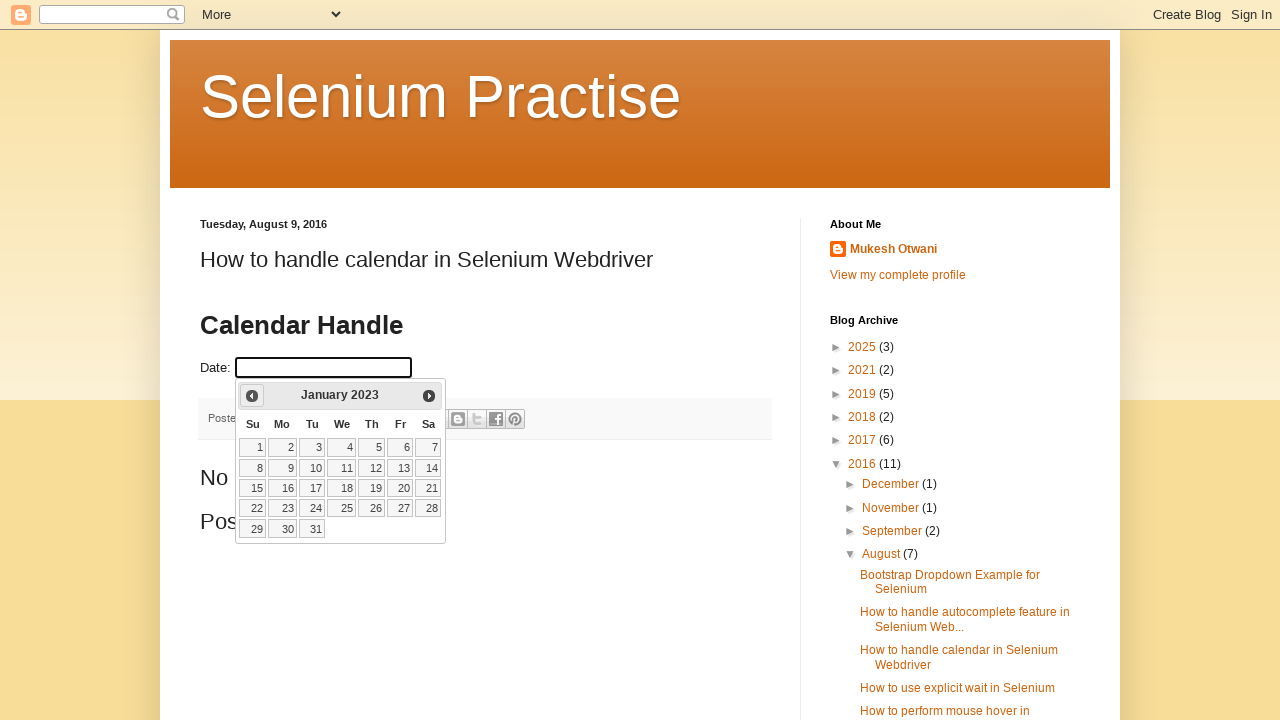

Waited for calendar to update after navigation
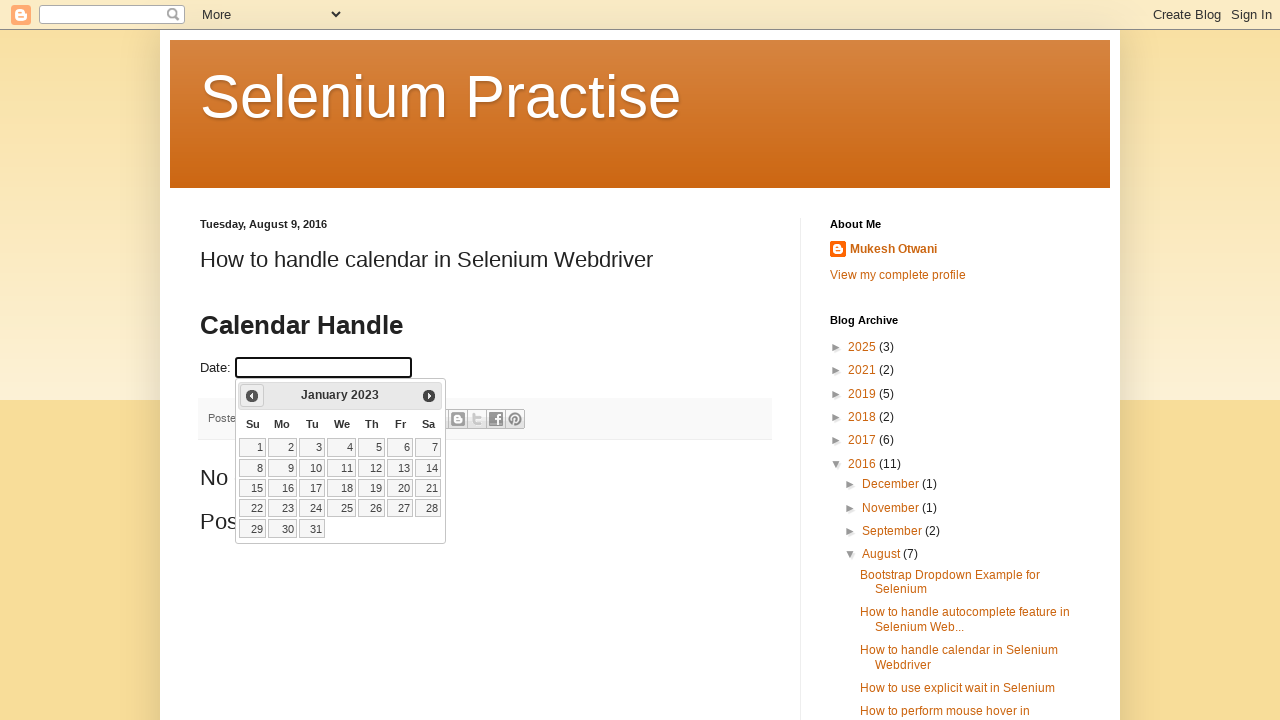

Clicked previous month button to navigate towards December 2012 (currently at January 2023) at (252, 396) on xpath=//a[@data-handler='prev']/span
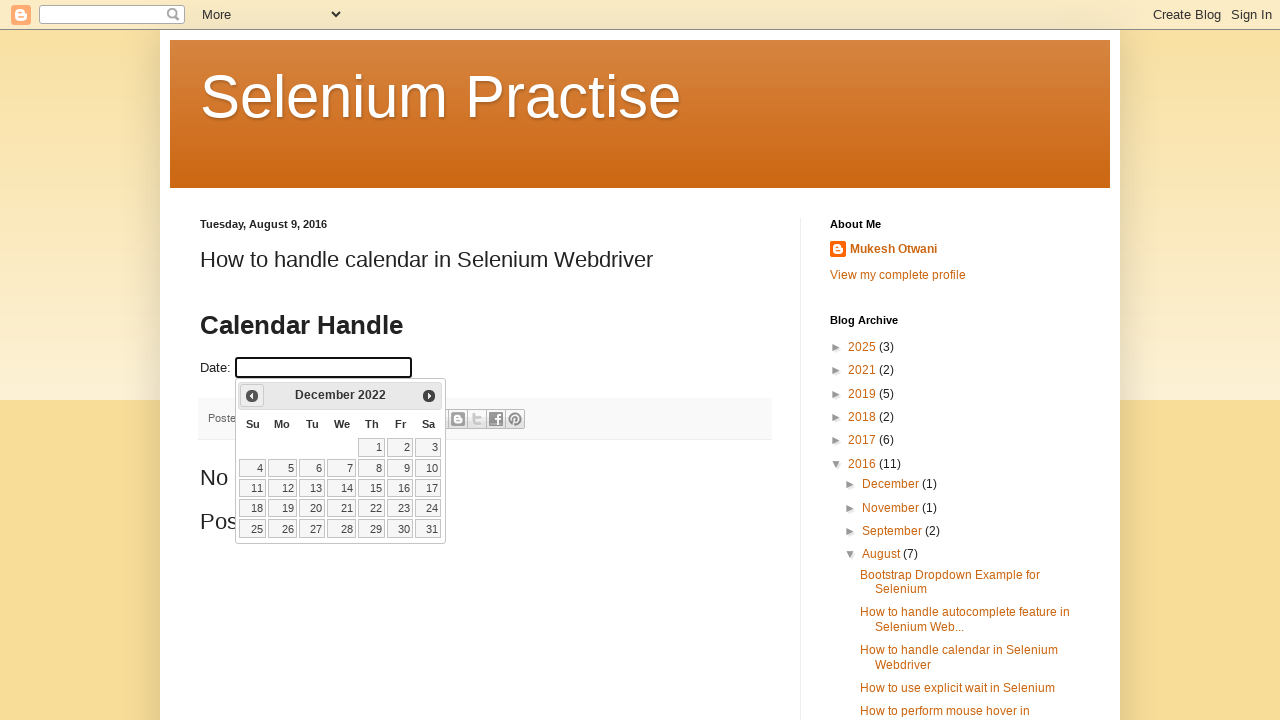

Waited for calendar to update after navigation
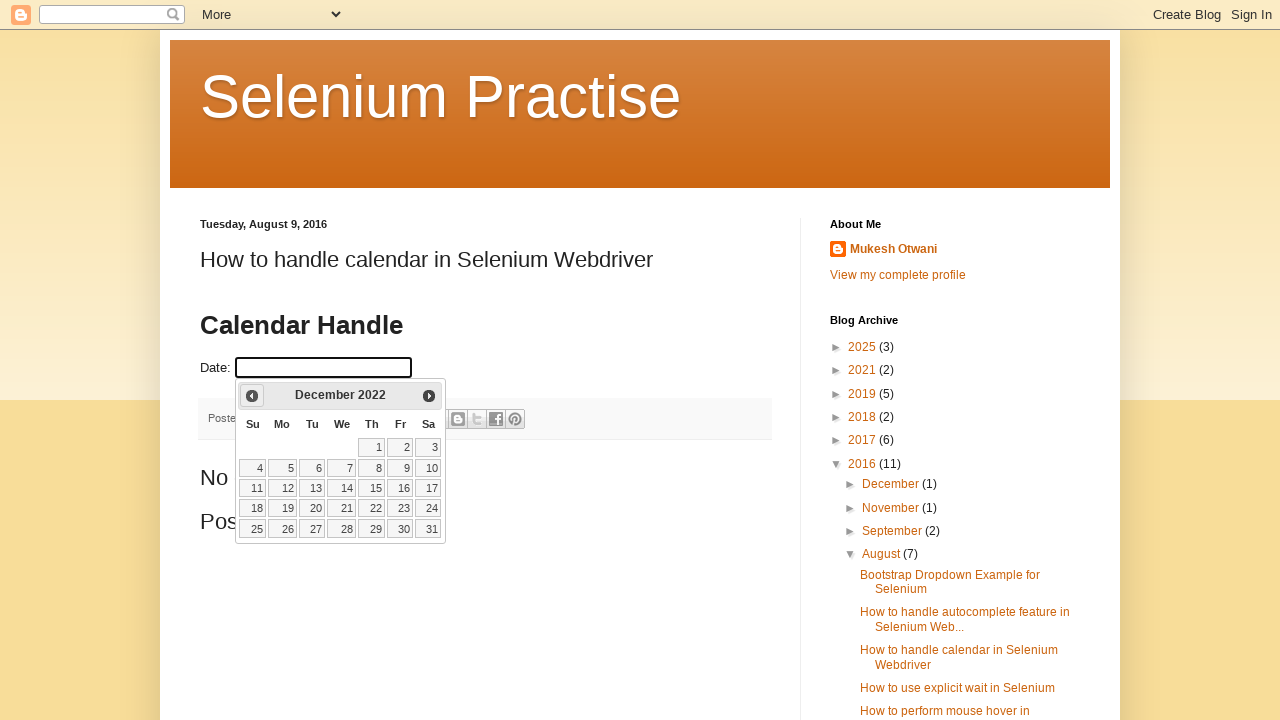

Clicked previous month button to navigate towards December 2012 (currently at December 2022) at (252, 396) on xpath=//a[@data-handler='prev']/span
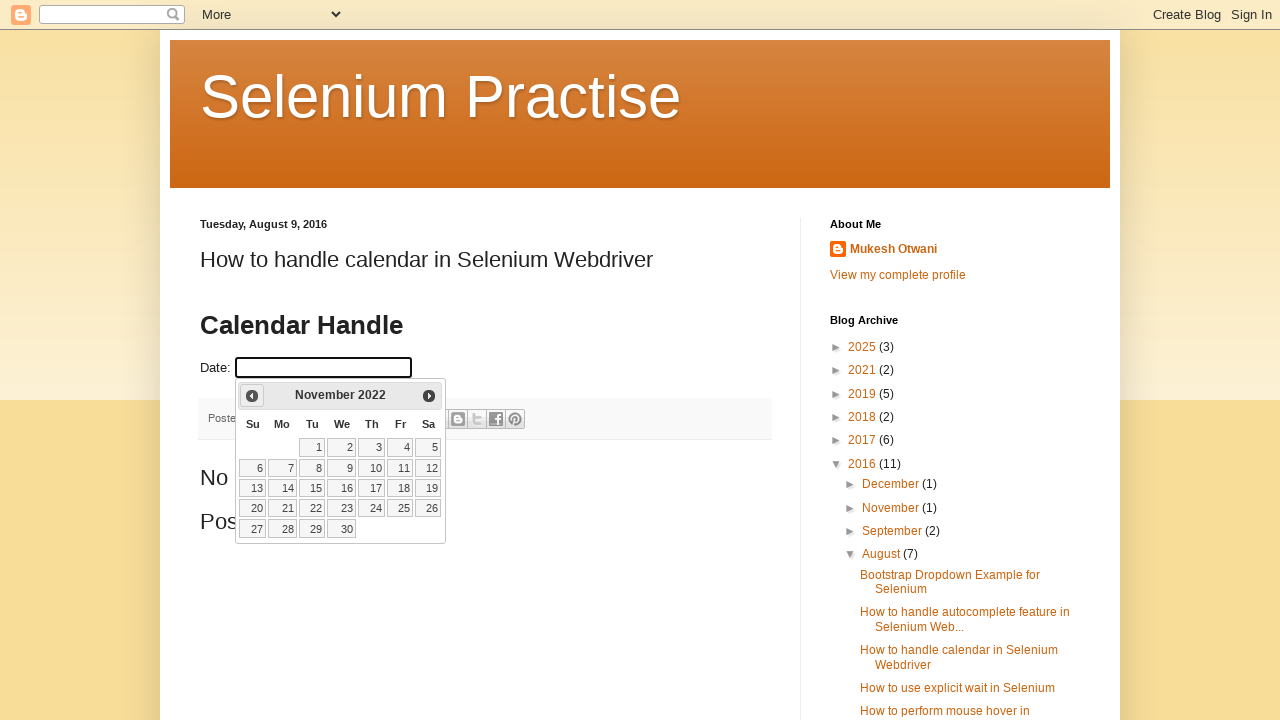

Waited for calendar to update after navigation
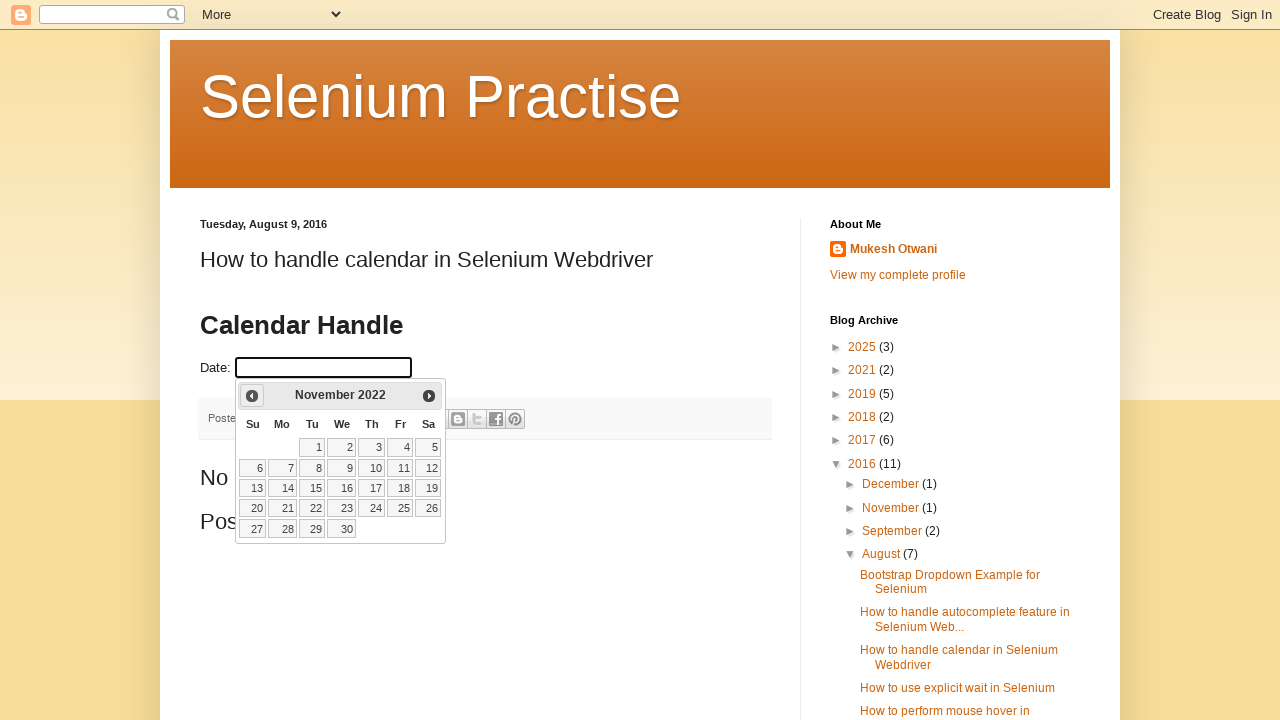

Clicked previous month button to navigate towards December 2012 (currently at November 2022) at (252, 396) on xpath=//a[@data-handler='prev']/span
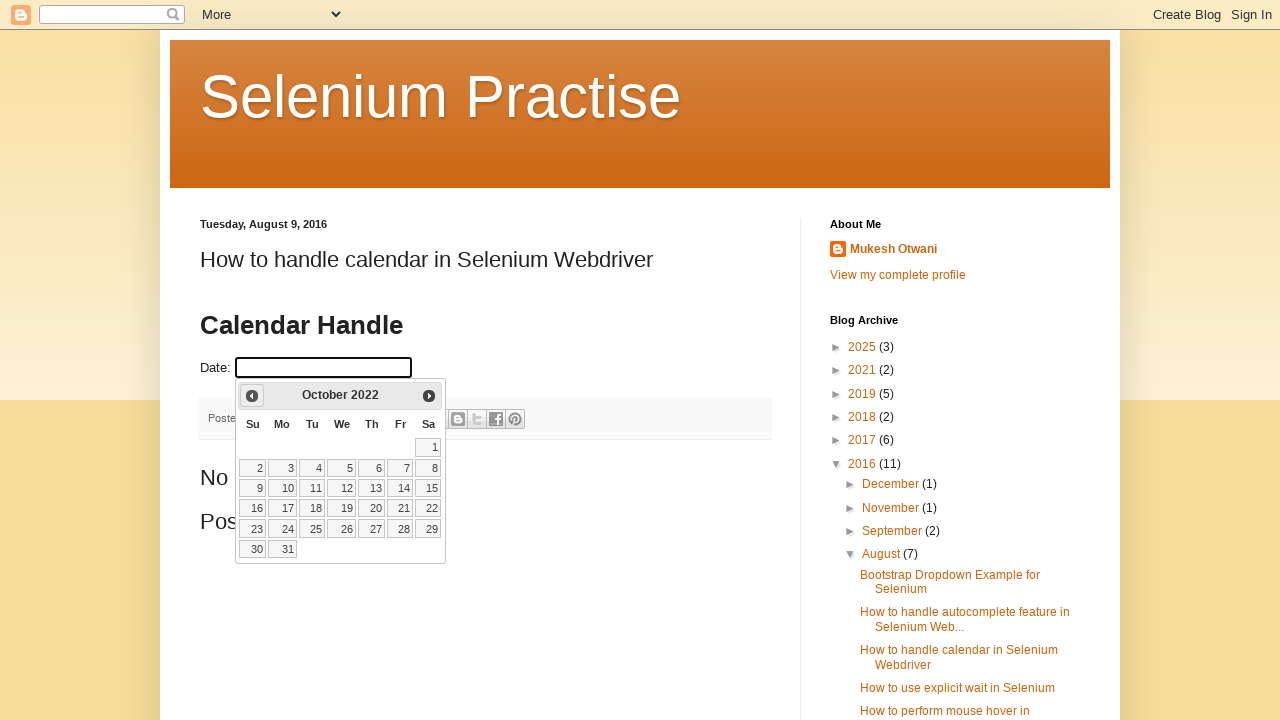

Waited for calendar to update after navigation
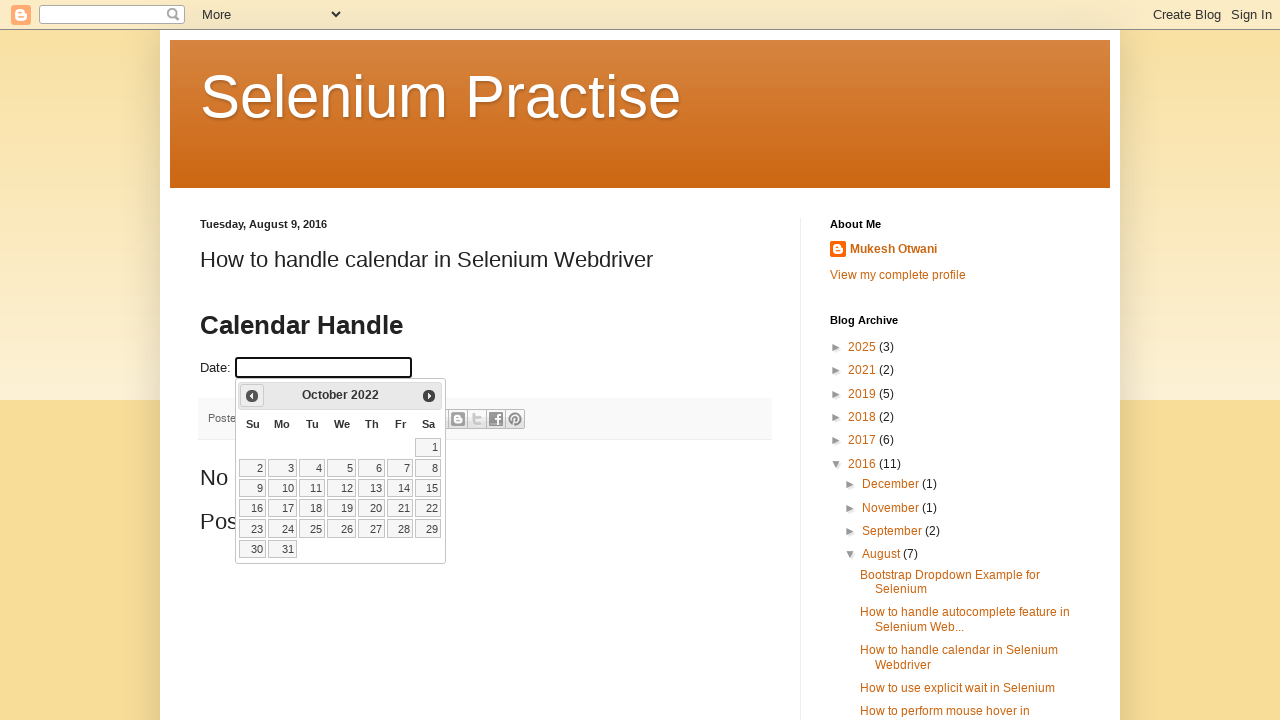

Clicked previous month button to navigate towards December 2012 (currently at October 2022) at (252, 396) on xpath=//a[@data-handler='prev']/span
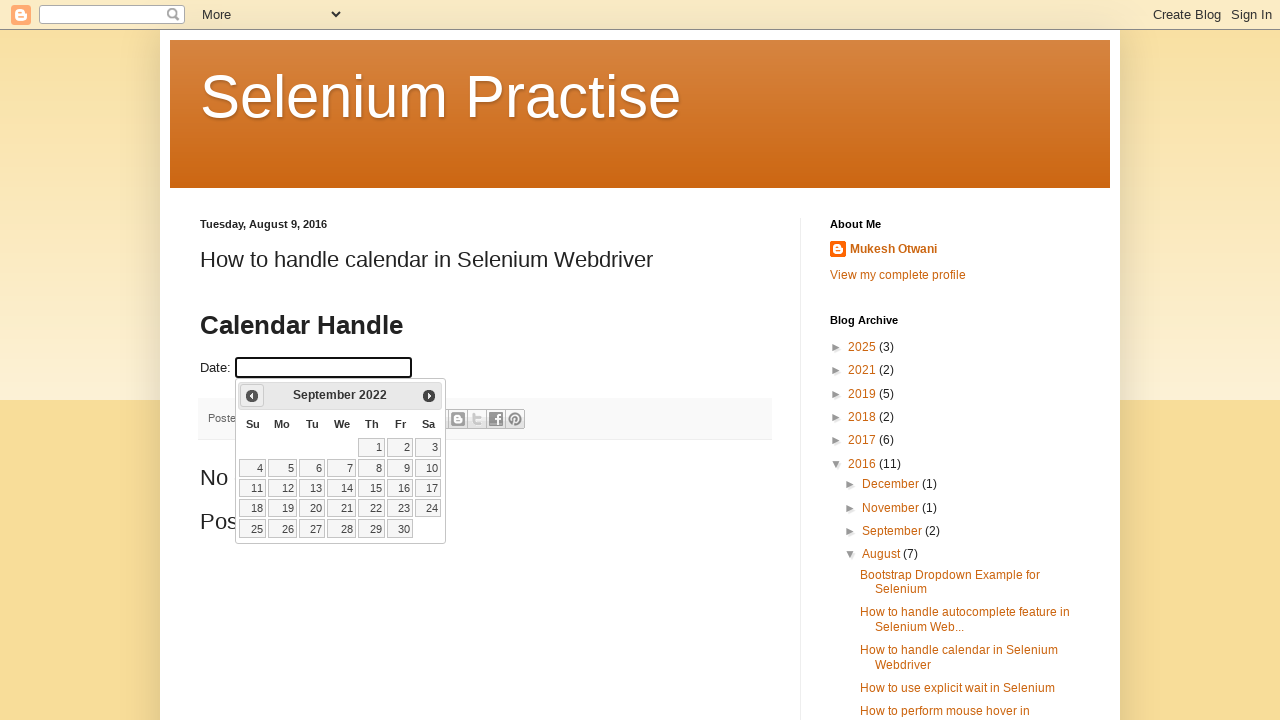

Waited for calendar to update after navigation
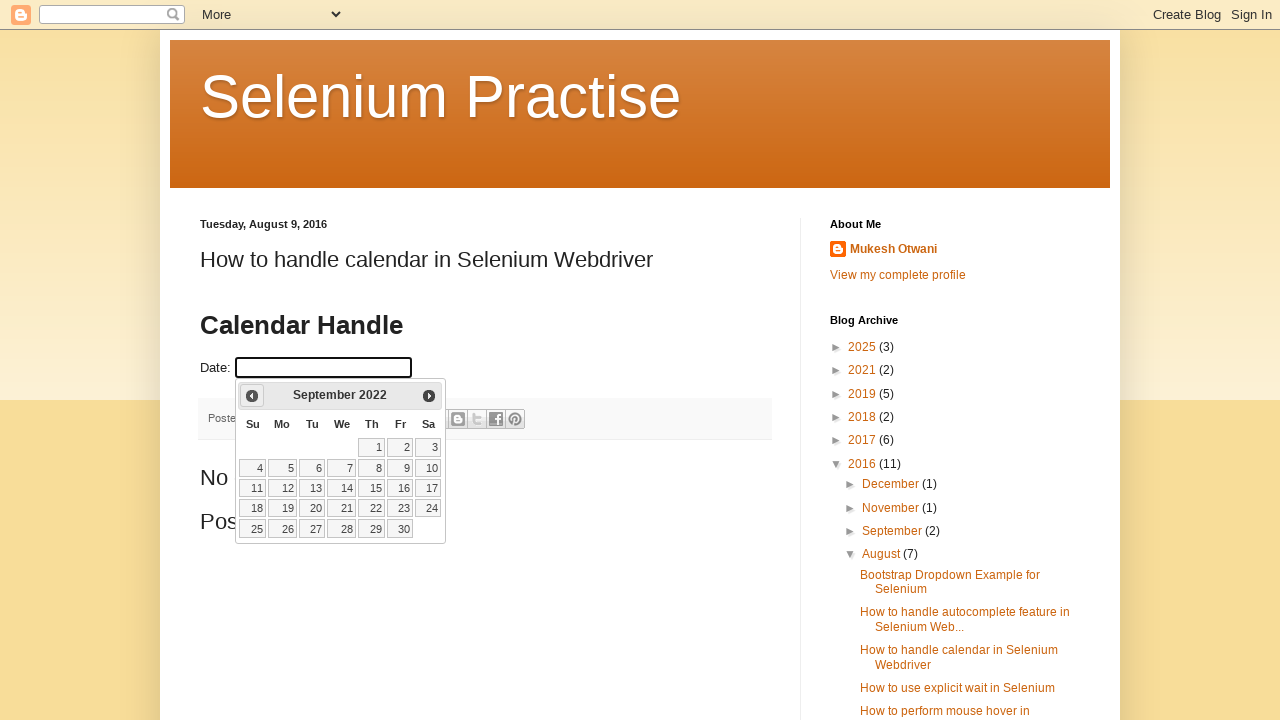

Clicked previous month button to navigate towards December 2012 (currently at September 2022) at (252, 396) on xpath=//a[@data-handler='prev']/span
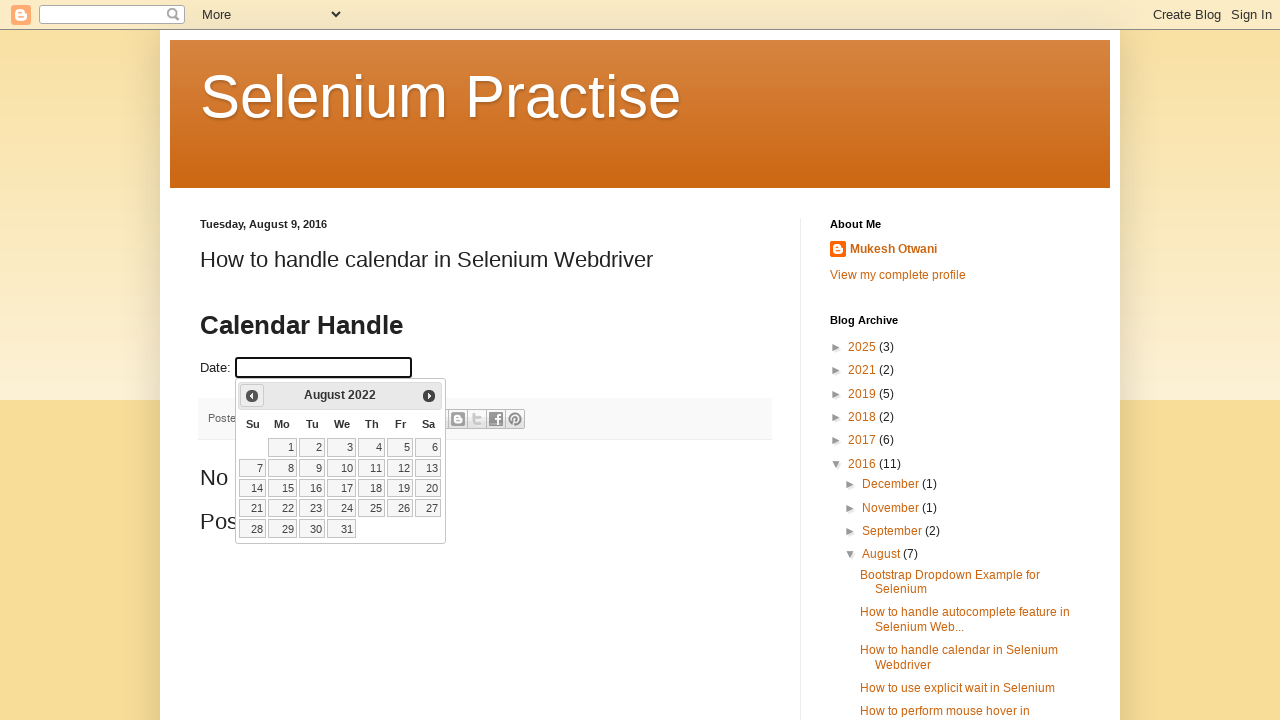

Waited for calendar to update after navigation
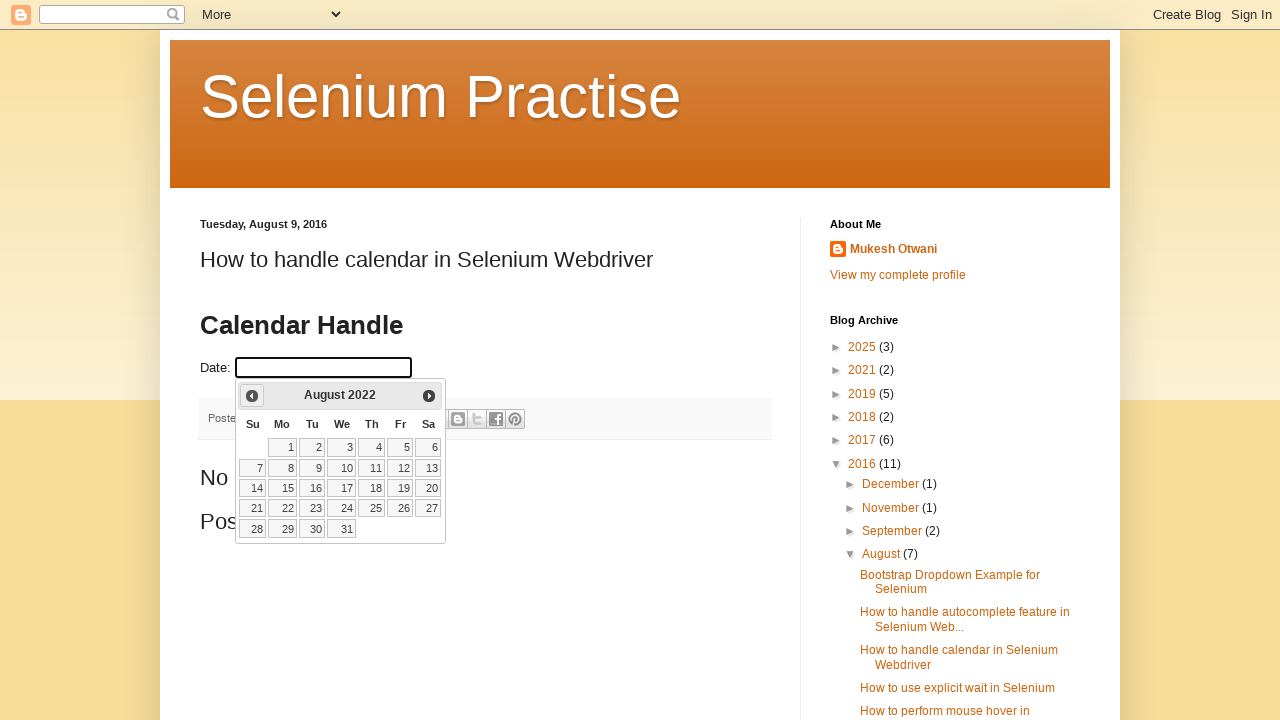

Clicked previous month button to navigate towards December 2012 (currently at August 2022) at (252, 396) on xpath=//a[@data-handler='prev']/span
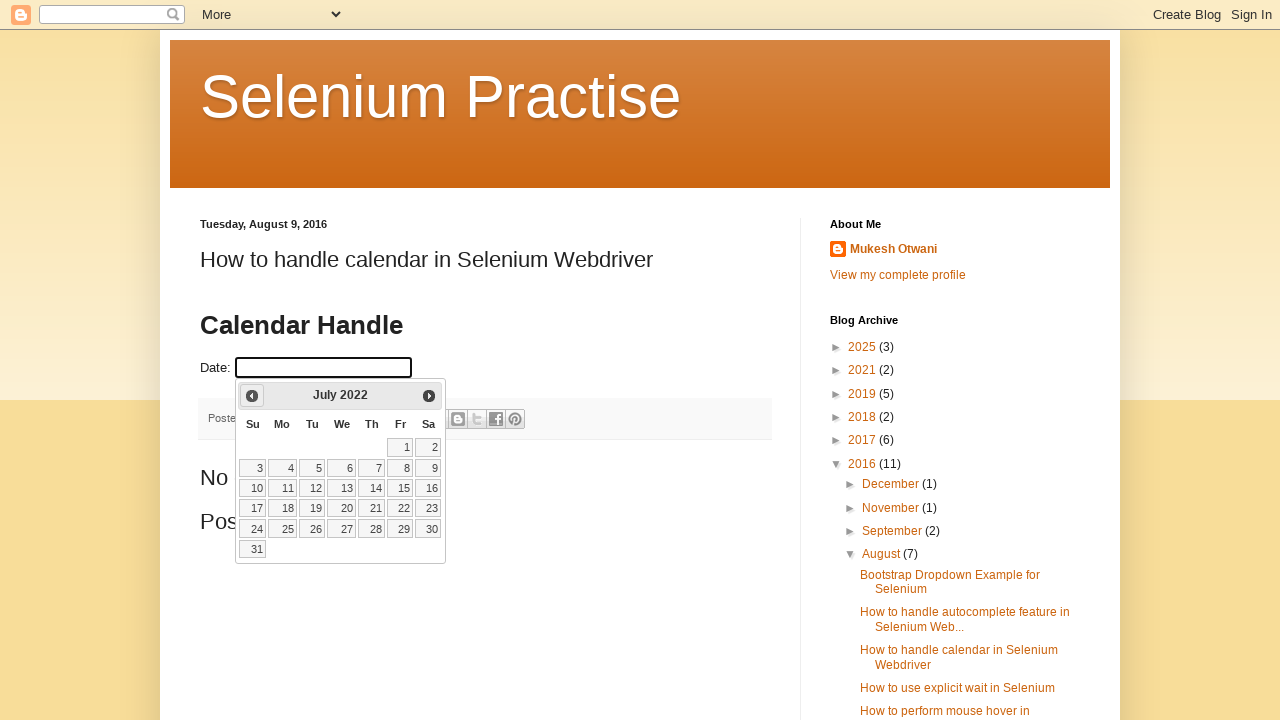

Waited for calendar to update after navigation
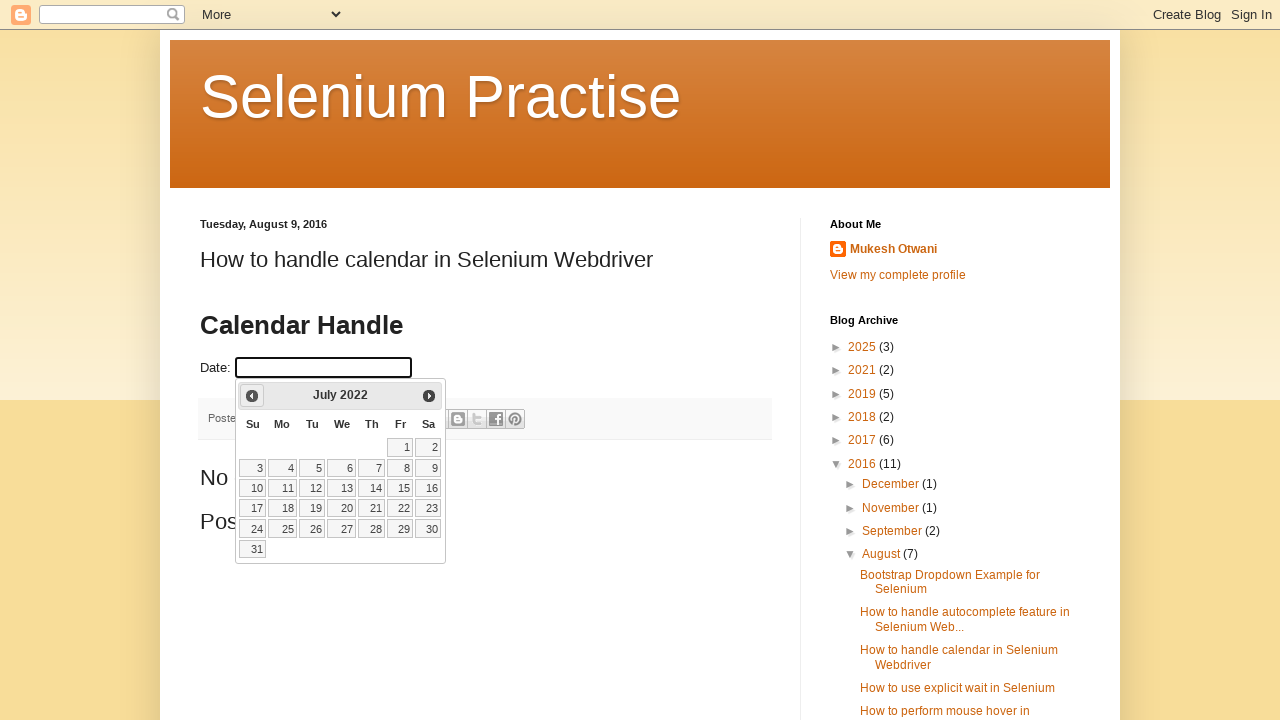

Clicked previous month button to navigate towards December 2012 (currently at July 2022) at (252, 396) on xpath=//a[@data-handler='prev']/span
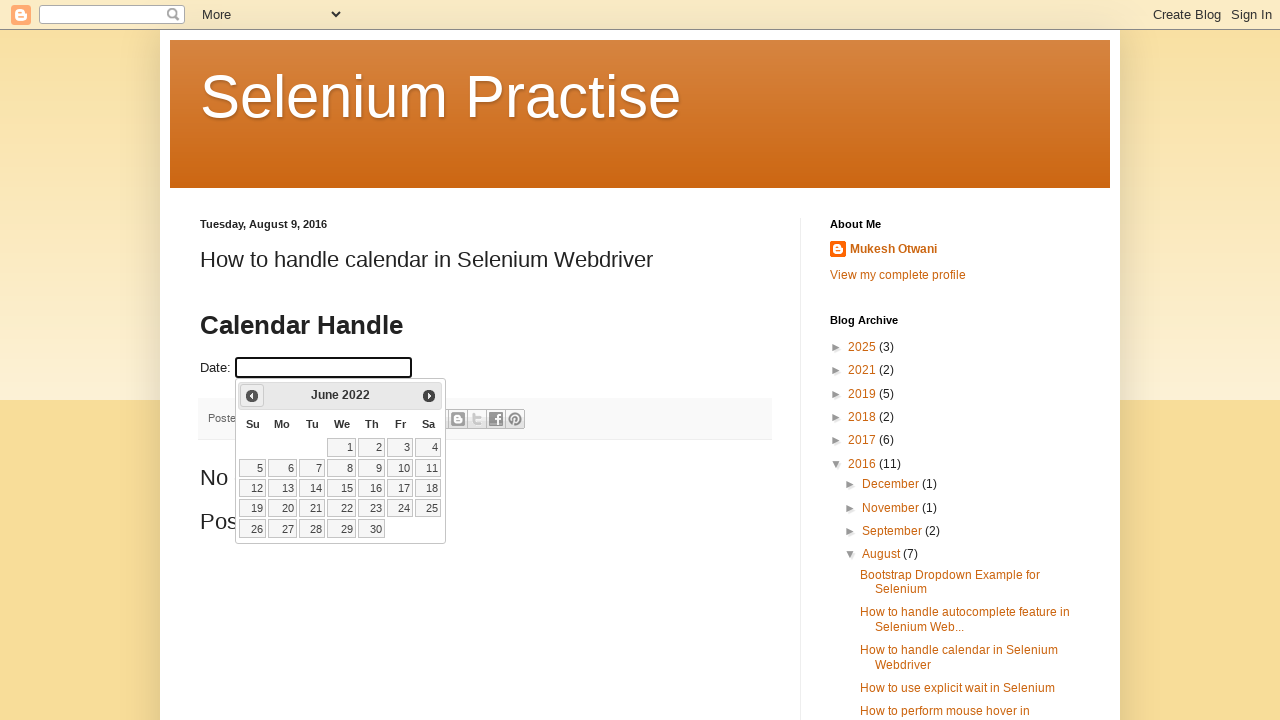

Waited for calendar to update after navigation
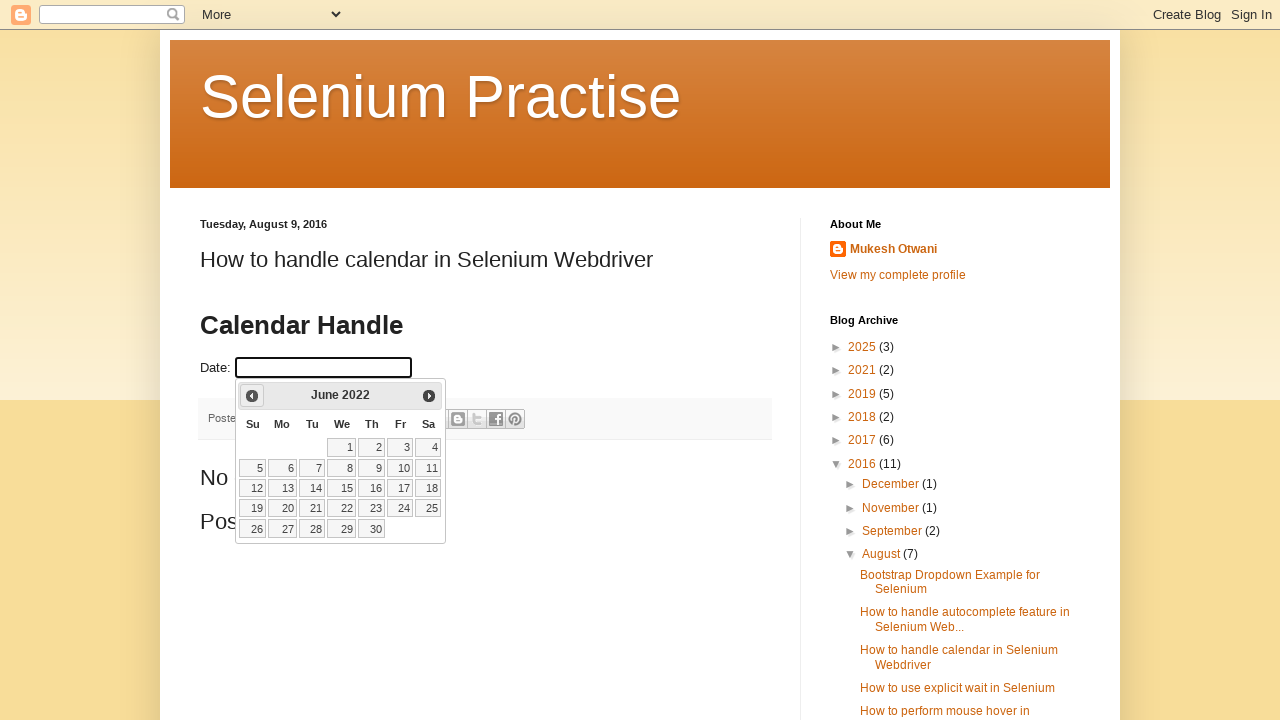

Clicked previous month button to navigate towards December 2012 (currently at June 2022) at (252, 396) on xpath=//a[@data-handler='prev']/span
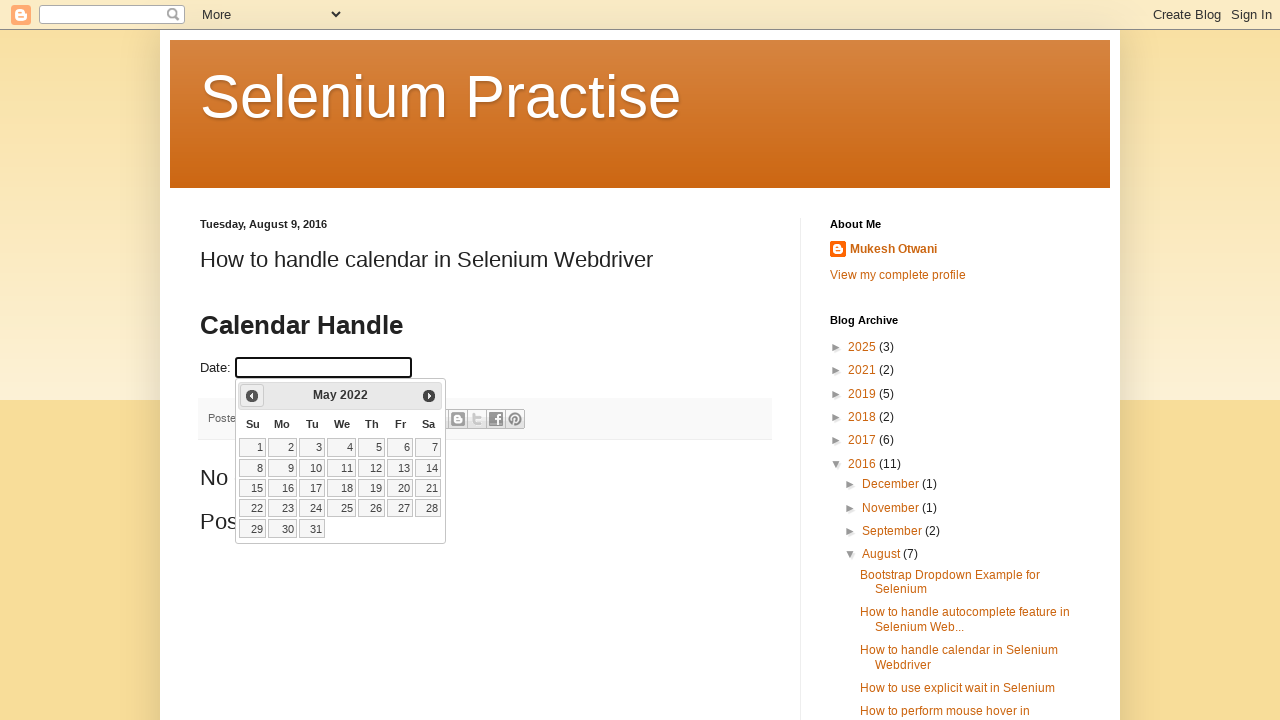

Waited for calendar to update after navigation
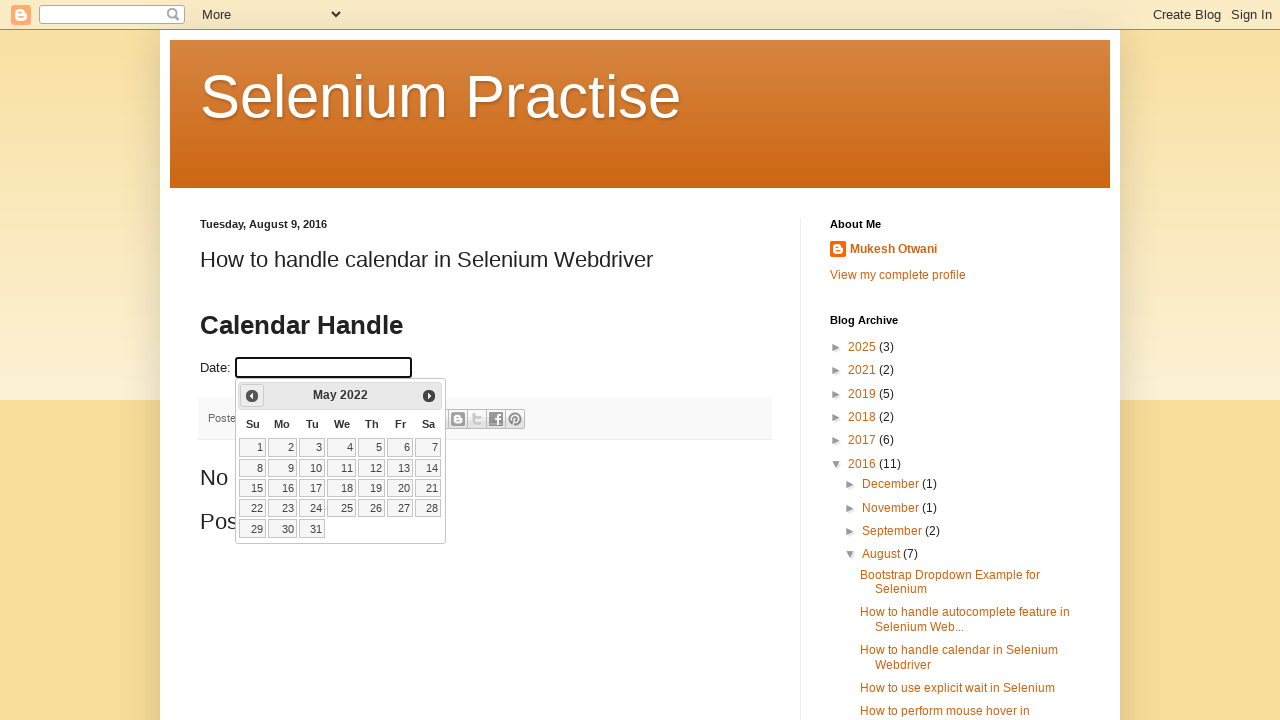

Clicked previous month button to navigate towards December 2012 (currently at May 2022) at (252, 396) on xpath=//a[@data-handler='prev']/span
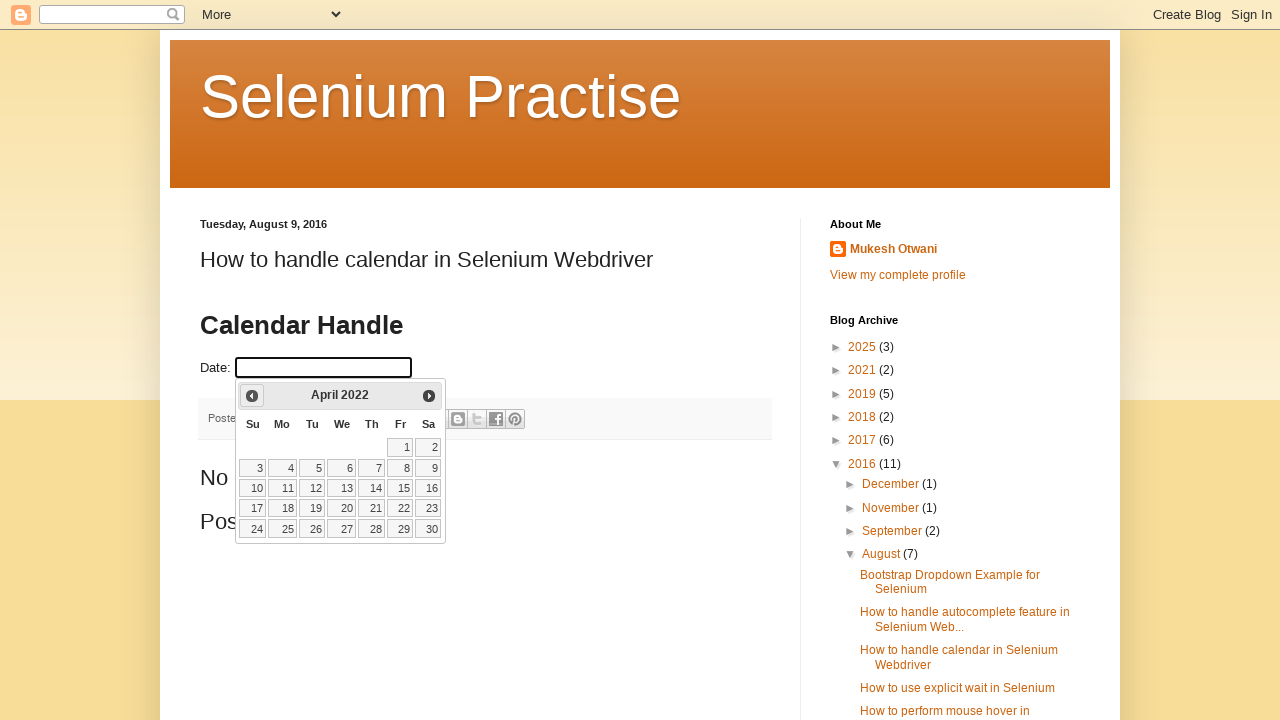

Waited for calendar to update after navigation
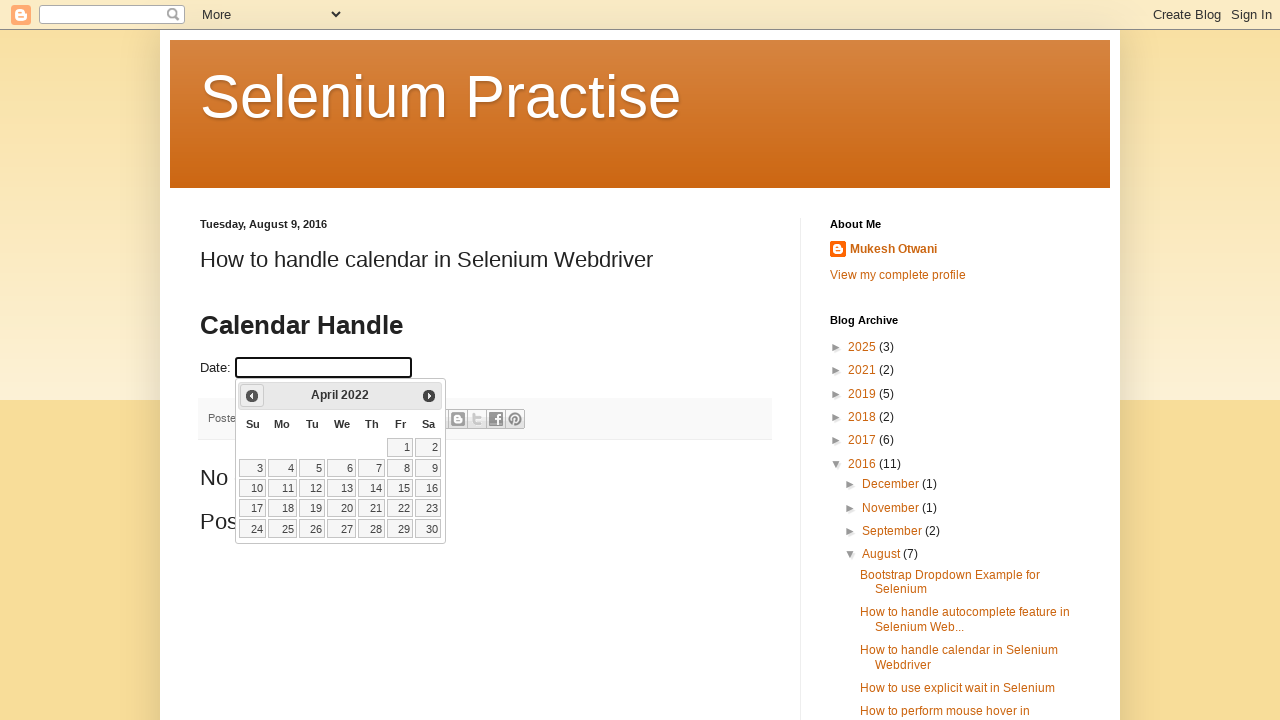

Clicked previous month button to navigate towards December 2012 (currently at April 2022) at (252, 396) on xpath=//a[@data-handler='prev']/span
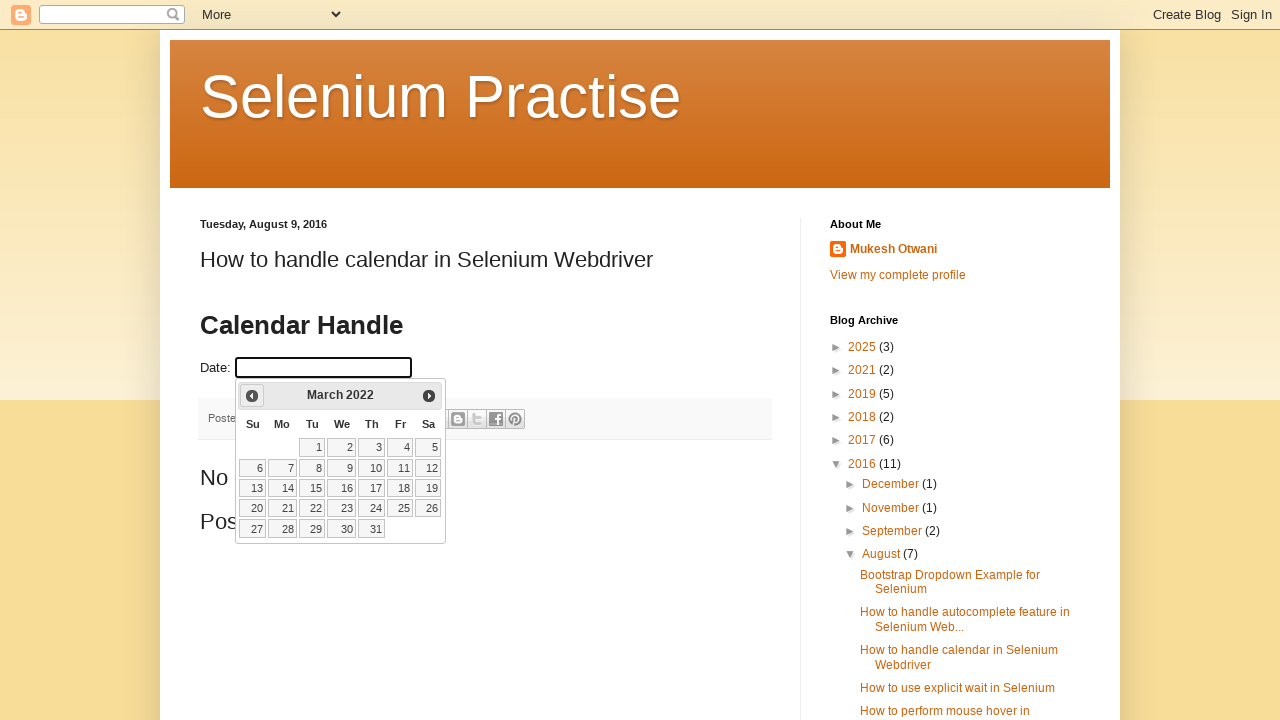

Waited for calendar to update after navigation
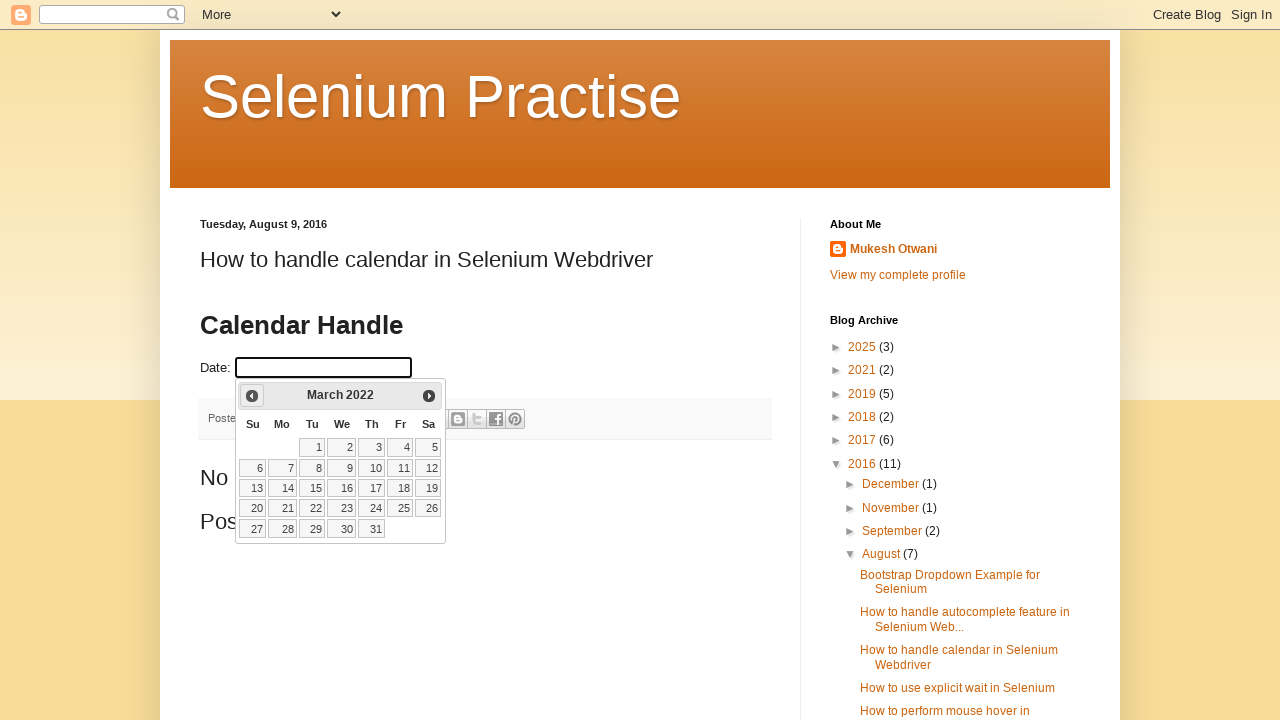

Clicked previous month button to navigate towards December 2012 (currently at March 2022) at (252, 396) on xpath=//a[@data-handler='prev']/span
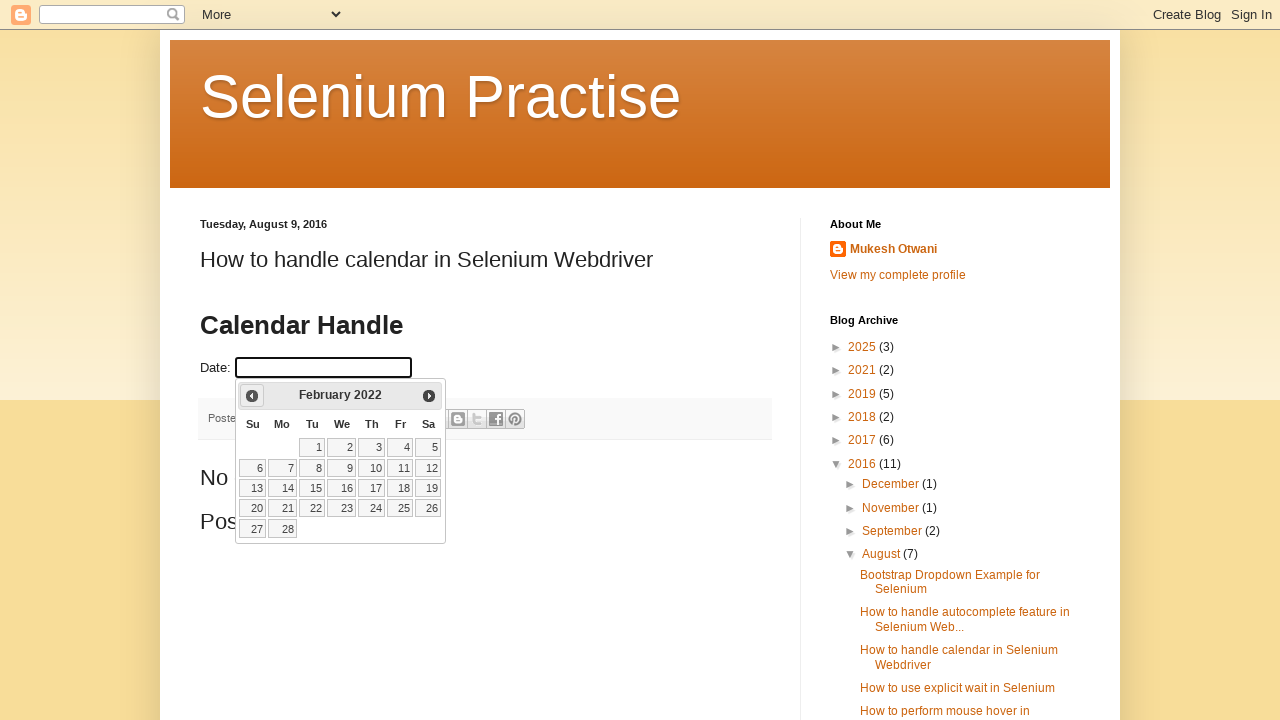

Waited for calendar to update after navigation
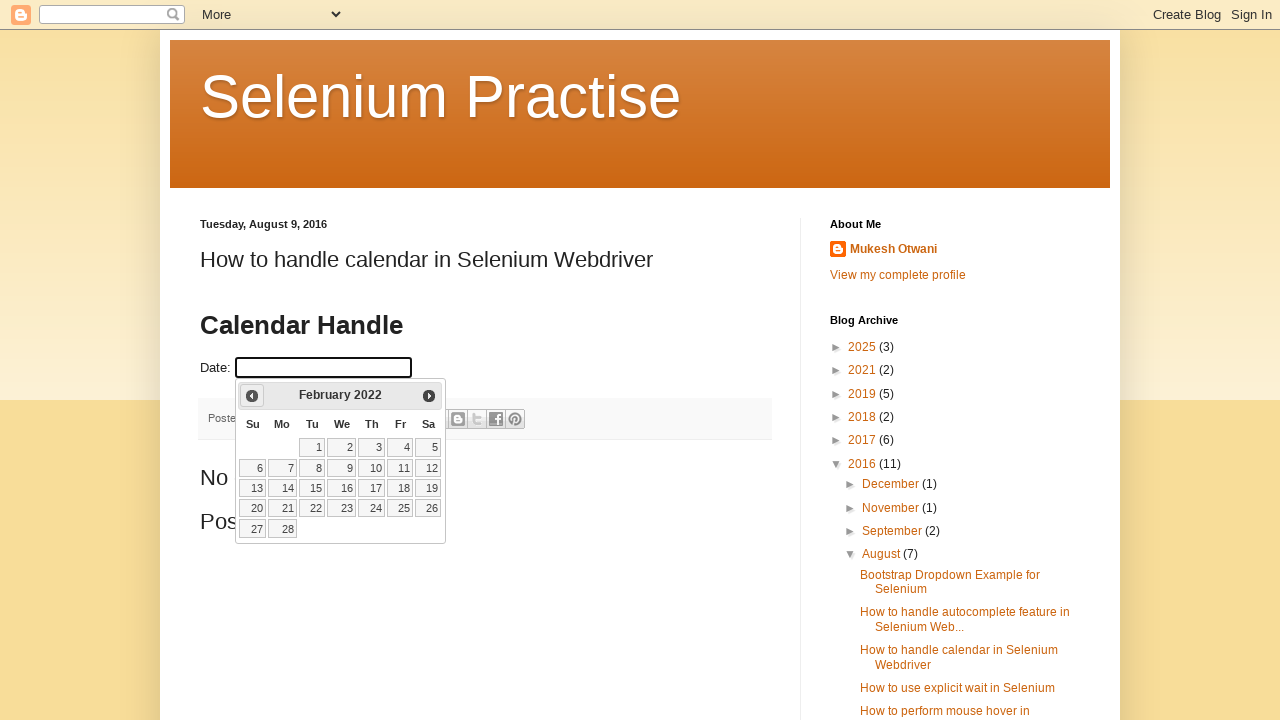

Clicked previous month button to navigate towards December 2012 (currently at February 2022) at (252, 396) on xpath=//a[@data-handler='prev']/span
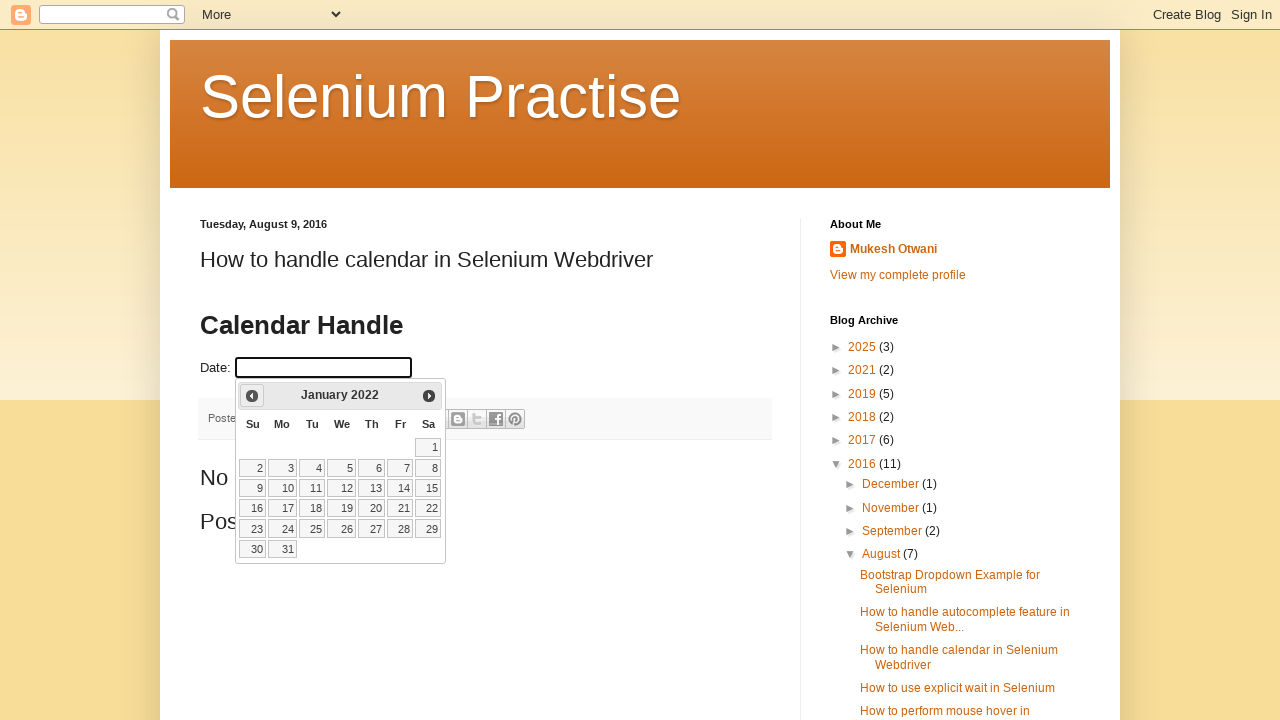

Waited for calendar to update after navigation
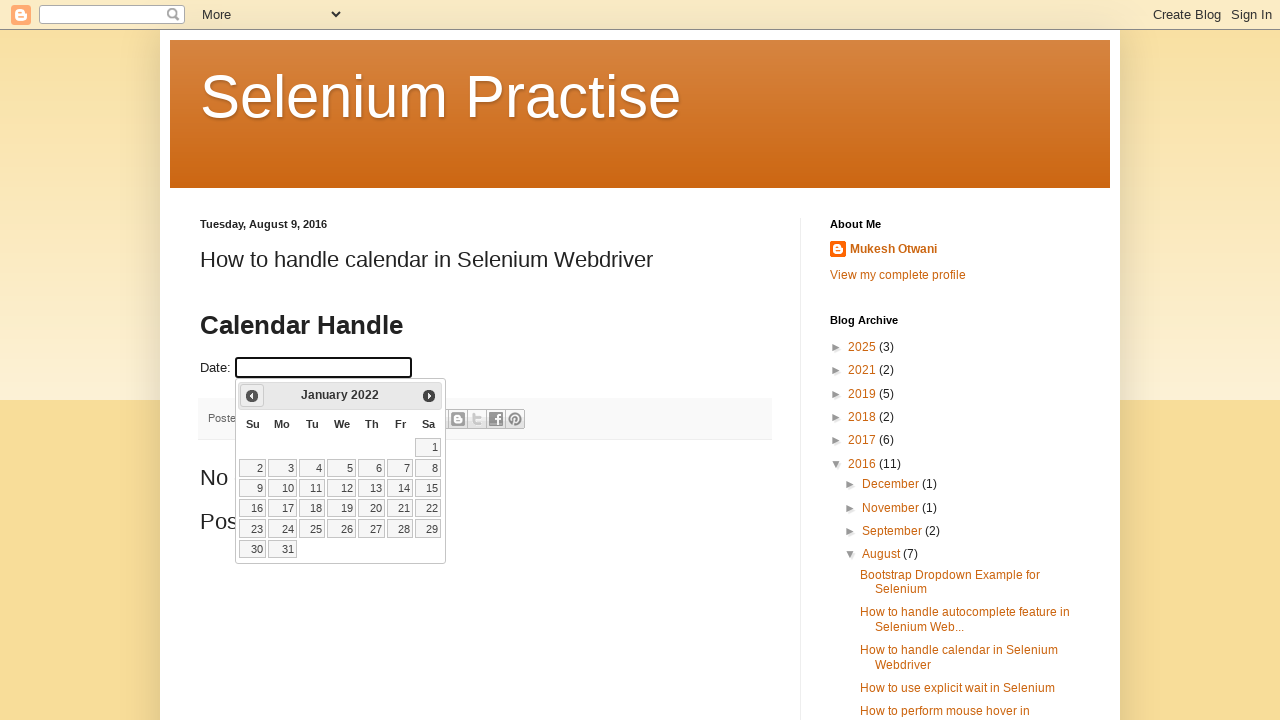

Clicked previous month button to navigate towards December 2012 (currently at January 2022) at (252, 396) on xpath=//a[@data-handler='prev']/span
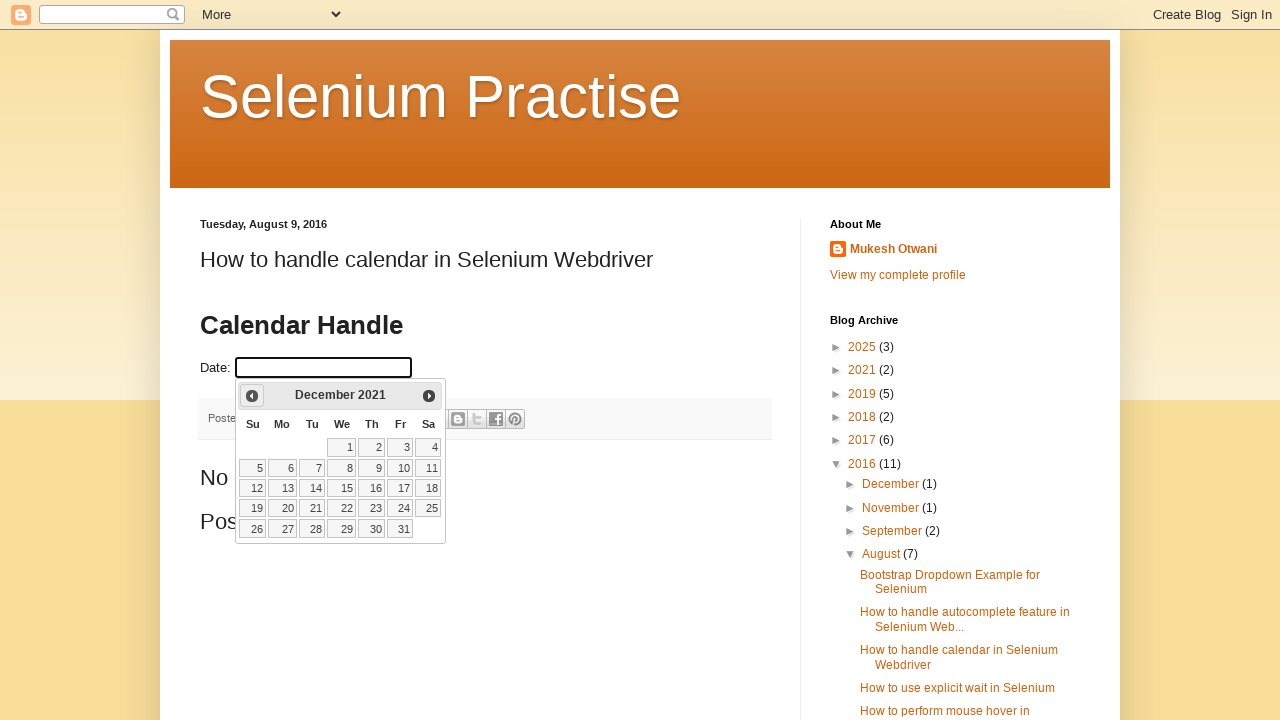

Waited for calendar to update after navigation
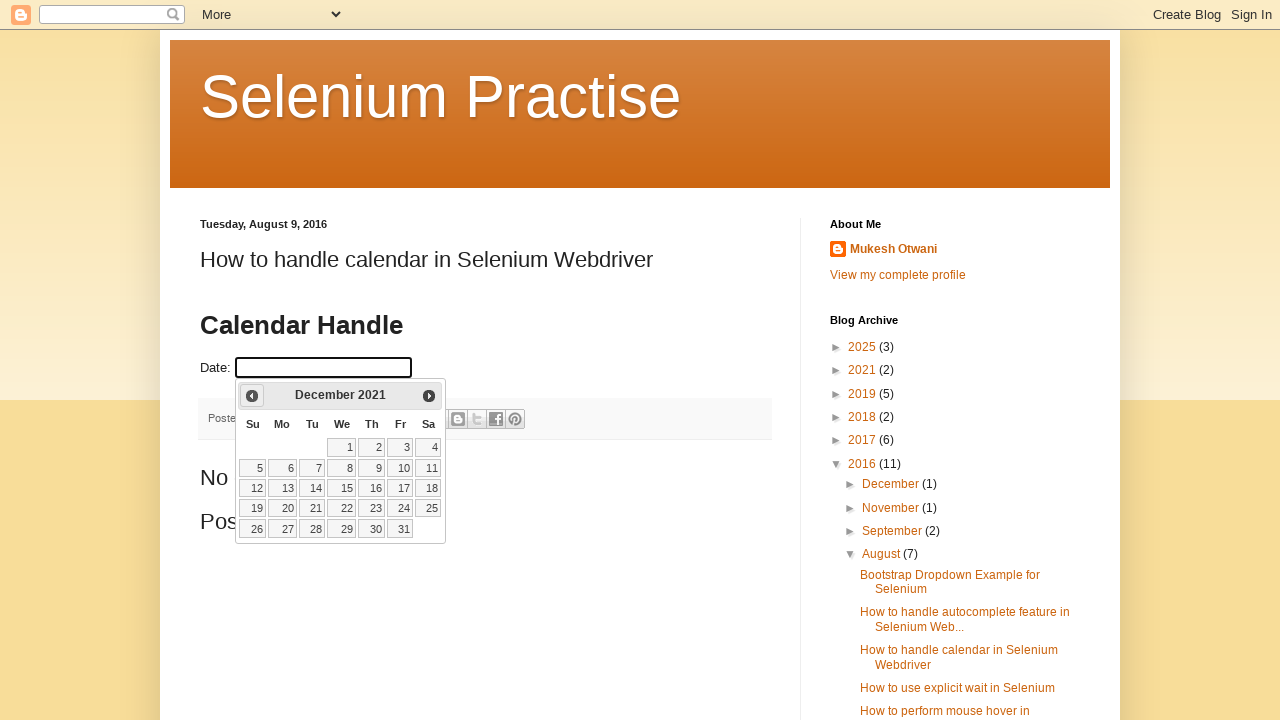

Clicked previous month button to navigate towards December 2012 (currently at December 2021) at (252, 396) on xpath=//a[@data-handler='prev']/span
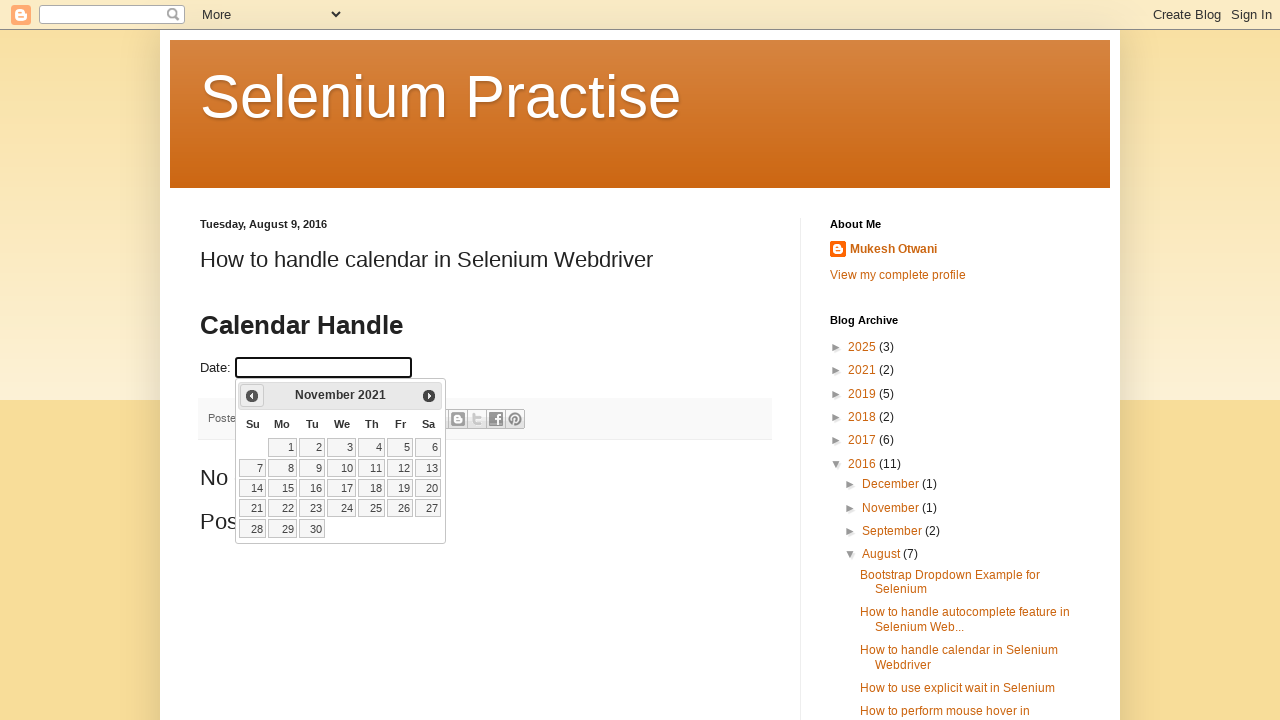

Waited for calendar to update after navigation
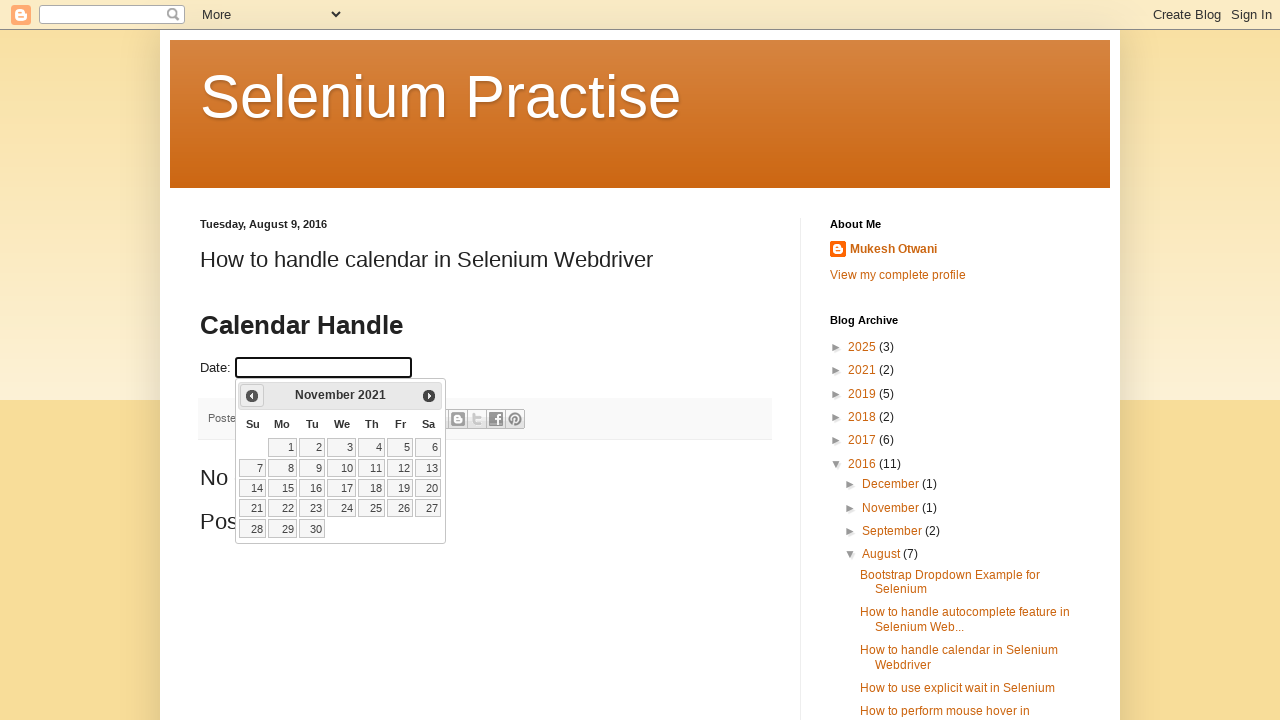

Clicked previous month button to navigate towards December 2012 (currently at November 2021) at (252, 396) on xpath=//a[@data-handler='prev']/span
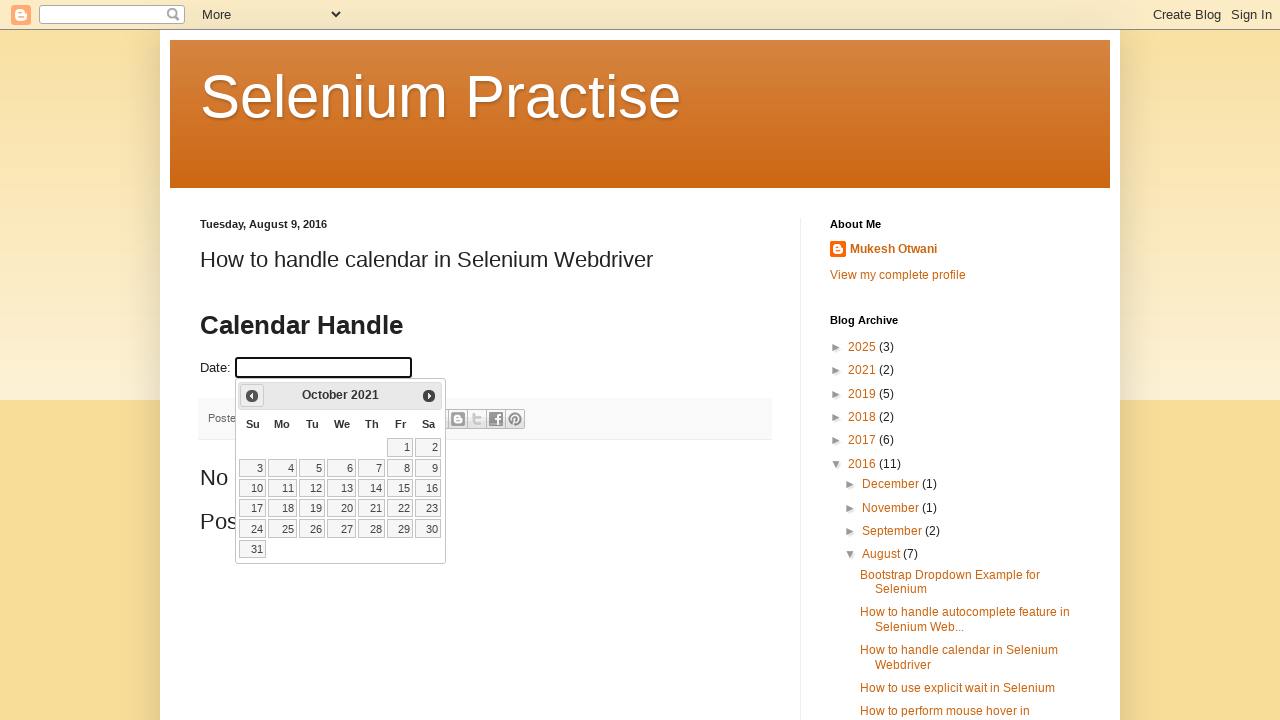

Waited for calendar to update after navigation
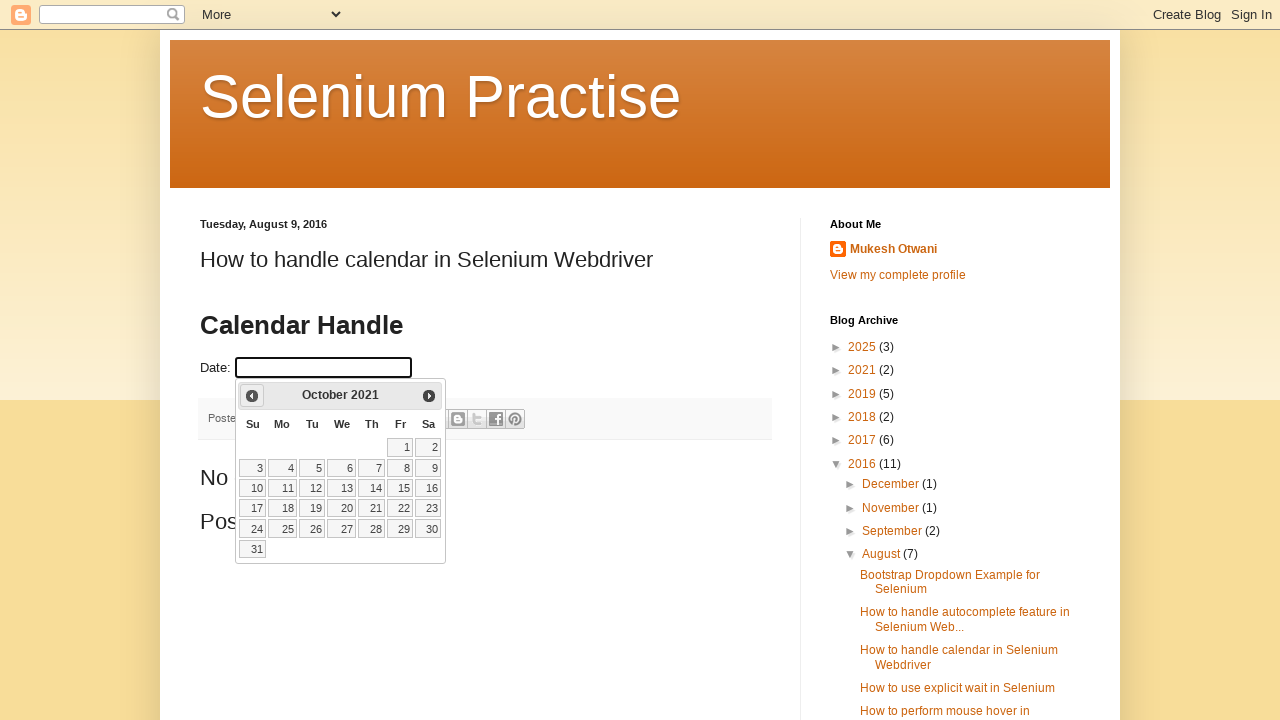

Clicked previous month button to navigate towards December 2012 (currently at October 2021) at (252, 396) on xpath=//a[@data-handler='prev']/span
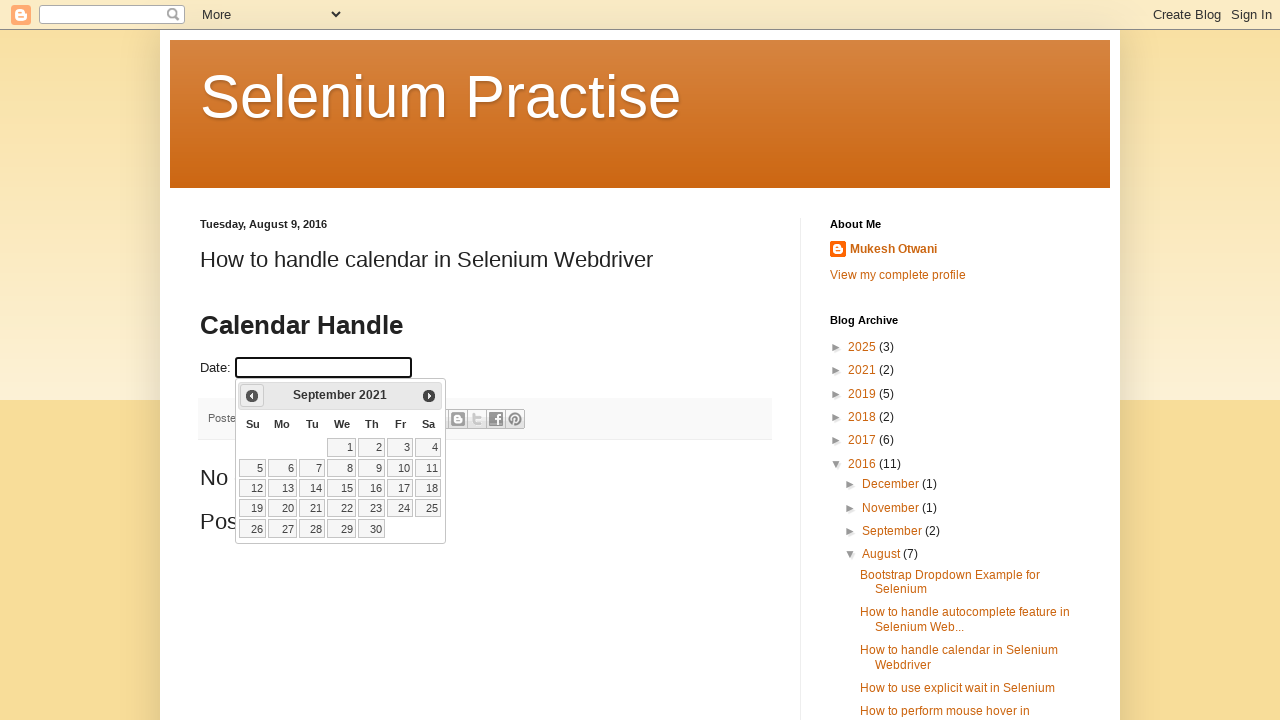

Waited for calendar to update after navigation
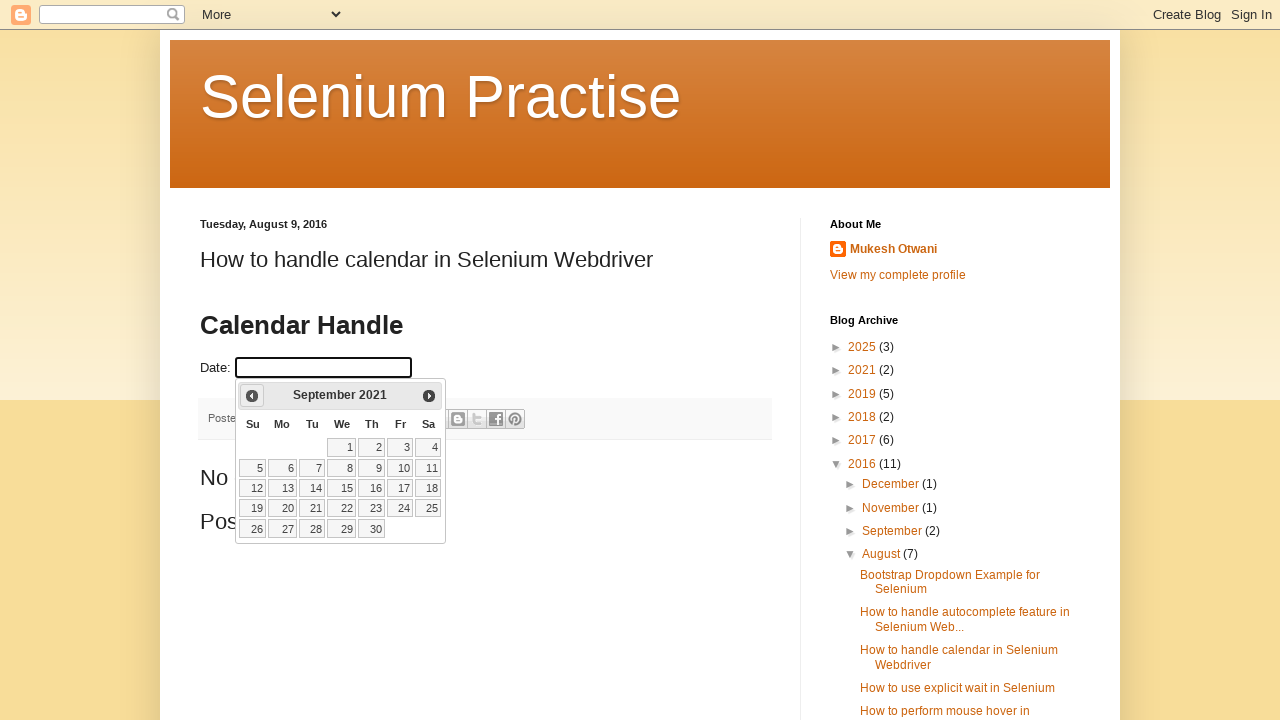

Clicked previous month button to navigate towards December 2012 (currently at September 2021) at (252, 396) on xpath=//a[@data-handler='prev']/span
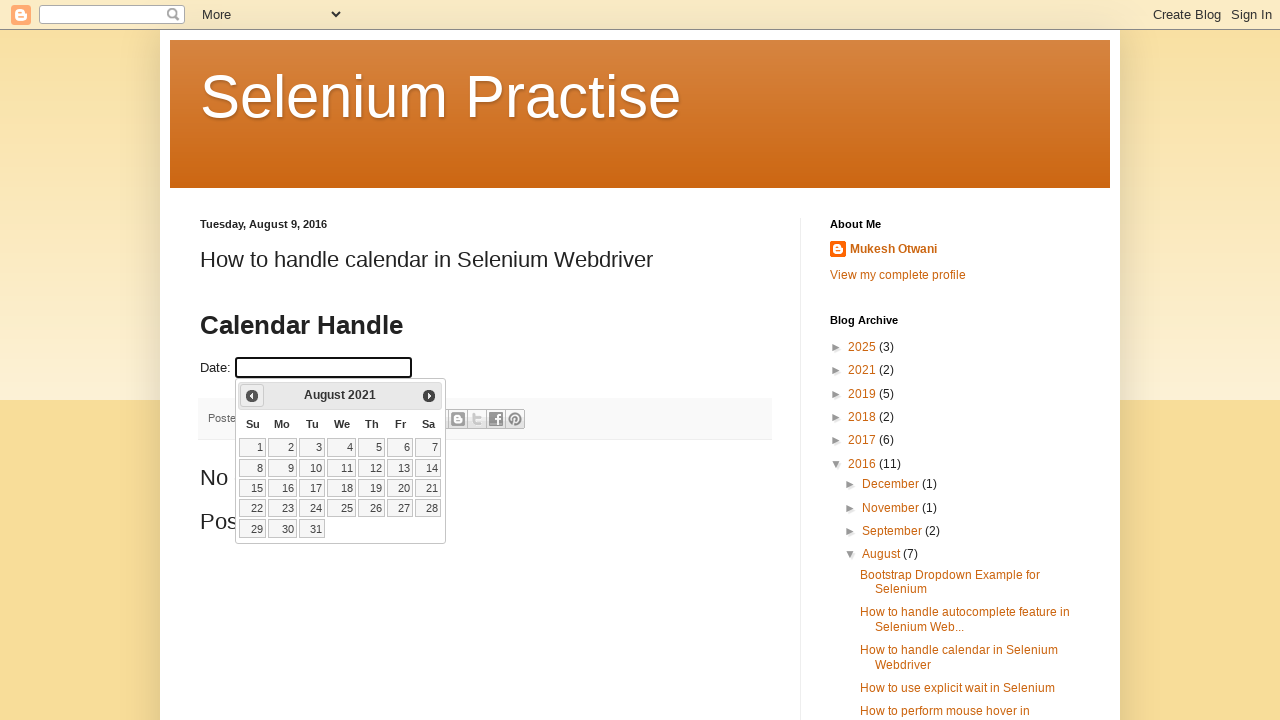

Waited for calendar to update after navigation
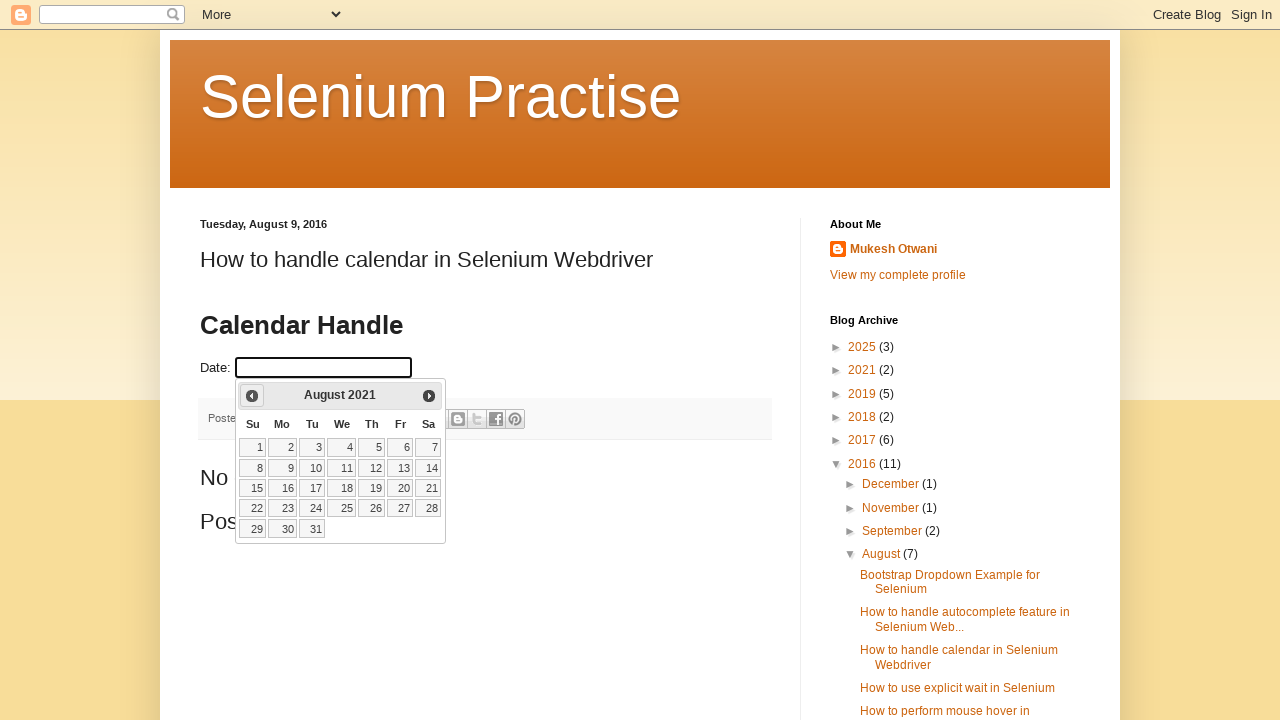

Clicked previous month button to navigate towards December 2012 (currently at August 2021) at (252, 396) on xpath=//a[@data-handler='prev']/span
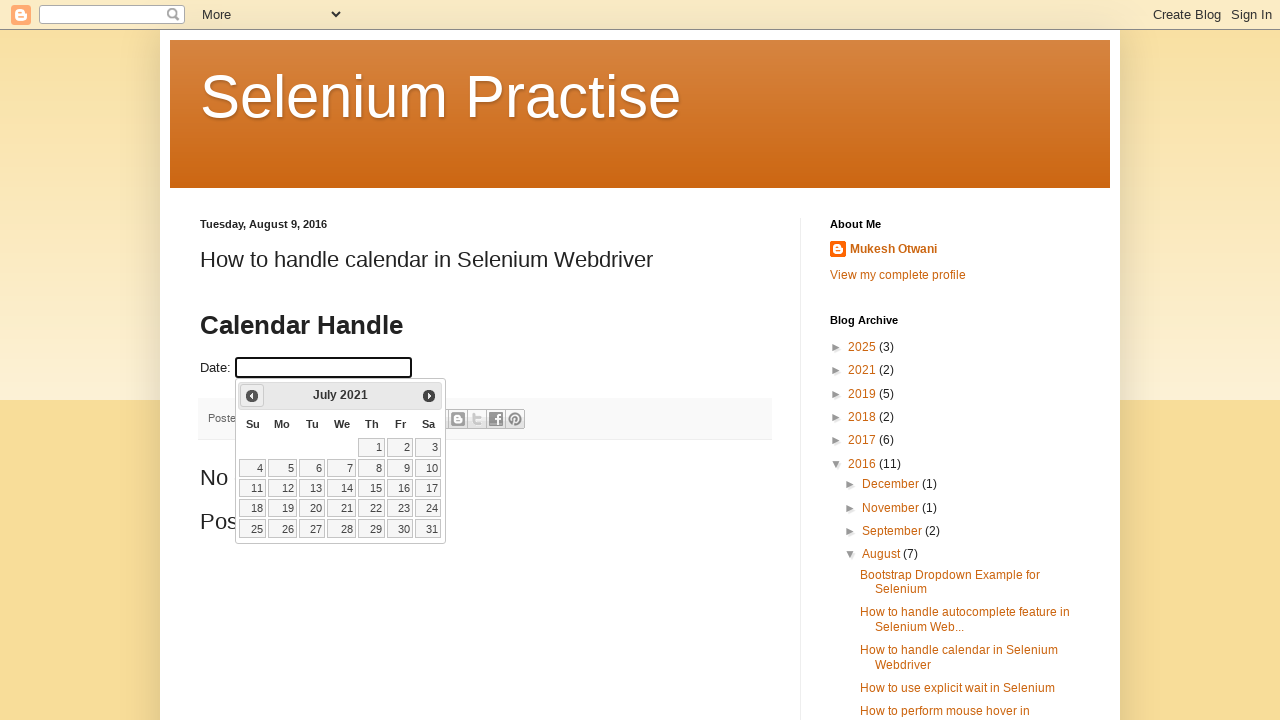

Waited for calendar to update after navigation
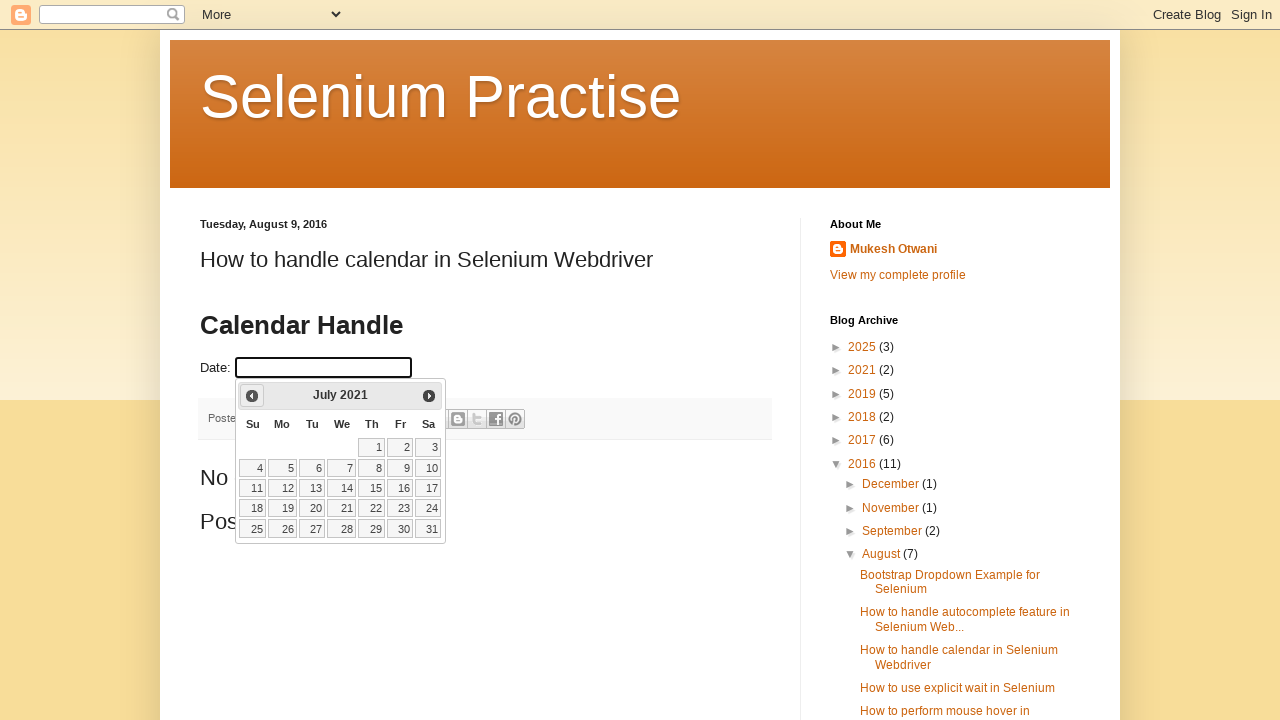

Clicked previous month button to navigate towards December 2012 (currently at July 2021) at (252, 396) on xpath=//a[@data-handler='prev']/span
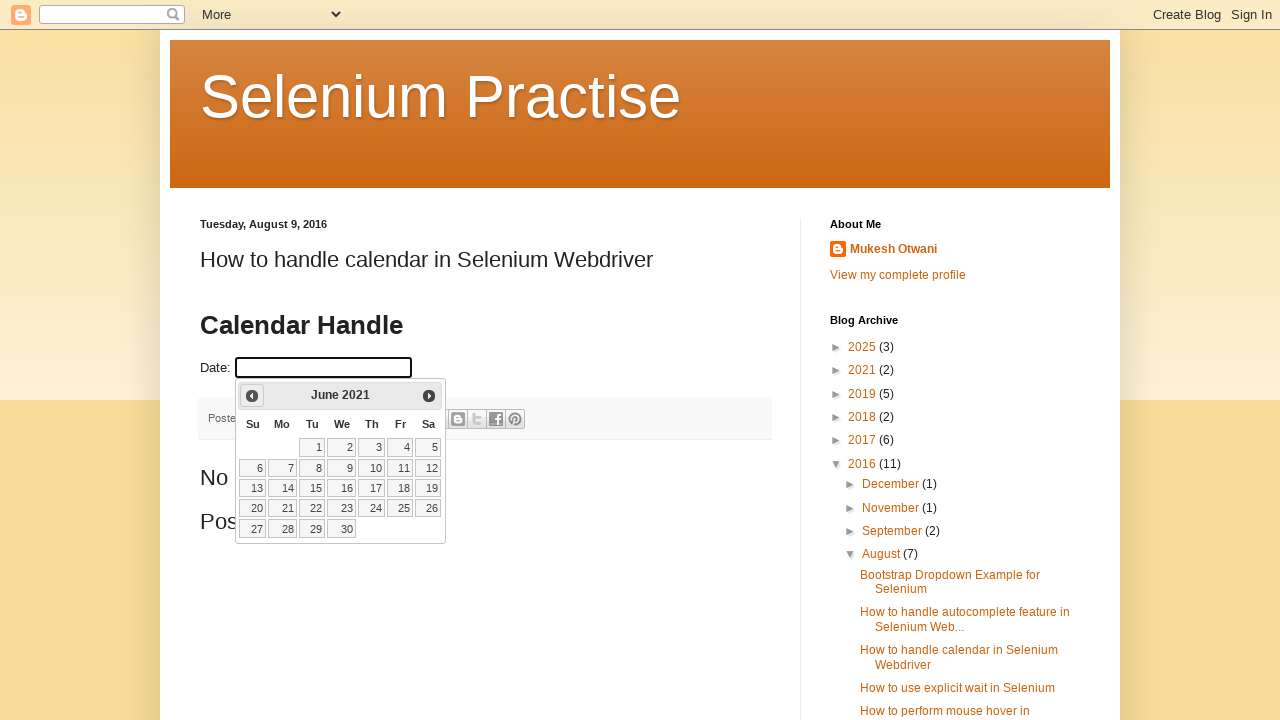

Waited for calendar to update after navigation
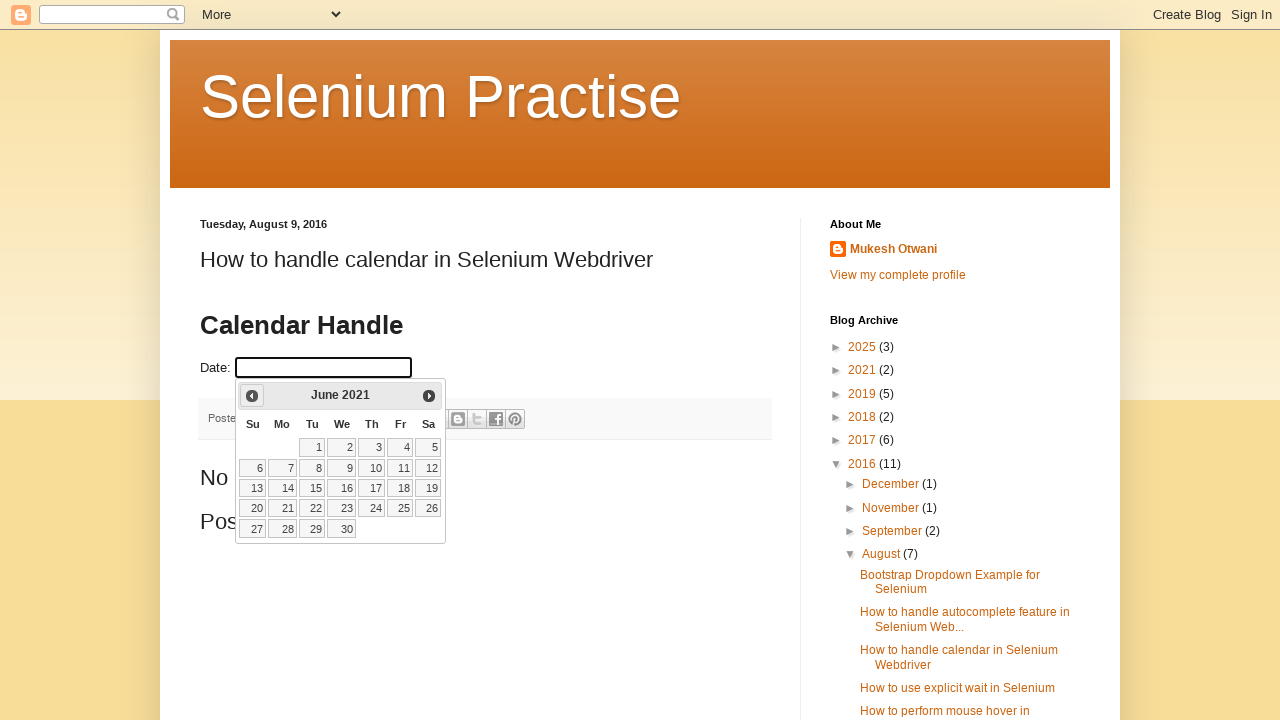

Clicked previous month button to navigate towards December 2012 (currently at June 2021) at (252, 396) on xpath=//a[@data-handler='prev']/span
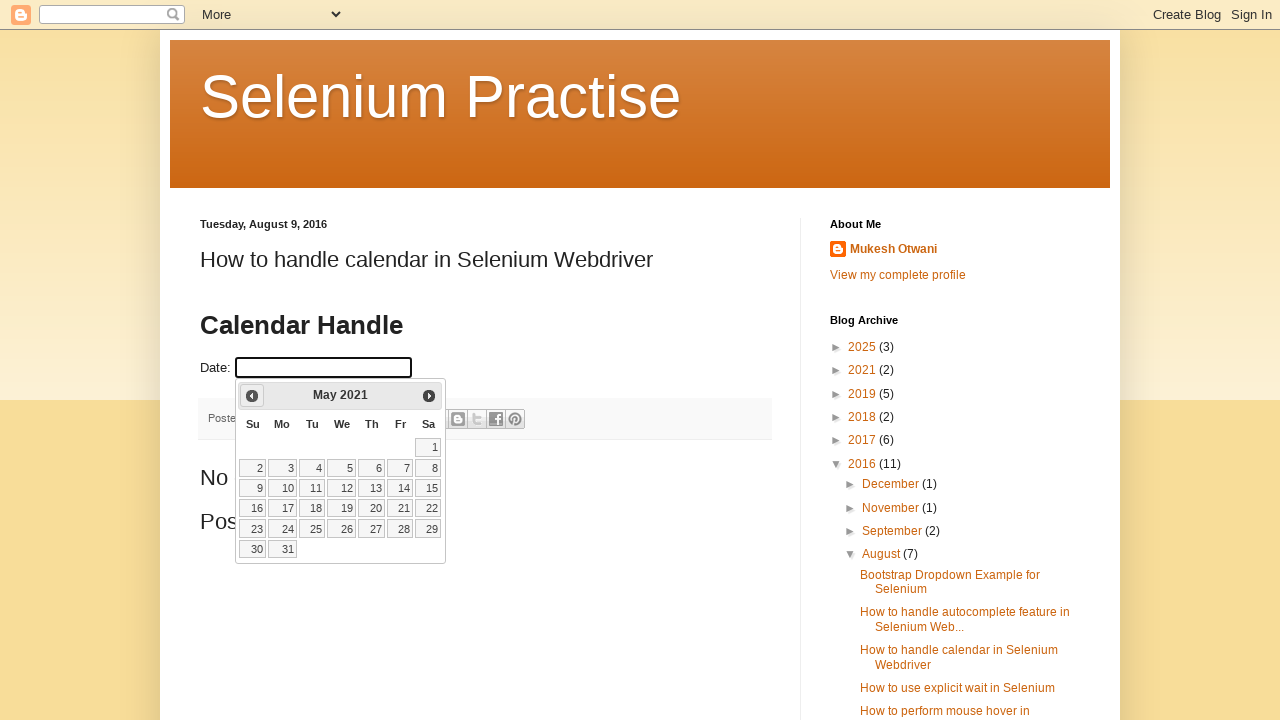

Waited for calendar to update after navigation
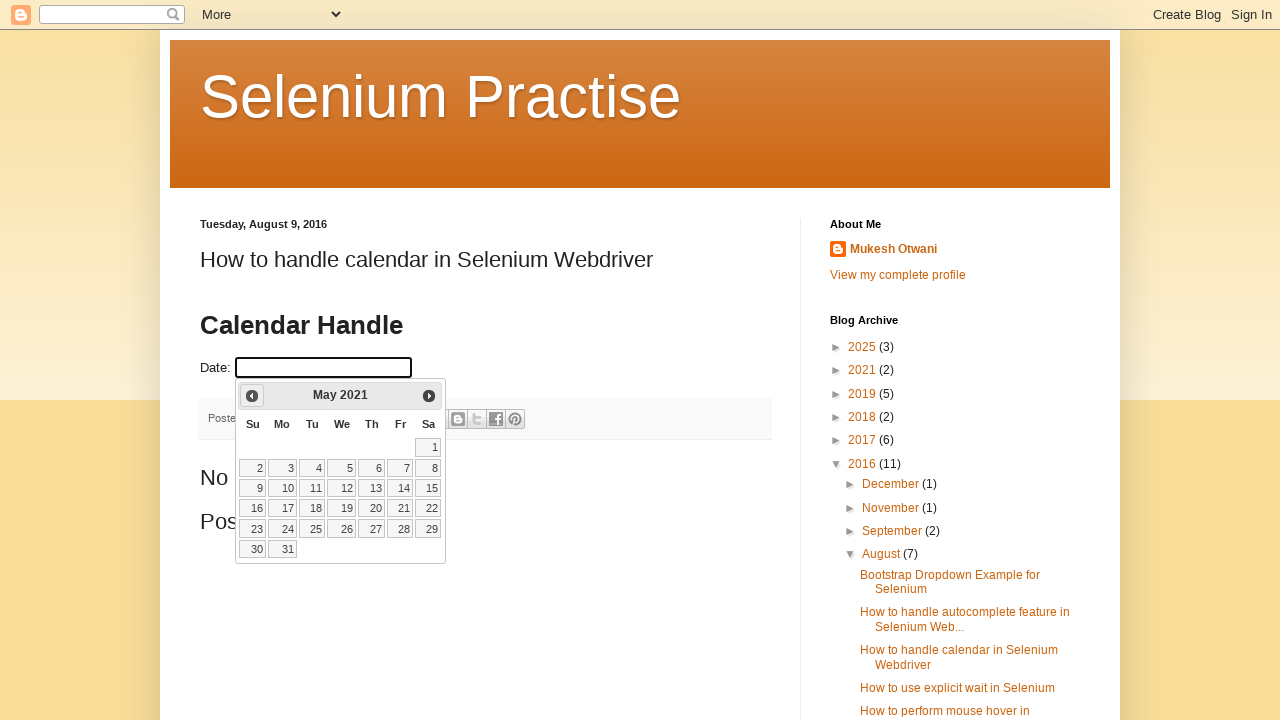

Clicked previous month button to navigate towards December 2012 (currently at May 2021) at (252, 396) on xpath=//a[@data-handler='prev']/span
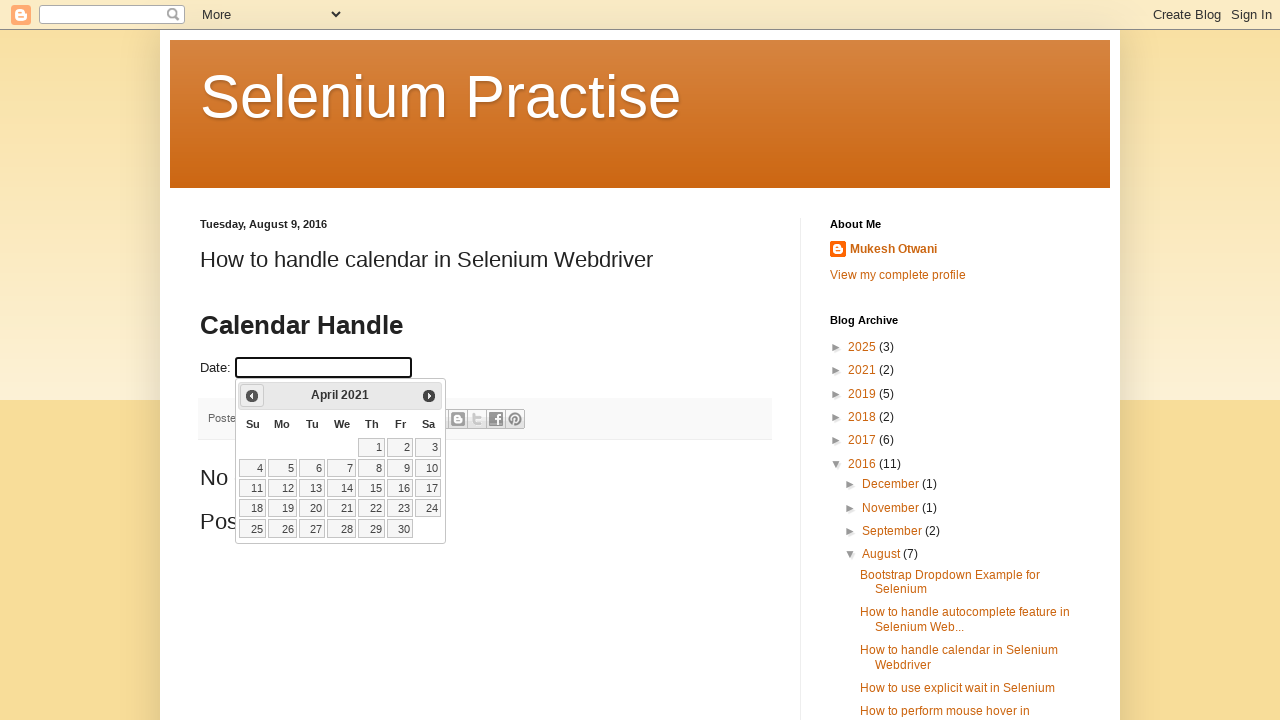

Waited for calendar to update after navigation
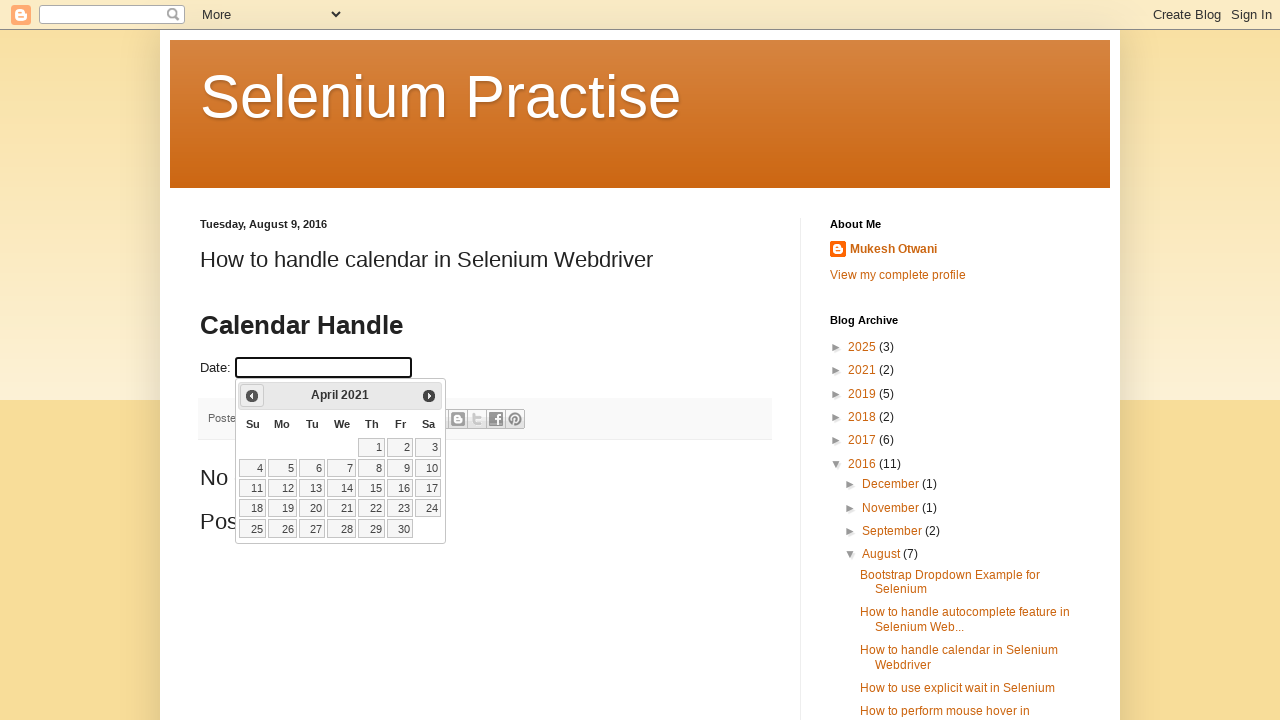

Clicked previous month button to navigate towards December 2012 (currently at April 2021) at (252, 396) on xpath=//a[@data-handler='prev']/span
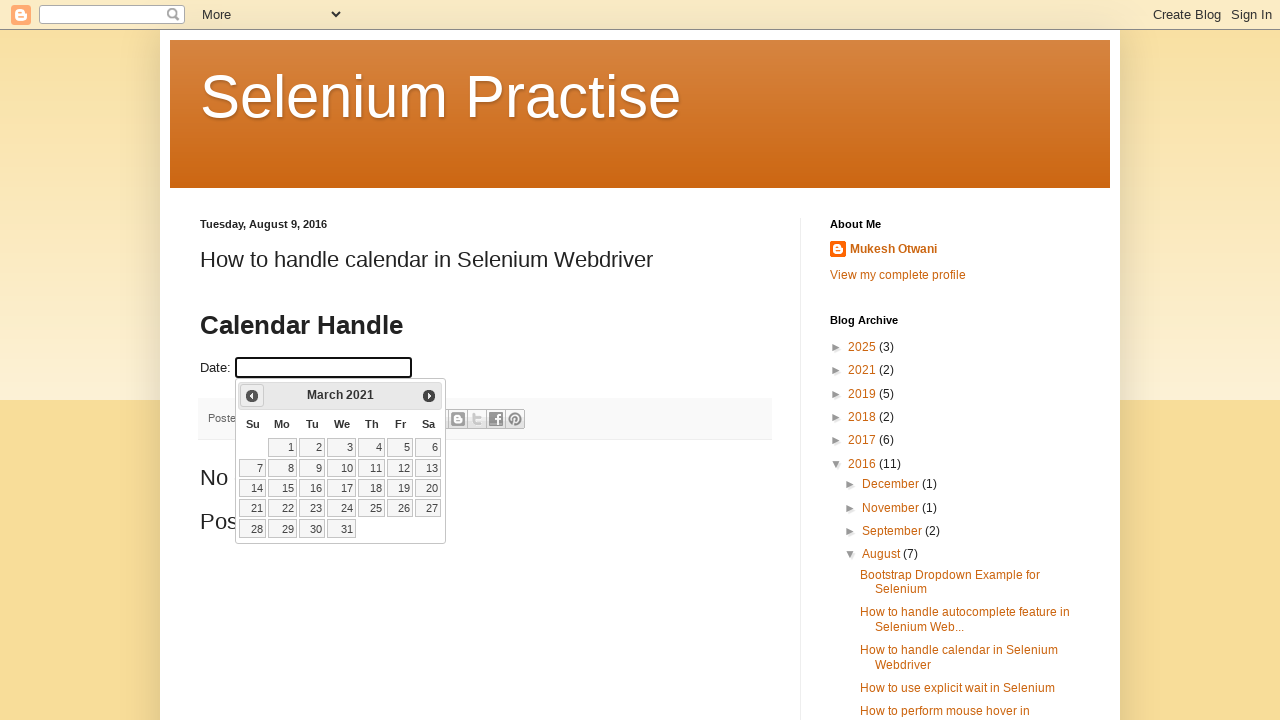

Waited for calendar to update after navigation
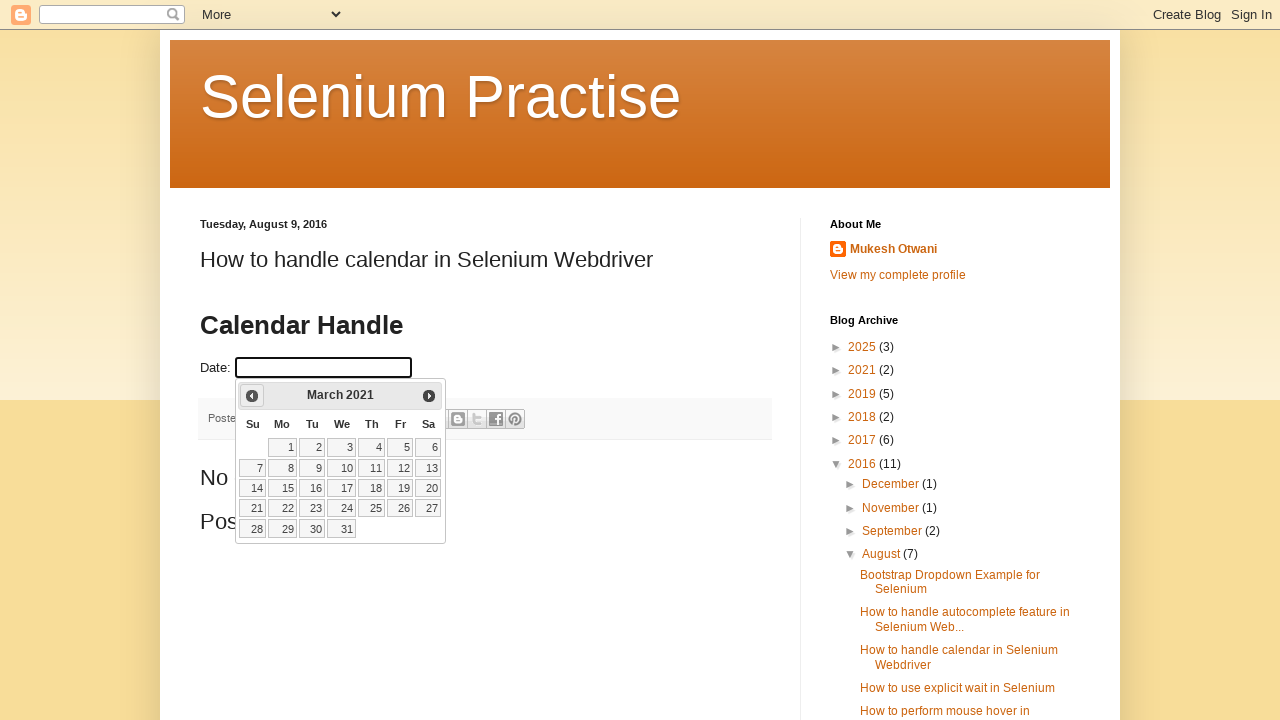

Clicked previous month button to navigate towards December 2012 (currently at March 2021) at (252, 396) on xpath=//a[@data-handler='prev']/span
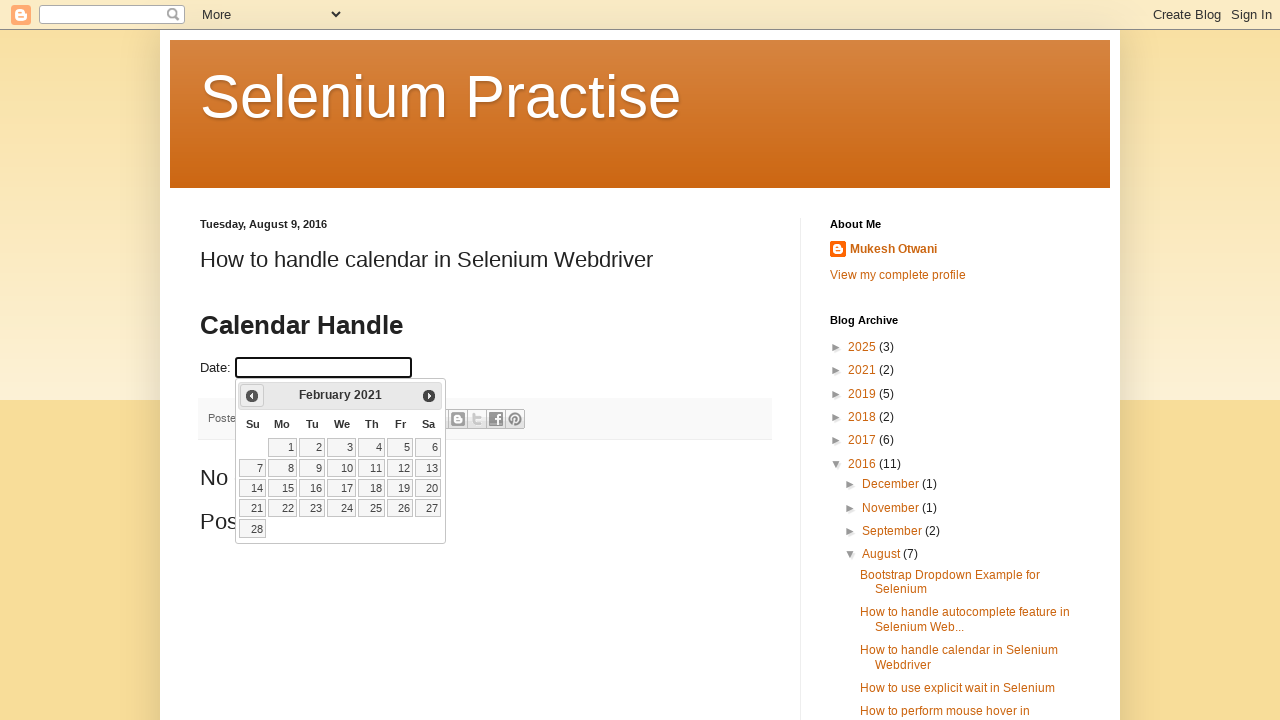

Waited for calendar to update after navigation
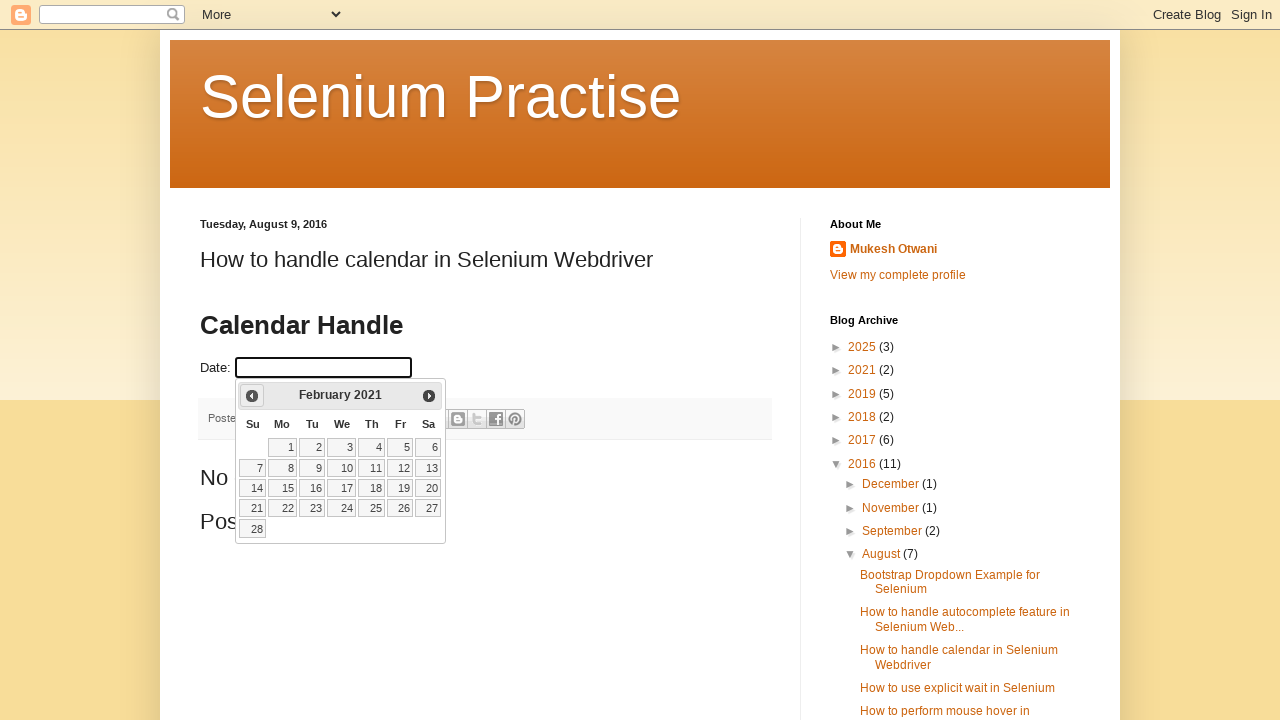

Clicked previous month button to navigate towards December 2012 (currently at February 2021) at (252, 396) on xpath=//a[@data-handler='prev']/span
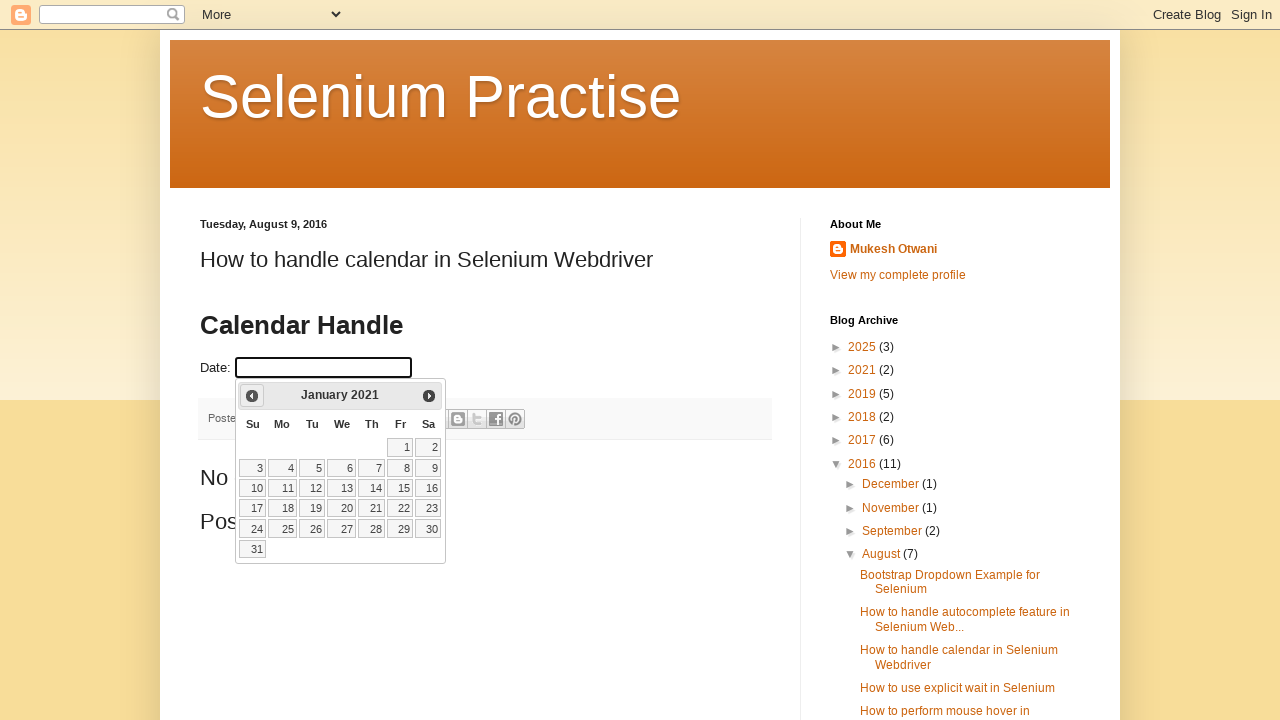

Waited for calendar to update after navigation
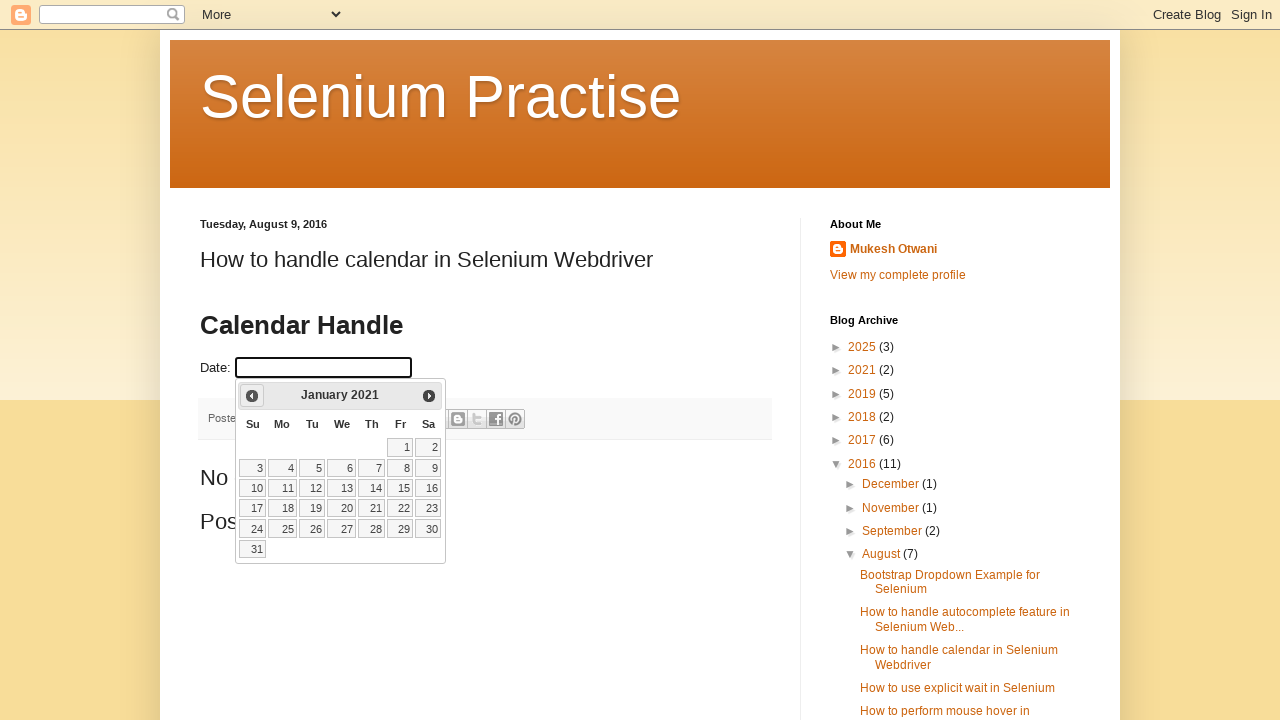

Clicked previous month button to navigate towards December 2012 (currently at January 2021) at (252, 396) on xpath=//a[@data-handler='prev']/span
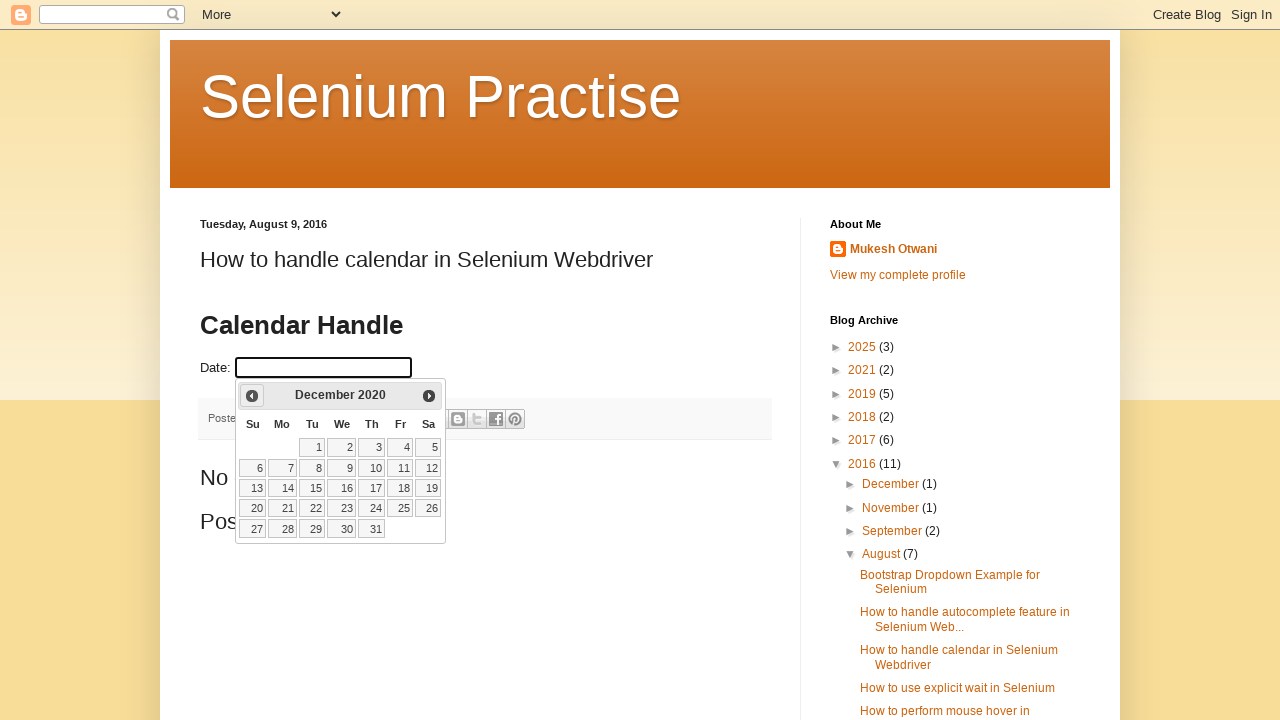

Waited for calendar to update after navigation
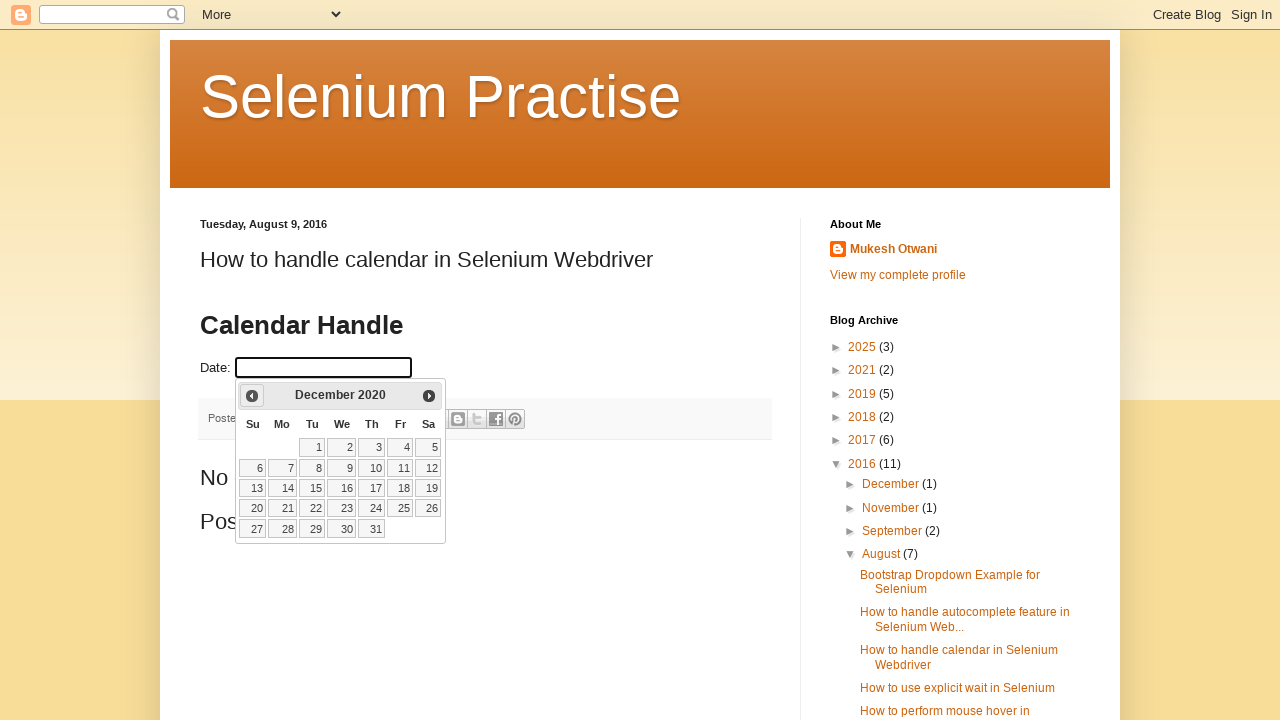

Clicked previous month button to navigate towards December 2012 (currently at December 2020) at (252, 396) on xpath=//a[@data-handler='prev']/span
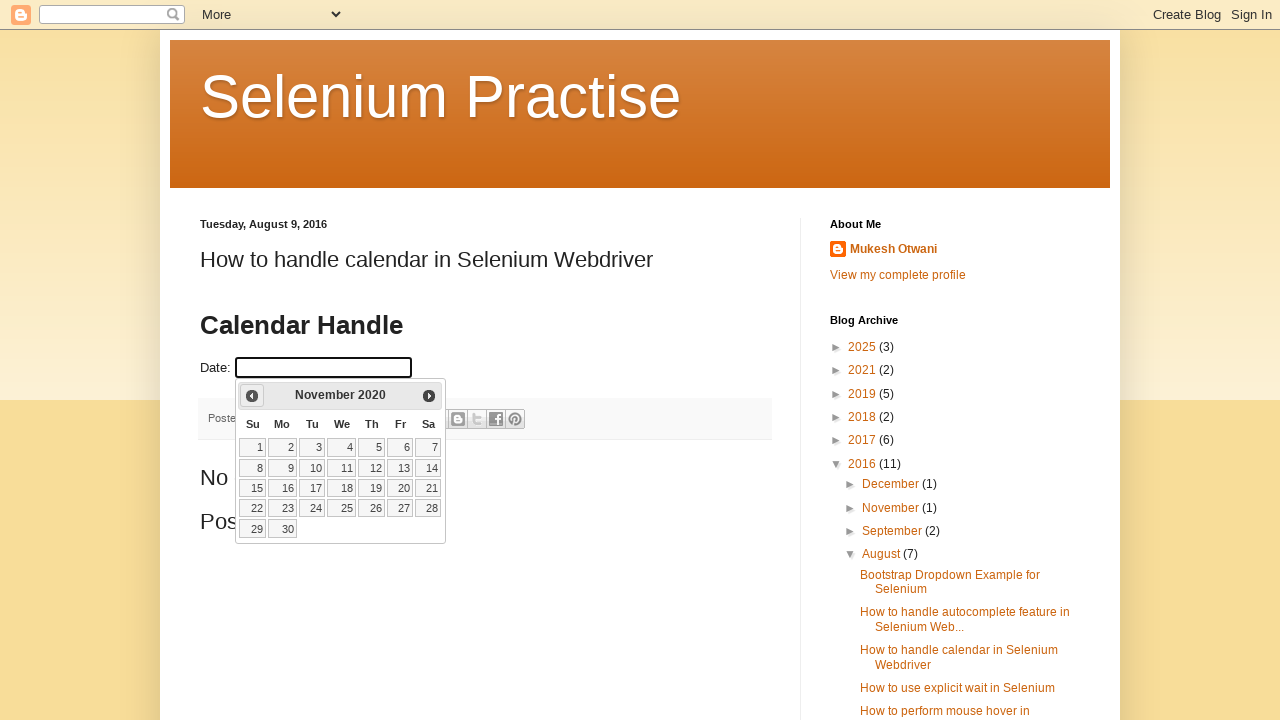

Waited for calendar to update after navigation
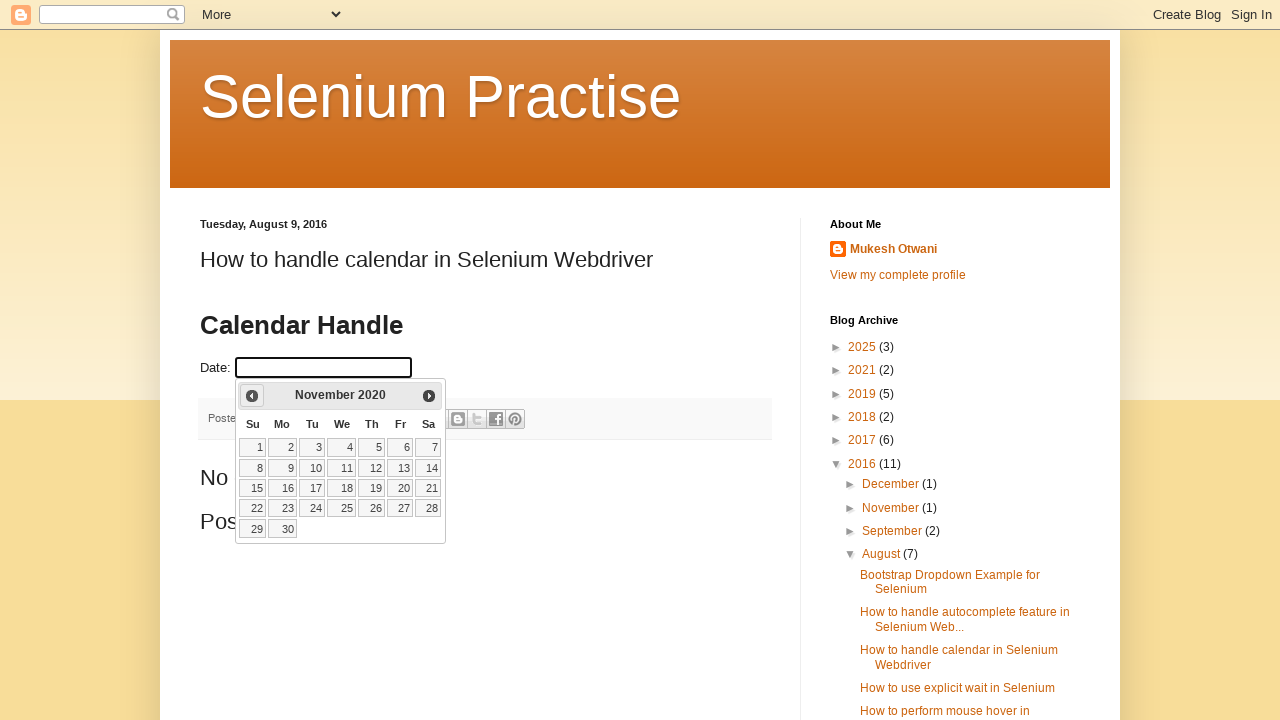

Clicked previous month button to navigate towards December 2012 (currently at November 2020) at (252, 396) on xpath=//a[@data-handler='prev']/span
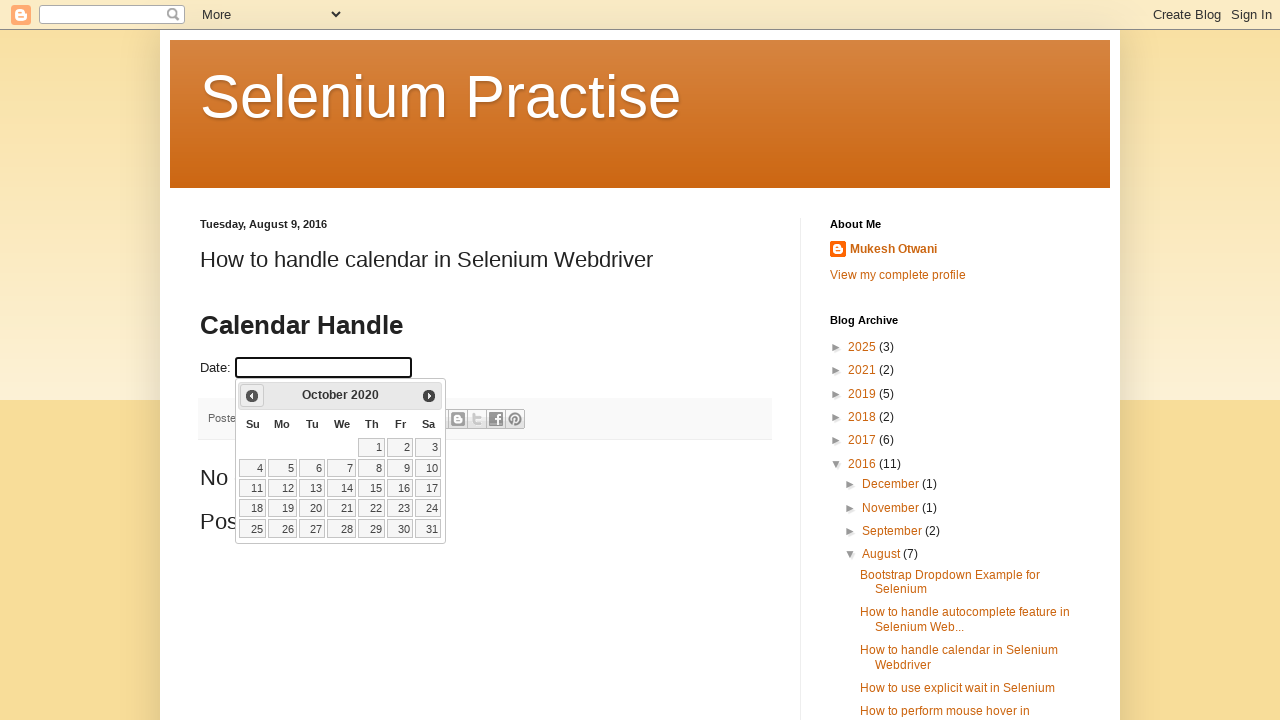

Waited for calendar to update after navigation
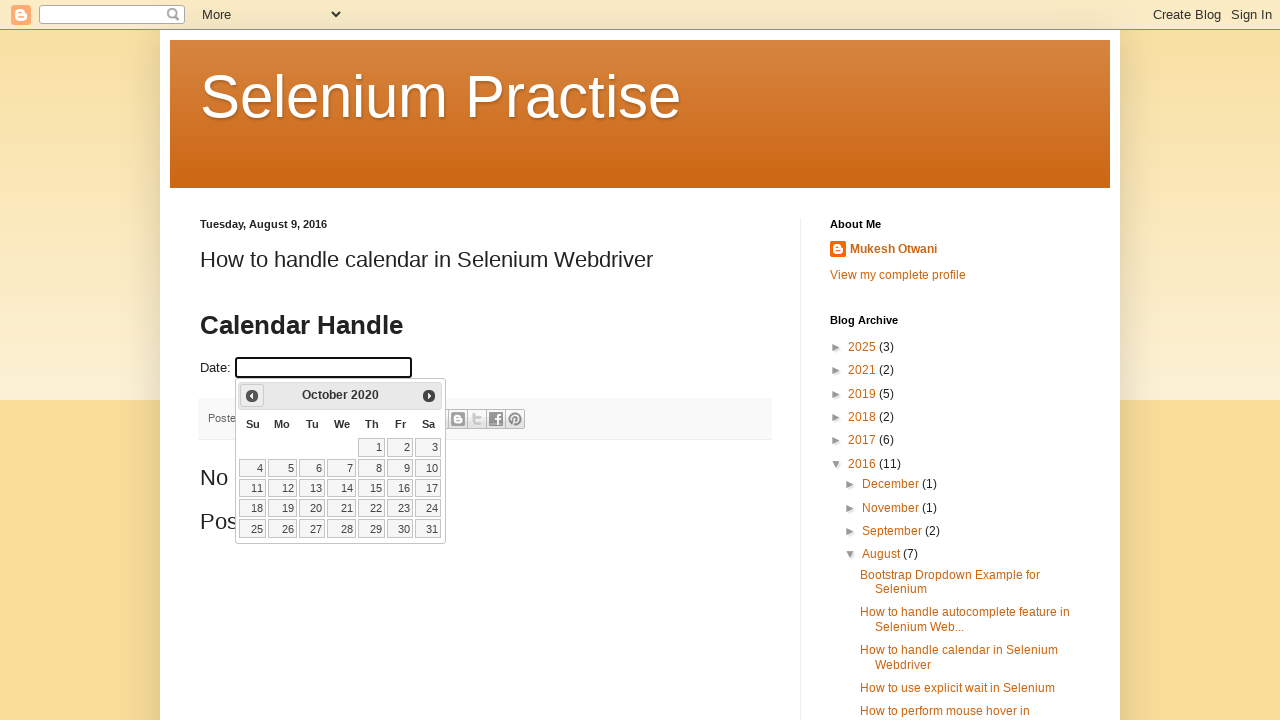

Clicked previous month button to navigate towards December 2012 (currently at October 2020) at (252, 396) on xpath=//a[@data-handler='prev']/span
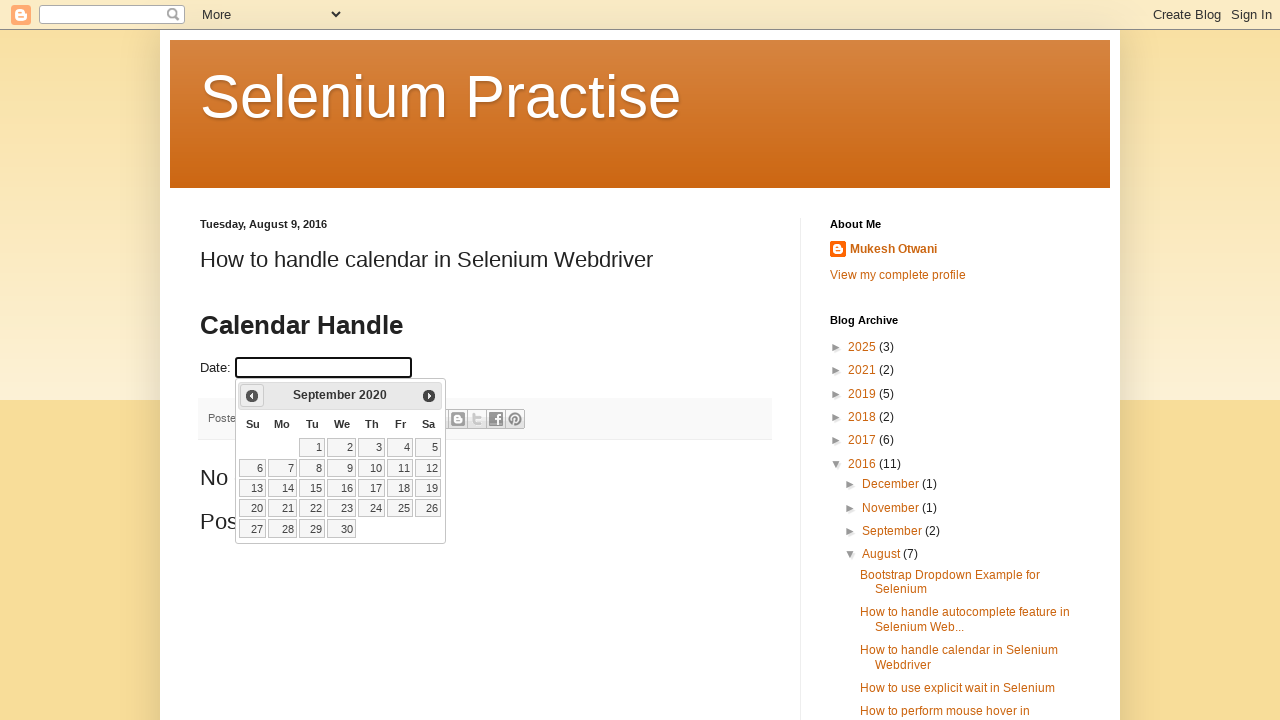

Waited for calendar to update after navigation
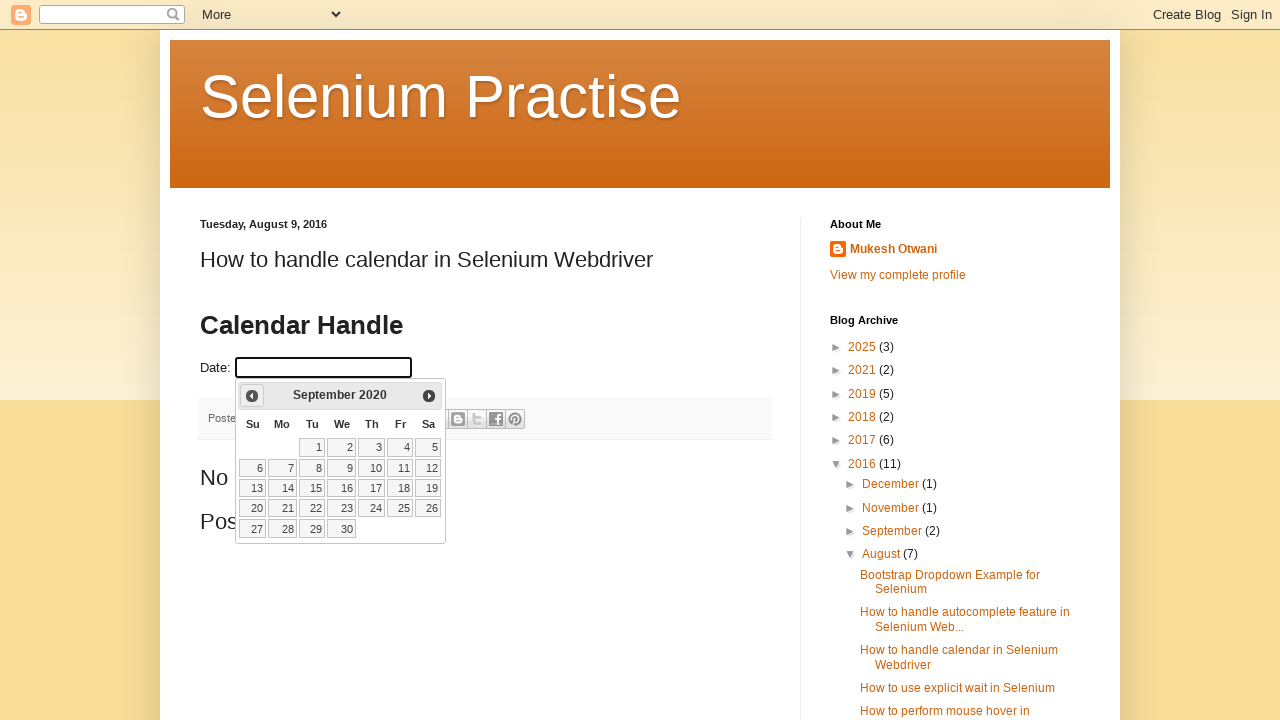

Clicked previous month button to navigate towards December 2012 (currently at September 2020) at (252, 396) on xpath=//a[@data-handler='prev']/span
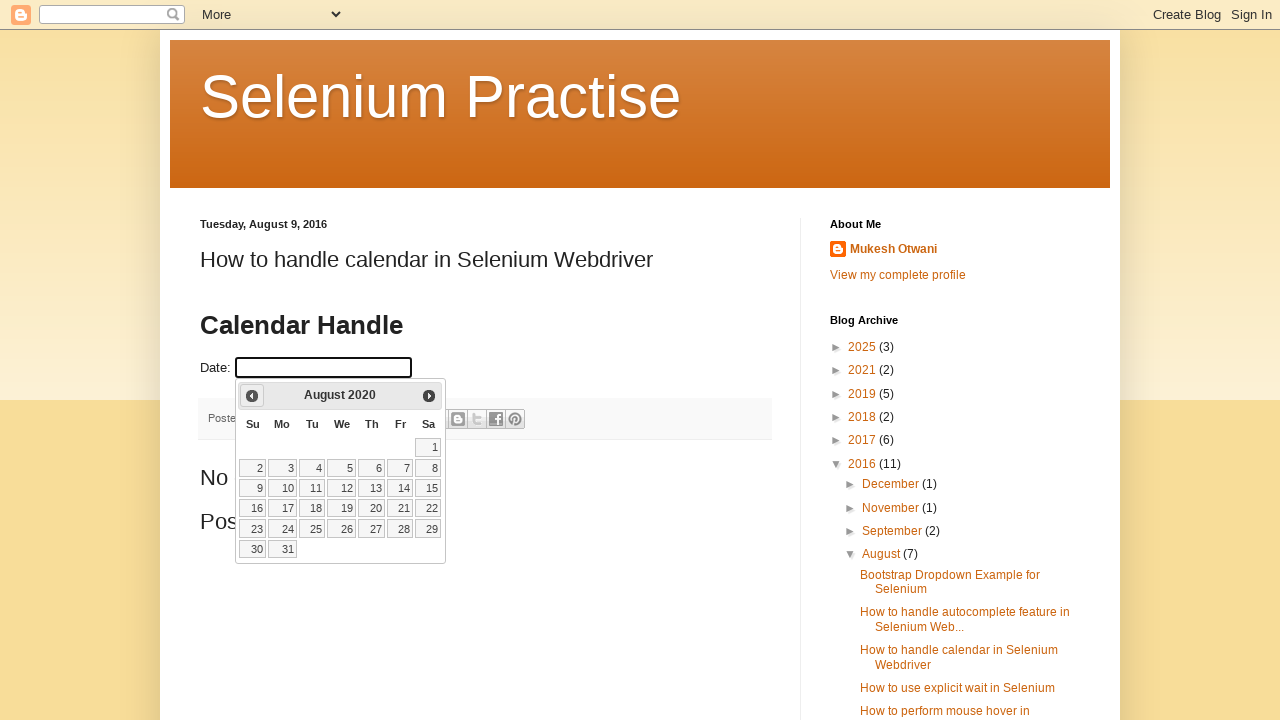

Waited for calendar to update after navigation
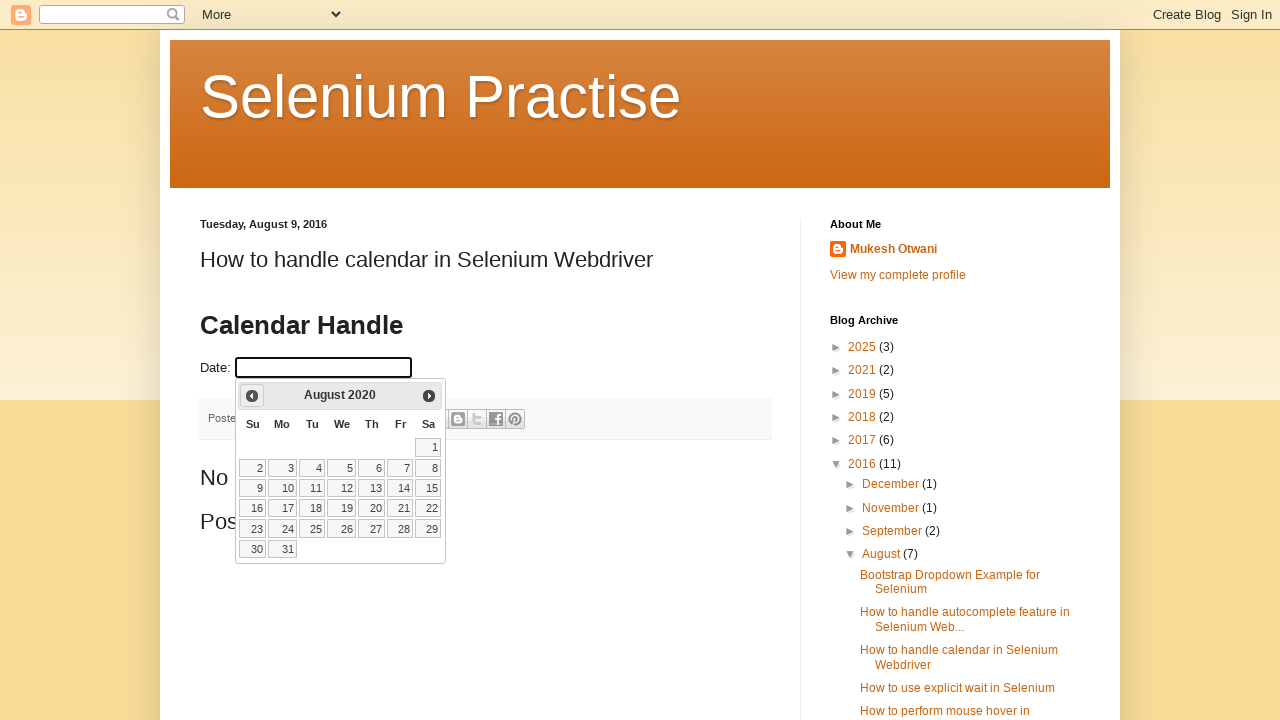

Clicked previous month button to navigate towards December 2012 (currently at August 2020) at (252, 396) on xpath=//a[@data-handler='prev']/span
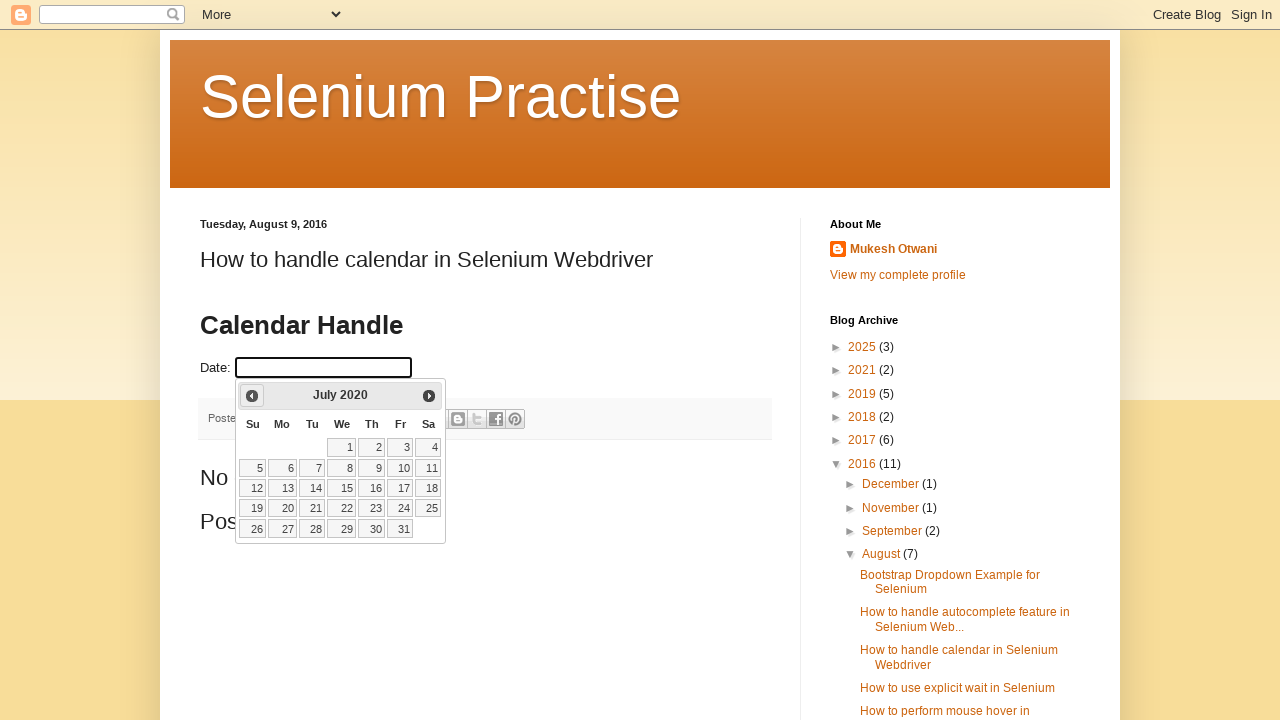

Waited for calendar to update after navigation
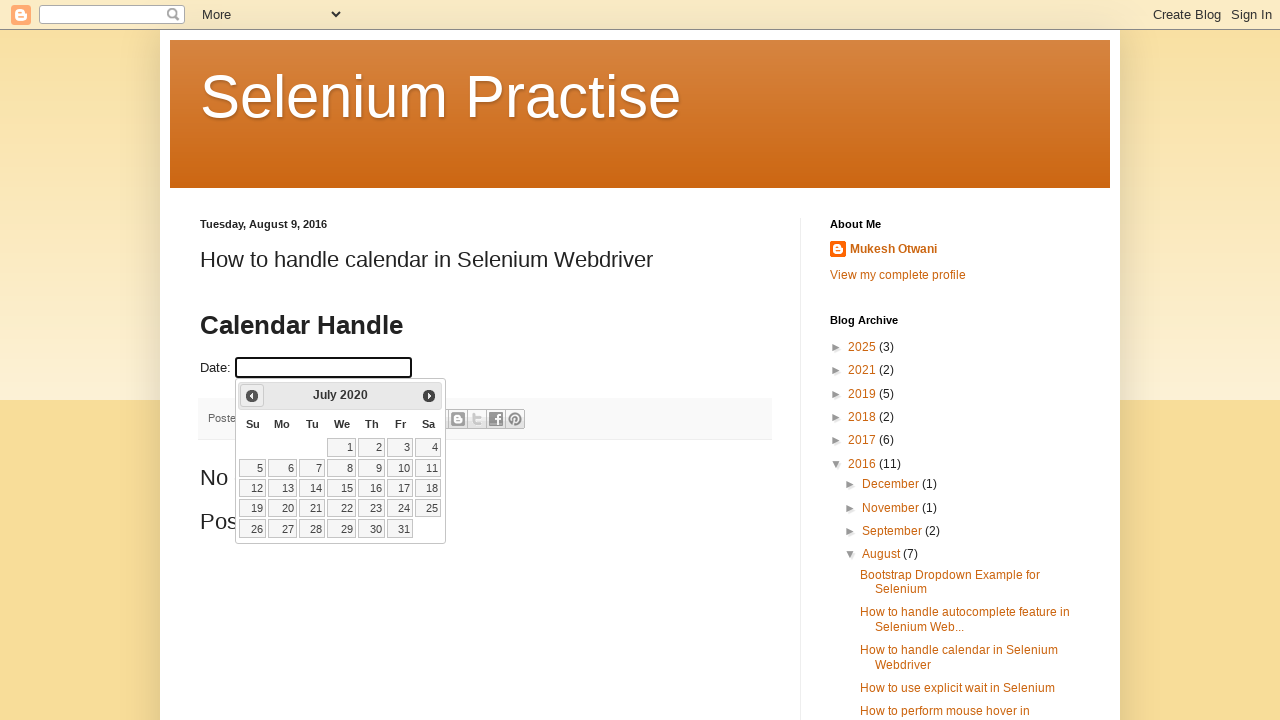

Clicked previous month button to navigate towards December 2012 (currently at July 2020) at (252, 396) on xpath=//a[@data-handler='prev']/span
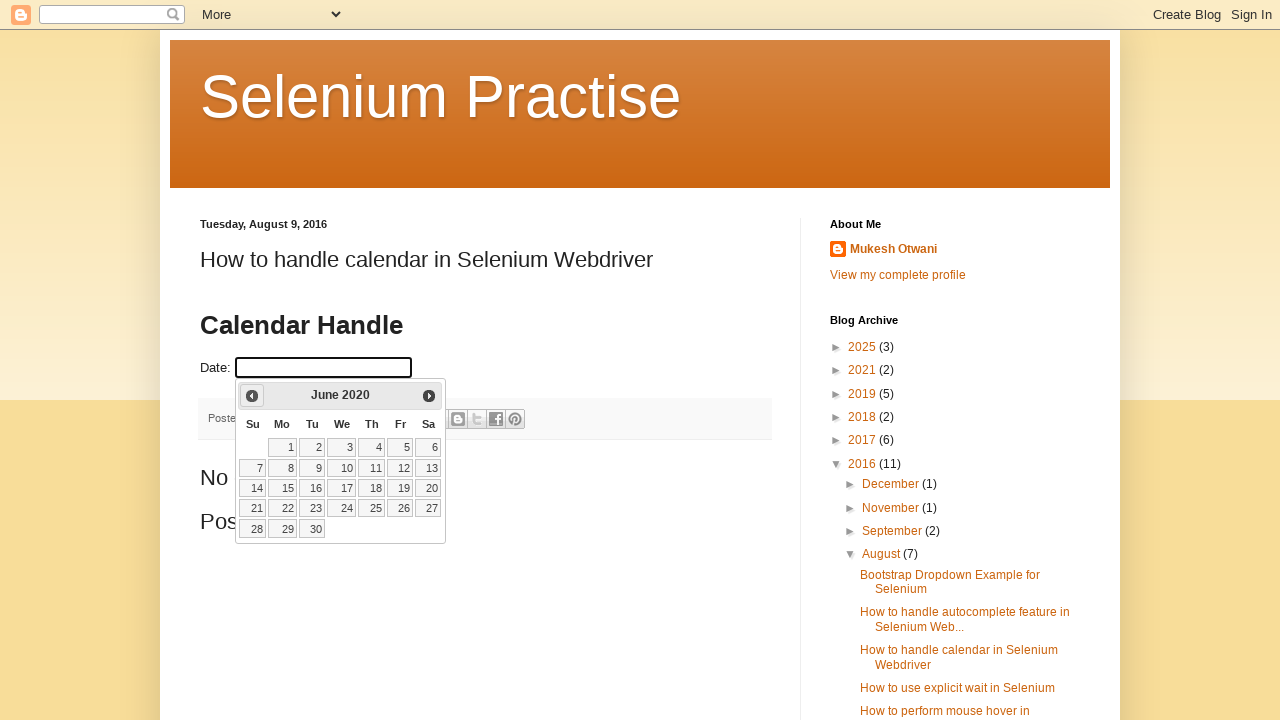

Waited for calendar to update after navigation
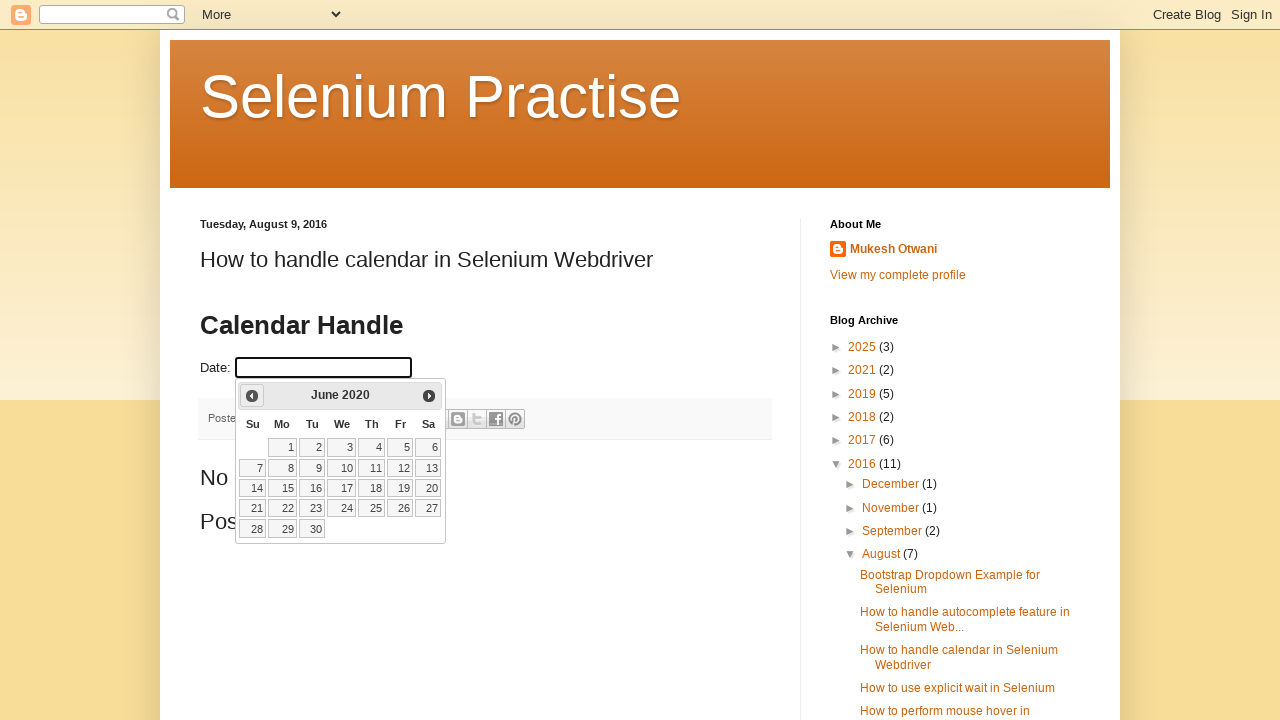

Clicked previous month button to navigate towards December 2012 (currently at June 2020) at (252, 396) on xpath=//a[@data-handler='prev']/span
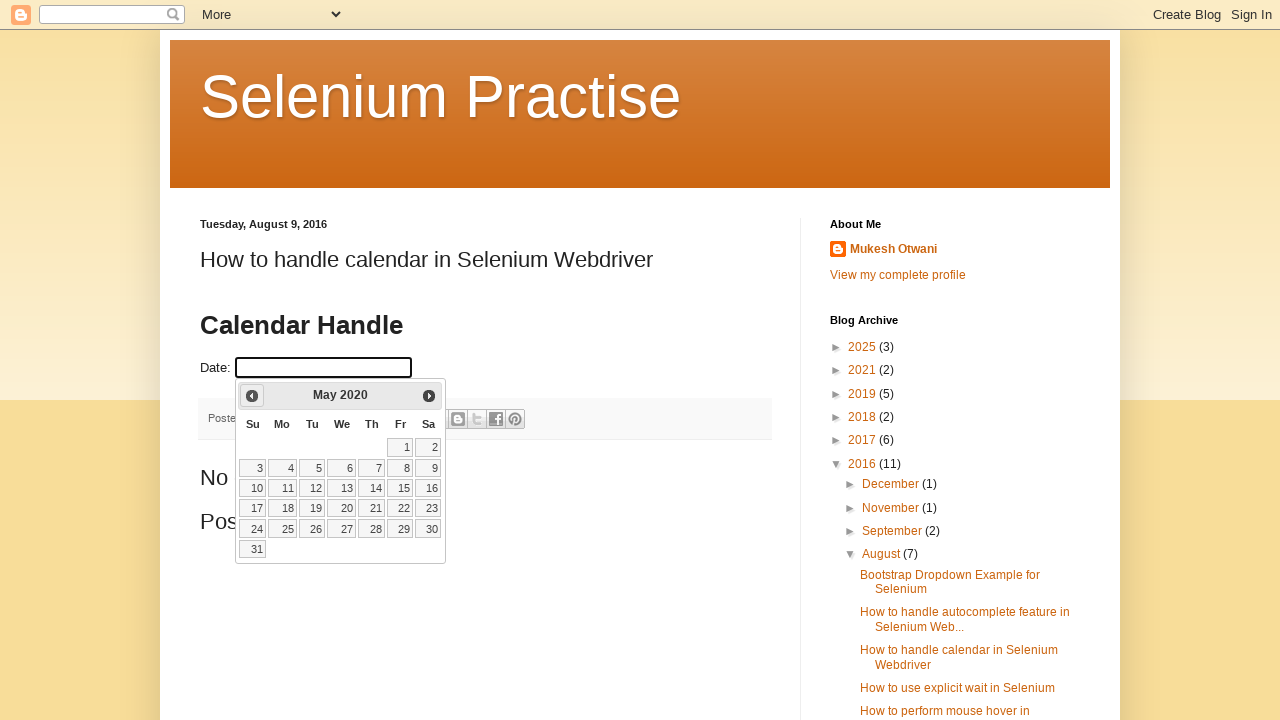

Waited for calendar to update after navigation
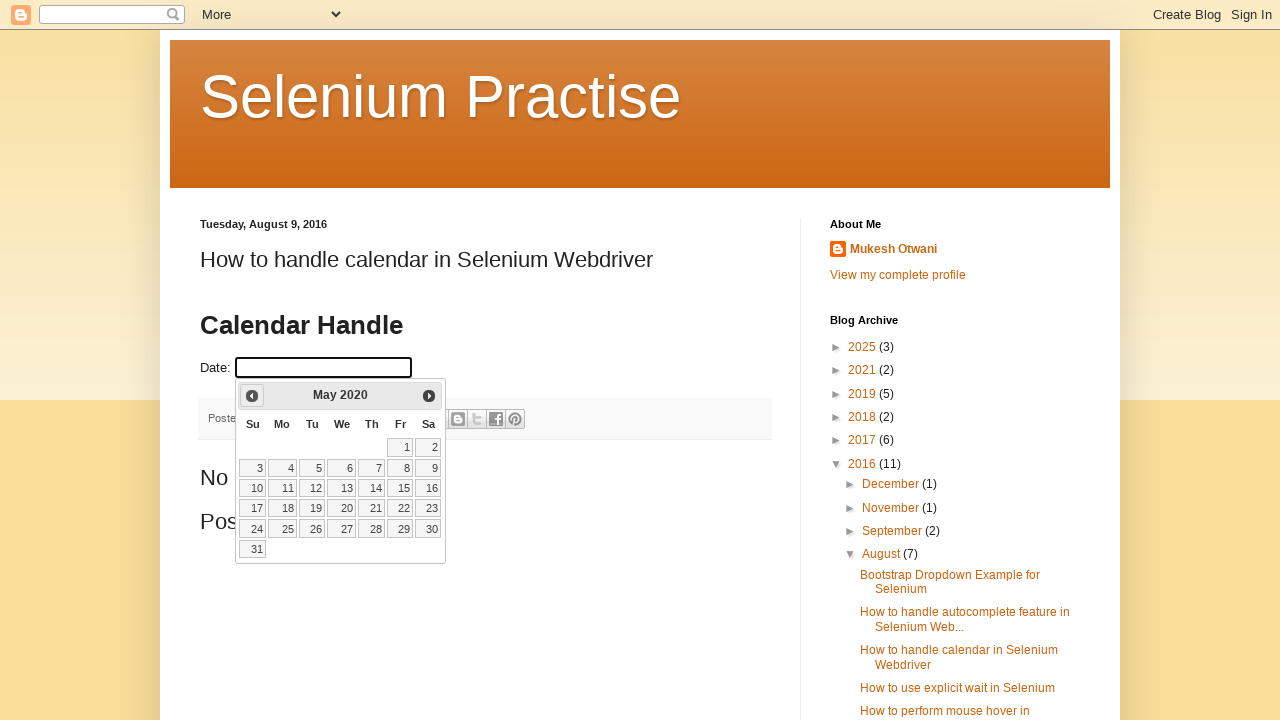

Clicked previous month button to navigate towards December 2012 (currently at May 2020) at (252, 396) on xpath=//a[@data-handler='prev']/span
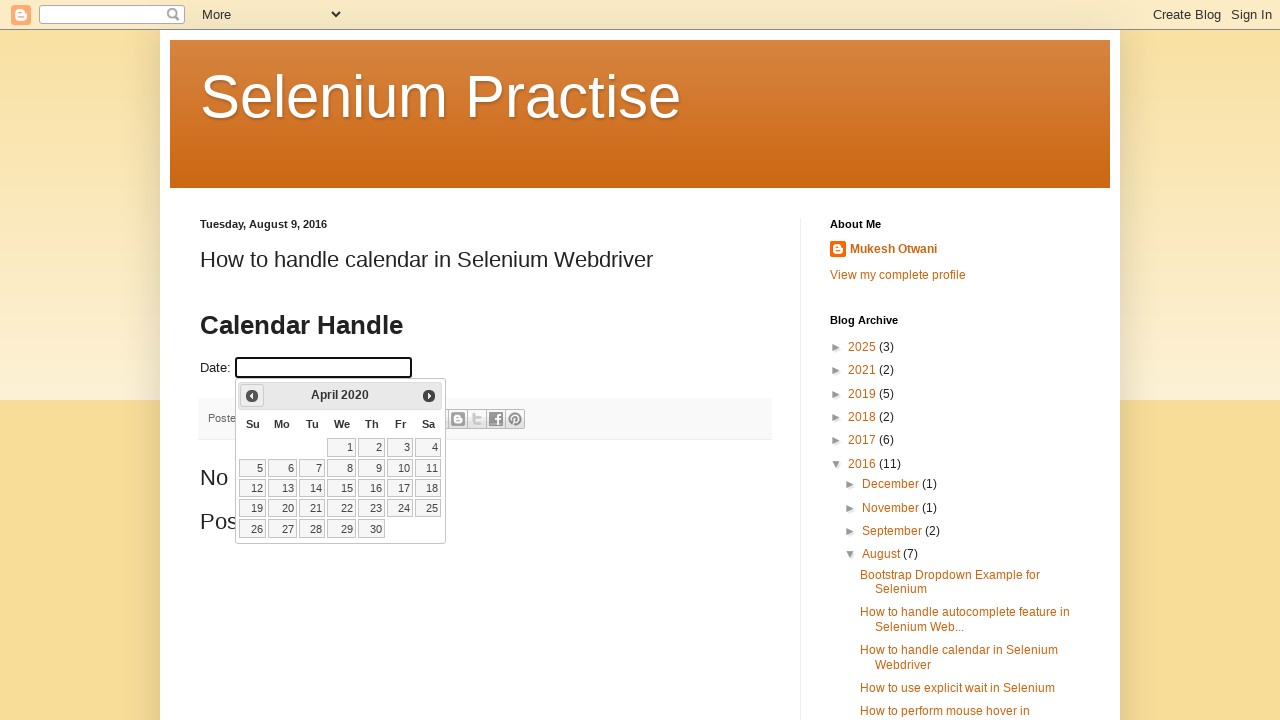

Waited for calendar to update after navigation
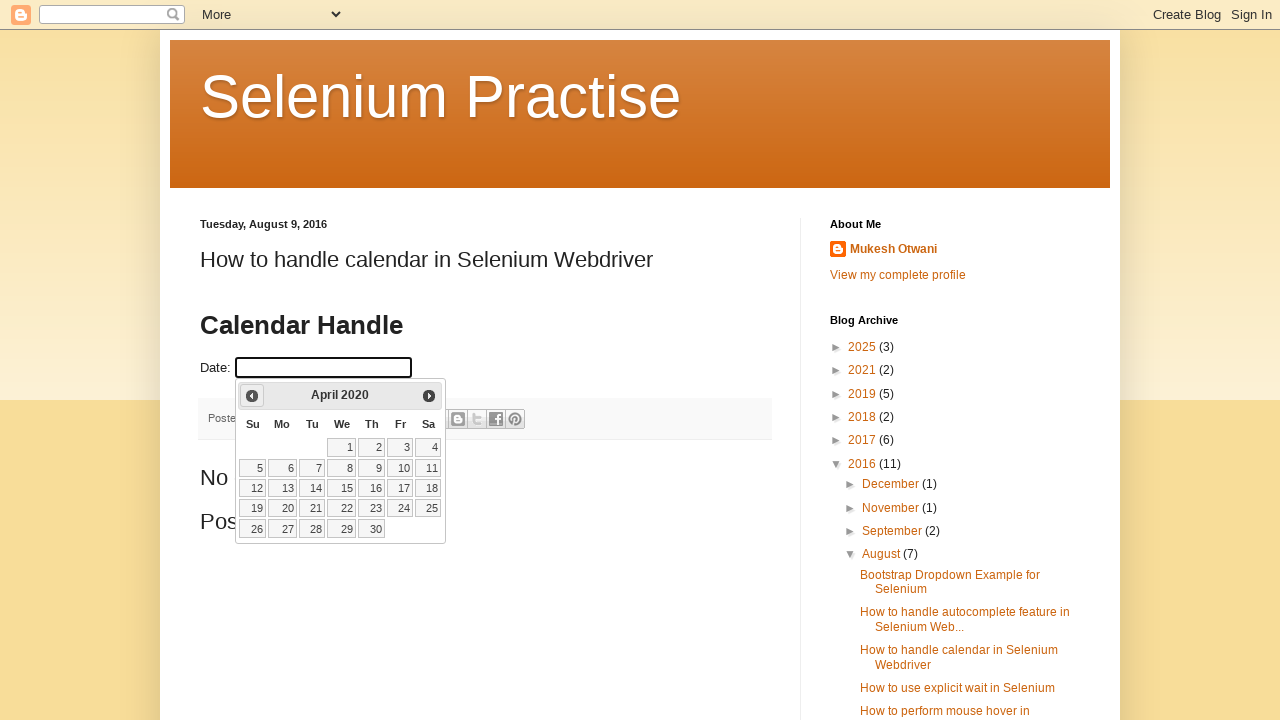

Clicked previous month button to navigate towards December 2012 (currently at April 2020) at (252, 396) on xpath=//a[@data-handler='prev']/span
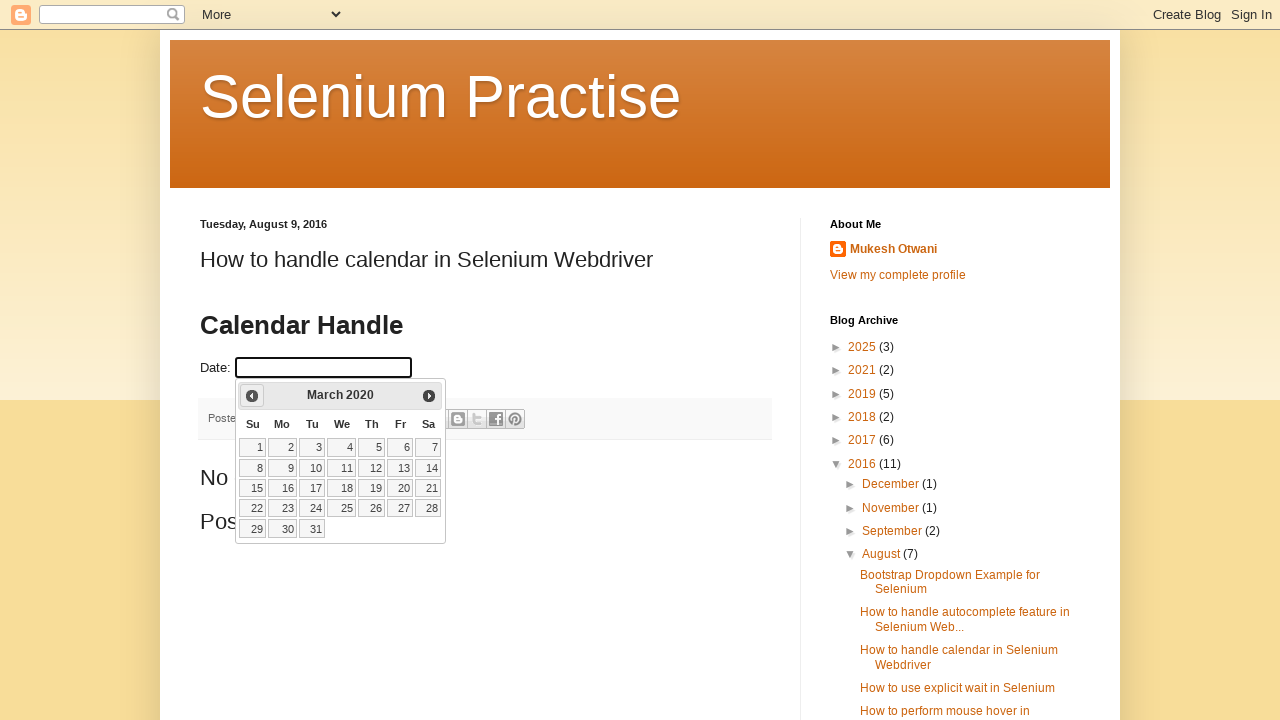

Waited for calendar to update after navigation
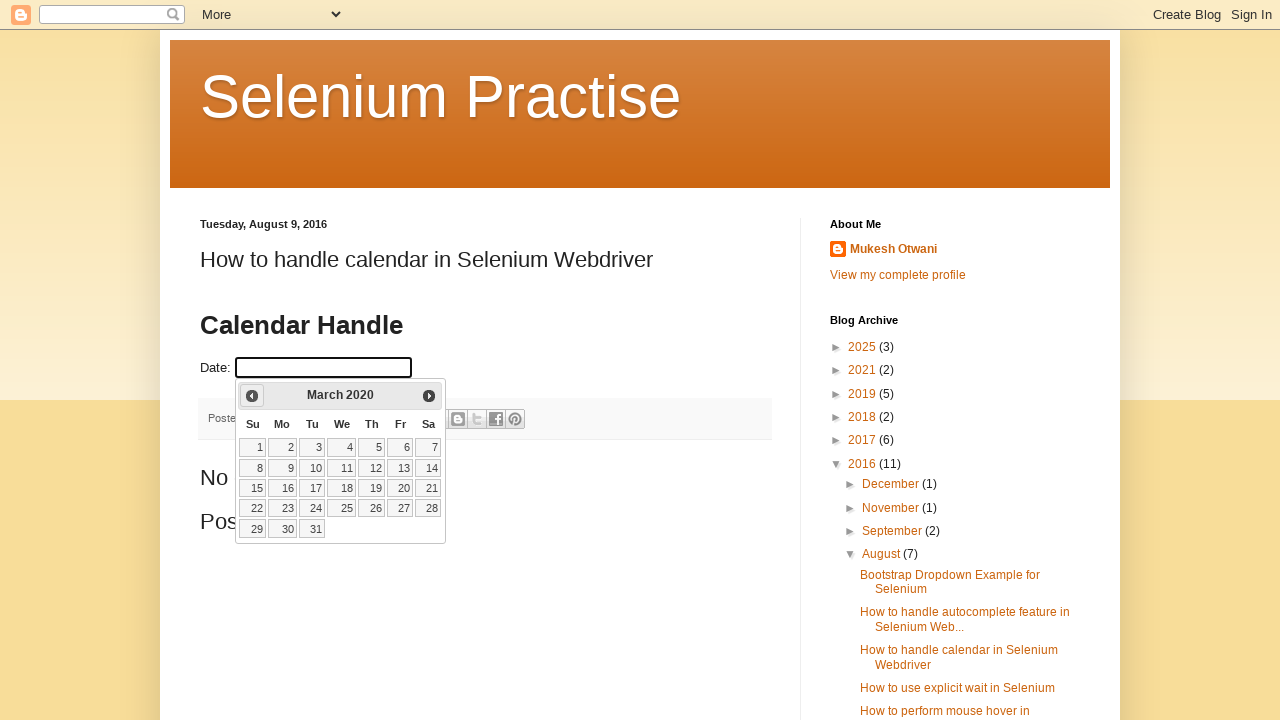

Clicked previous month button to navigate towards December 2012 (currently at March 2020) at (252, 396) on xpath=//a[@data-handler='prev']/span
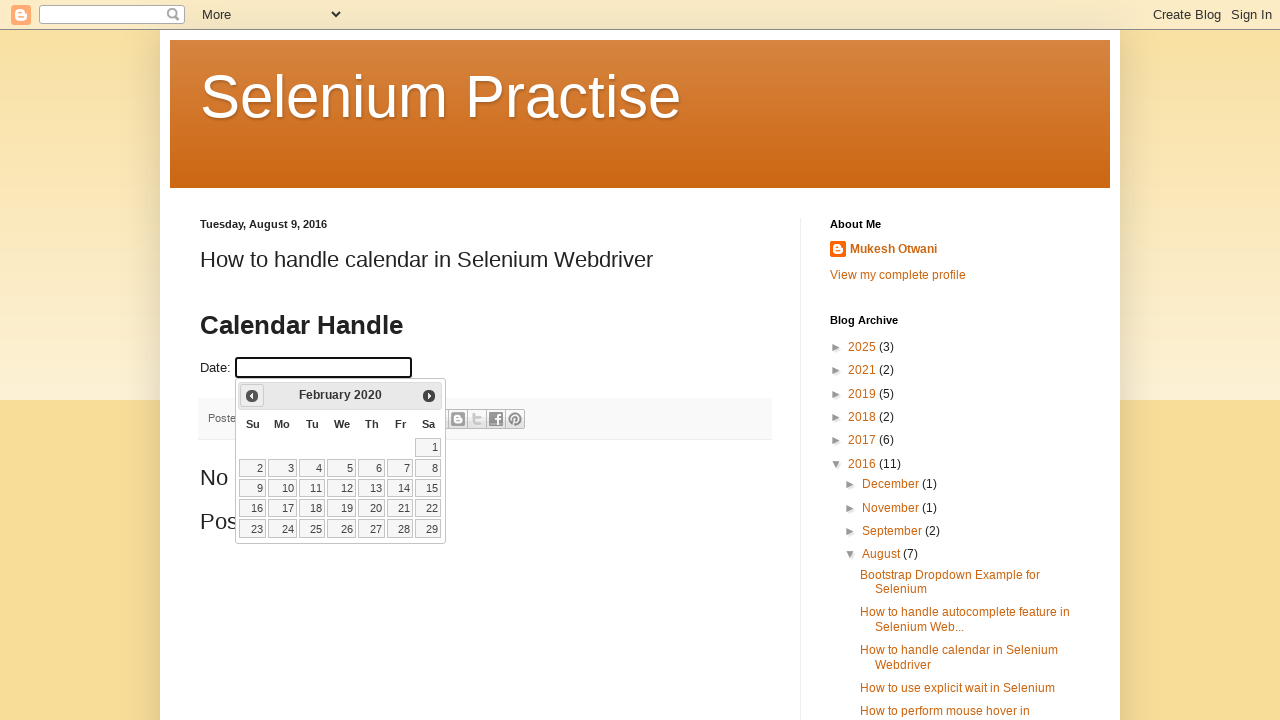

Waited for calendar to update after navigation
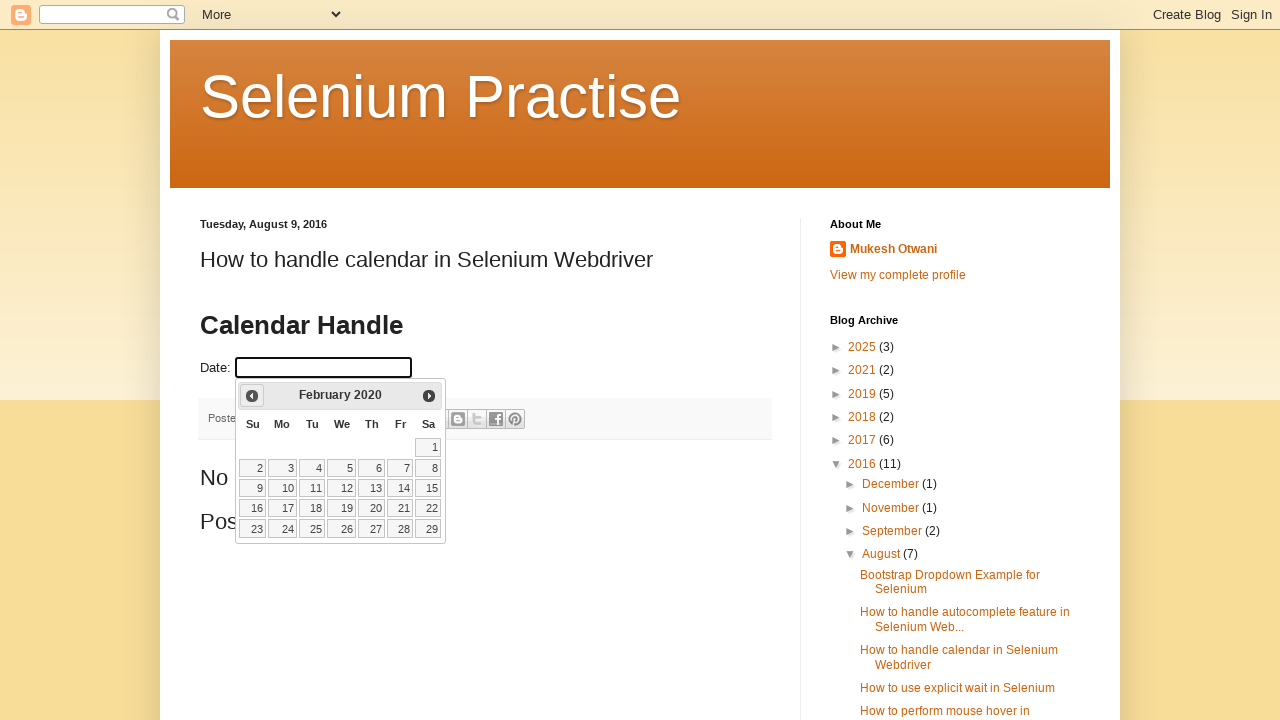

Clicked previous month button to navigate towards December 2012 (currently at February 2020) at (252, 396) on xpath=//a[@data-handler='prev']/span
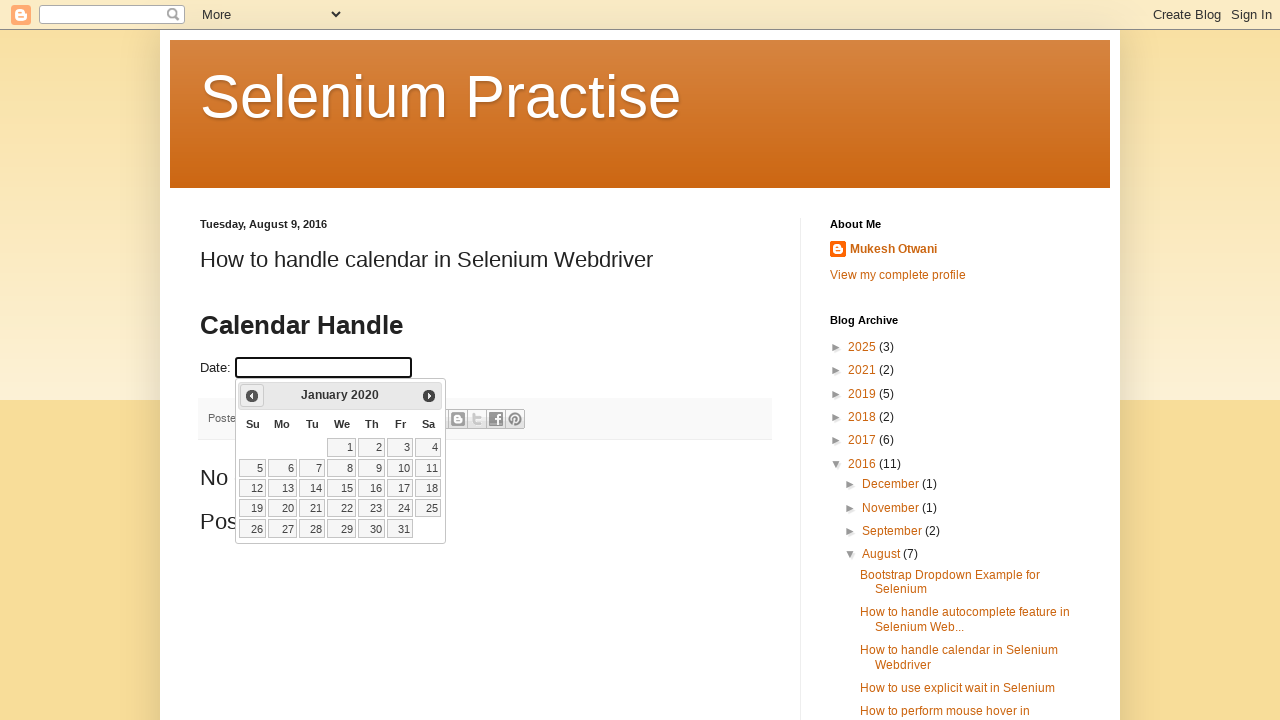

Waited for calendar to update after navigation
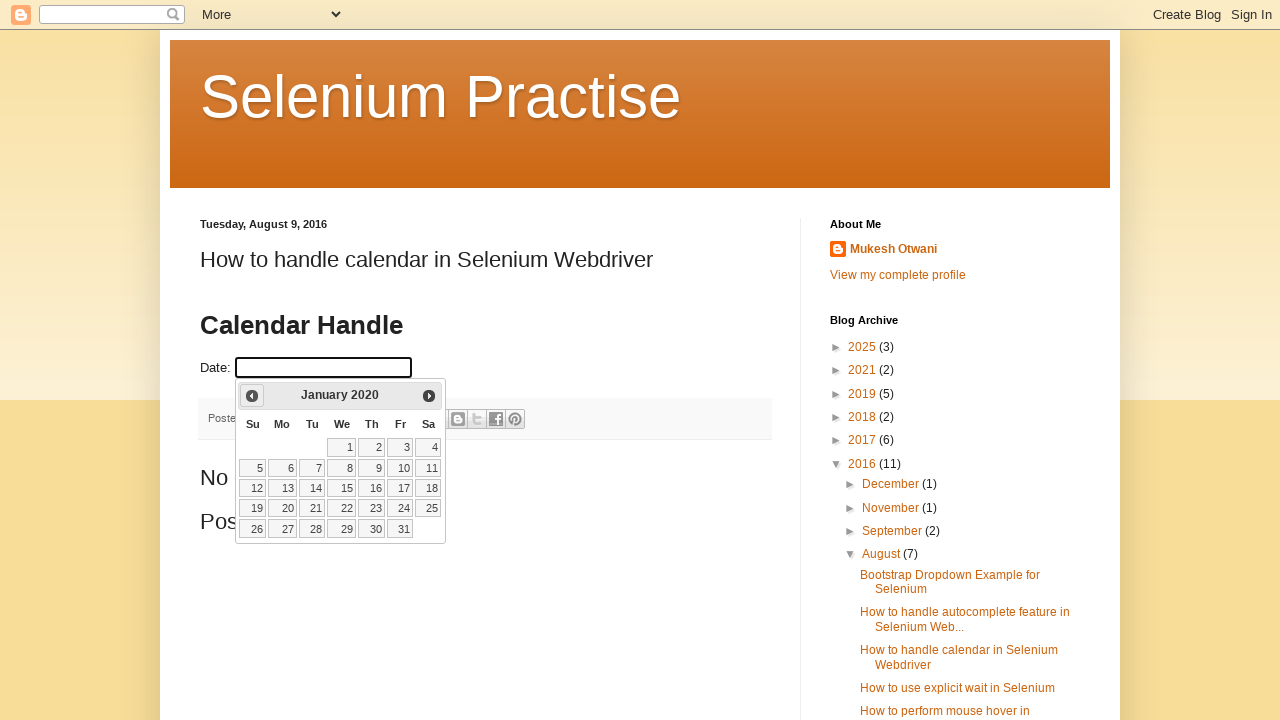

Clicked previous month button to navigate towards December 2012 (currently at January 2020) at (252, 396) on xpath=//a[@data-handler='prev']/span
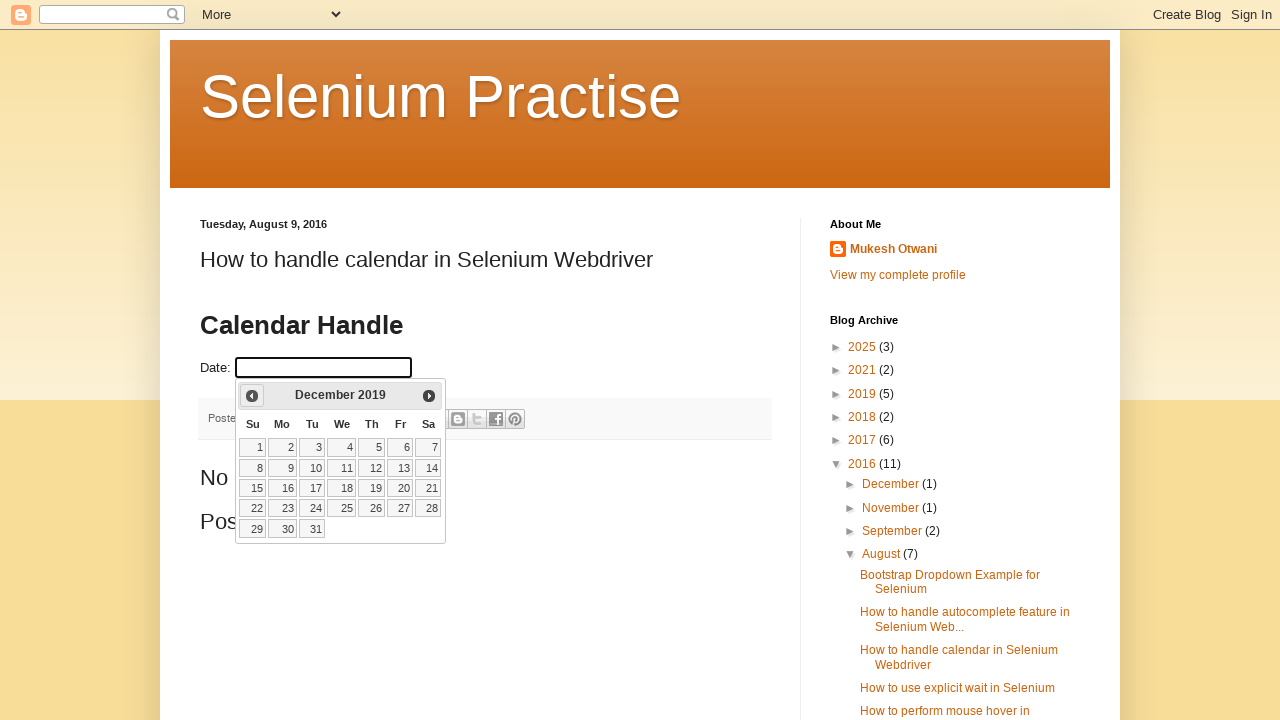

Waited for calendar to update after navigation
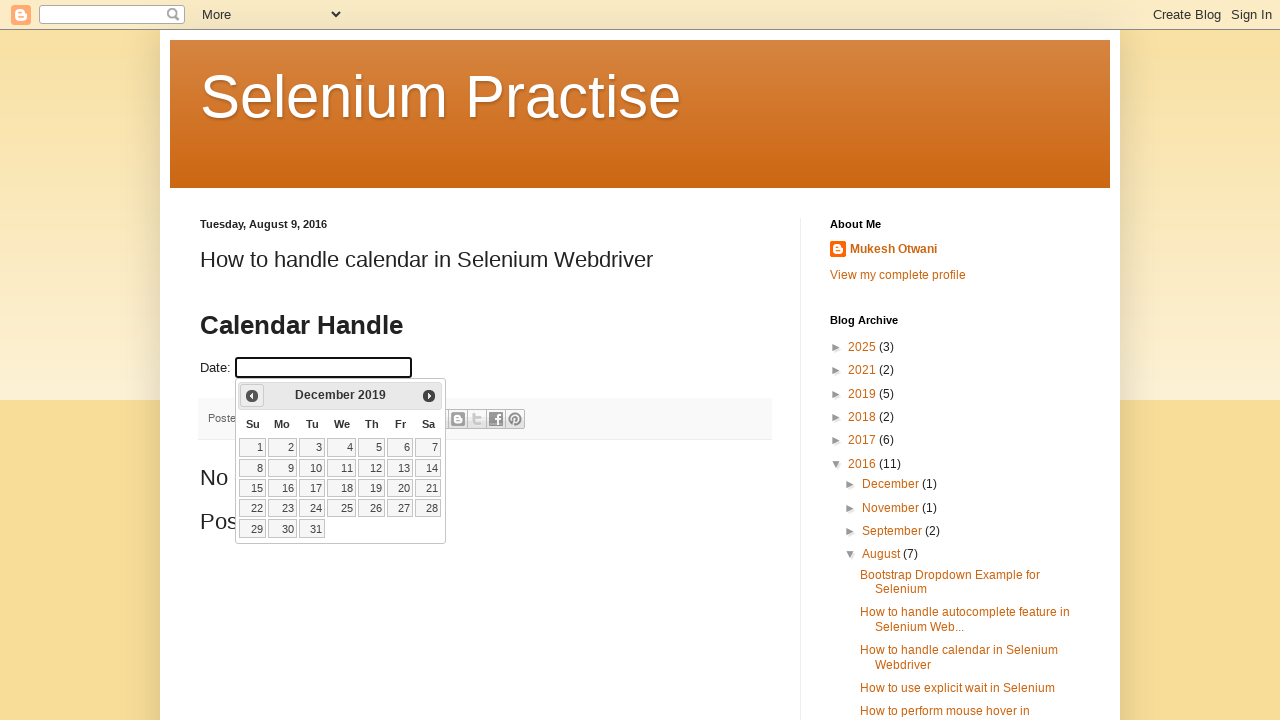

Clicked previous month button to navigate towards December 2012 (currently at December 2019) at (252, 396) on xpath=//a[@data-handler='prev']/span
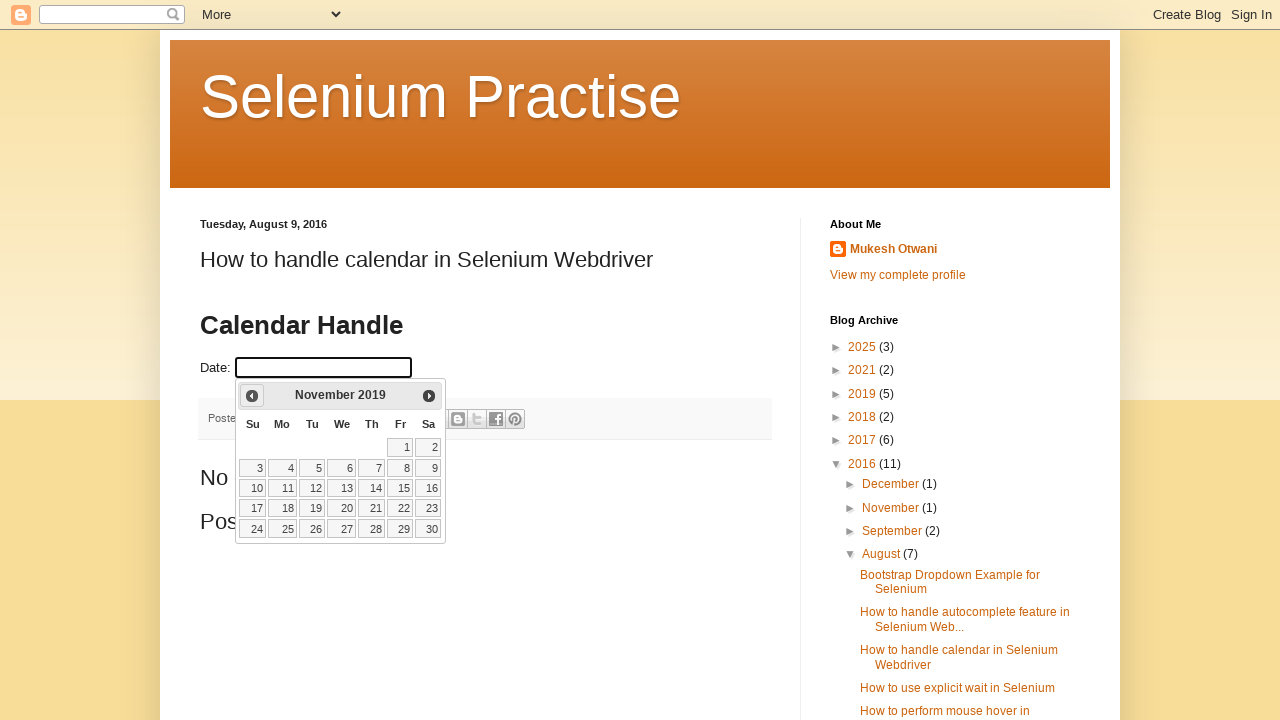

Waited for calendar to update after navigation
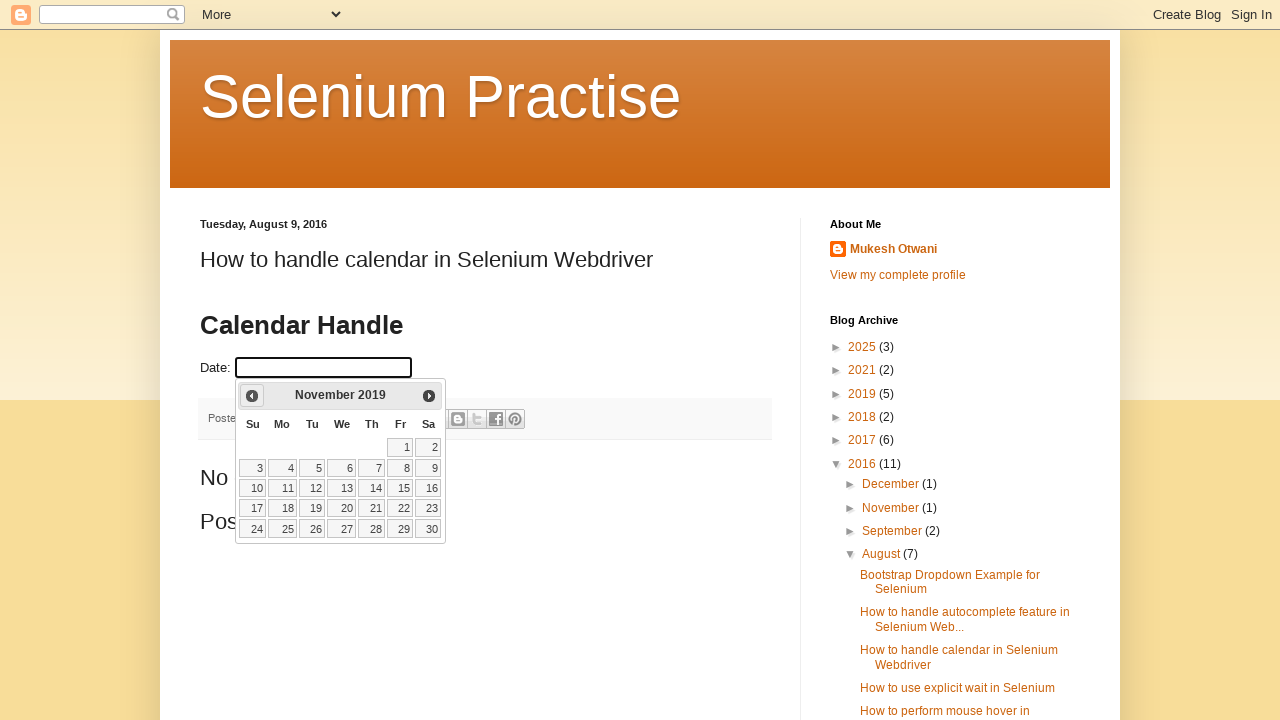

Clicked previous month button to navigate towards December 2012 (currently at November 2019) at (252, 396) on xpath=//a[@data-handler='prev']/span
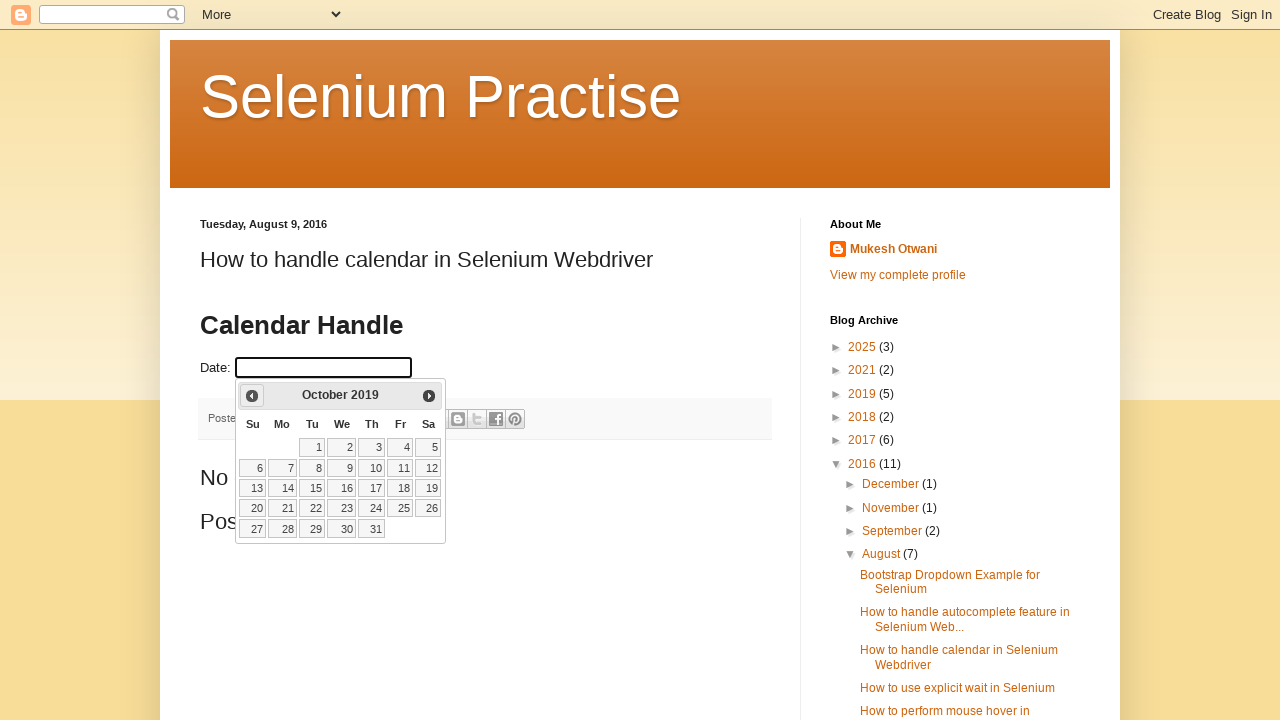

Waited for calendar to update after navigation
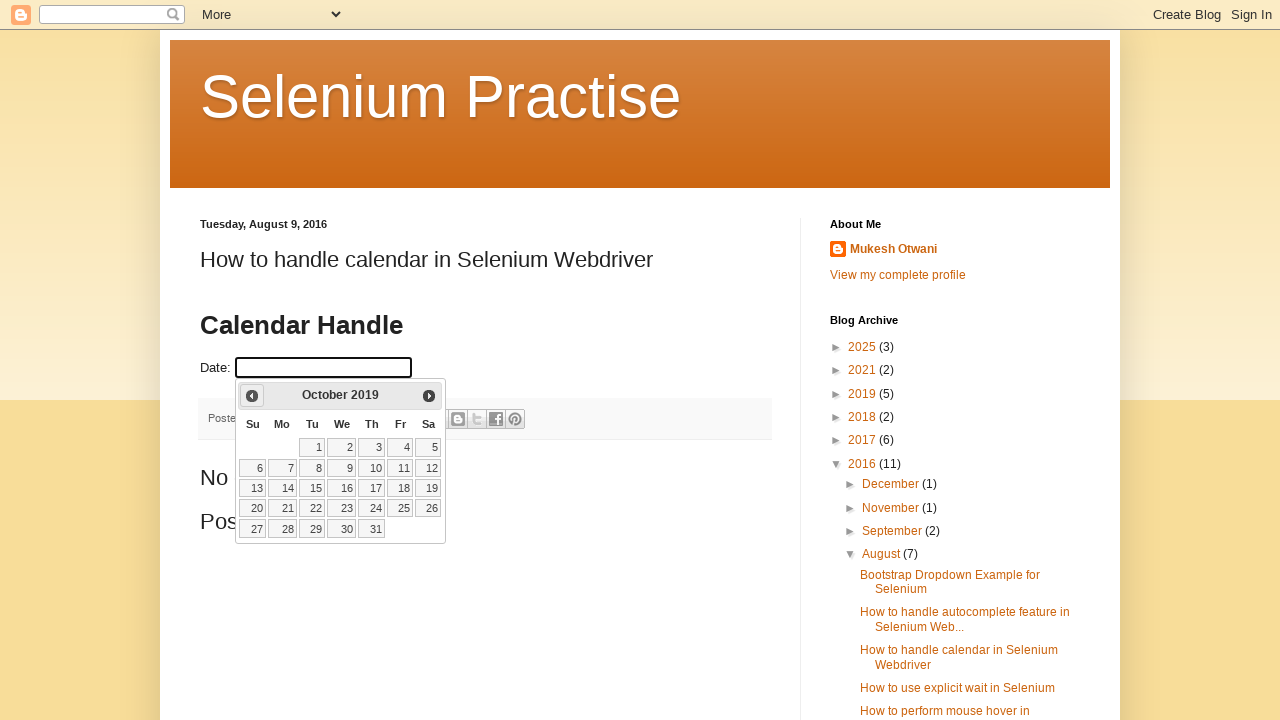

Clicked previous month button to navigate towards December 2012 (currently at October 2019) at (252, 396) on xpath=//a[@data-handler='prev']/span
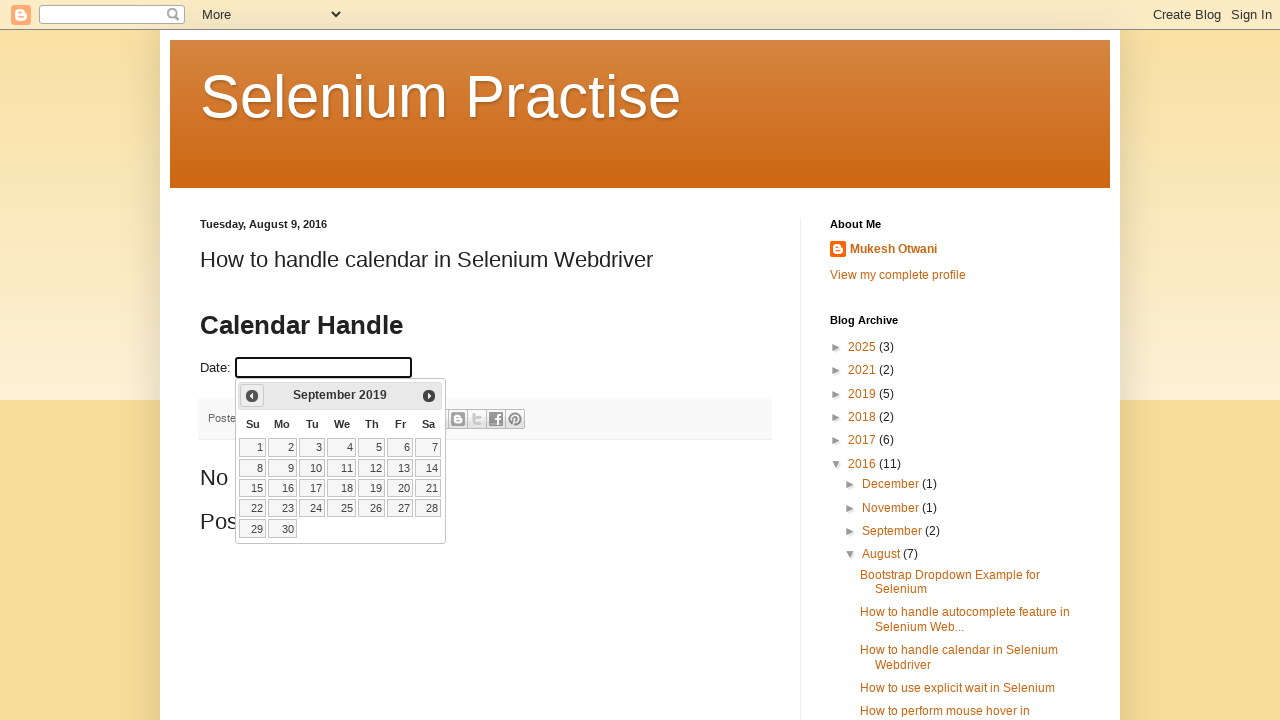

Waited for calendar to update after navigation
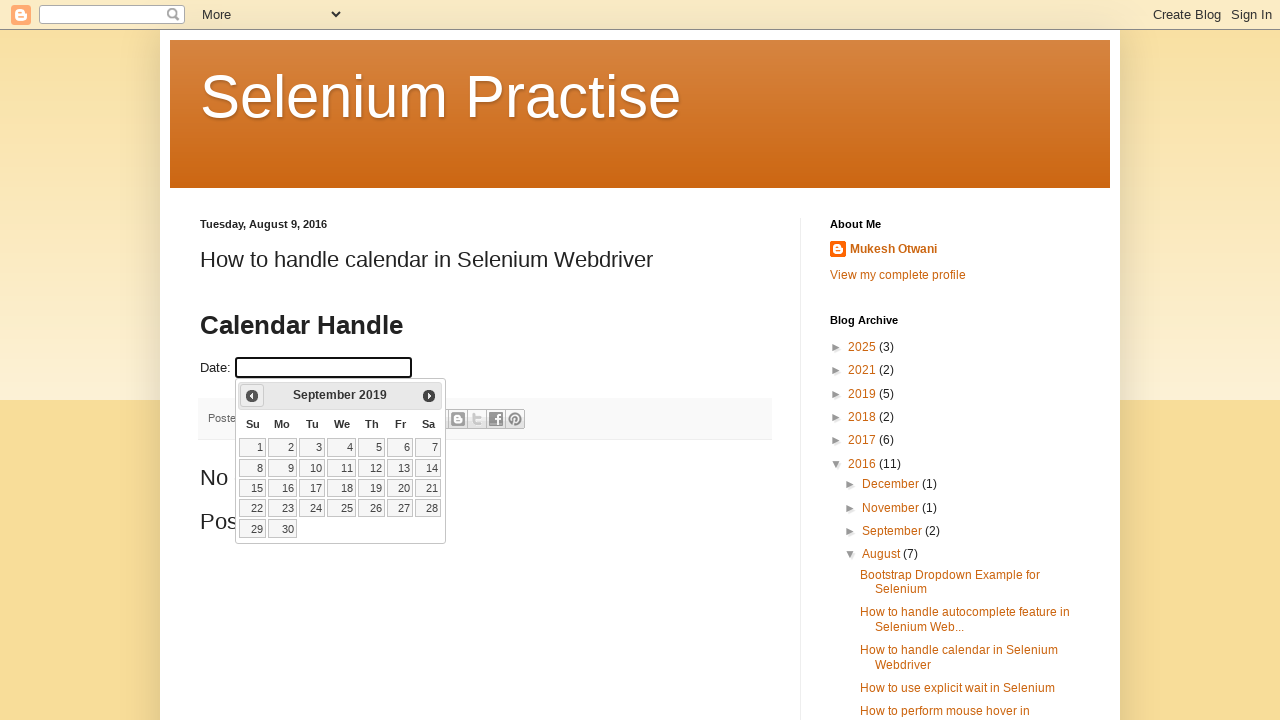

Clicked previous month button to navigate towards December 2012 (currently at September 2019) at (252, 396) on xpath=//a[@data-handler='prev']/span
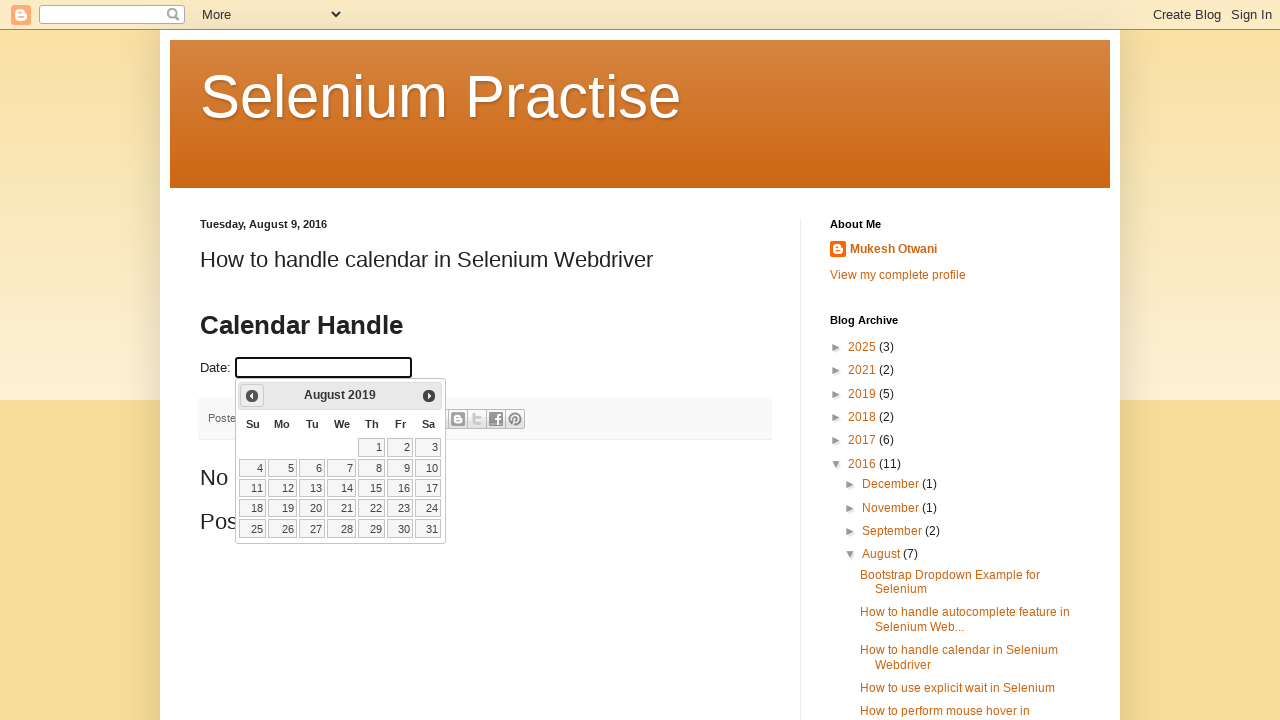

Waited for calendar to update after navigation
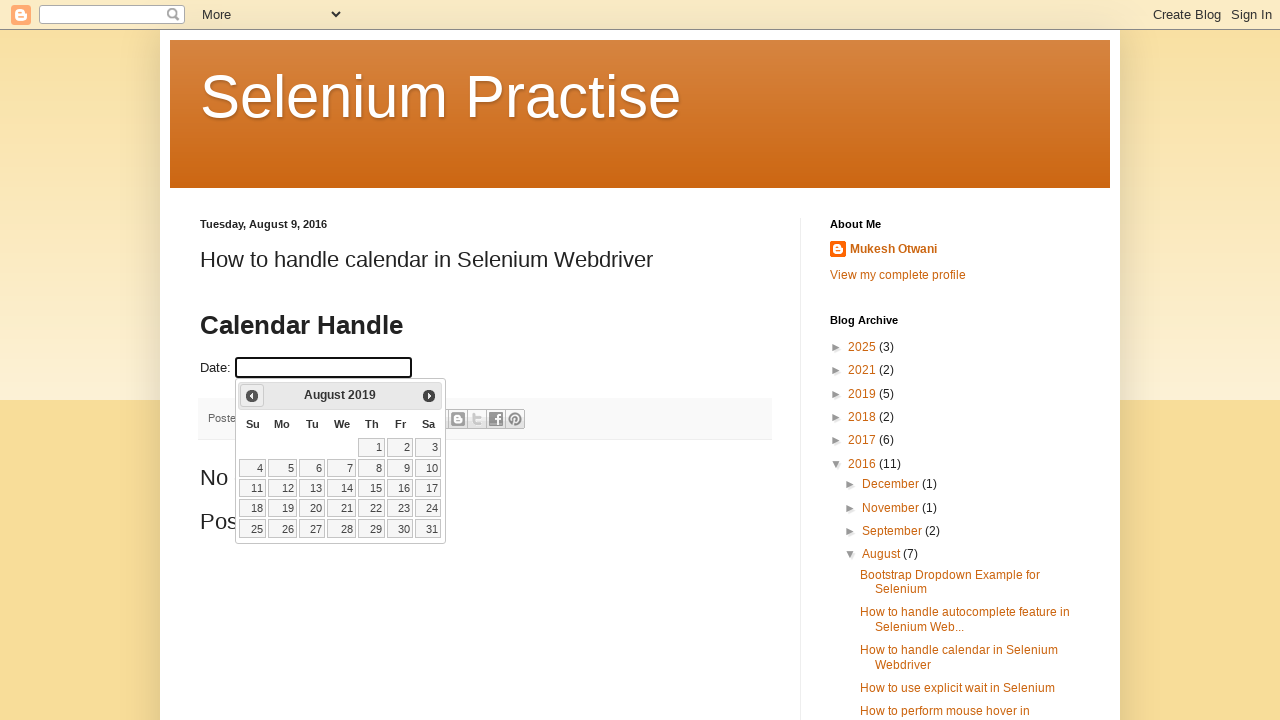

Clicked previous month button to navigate towards December 2012 (currently at August 2019) at (252, 396) on xpath=//a[@data-handler='prev']/span
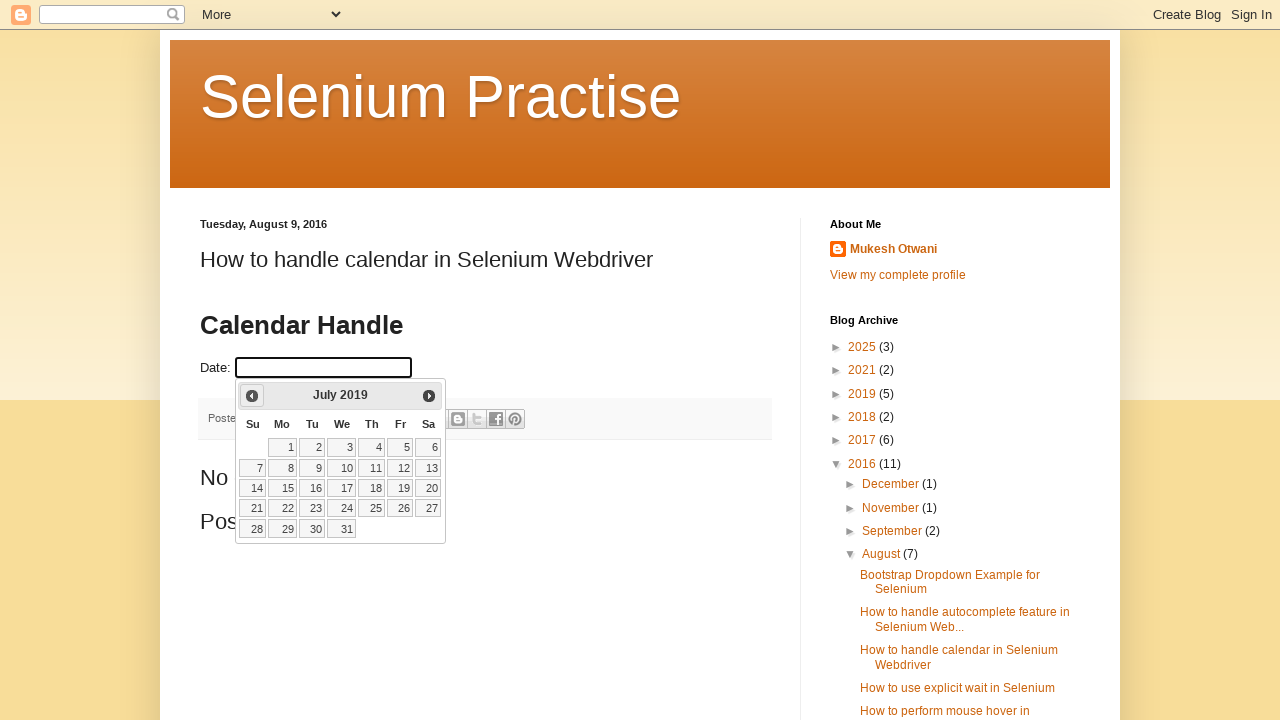

Waited for calendar to update after navigation
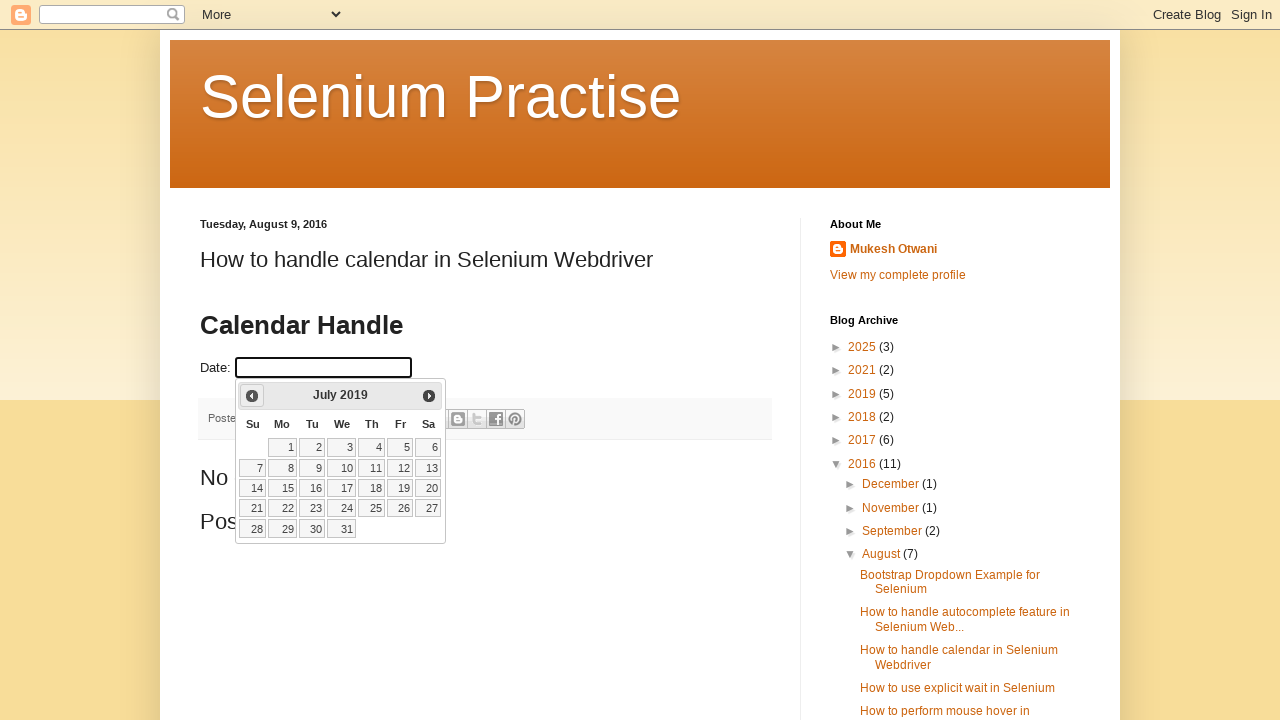

Clicked previous month button to navigate towards December 2012 (currently at July 2019) at (252, 396) on xpath=//a[@data-handler='prev']/span
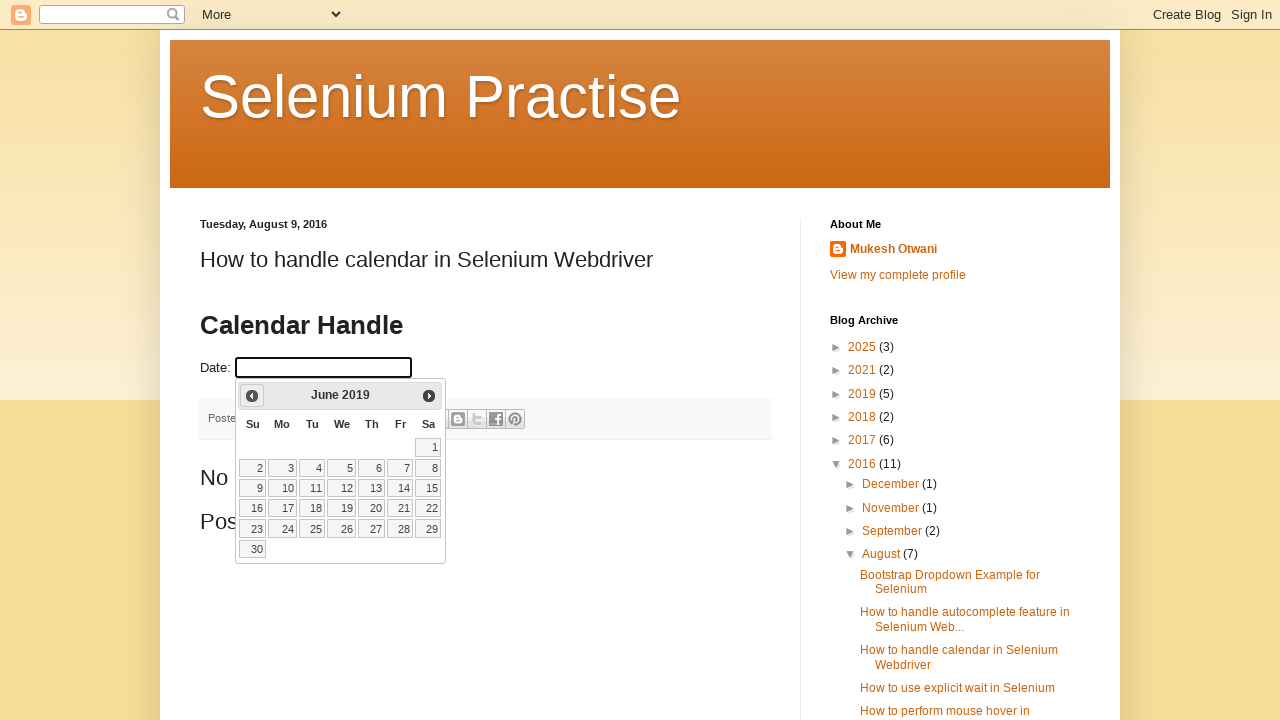

Waited for calendar to update after navigation
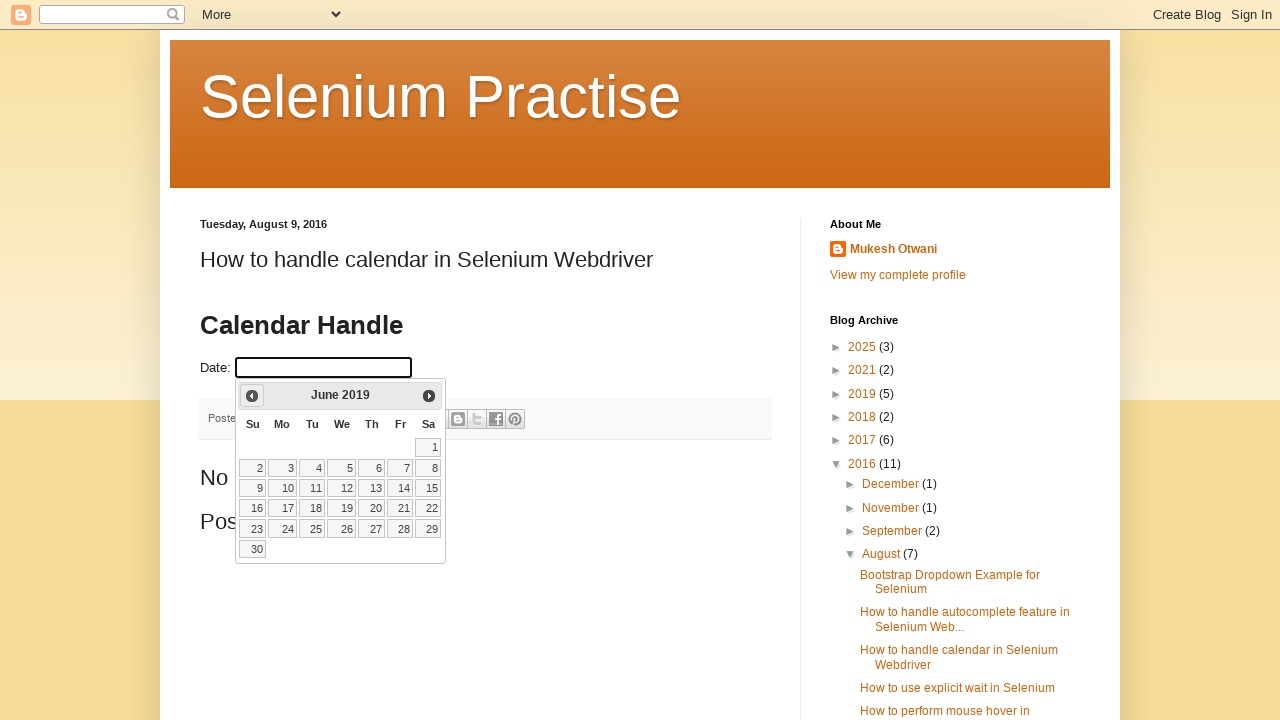

Clicked previous month button to navigate towards December 2012 (currently at June 2019) at (252, 396) on xpath=//a[@data-handler='prev']/span
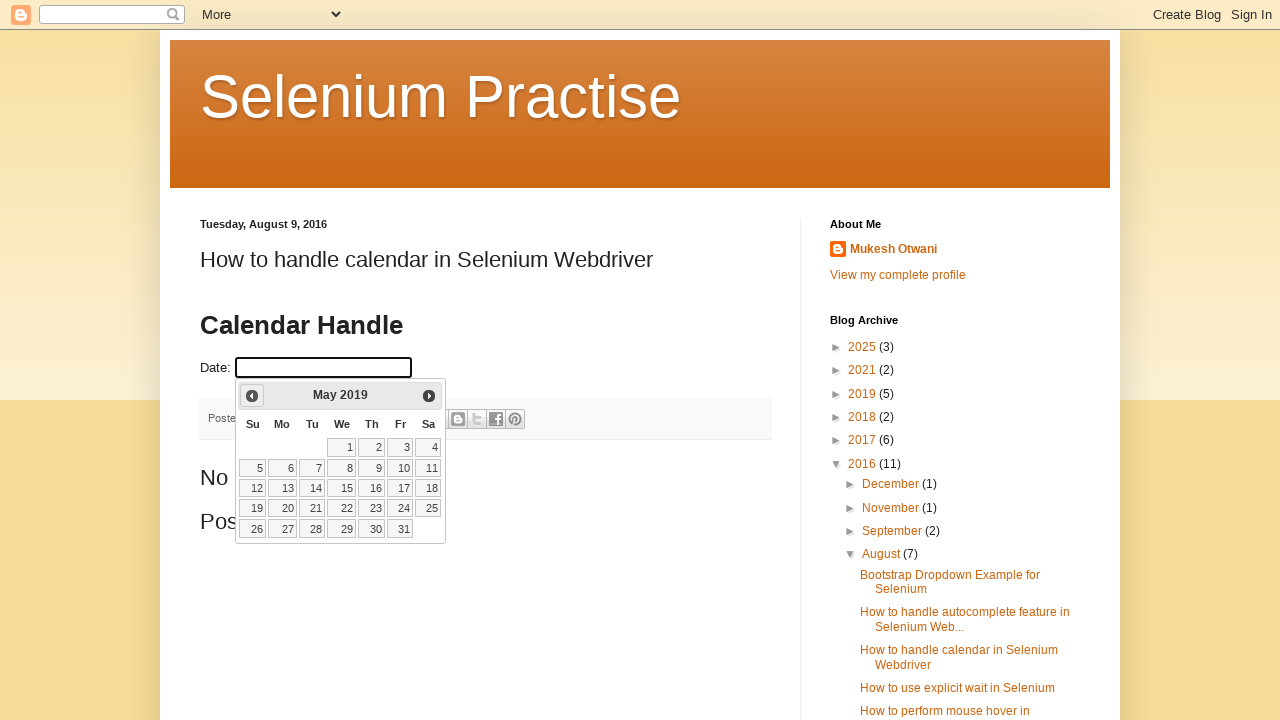

Waited for calendar to update after navigation
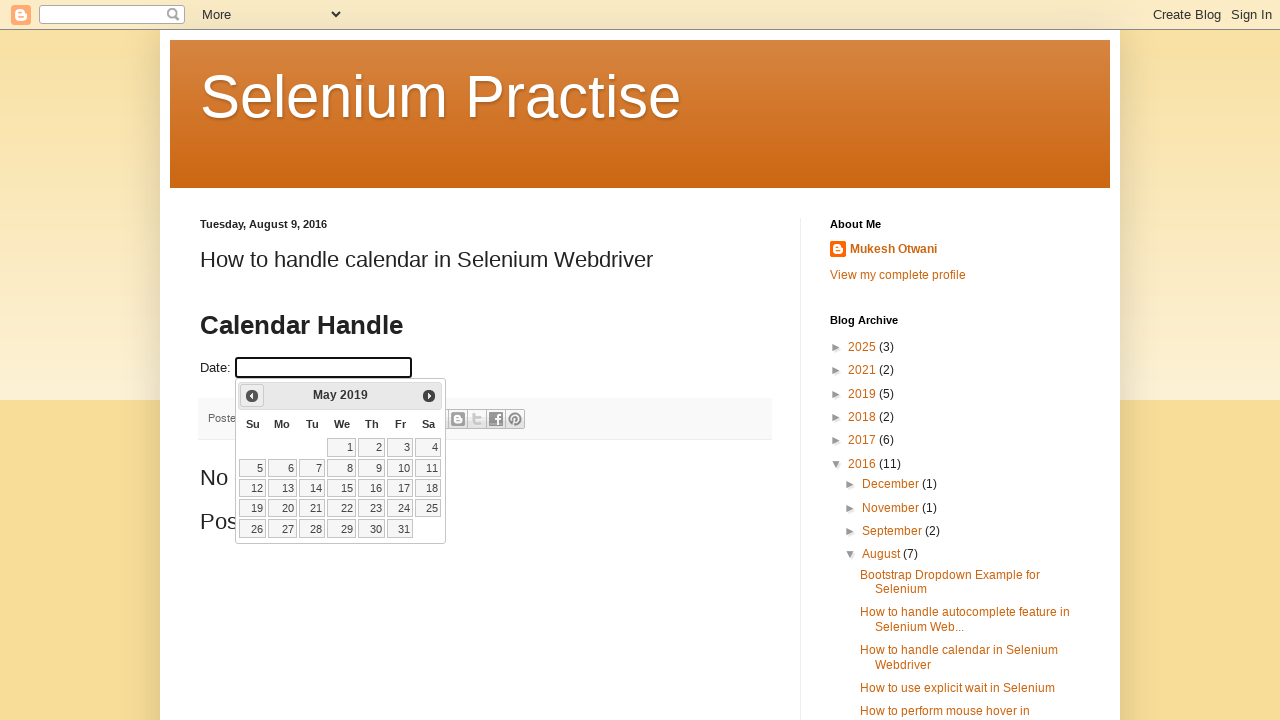

Clicked previous month button to navigate towards December 2012 (currently at May 2019) at (252, 396) on xpath=//a[@data-handler='prev']/span
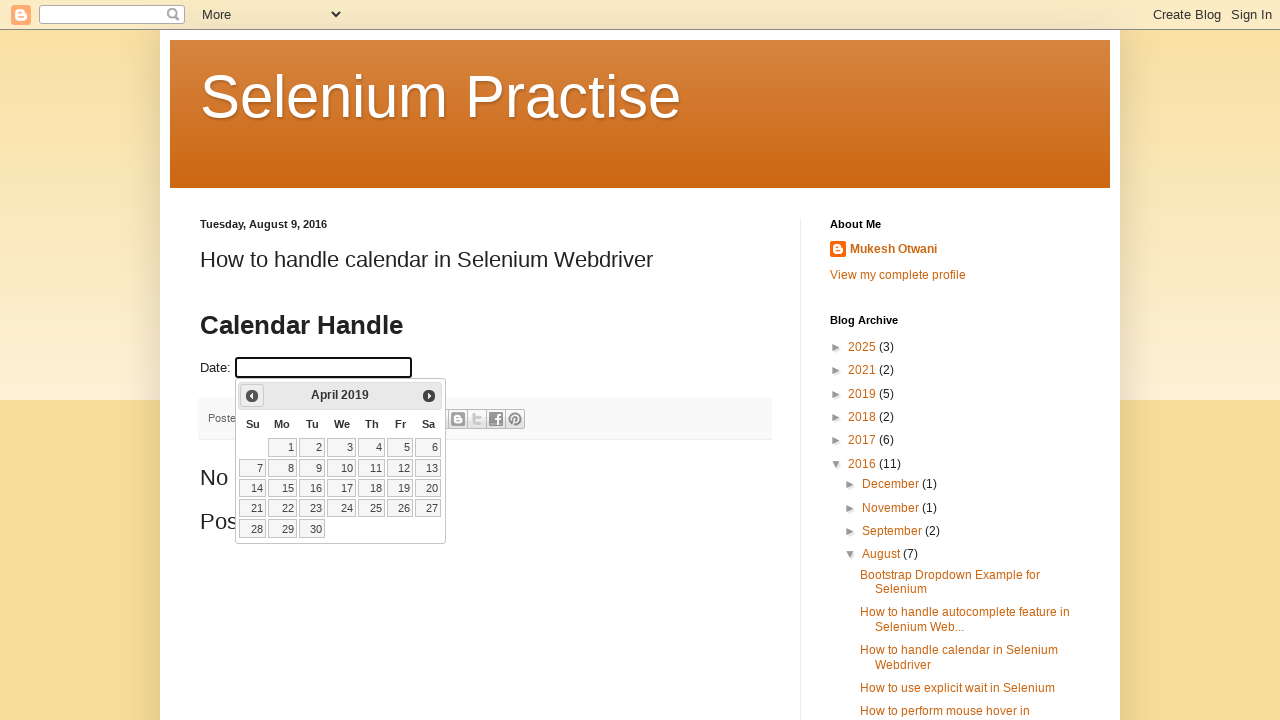

Waited for calendar to update after navigation
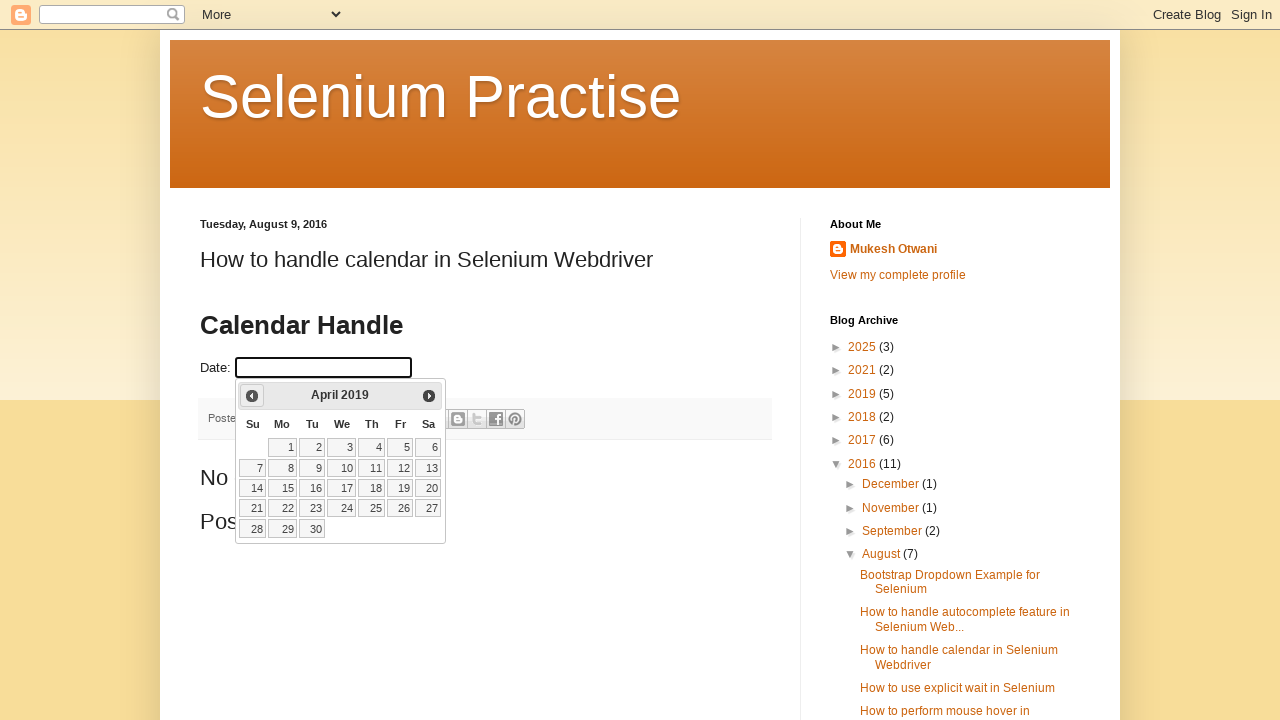

Clicked previous month button to navigate towards December 2012 (currently at April 2019) at (252, 396) on xpath=//a[@data-handler='prev']/span
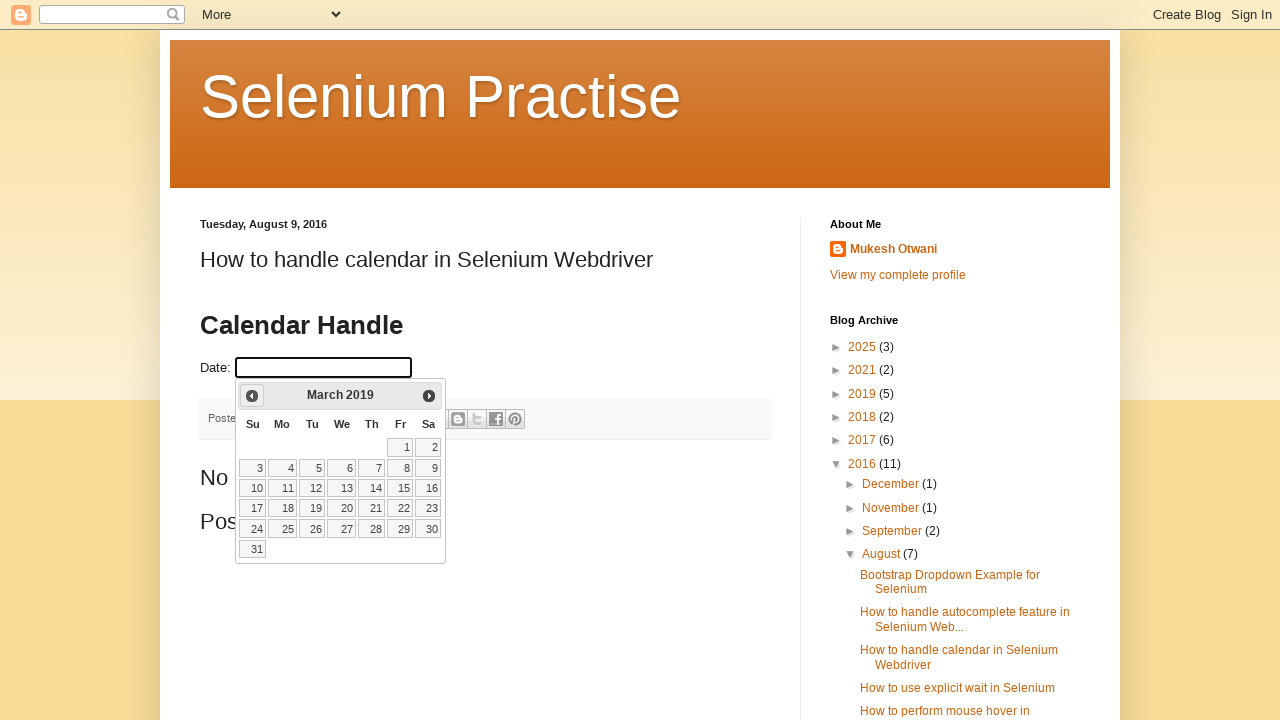

Waited for calendar to update after navigation
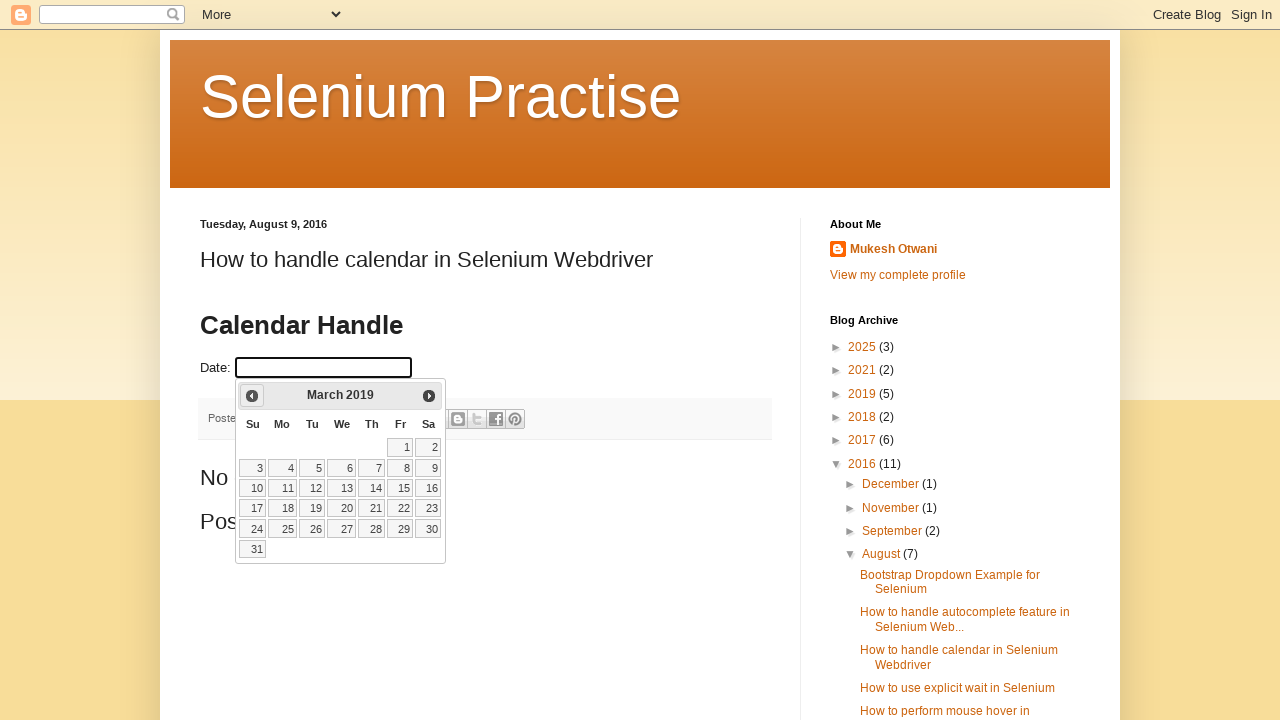

Clicked previous month button to navigate towards December 2012 (currently at March 2019) at (252, 396) on xpath=//a[@data-handler='prev']/span
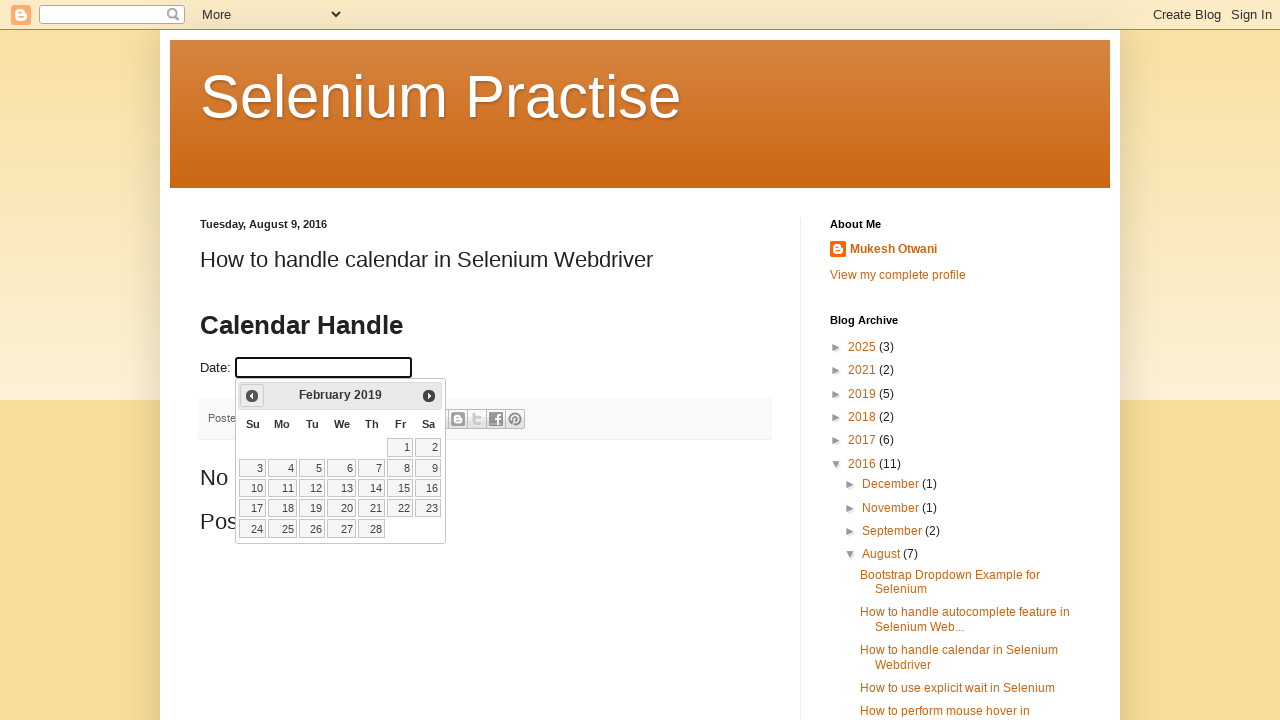

Waited for calendar to update after navigation
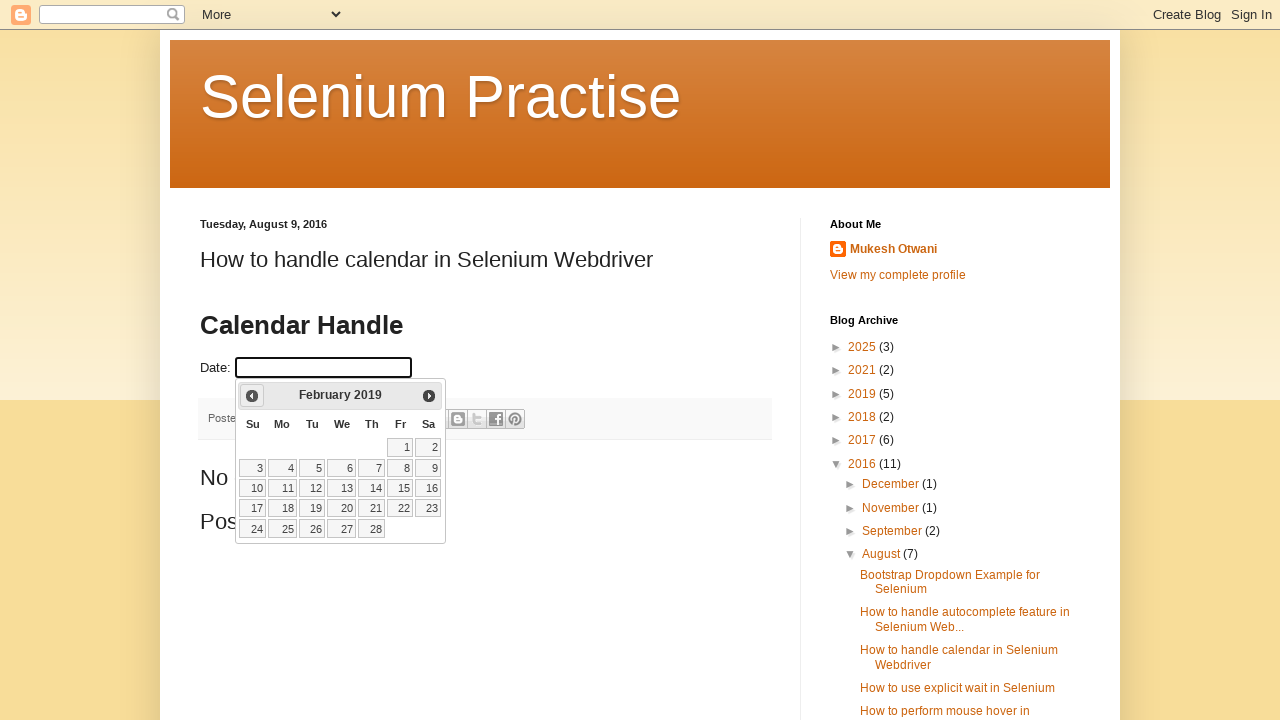

Clicked previous month button to navigate towards December 2012 (currently at February 2019) at (252, 396) on xpath=//a[@data-handler='prev']/span
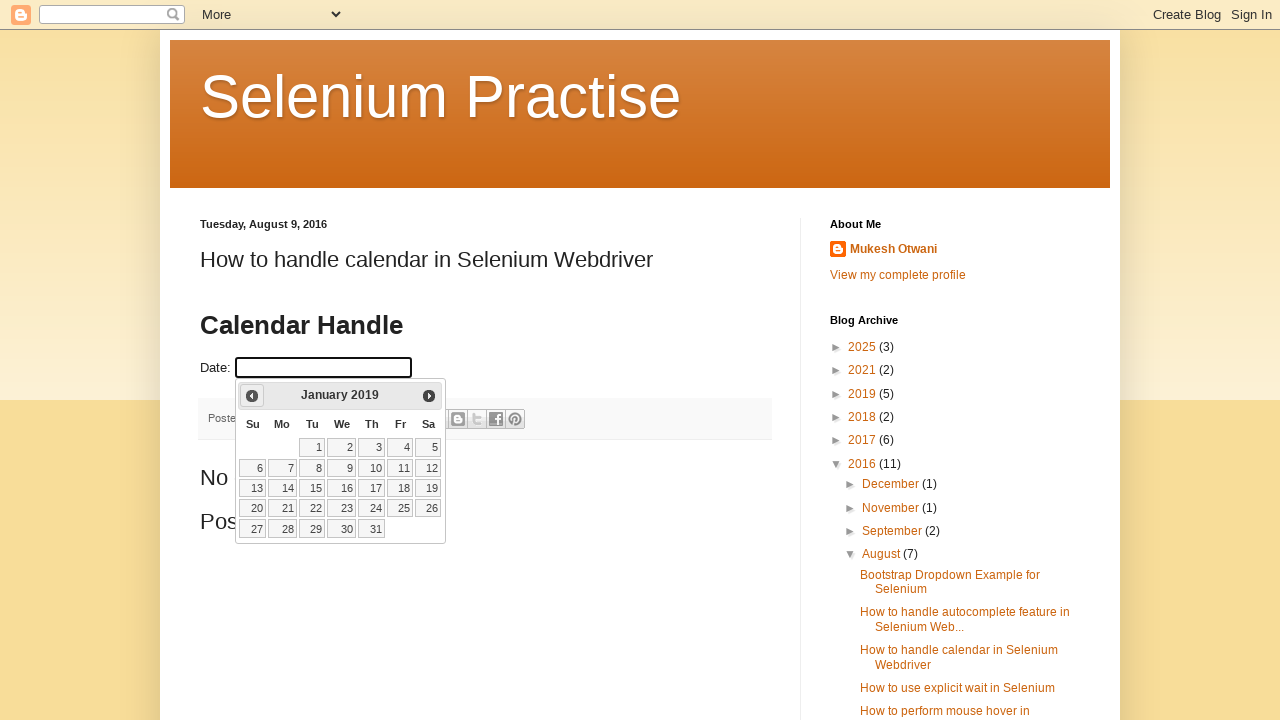

Waited for calendar to update after navigation
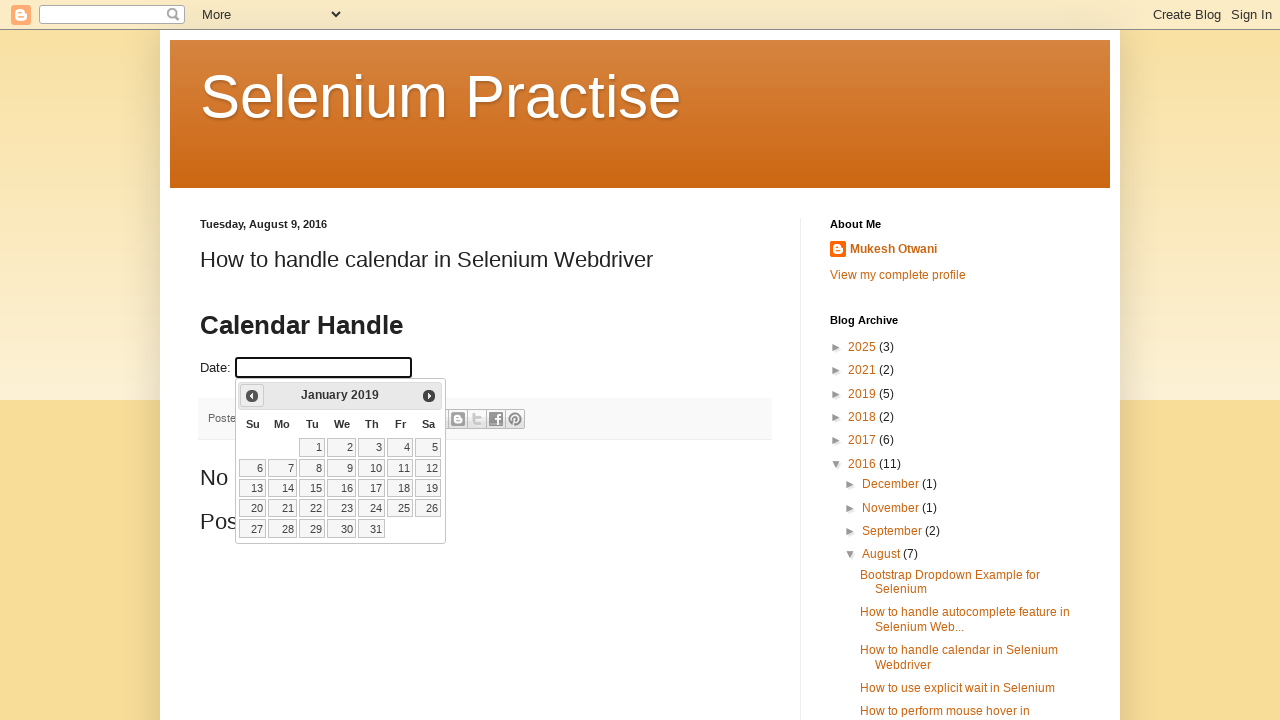

Clicked previous month button to navigate towards December 2012 (currently at January 2019) at (252, 396) on xpath=//a[@data-handler='prev']/span
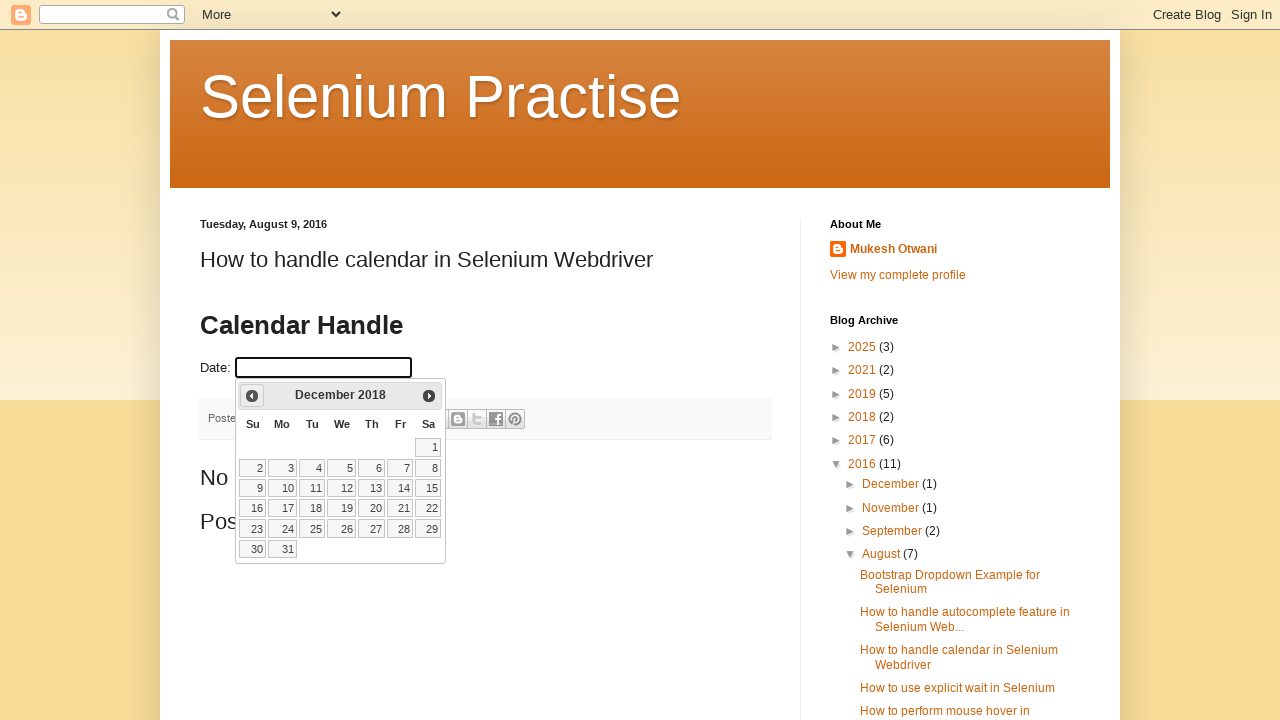

Waited for calendar to update after navigation
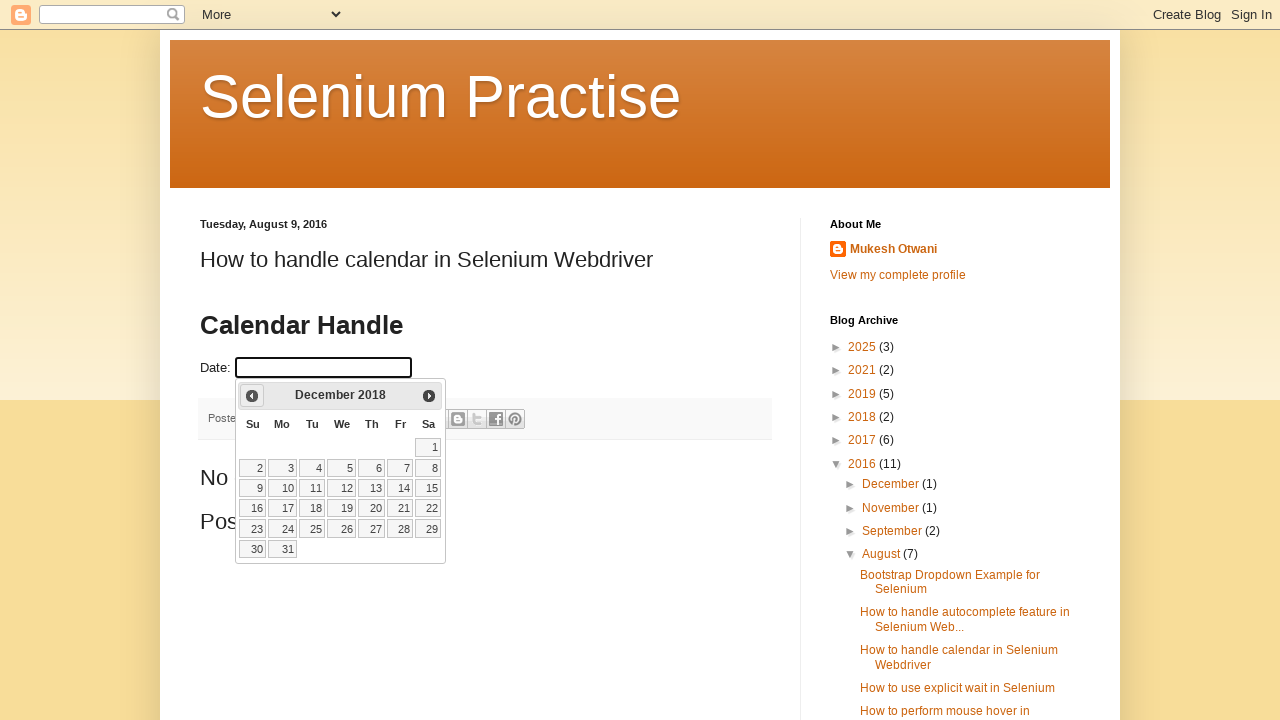

Clicked previous month button to navigate towards December 2012 (currently at December 2018) at (252, 396) on xpath=//a[@data-handler='prev']/span
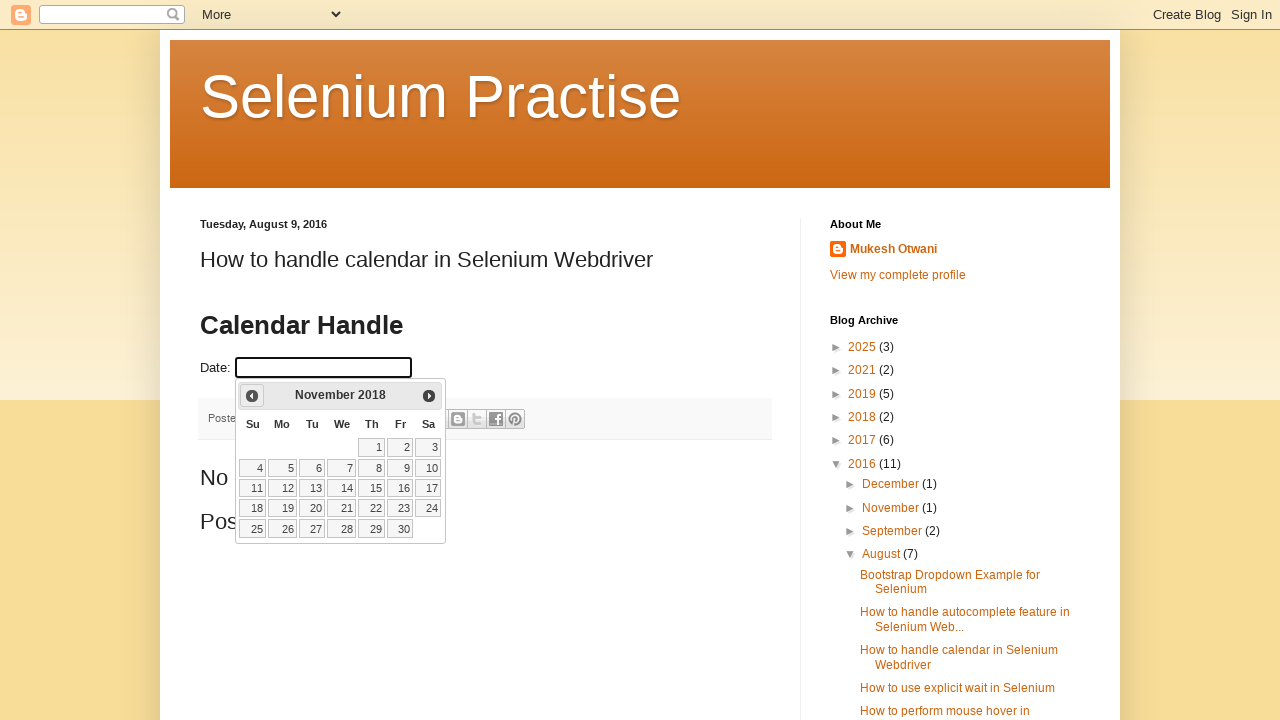

Waited for calendar to update after navigation
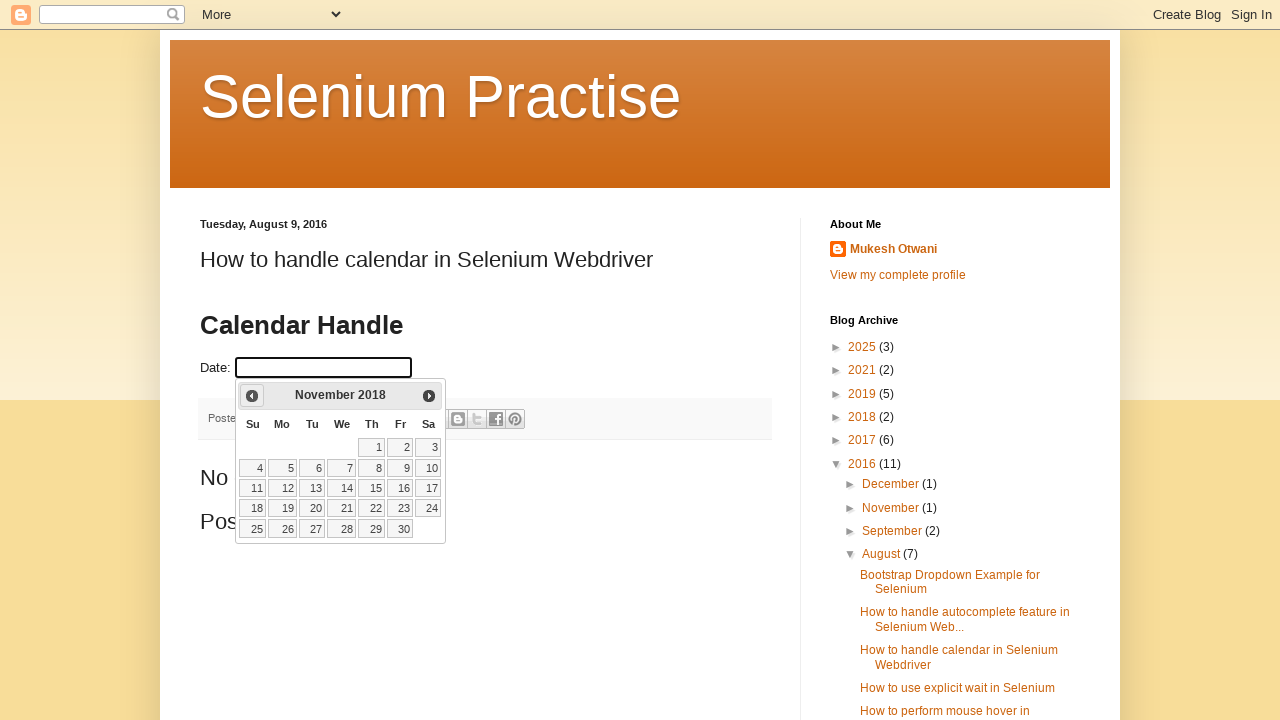

Clicked previous month button to navigate towards December 2012 (currently at November 2018) at (252, 396) on xpath=//a[@data-handler='prev']/span
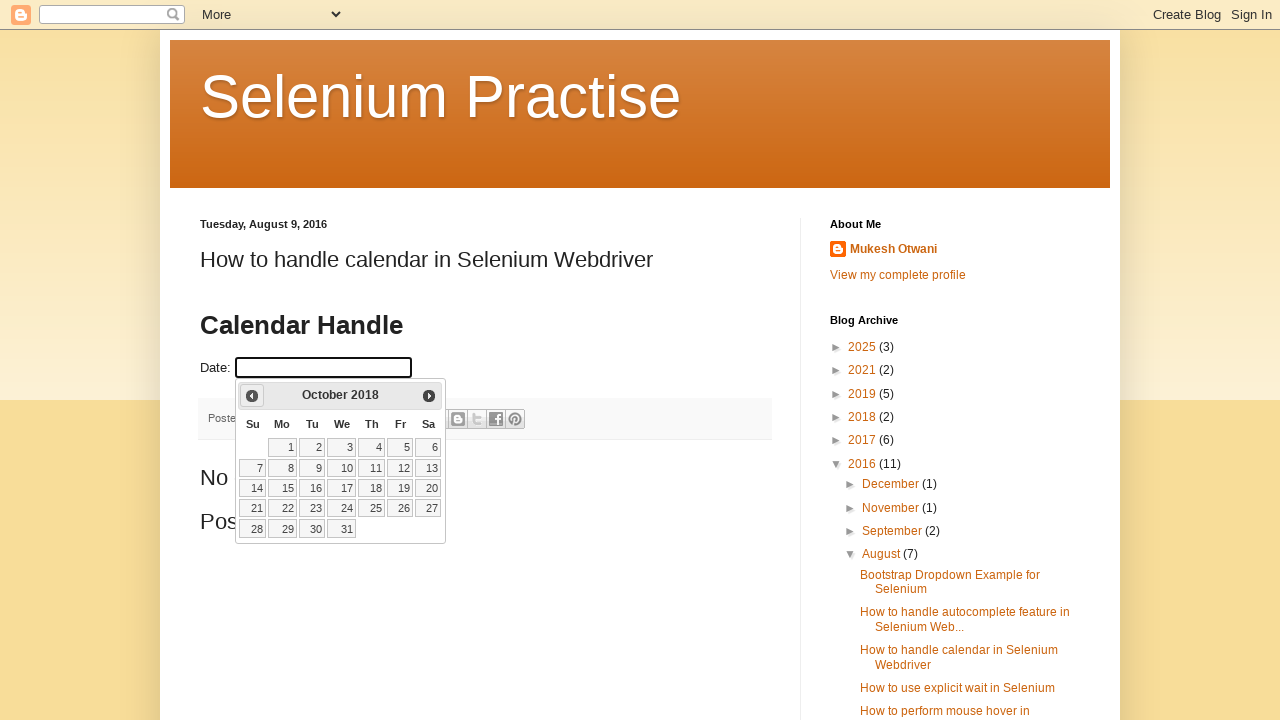

Waited for calendar to update after navigation
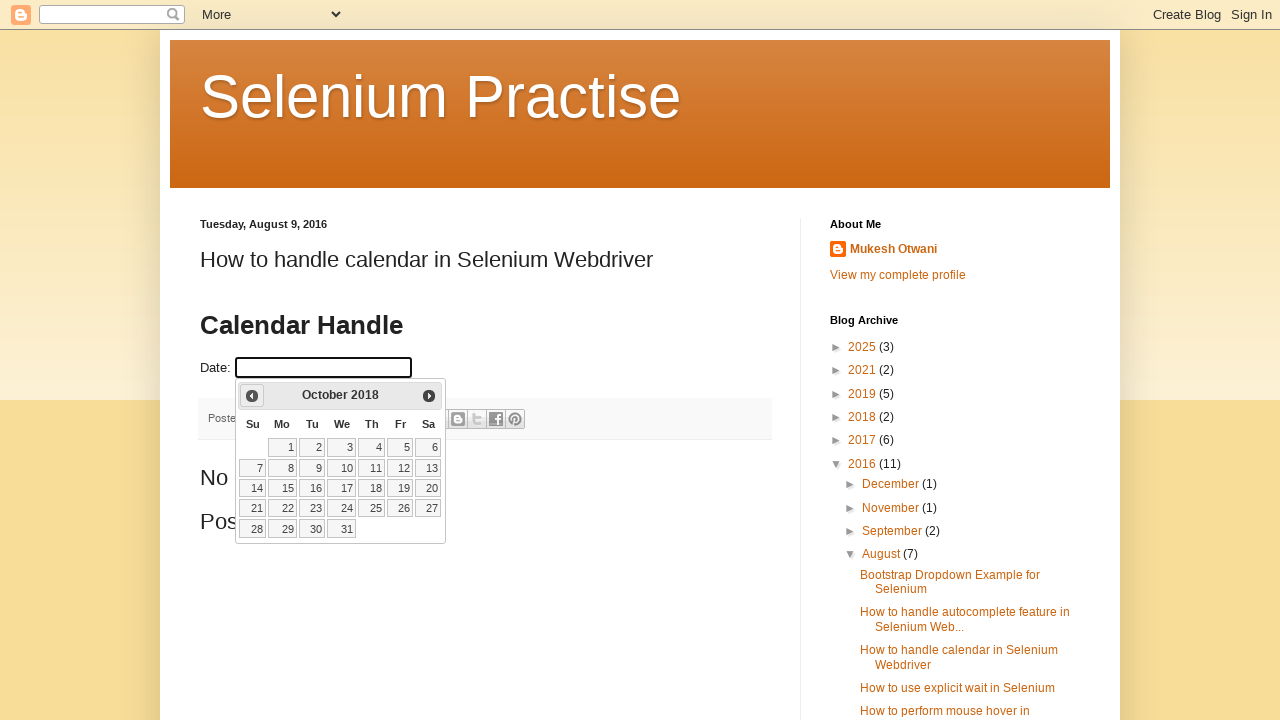

Clicked previous month button to navigate towards December 2012 (currently at October 2018) at (252, 396) on xpath=//a[@data-handler='prev']/span
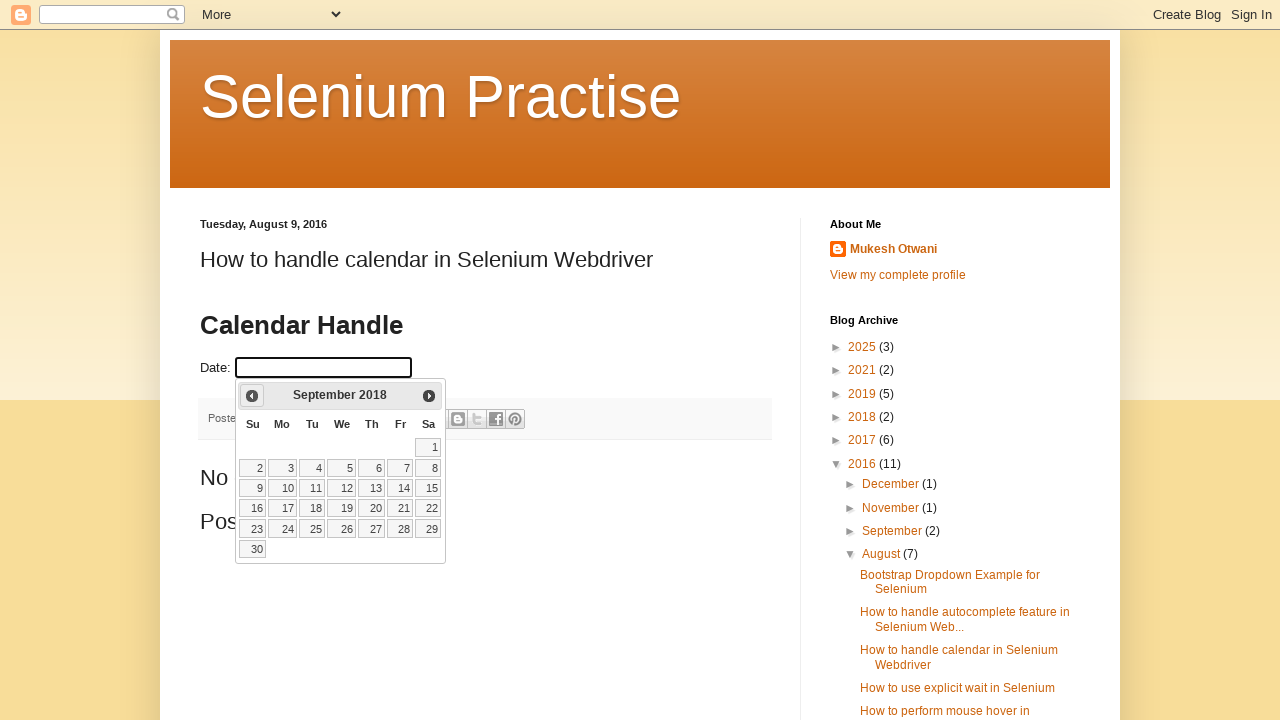

Waited for calendar to update after navigation
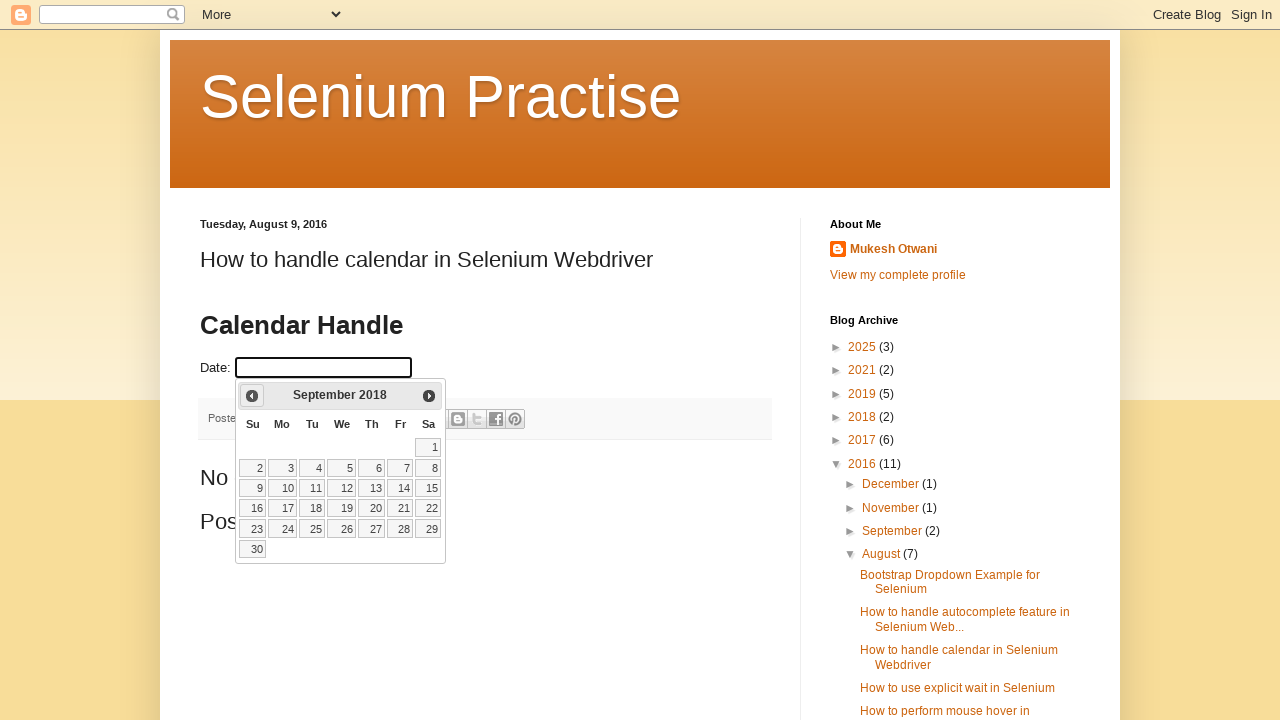

Clicked previous month button to navigate towards December 2012 (currently at September 2018) at (252, 396) on xpath=//a[@data-handler='prev']/span
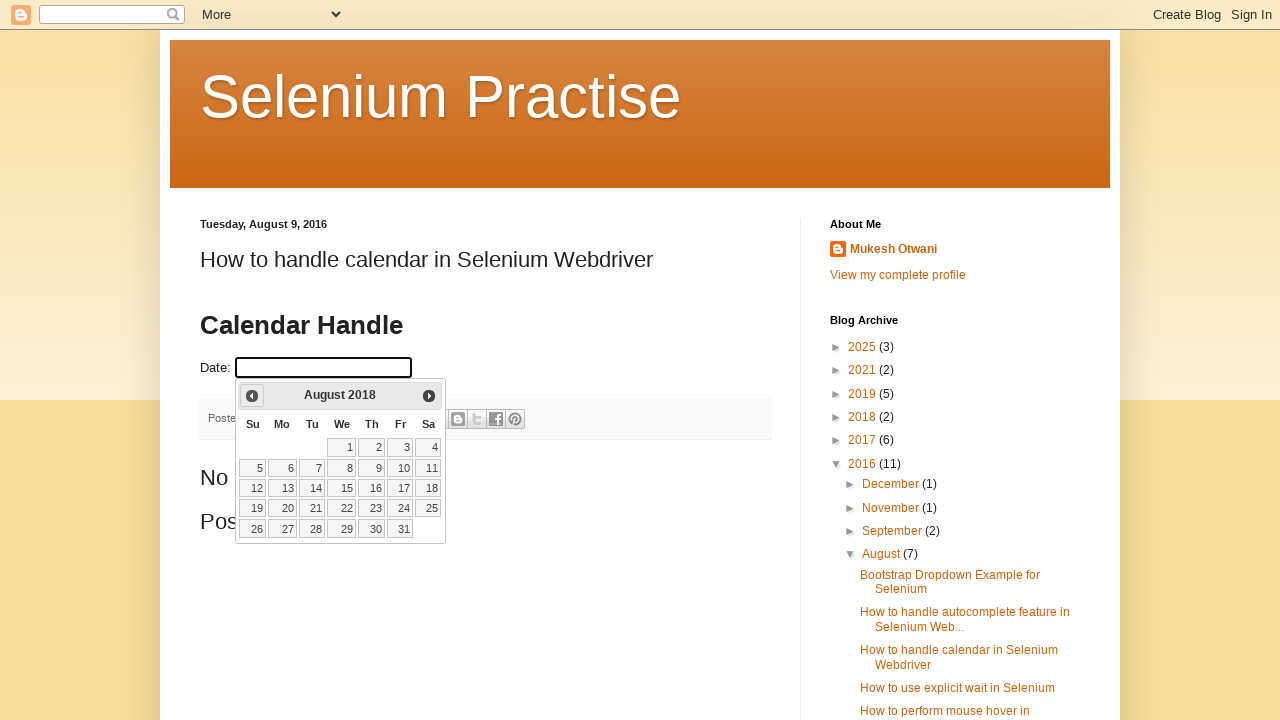

Waited for calendar to update after navigation
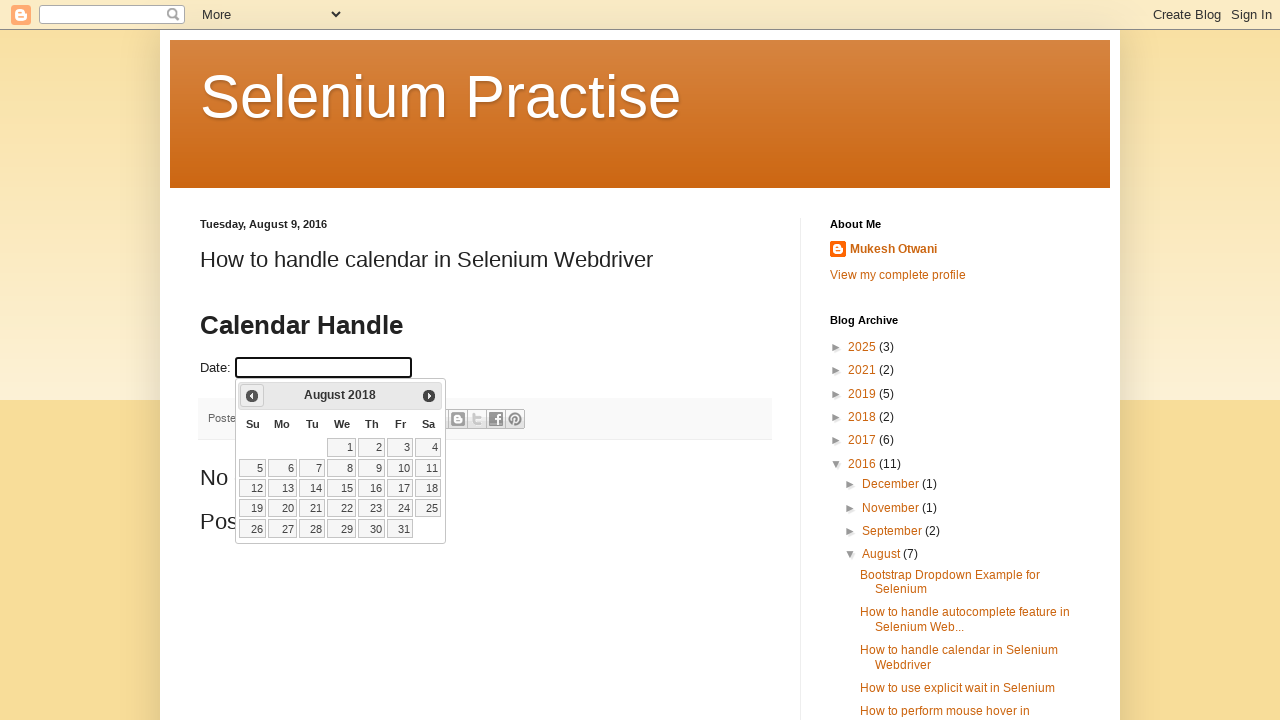

Clicked previous month button to navigate towards December 2012 (currently at August 2018) at (252, 396) on xpath=//a[@data-handler='prev']/span
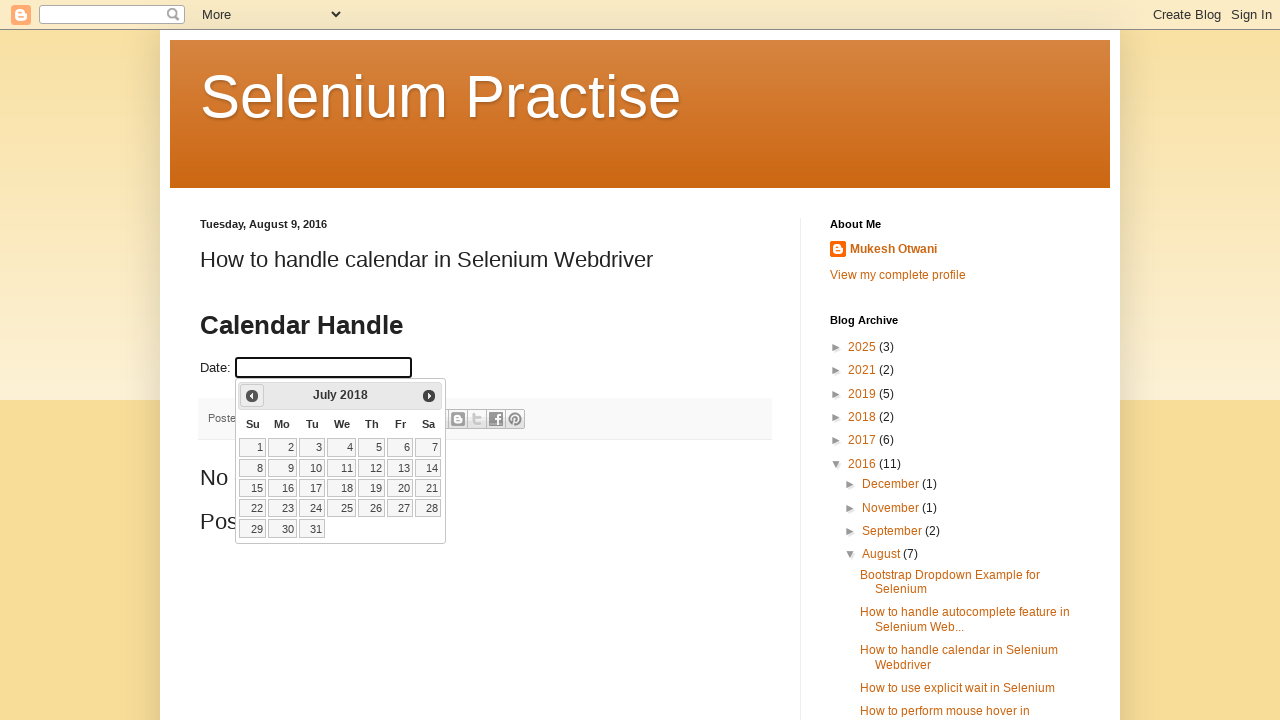

Waited for calendar to update after navigation
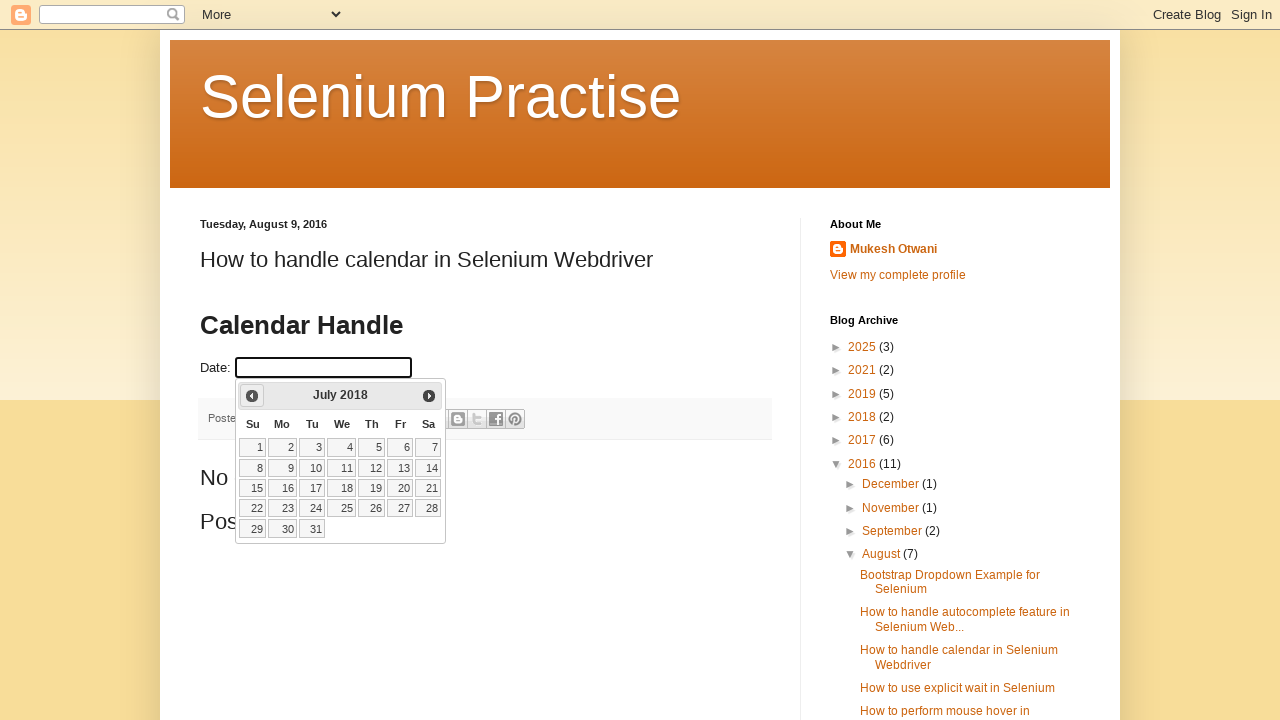

Clicked previous month button to navigate towards December 2012 (currently at July 2018) at (252, 396) on xpath=//a[@data-handler='prev']/span
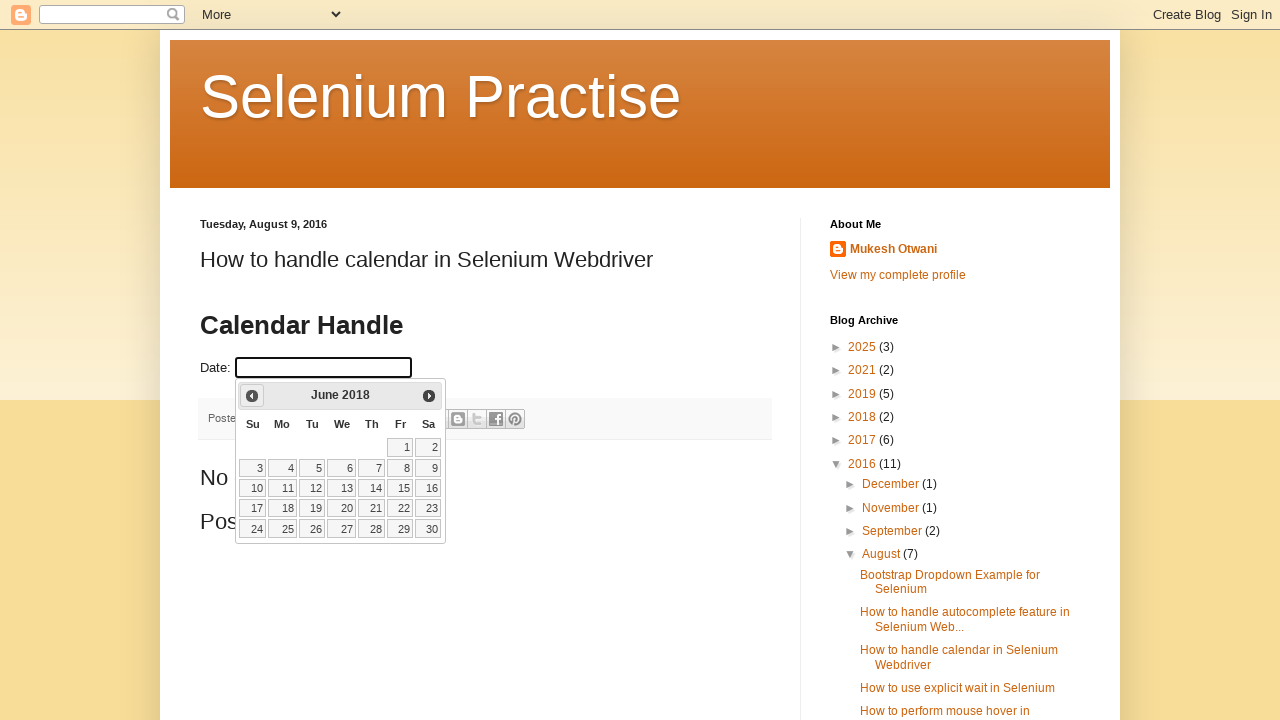

Waited for calendar to update after navigation
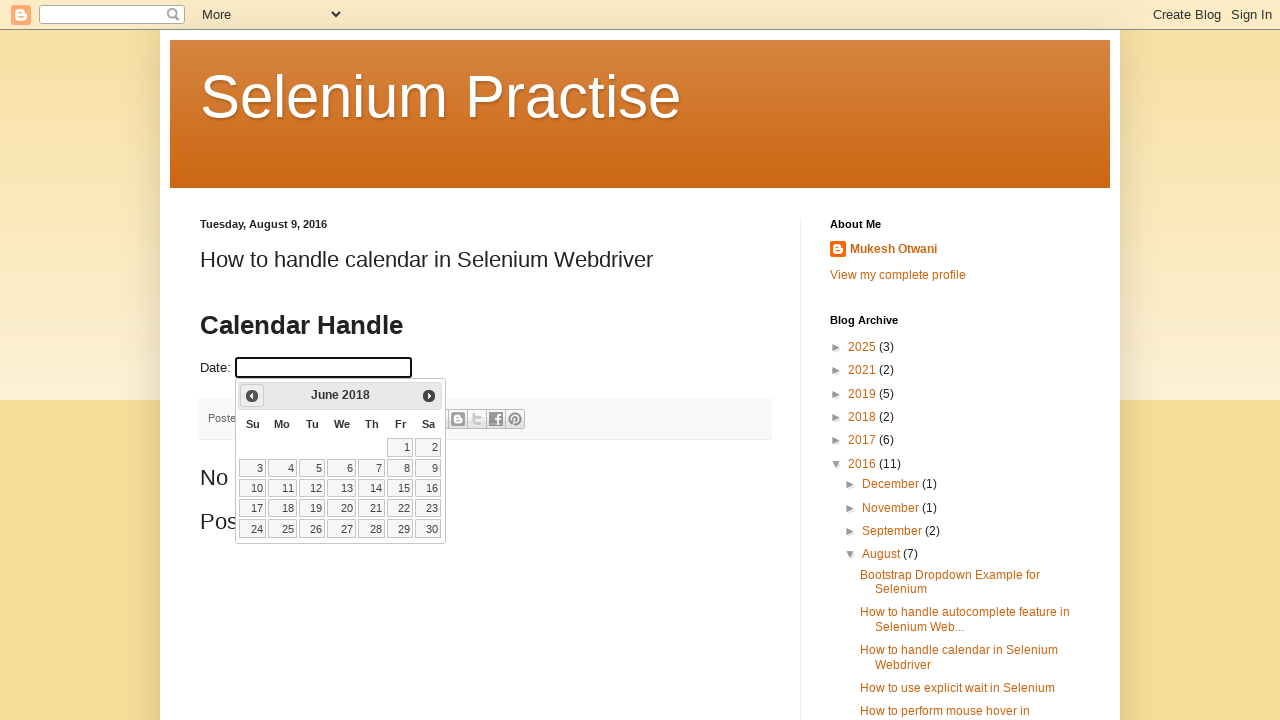

Clicked previous month button to navigate towards December 2012 (currently at June 2018) at (252, 396) on xpath=//a[@data-handler='prev']/span
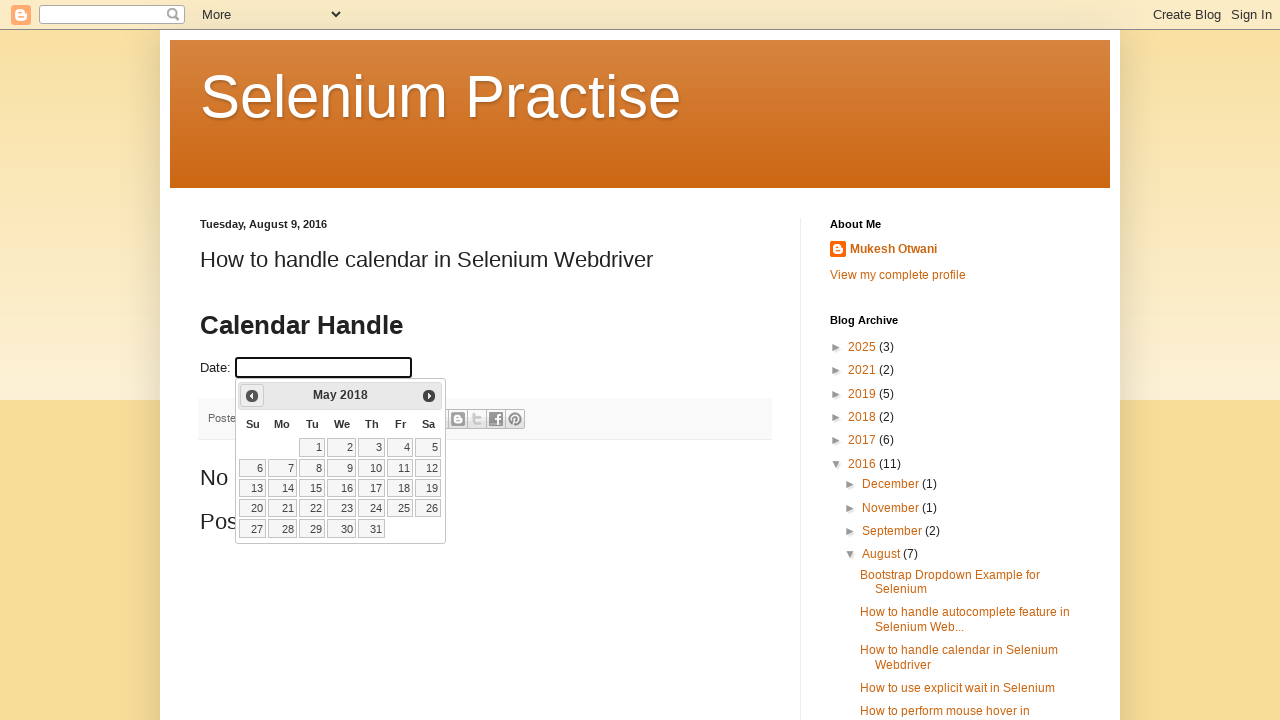

Waited for calendar to update after navigation
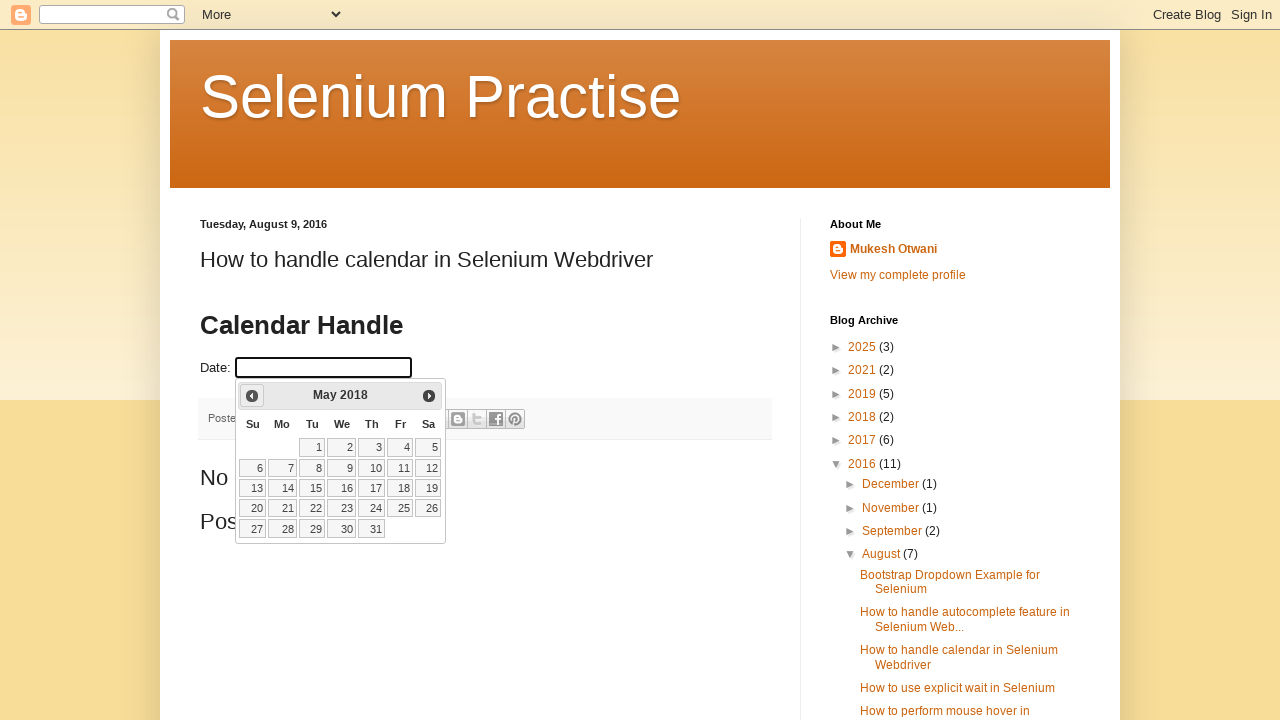

Clicked previous month button to navigate towards December 2012 (currently at May 2018) at (252, 396) on xpath=//a[@data-handler='prev']/span
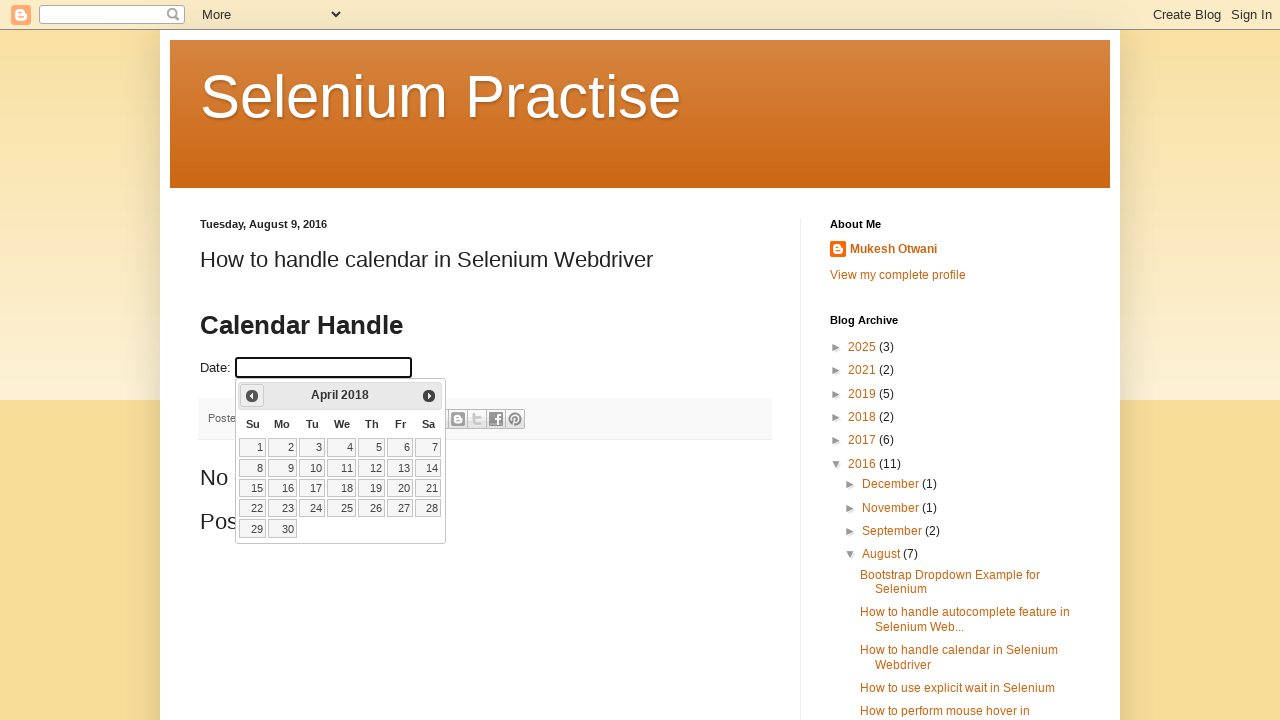

Waited for calendar to update after navigation
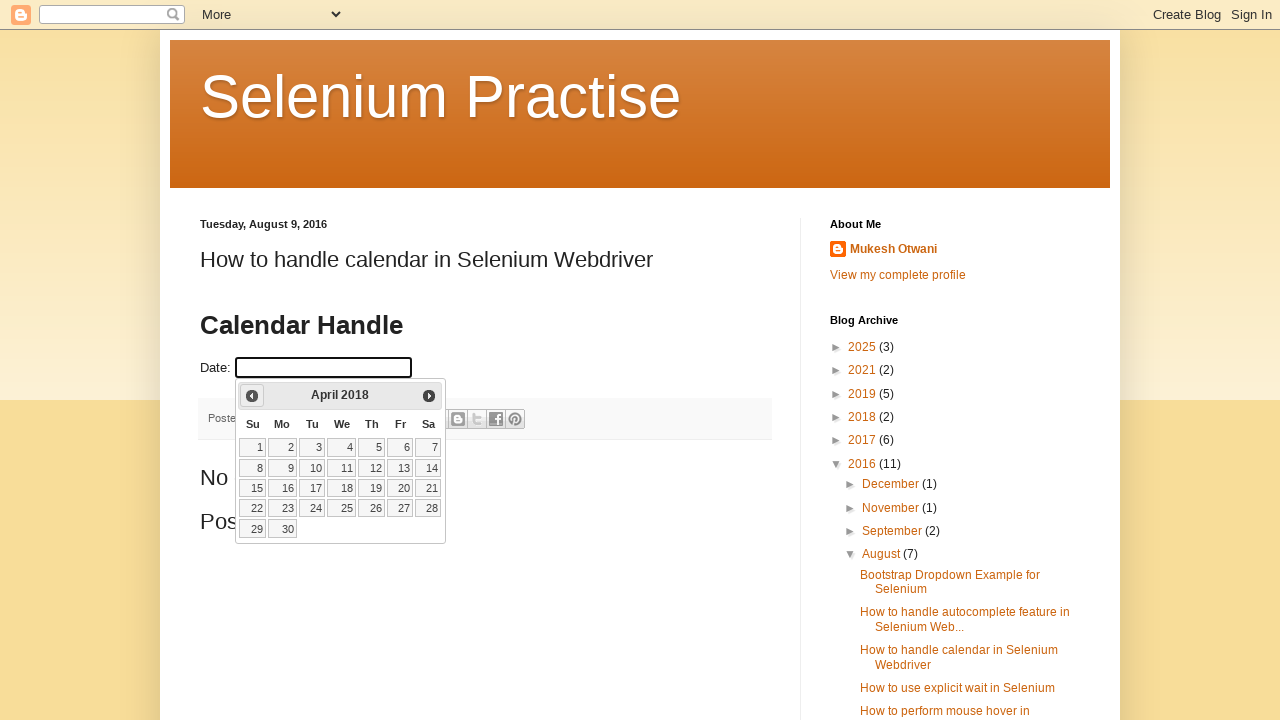

Clicked previous month button to navigate towards December 2012 (currently at April 2018) at (252, 396) on xpath=//a[@data-handler='prev']/span
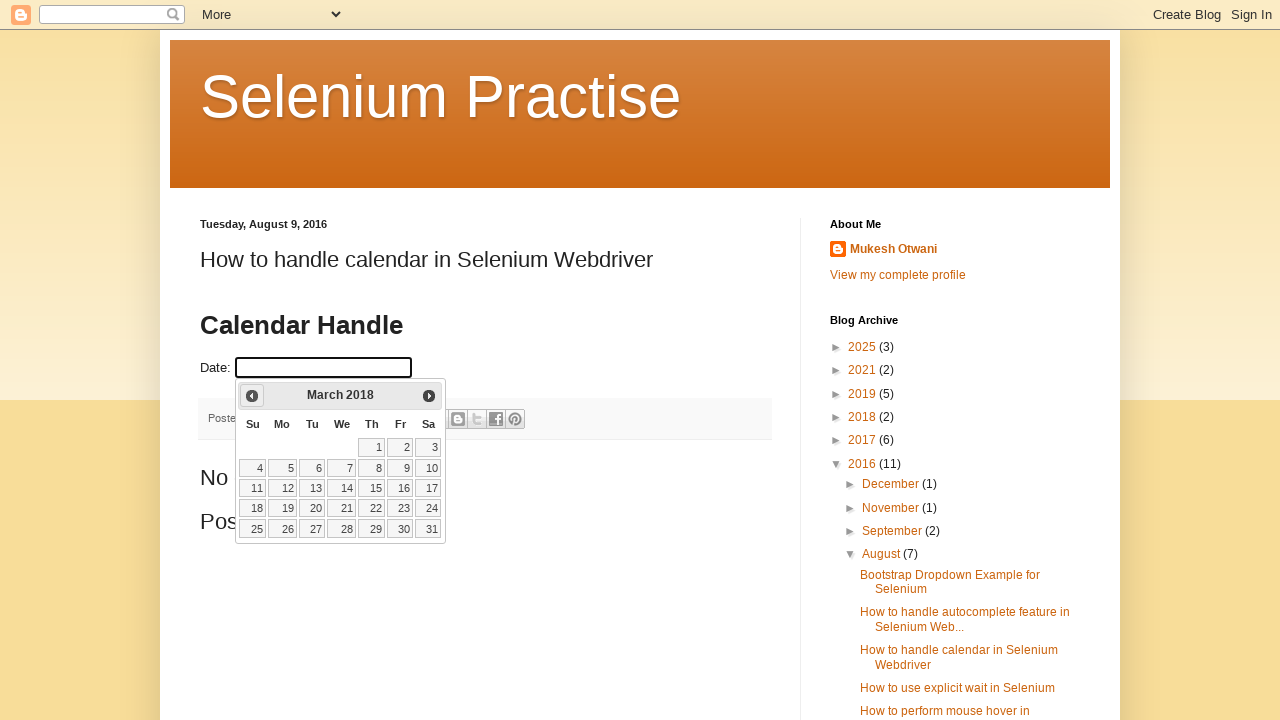

Waited for calendar to update after navigation
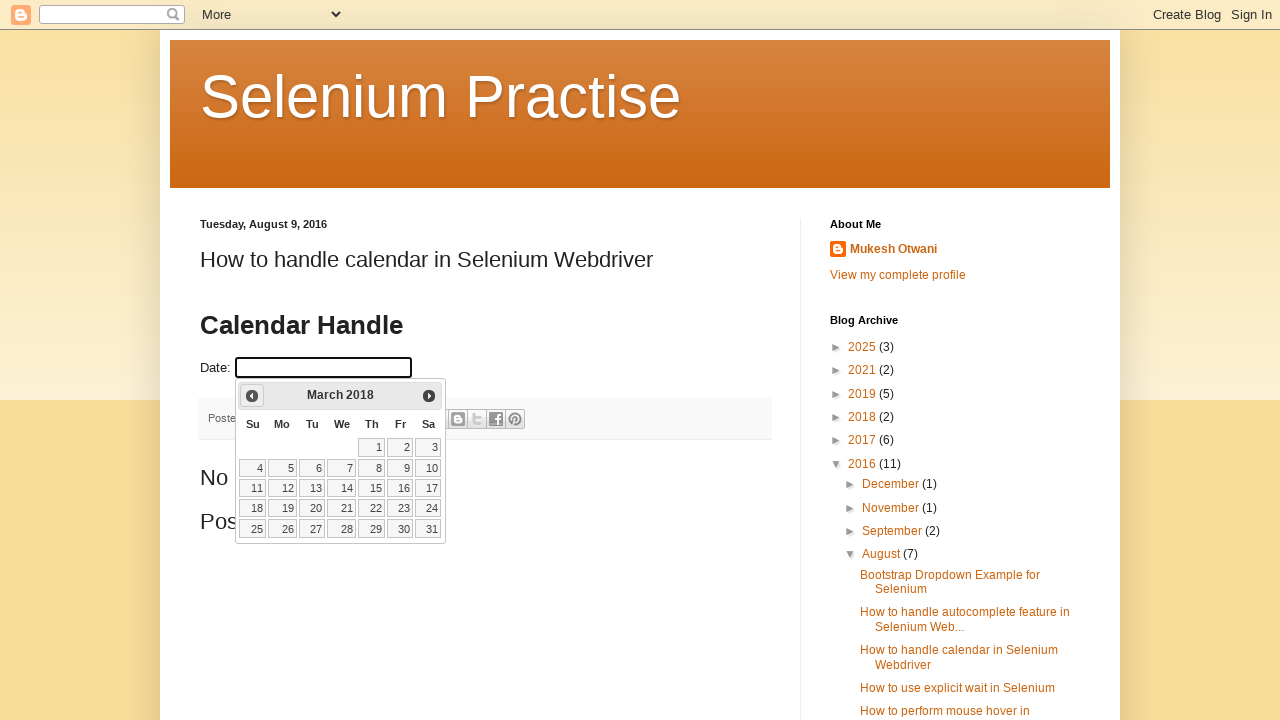

Clicked previous month button to navigate towards December 2012 (currently at March 2018) at (252, 396) on xpath=//a[@data-handler='prev']/span
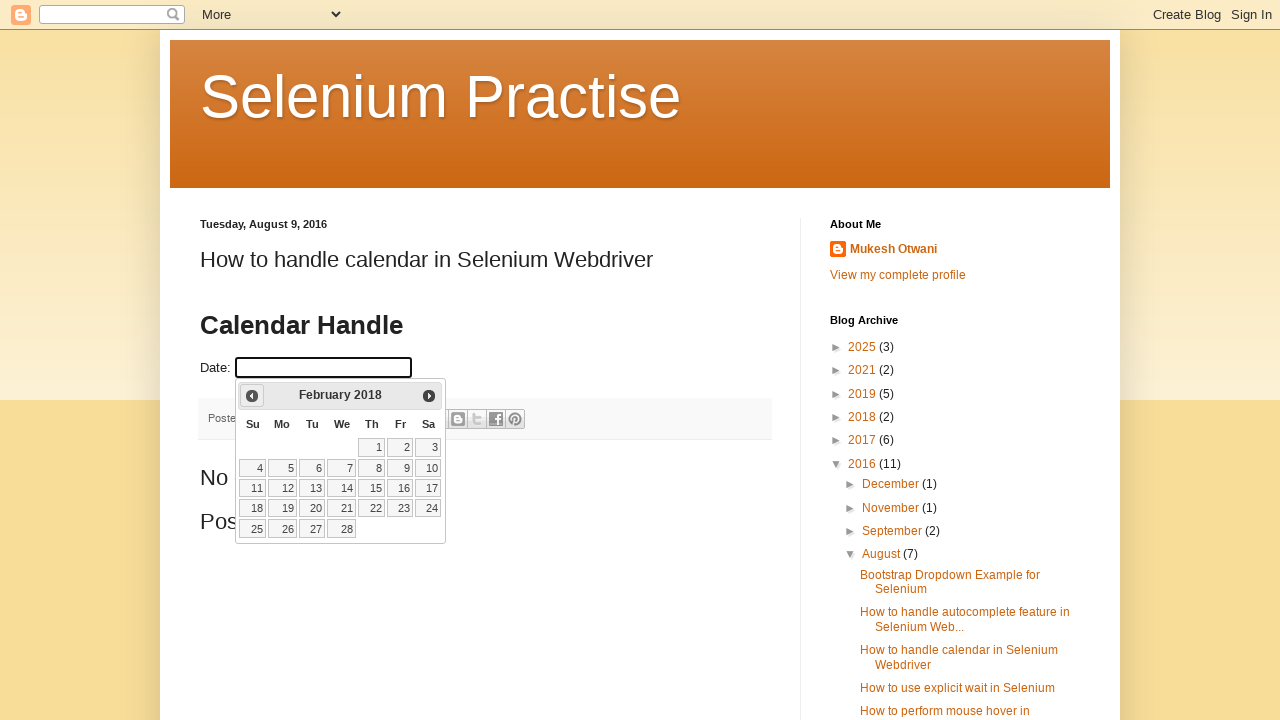

Waited for calendar to update after navigation
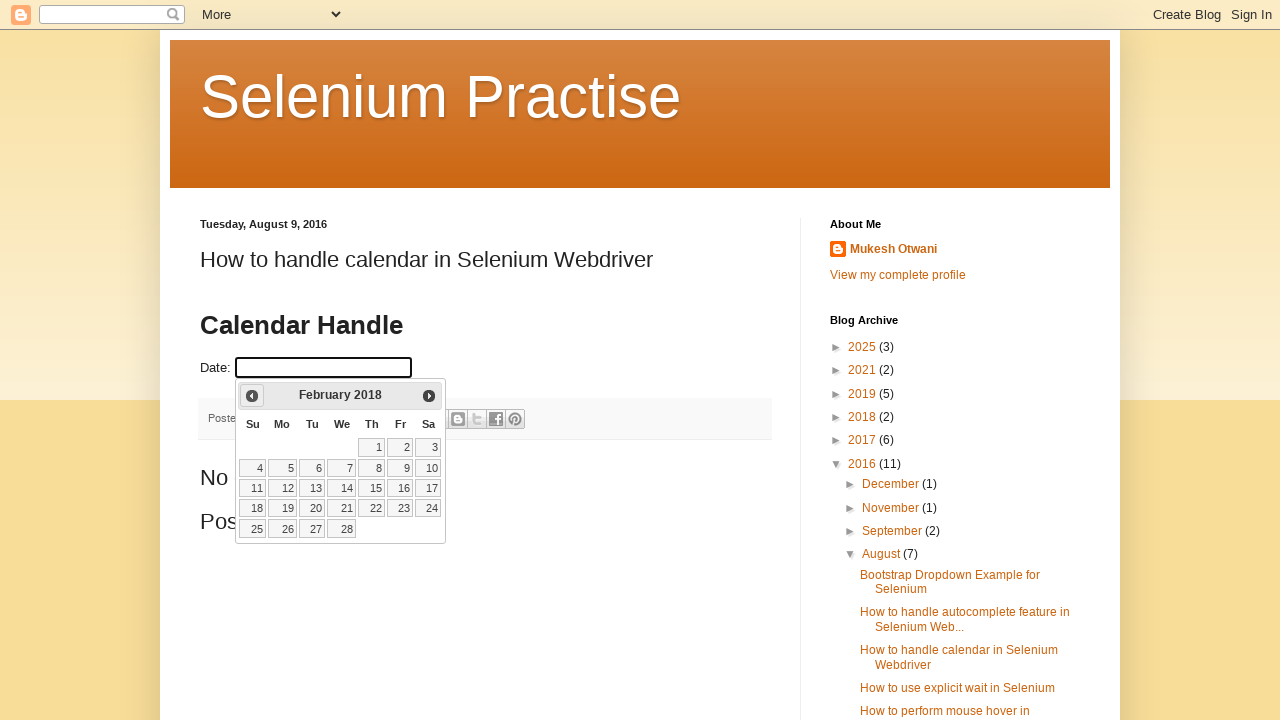

Clicked previous month button to navigate towards December 2012 (currently at February 2018) at (252, 396) on xpath=//a[@data-handler='prev']/span
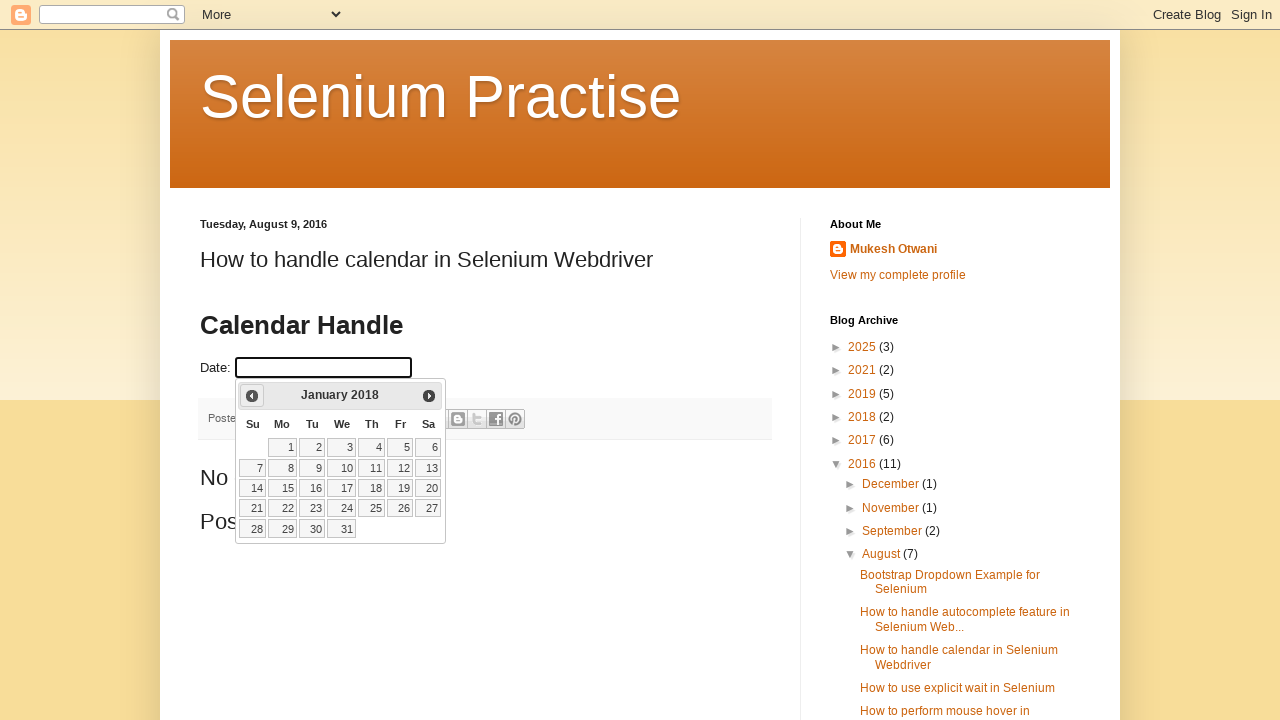

Waited for calendar to update after navigation
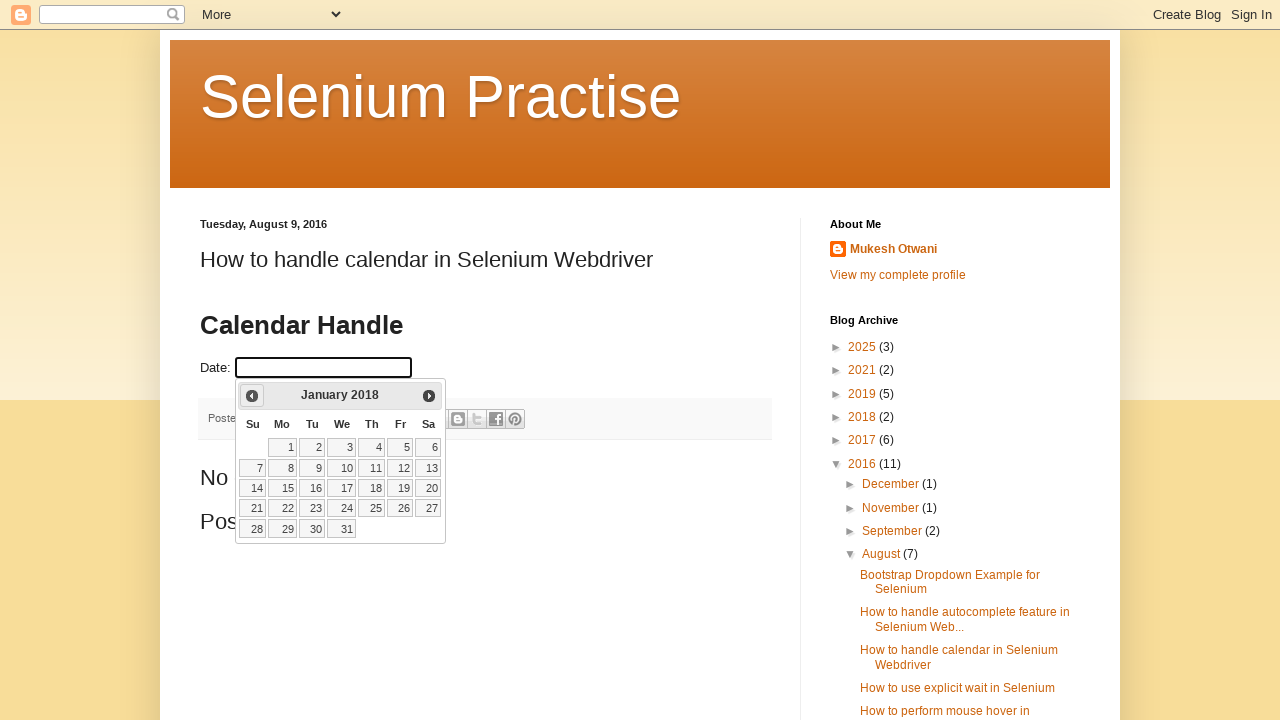

Clicked previous month button to navigate towards December 2012 (currently at January 2018) at (252, 396) on xpath=//a[@data-handler='prev']/span
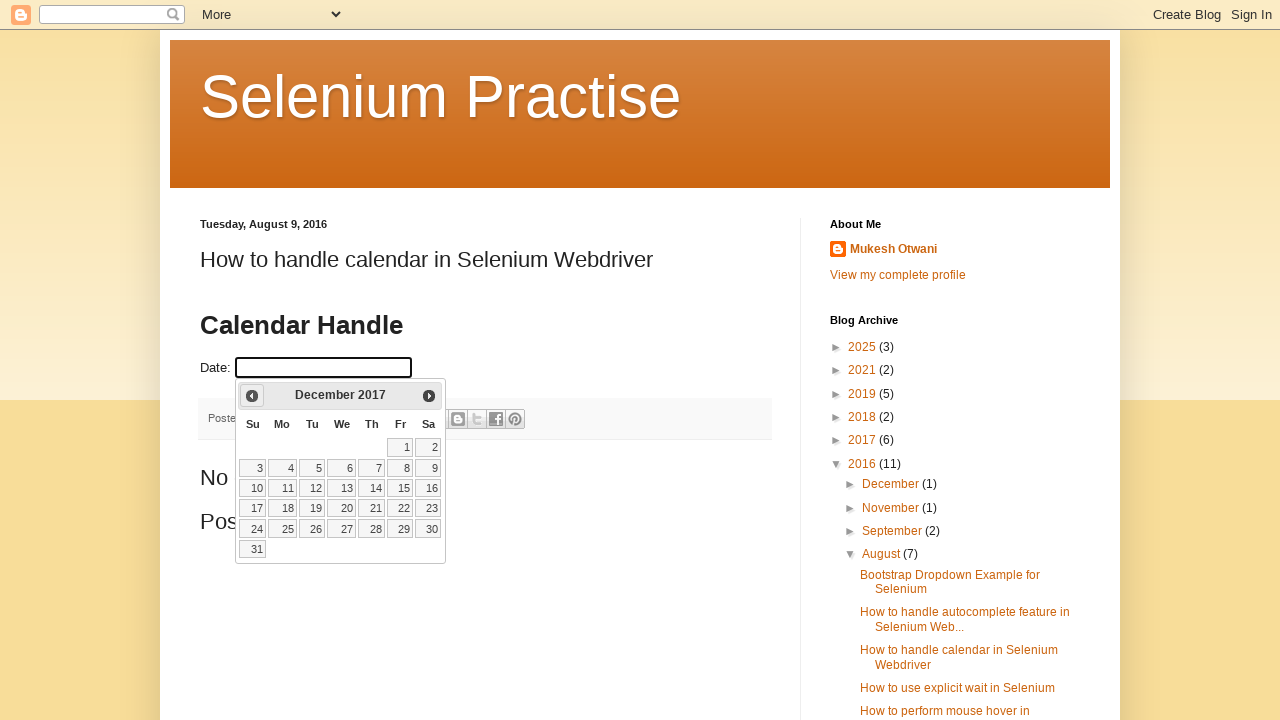

Waited for calendar to update after navigation
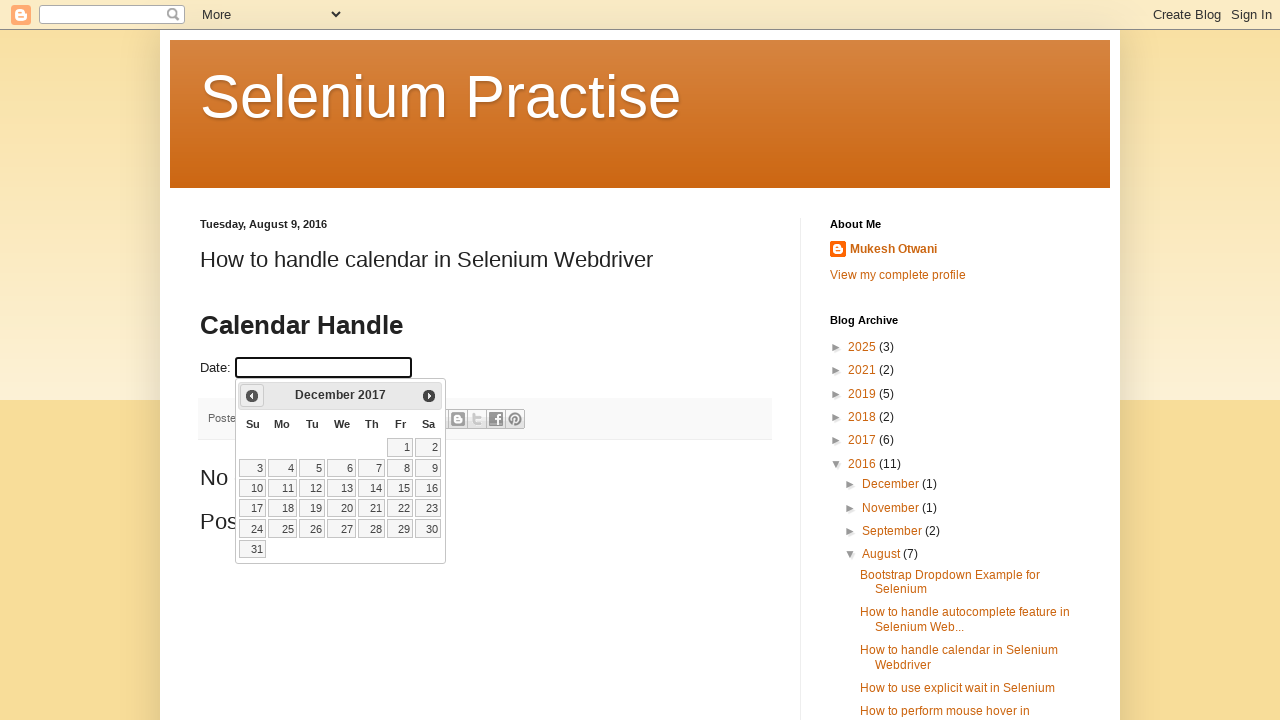

Clicked previous month button to navigate towards December 2012 (currently at December 2017) at (252, 396) on xpath=//a[@data-handler='prev']/span
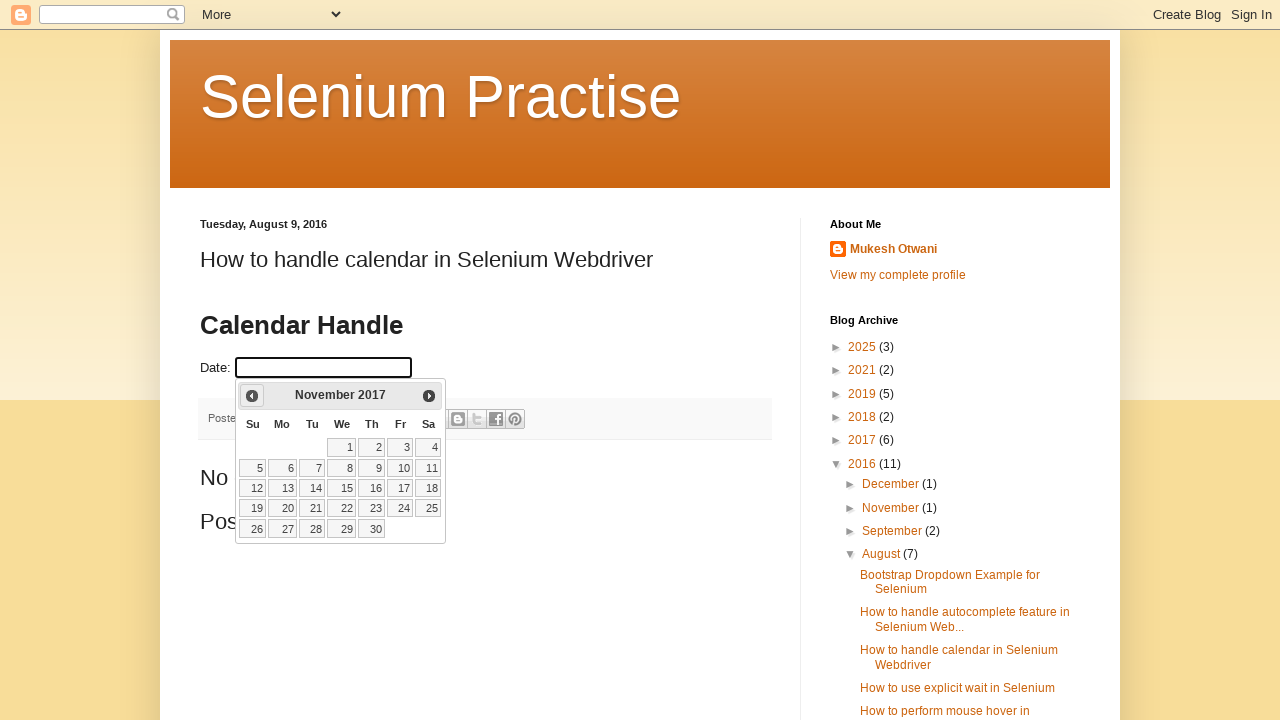

Waited for calendar to update after navigation
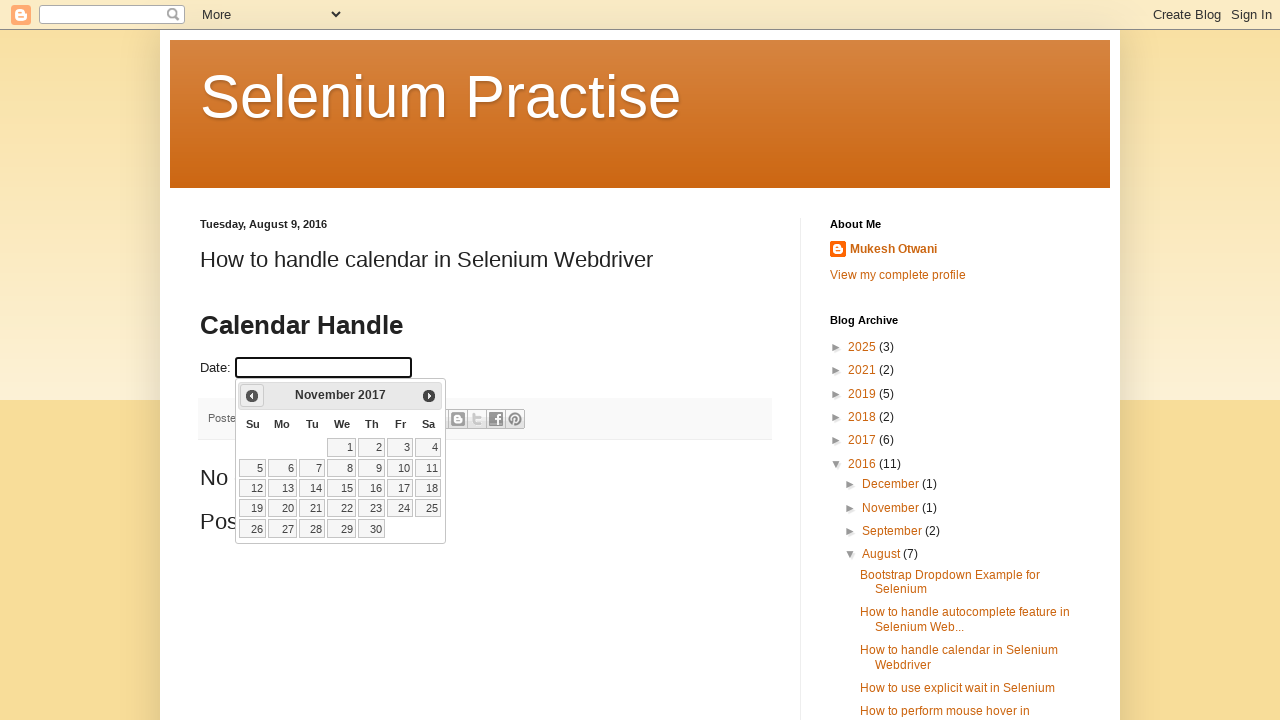

Clicked previous month button to navigate towards December 2012 (currently at November 2017) at (252, 396) on xpath=//a[@data-handler='prev']/span
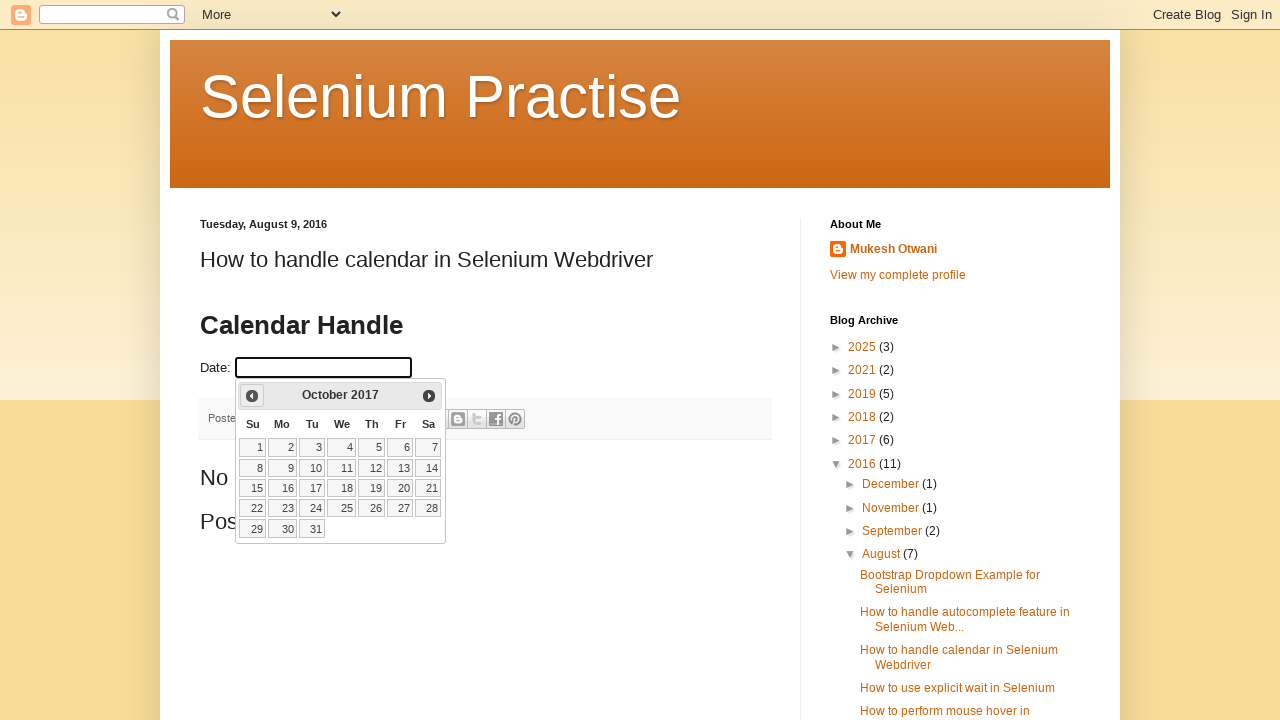

Waited for calendar to update after navigation
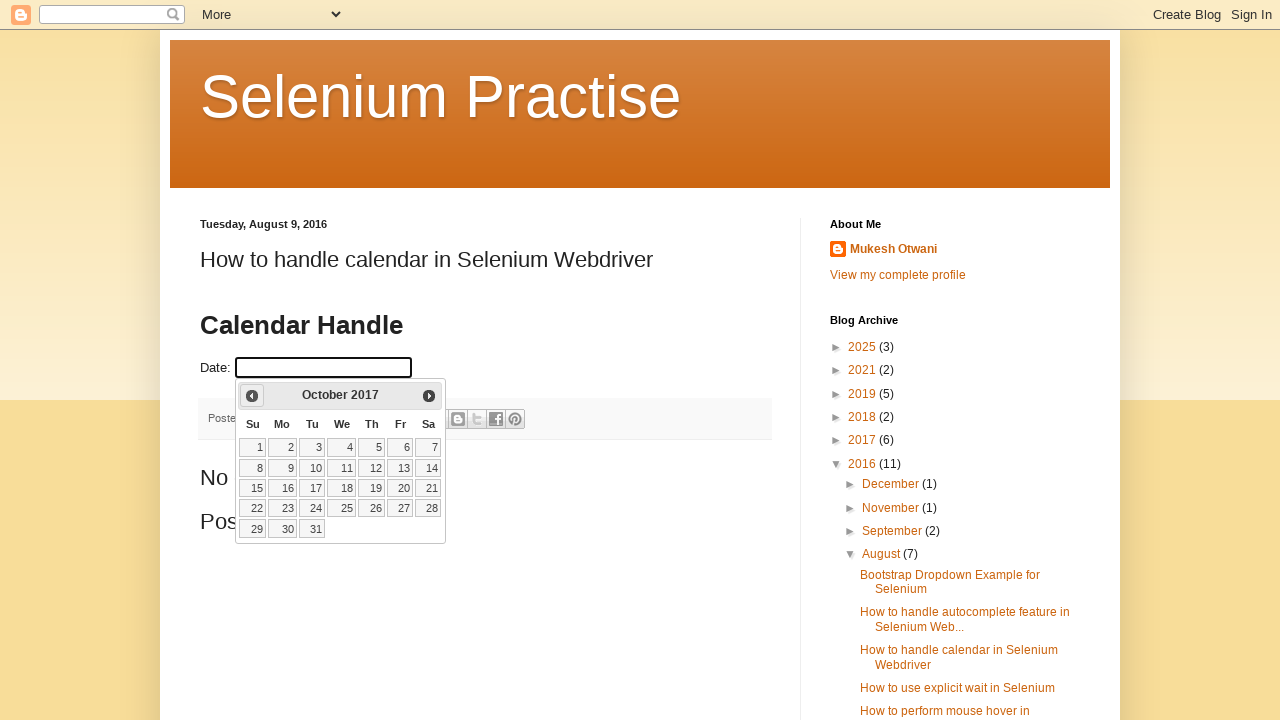

Clicked previous month button to navigate towards December 2012 (currently at October 2017) at (252, 396) on xpath=//a[@data-handler='prev']/span
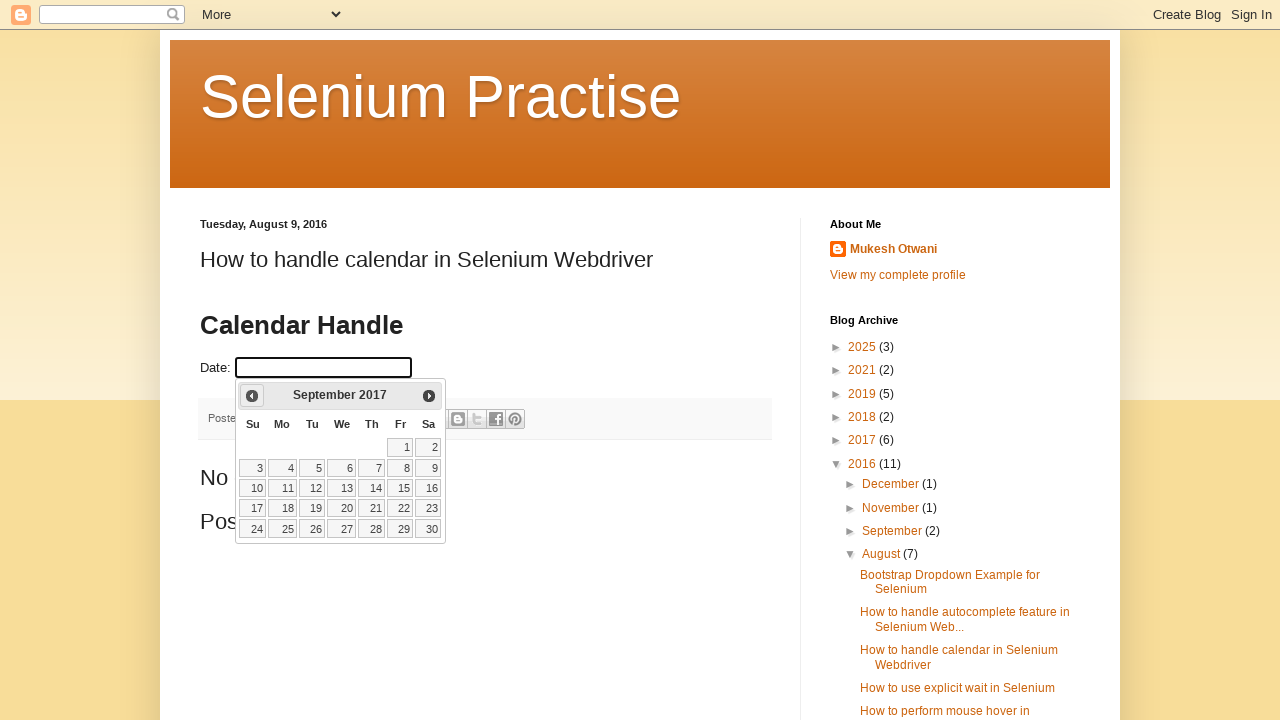

Waited for calendar to update after navigation
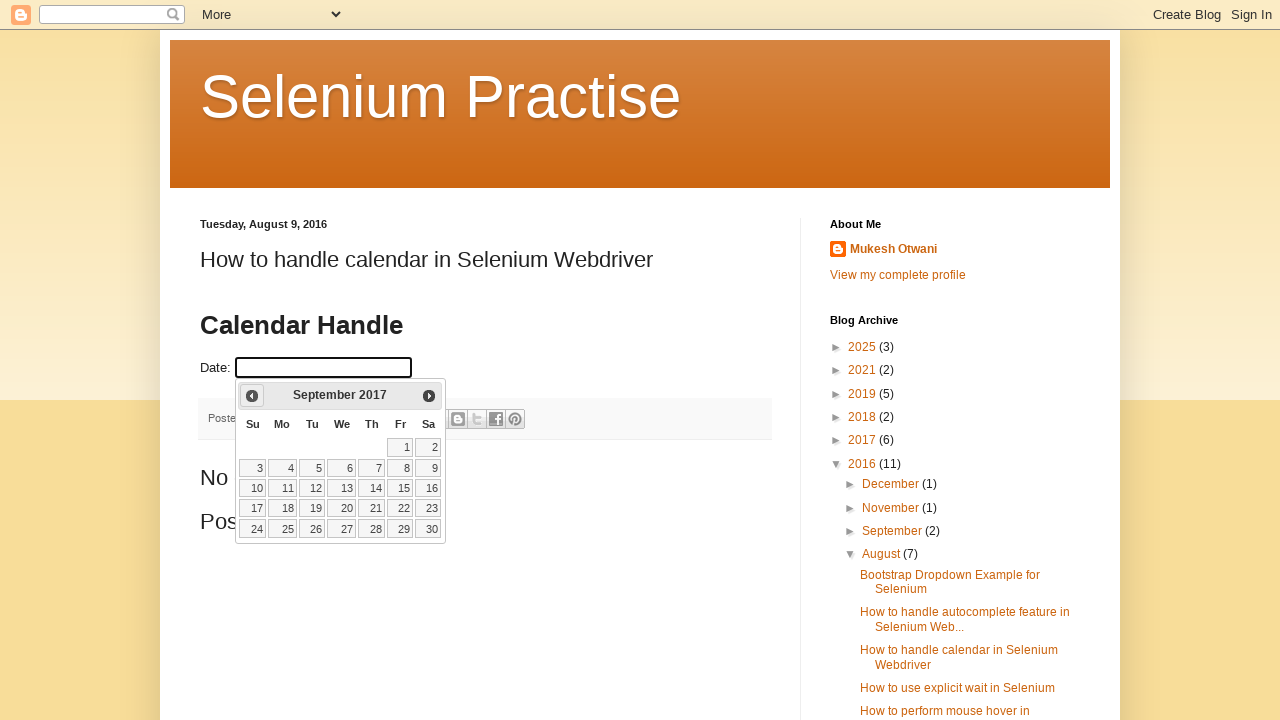

Clicked previous month button to navigate towards December 2012 (currently at September 2017) at (252, 396) on xpath=//a[@data-handler='prev']/span
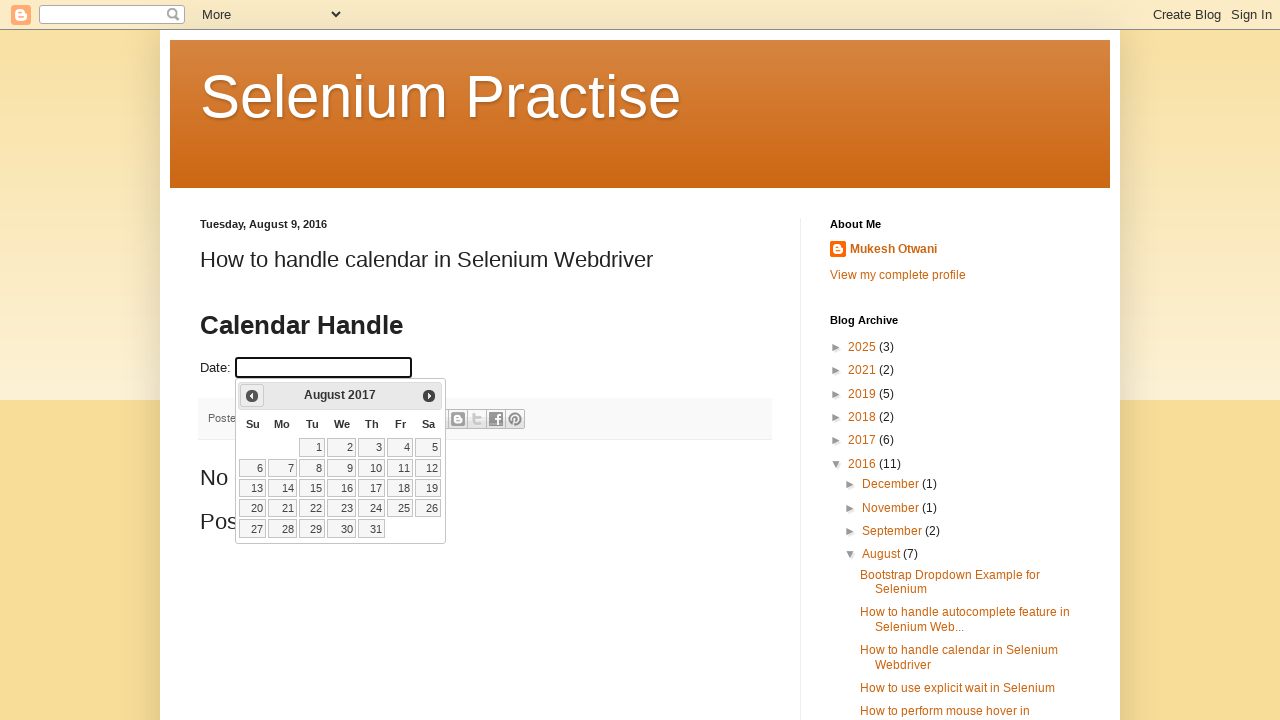

Waited for calendar to update after navigation
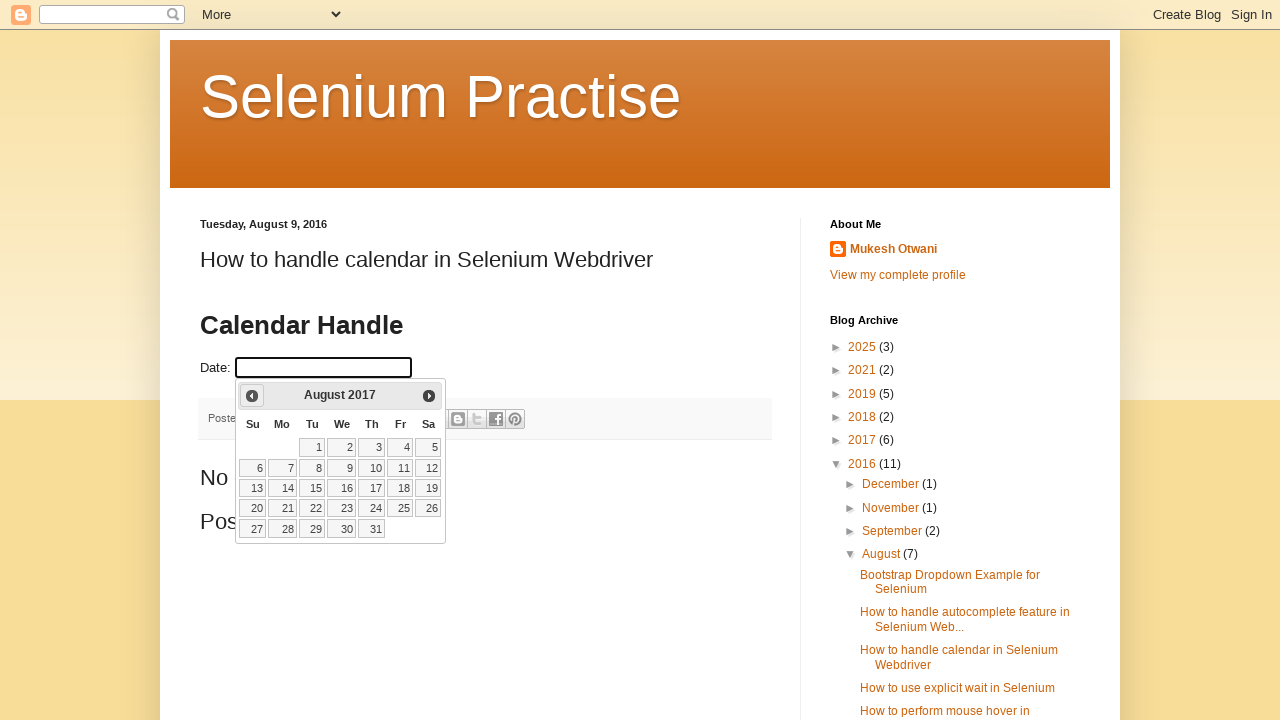

Clicked previous month button to navigate towards December 2012 (currently at August 2017) at (252, 396) on xpath=//a[@data-handler='prev']/span
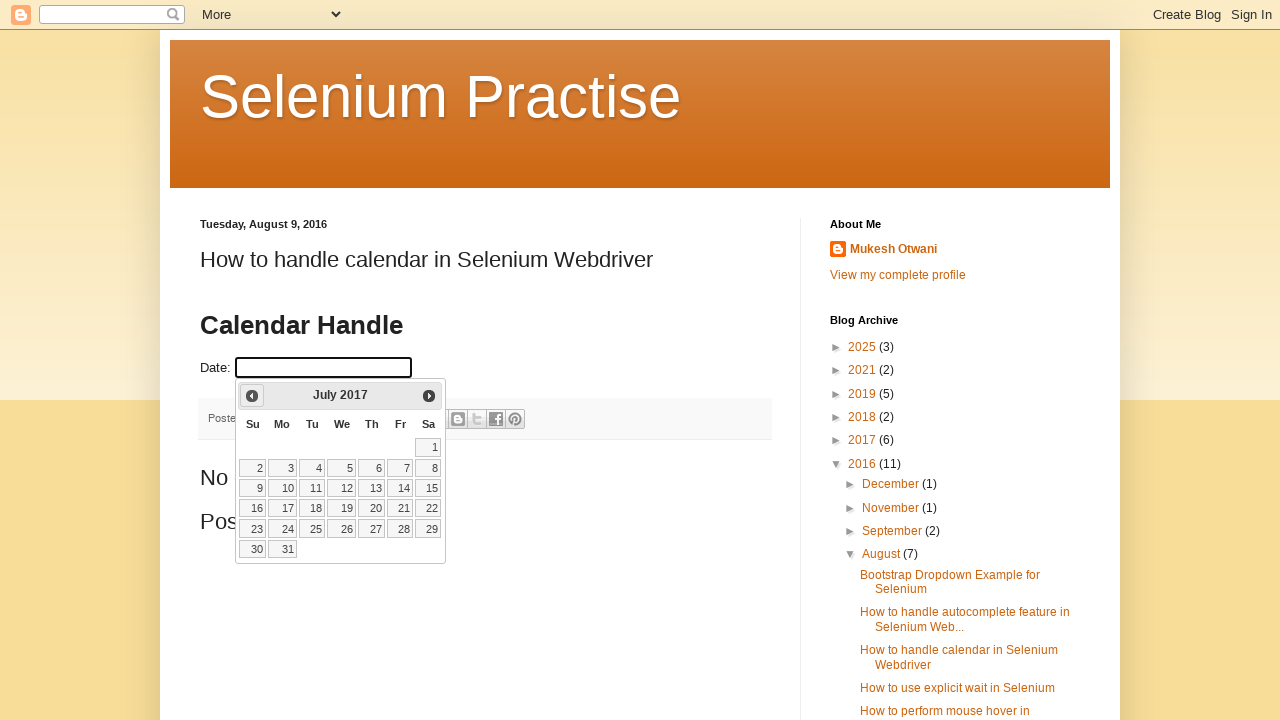

Waited for calendar to update after navigation
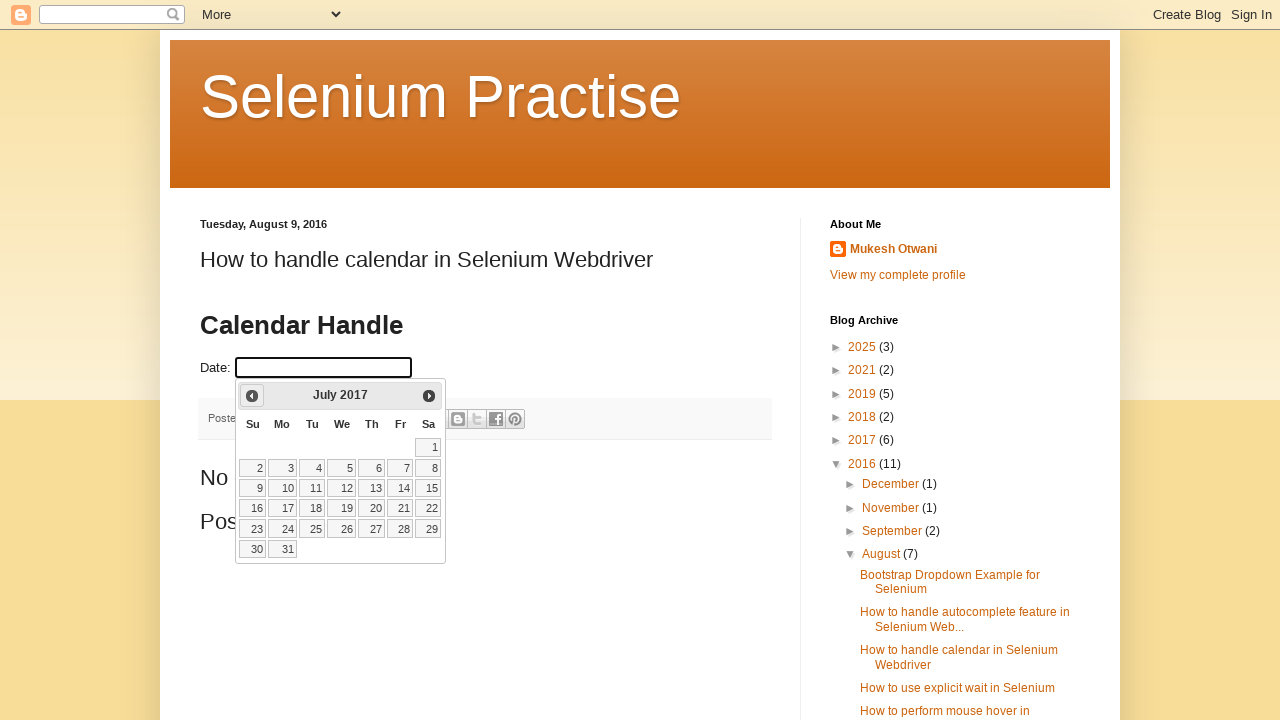

Clicked previous month button to navigate towards December 2012 (currently at July 2017) at (252, 396) on xpath=//a[@data-handler='prev']/span
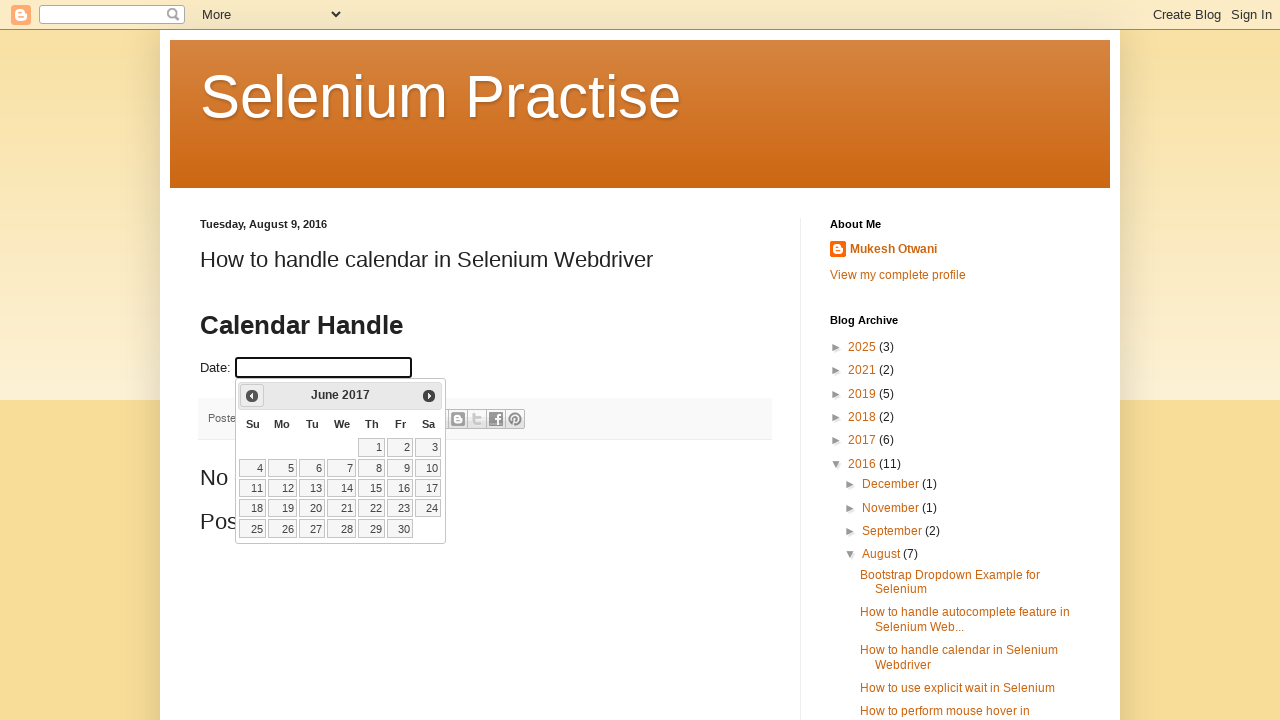

Waited for calendar to update after navigation
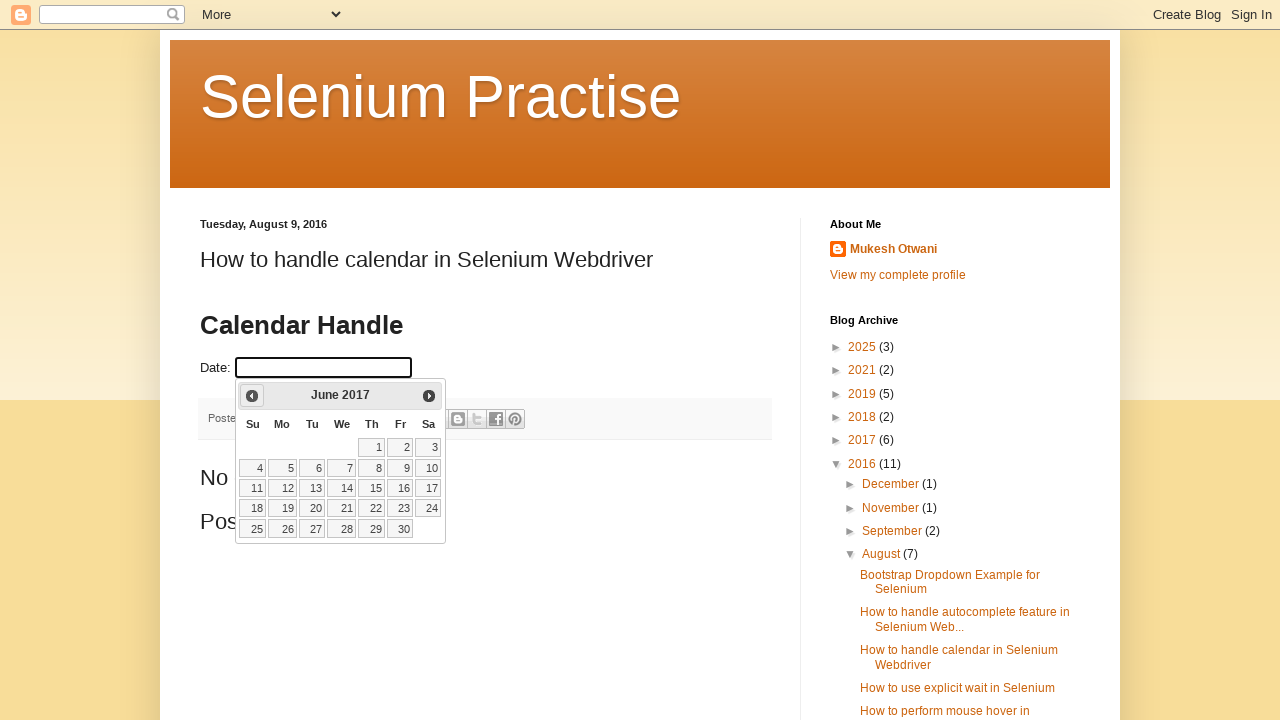

Clicked previous month button to navigate towards December 2012 (currently at June 2017) at (252, 396) on xpath=//a[@data-handler='prev']/span
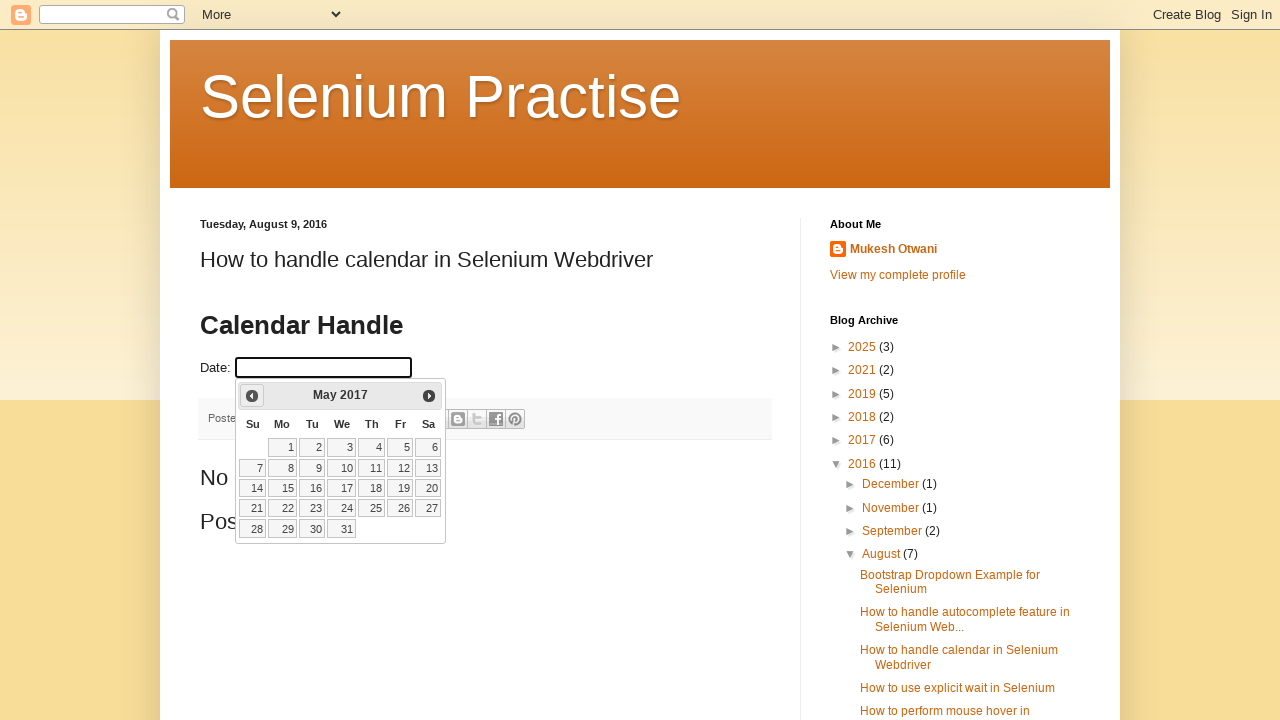

Waited for calendar to update after navigation
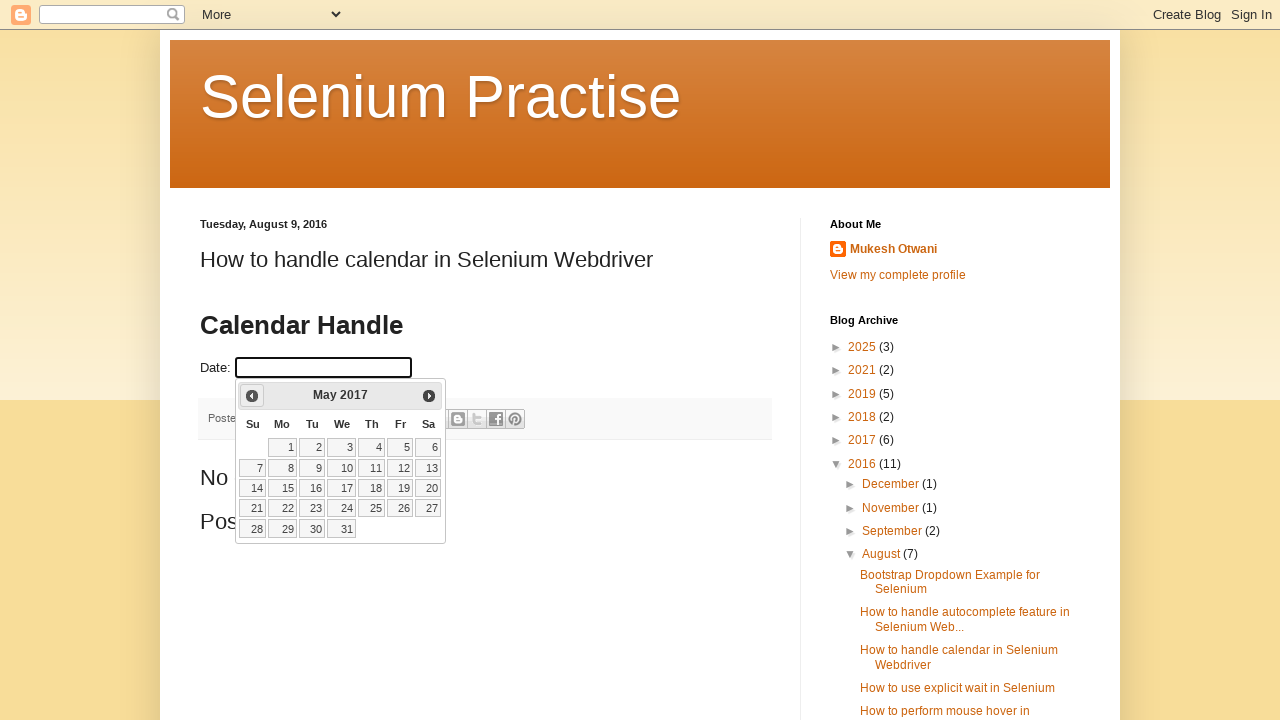

Clicked previous month button to navigate towards December 2012 (currently at May 2017) at (252, 396) on xpath=//a[@data-handler='prev']/span
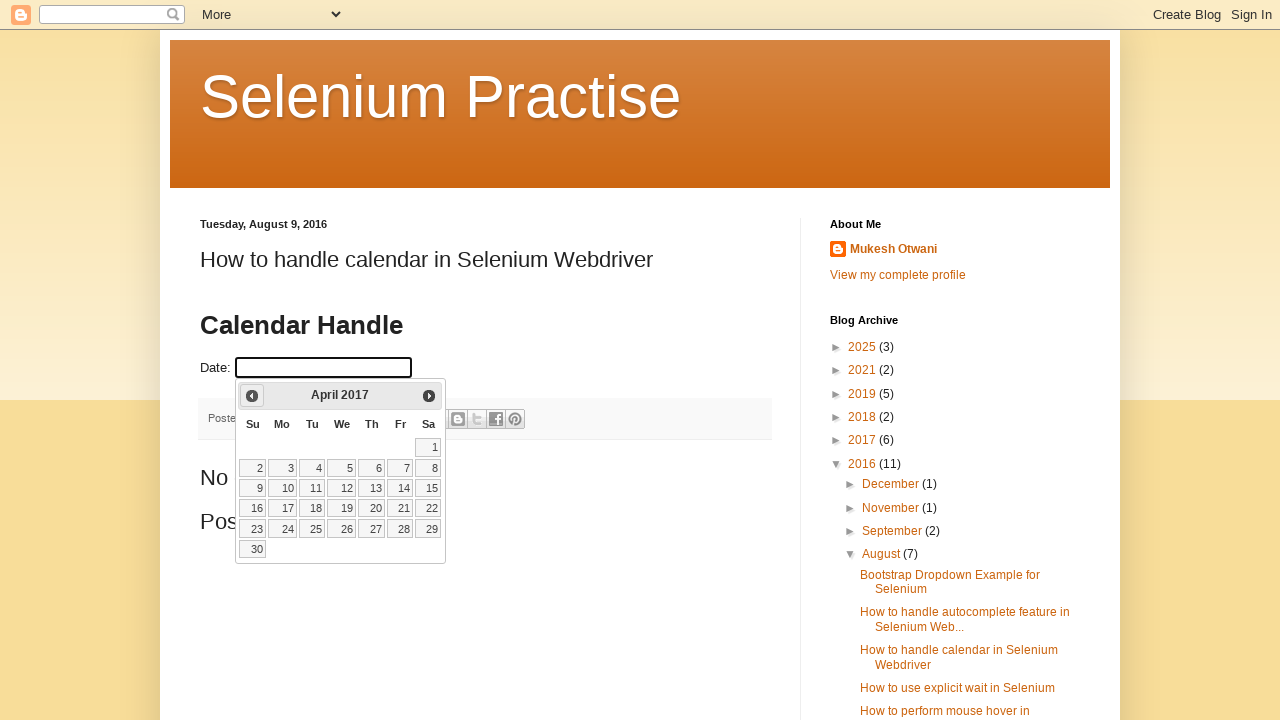

Waited for calendar to update after navigation
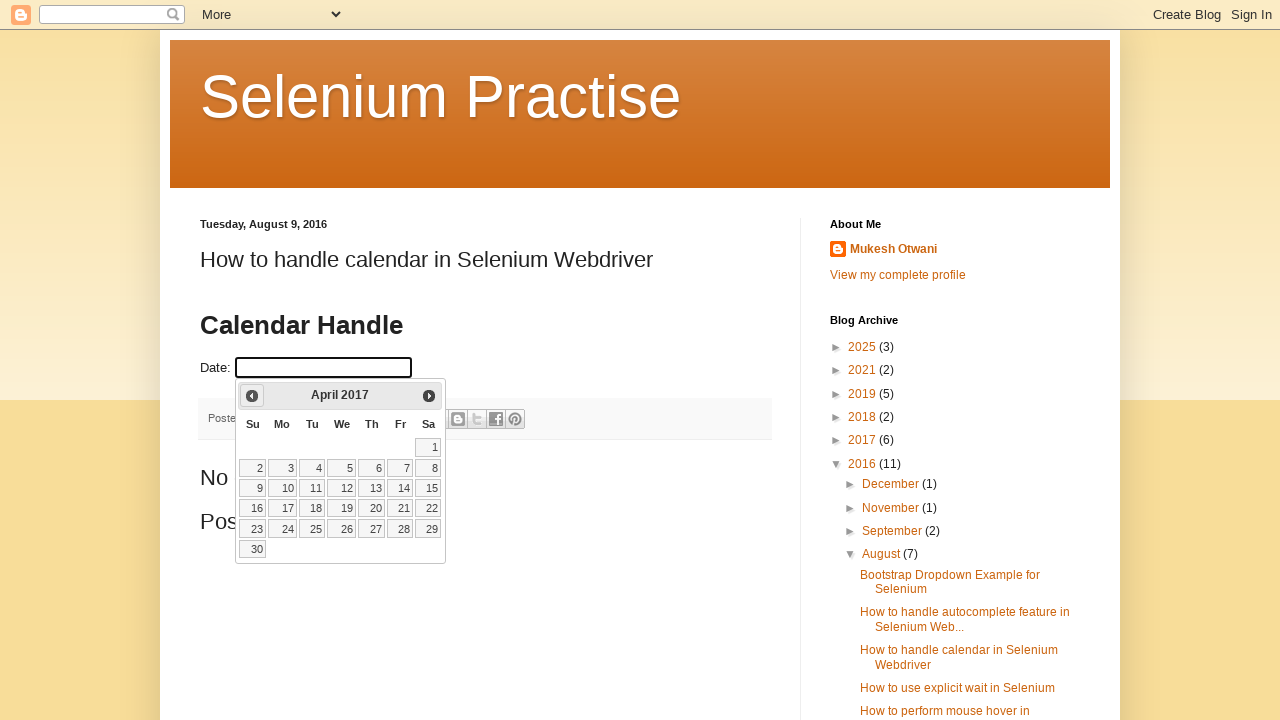

Clicked previous month button to navigate towards December 2012 (currently at April 2017) at (252, 396) on xpath=//a[@data-handler='prev']/span
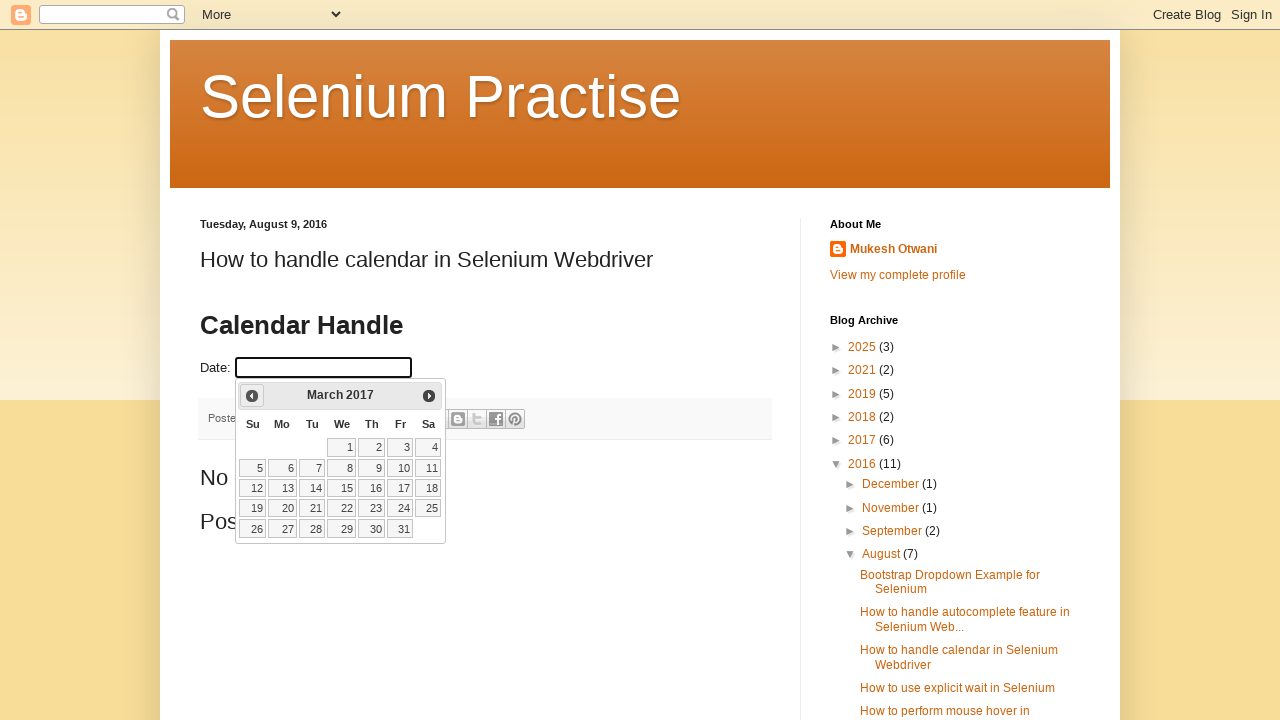

Waited for calendar to update after navigation
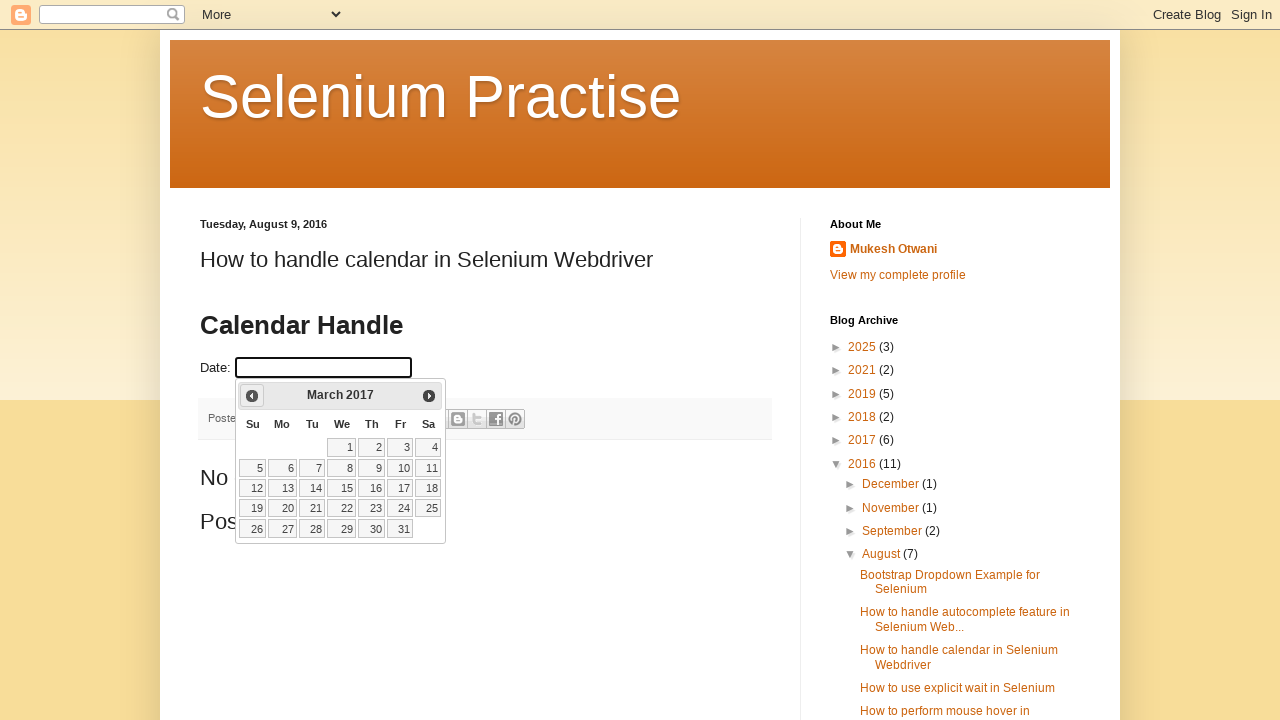

Clicked previous month button to navigate towards December 2012 (currently at March 2017) at (252, 396) on xpath=//a[@data-handler='prev']/span
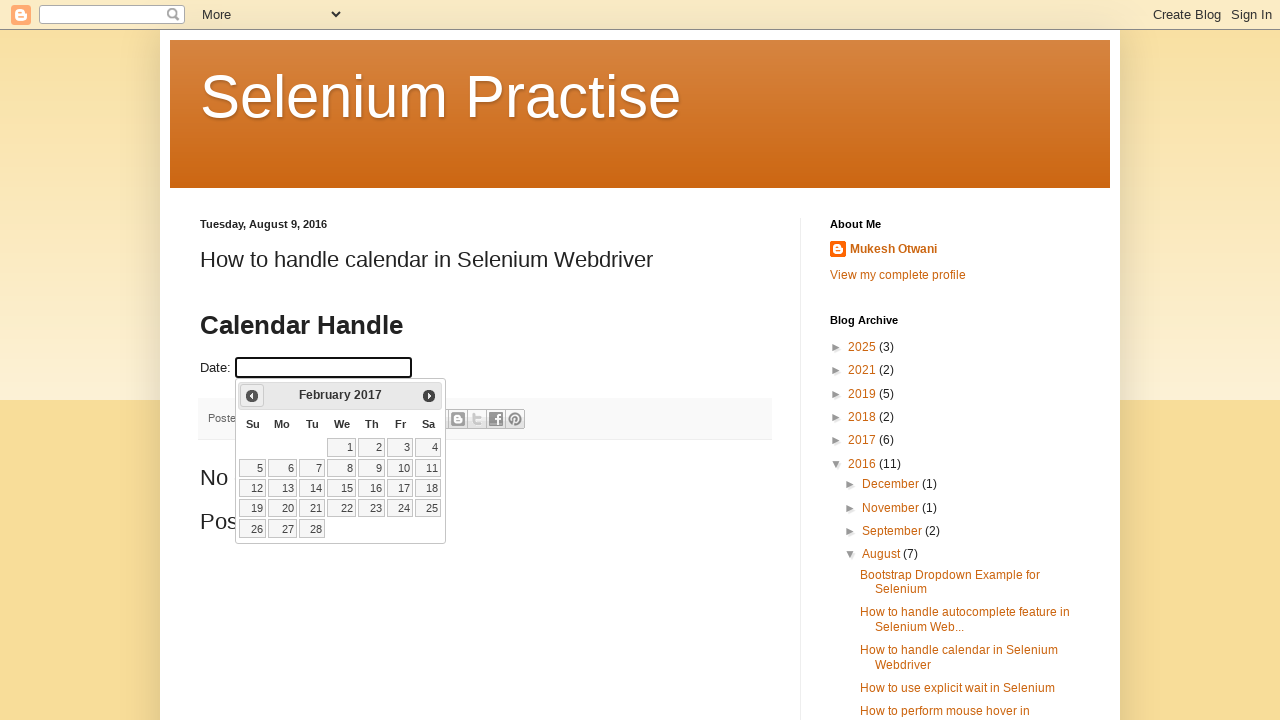

Waited for calendar to update after navigation
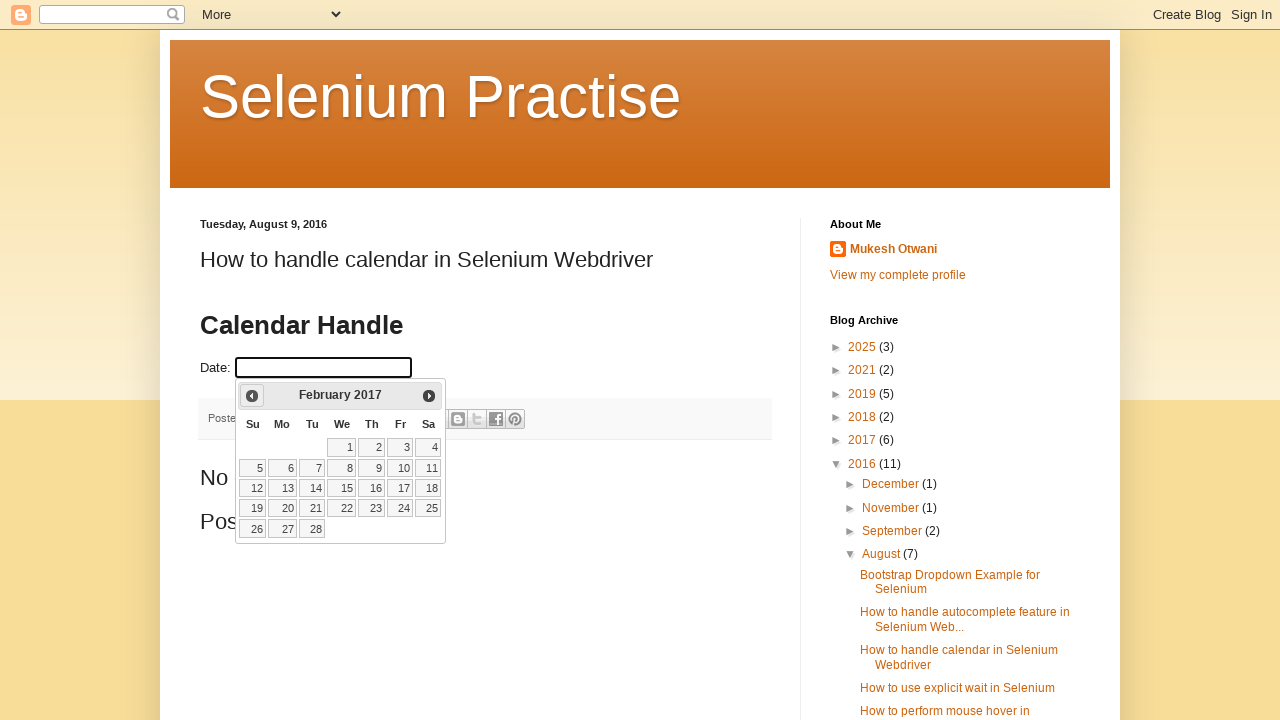

Clicked previous month button to navigate towards December 2012 (currently at February 2017) at (252, 396) on xpath=//a[@data-handler='prev']/span
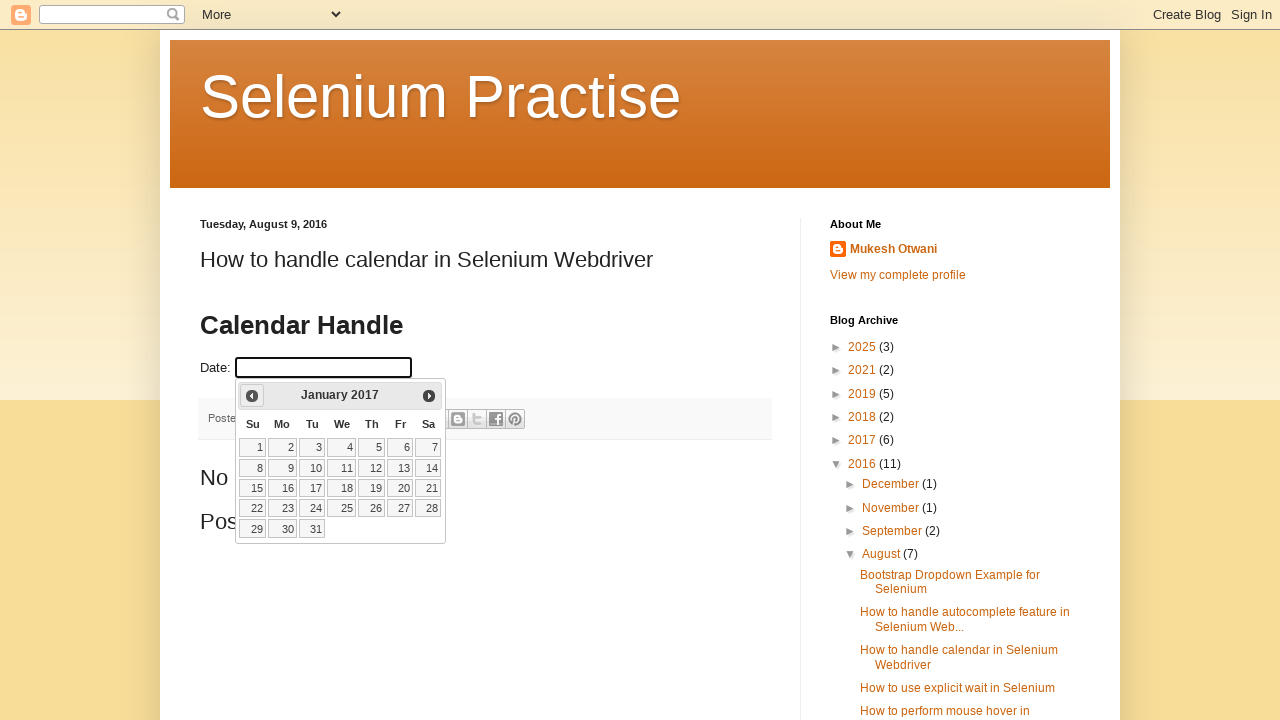

Waited for calendar to update after navigation
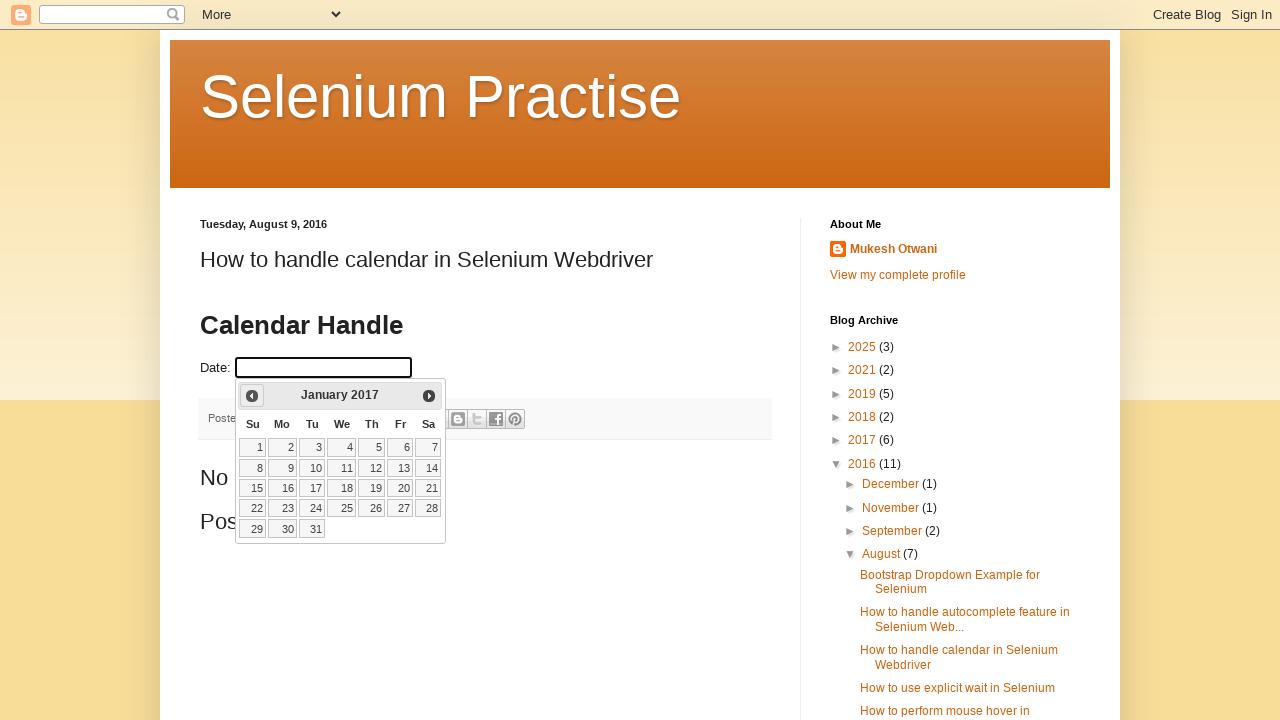

Clicked previous month button to navigate towards December 2012 (currently at January 2017) at (252, 396) on xpath=//a[@data-handler='prev']/span
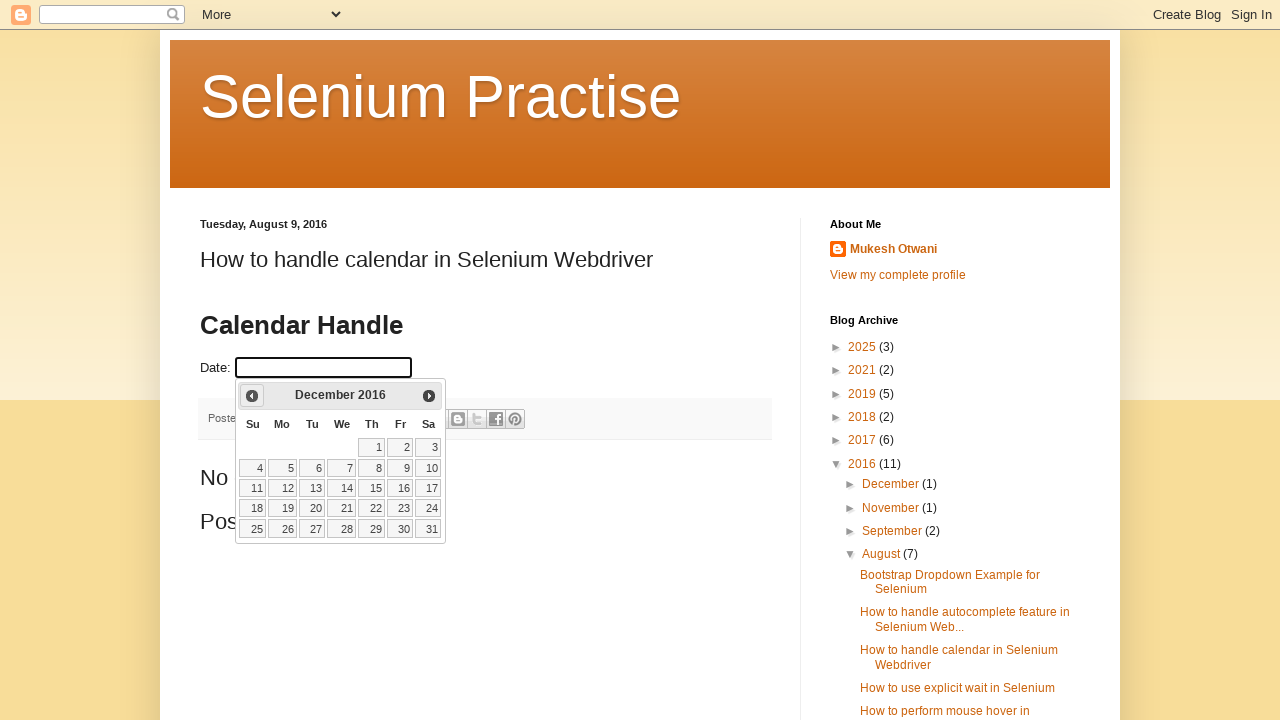

Waited for calendar to update after navigation
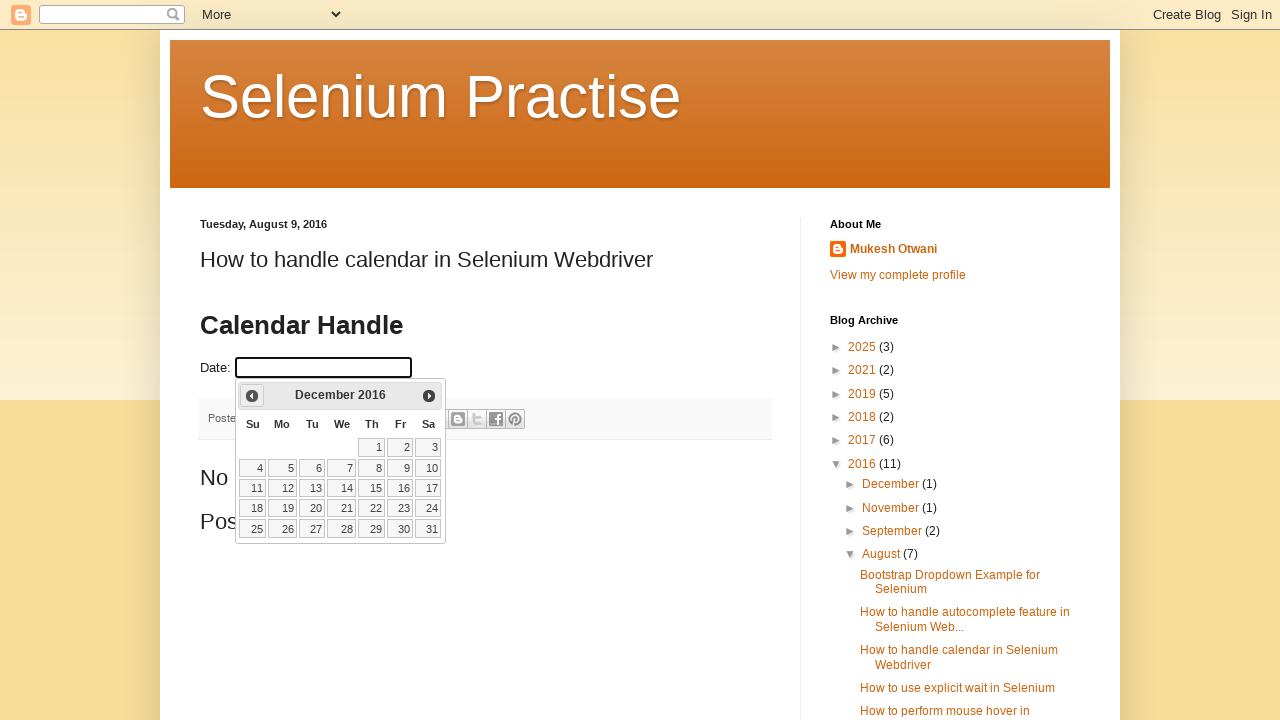

Clicked previous month button to navigate towards December 2012 (currently at December 2016) at (252, 396) on xpath=//a[@data-handler='prev']/span
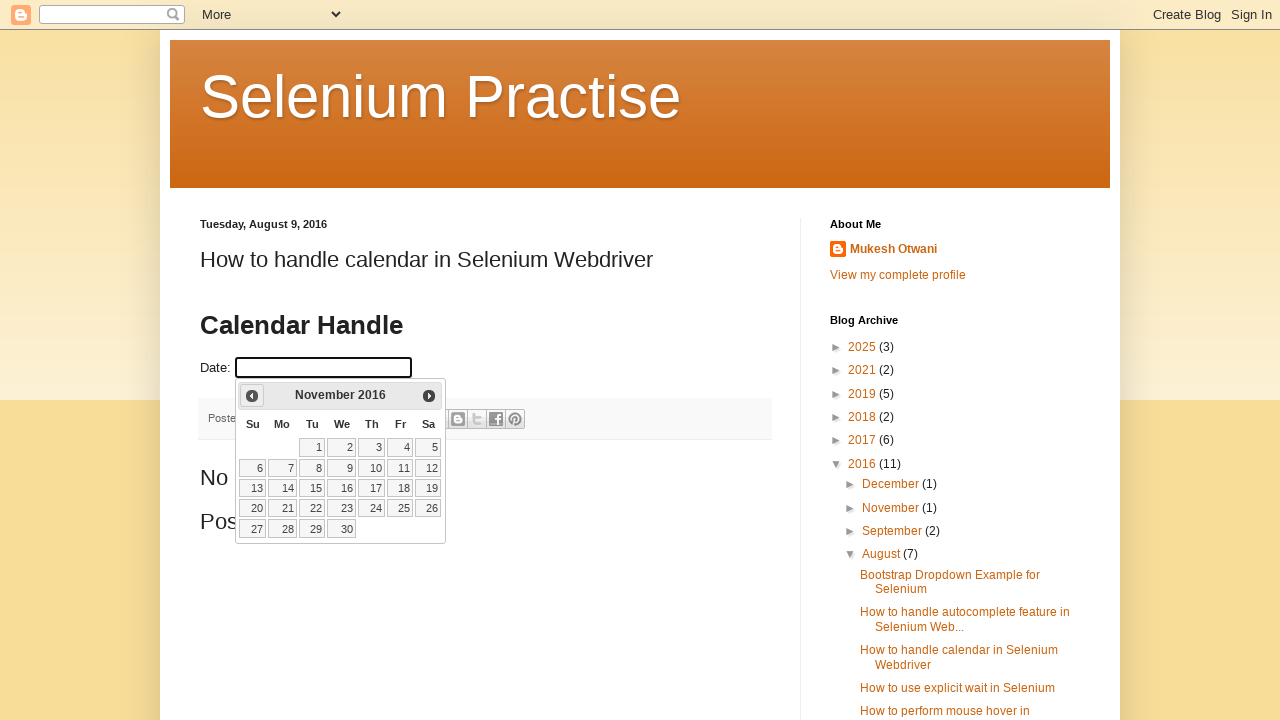

Waited for calendar to update after navigation
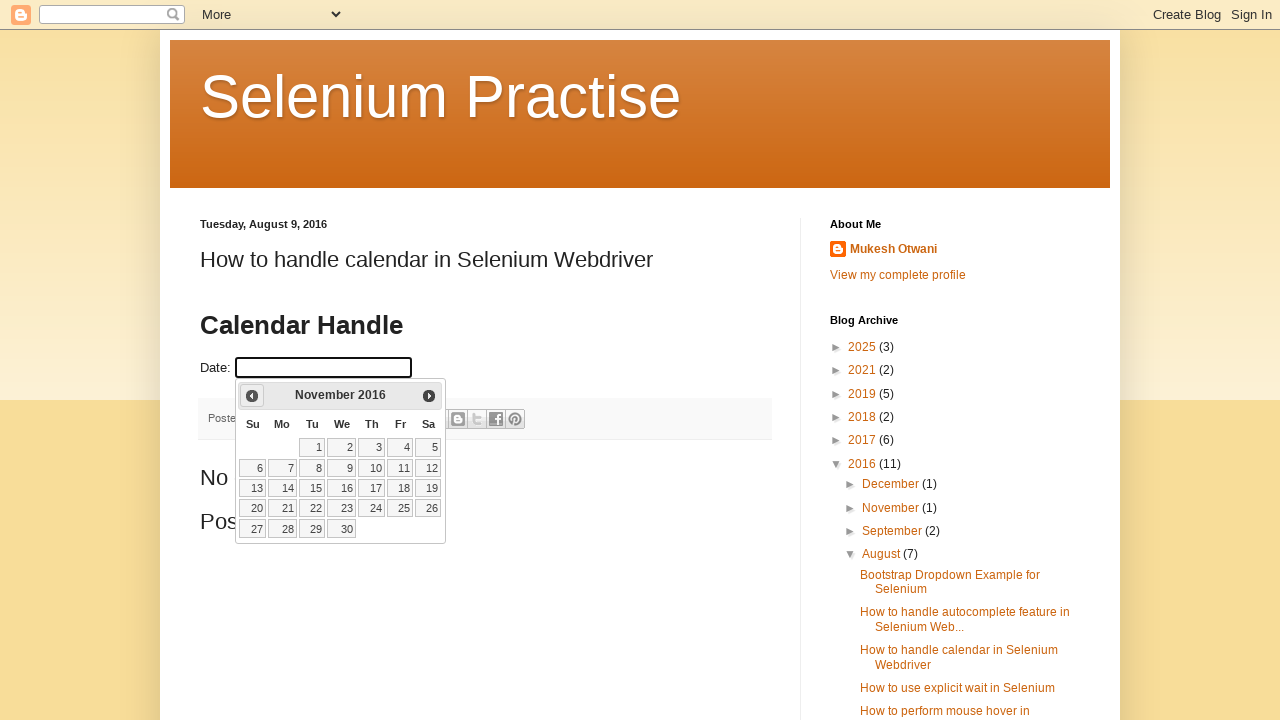

Clicked previous month button to navigate towards December 2012 (currently at November 2016) at (252, 396) on xpath=//a[@data-handler='prev']/span
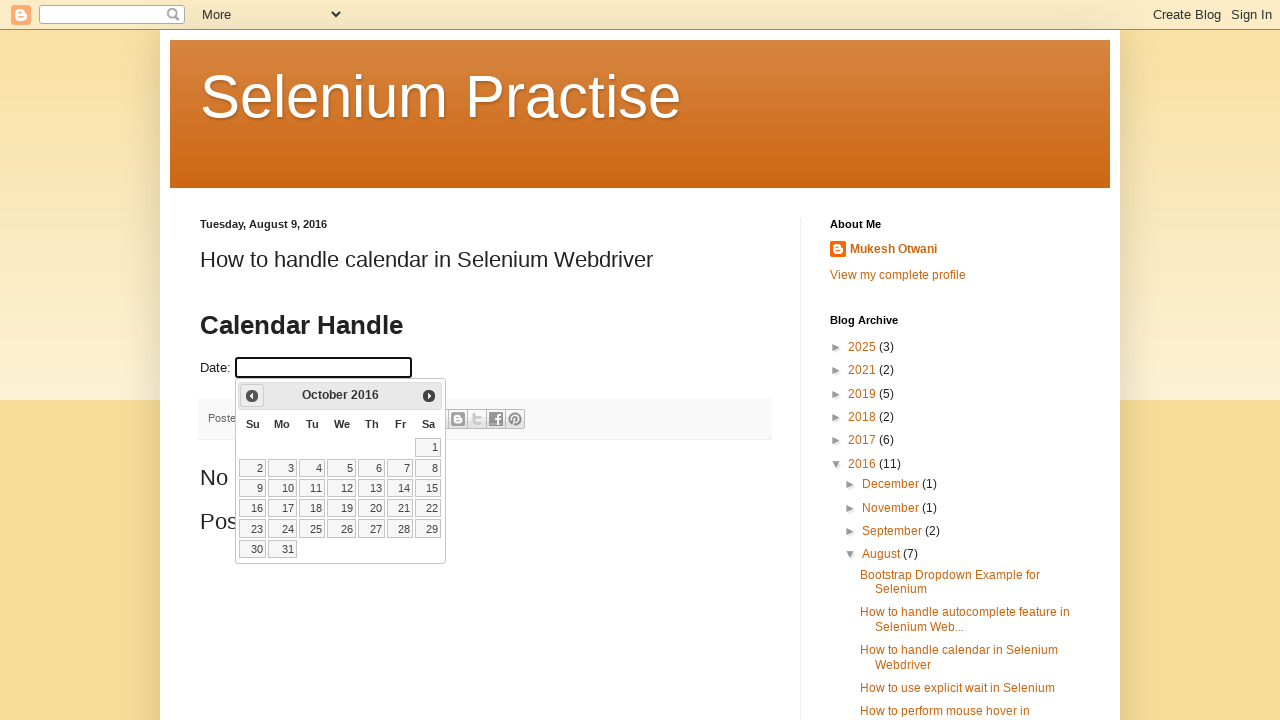

Waited for calendar to update after navigation
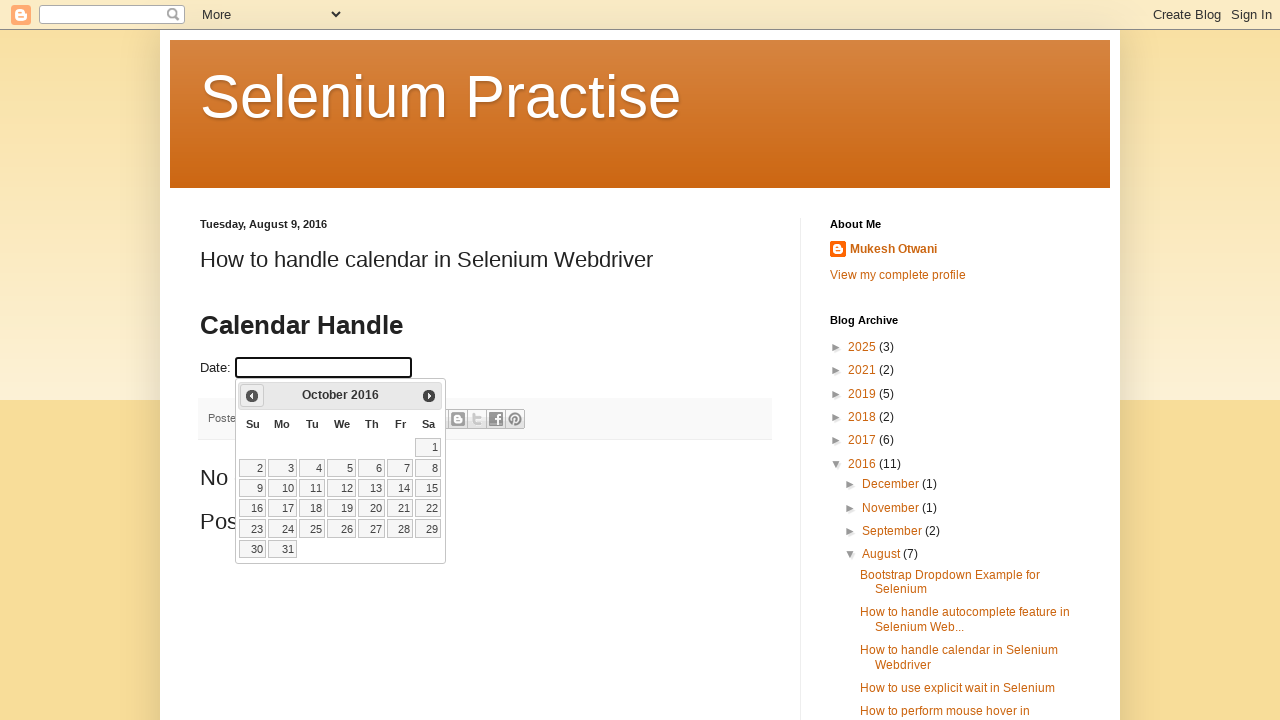

Clicked previous month button to navigate towards December 2012 (currently at October 2016) at (252, 396) on xpath=//a[@data-handler='prev']/span
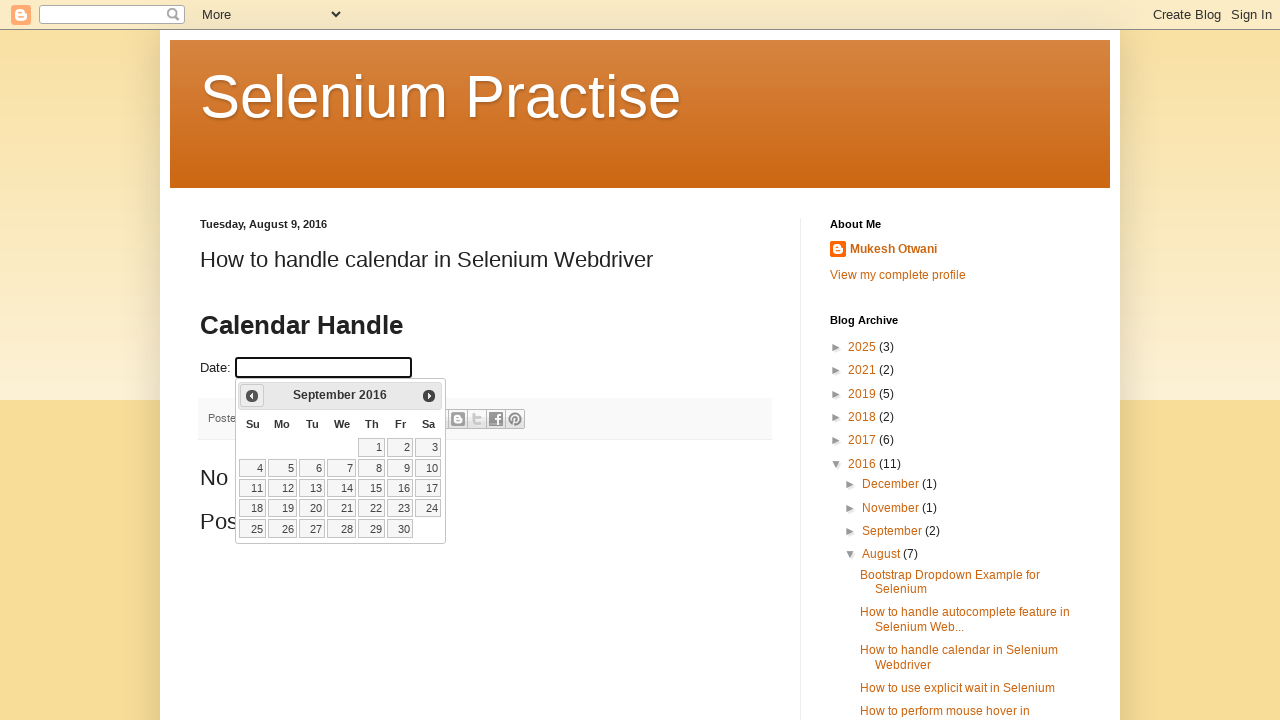

Waited for calendar to update after navigation
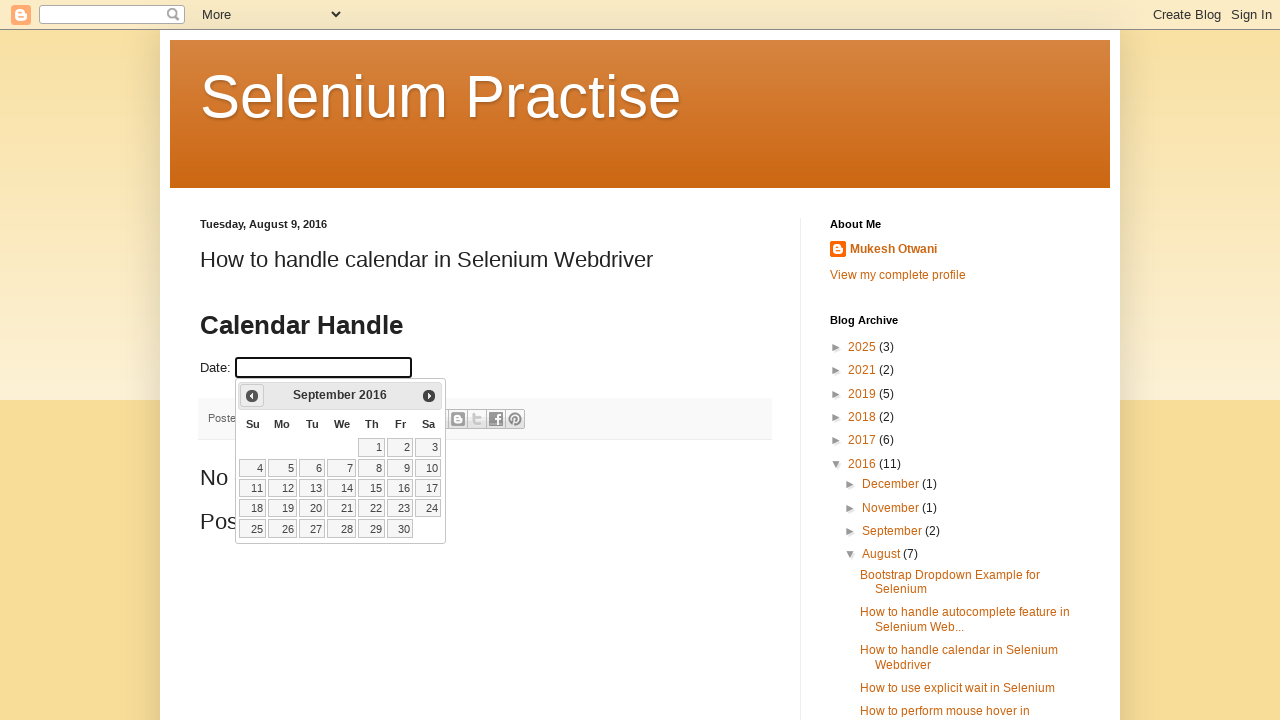

Clicked previous month button to navigate towards December 2012 (currently at September 2016) at (252, 396) on xpath=//a[@data-handler='prev']/span
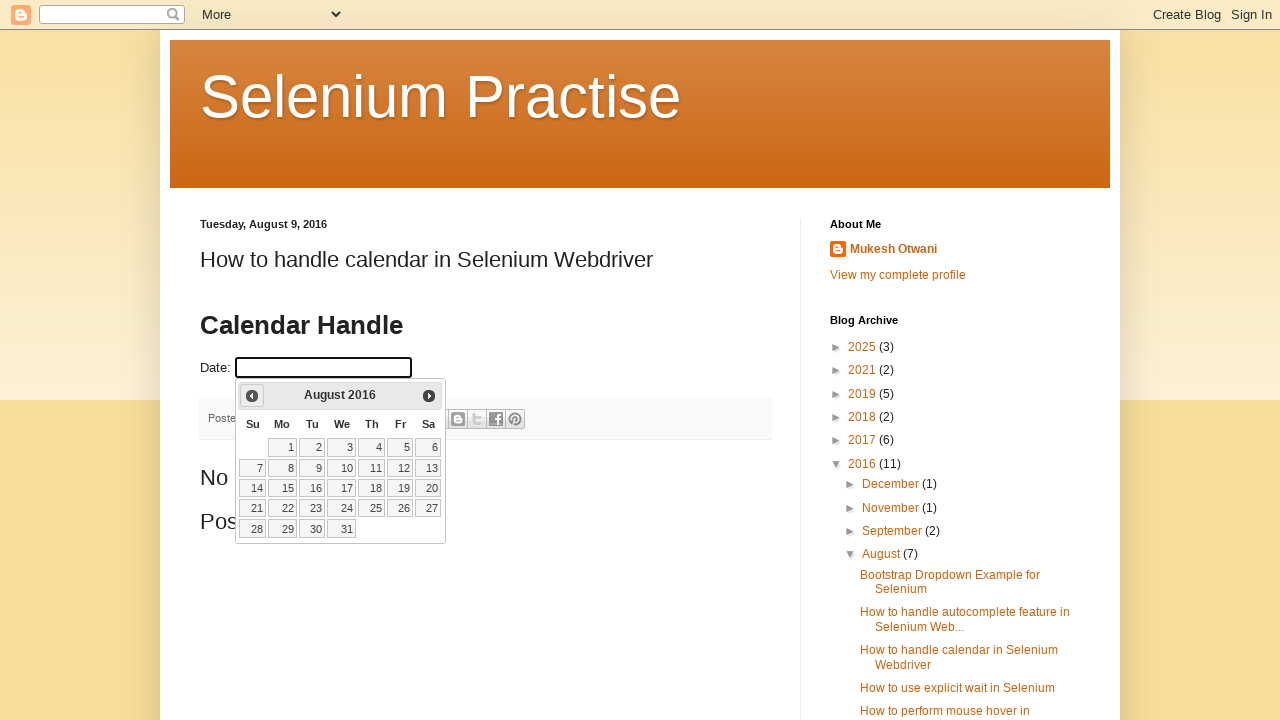

Waited for calendar to update after navigation
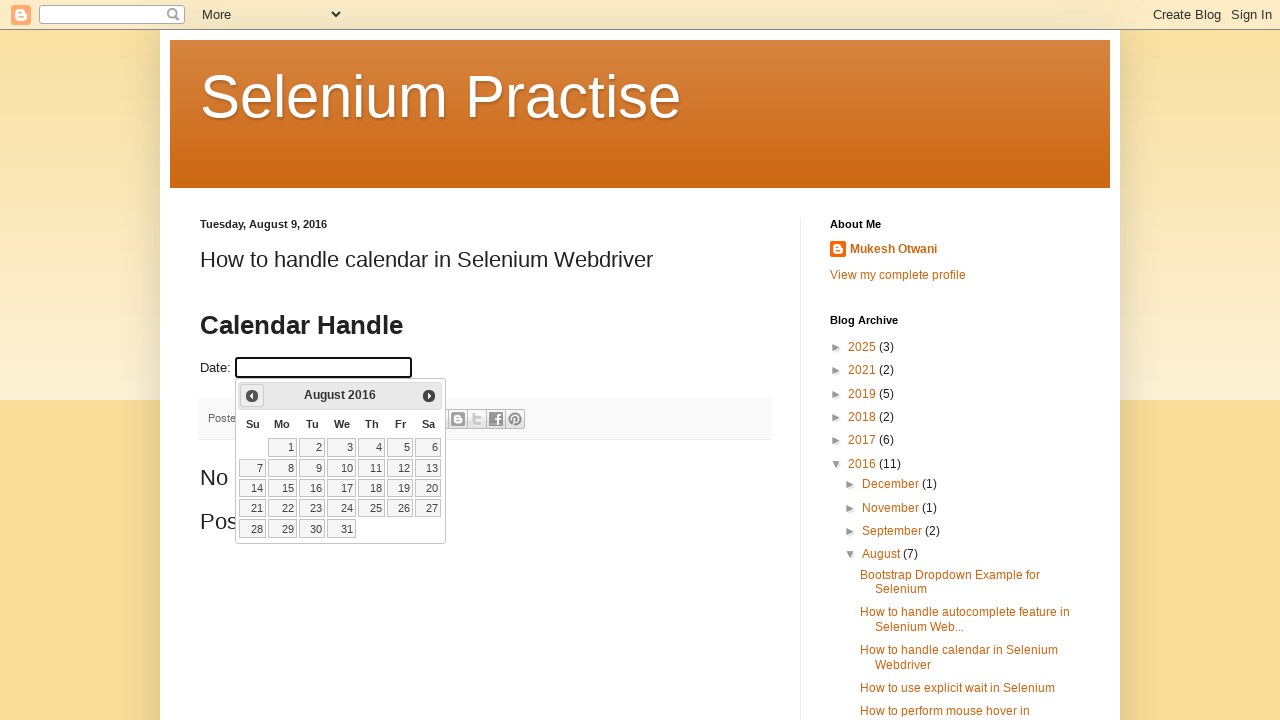

Clicked previous month button to navigate towards December 2012 (currently at August 2016) at (252, 396) on xpath=//a[@data-handler='prev']/span
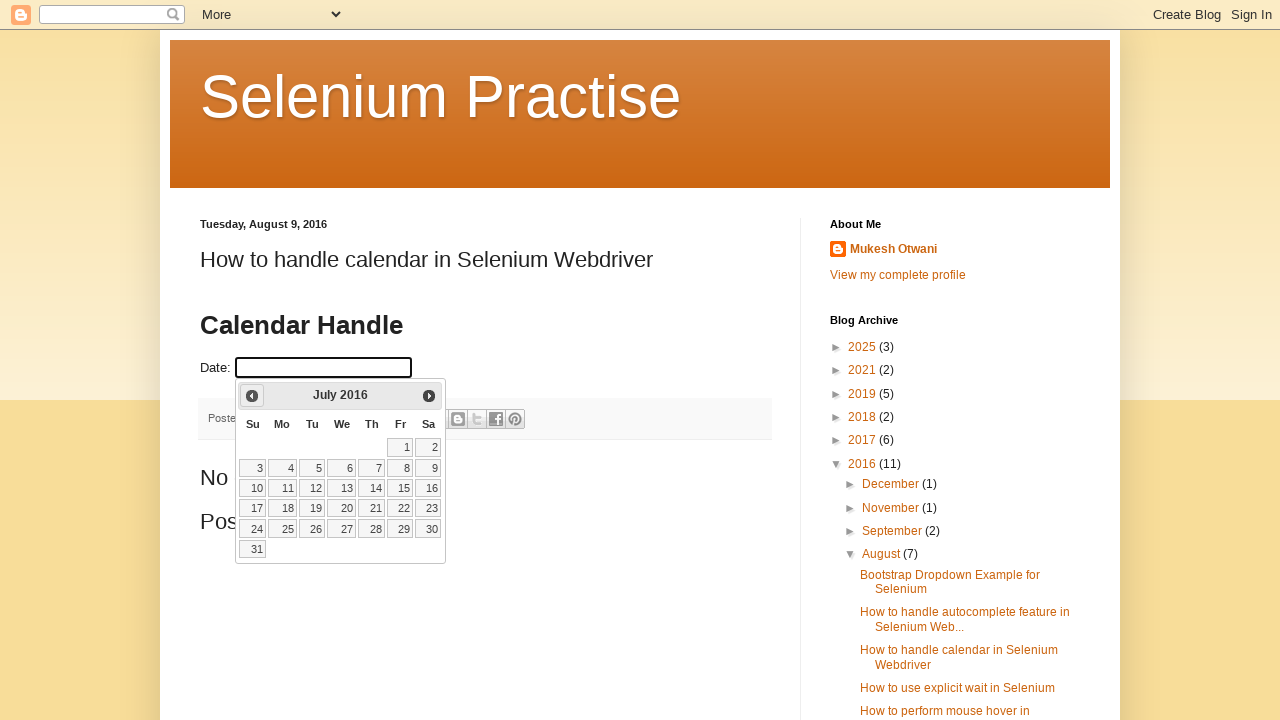

Waited for calendar to update after navigation
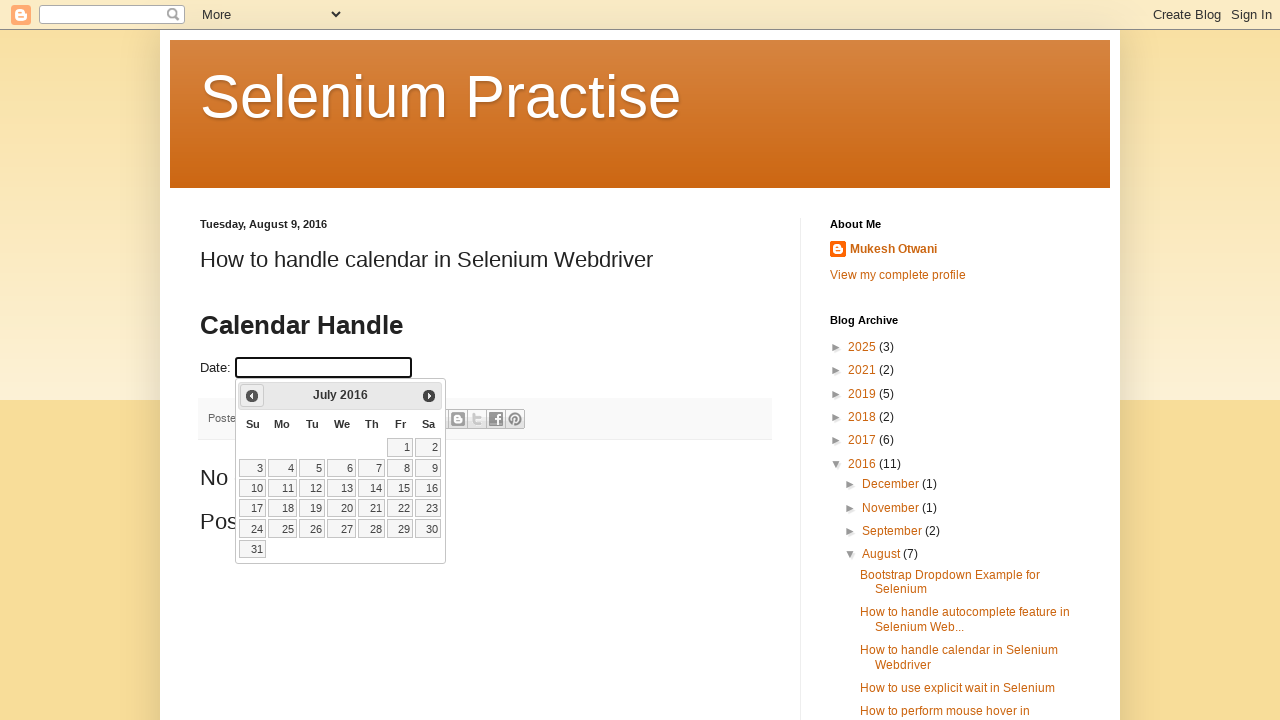

Clicked previous month button to navigate towards December 2012 (currently at July 2016) at (252, 396) on xpath=//a[@data-handler='prev']/span
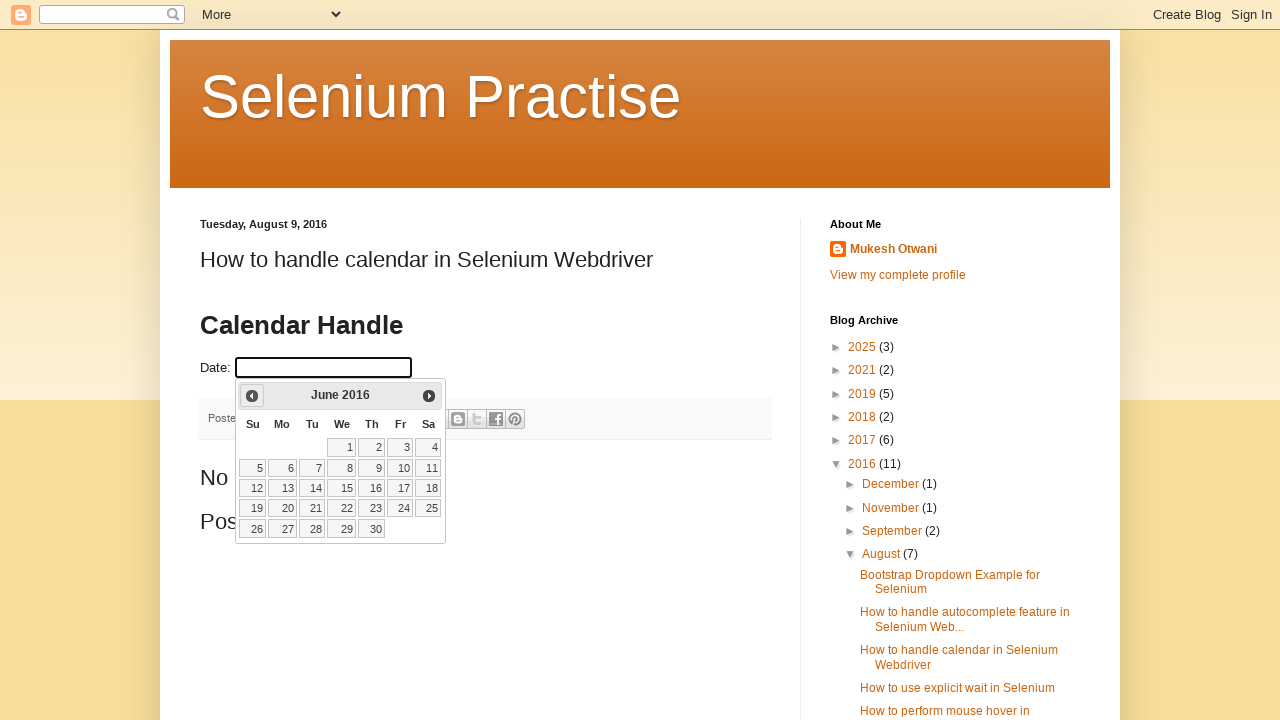

Waited for calendar to update after navigation
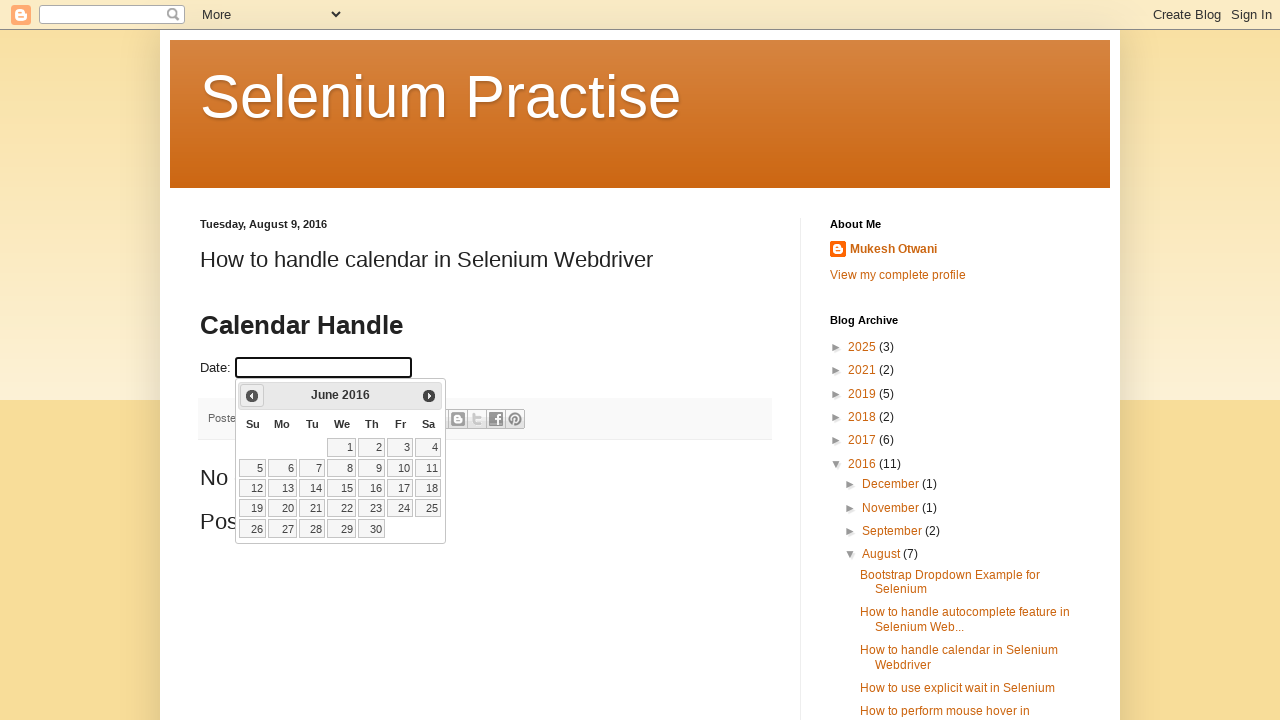

Clicked previous month button to navigate towards December 2012 (currently at June 2016) at (252, 396) on xpath=//a[@data-handler='prev']/span
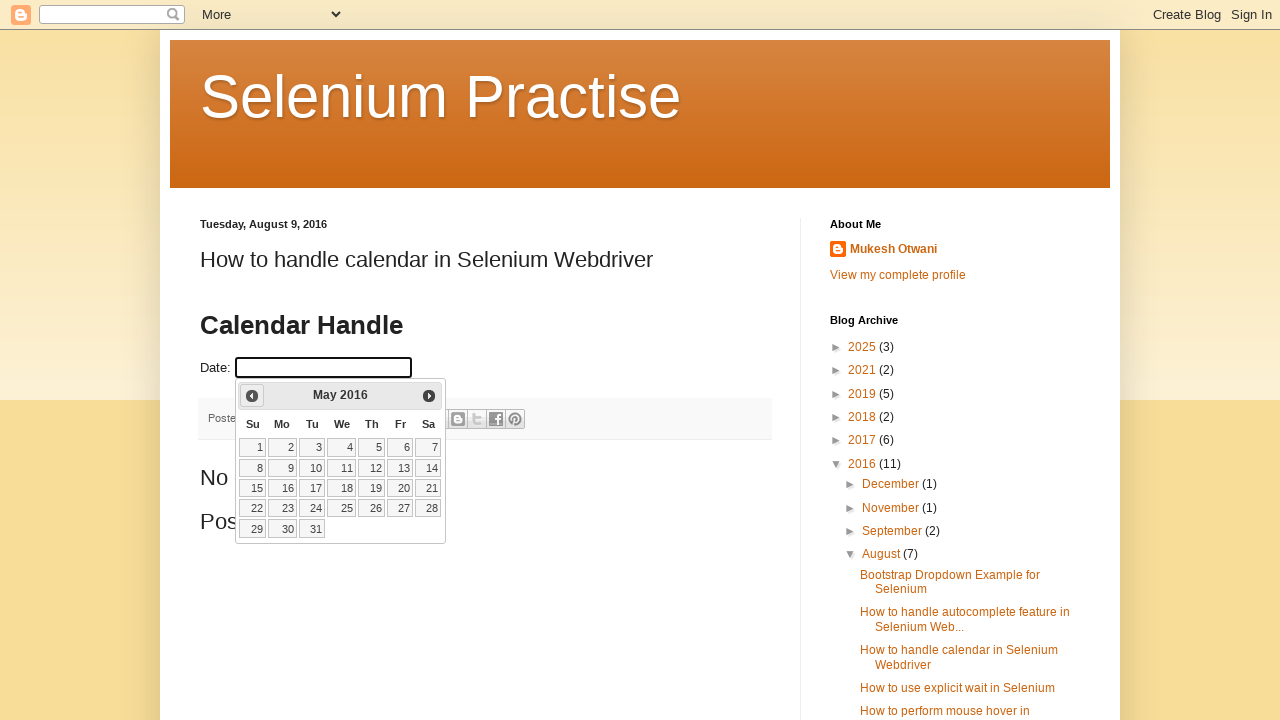

Waited for calendar to update after navigation
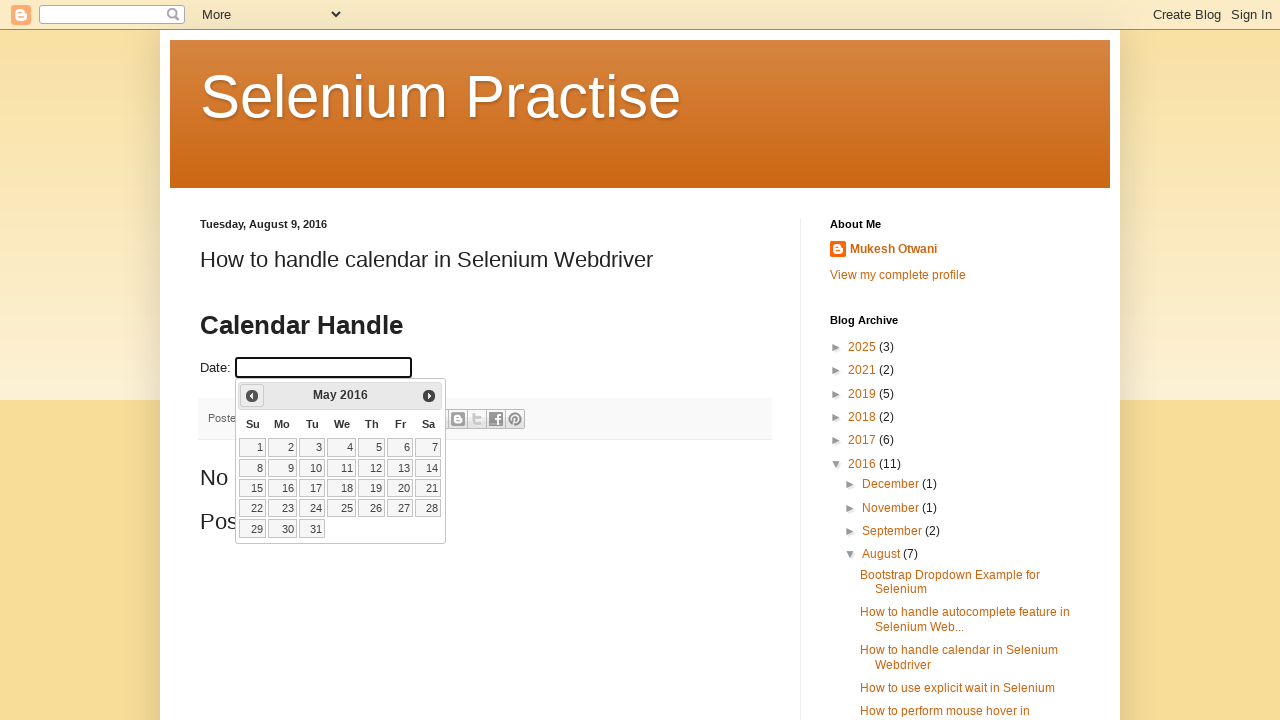

Clicked previous month button to navigate towards December 2012 (currently at May 2016) at (252, 396) on xpath=//a[@data-handler='prev']/span
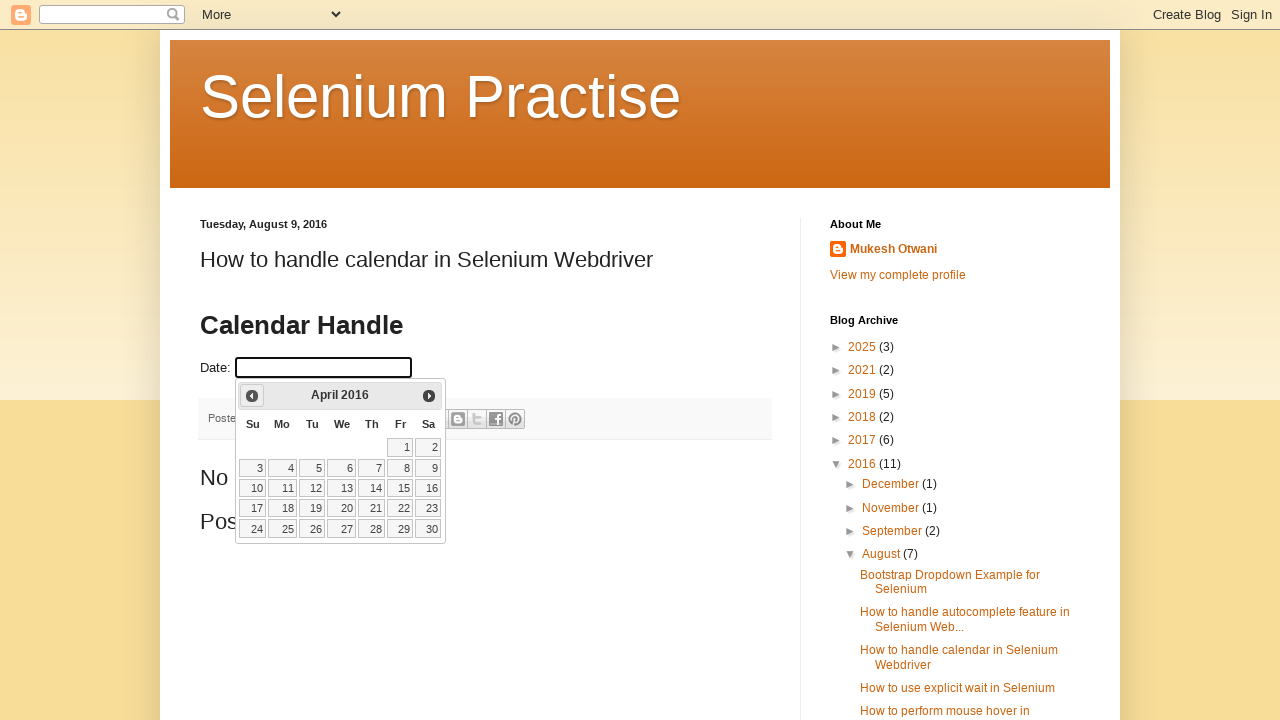

Waited for calendar to update after navigation
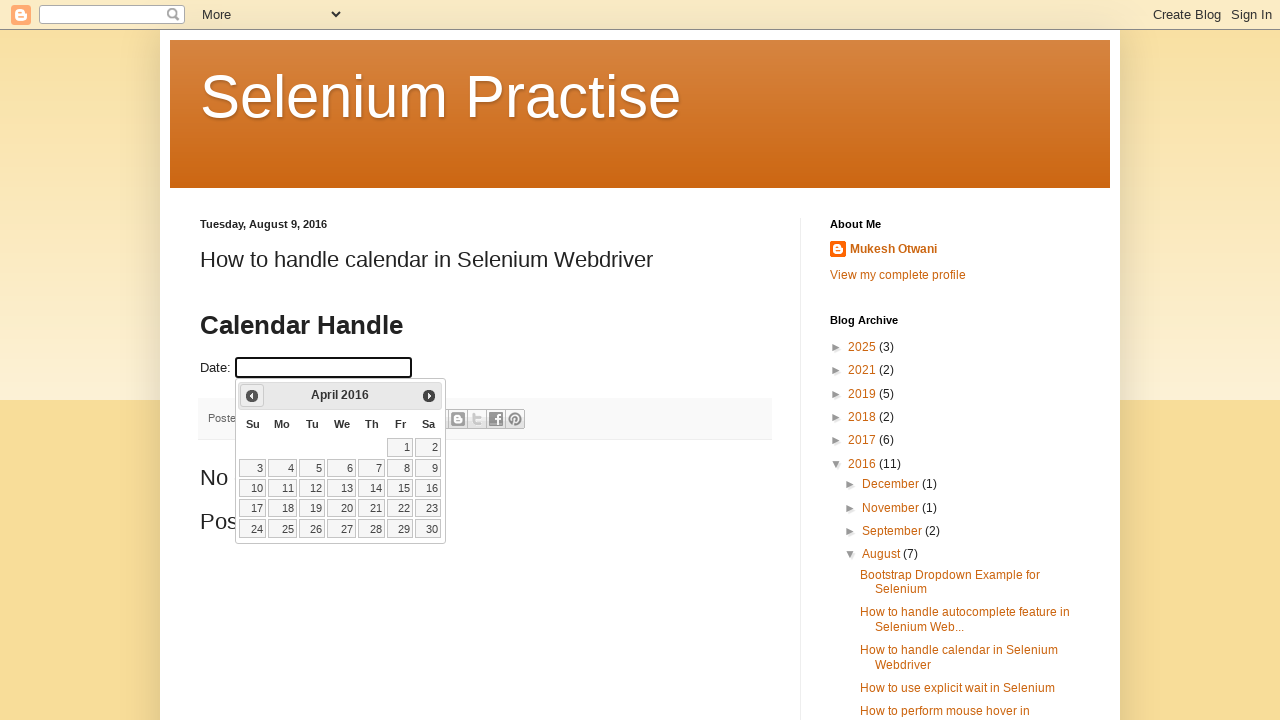

Clicked previous month button to navigate towards December 2012 (currently at April 2016) at (252, 396) on xpath=//a[@data-handler='prev']/span
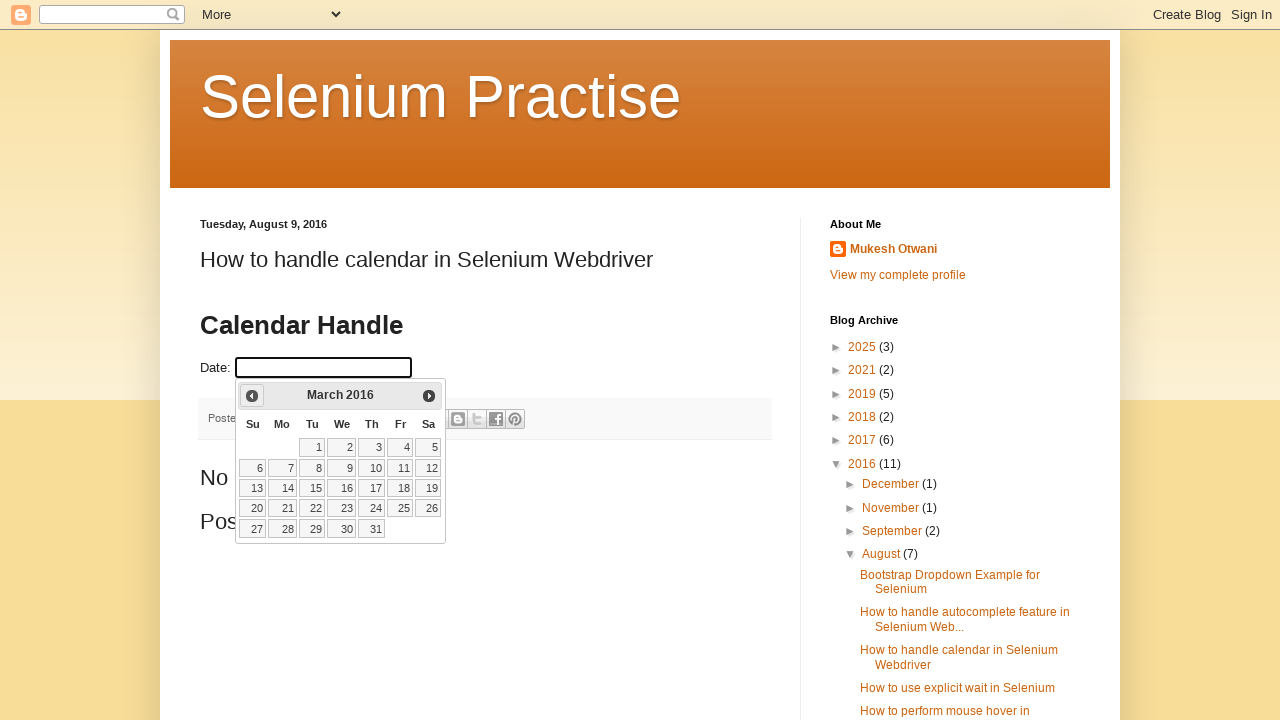

Waited for calendar to update after navigation
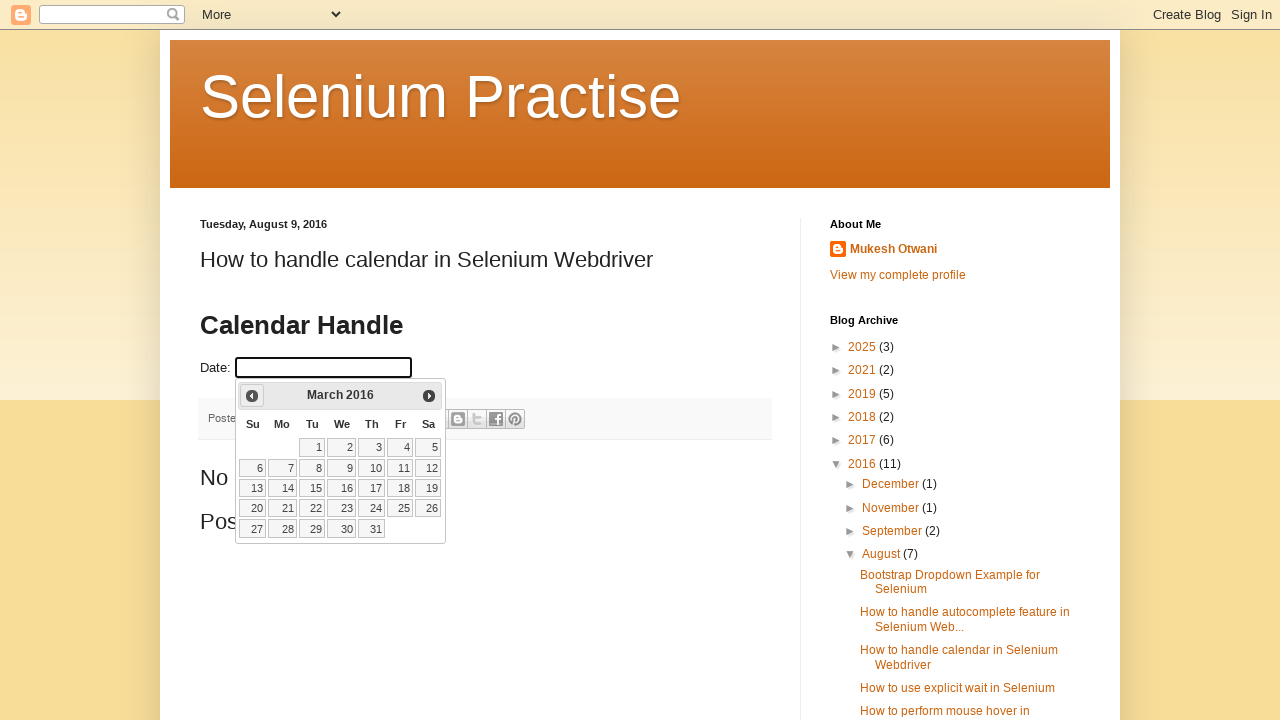

Clicked previous month button to navigate towards December 2012 (currently at March 2016) at (252, 396) on xpath=//a[@data-handler='prev']/span
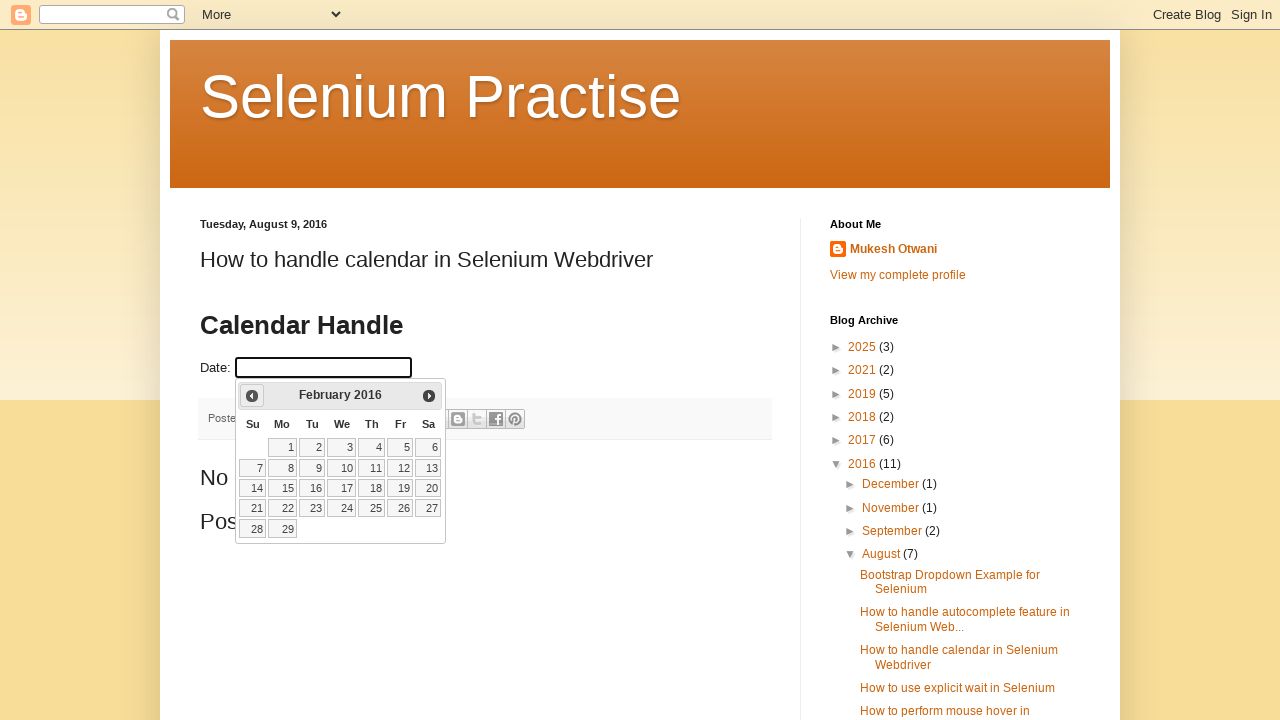

Waited for calendar to update after navigation
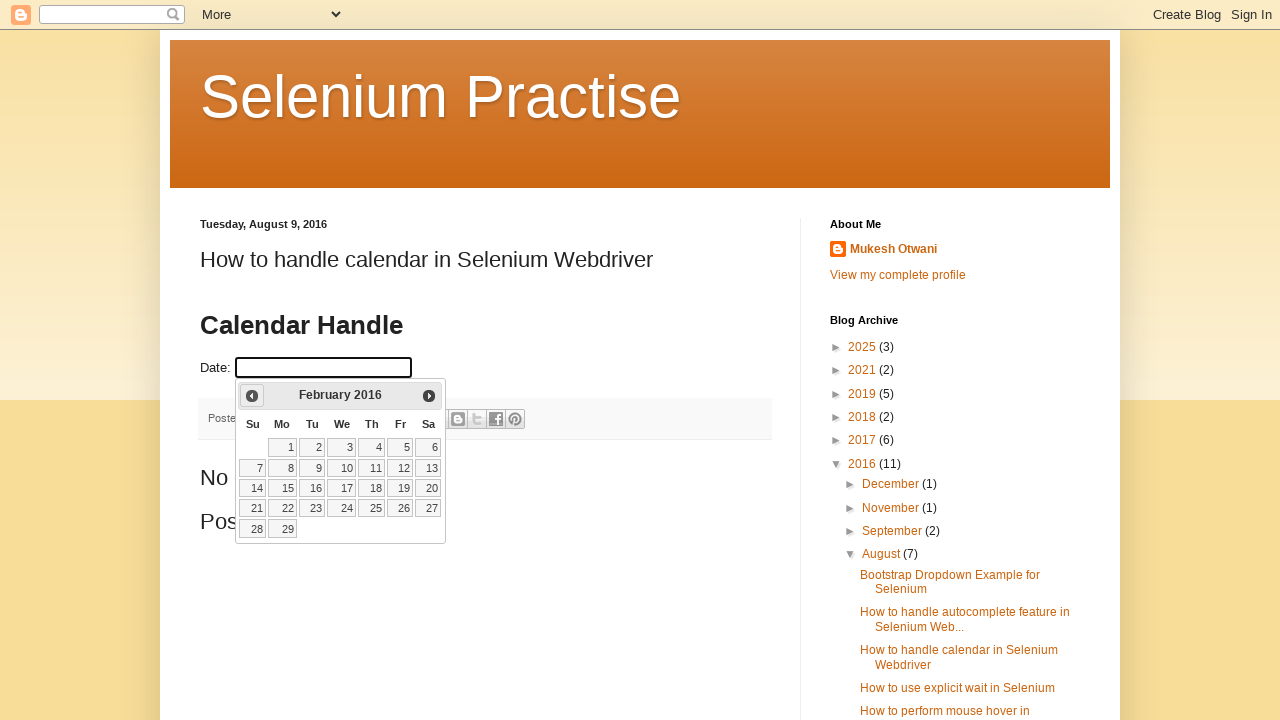

Clicked previous month button to navigate towards December 2012 (currently at February 2016) at (252, 396) on xpath=//a[@data-handler='prev']/span
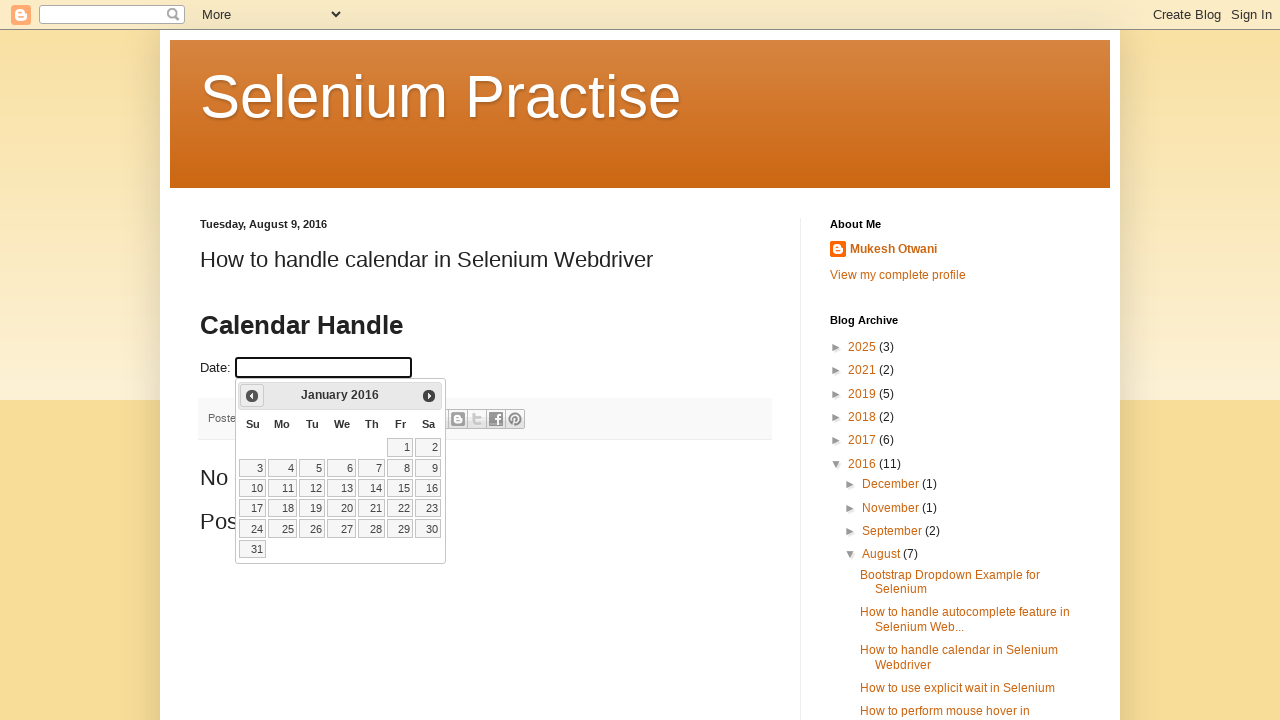

Waited for calendar to update after navigation
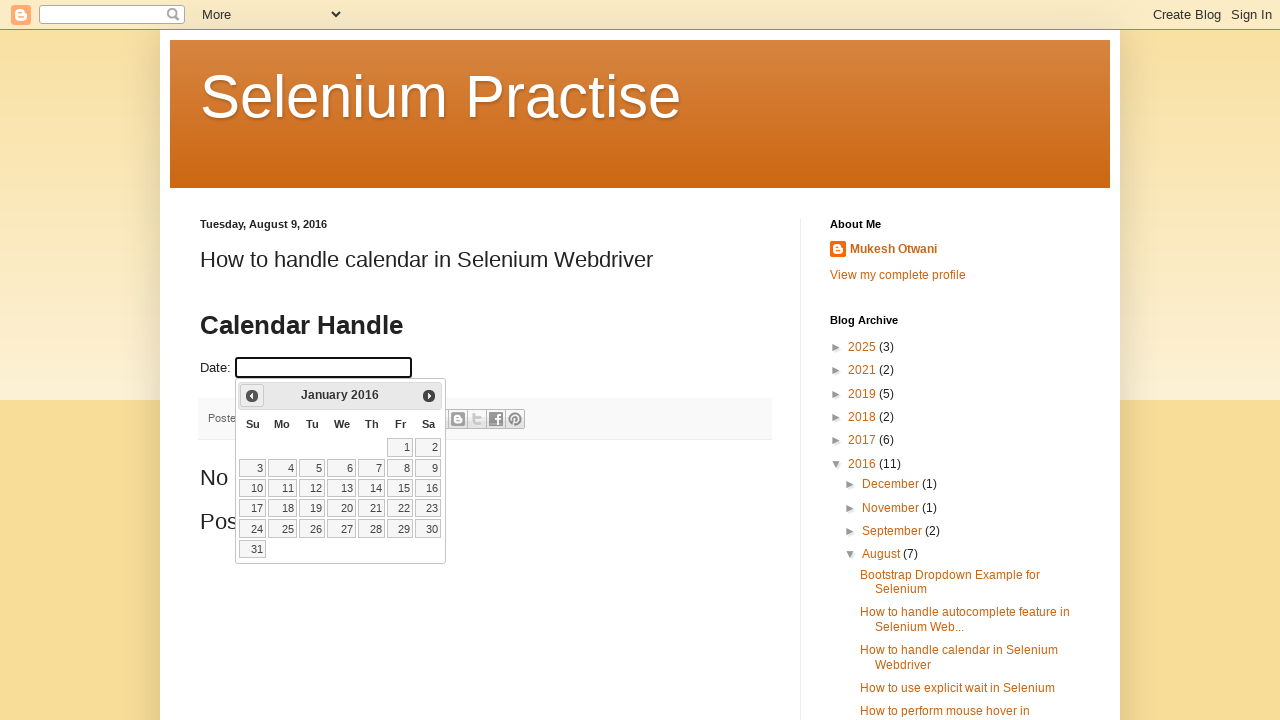

Clicked previous month button to navigate towards December 2012 (currently at January 2016) at (252, 396) on xpath=//a[@data-handler='prev']/span
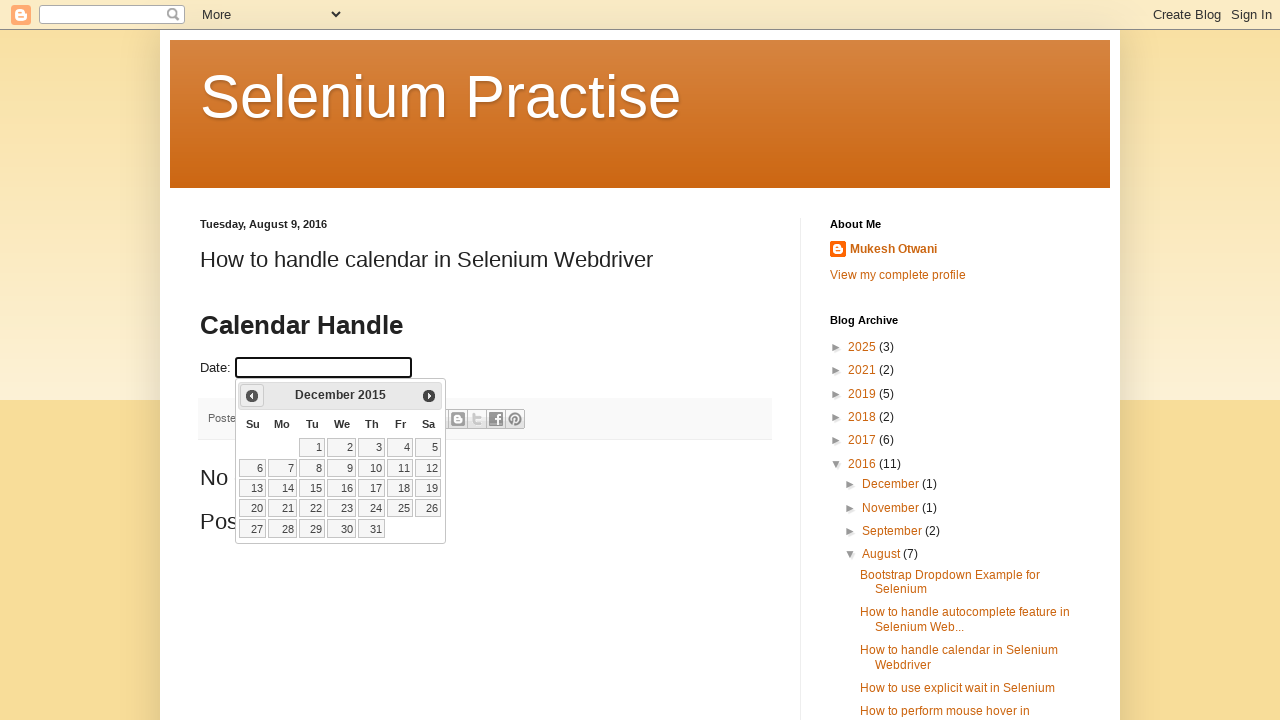

Waited for calendar to update after navigation
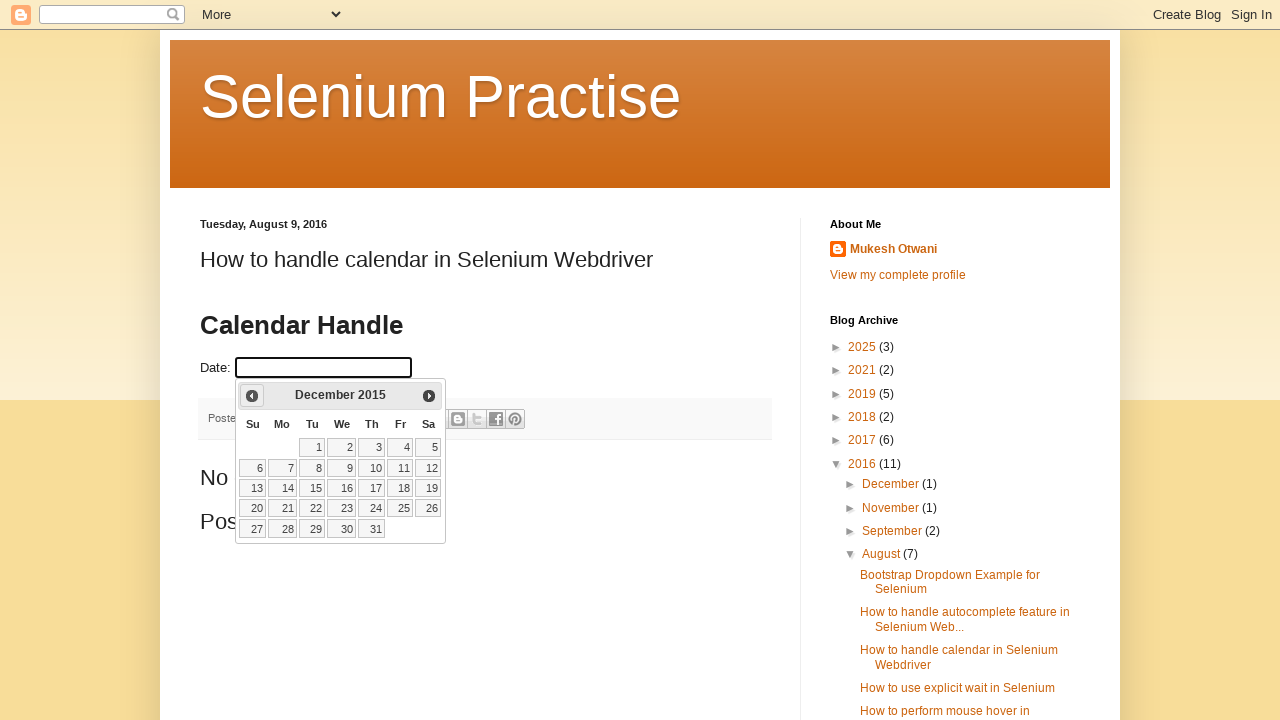

Clicked previous month button to navigate towards December 2012 (currently at December 2015) at (252, 396) on xpath=//a[@data-handler='prev']/span
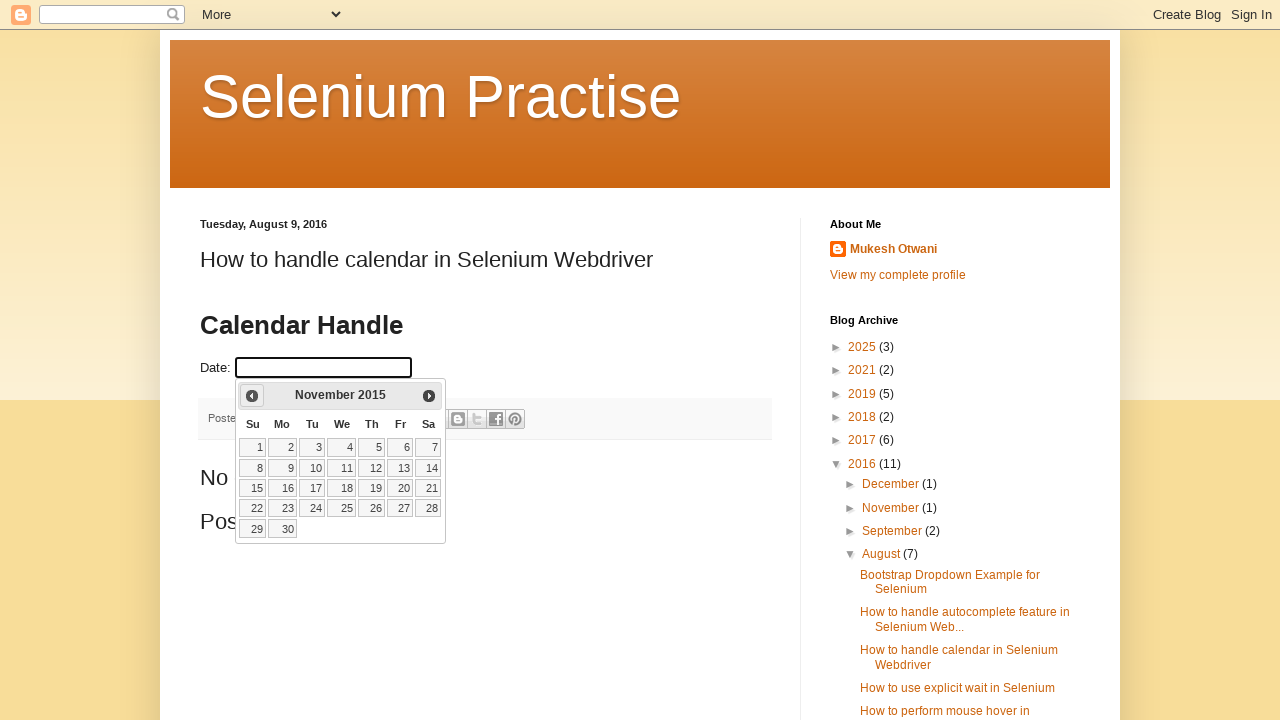

Waited for calendar to update after navigation
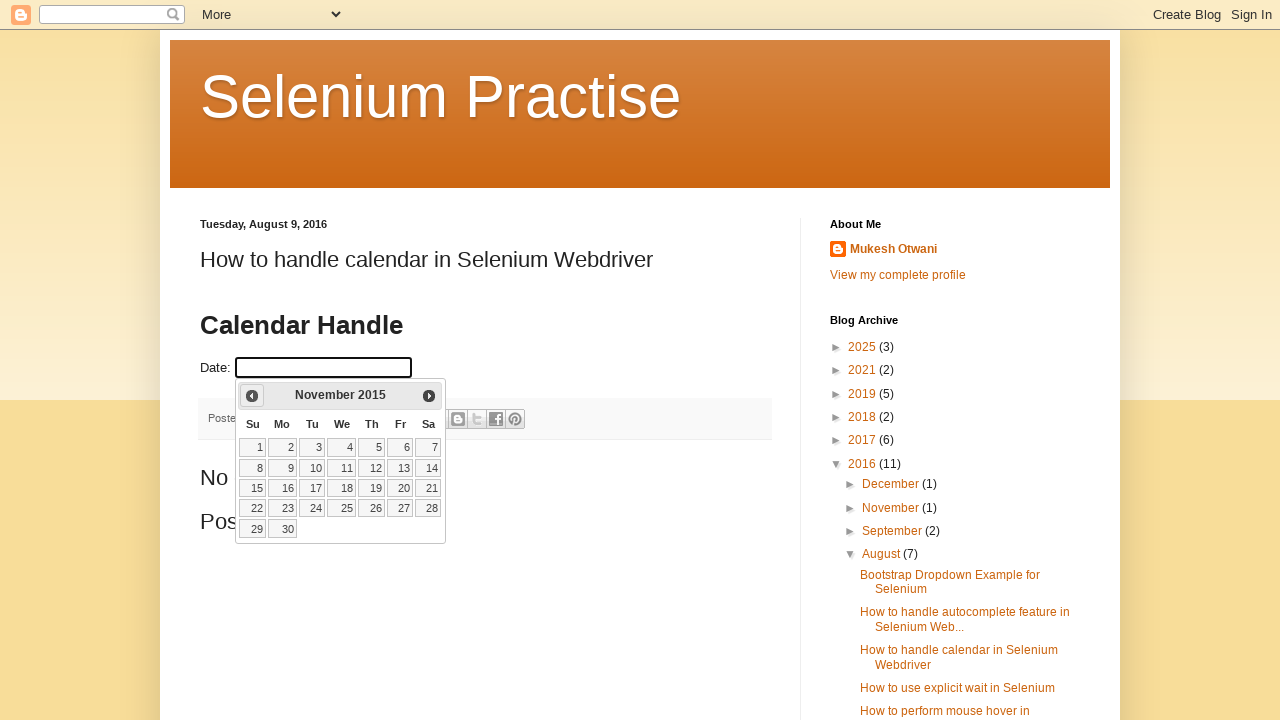

Clicked previous month button to navigate towards December 2012 (currently at November 2015) at (252, 396) on xpath=//a[@data-handler='prev']/span
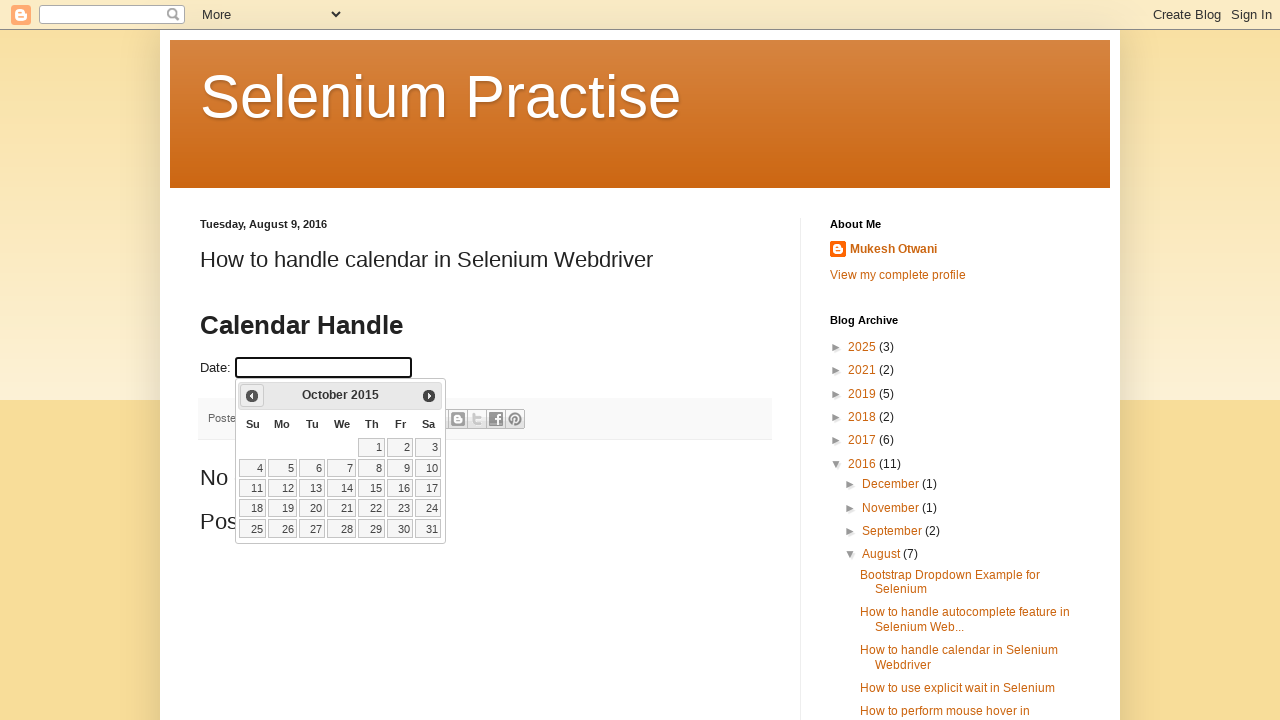

Waited for calendar to update after navigation
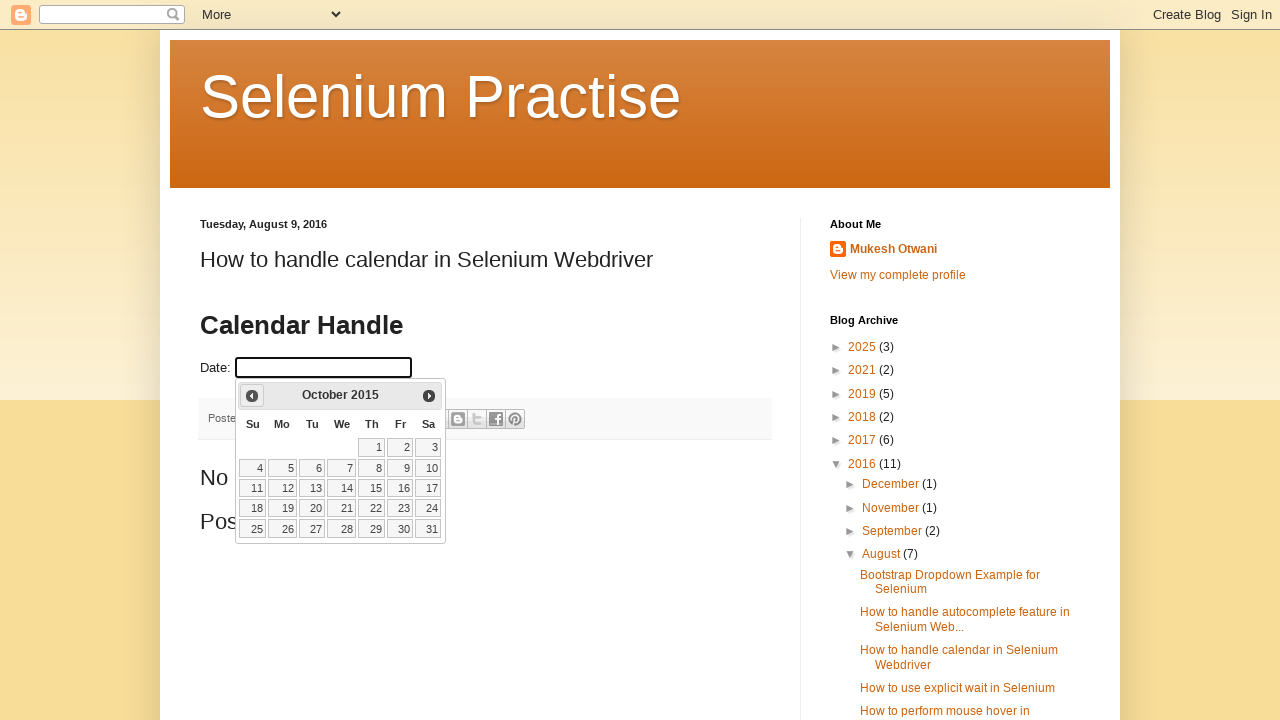

Clicked previous month button to navigate towards December 2012 (currently at October 2015) at (252, 396) on xpath=//a[@data-handler='prev']/span
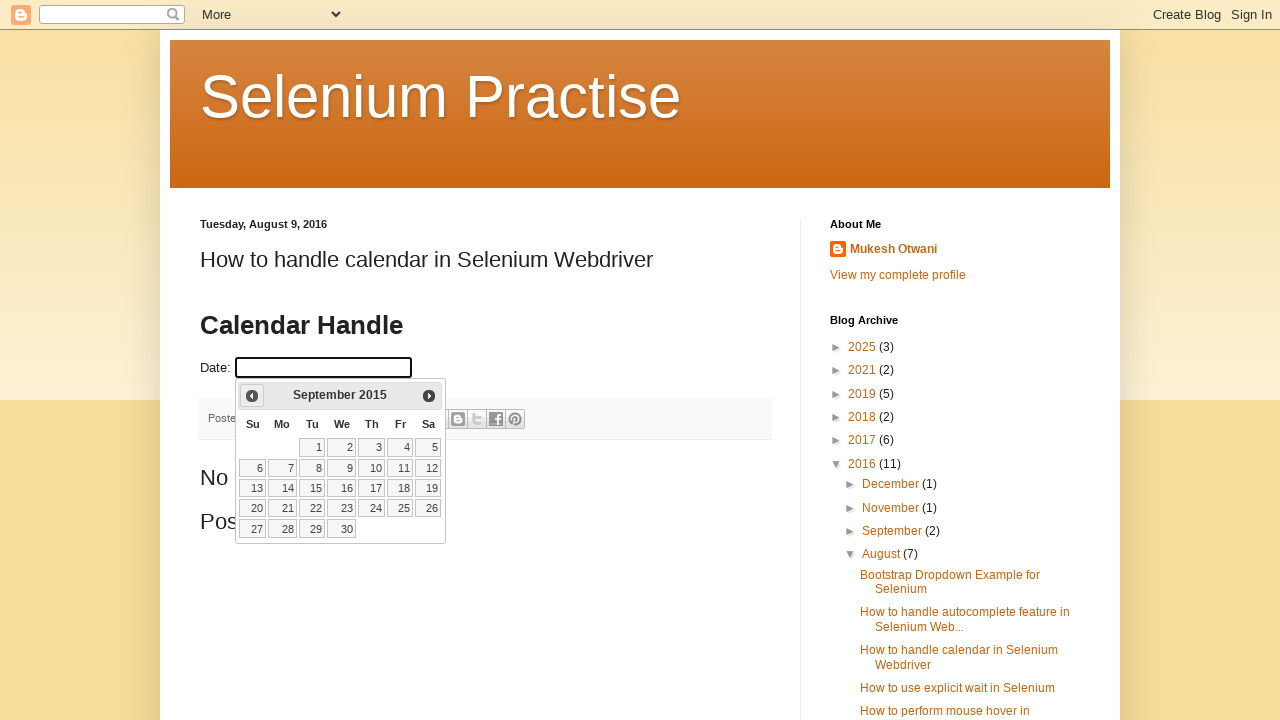

Waited for calendar to update after navigation
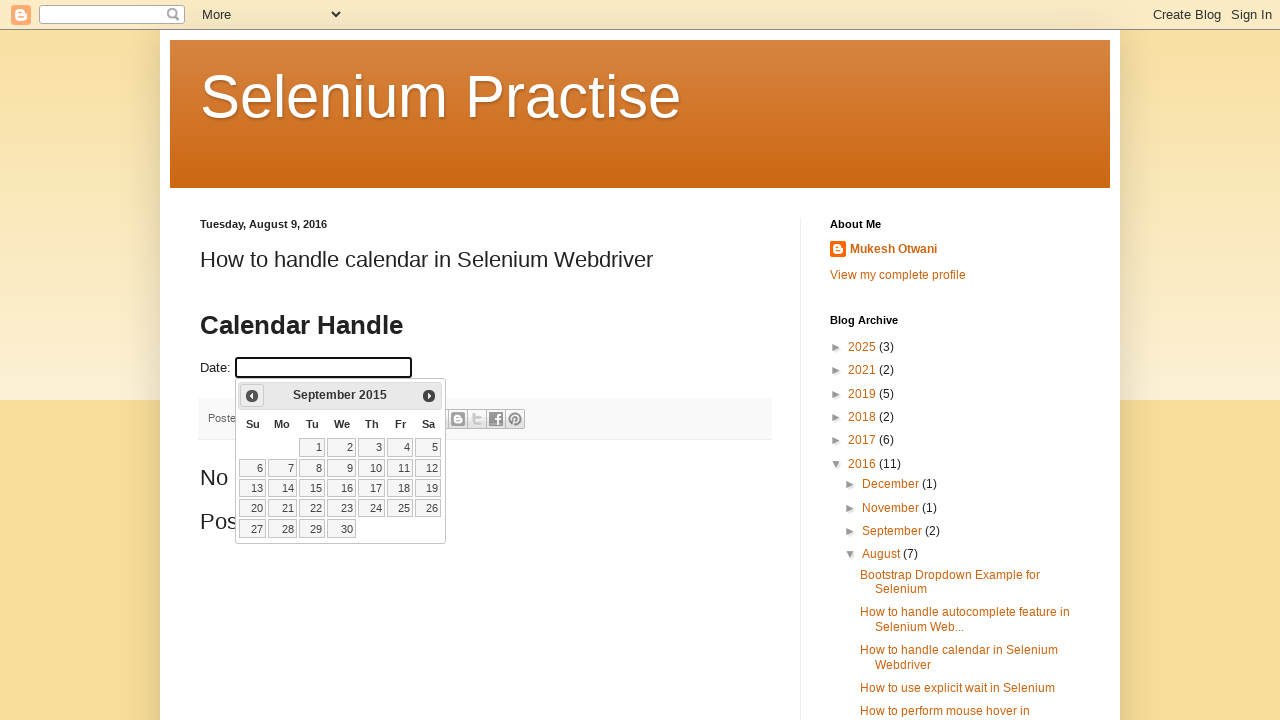

Clicked previous month button to navigate towards December 2012 (currently at September 2015) at (252, 396) on xpath=//a[@data-handler='prev']/span
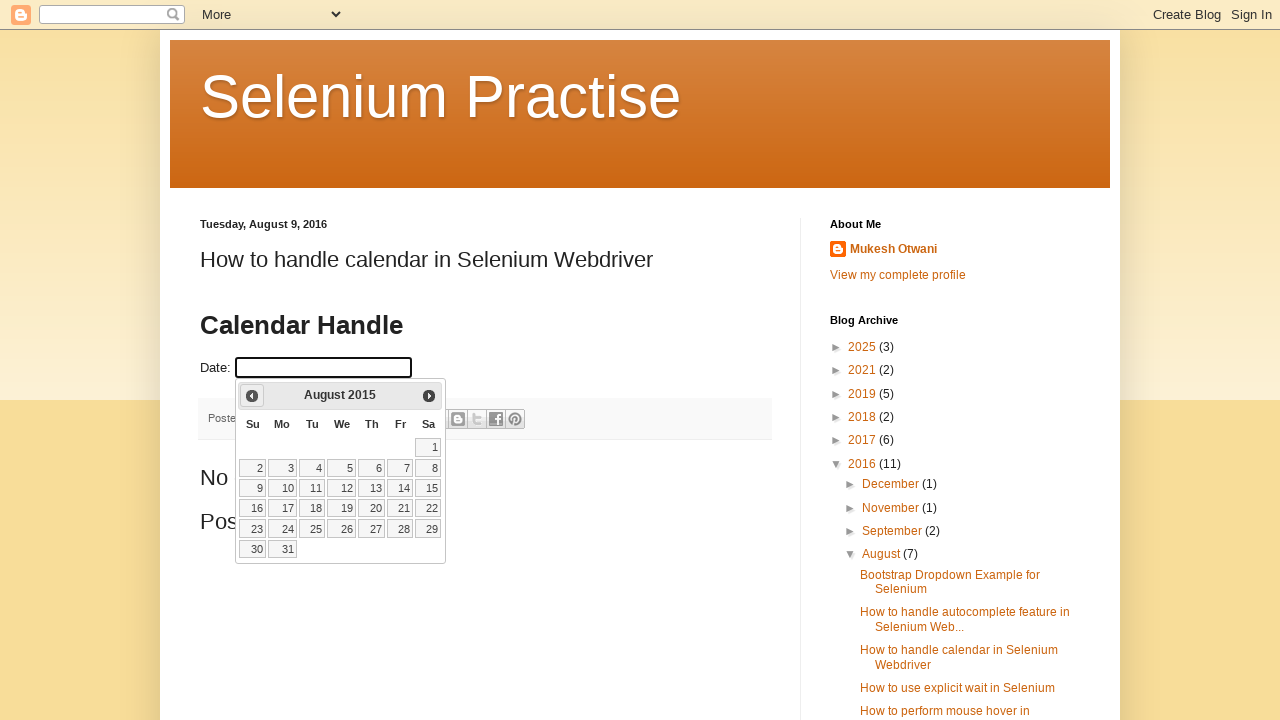

Waited for calendar to update after navigation
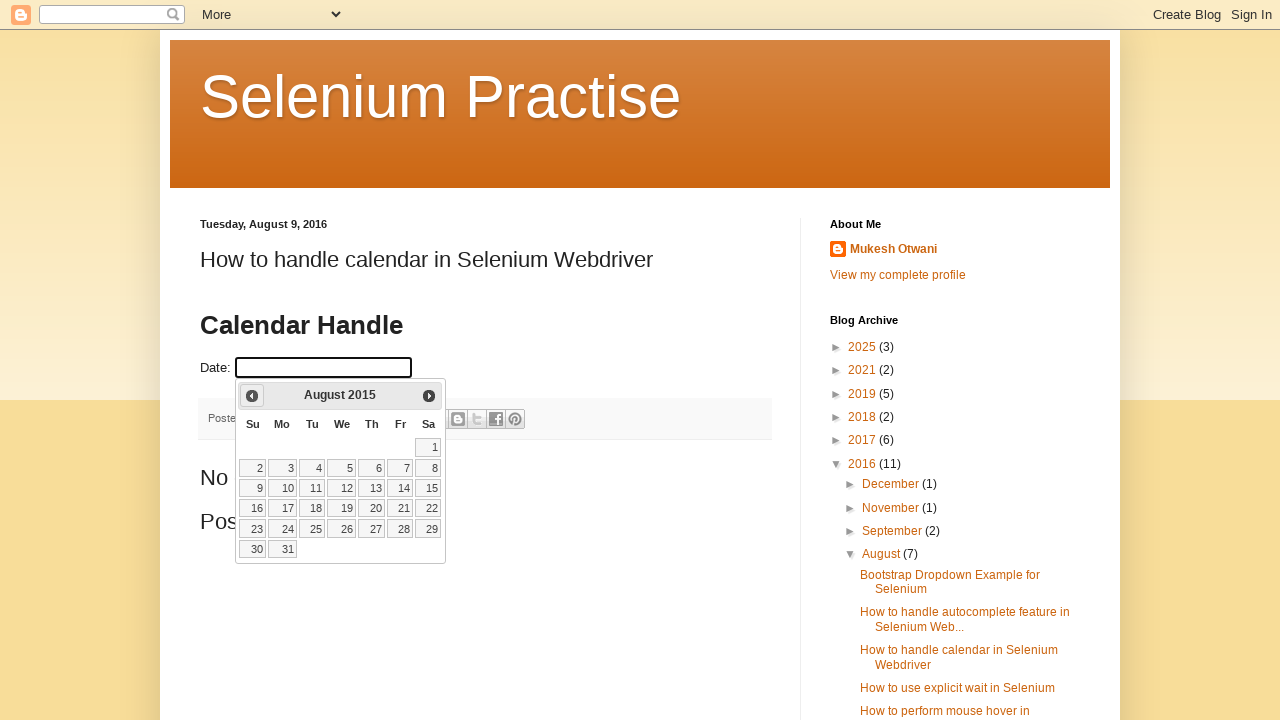

Clicked previous month button to navigate towards December 2012 (currently at August 2015) at (252, 396) on xpath=//a[@data-handler='prev']/span
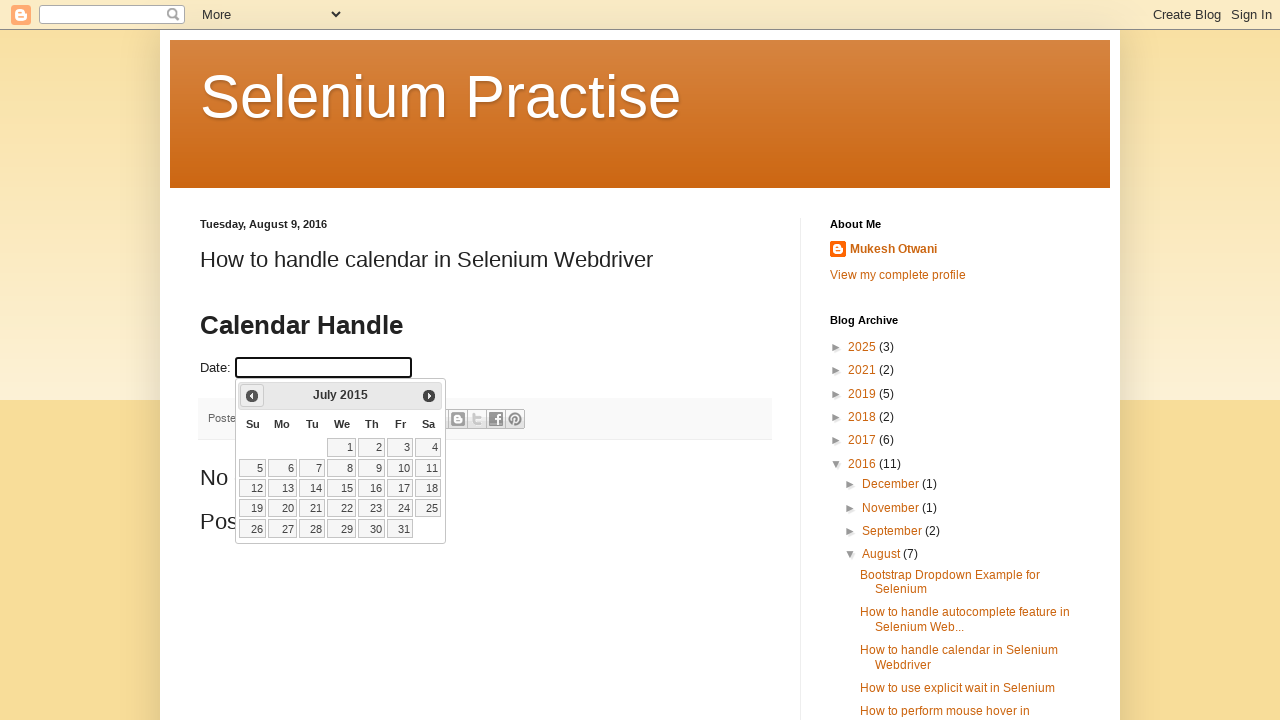

Waited for calendar to update after navigation
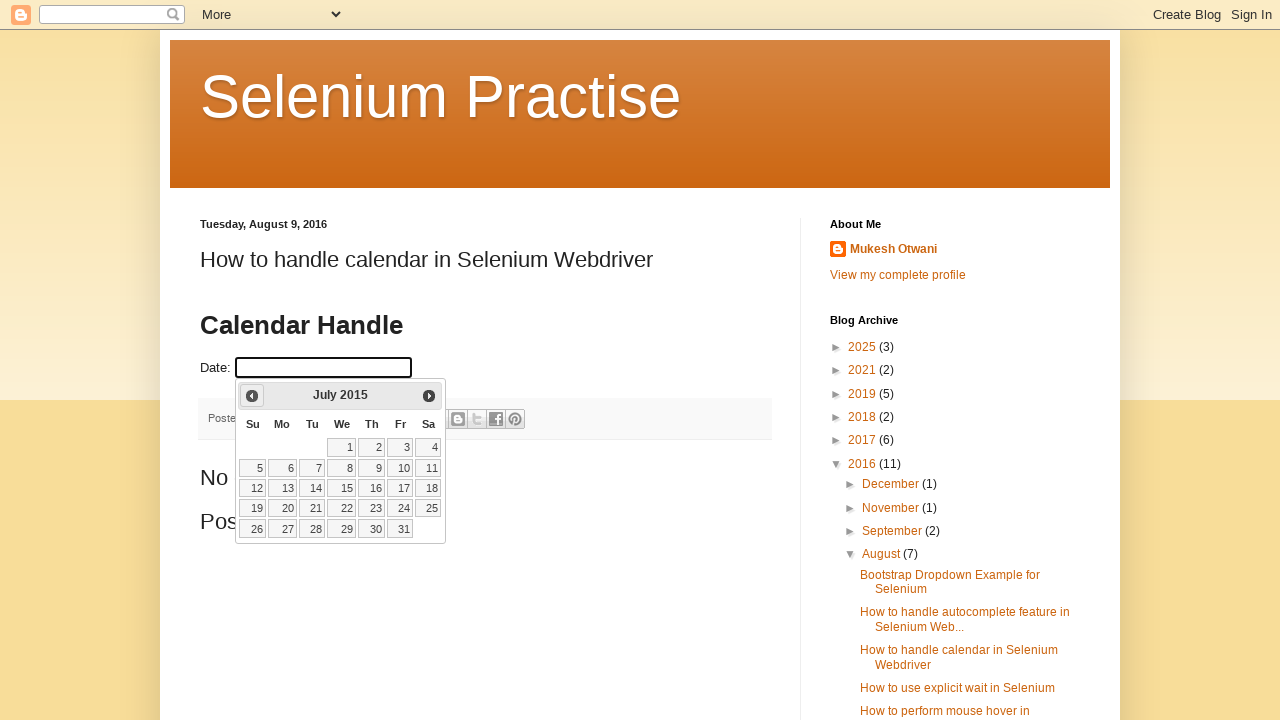

Clicked previous month button to navigate towards December 2012 (currently at July 2015) at (252, 396) on xpath=//a[@data-handler='prev']/span
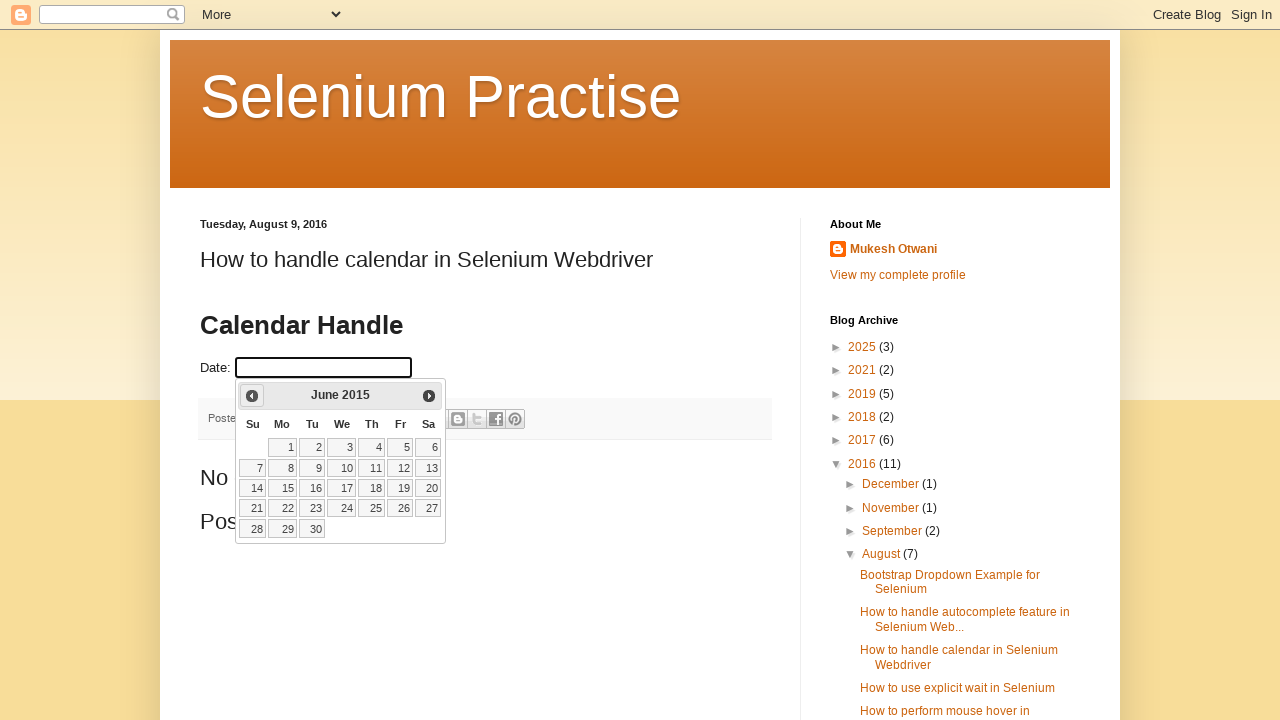

Waited for calendar to update after navigation
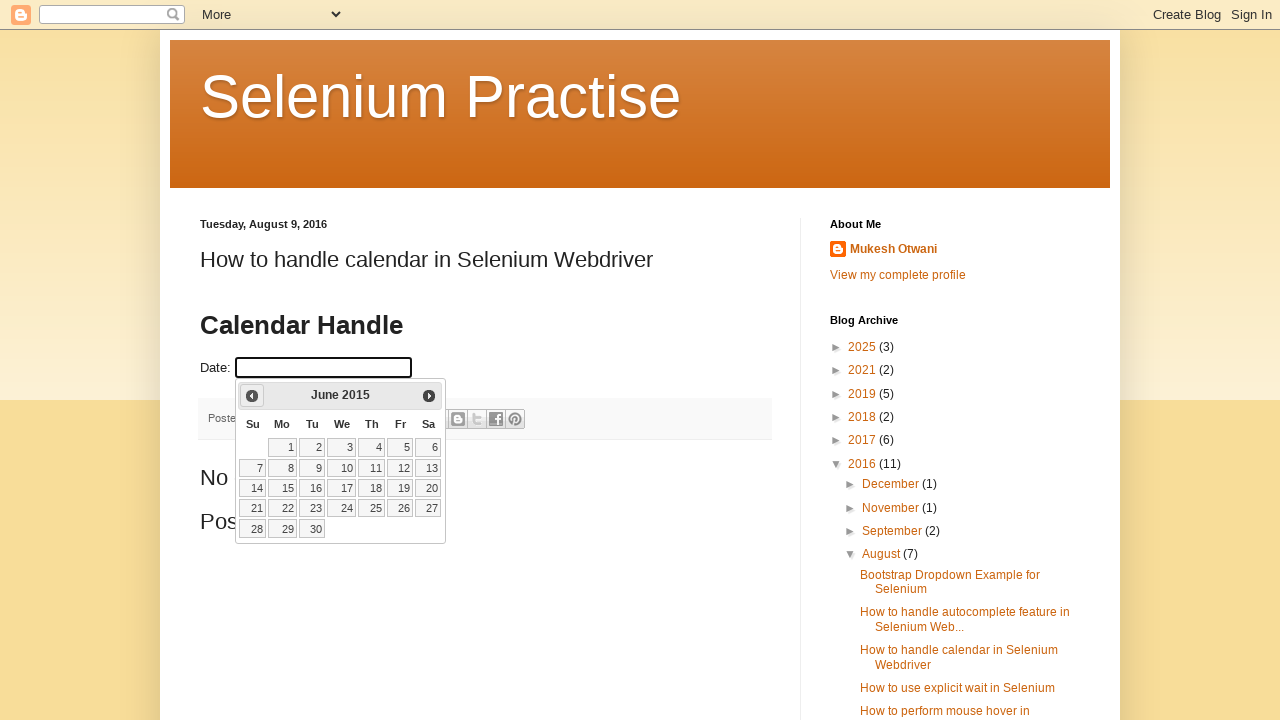

Clicked previous month button to navigate towards December 2012 (currently at June 2015) at (252, 396) on xpath=//a[@data-handler='prev']/span
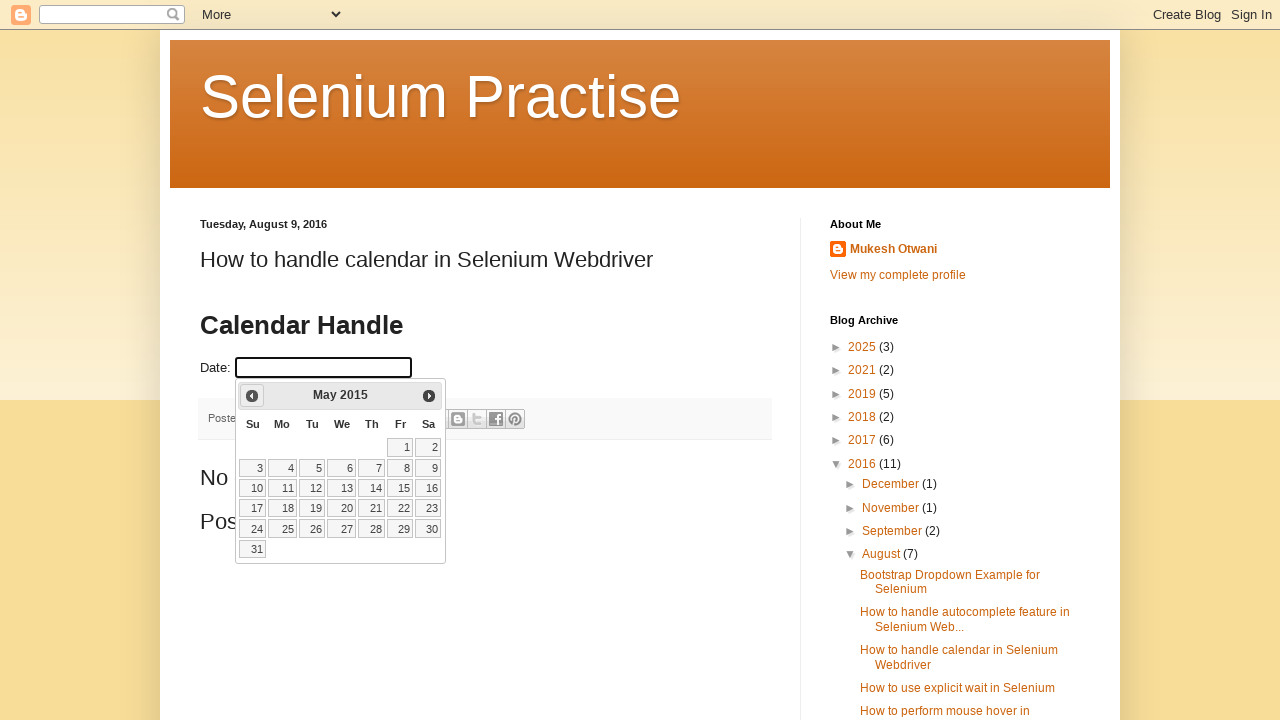

Waited for calendar to update after navigation
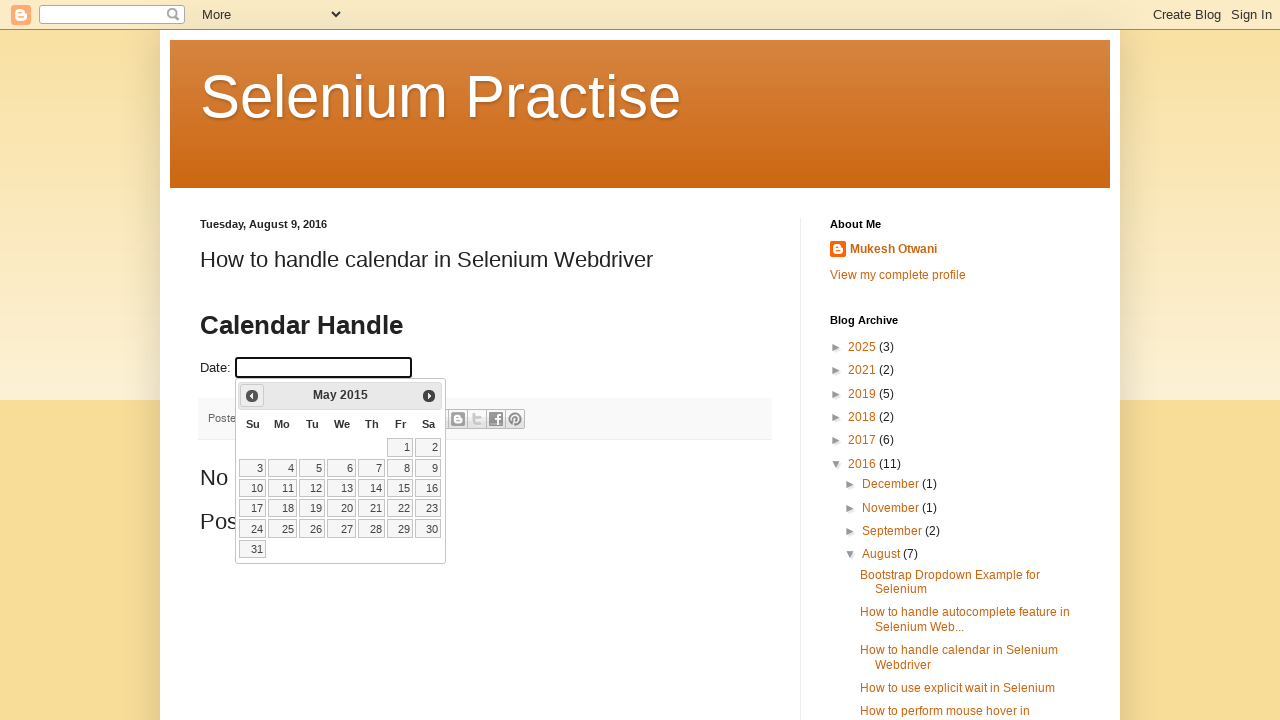

Clicked previous month button to navigate towards December 2012 (currently at May 2015) at (252, 396) on xpath=//a[@data-handler='prev']/span
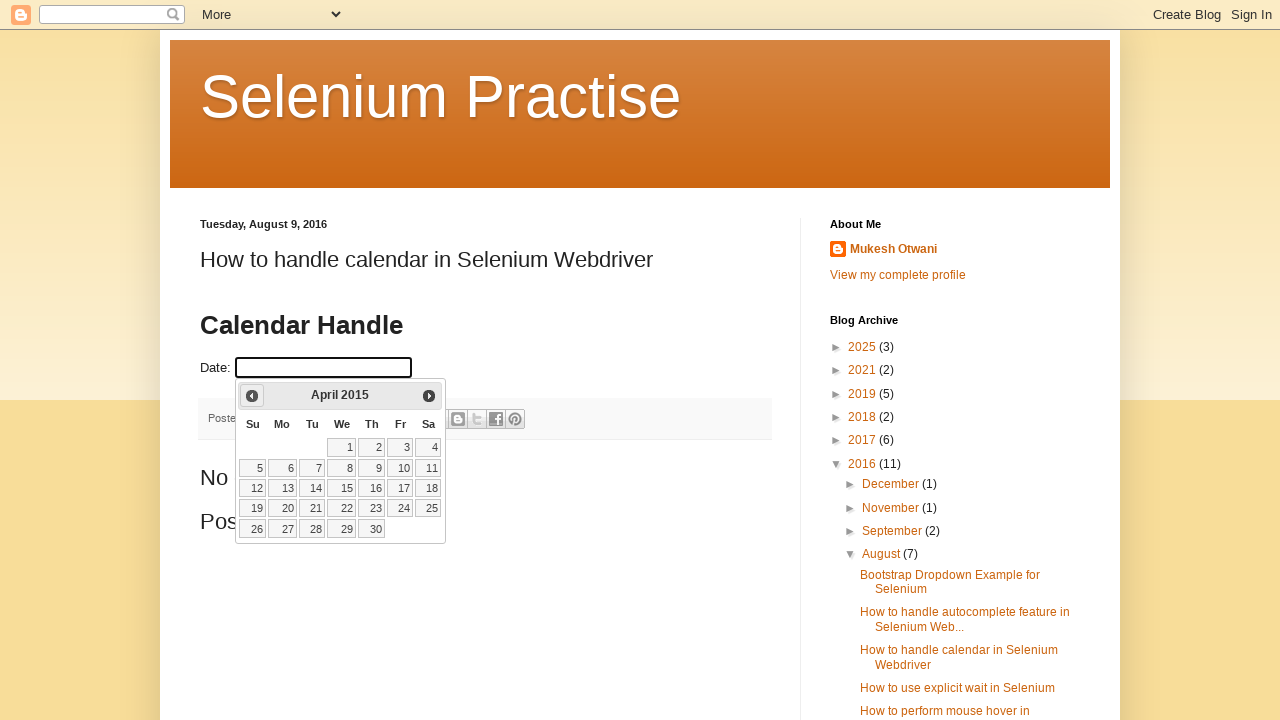

Waited for calendar to update after navigation
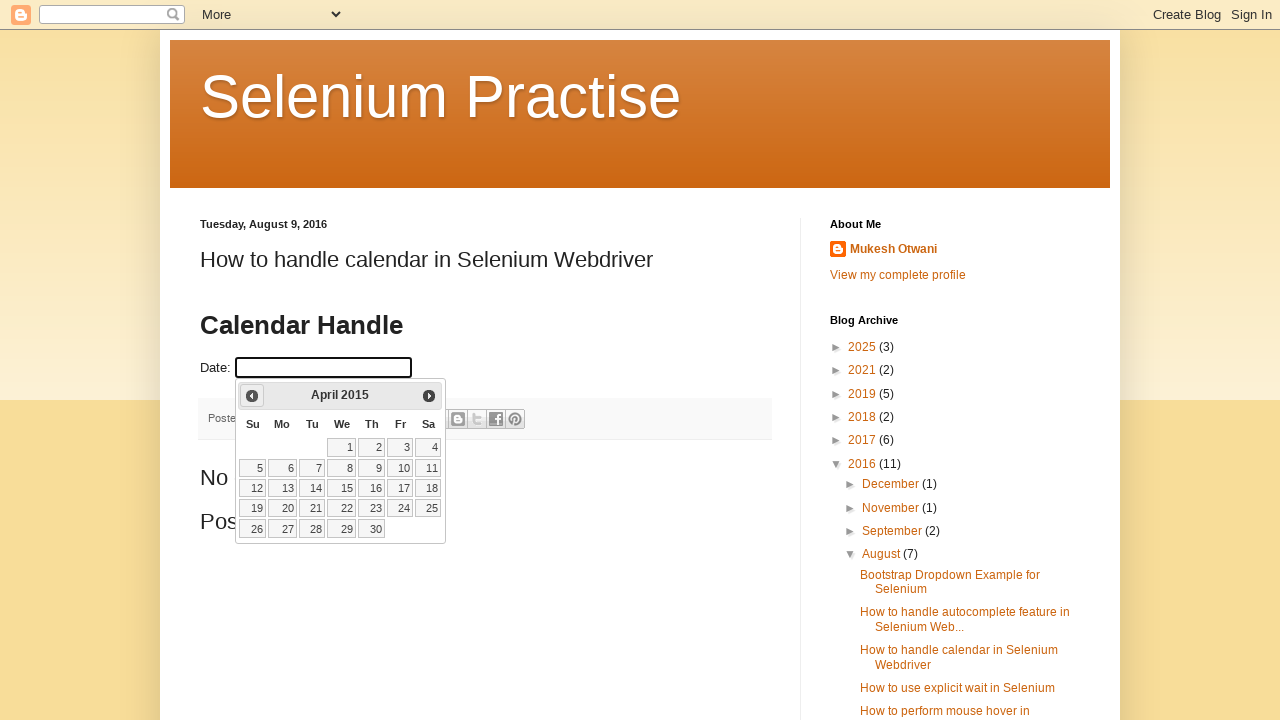

Clicked previous month button to navigate towards December 2012 (currently at April 2015) at (252, 396) on xpath=//a[@data-handler='prev']/span
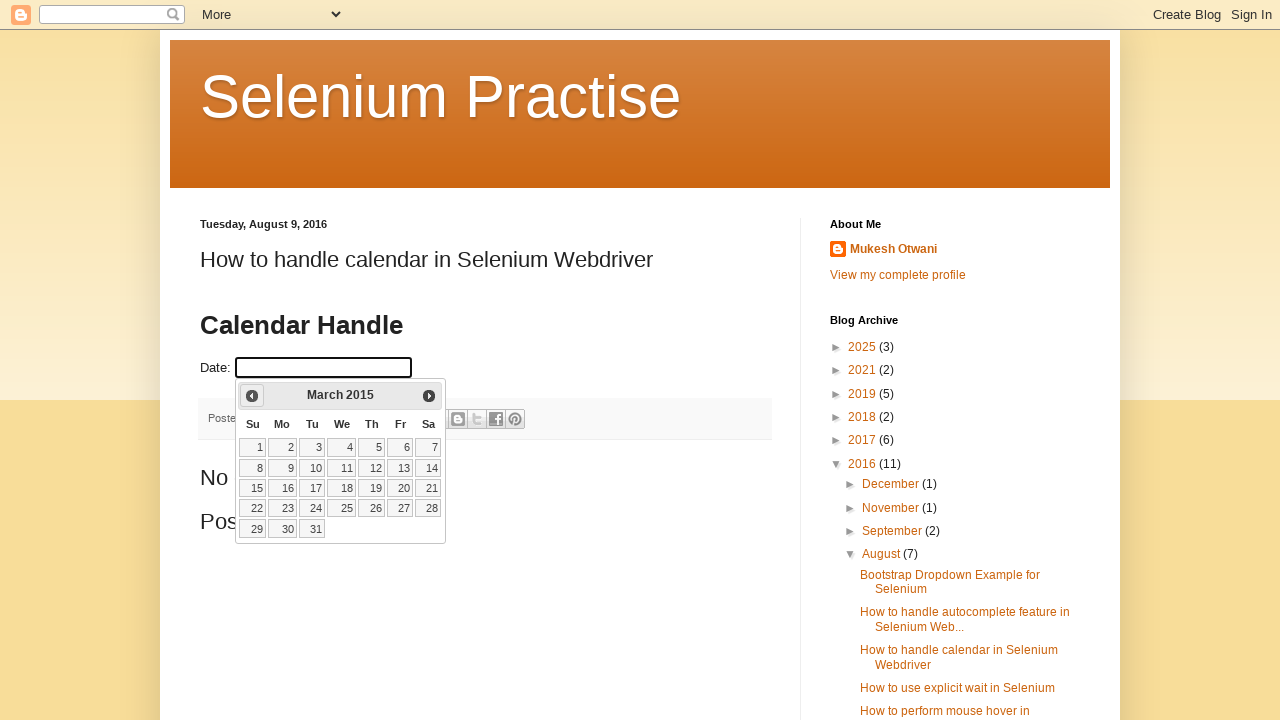

Waited for calendar to update after navigation
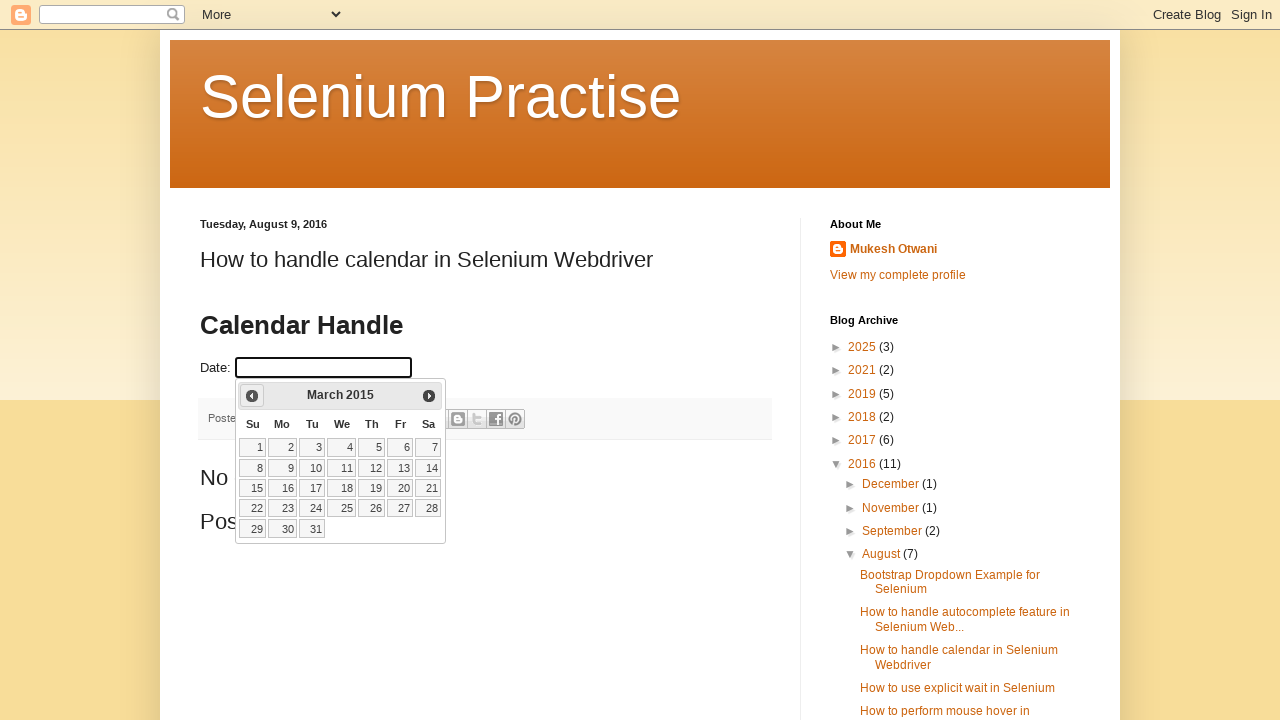

Clicked previous month button to navigate towards December 2012 (currently at March 2015) at (252, 396) on xpath=//a[@data-handler='prev']/span
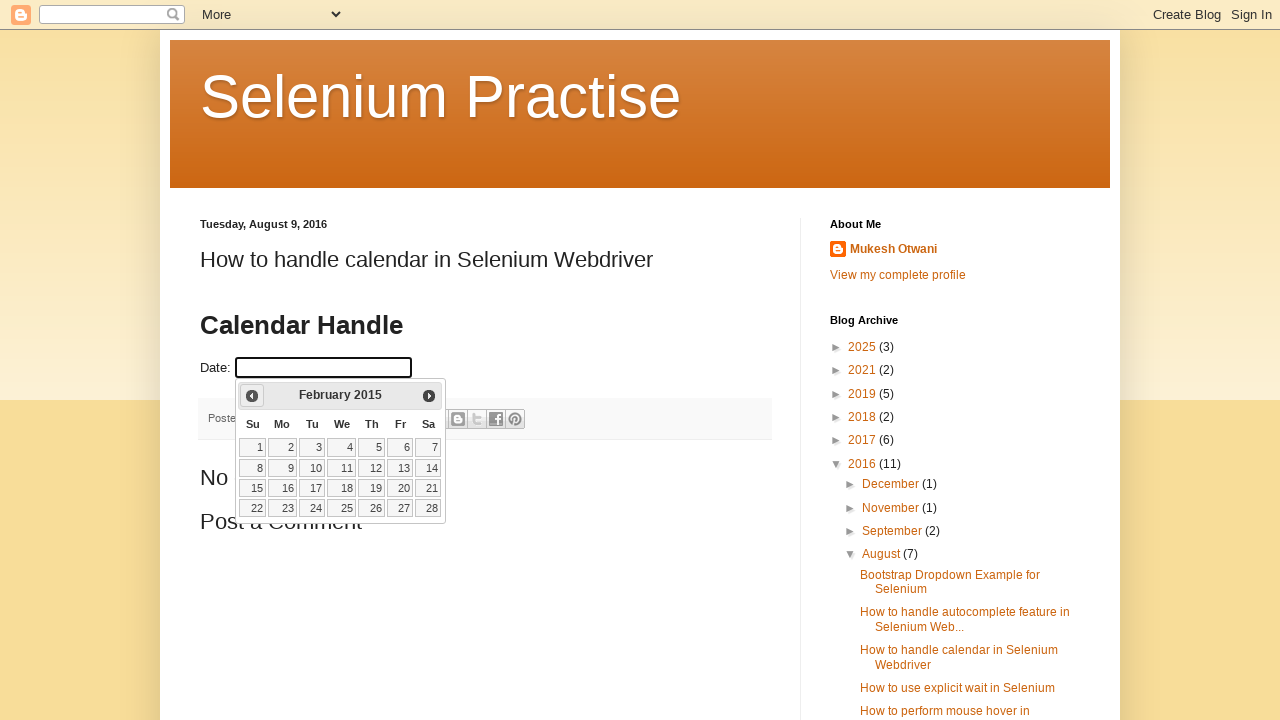

Waited for calendar to update after navigation
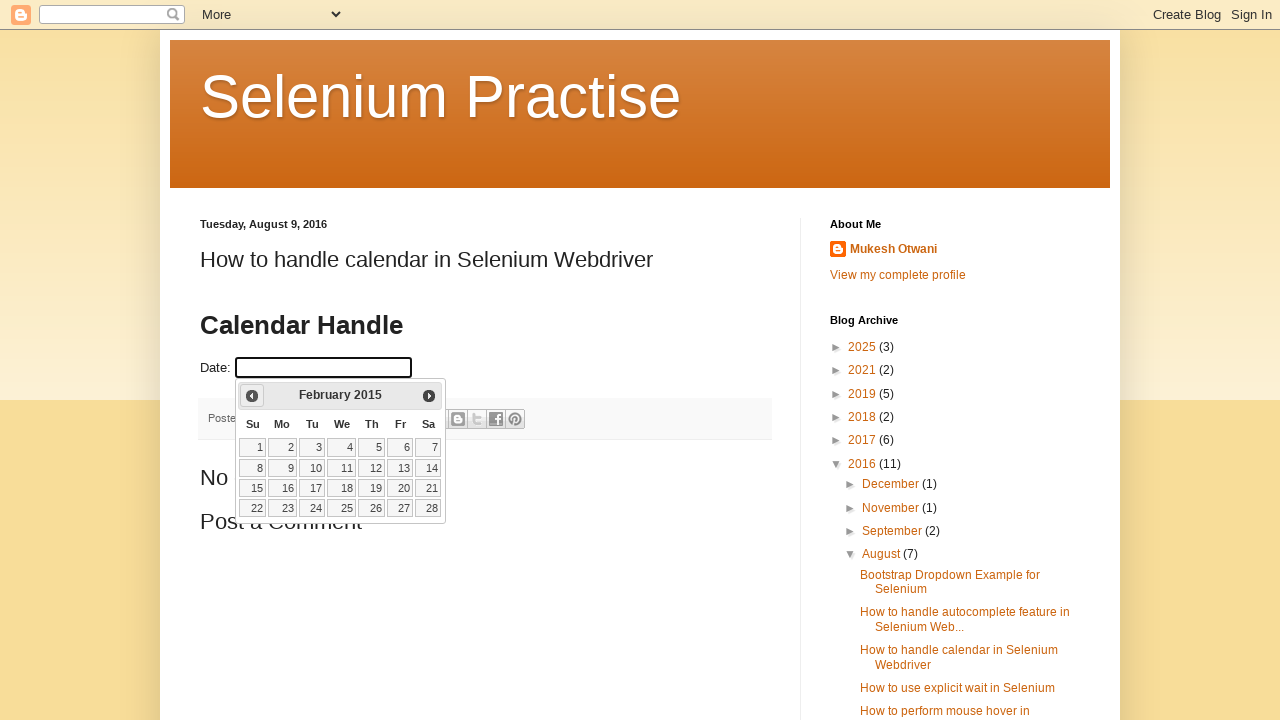

Clicked previous month button to navigate towards December 2012 (currently at February 2015) at (252, 396) on xpath=//a[@data-handler='prev']/span
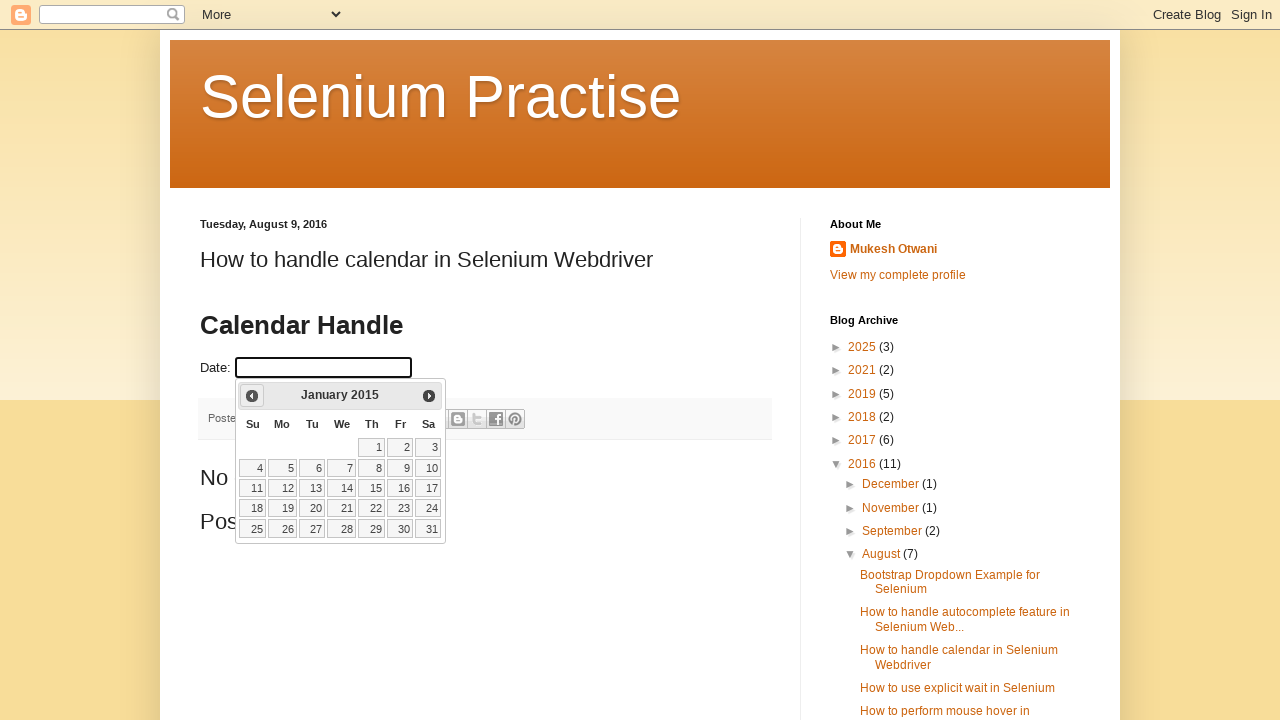

Waited for calendar to update after navigation
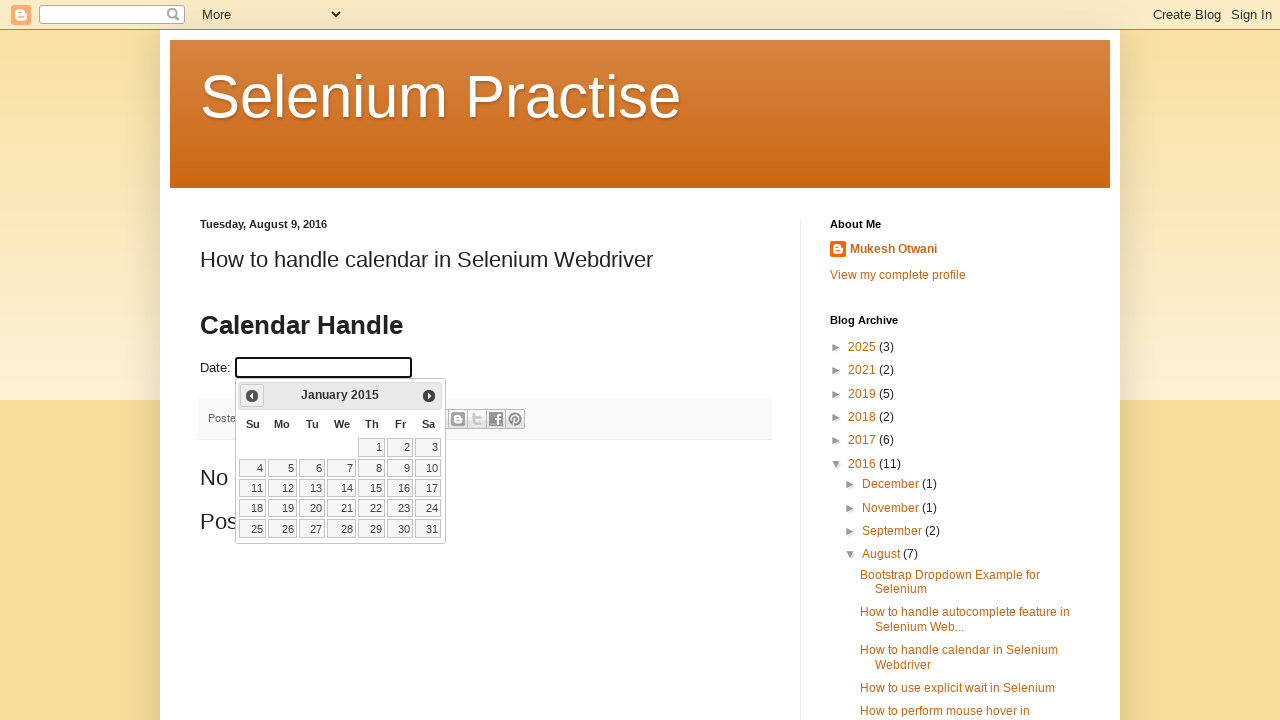

Clicked previous month button to navigate towards December 2012 (currently at January 2015) at (252, 396) on xpath=//a[@data-handler='prev']/span
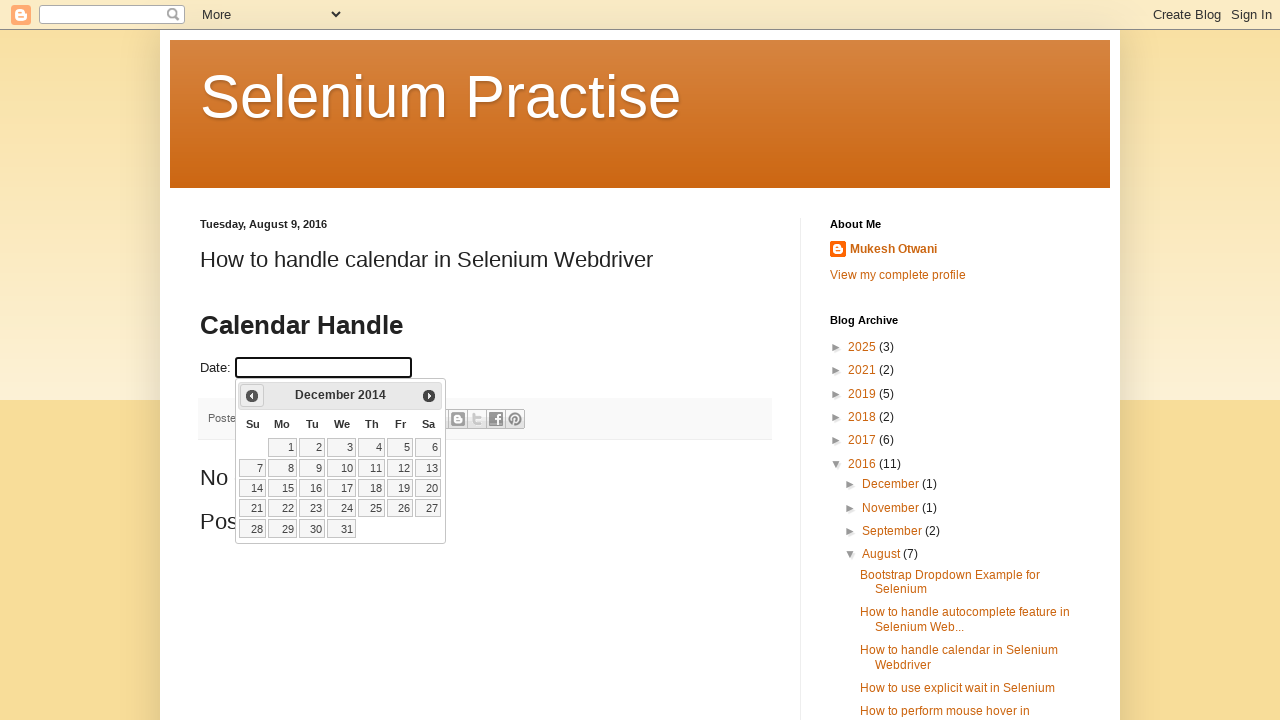

Waited for calendar to update after navigation
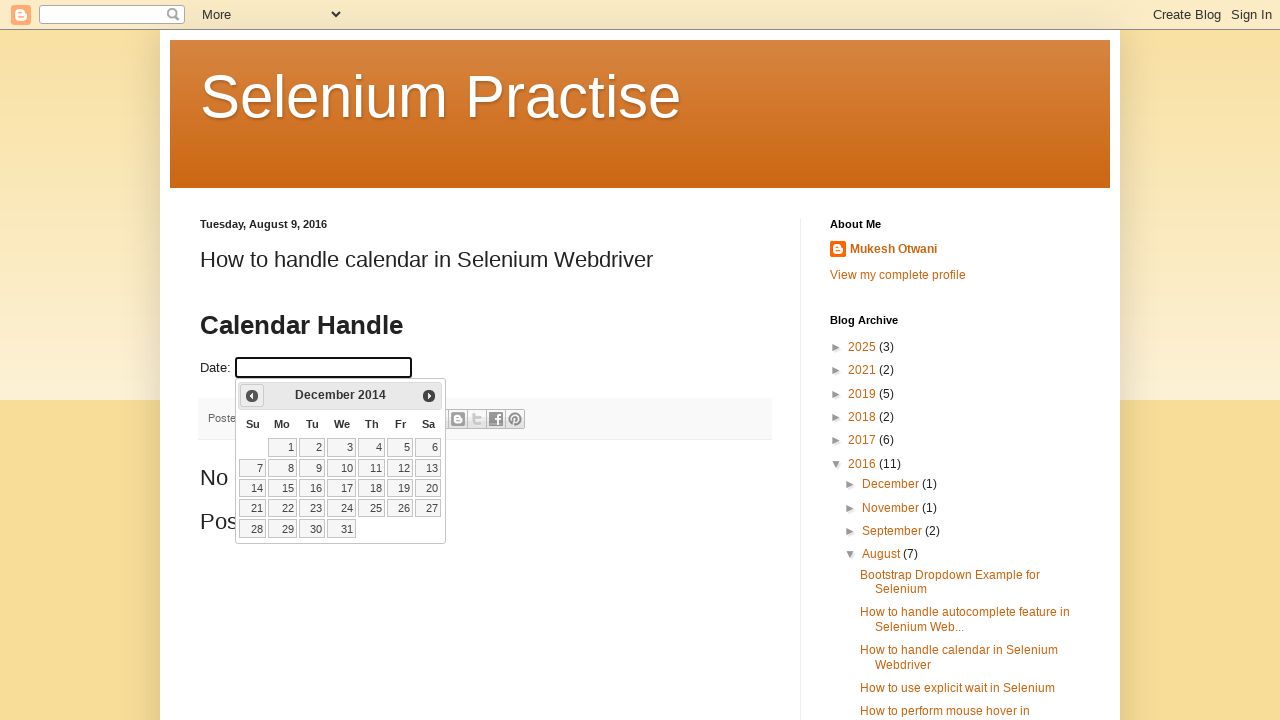

Clicked previous month button to navigate towards December 2012 (currently at December 2014) at (252, 396) on xpath=//a[@data-handler='prev']/span
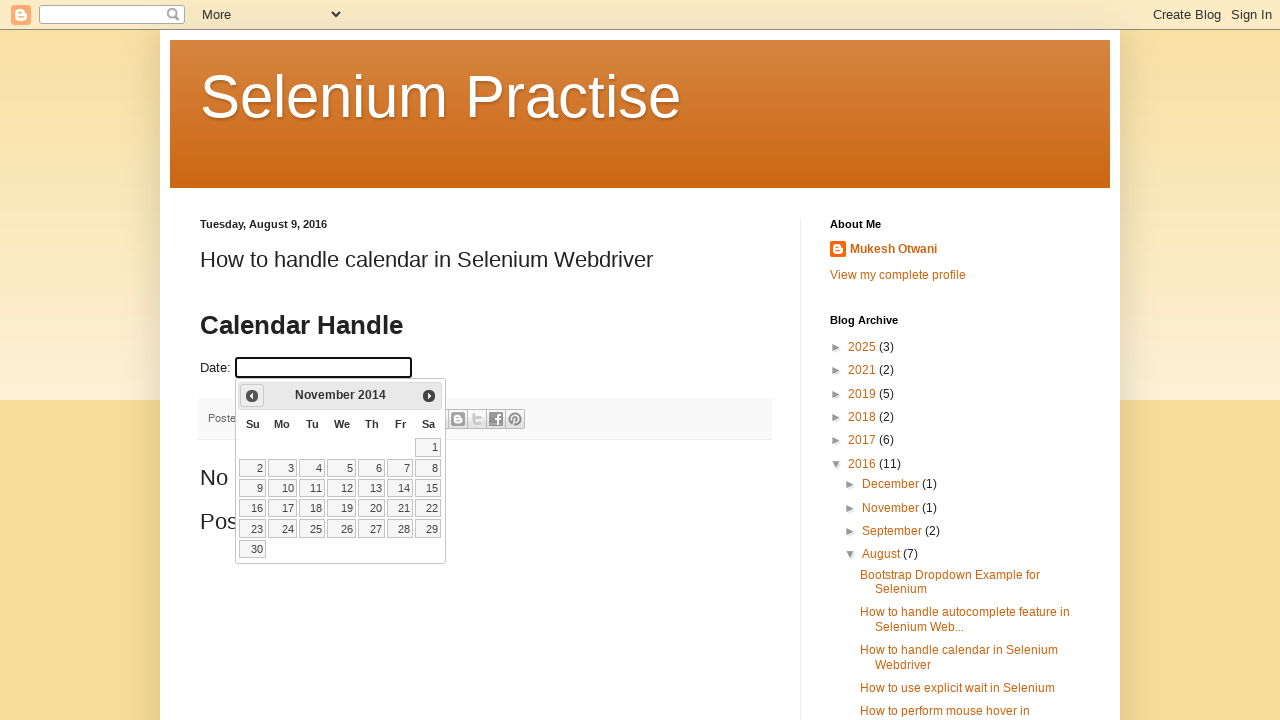

Waited for calendar to update after navigation
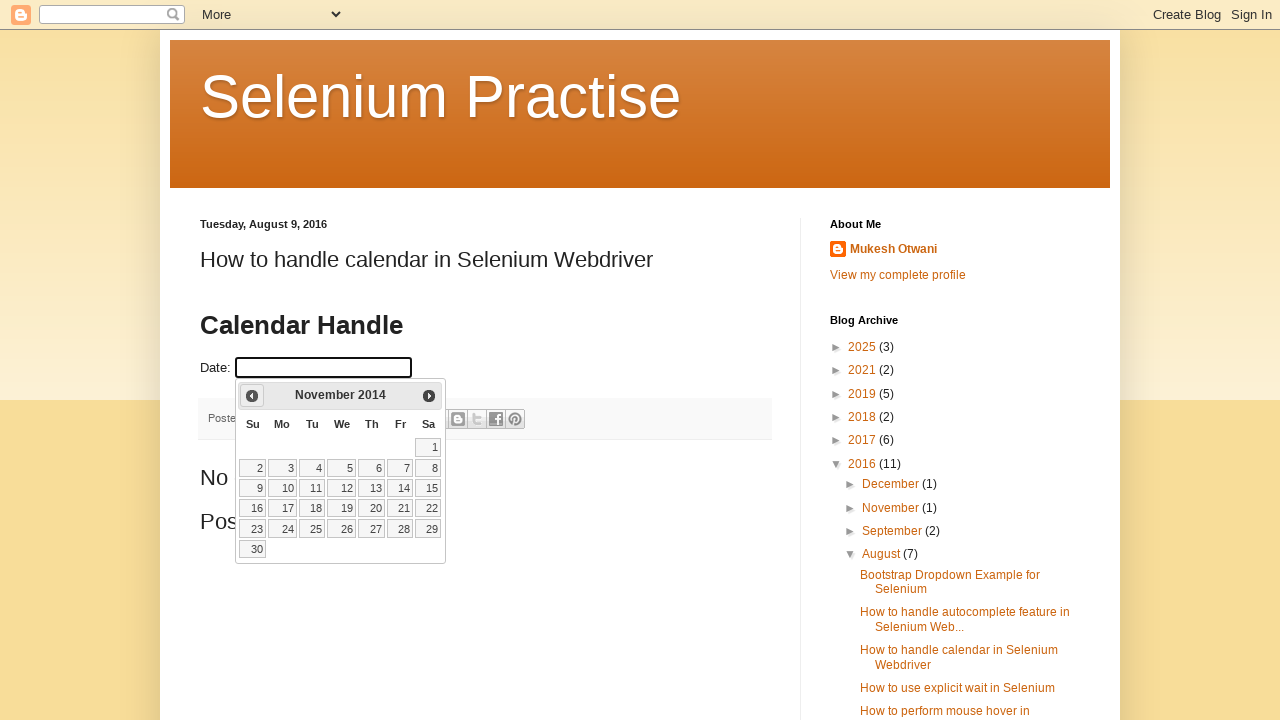

Clicked previous month button to navigate towards December 2012 (currently at November 2014) at (252, 396) on xpath=//a[@data-handler='prev']/span
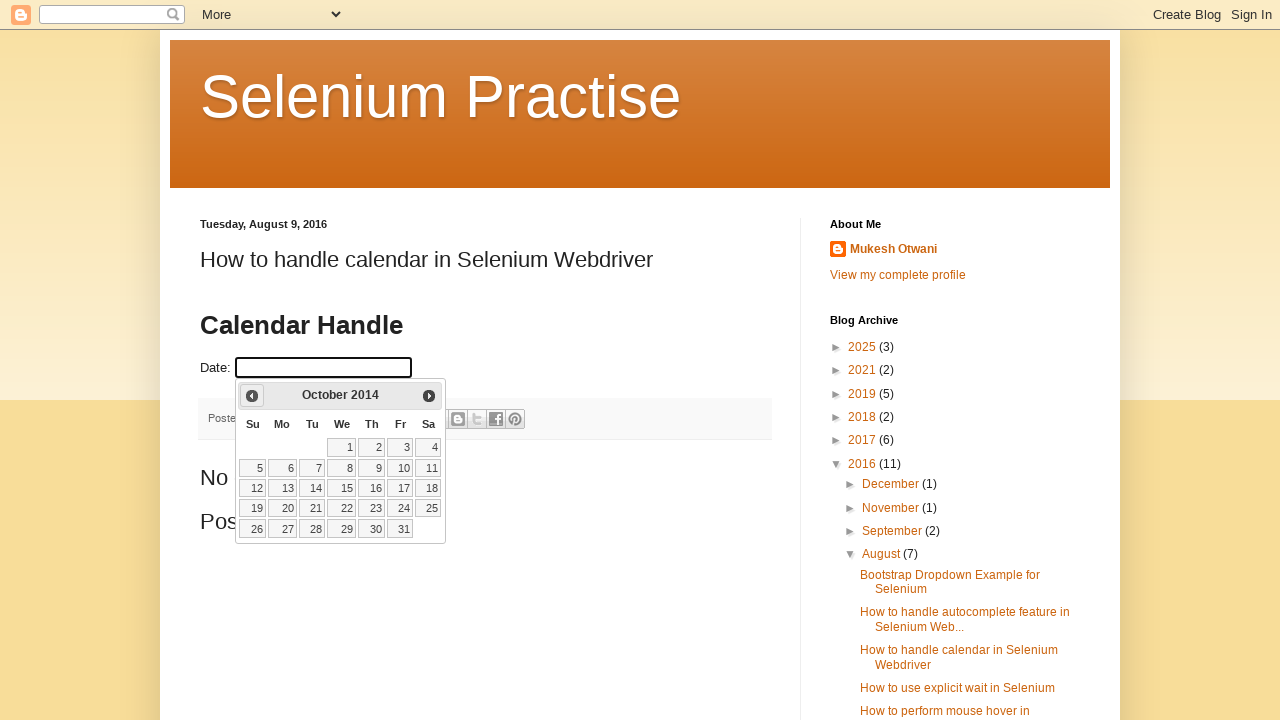

Waited for calendar to update after navigation
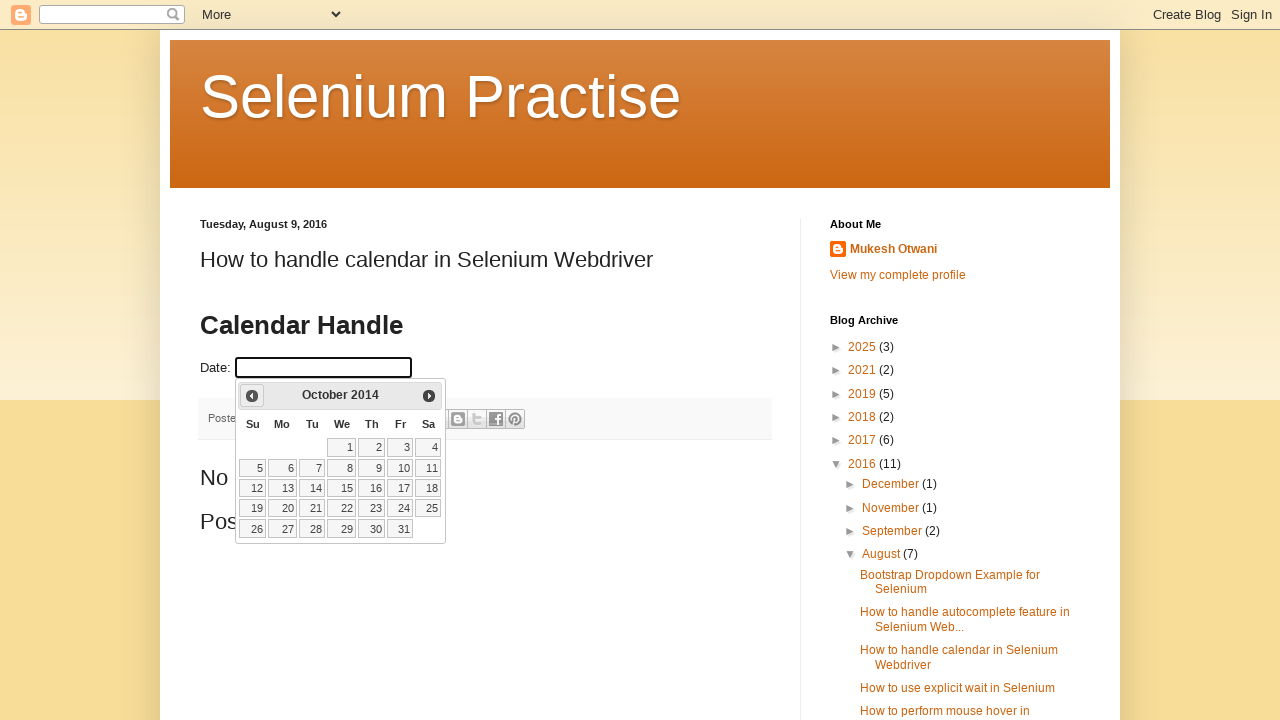

Clicked previous month button to navigate towards December 2012 (currently at October 2014) at (252, 396) on xpath=//a[@data-handler='prev']/span
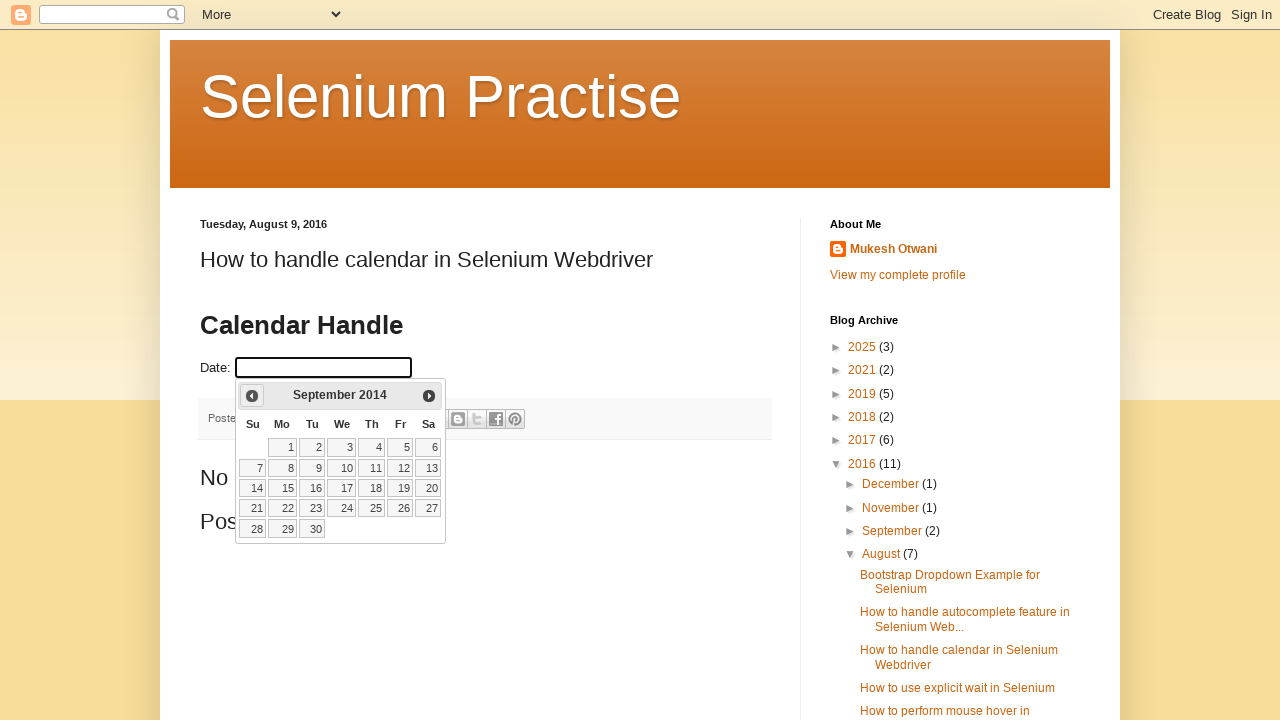

Waited for calendar to update after navigation
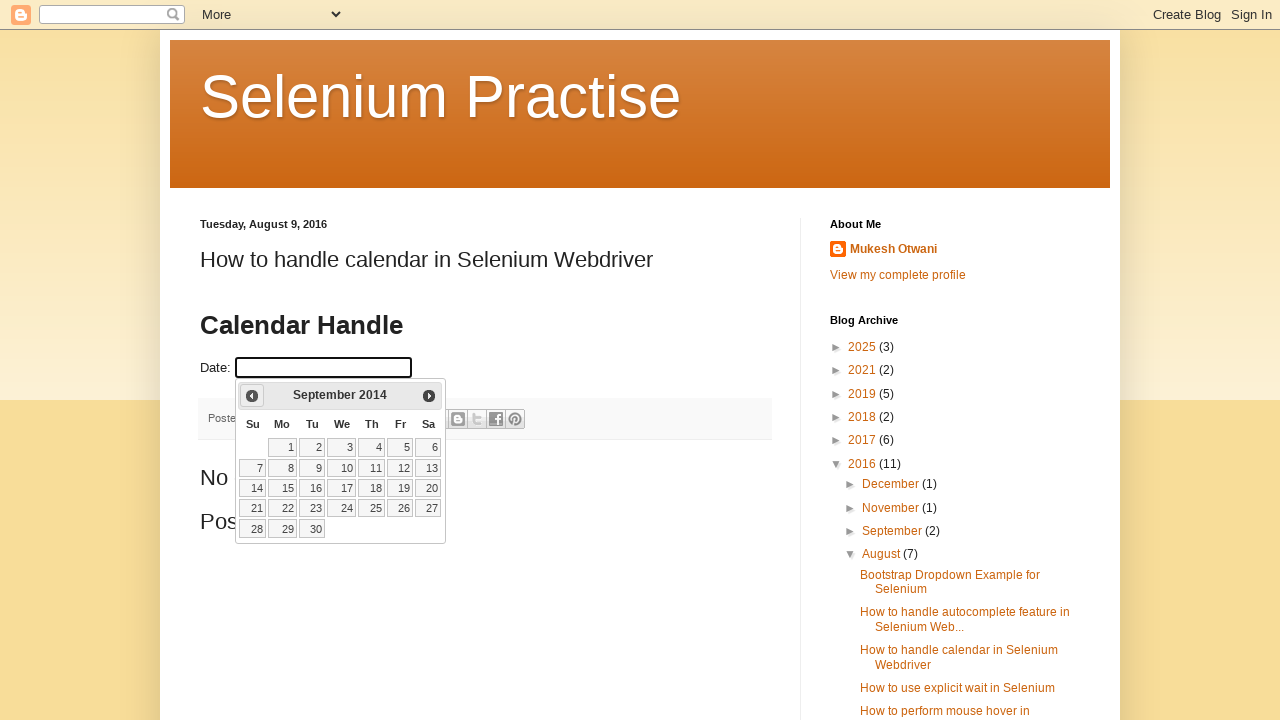

Clicked previous month button to navigate towards December 2012 (currently at September 2014) at (252, 396) on xpath=//a[@data-handler='prev']/span
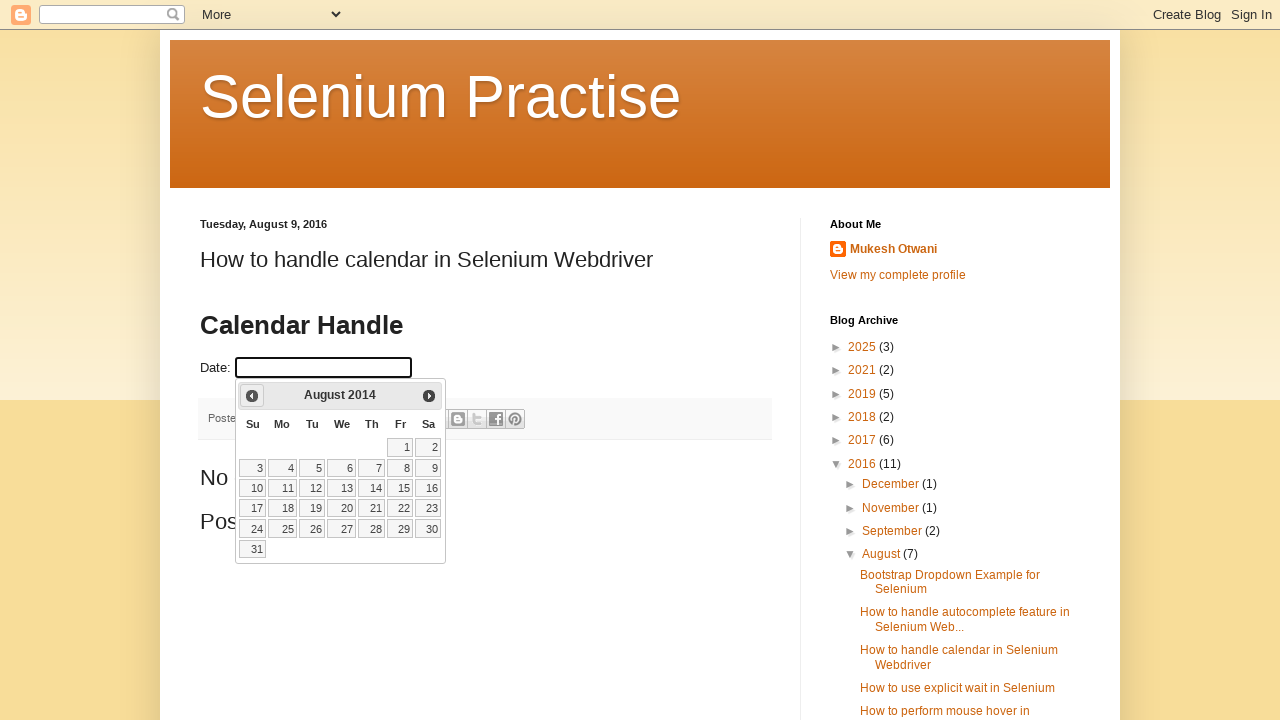

Waited for calendar to update after navigation
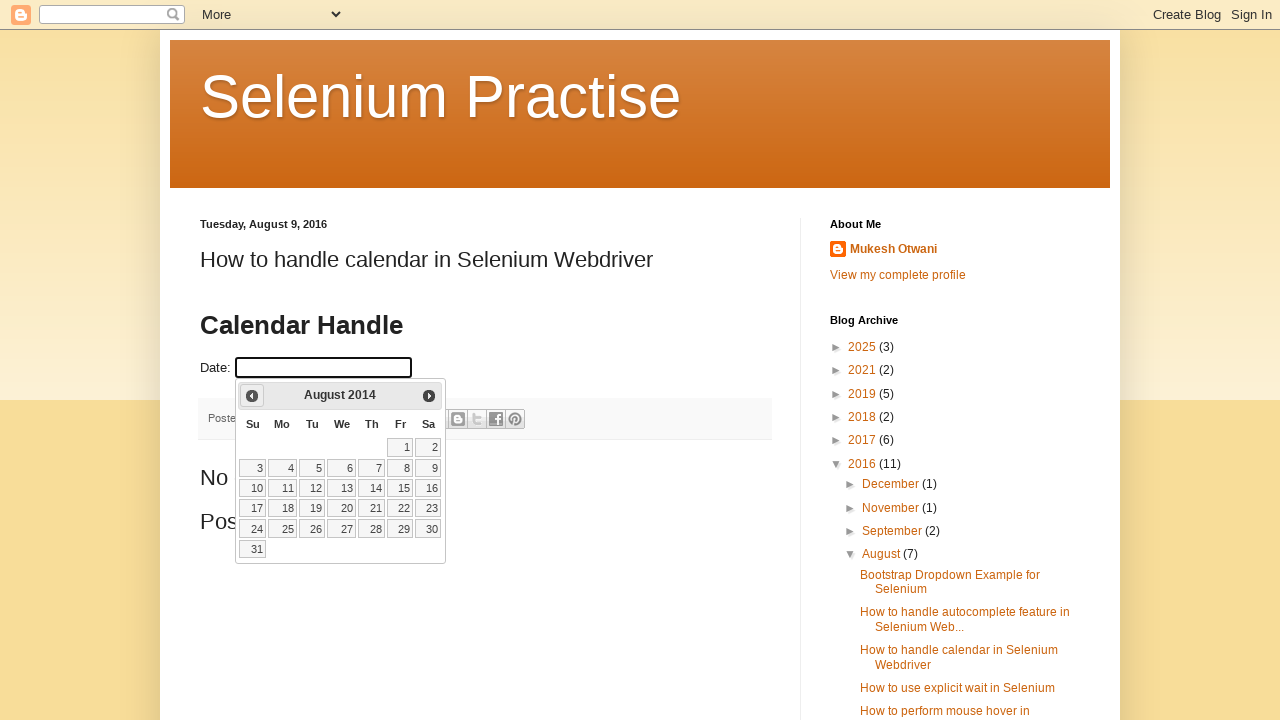

Clicked previous month button to navigate towards December 2012 (currently at August 2014) at (252, 396) on xpath=//a[@data-handler='prev']/span
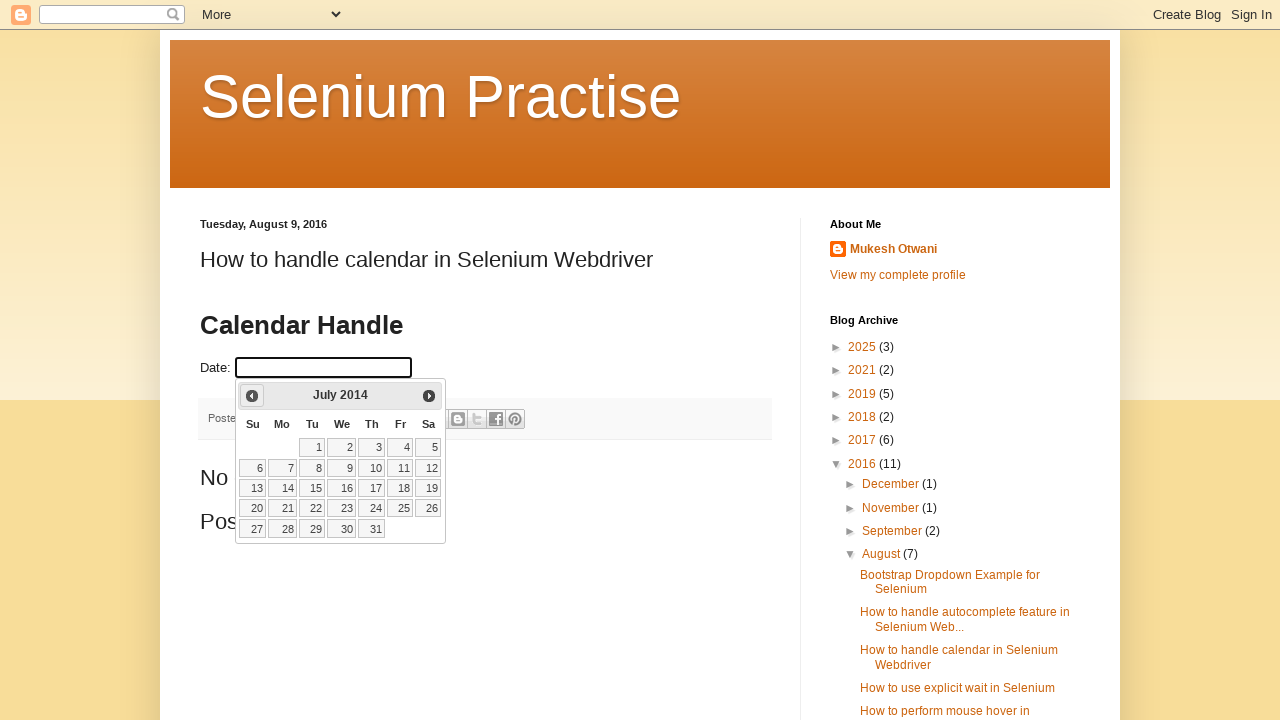

Waited for calendar to update after navigation
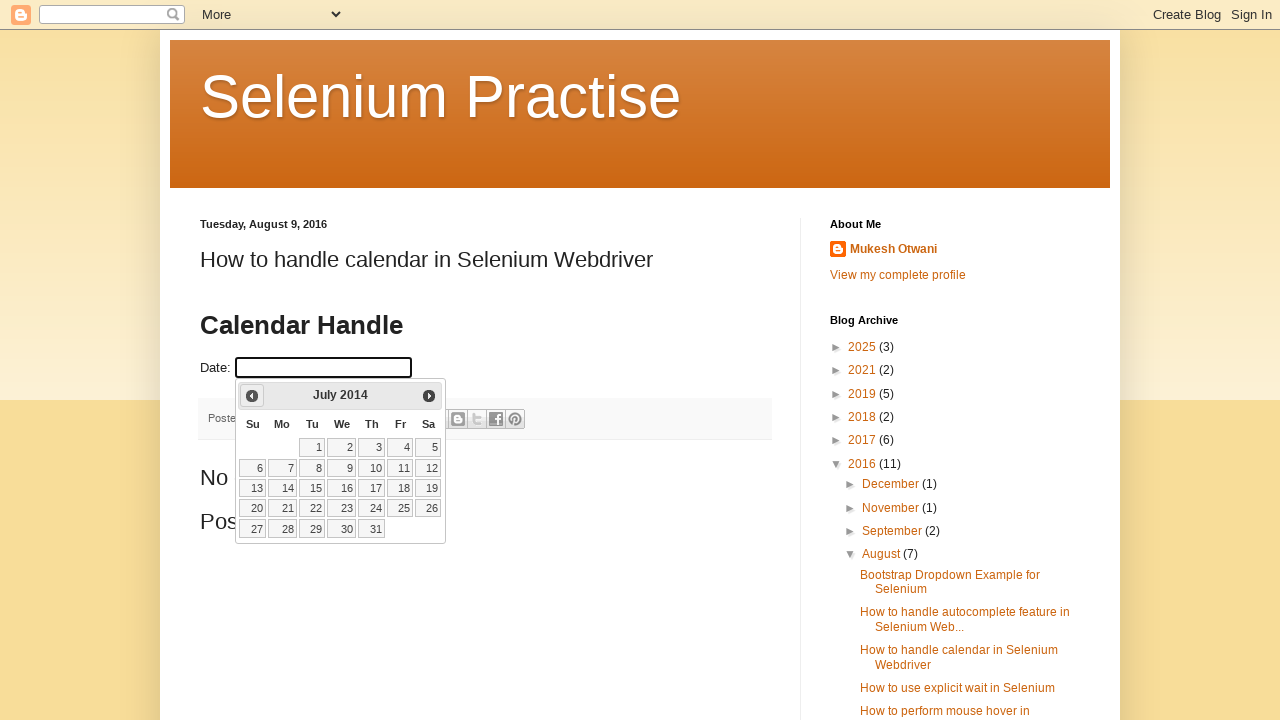

Clicked previous month button to navigate towards December 2012 (currently at July 2014) at (252, 396) on xpath=//a[@data-handler='prev']/span
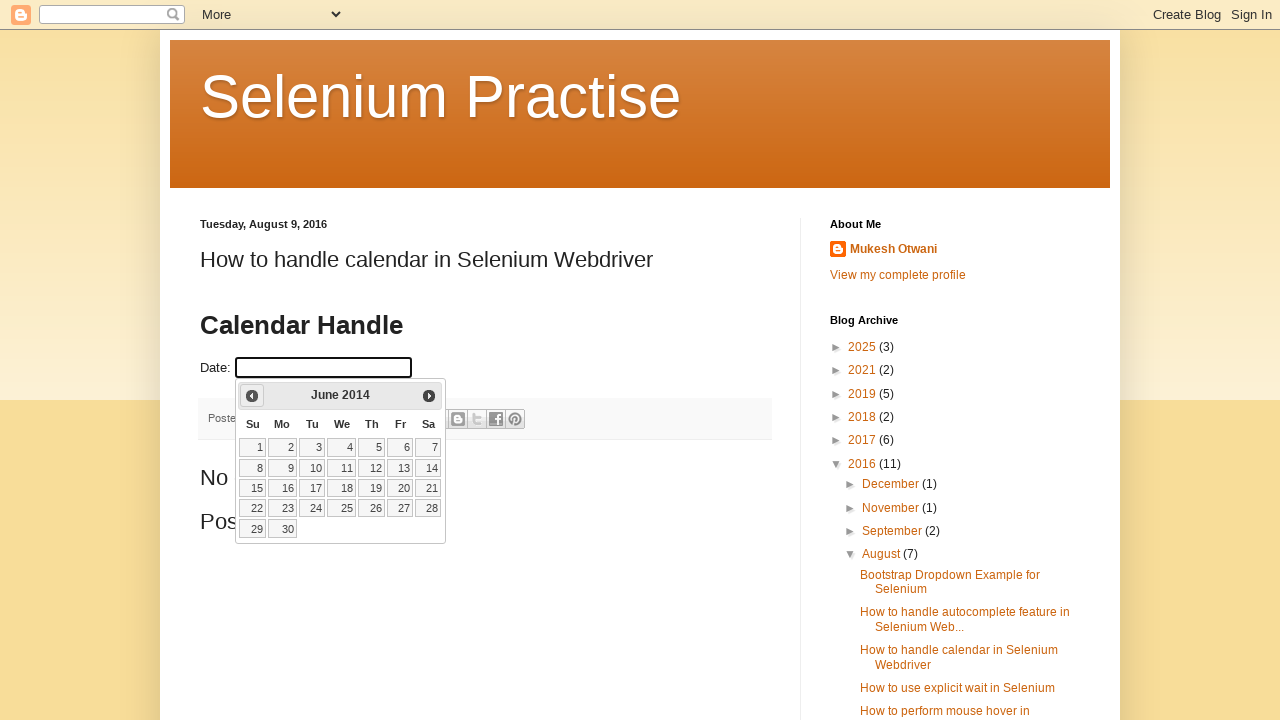

Waited for calendar to update after navigation
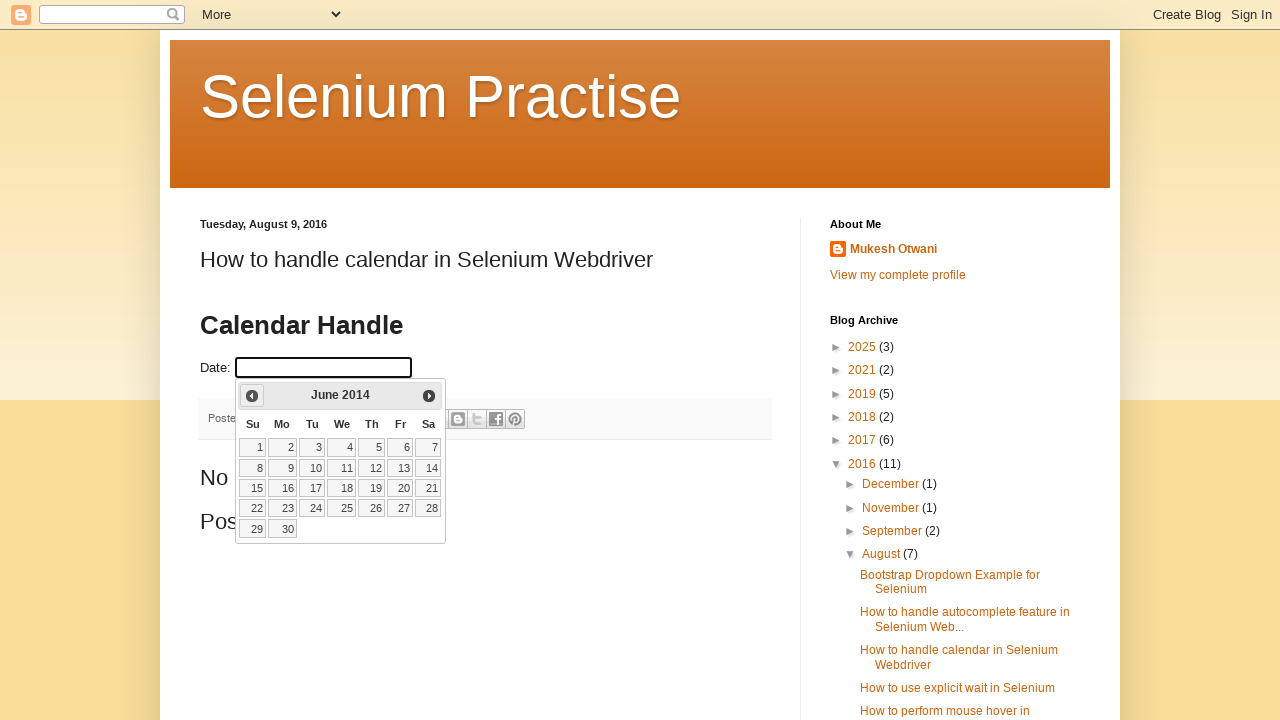

Clicked previous month button to navigate towards December 2012 (currently at June 2014) at (252, 396) on xpath=//a[@data-handler='prev']/span
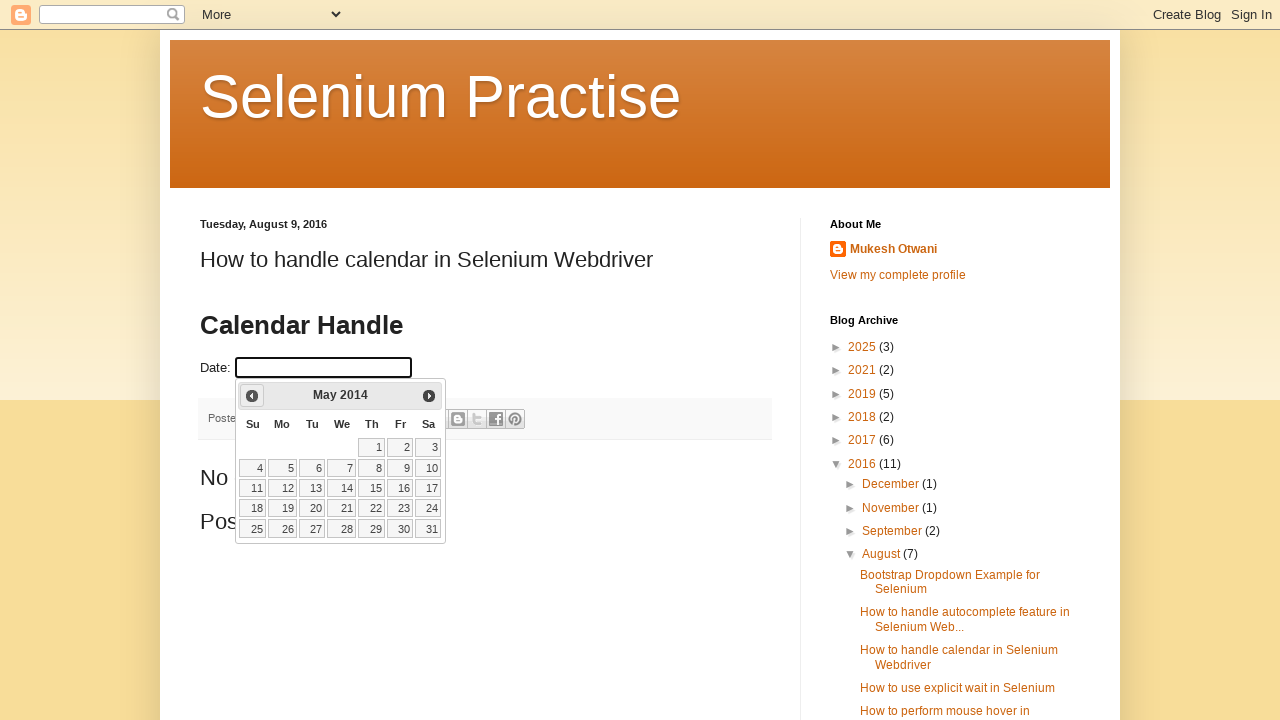

Waited for calendar to update after navigation
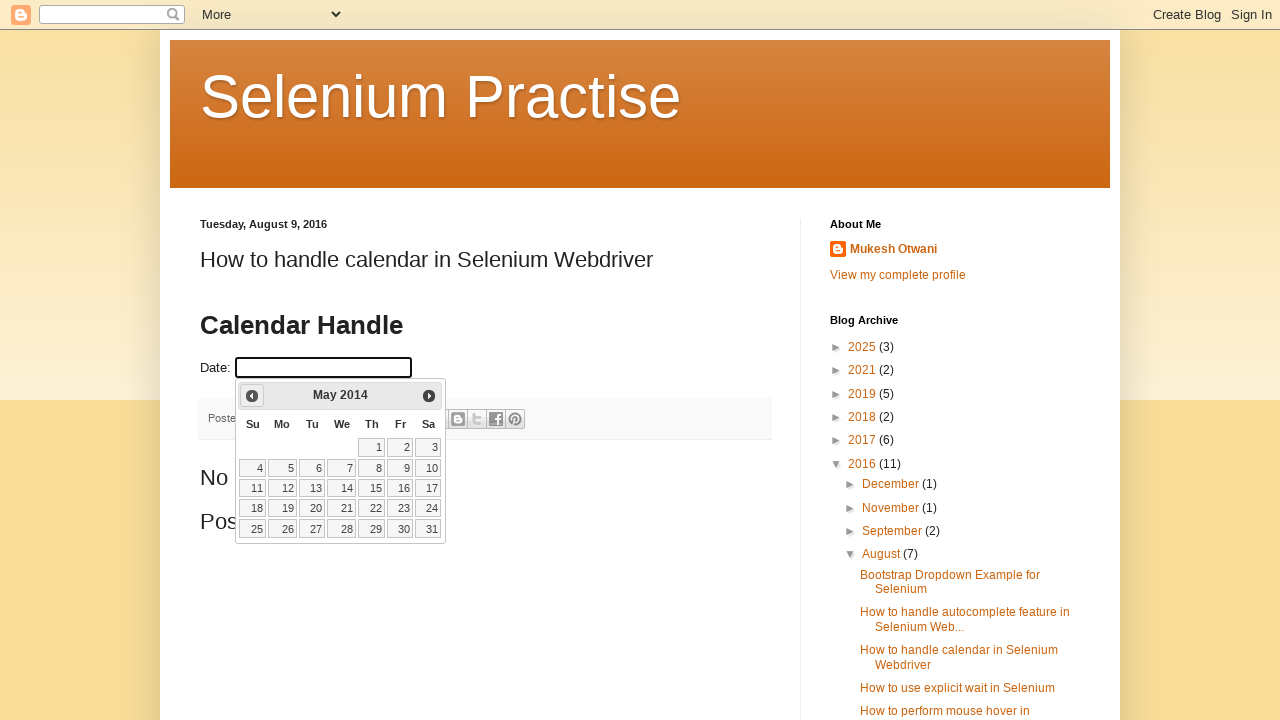

Clicked previous month button to navigate towards December 2012 (currently at May 2014) at (252, 396) on xpath=//a[@data-handler='prev']/span
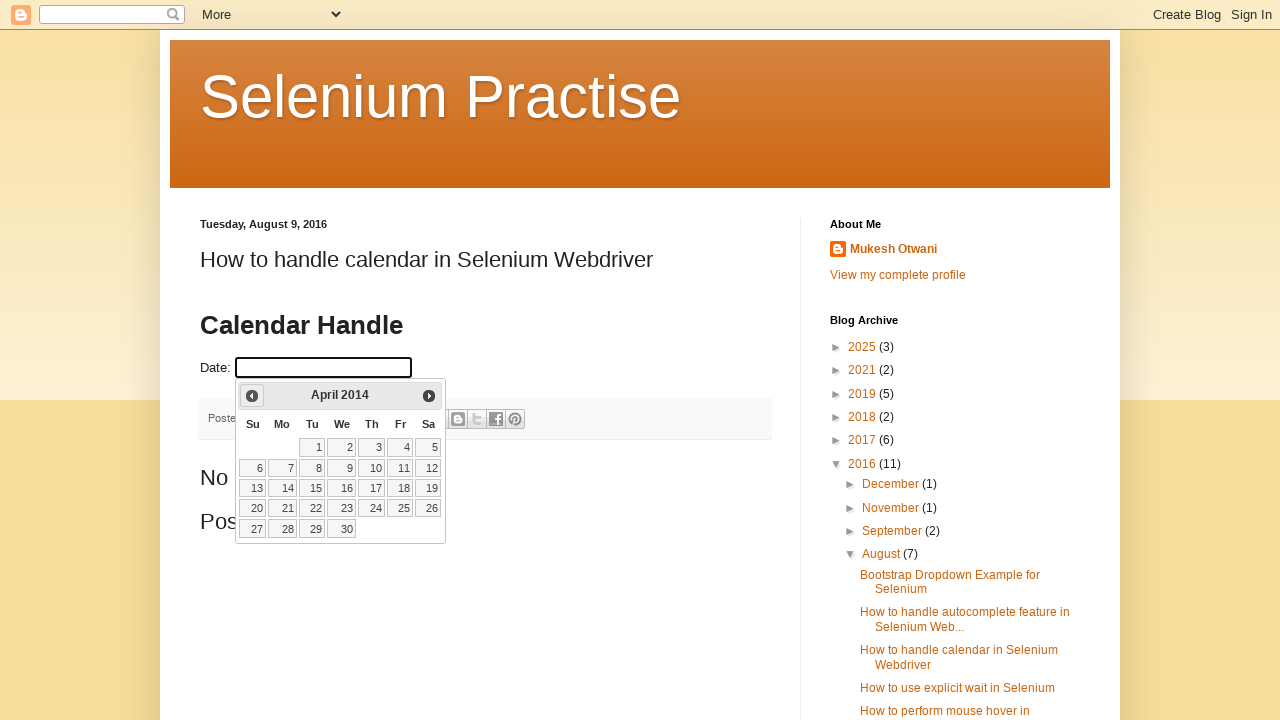

Waited for calendar to update after navigation
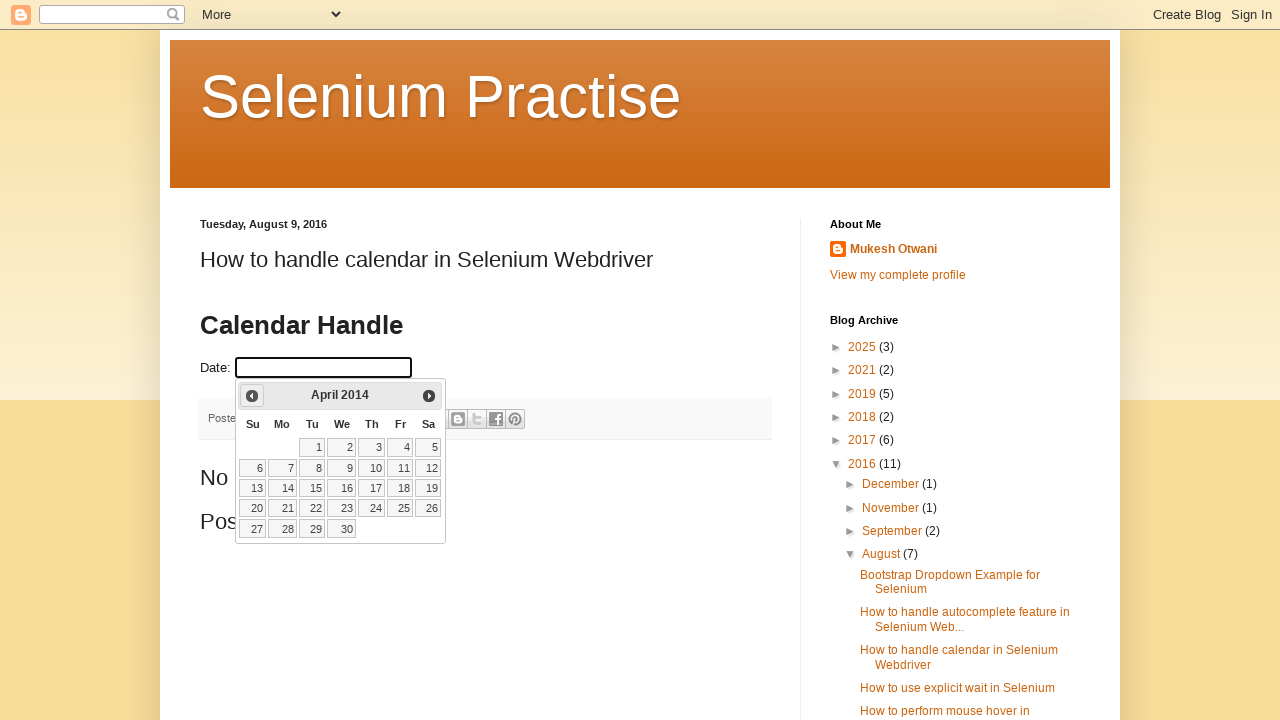

Clicked previous month button to navigate towards December 2012 (currently at April 2014) at (252, 396) on xpath=//a[@data-handler='prev']/span
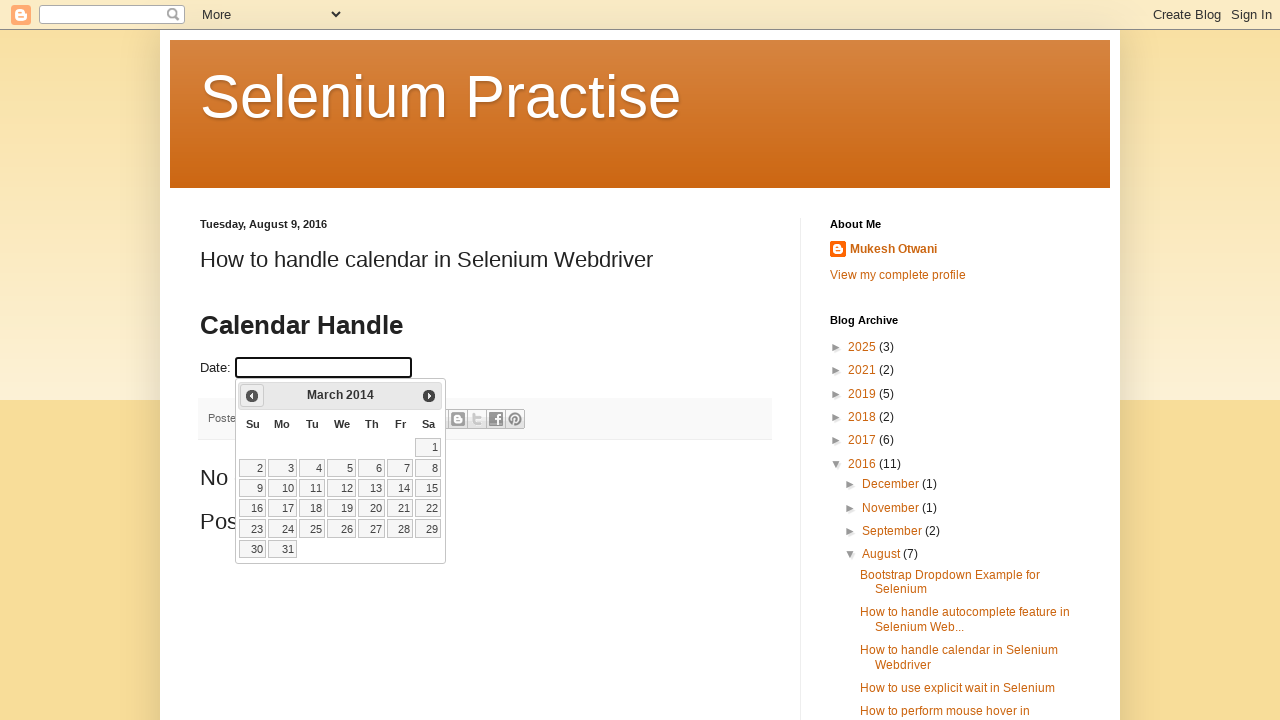

Waited for calendar to update after navigation
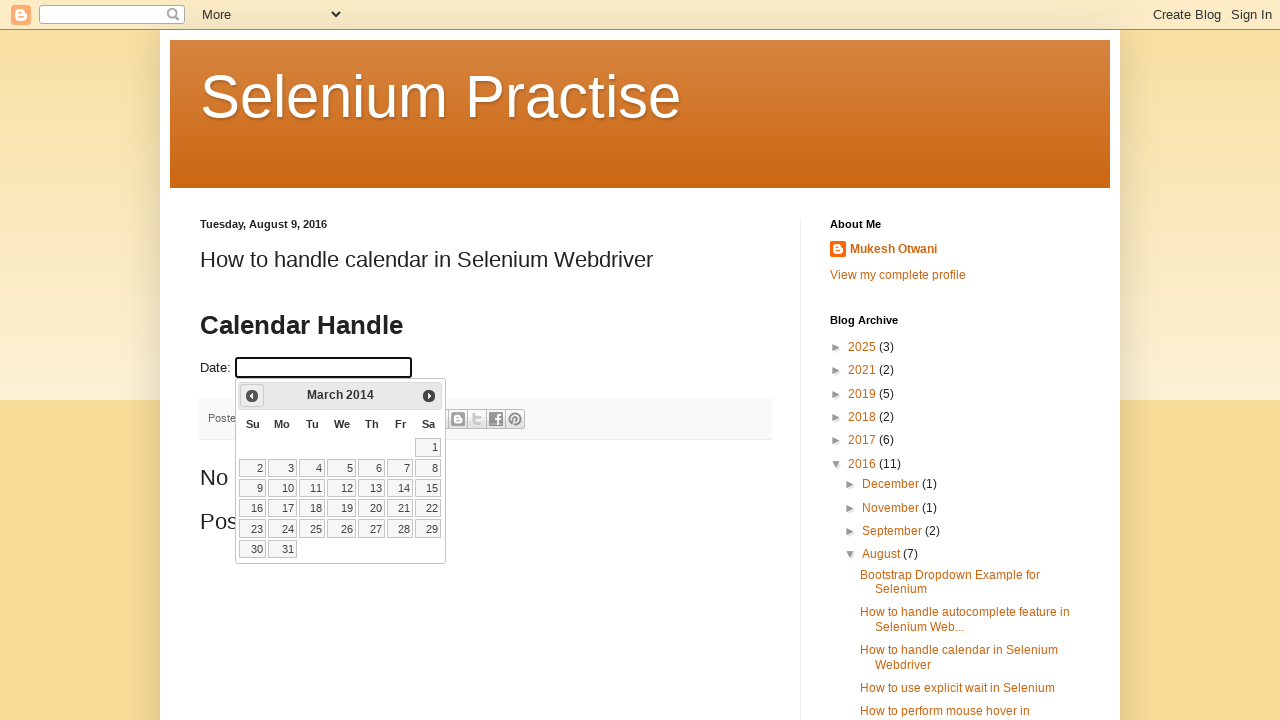

Clicked previous month button to navigate towards December 2012 (currently at March 2014) at (252, 396) on xpath=//a[@data-handler='prev']/span
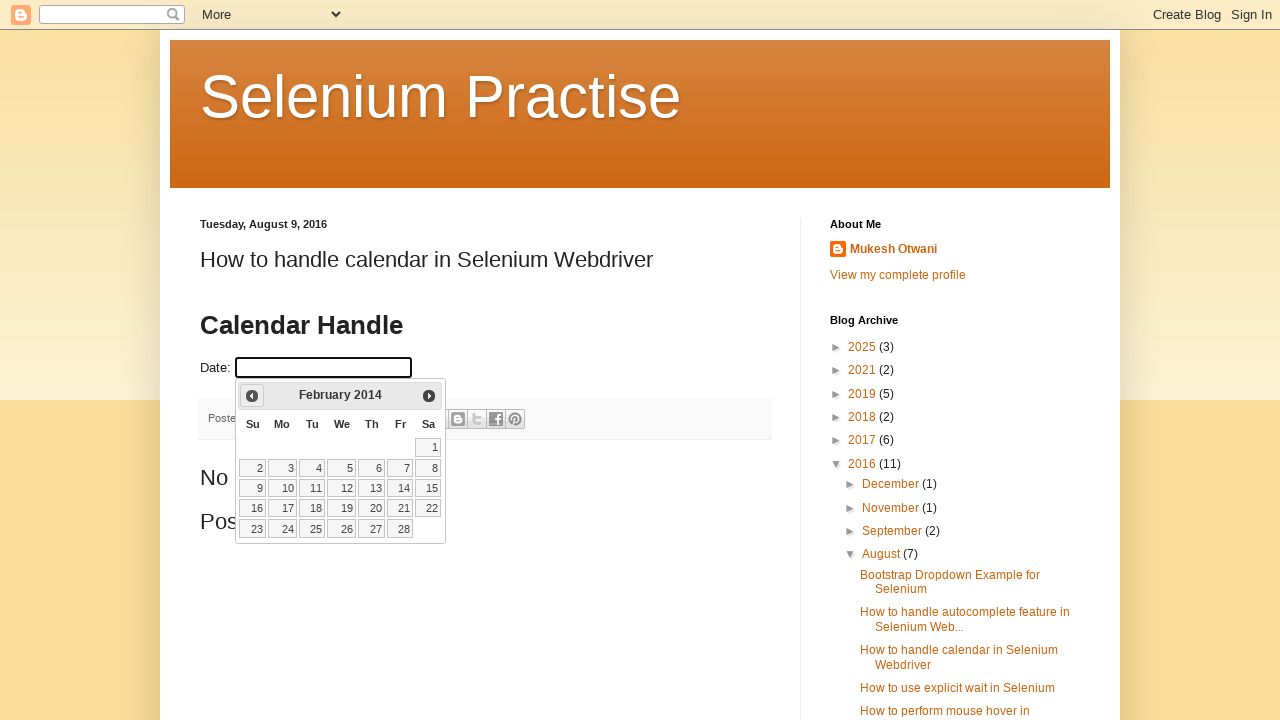

Waited for calendar to update after navigation
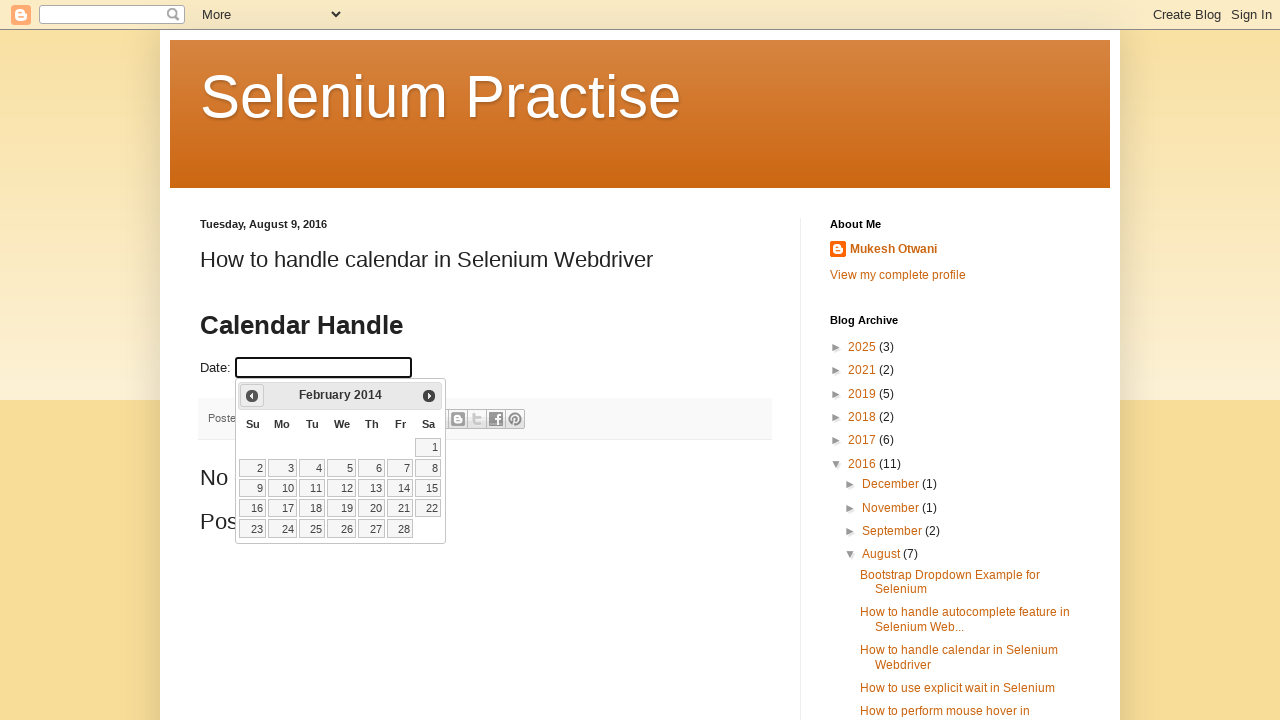

Clicked previous month button to navigate towards December 2012 (currently at February 2014) at (252, 396) on xpath=//a[@data-handler='prev']/span
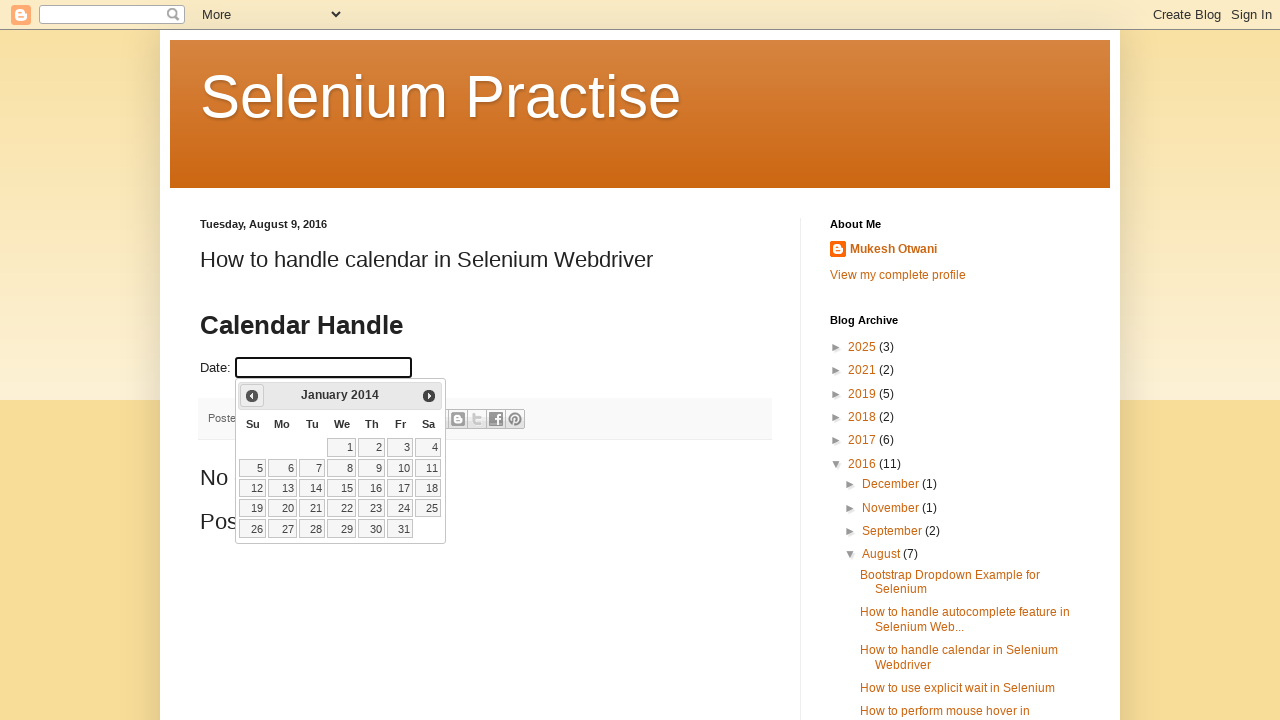

Waited for calendar to update after navigation
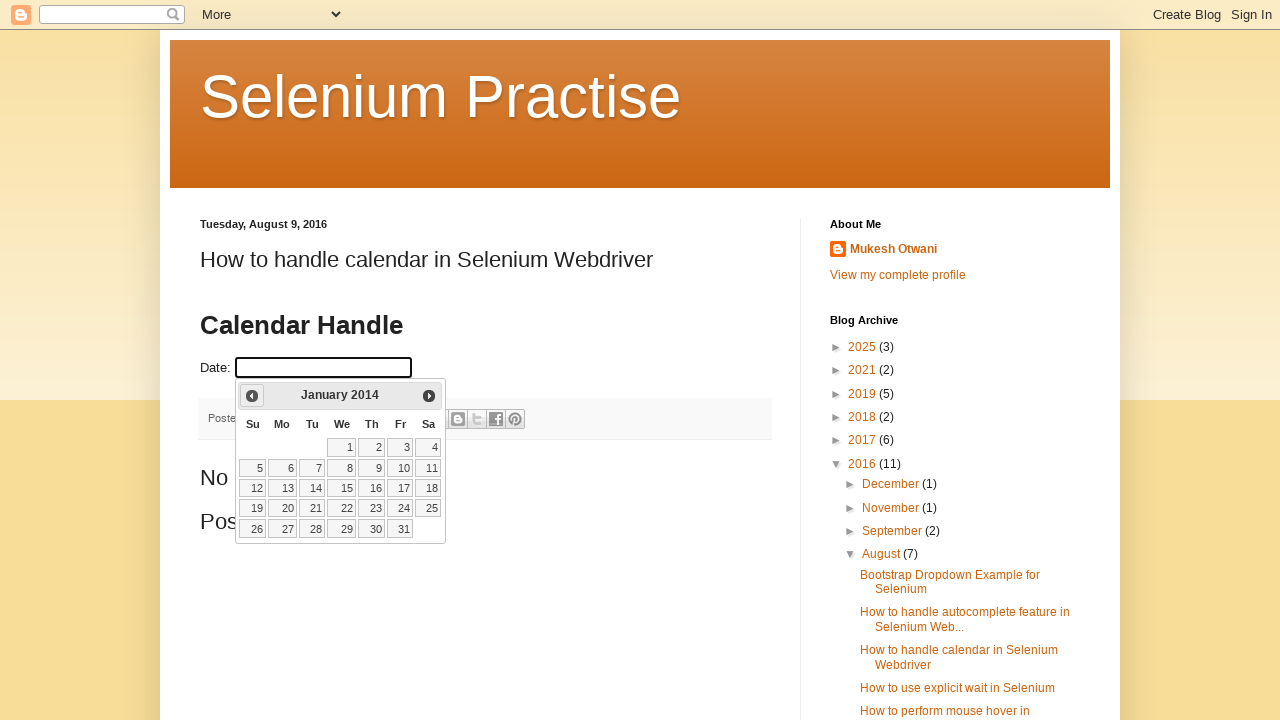

Clicked previous month button to navigate towards December 2012 (currently at January 2014) at (252, 396) on xpath=//a[@data-handler='prev']/span
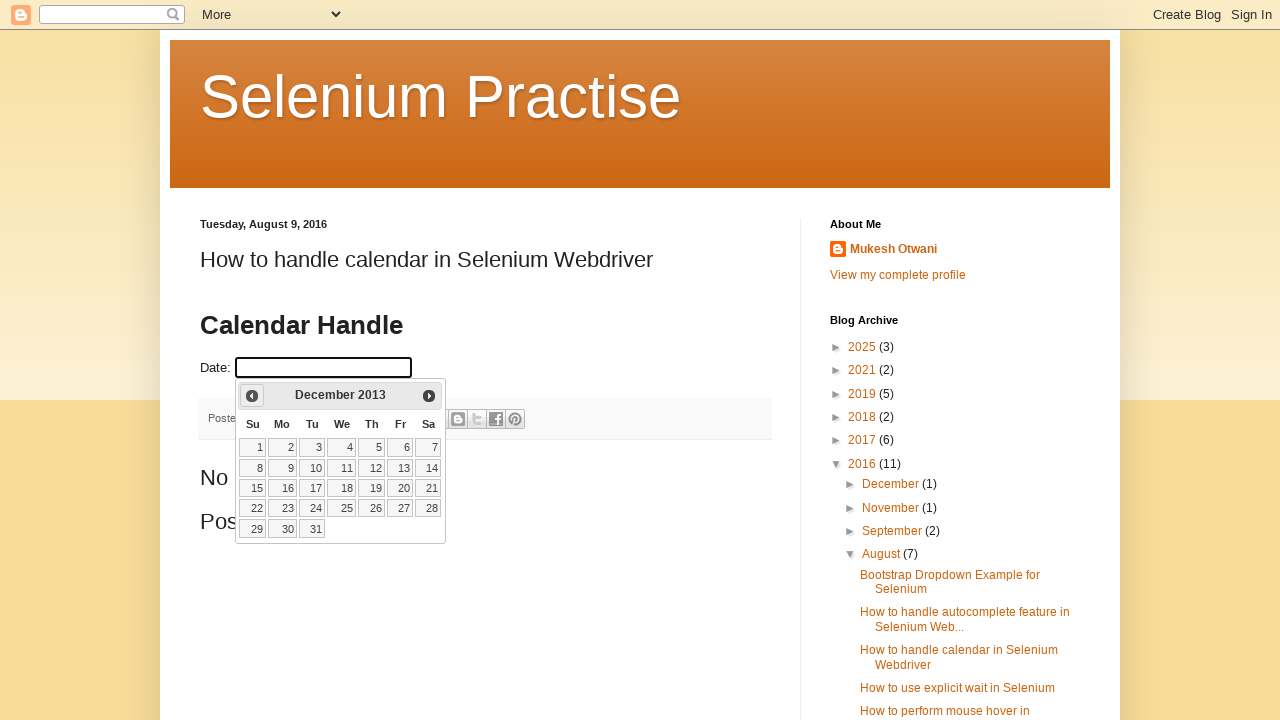

Waited for calendar to update after navigation
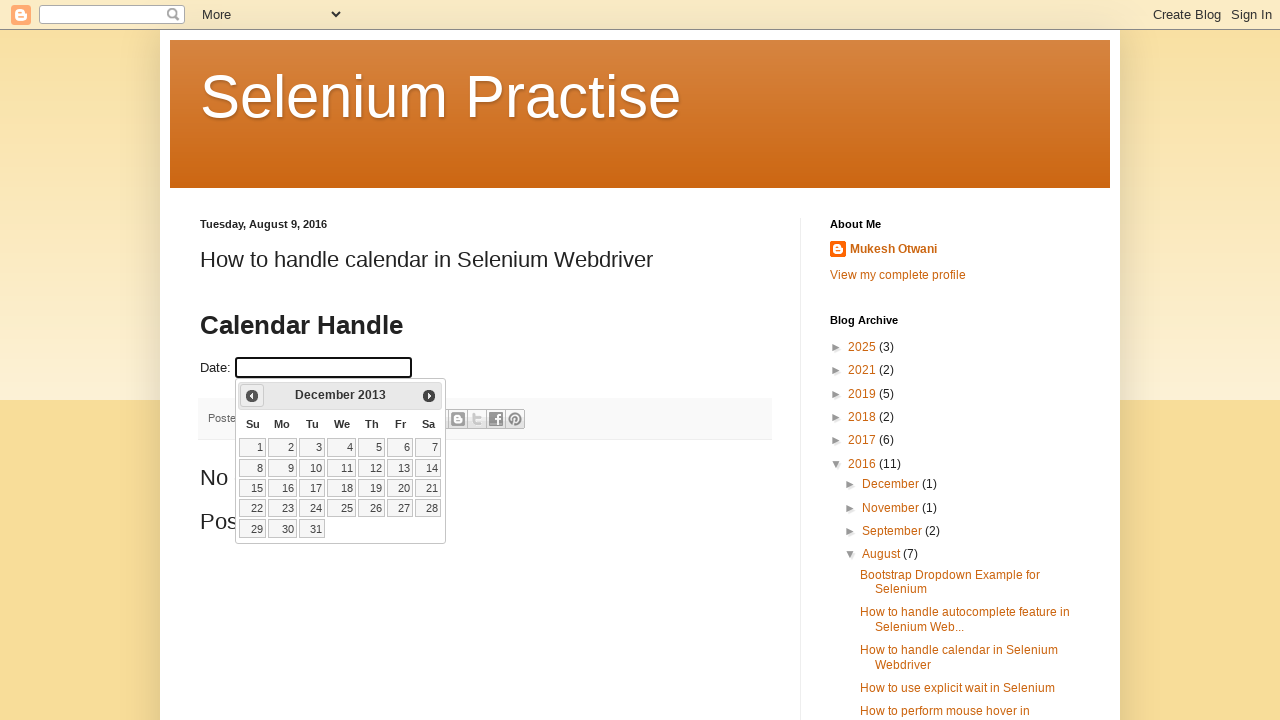

Clicked previous month button to navigate towards December 2012 (currently at December 2013) at (252, 396) on xpath=//a[@data-handler='prev']/span
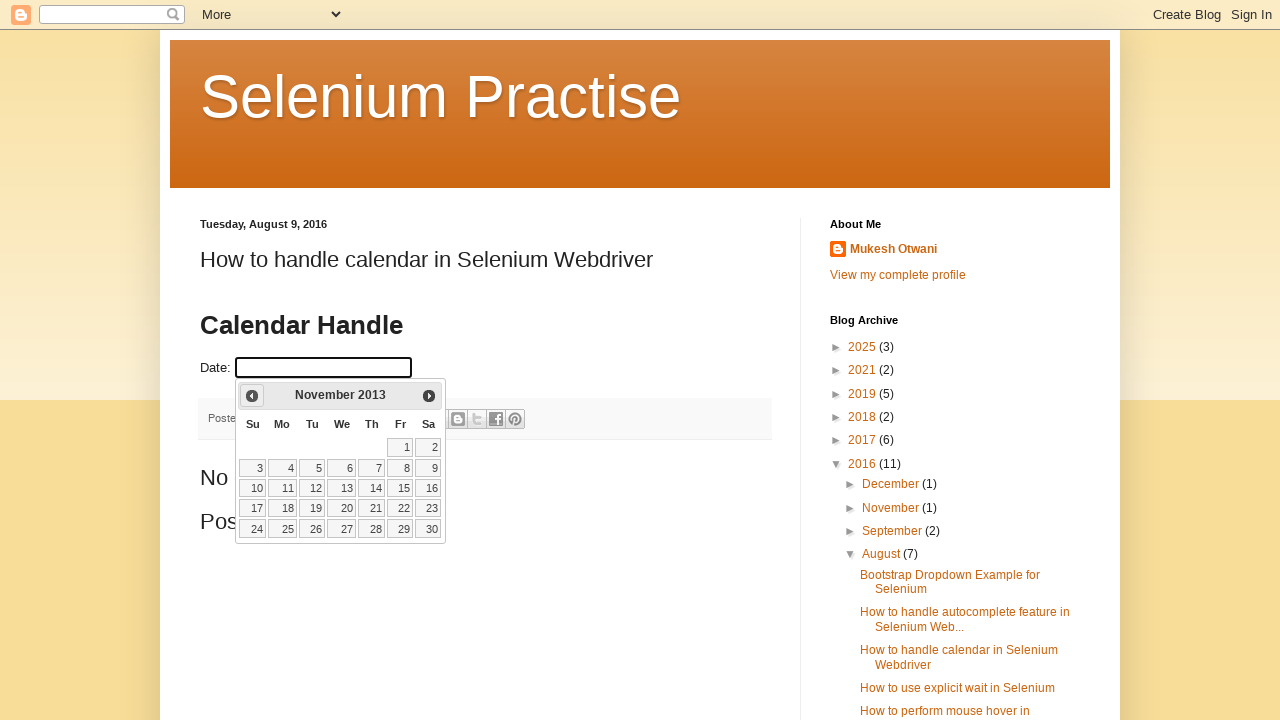

Waited for calendar to update after navigation
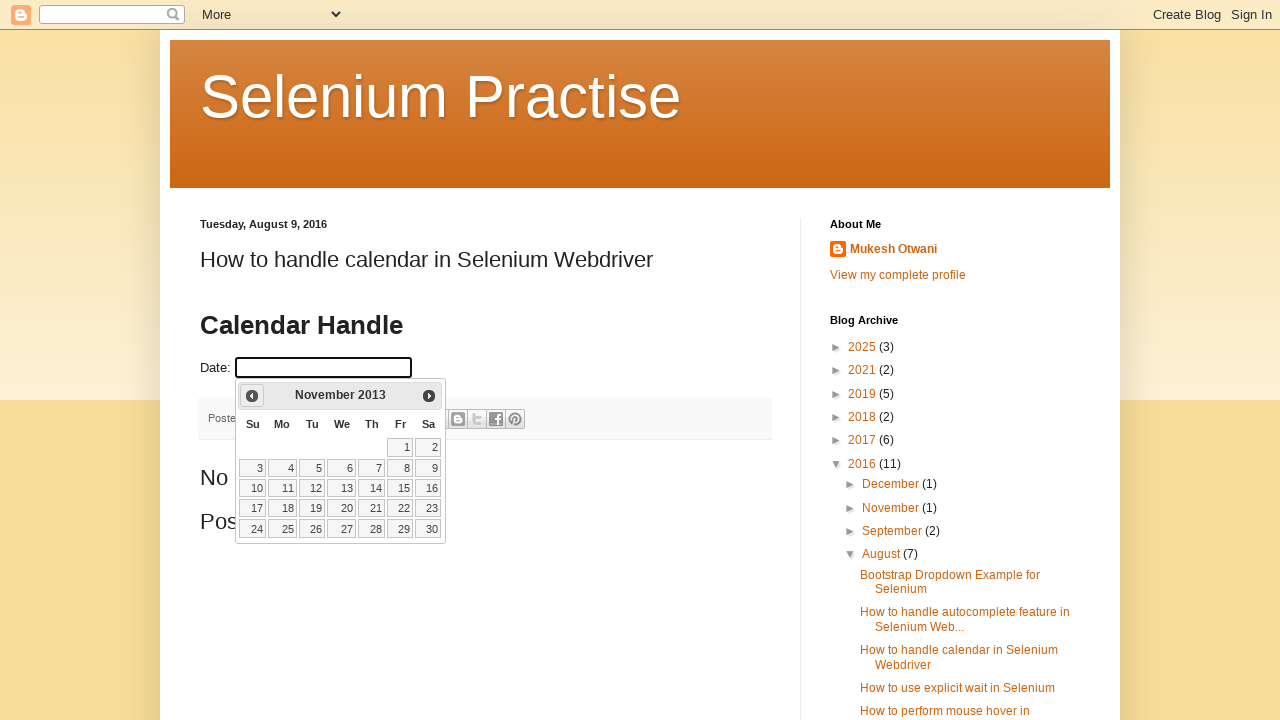

Clicked previous month button to navigate towards December 2012 (currently at November 2013) at (252, 396) on xpath=//a[@data-handler='prev']/span
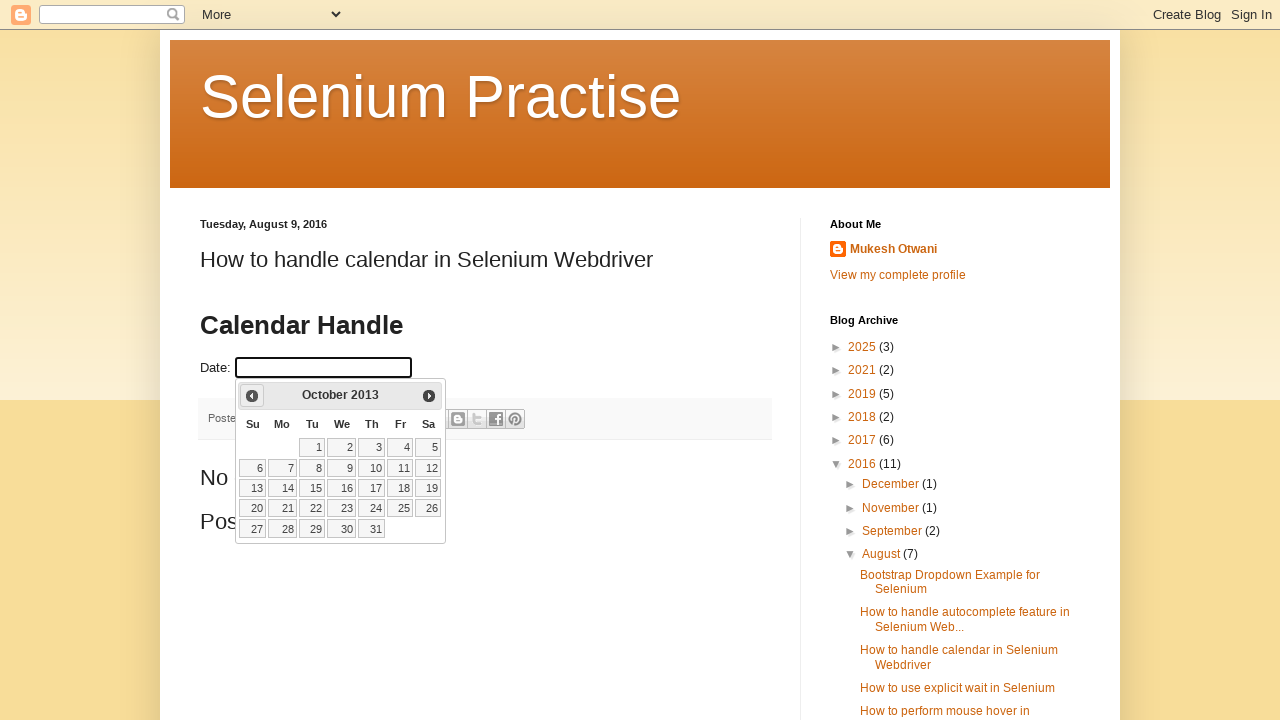

Waited for calendar to update after navigation
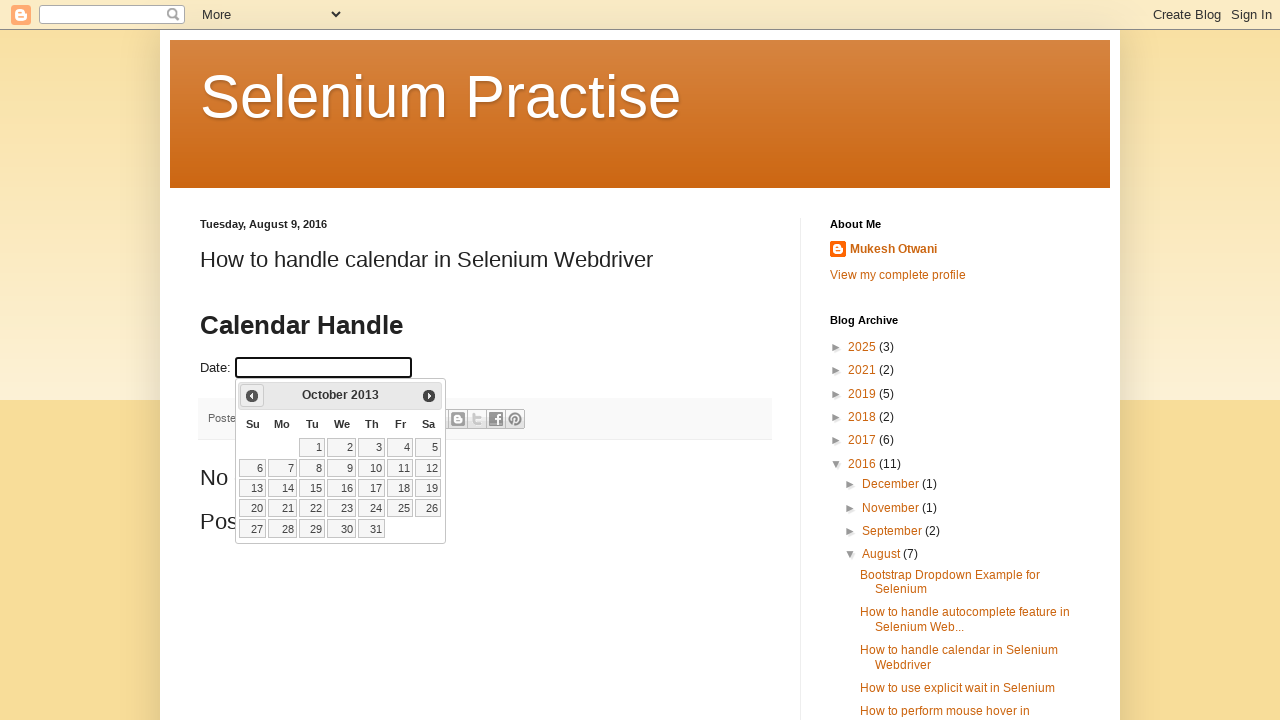

Clicked previous month button to navigate towards December 2012 (currently at October 2013) at (252, 396) on xpath=//a[@data-handler='prev']/span
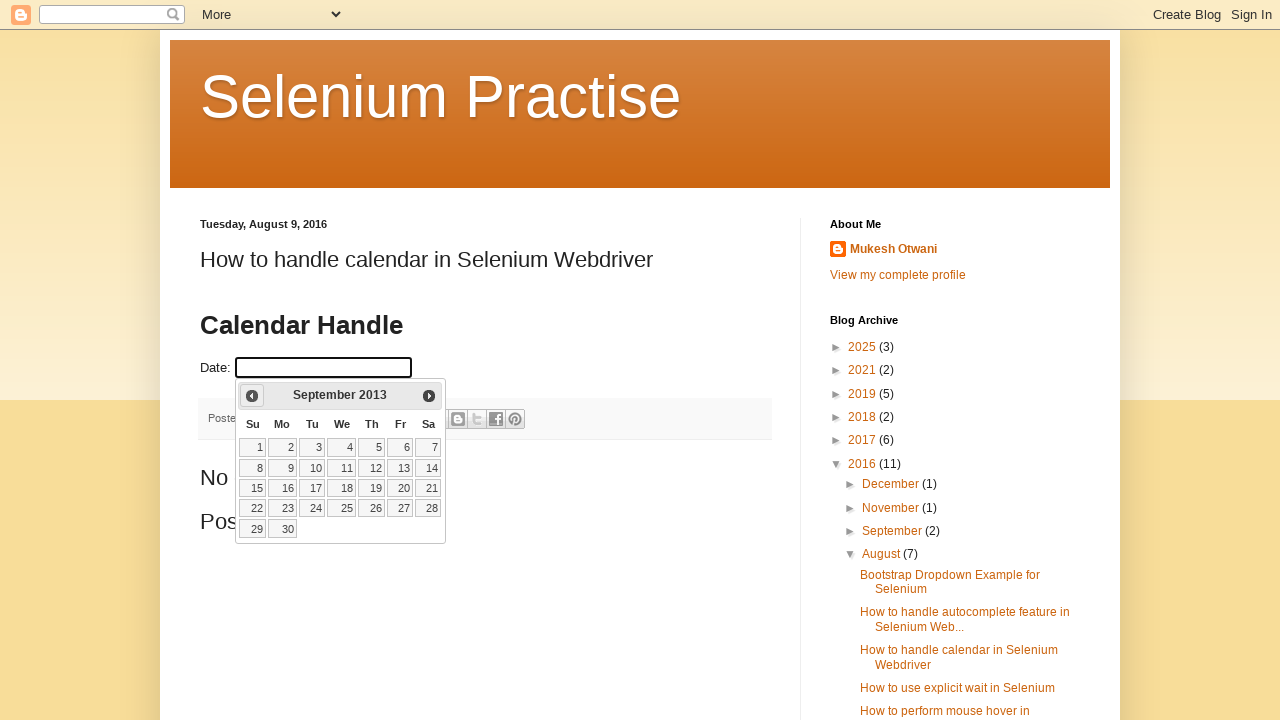

Waited for calendar to update after navigation
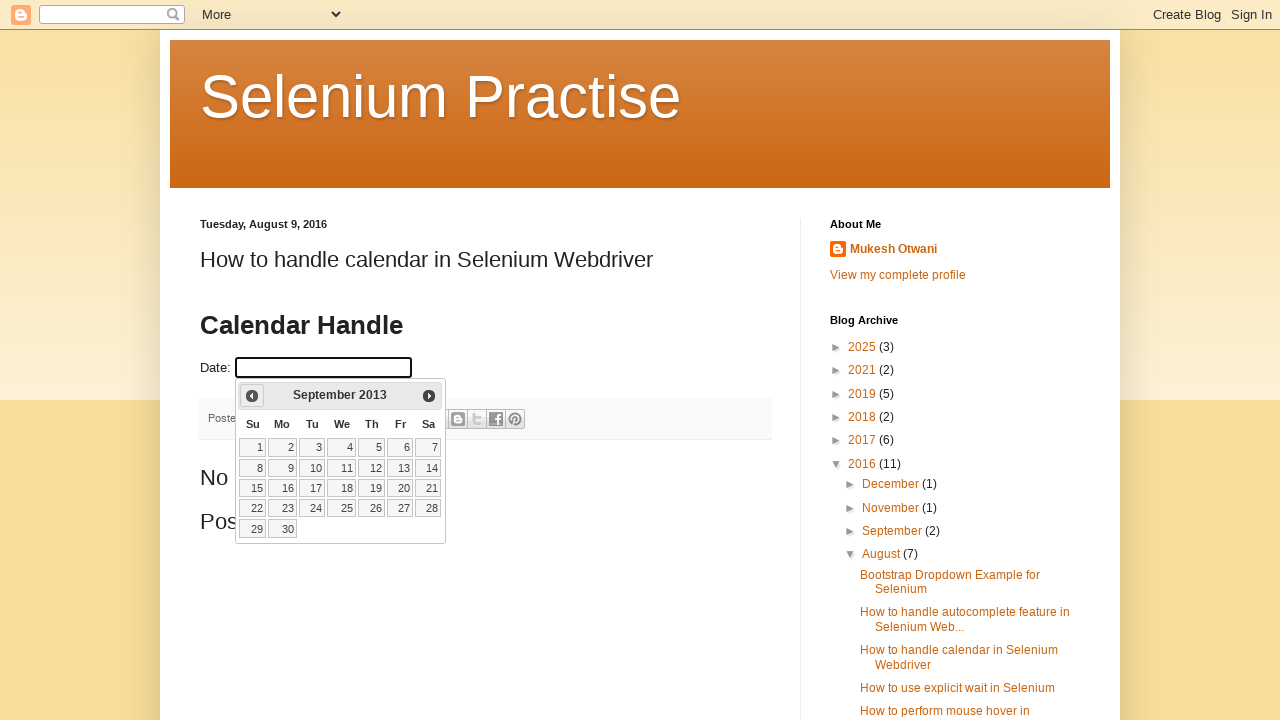

Clicked previous month button to navigate towards December 2012 (currently at September 2013) at (252, 396) on xpath=//a[@data-handler='prev']/span
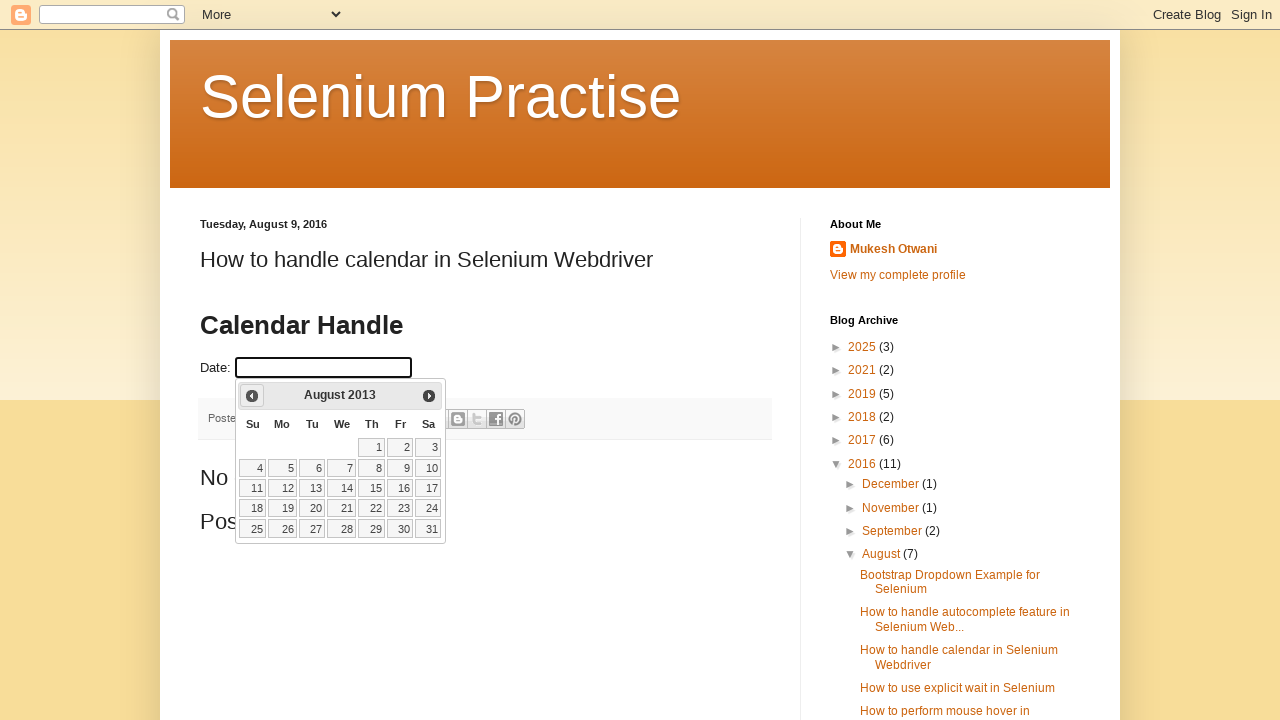

Waited for calendar to update after navigation
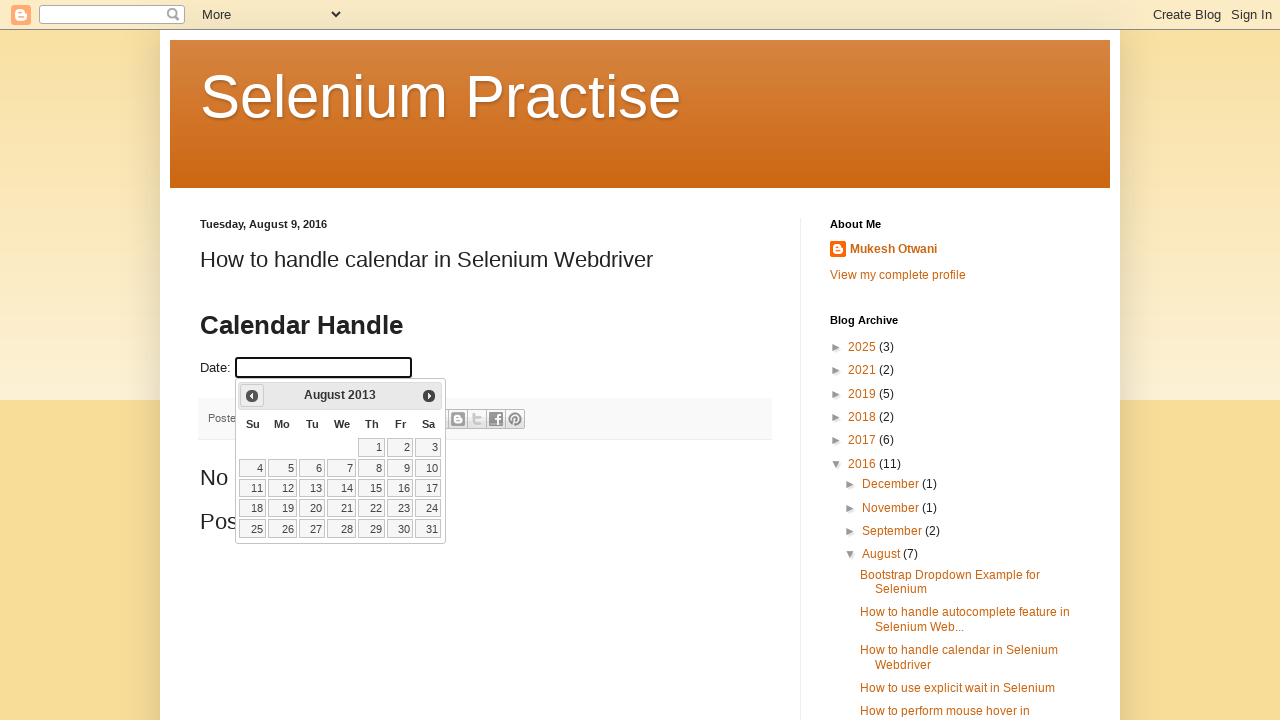

Clicked previous month button to navigate towards December 2012 (currently at August 2013) at (252, 396) on xpath=//a[@data-handler='prev']/span
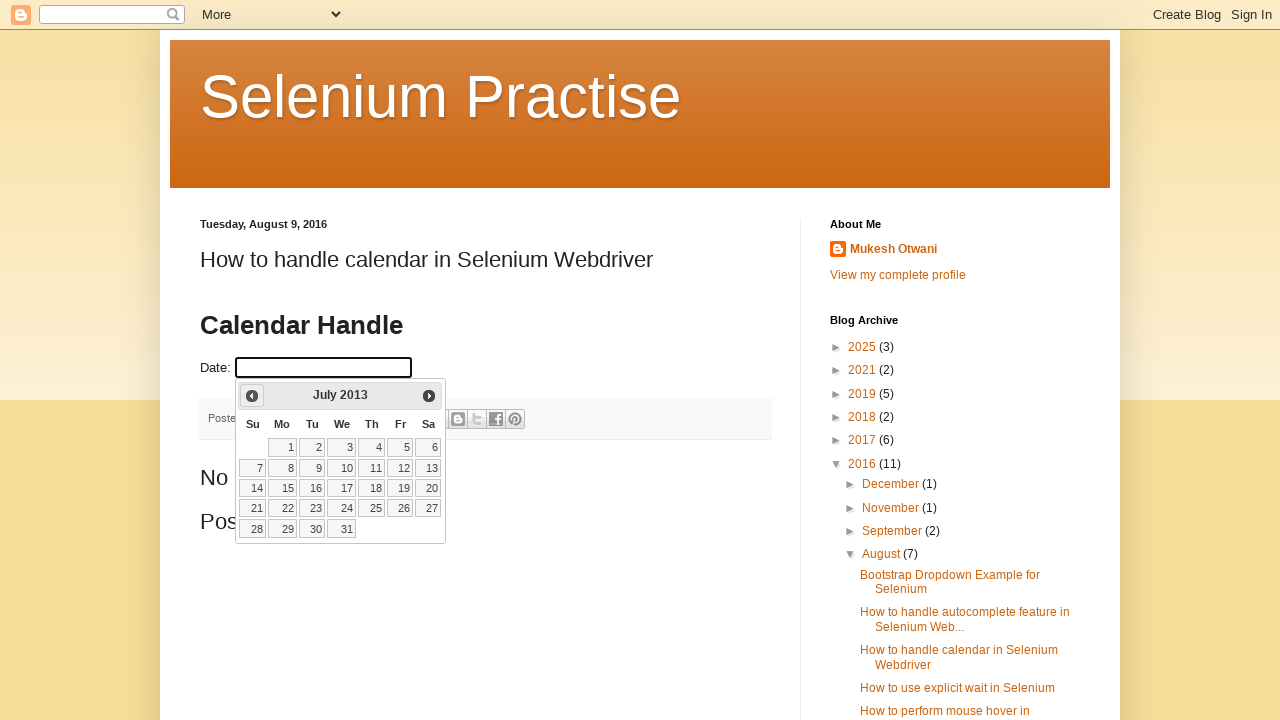

Waited for calendar to update after navigation
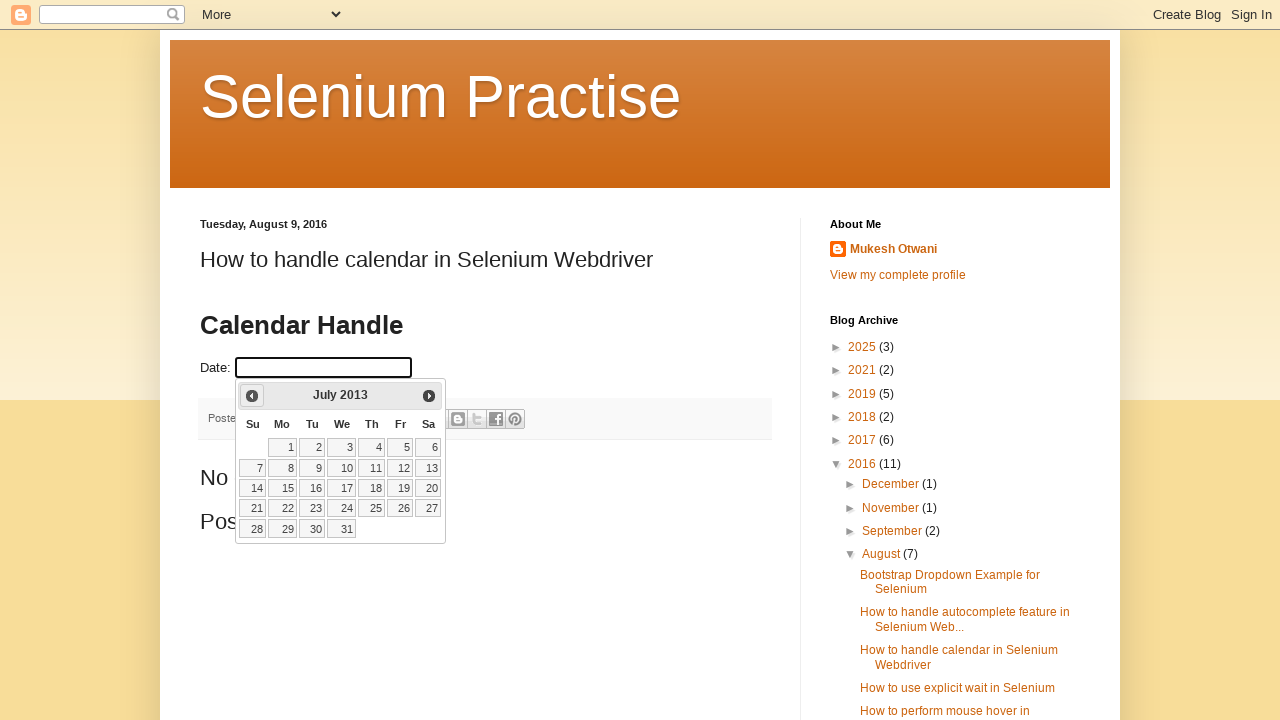

Clicked previous month button to navigate towards December 2012 (currently at July 2013) at (252, 396) on xpath=//a[@data-handler='prev']/span
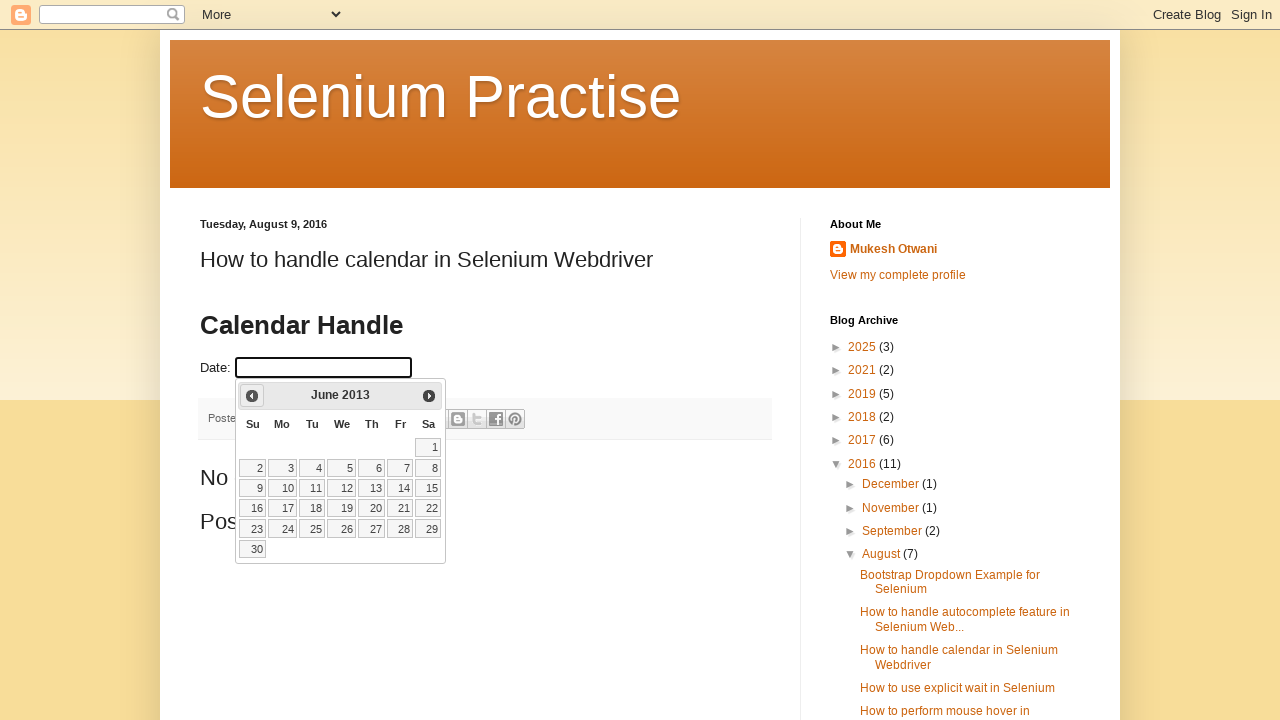

Waited for calendar to update after navigation
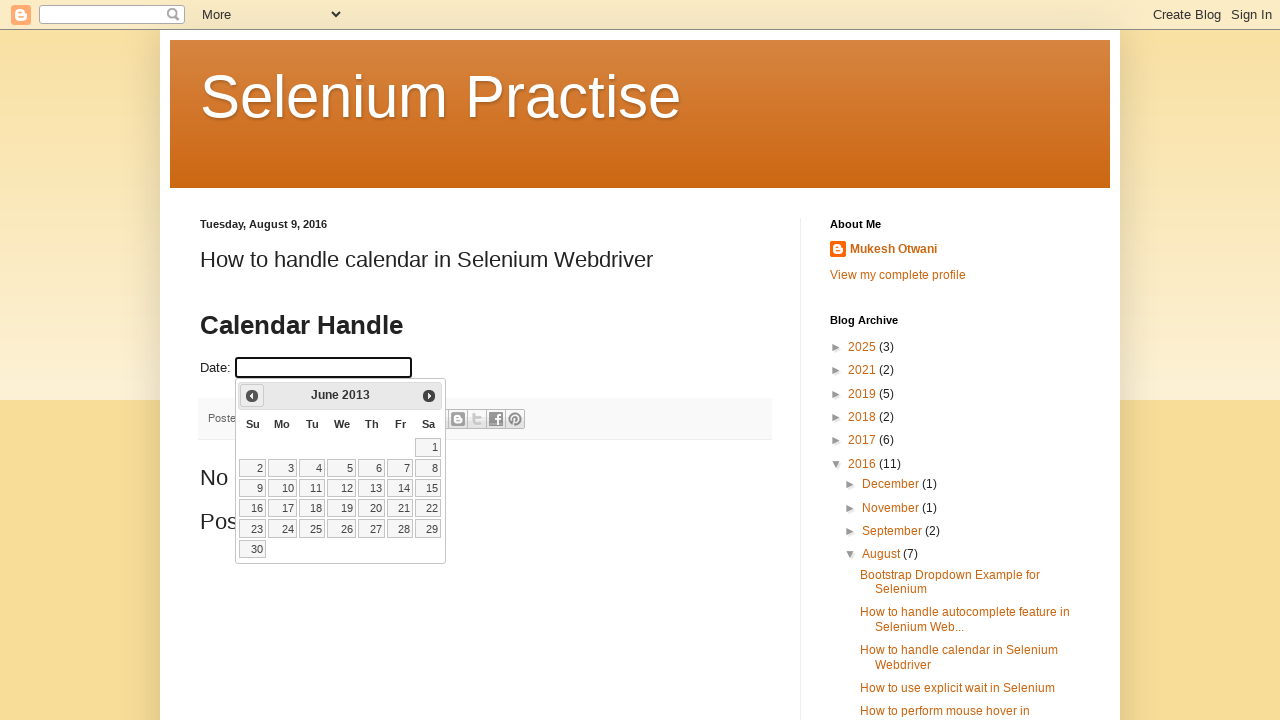

Clicked previous month button to navigate towards December 2012 (currently at June 2013) at (252, 396) on xpath=//a[@data-handler='prev']/span
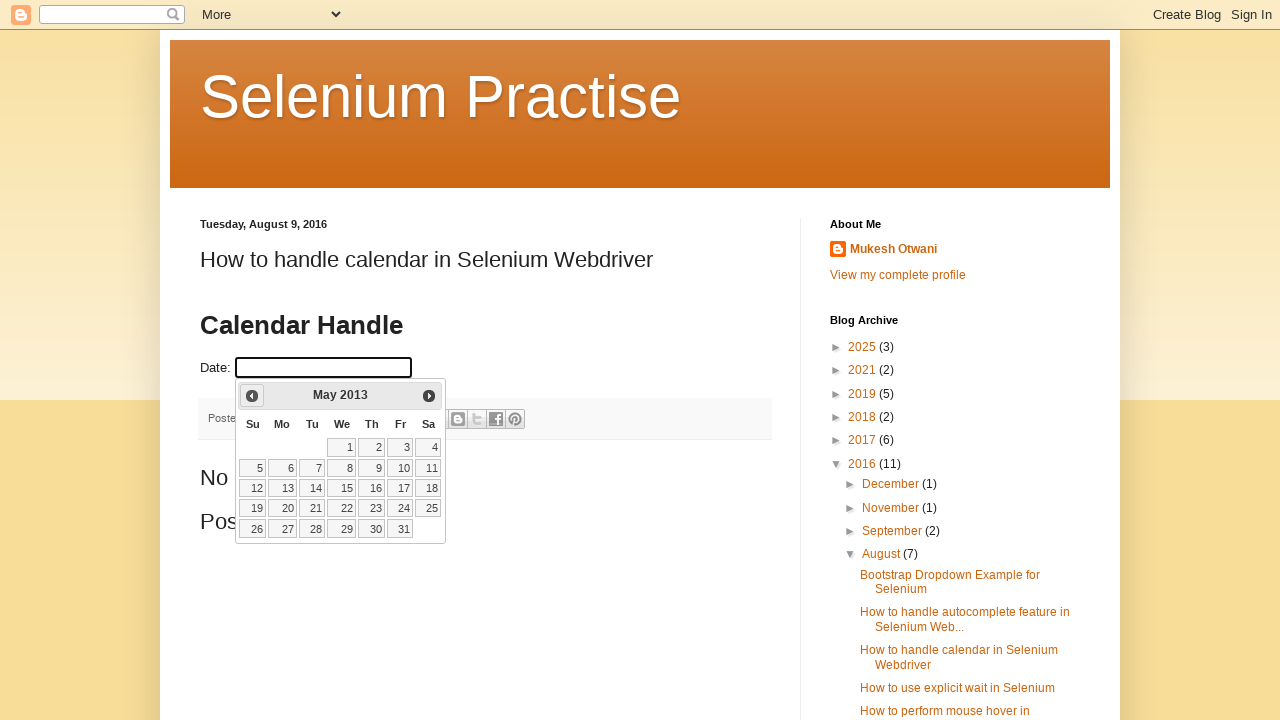

Waited for calendar to update after navigation
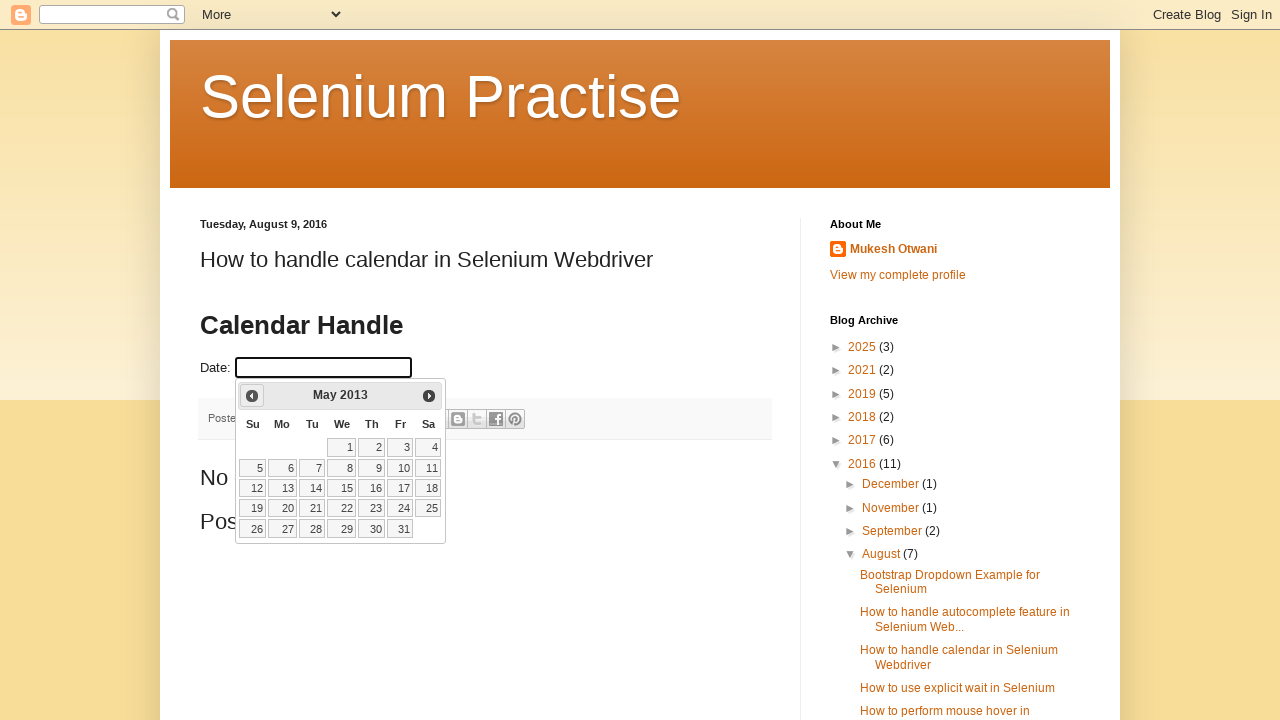

Clicked previous month button to navigate towards December 2012 (currently at May 2013) at (252, 396) on xpath=//a[@data-handler='prev']/span
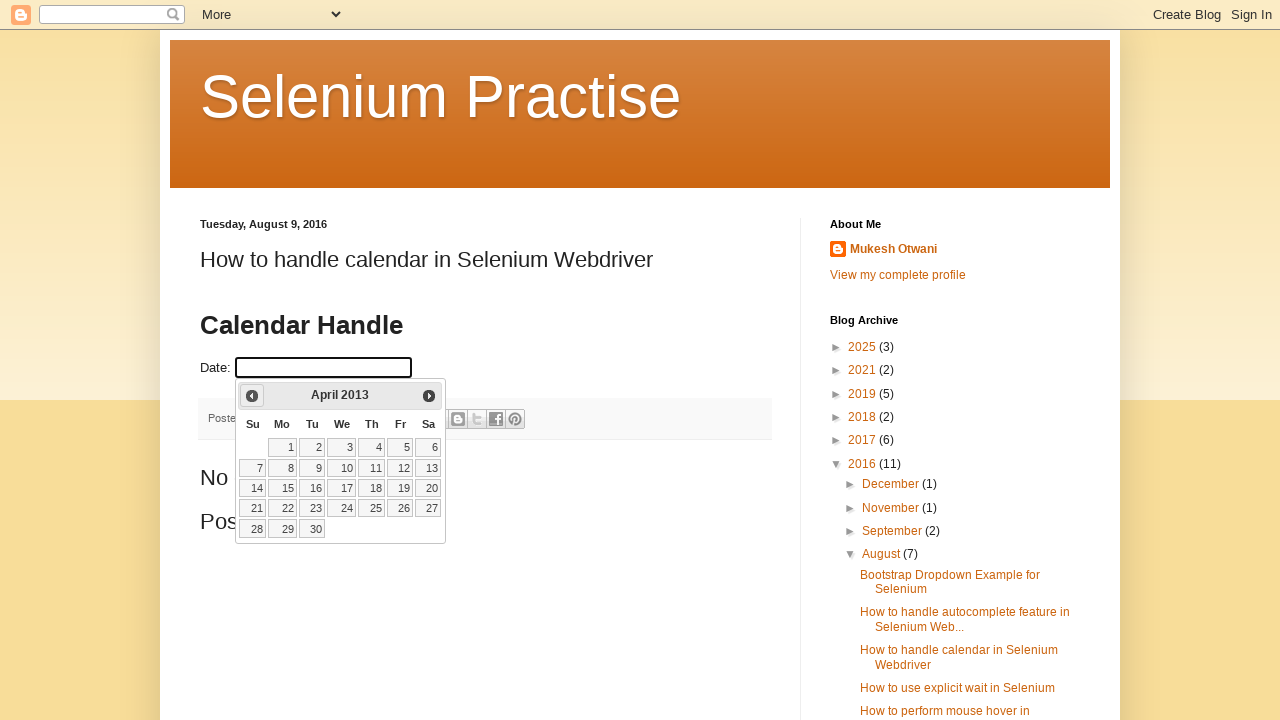

Waited for calendar to update after navigation
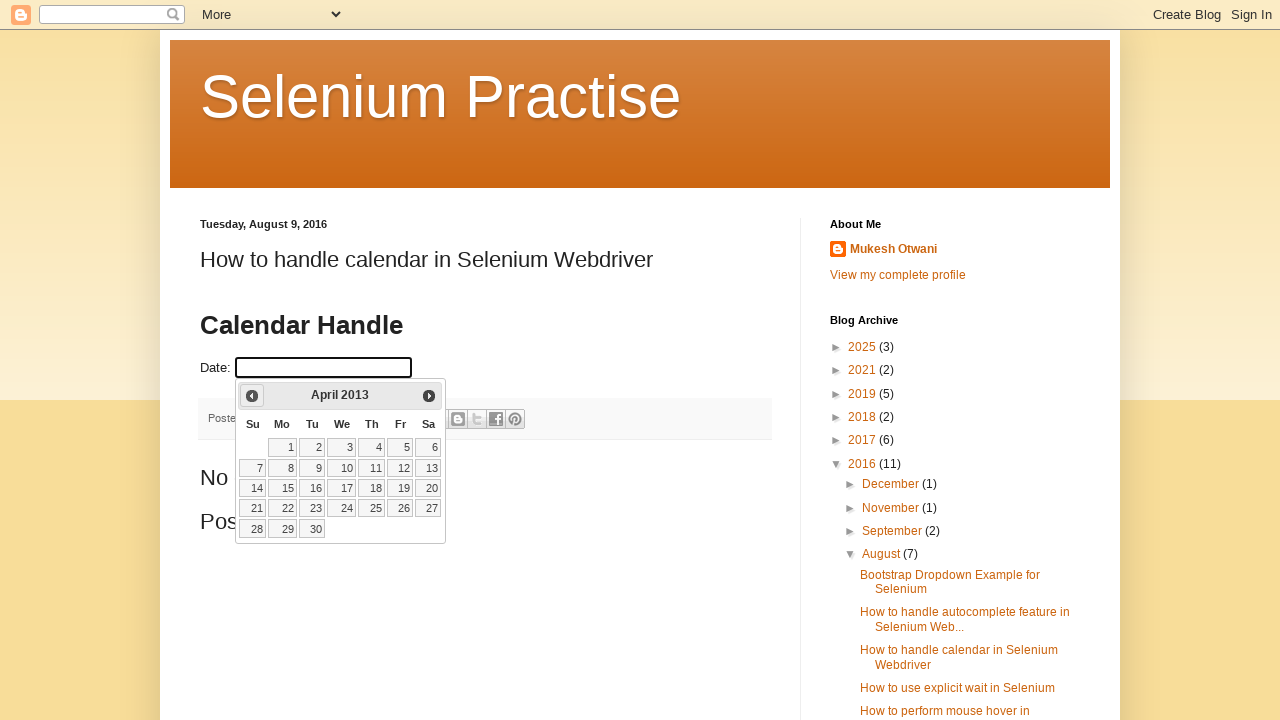

Clicked previous month button to navigate towards December 2012 (currently at April 2013) at (252, 396) on xpath=//a[@data-handler='prev']/span
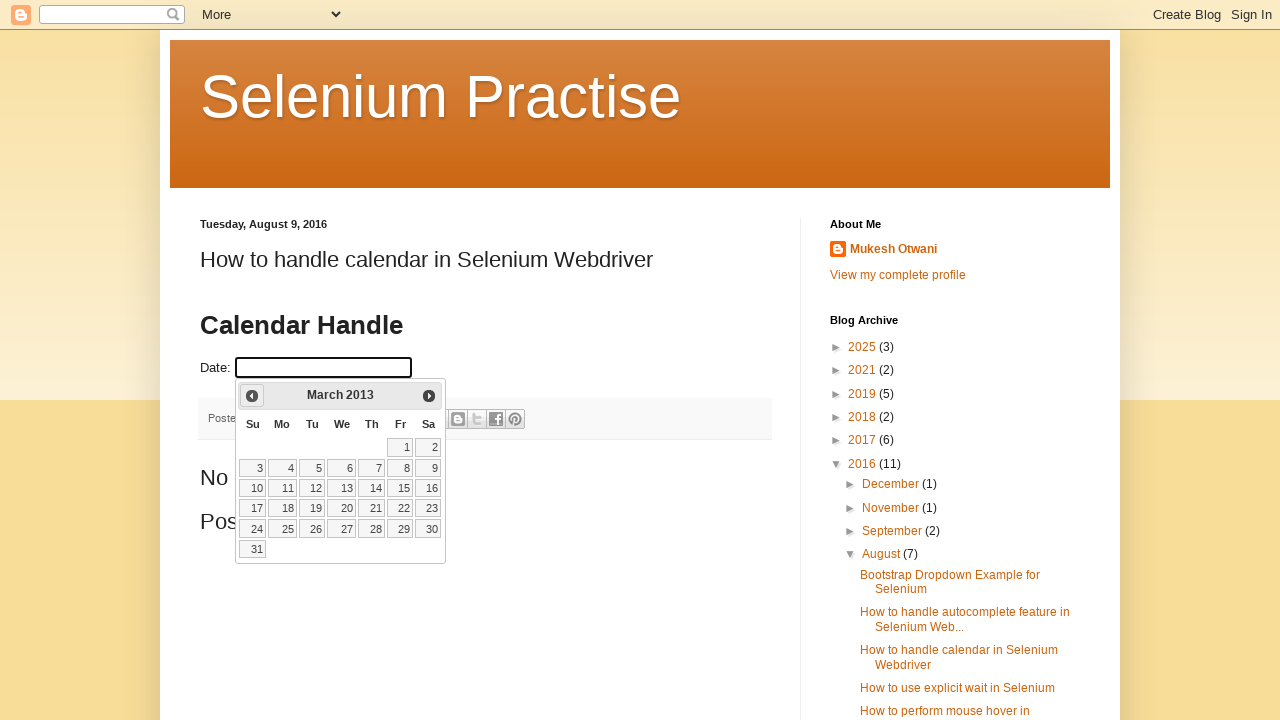

Waited for calendar to update after navigation
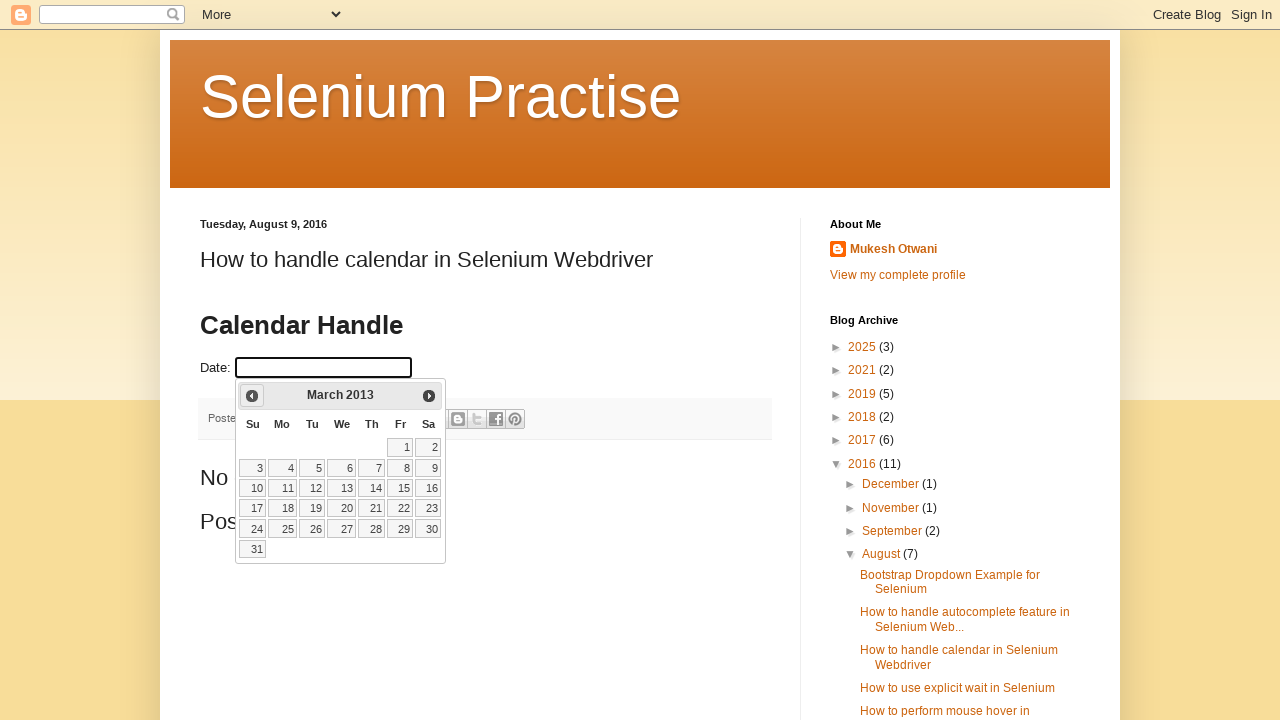

Clicked previous month button to navigate towards December 2012 (currently at March 2013) at (252, 396) on xpath=//a[@data-handler='prev']/span
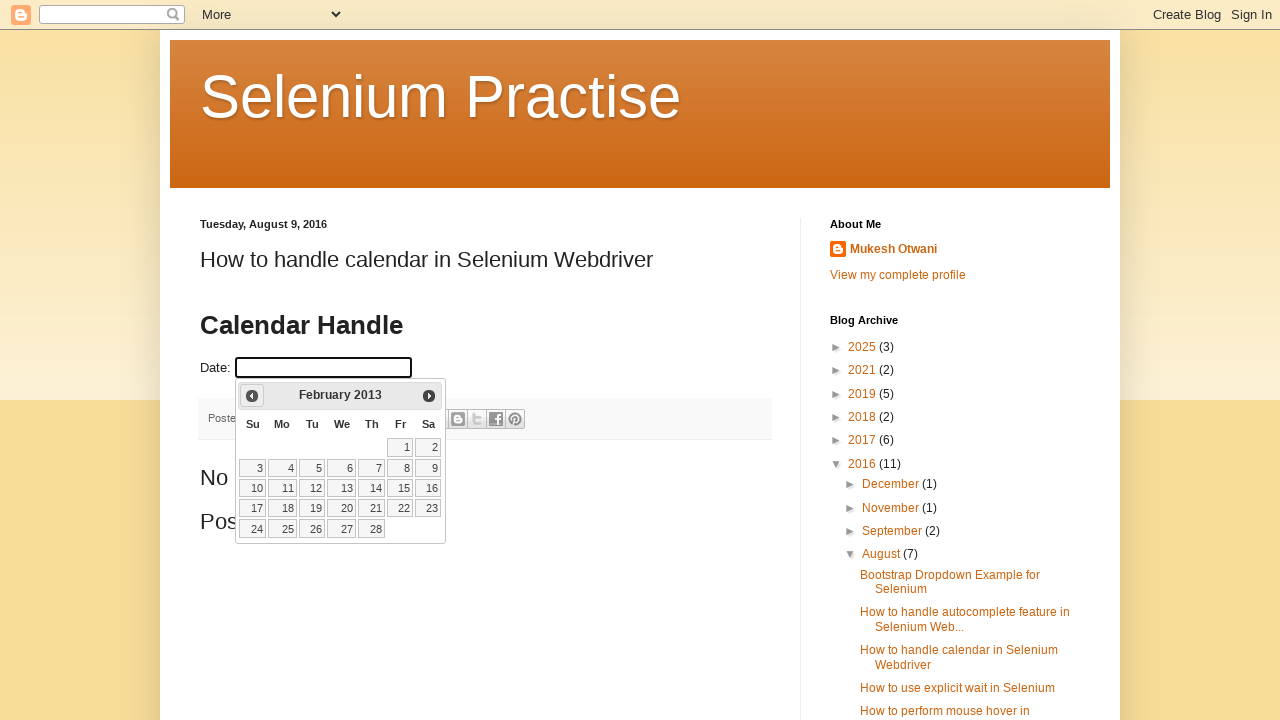

Waited for calendar to update after navigation
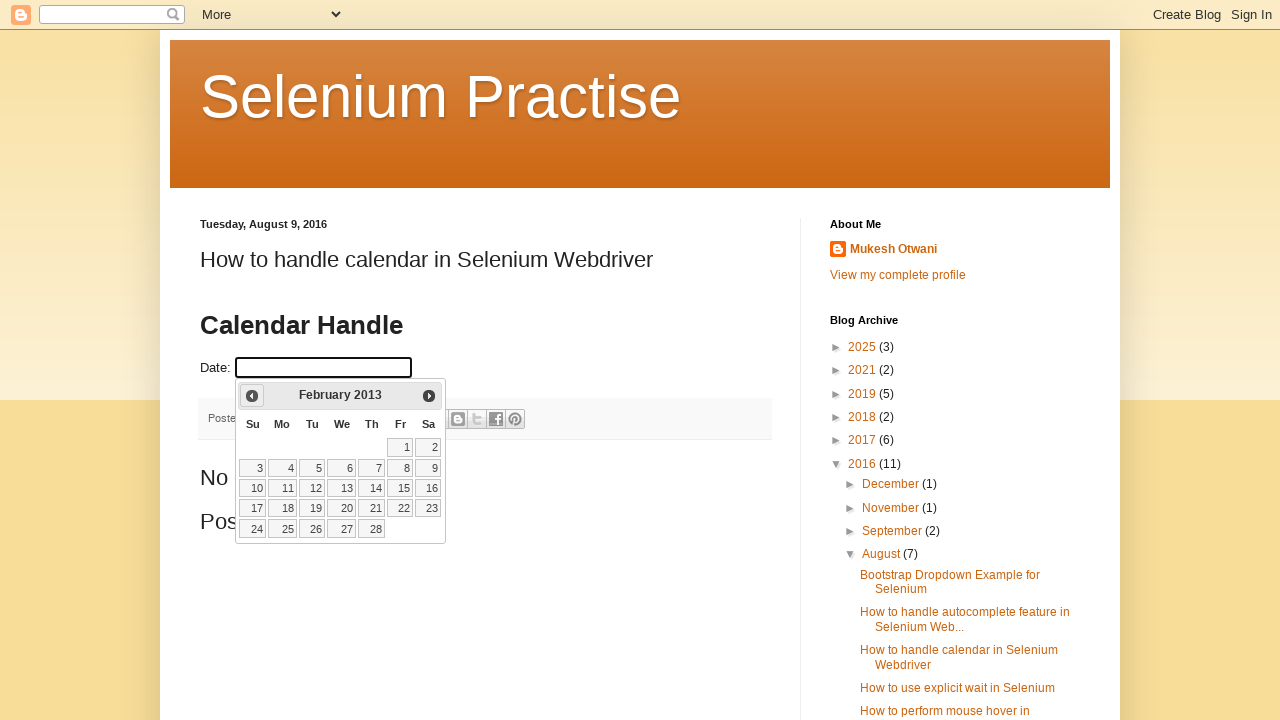

Clicked previous month button to navigate towards December 2012 (currently at February 2013) at (252, 396) on xpath=//a[@data-handler='prev']/span
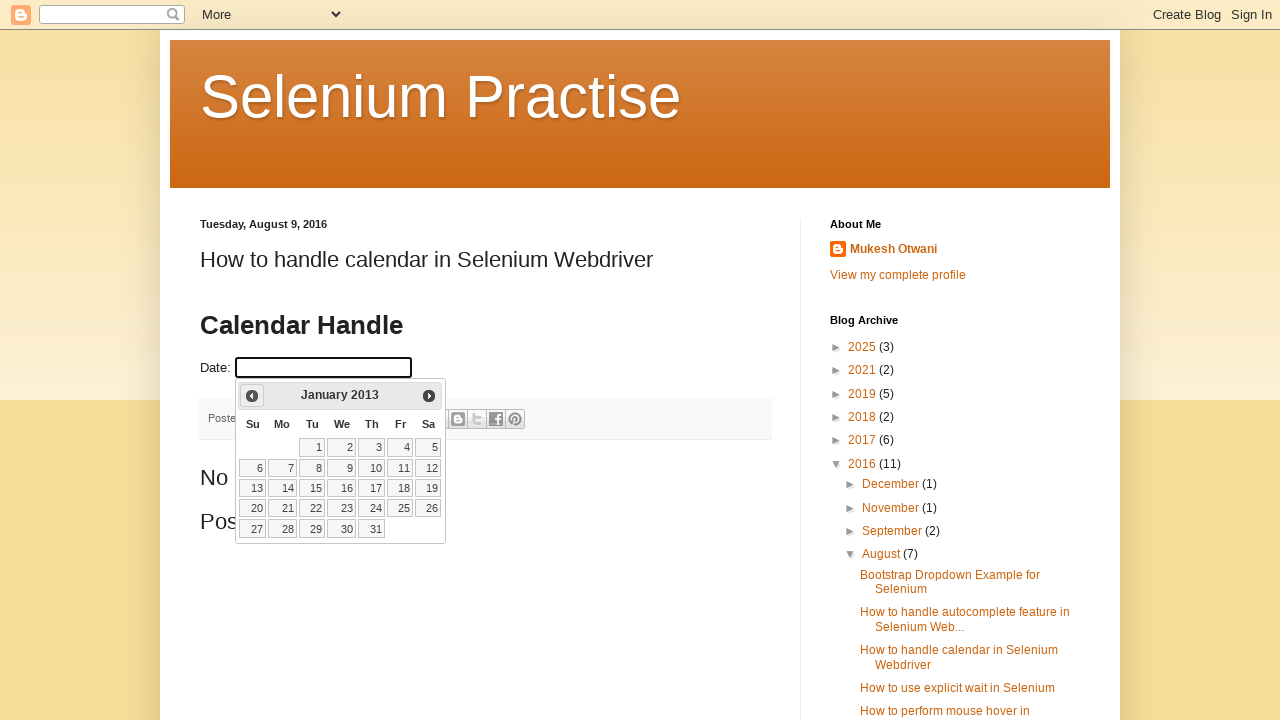

Waited for calendar to update after navigation
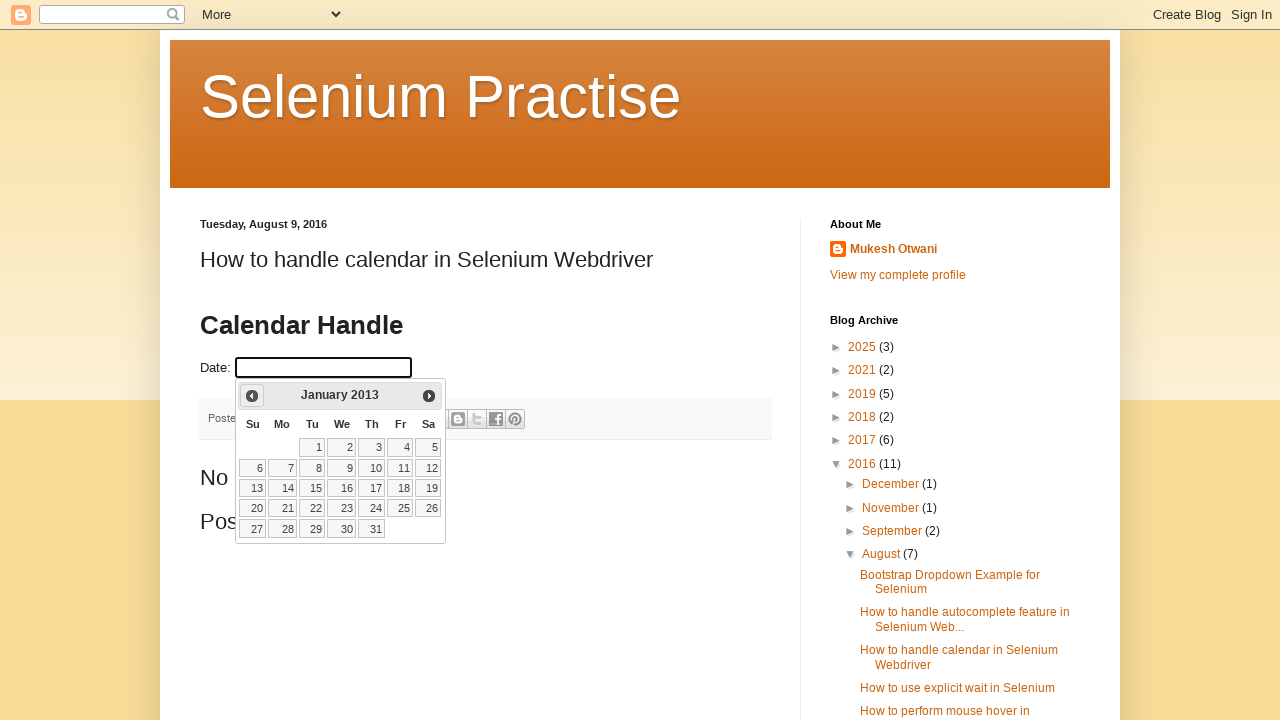

Clicked previous month button to navigate towards December 2012 (currently at January 2013) at (252, 396) on xpath=//a[@data-handler='prev']/span
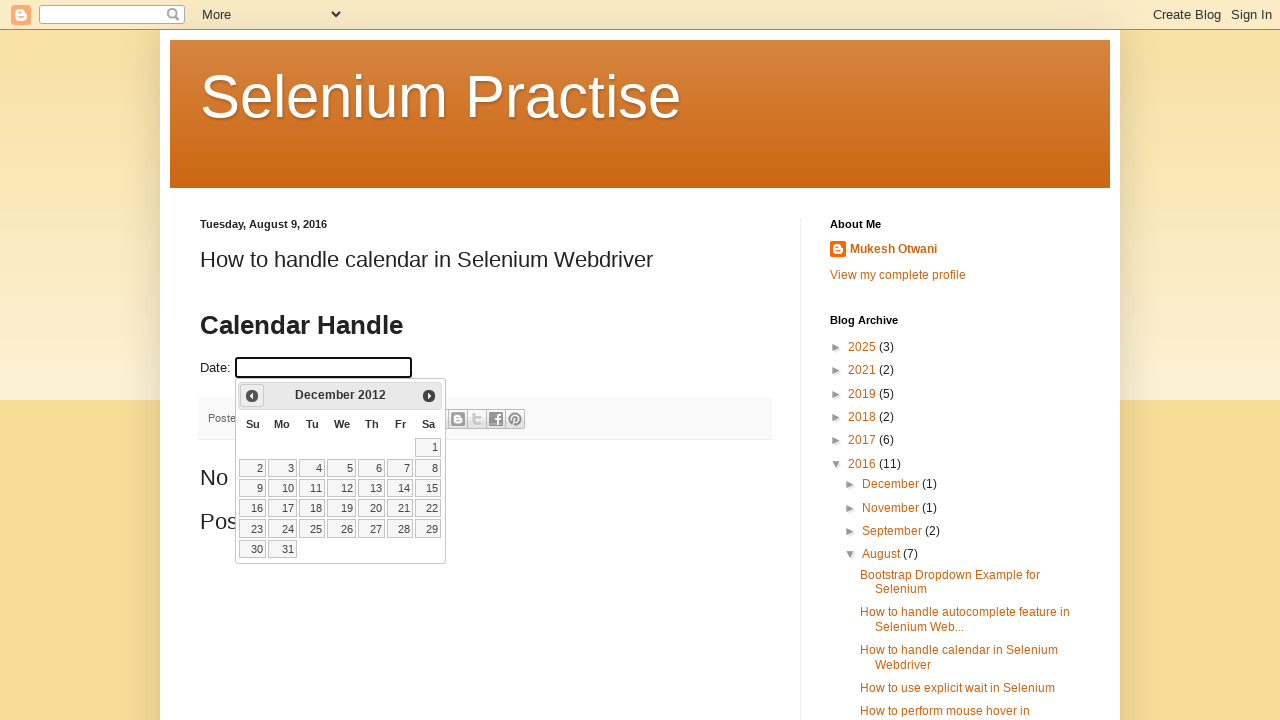

Waited for calendar to update after navigation
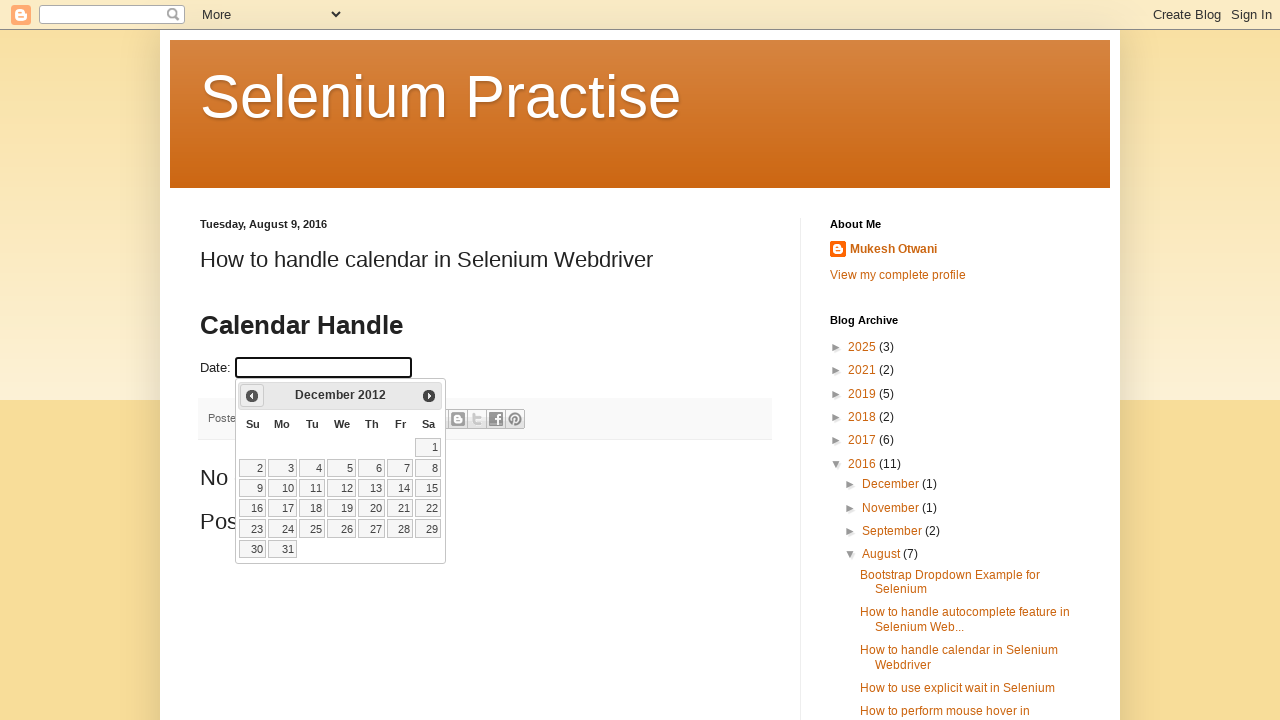

Selected day 12 from the calendar at (342, 488) on xpath=//td[@data-handler='selectDay']//a[text()='12']
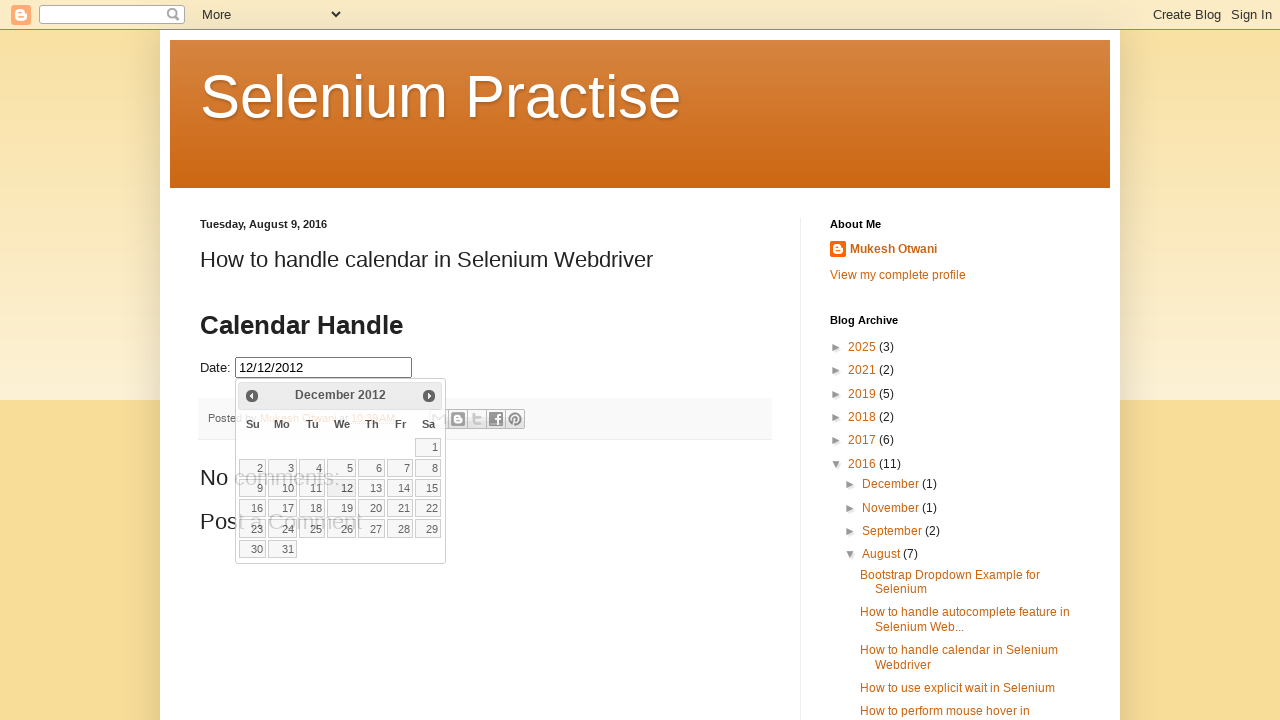

Waited to confirm date selection was applied
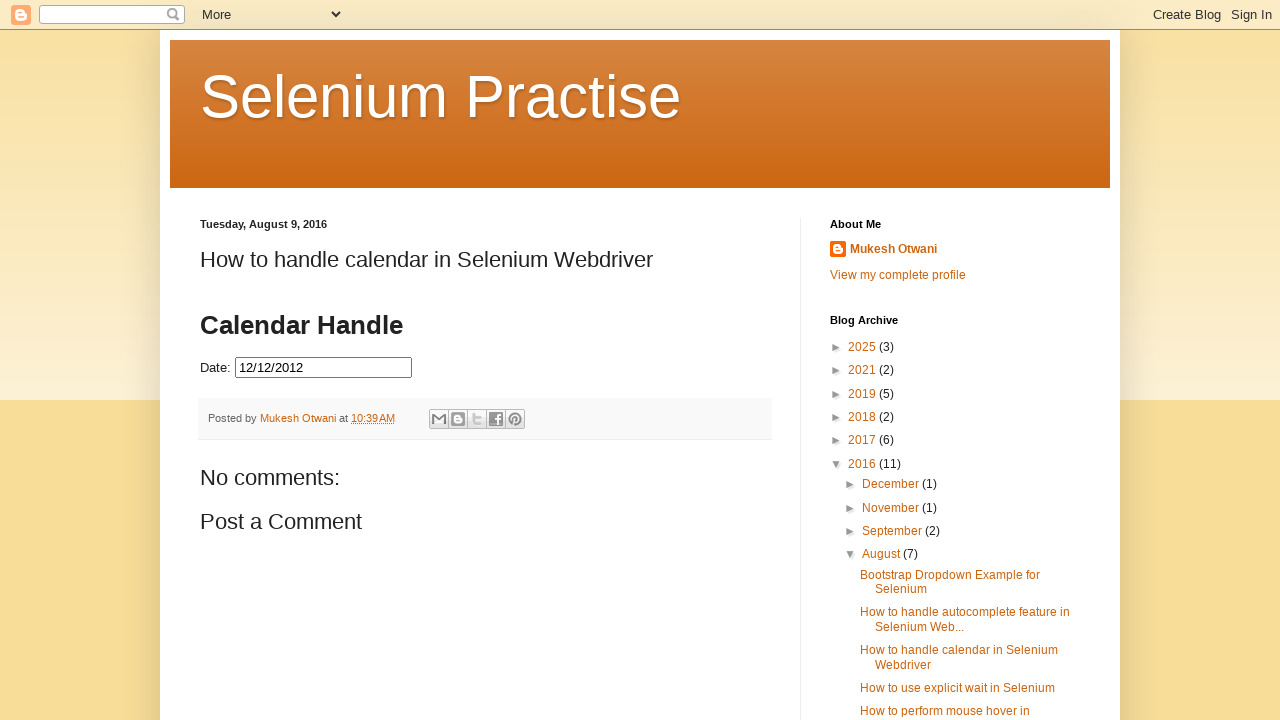

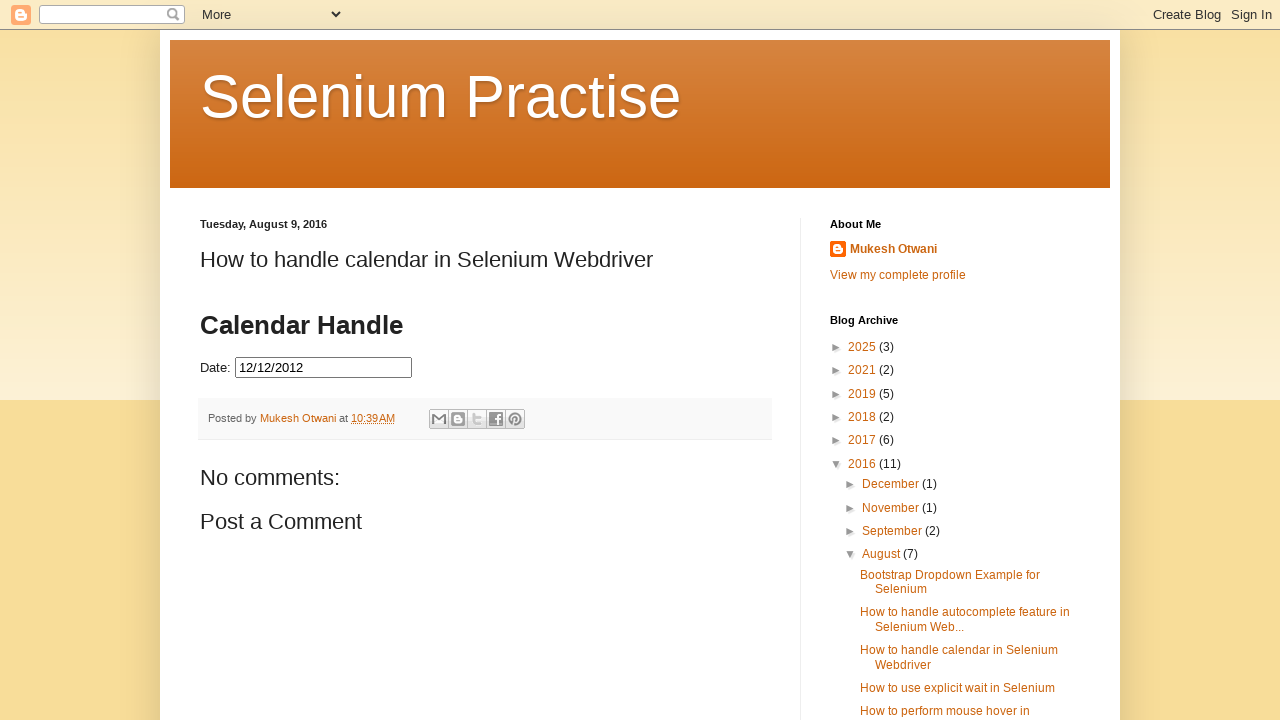